Automates playing the 2048 game by repeatedly pressing arrow keys (up, right, down, left) in sequence for 100 iterations

Starting URL: https://play2048.co/

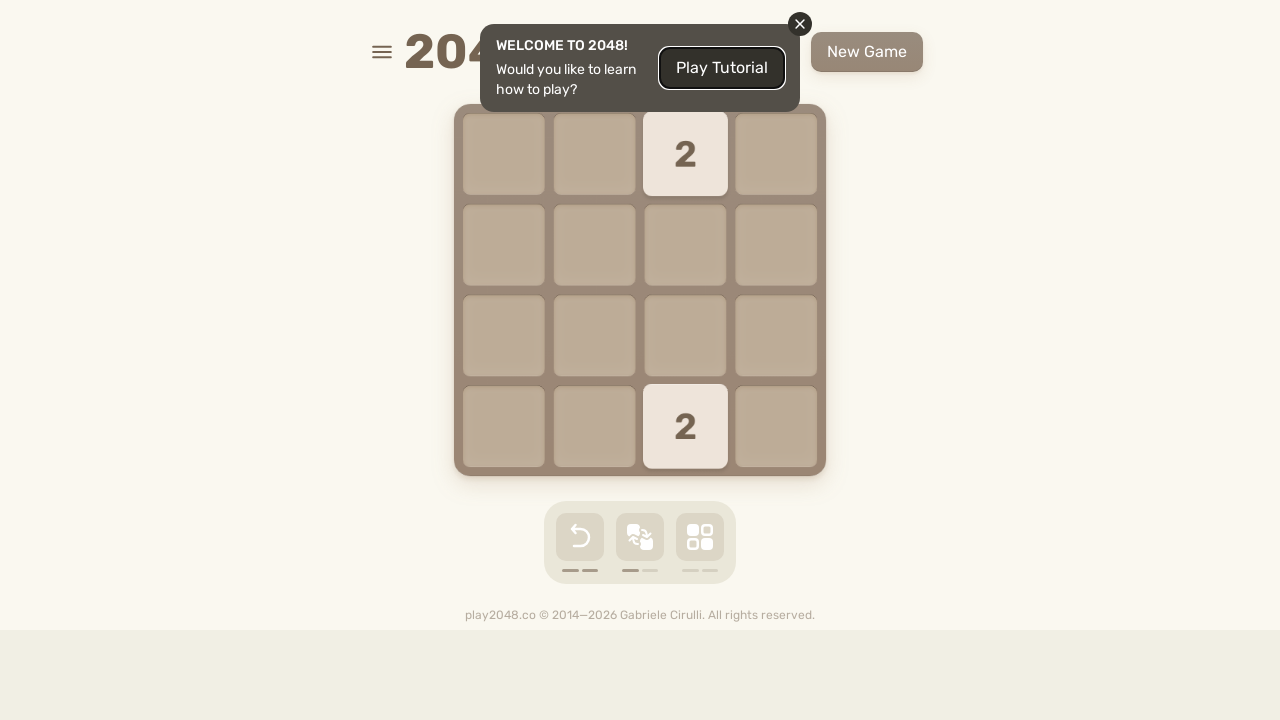

Navigated to 2048 game at https://play2048.co/
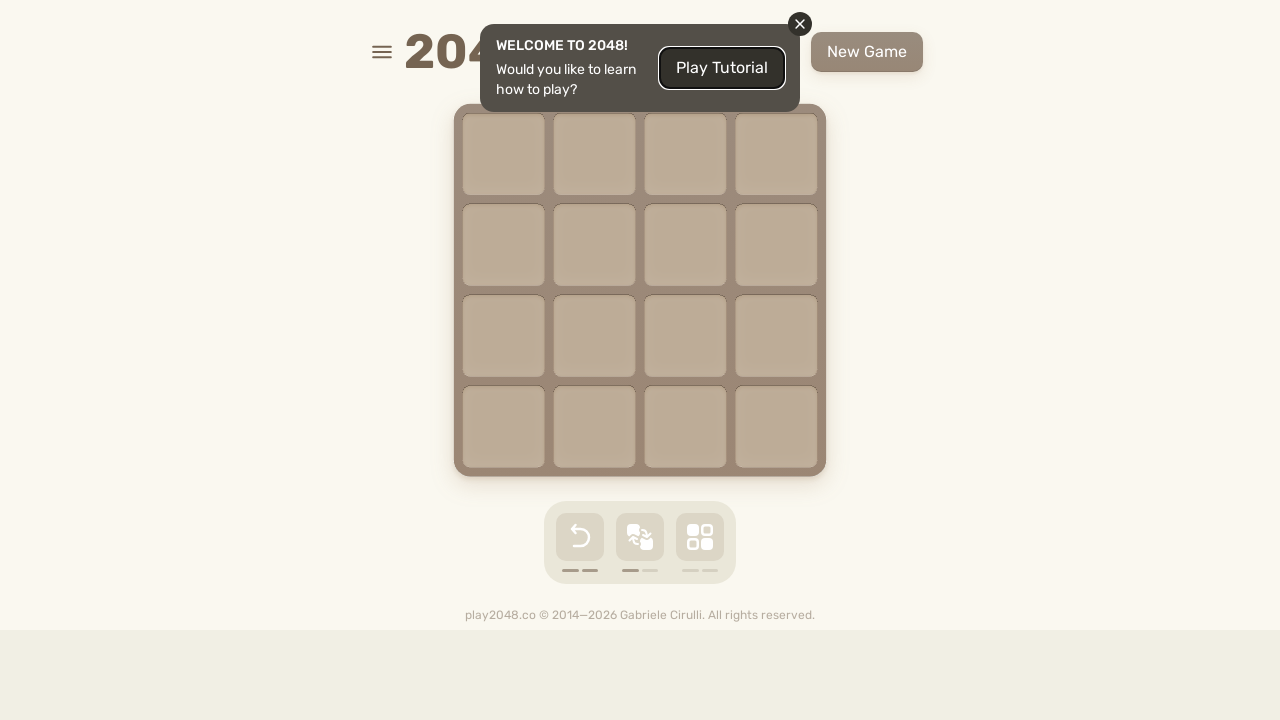

Located html element for key presses
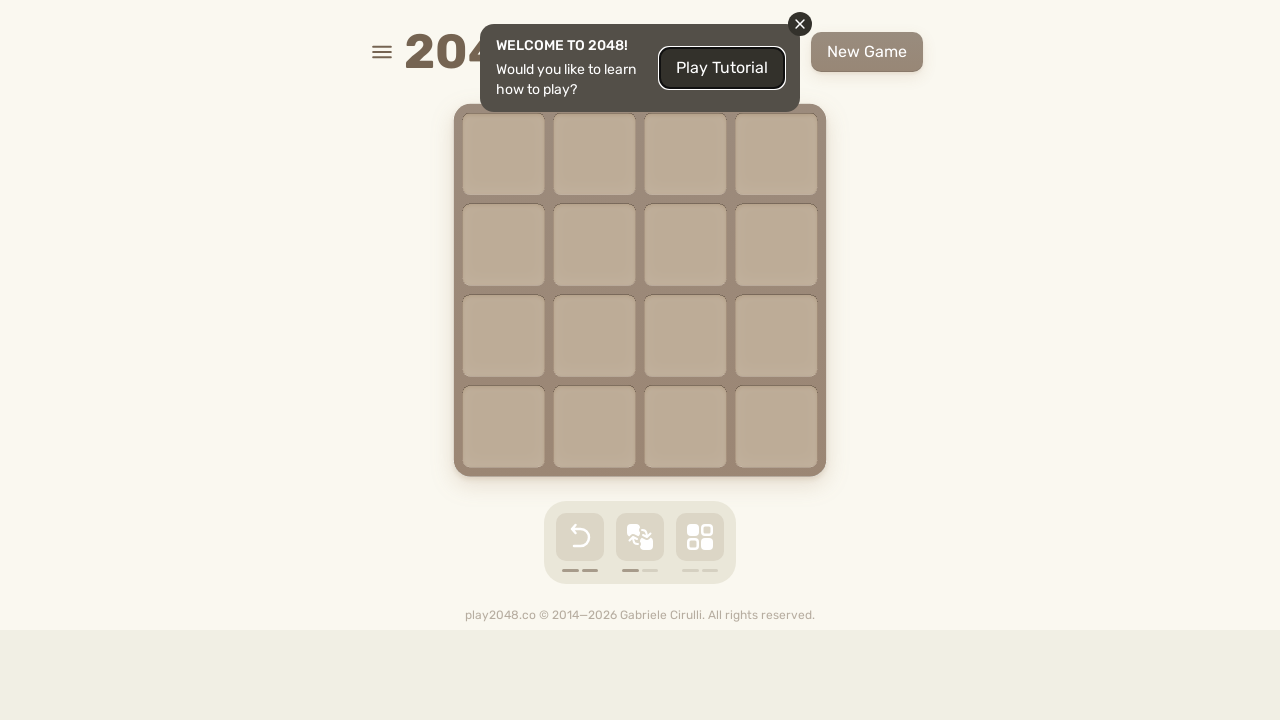

Iteration 1/100: Pressed ArrowUp
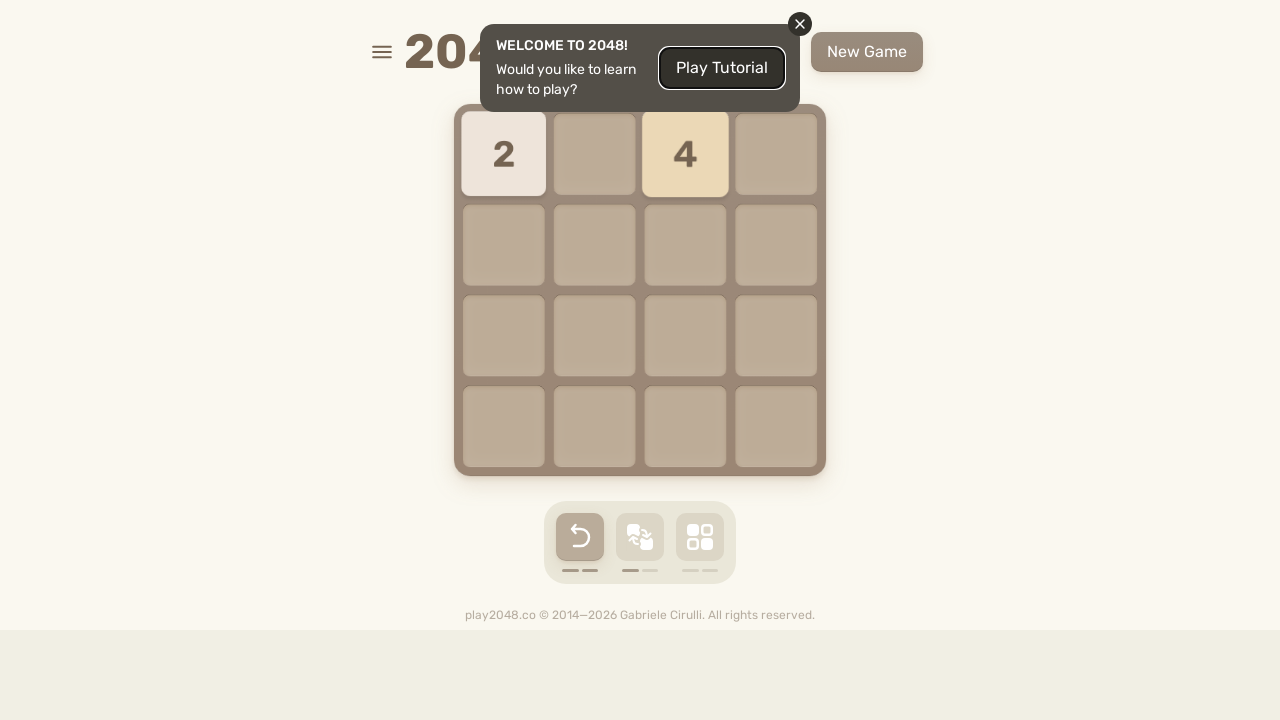

Iteration 1/100: Pressed ArrowRight
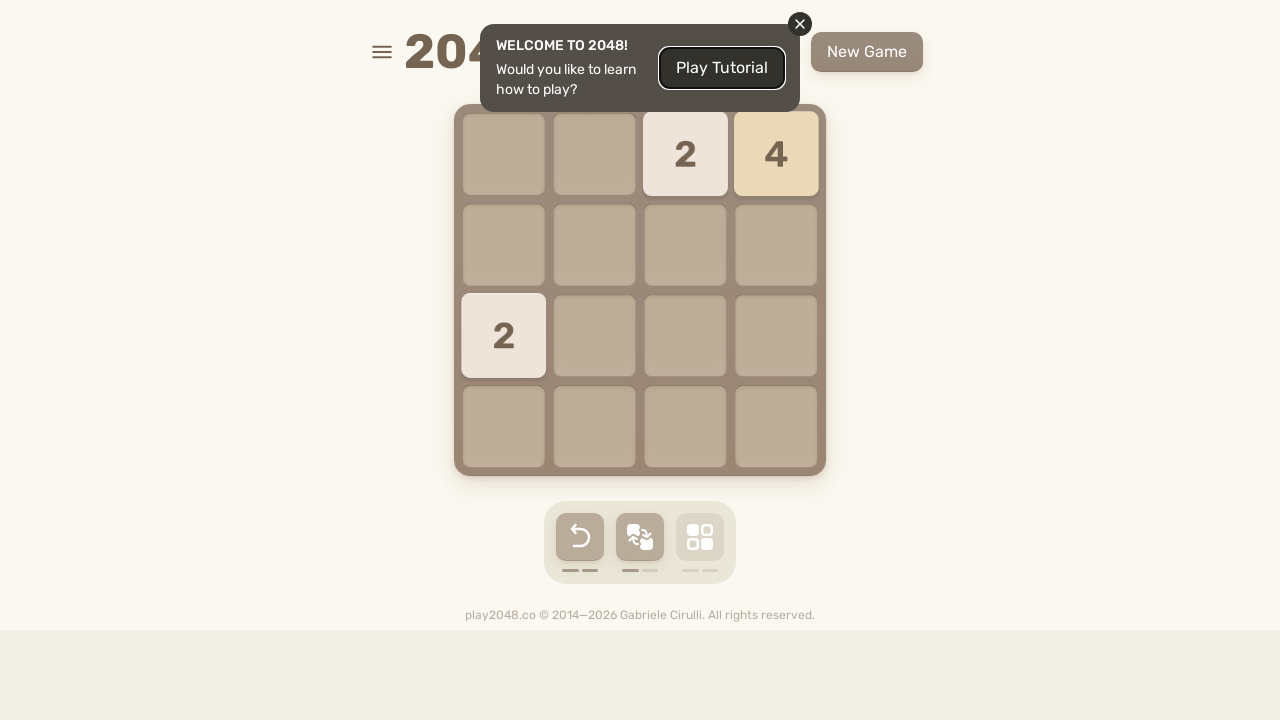

Iteration 1/100: Pressed ArrowDown
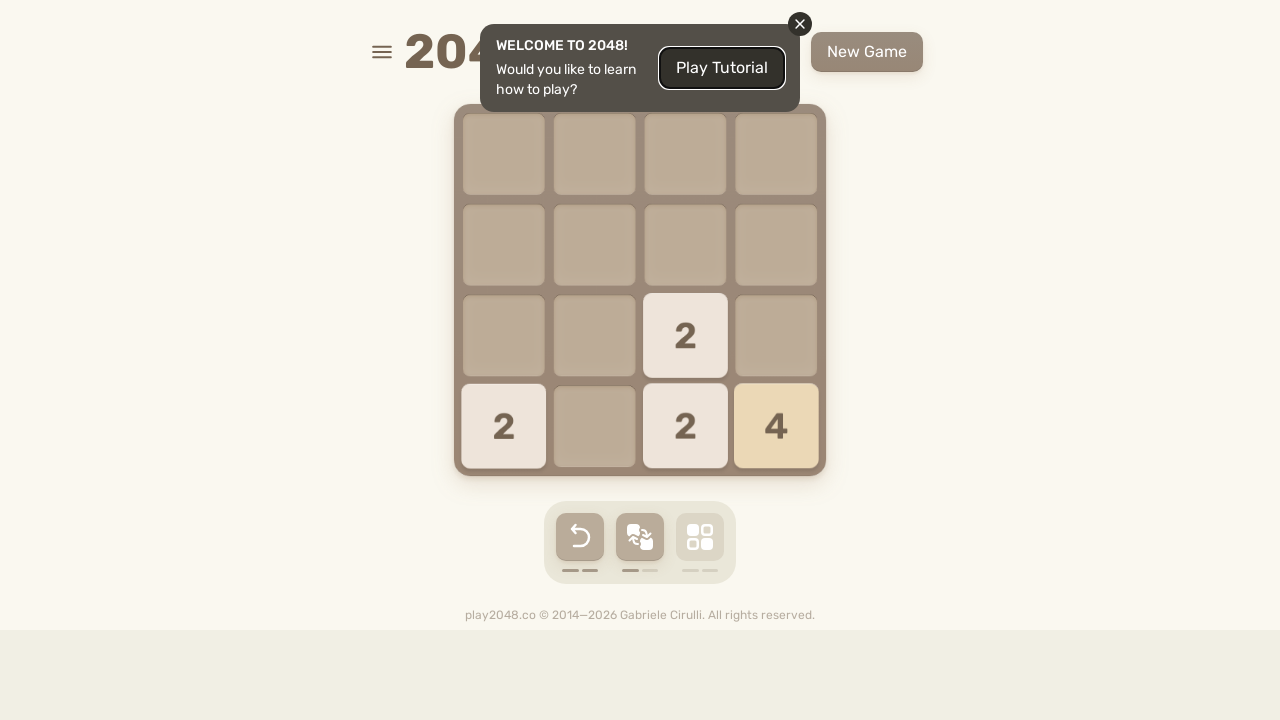

Iteration 1/100: Pressed ArrowLeft
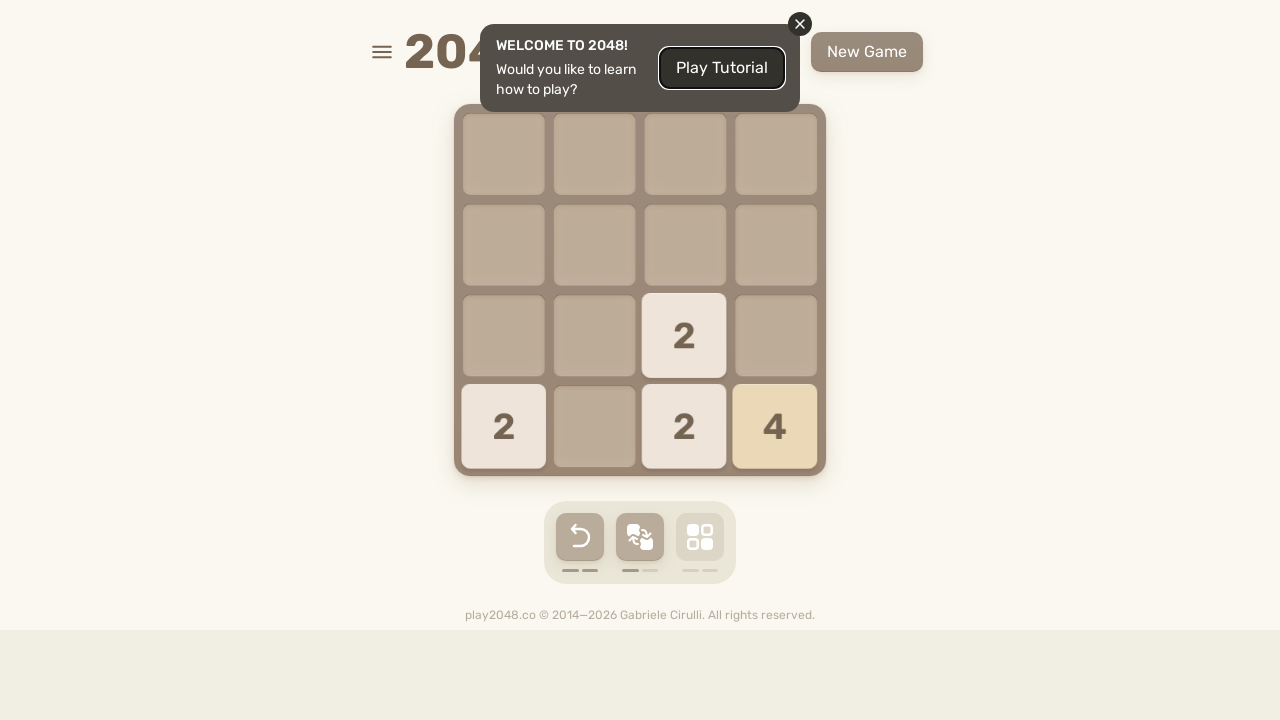

Iteration 2/100: Pressed ArrowUp
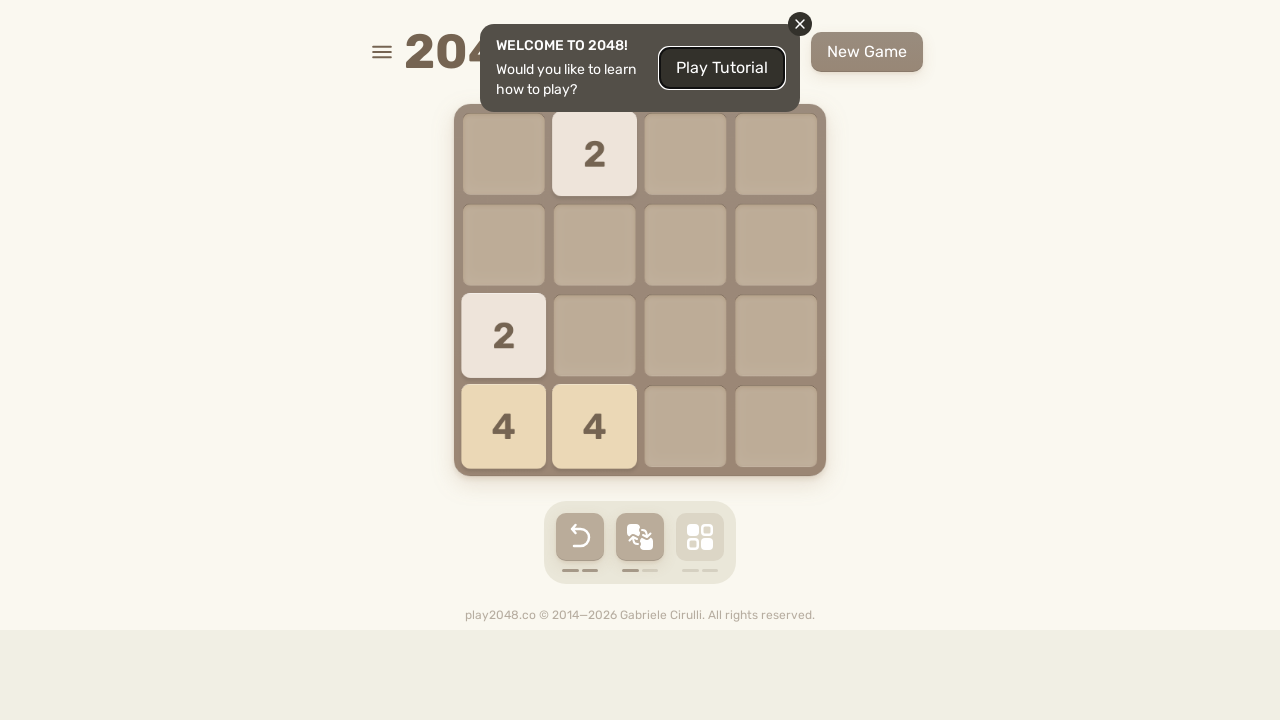

Iteration 2/100: Pressed ArrowRight
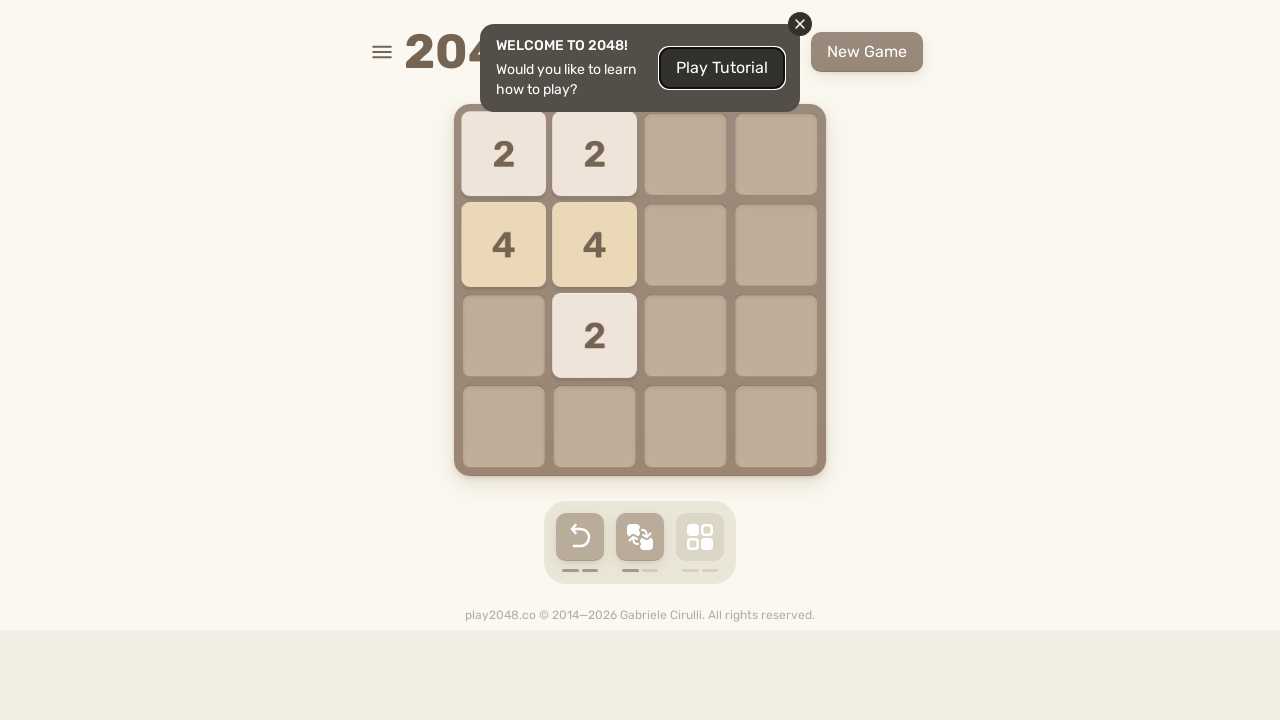

Iteration 2/100: Pressed ArrowDown
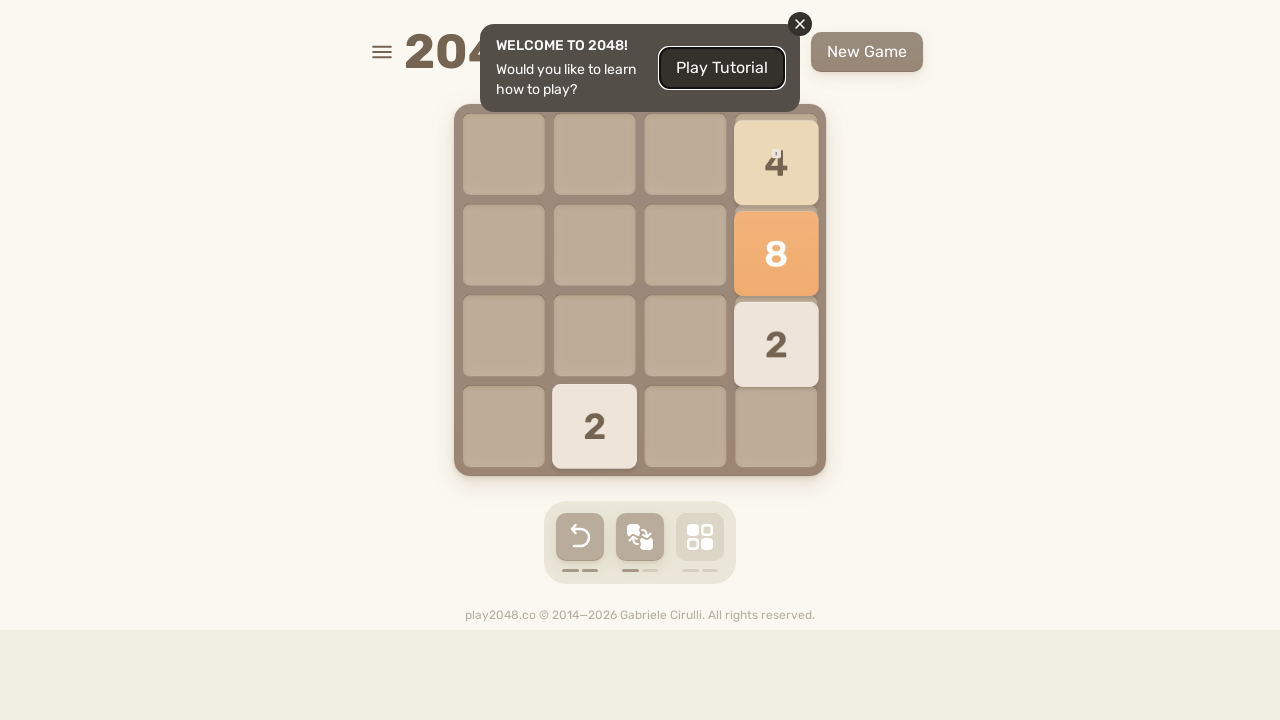

Iteration 2/100: Pressed ArrowLeft
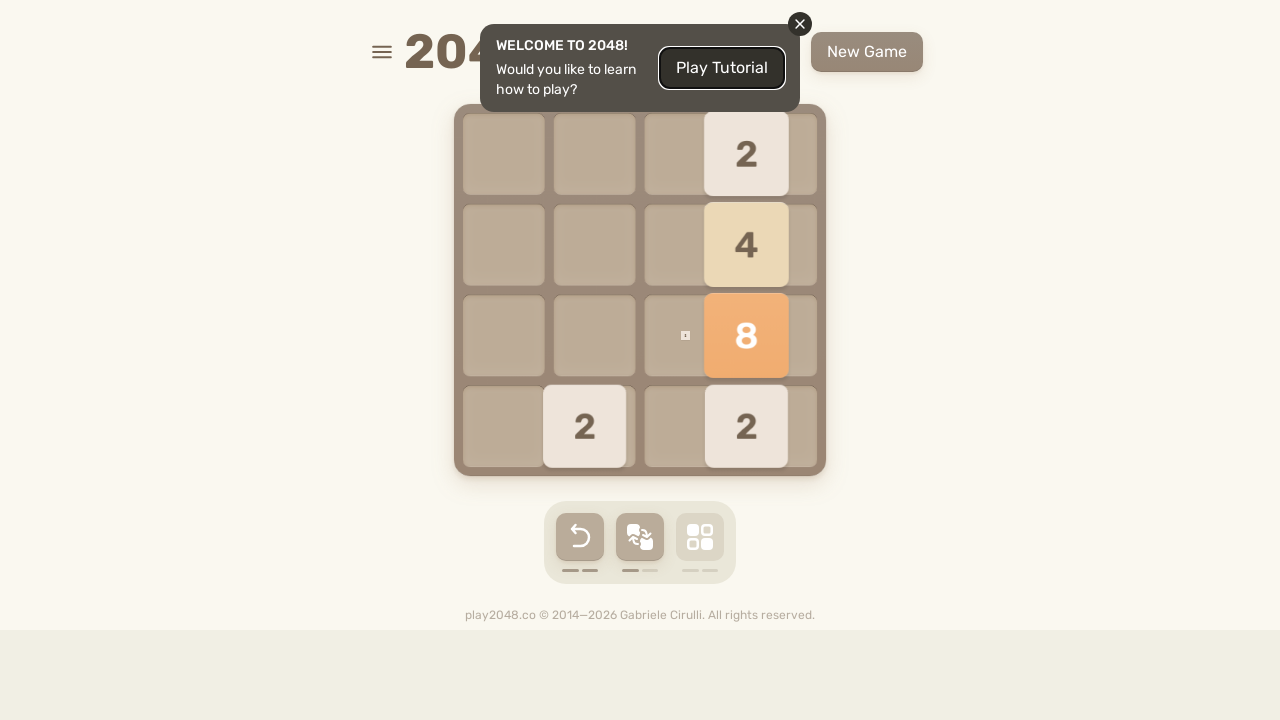

Iteration 3/100: Pressed ArrowUp
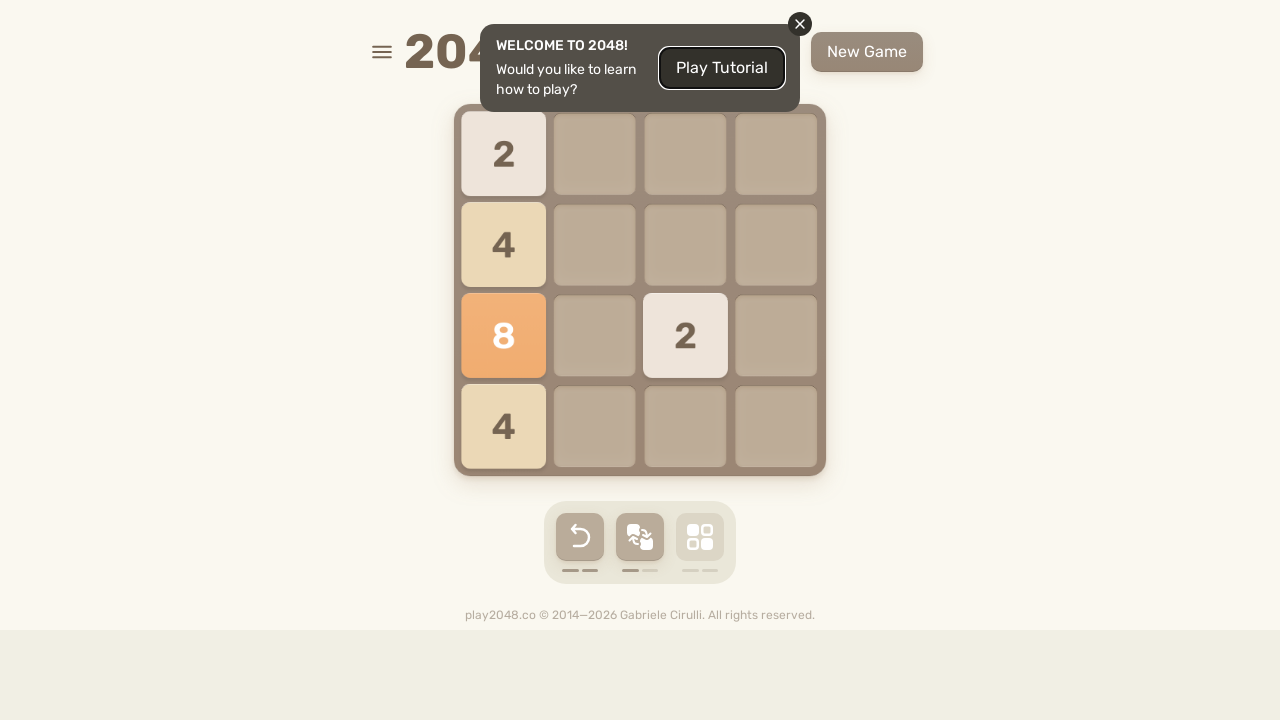

Iteration 3/100: Pressed ArrowRight
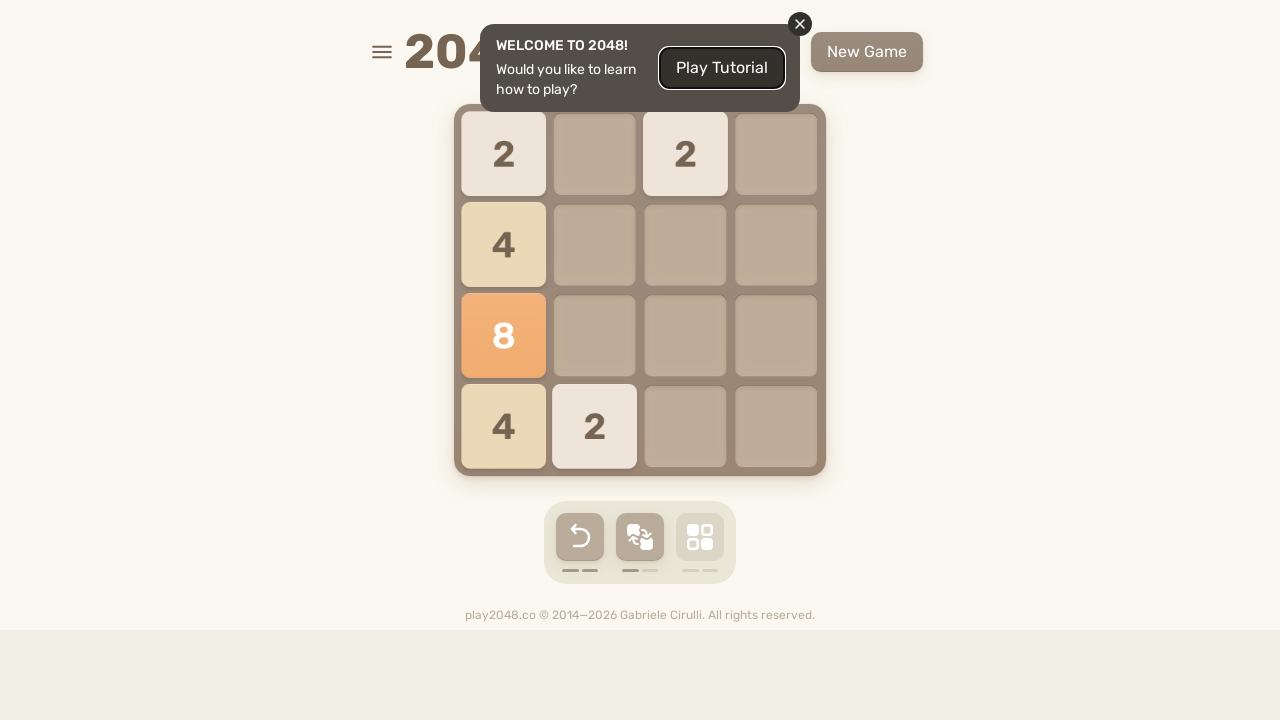

Iteration 3/100: Pressed ArrowDown
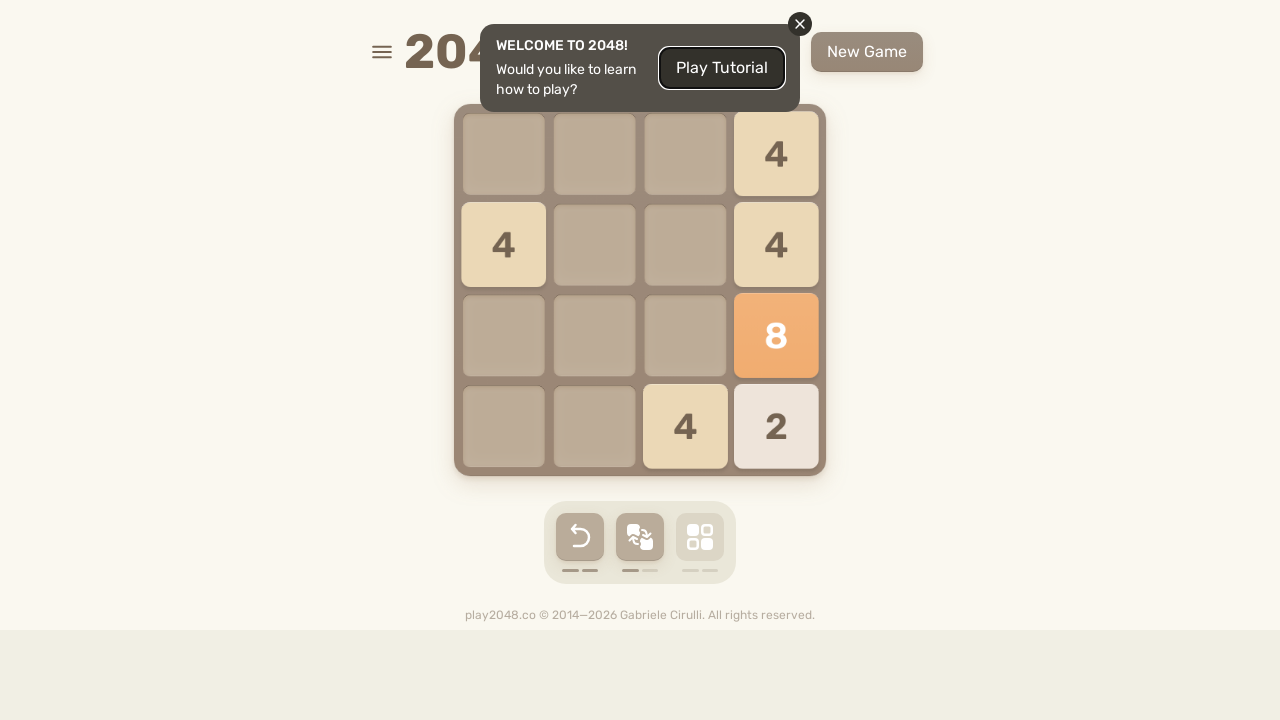

Iteration 3/100: Pressed ArrowLeft
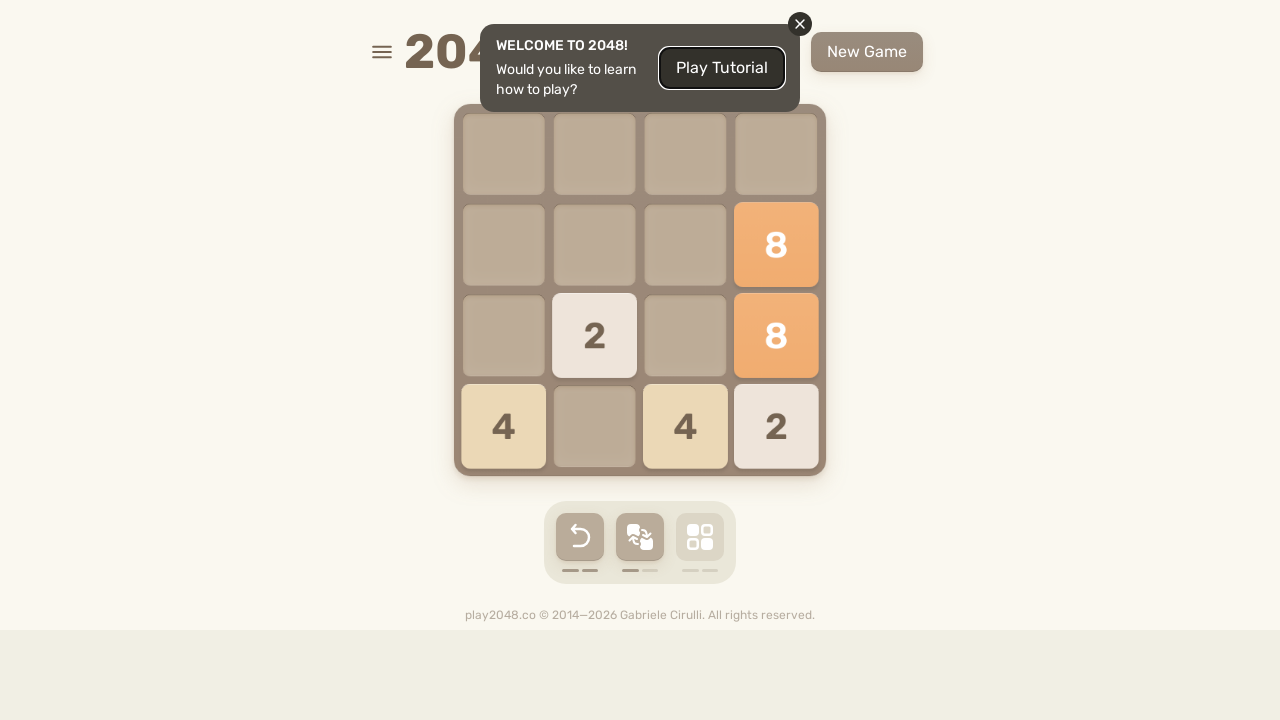

Iteration 4/100: Pressed ArrowUp
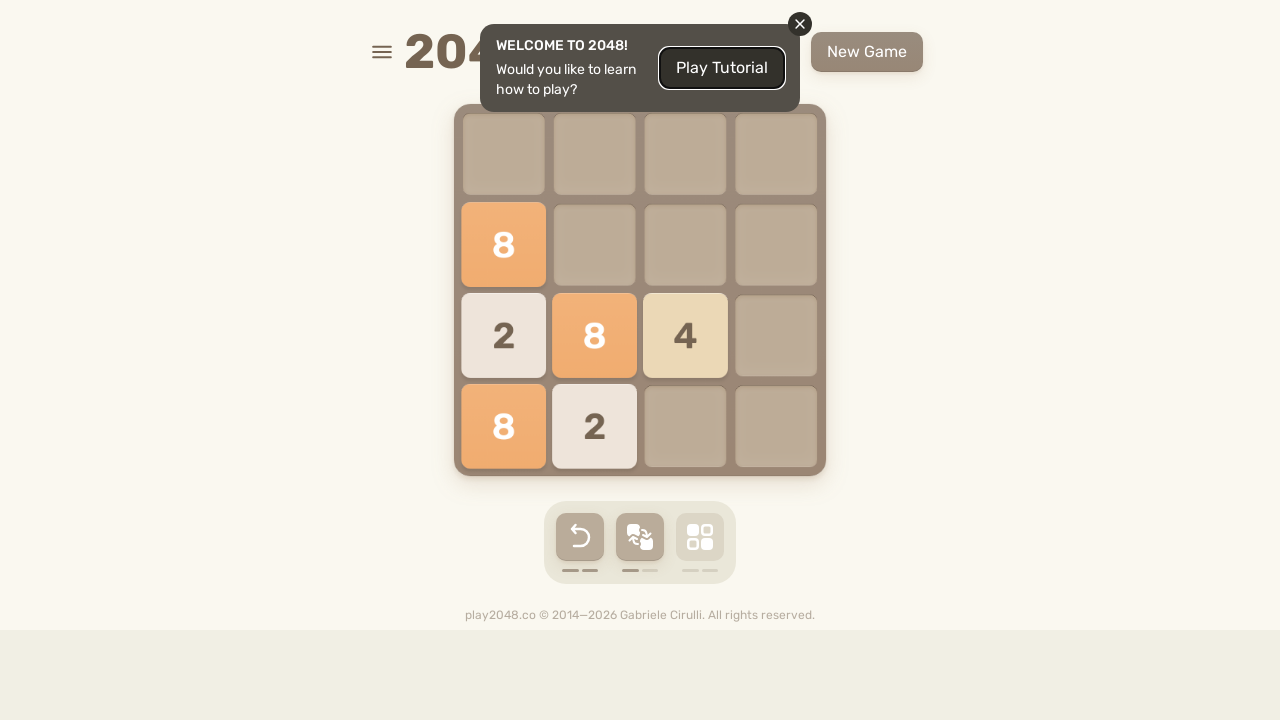

Iteration 4/100: Pressed ArrowRight
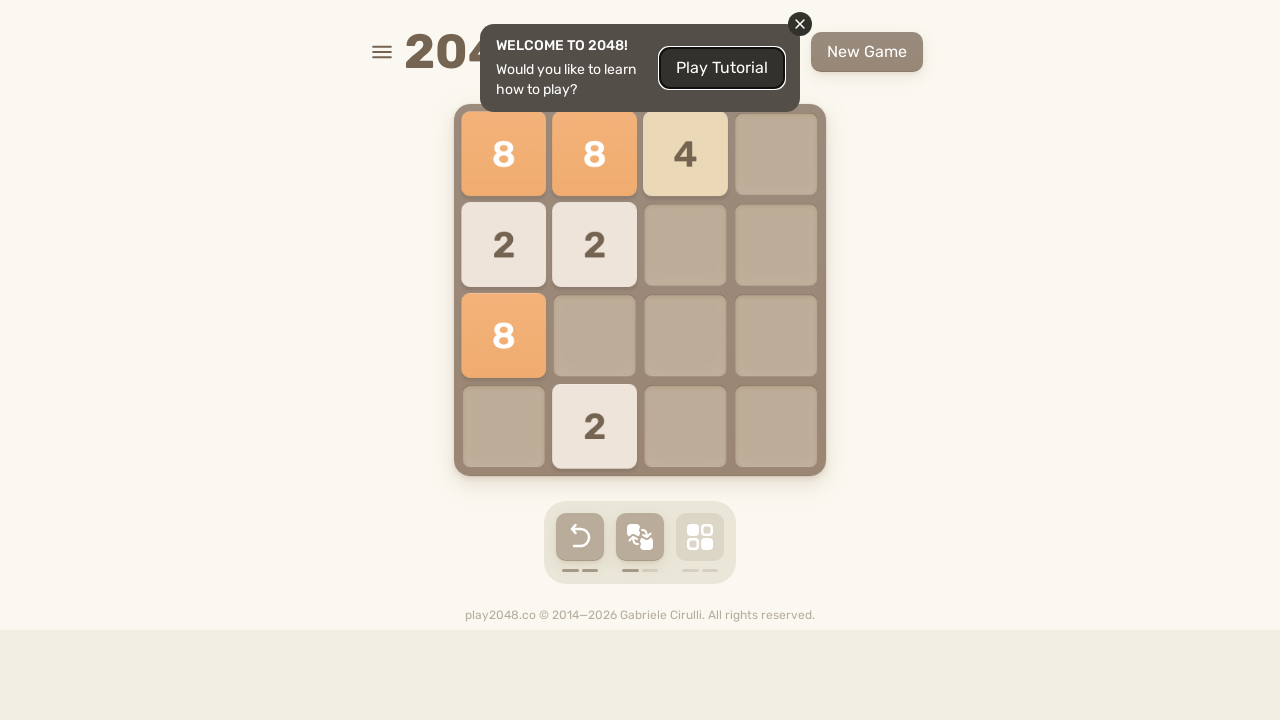

Iteration 4/100: Pressed ArrowDown
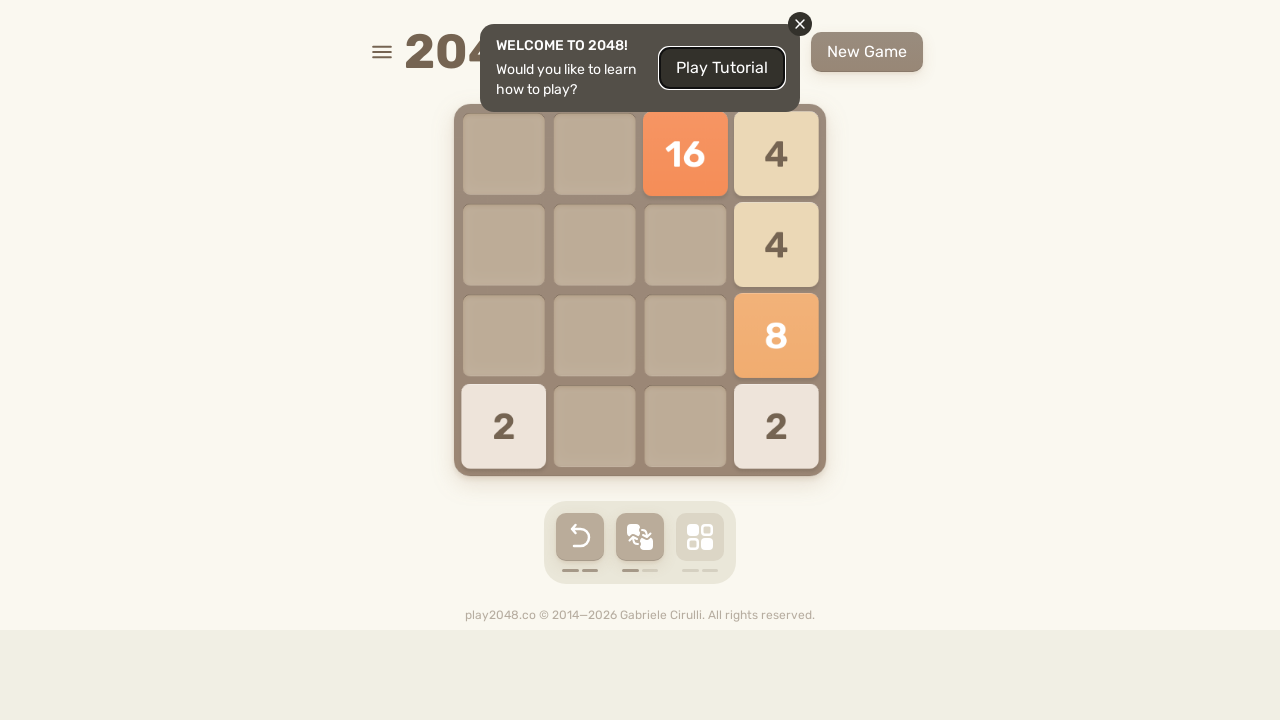

Iteration 4/100: Pressed ArrowLeft
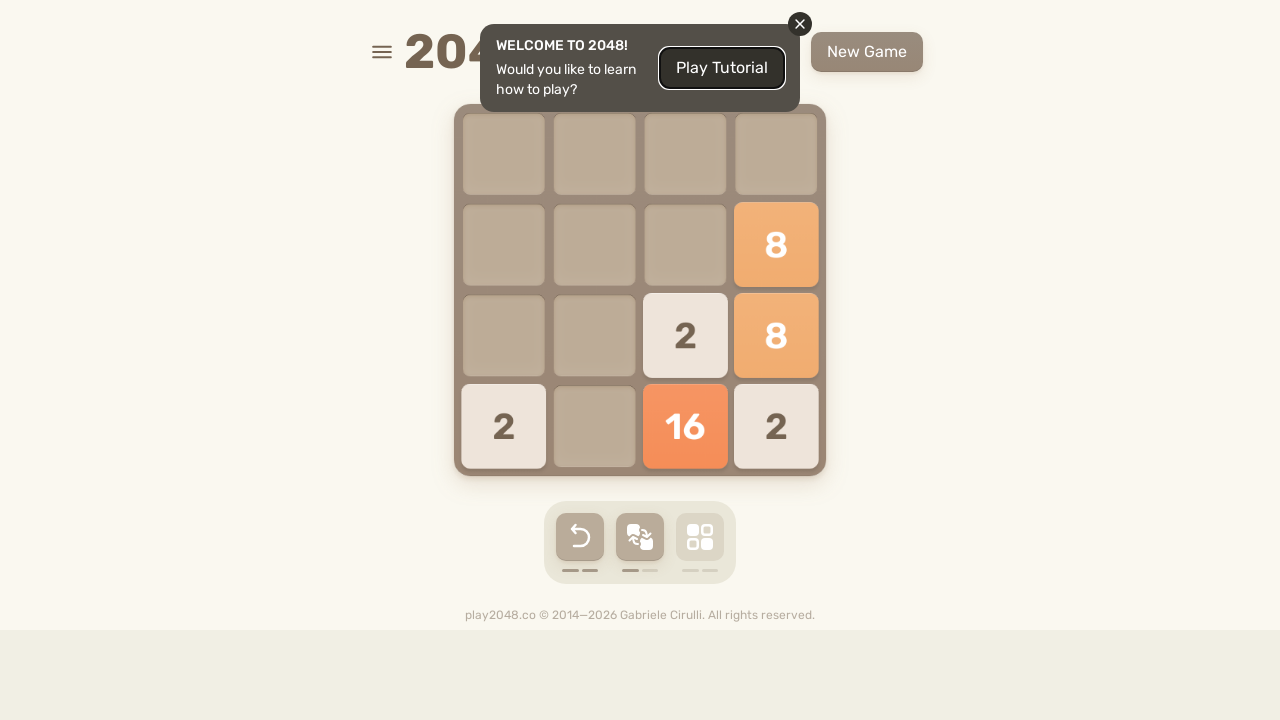

Iteration 5/100: Pressed ArrowUp
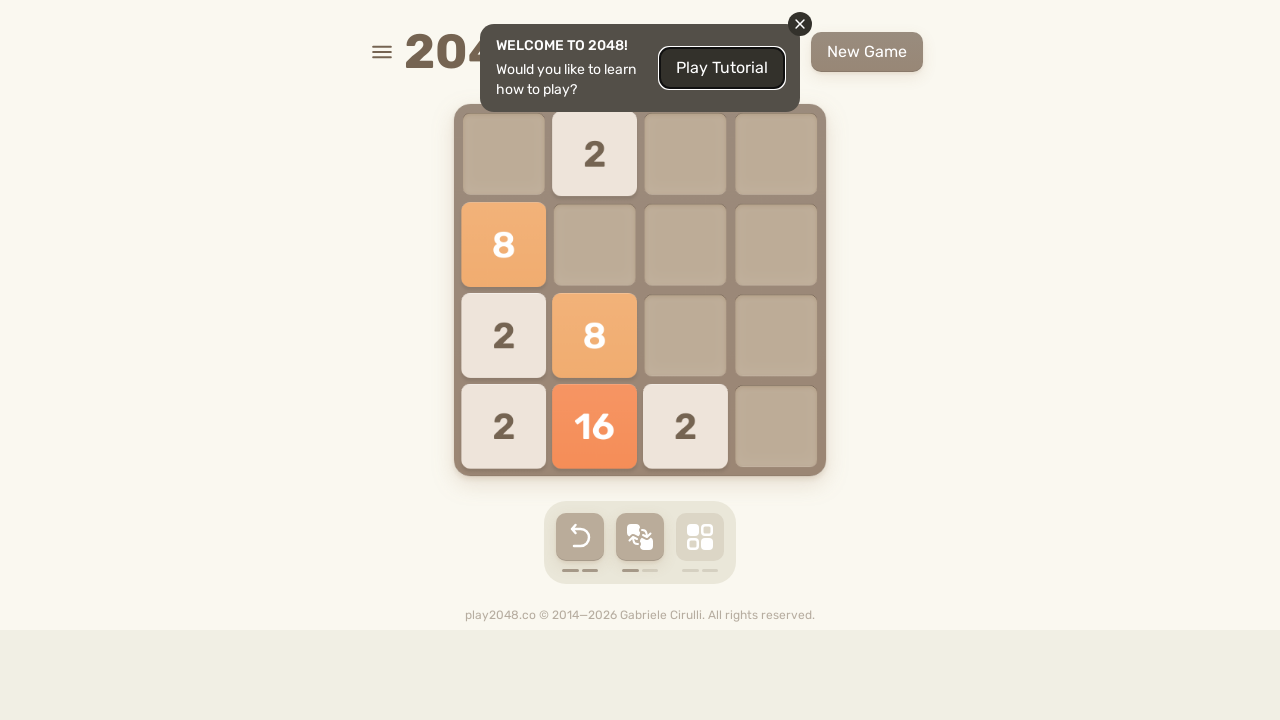

Iteration 5/100: Pressed ArrowRight
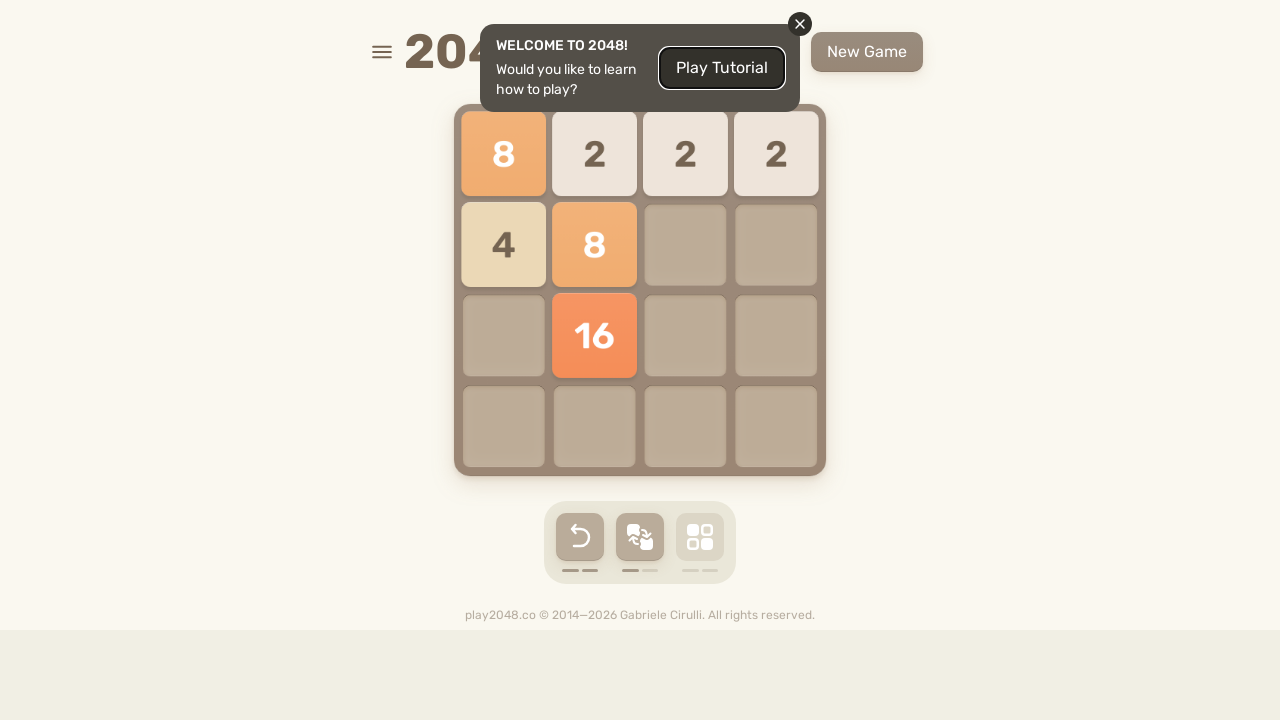

Iteration 5/100: Pressed ArrowDown
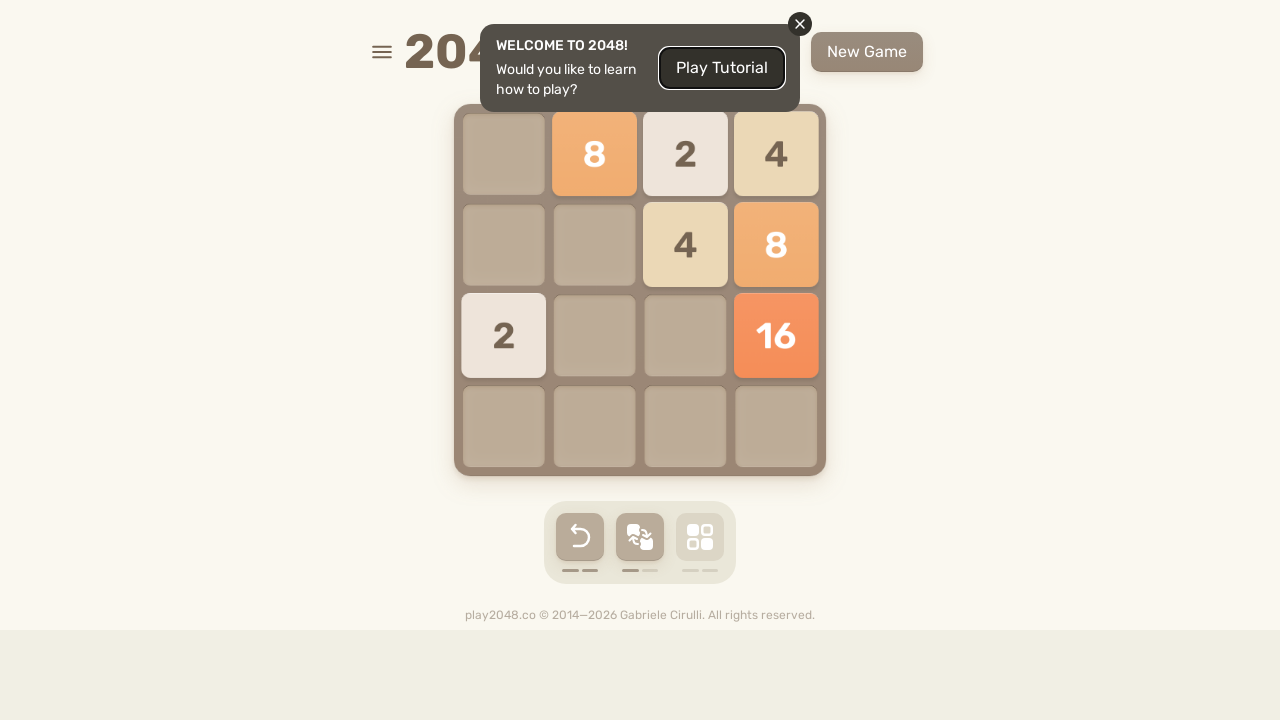

Iteration 5/100: Pressed ArrowLeft
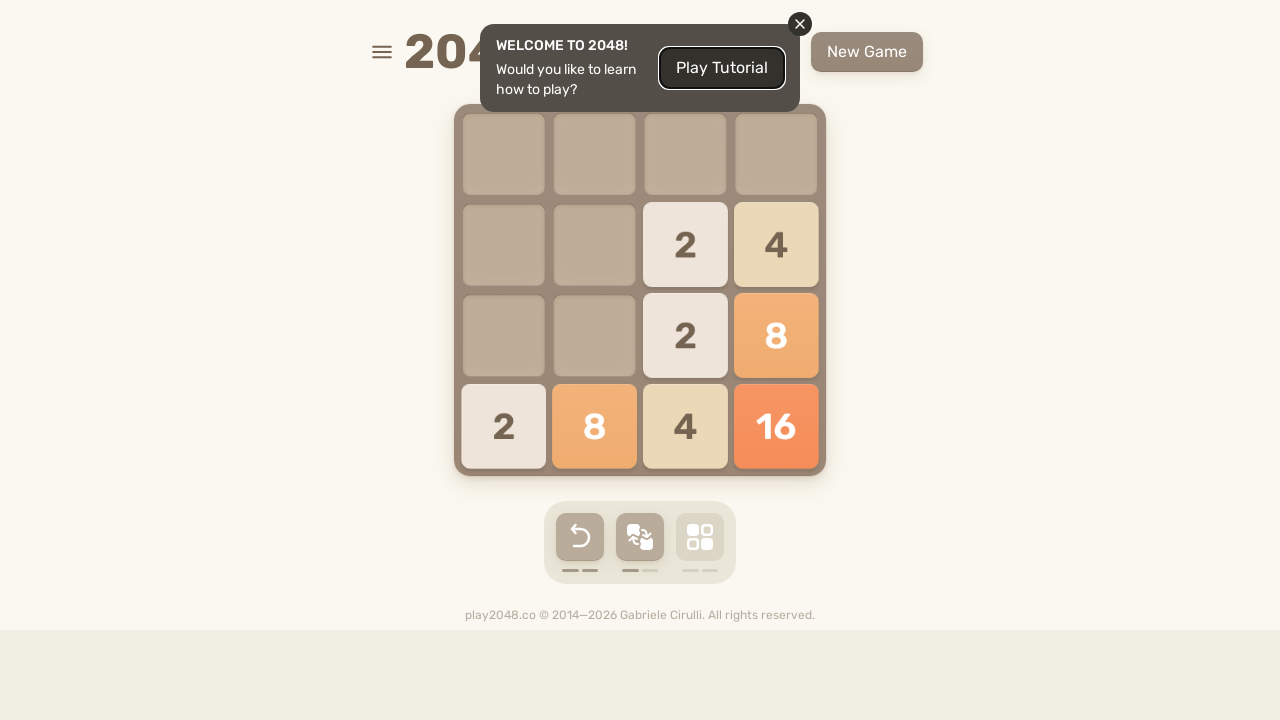

Iteration 6/100: Pressed ArrowUp
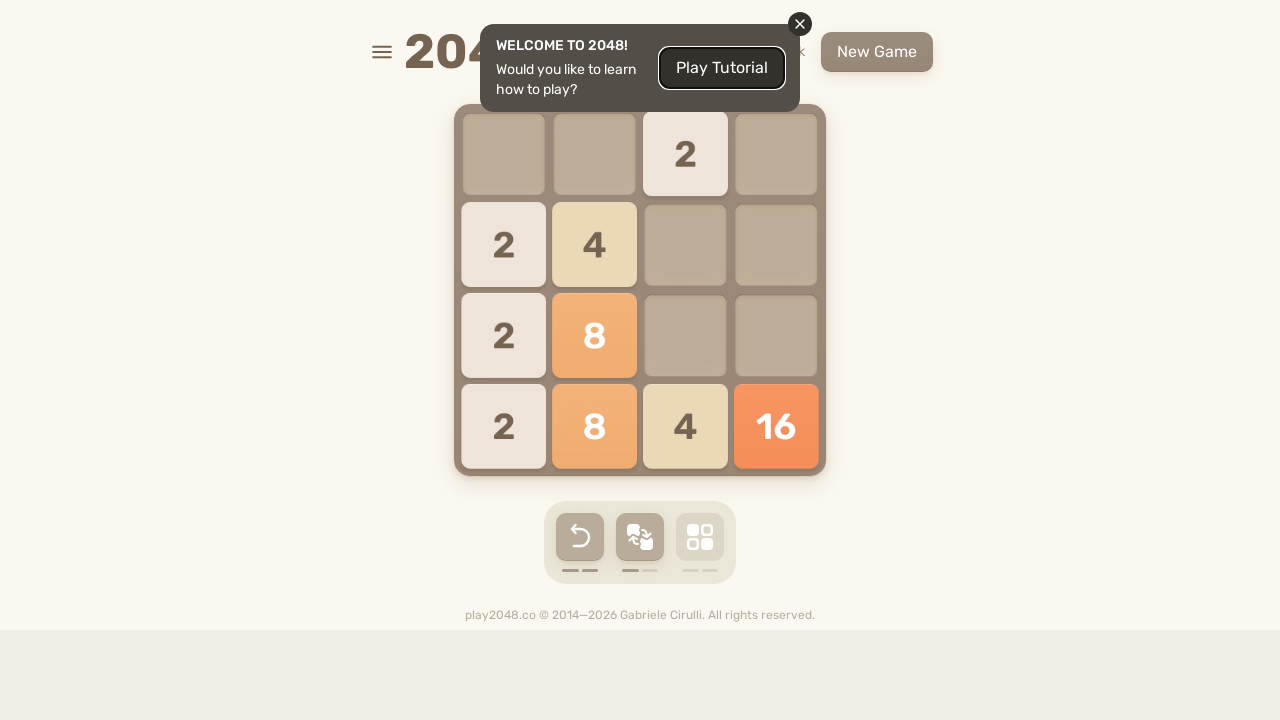

Iteration 6/100: Pressed ArrowRight
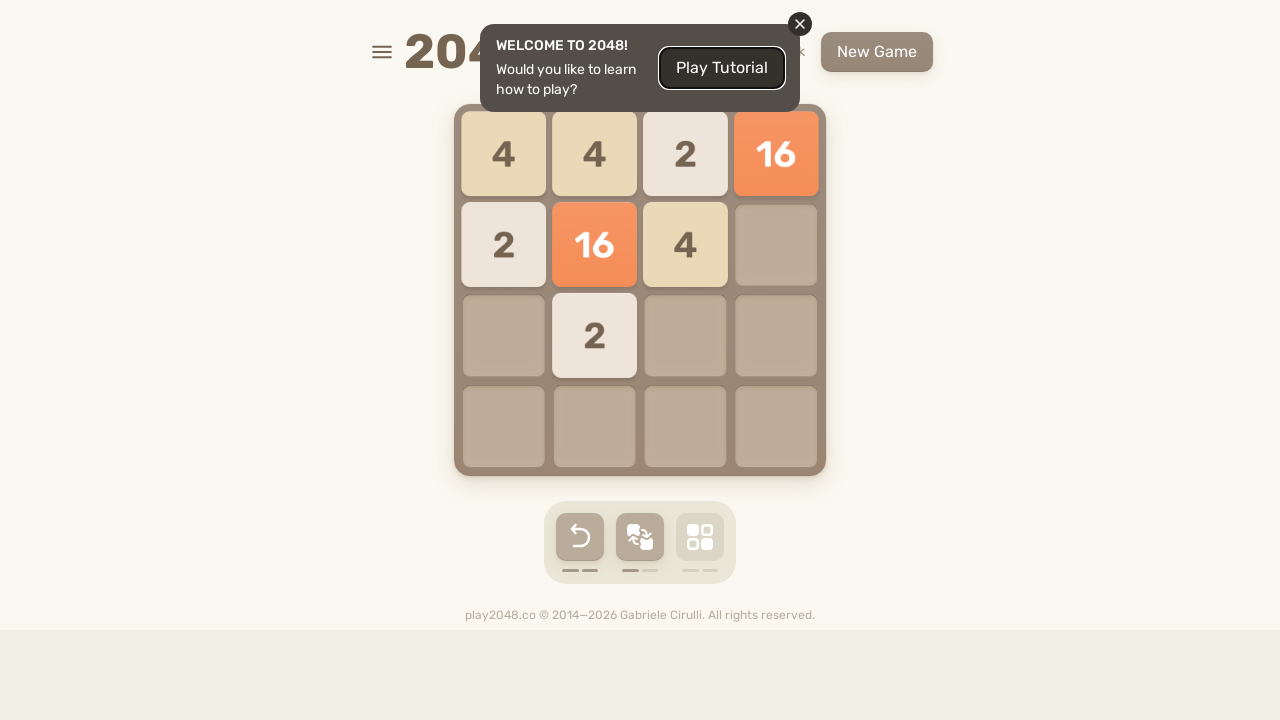

Iteration 6/100: Pressed ArrowDown
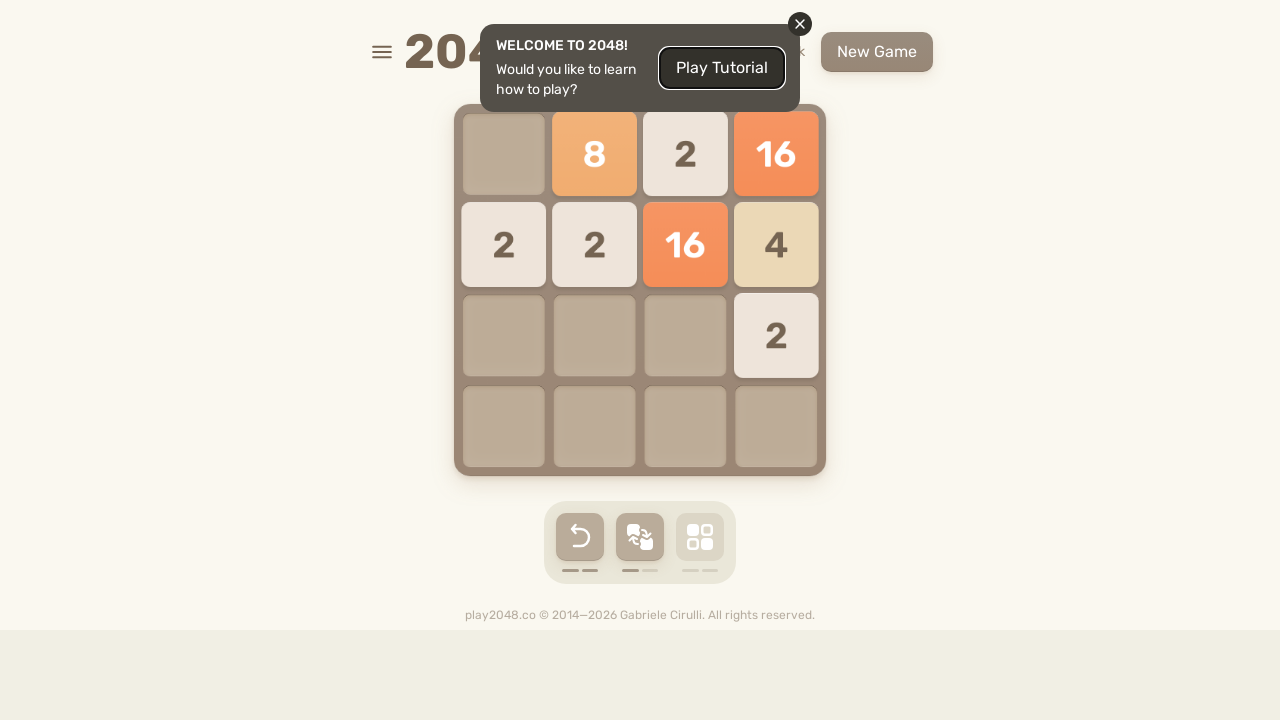

Iteration 6/100: Pressed ArrowLeft
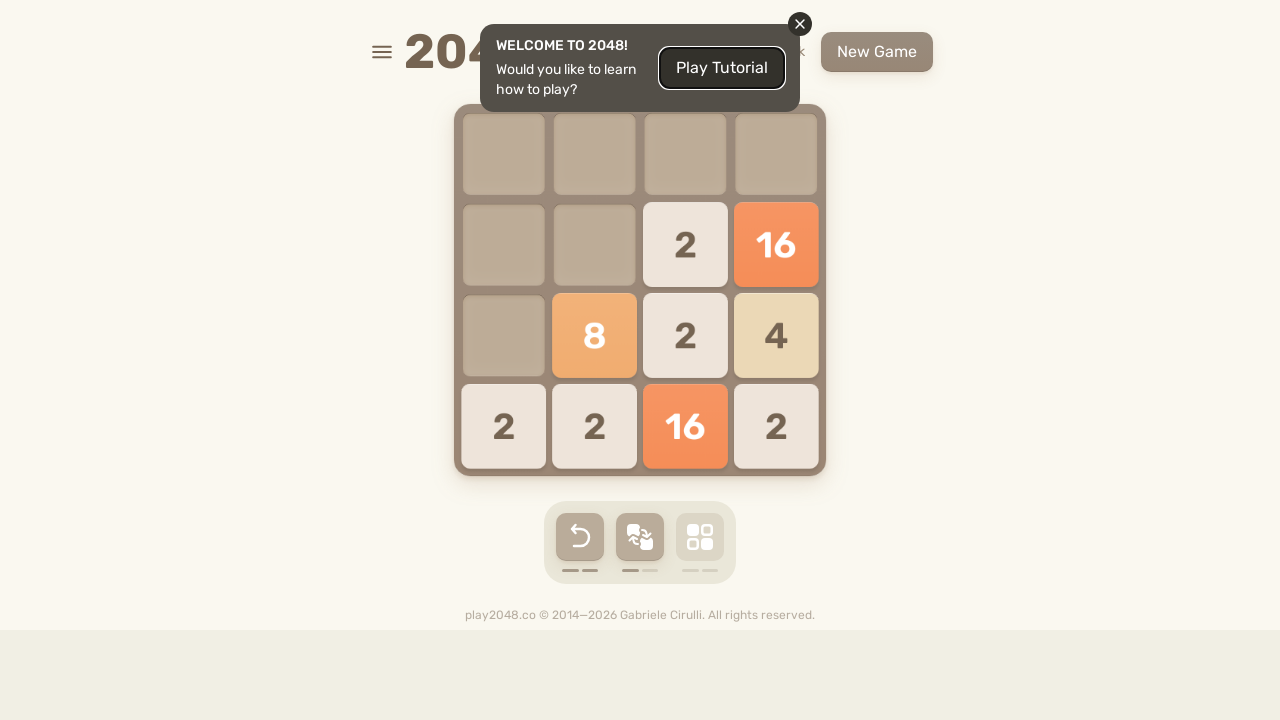

Iteration 7/100: Pressed ArrowUp
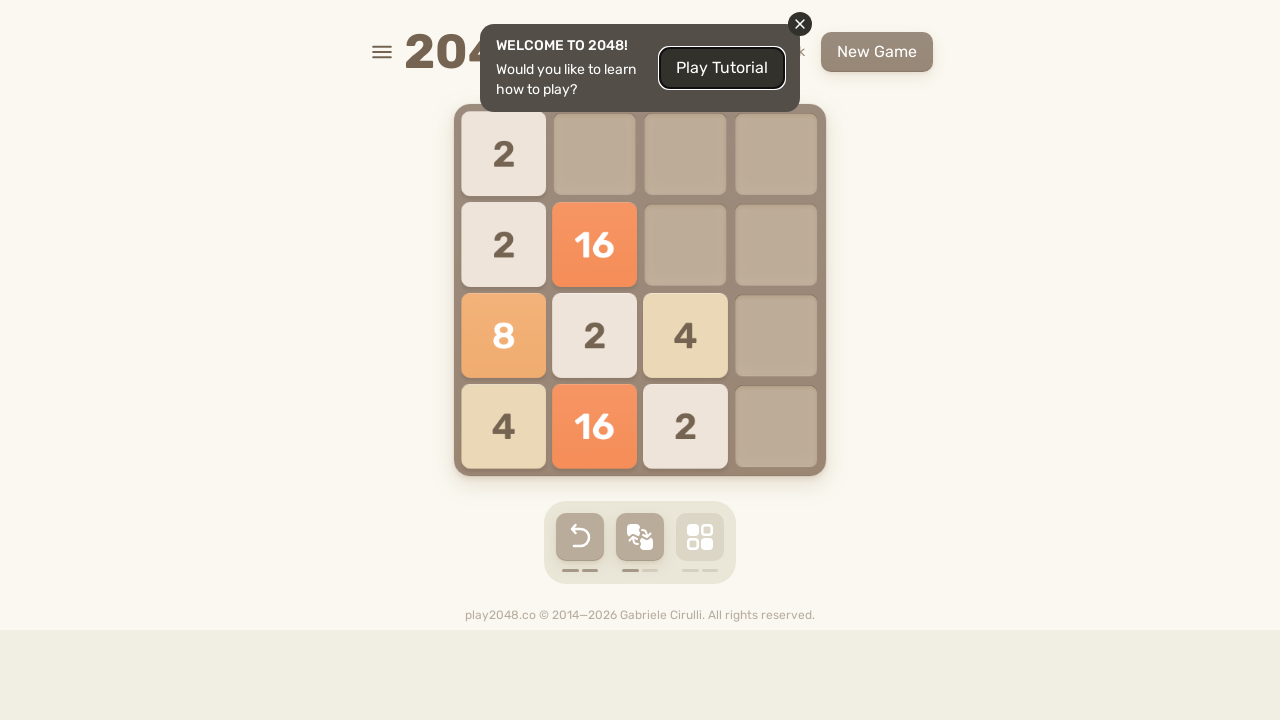

Iteration 7/100: Pressed ArrowRight
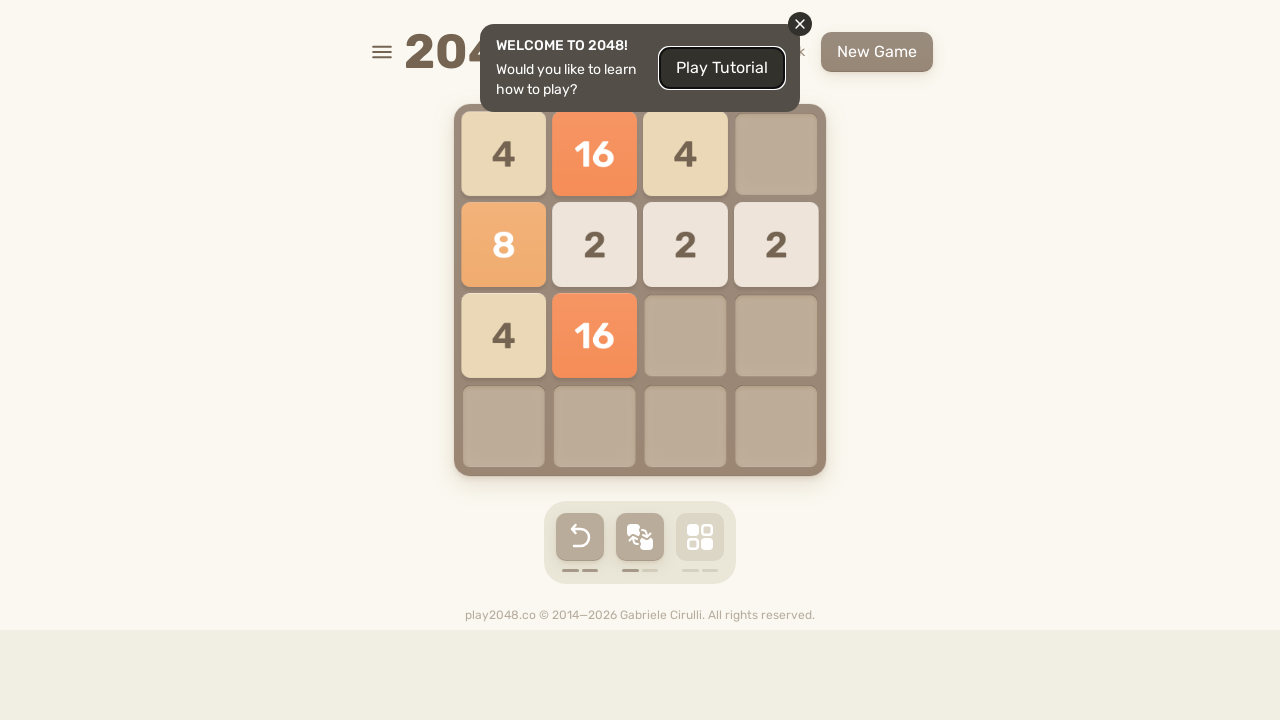

Iteration 7/100: Pressed ArrowDown
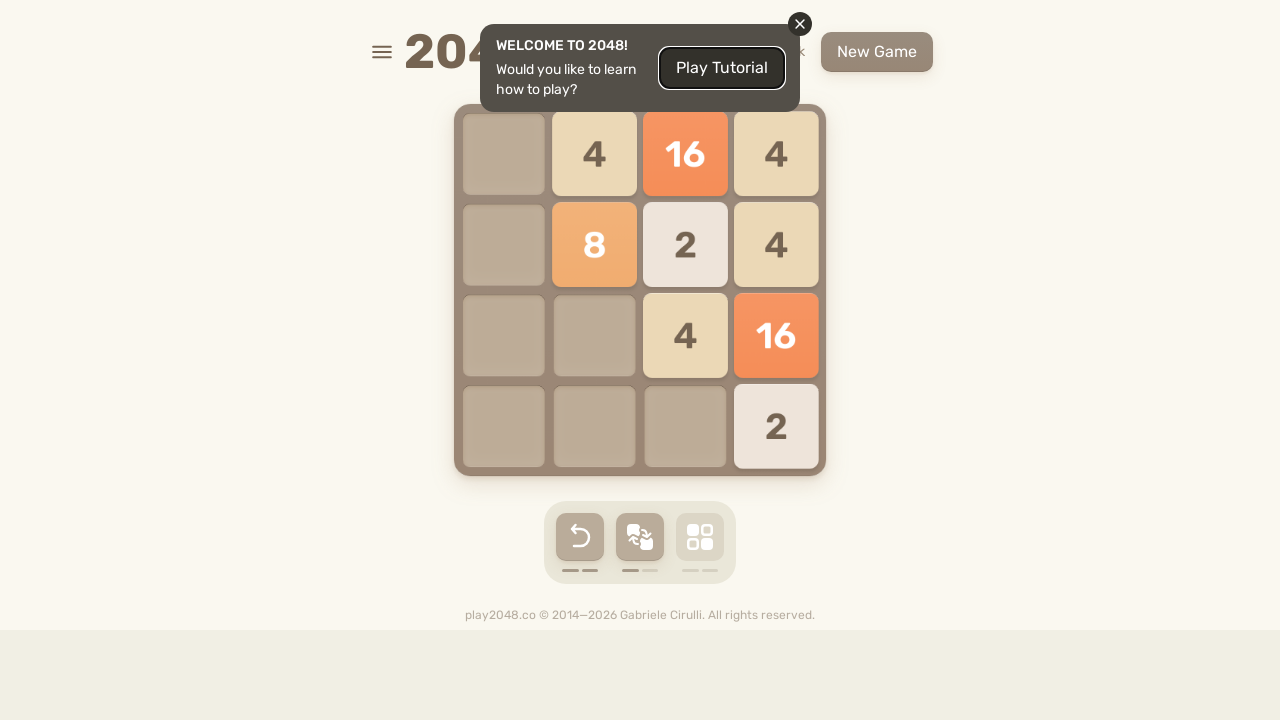

Iteration 7/100: Pressed ArrowLeft
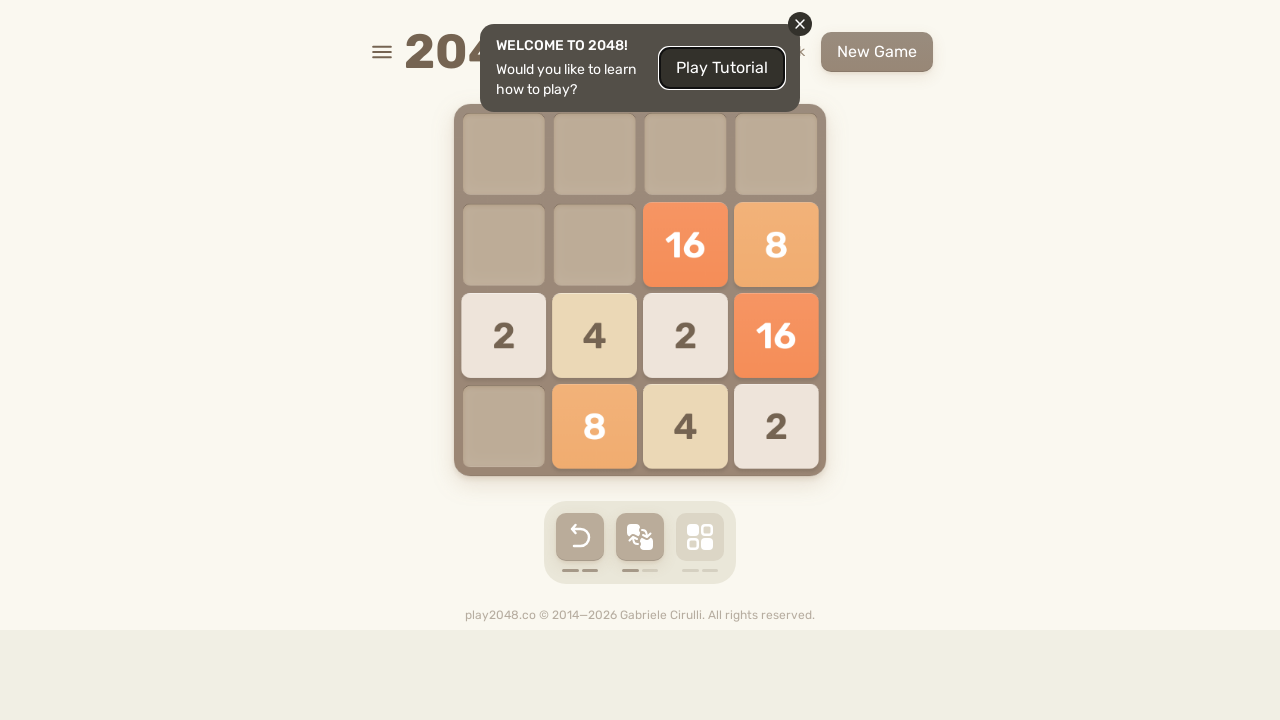

Iteration 8/100: Pressed ArrowUp
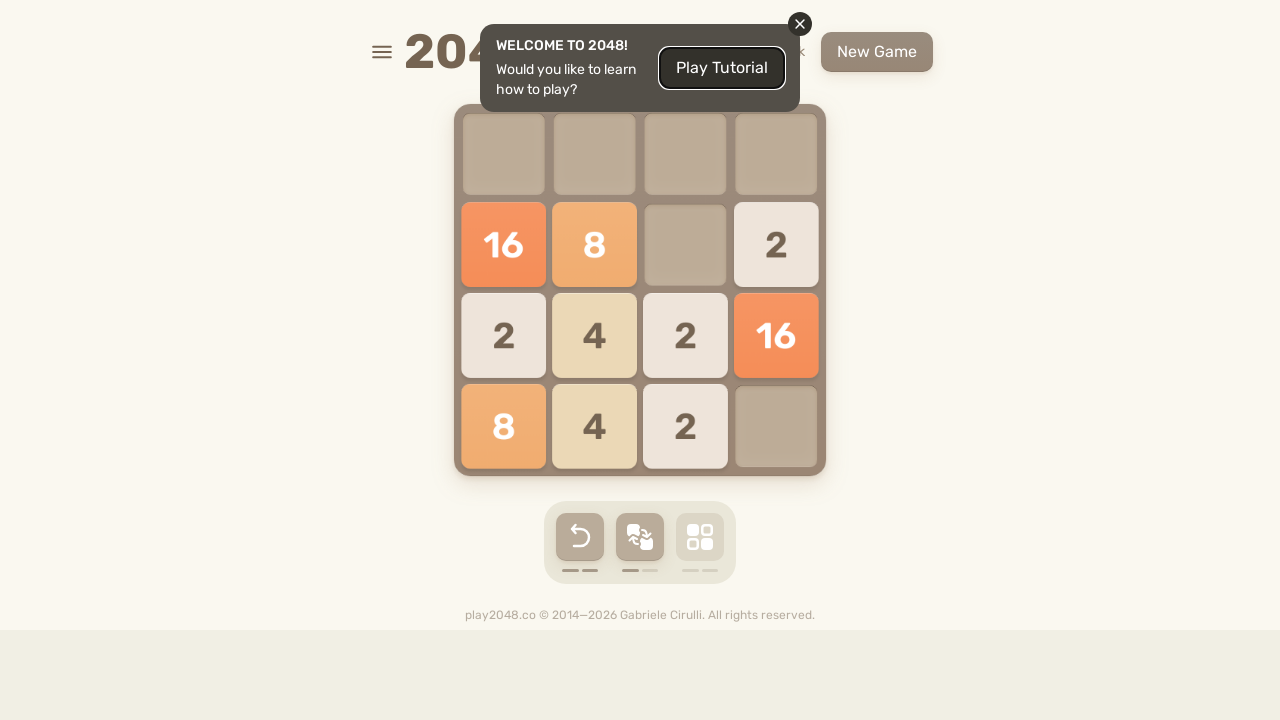

Iteration 8/100: Pressed ArrowRight
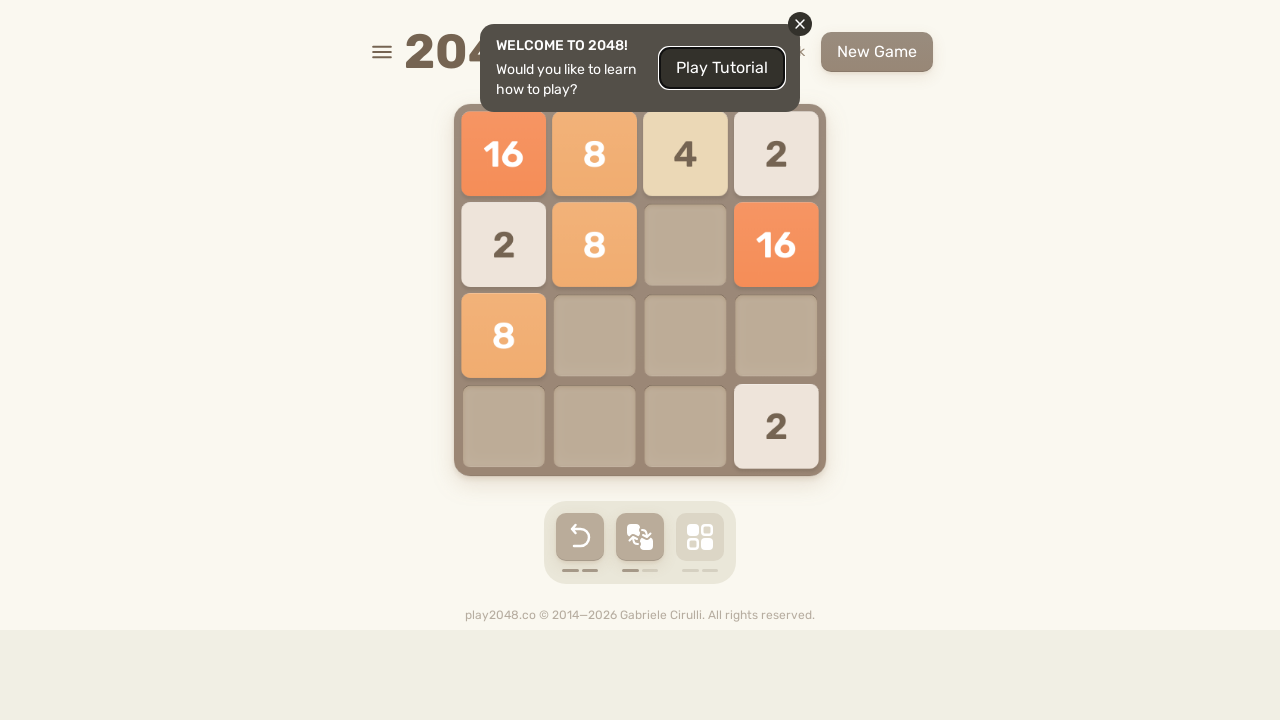

Iteration 8/100: Pressed ArrowDown
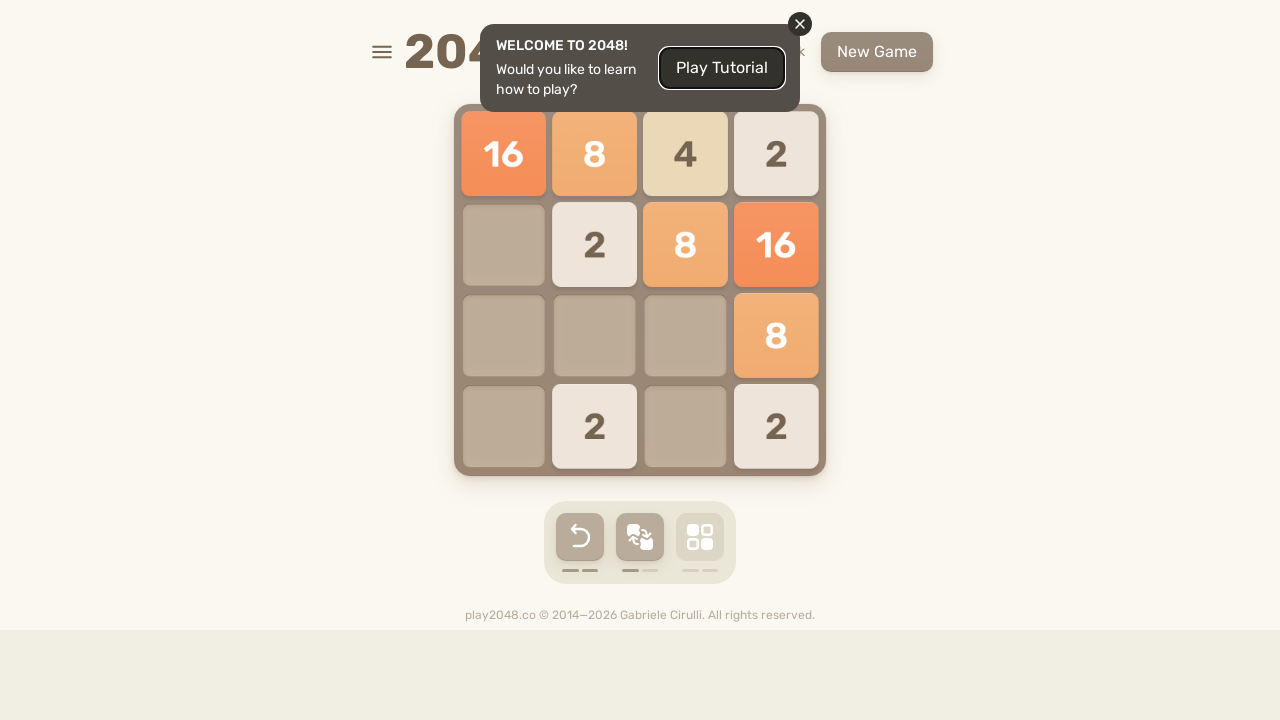

Iteration 8/100: Pressed ArrowLeft
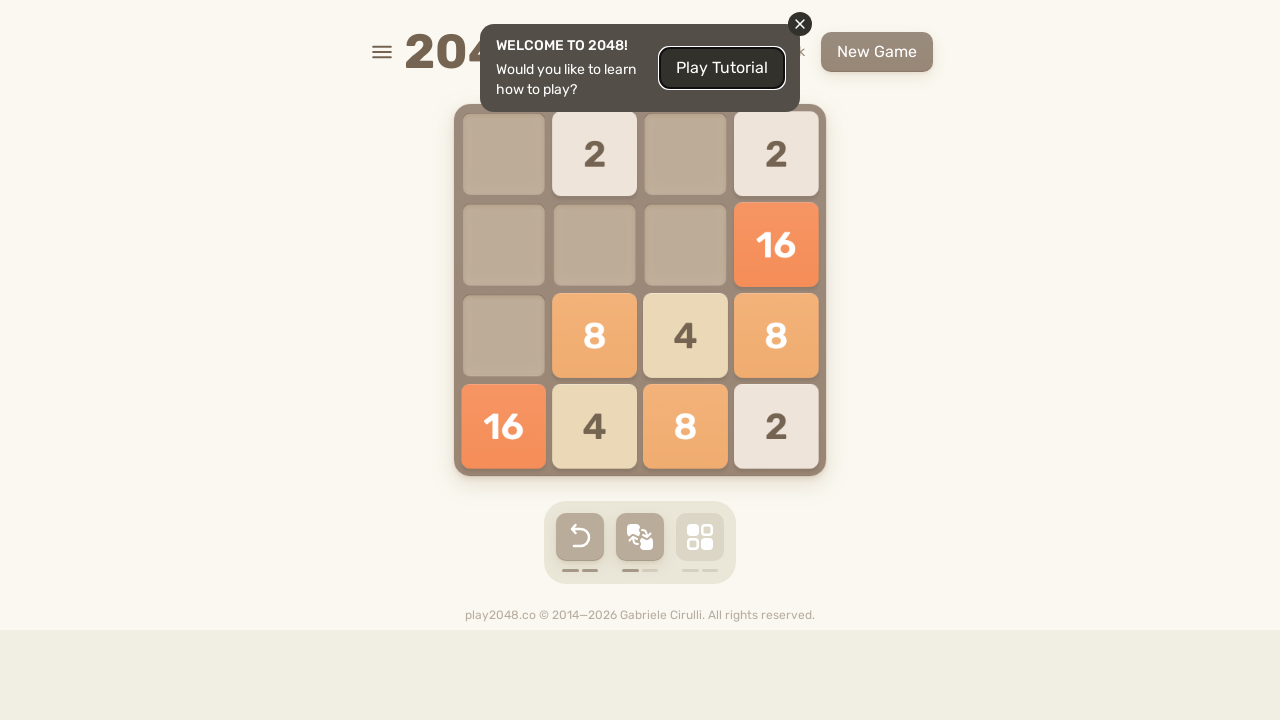

Iteration 9/100: Pressed ArrowUp
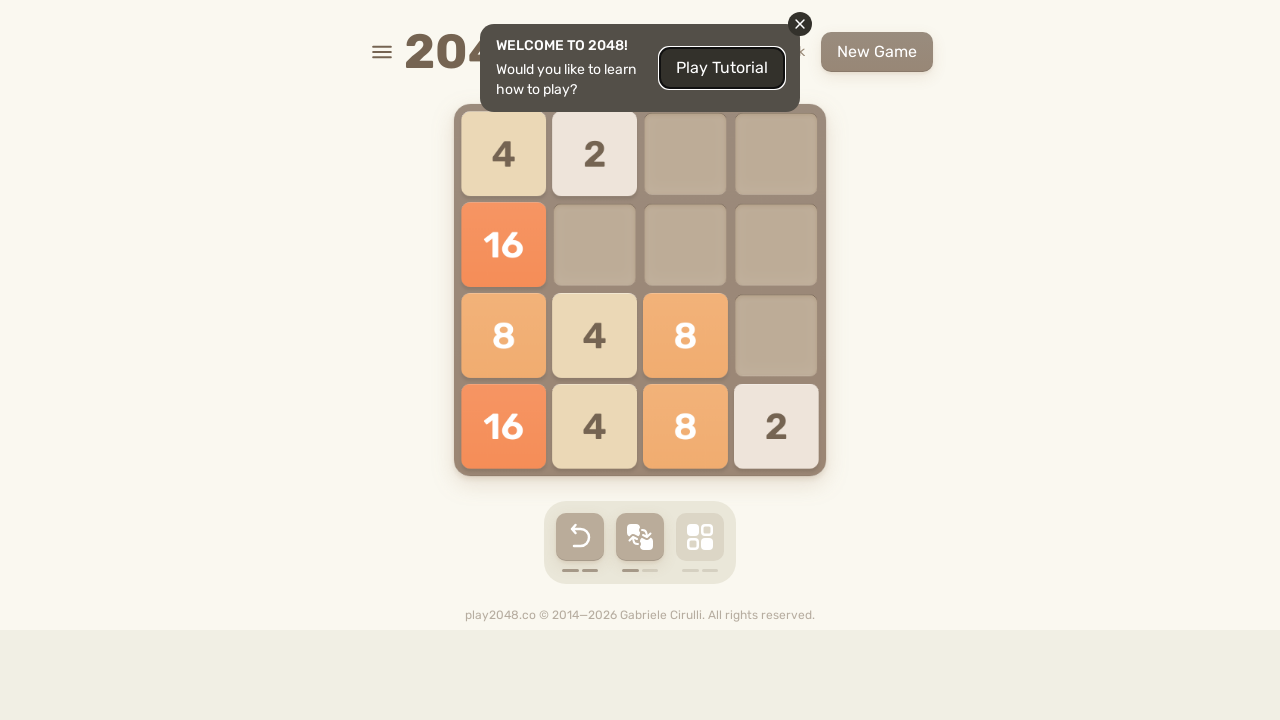

Iteration 9/100: Pressed ArrowRight
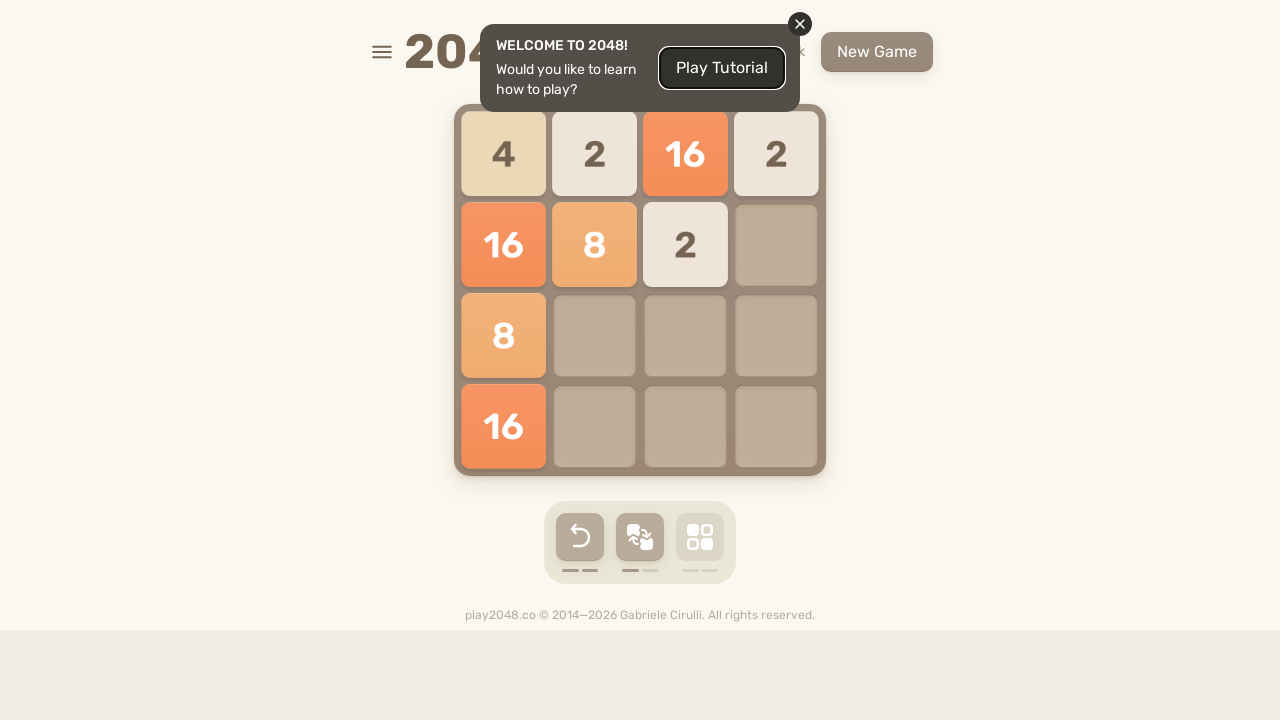

Iteration 9/100: Pressed ArrowDown
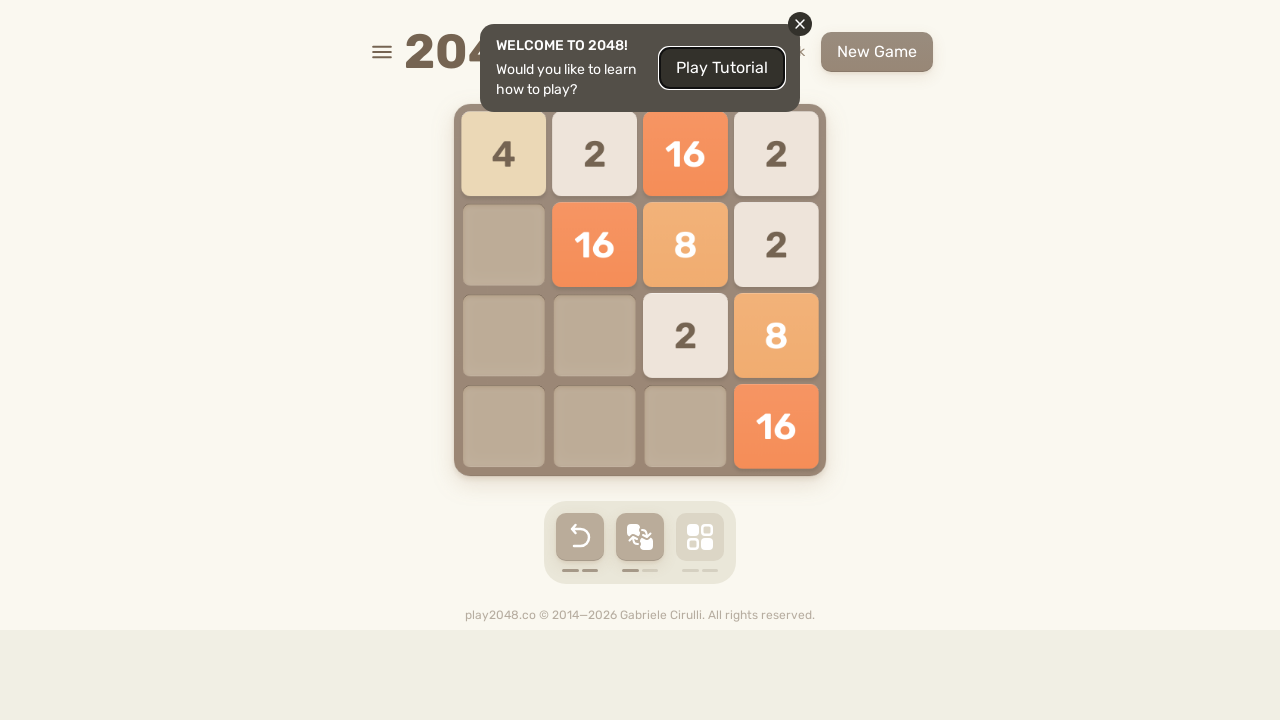

Iteration 9/100: Pressed ArrowLeft
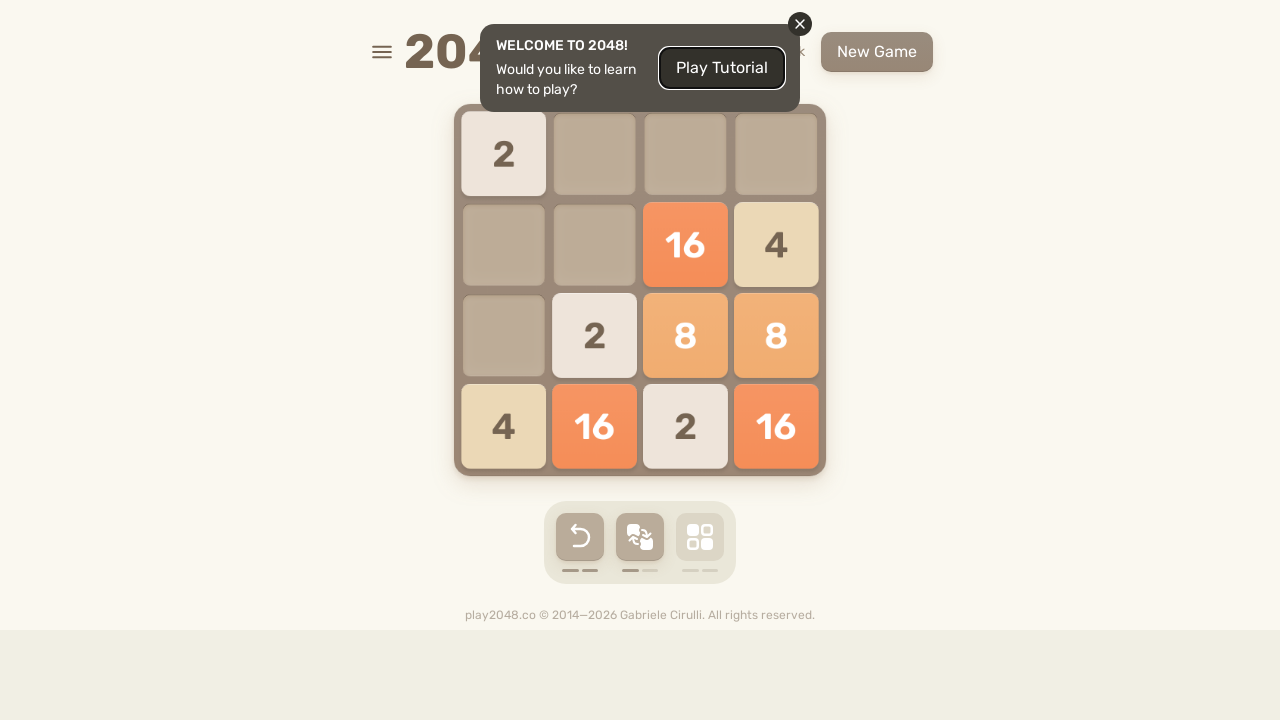

Iteration 10/100: Pressed ArrowUp
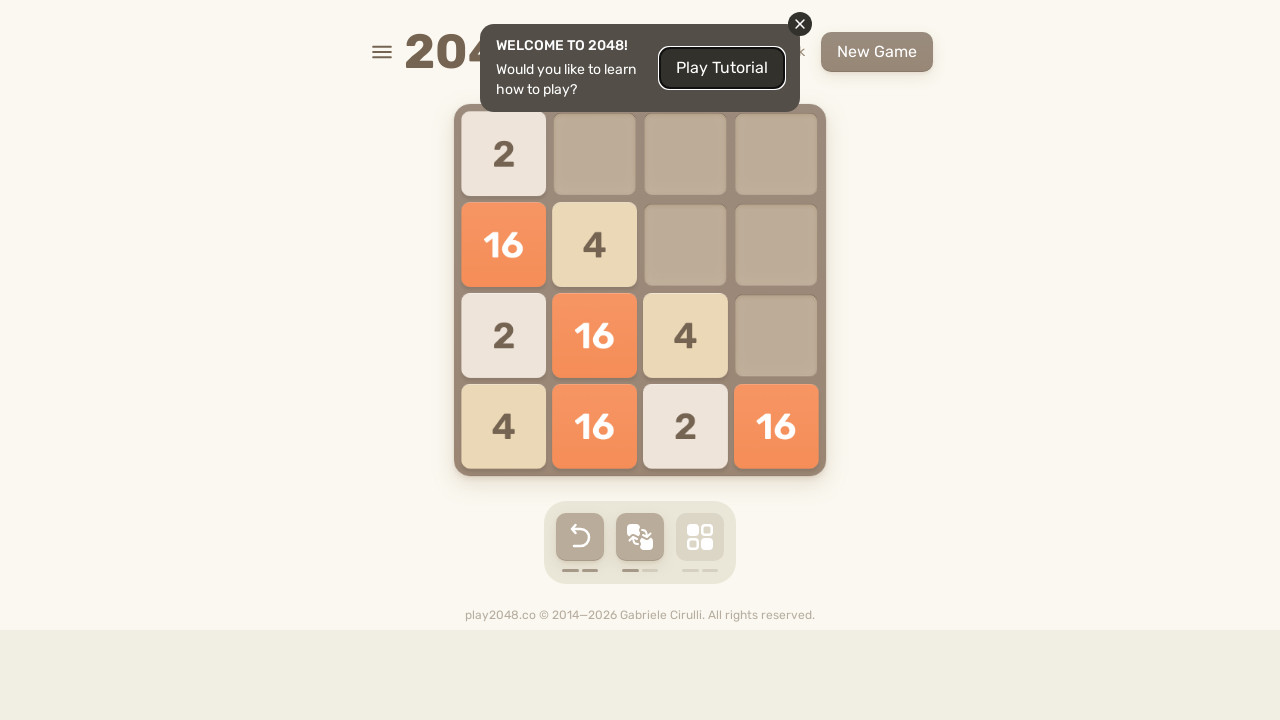

Iteration 10/100: Pressed ArrowRight
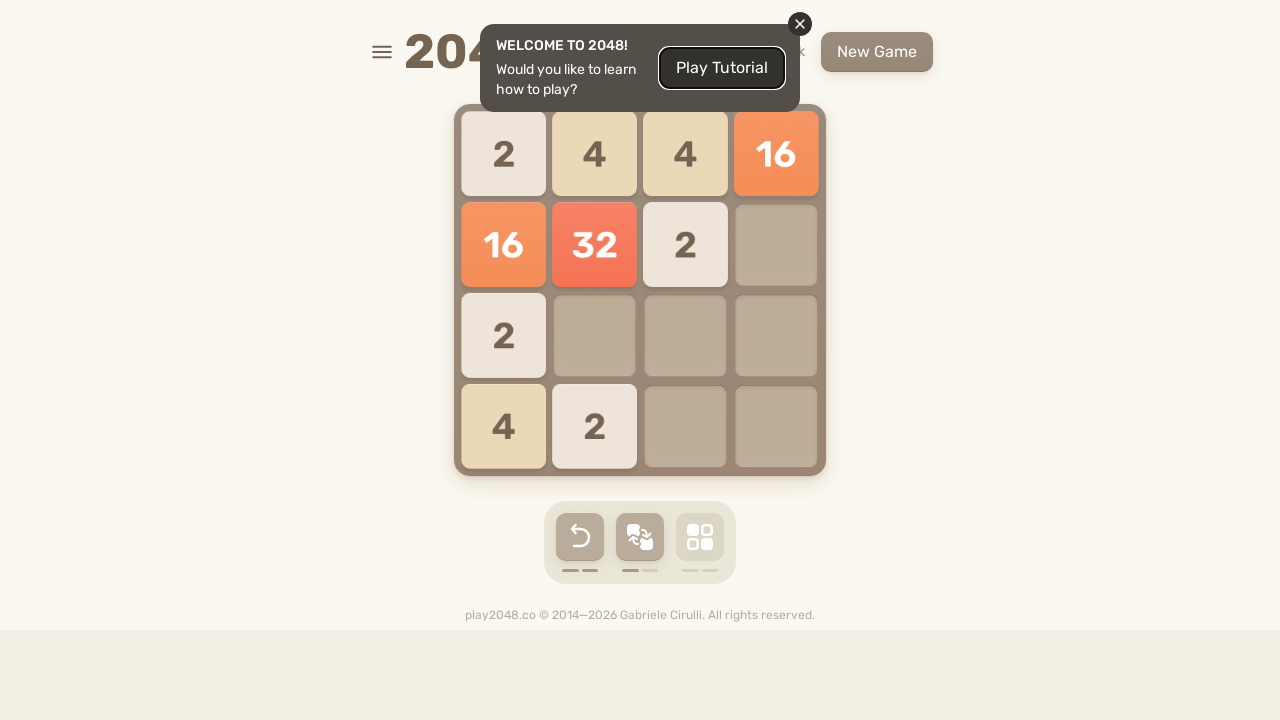

Iteration 10/100: Pressed ArrowDown
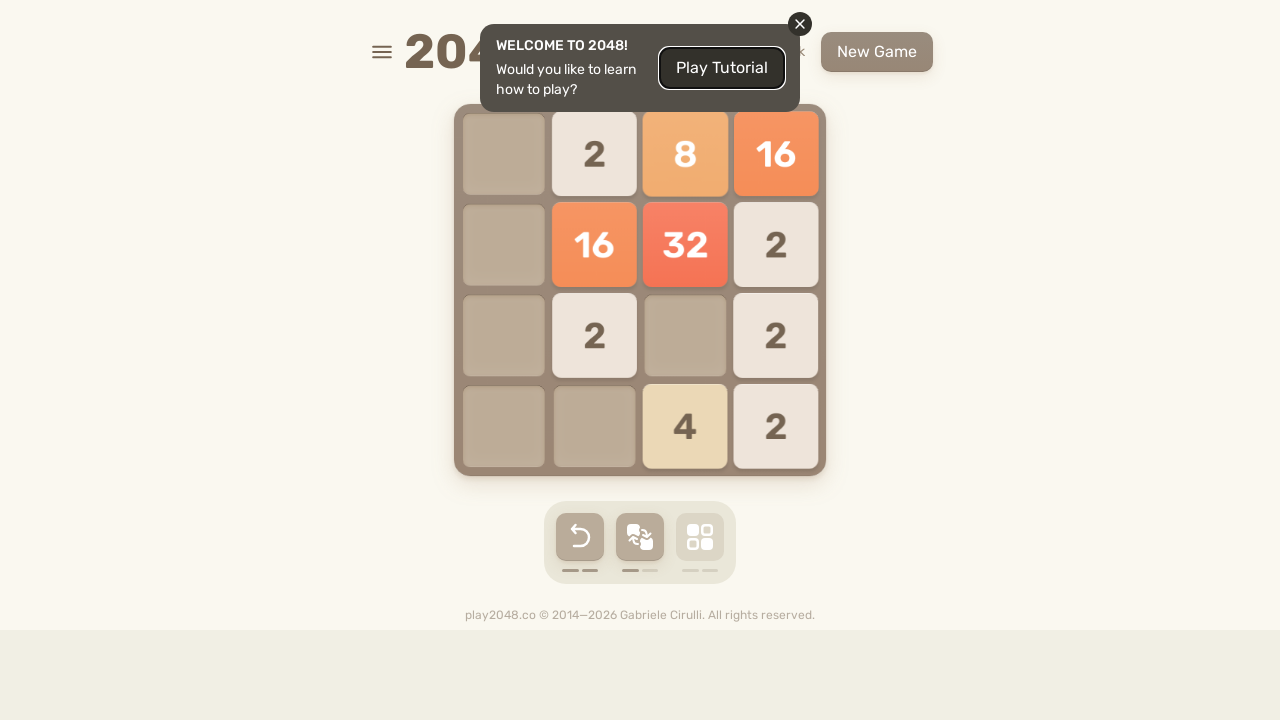

Iteration 10/100: Pressed ArrowLeft
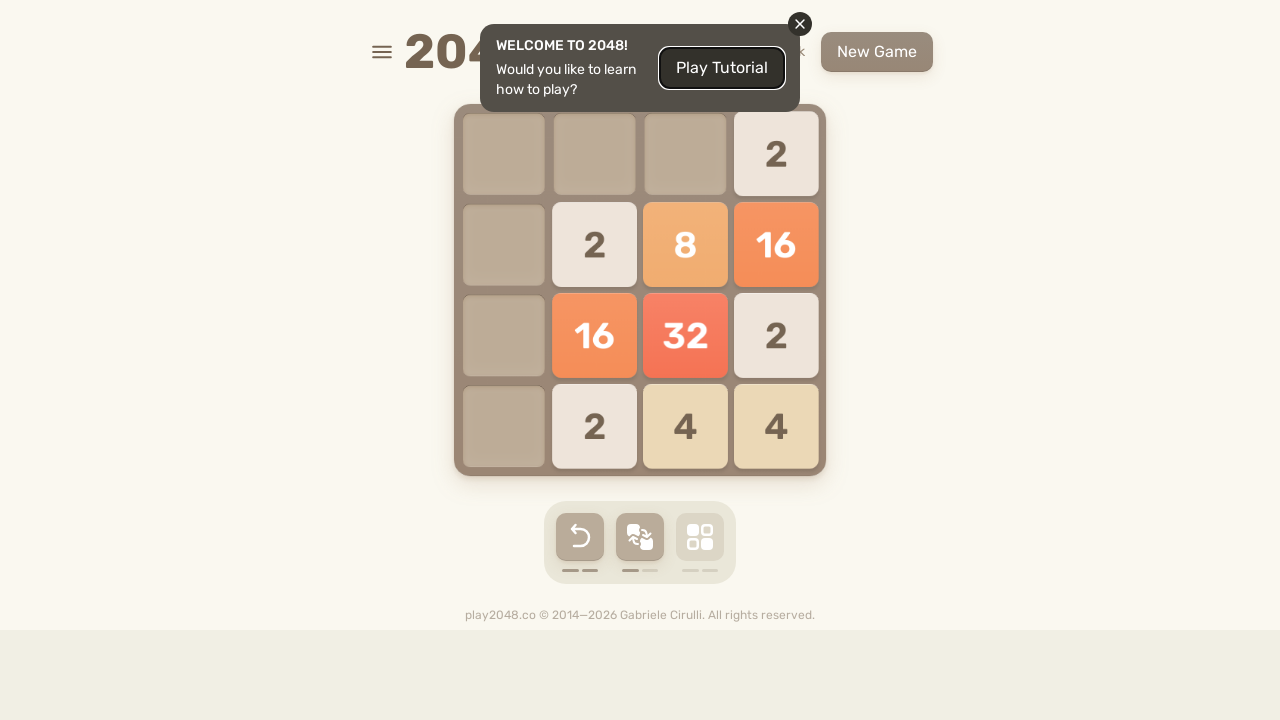

Iteration 11/100: Pressed ArrowUp
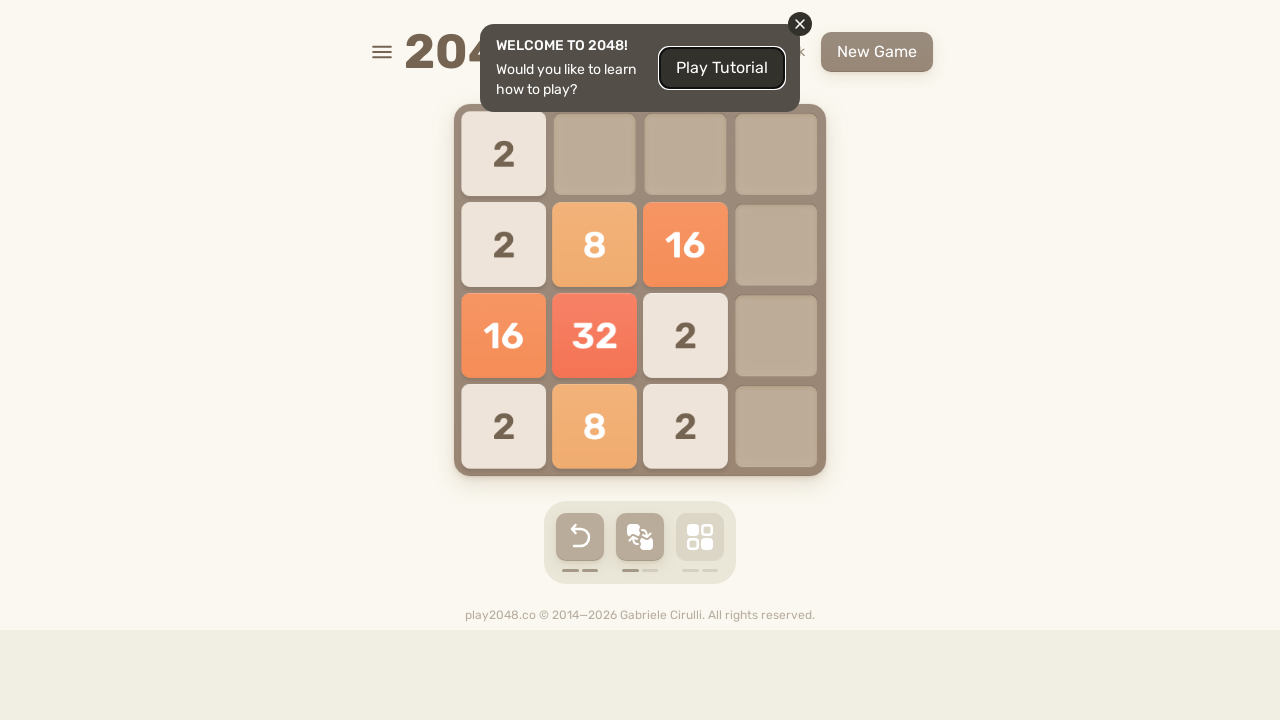

Iteration 11/100: Pressed ArrowRight
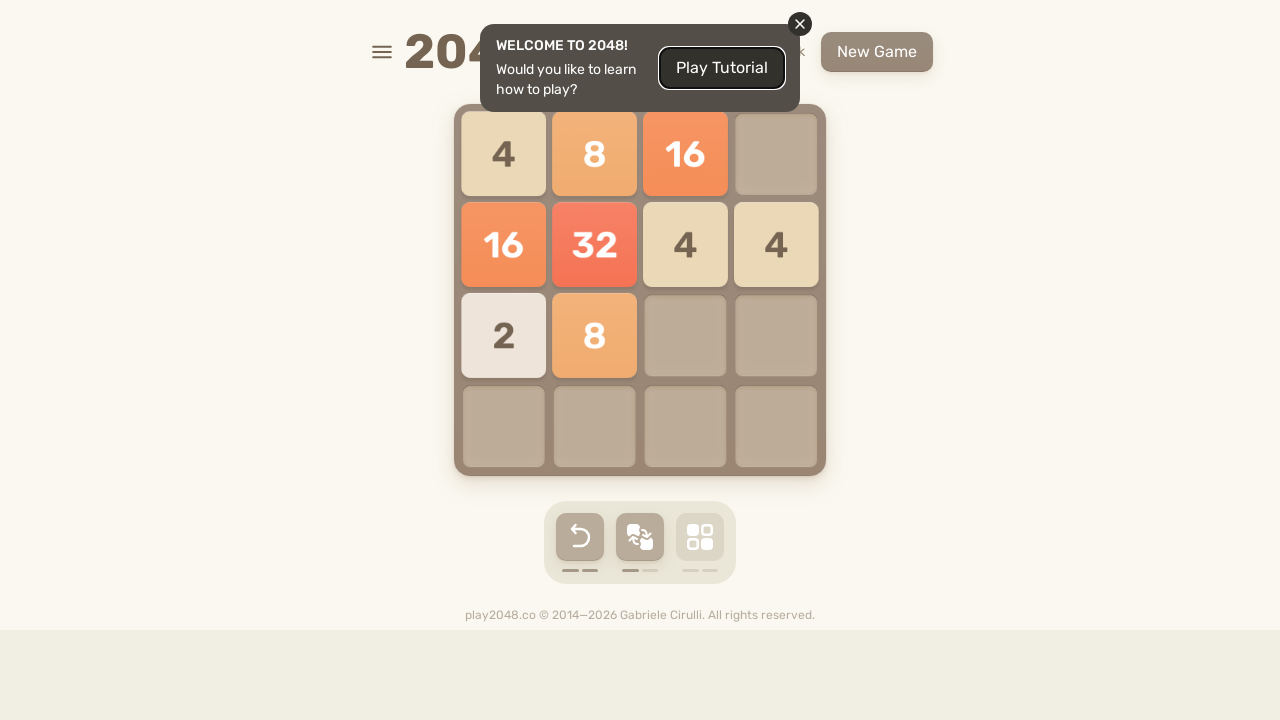

Iteration 11/100: Pressed ArrowDown
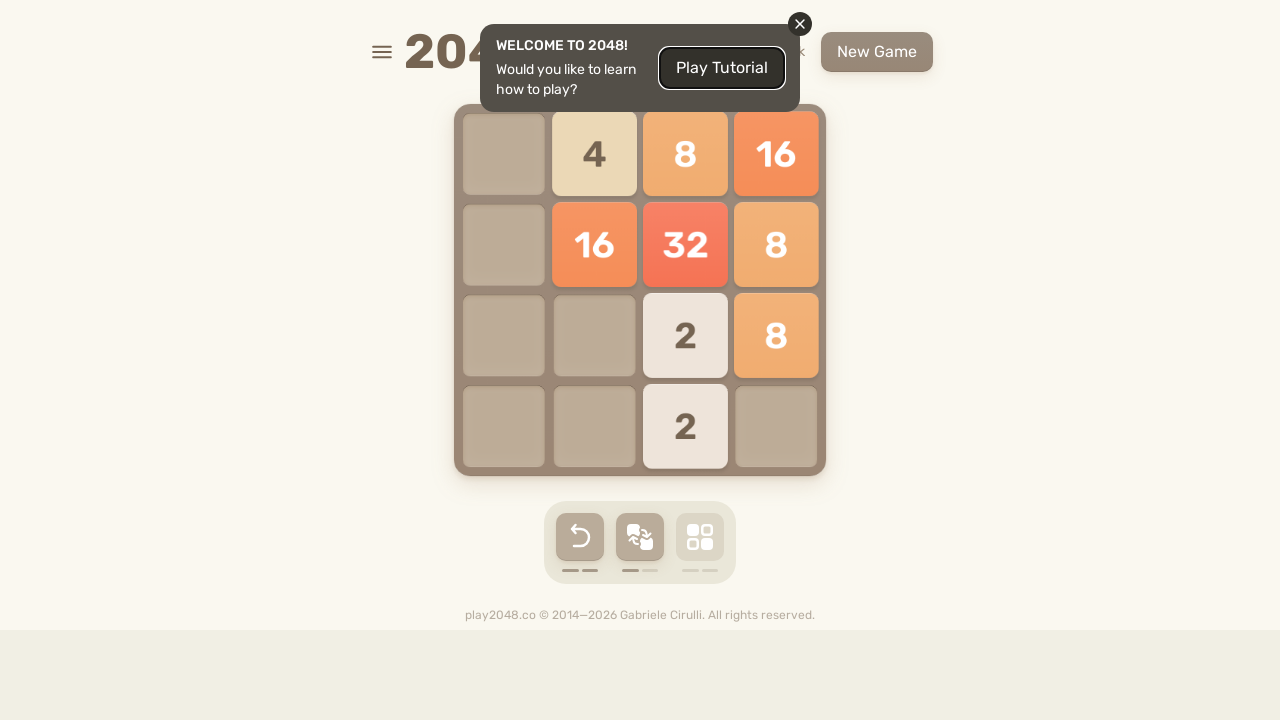

Iteration 11/100: Pressed ArrowLeft
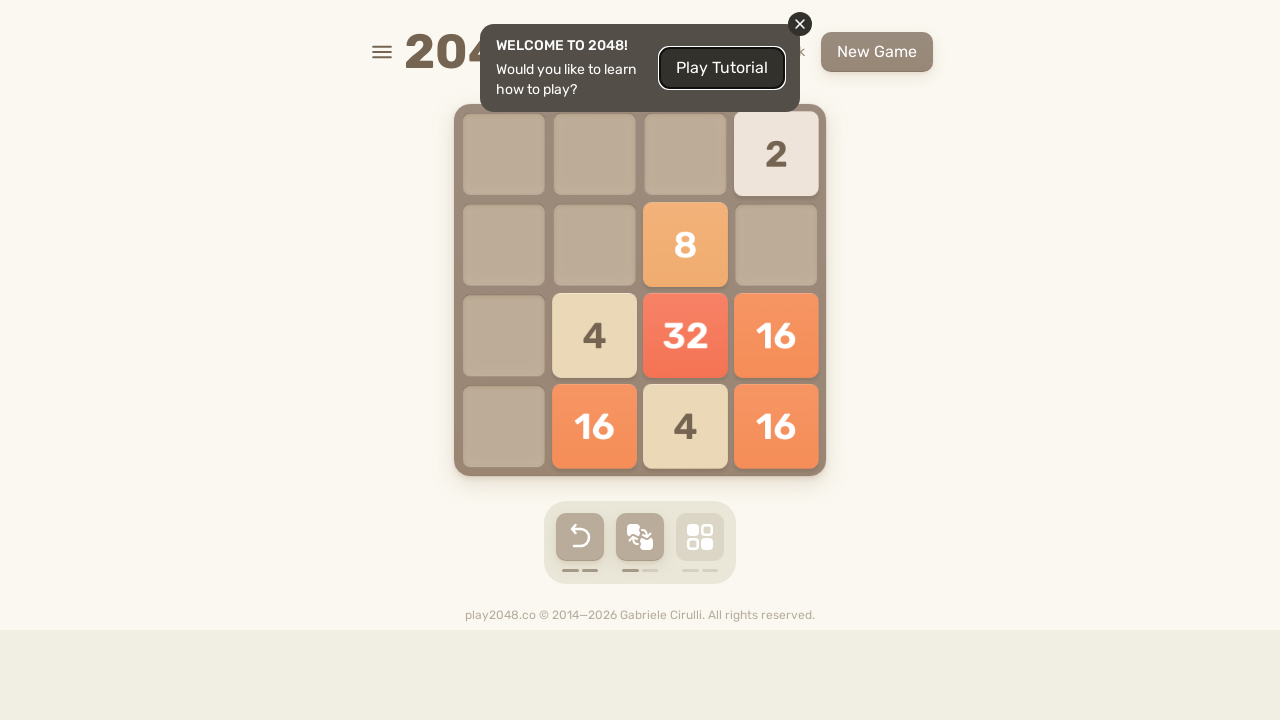

Iteration 12/100: Pressed ArrowUp
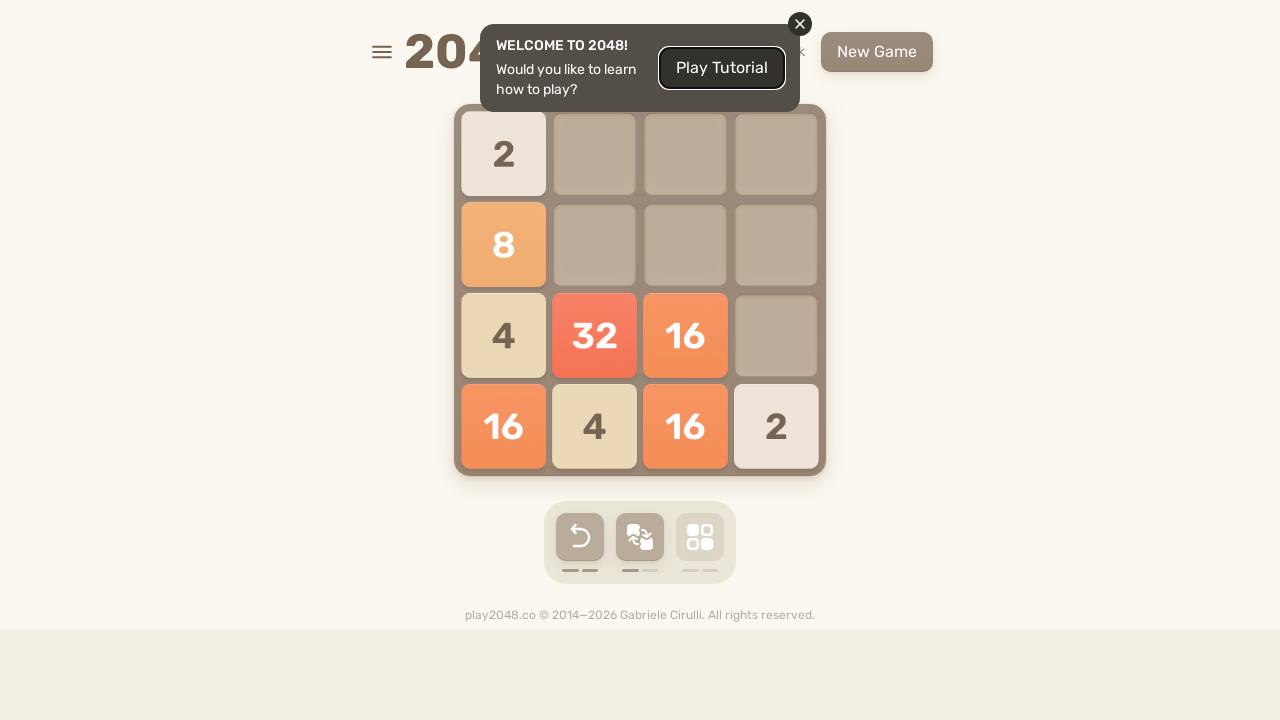

Iteration 12/100: Pressed ArrowRight
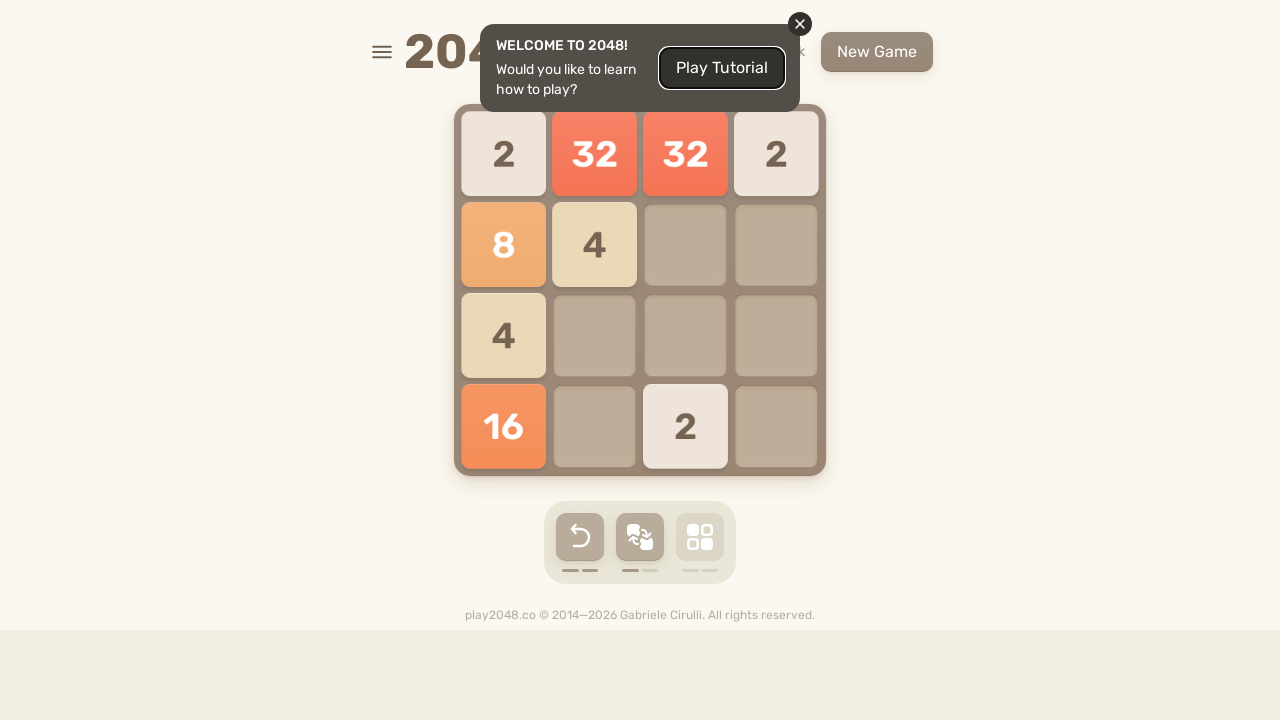

Iteration 12/100: Pressed ArrowDown
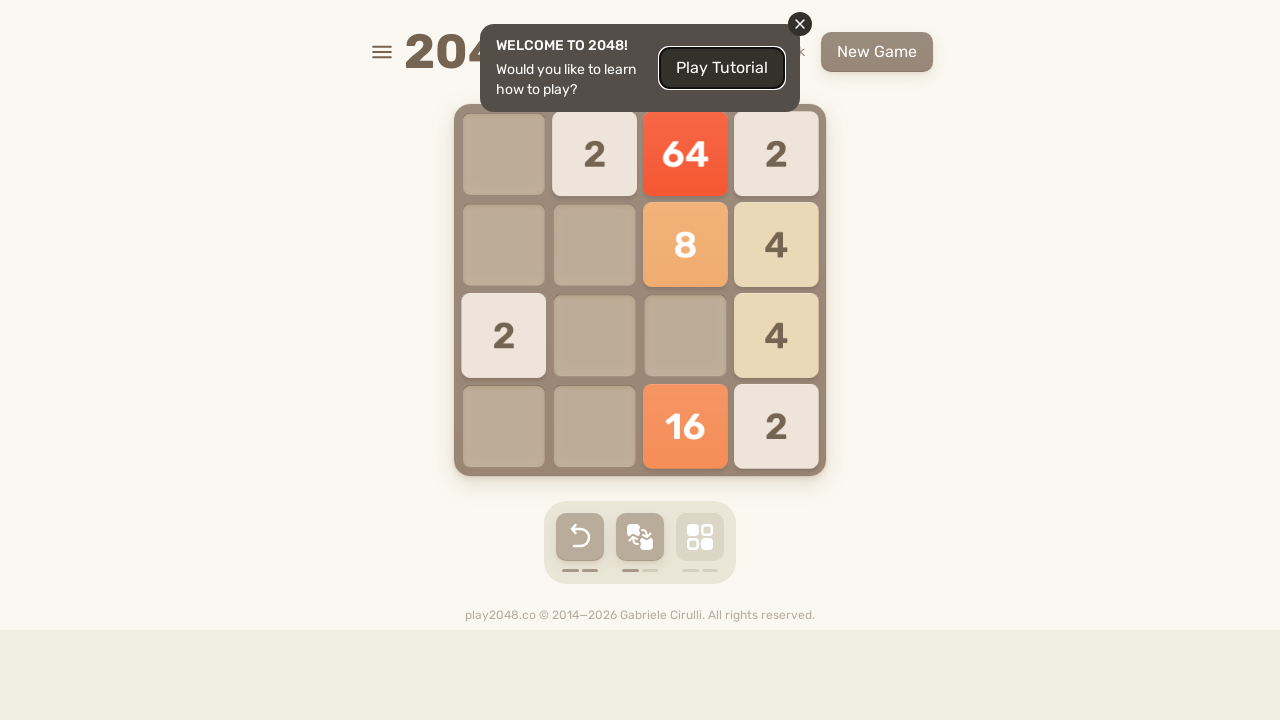

Iteration 12/100: Pressed ArrowLeft
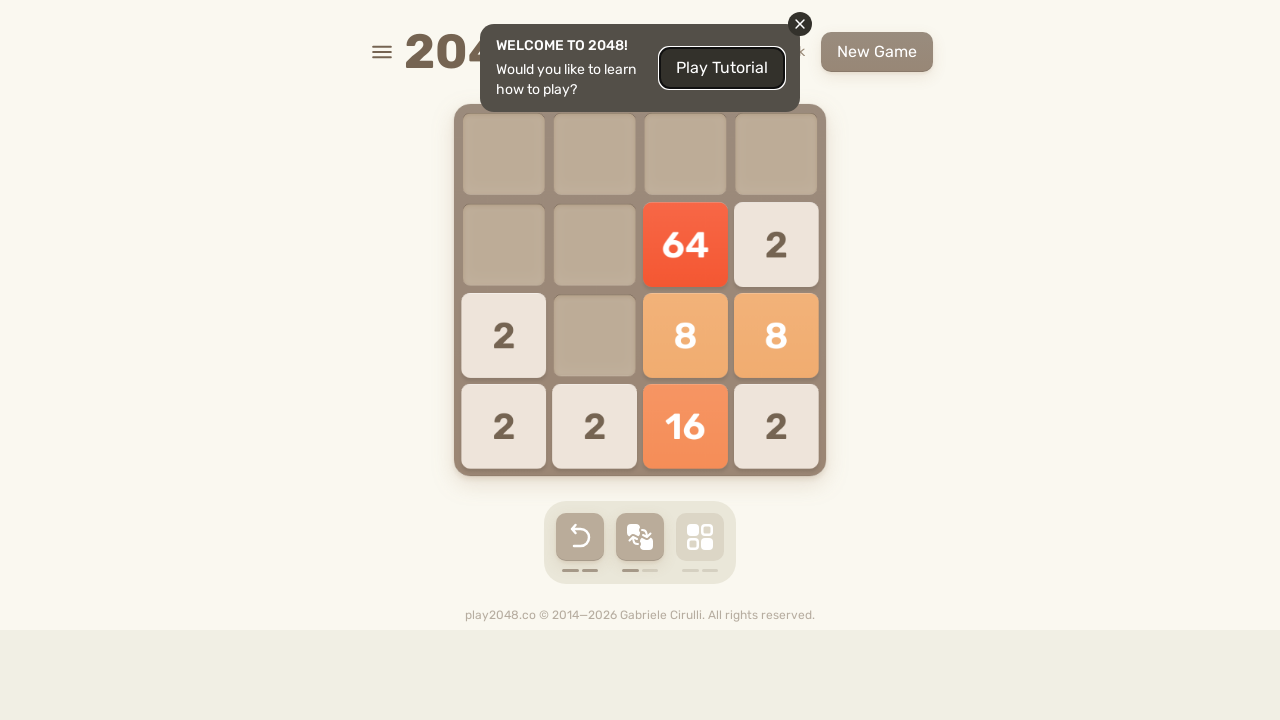

Iteration 13/100: Pressed ArrowUp
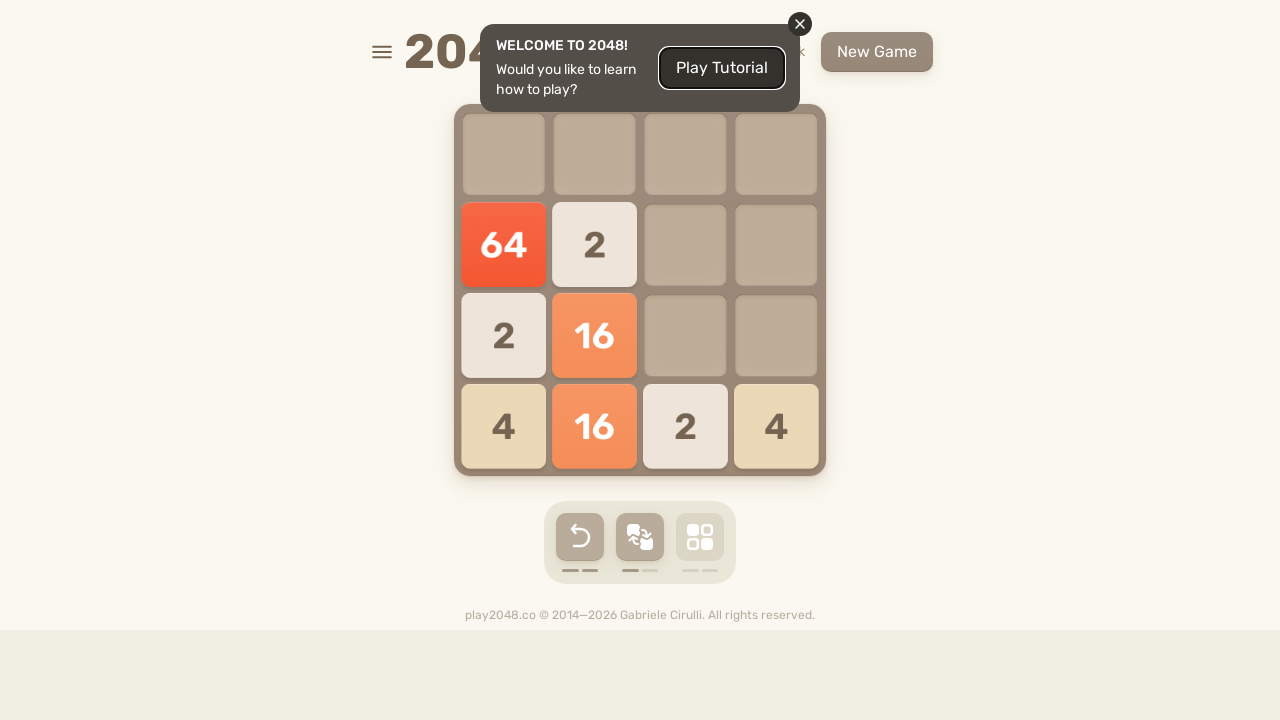

Iteration 13/100: Pressed ArrowRight
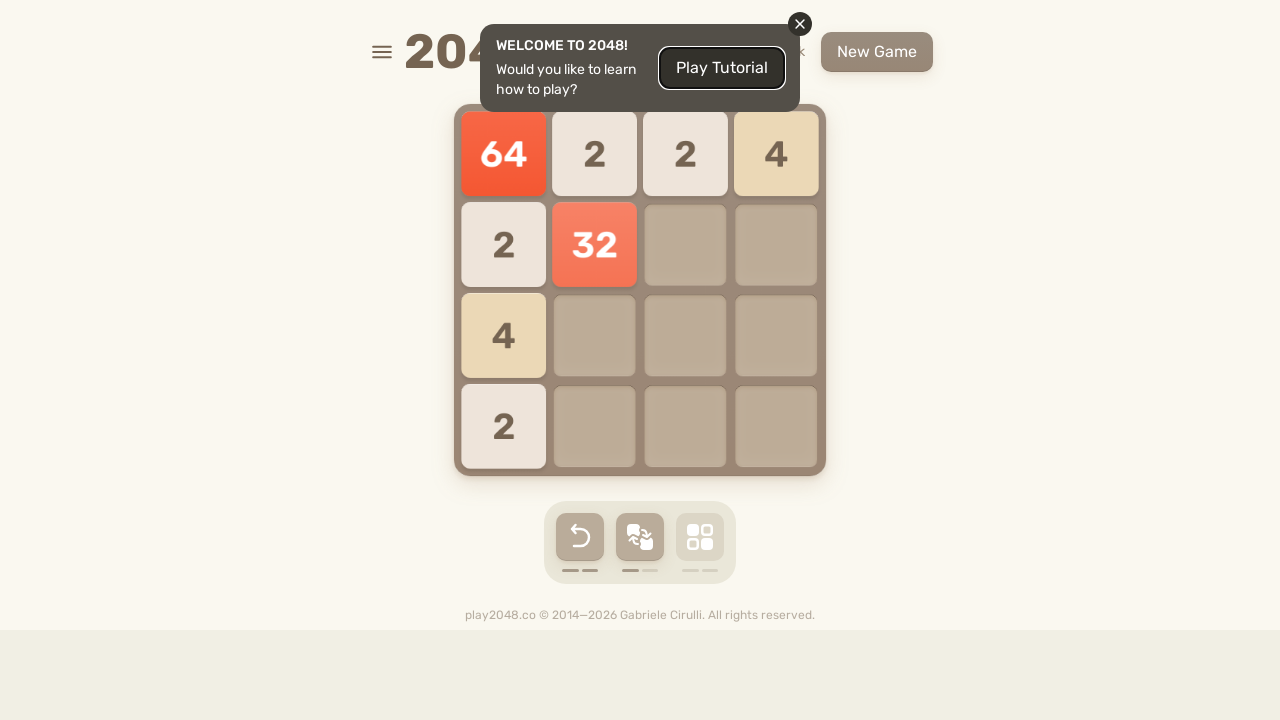

Iteration 13/100: Pressed ArrowDown
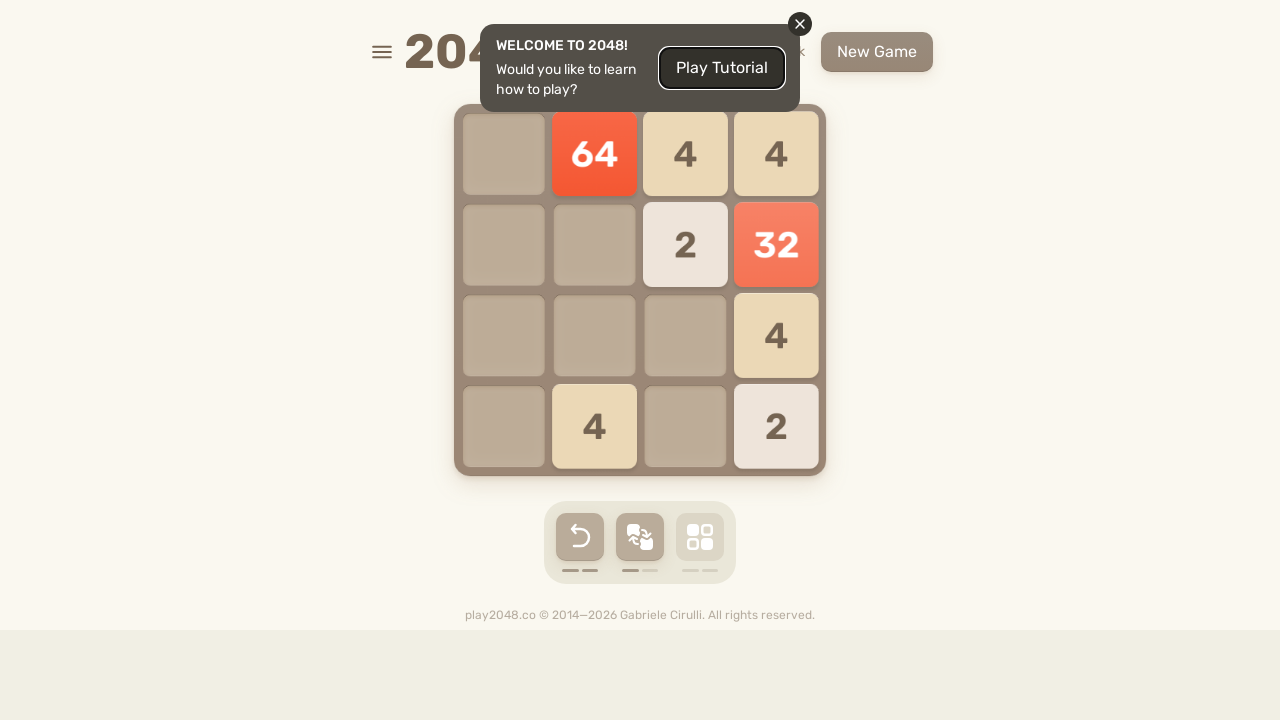

Iteration 13/100: Pressed ArrowLeft
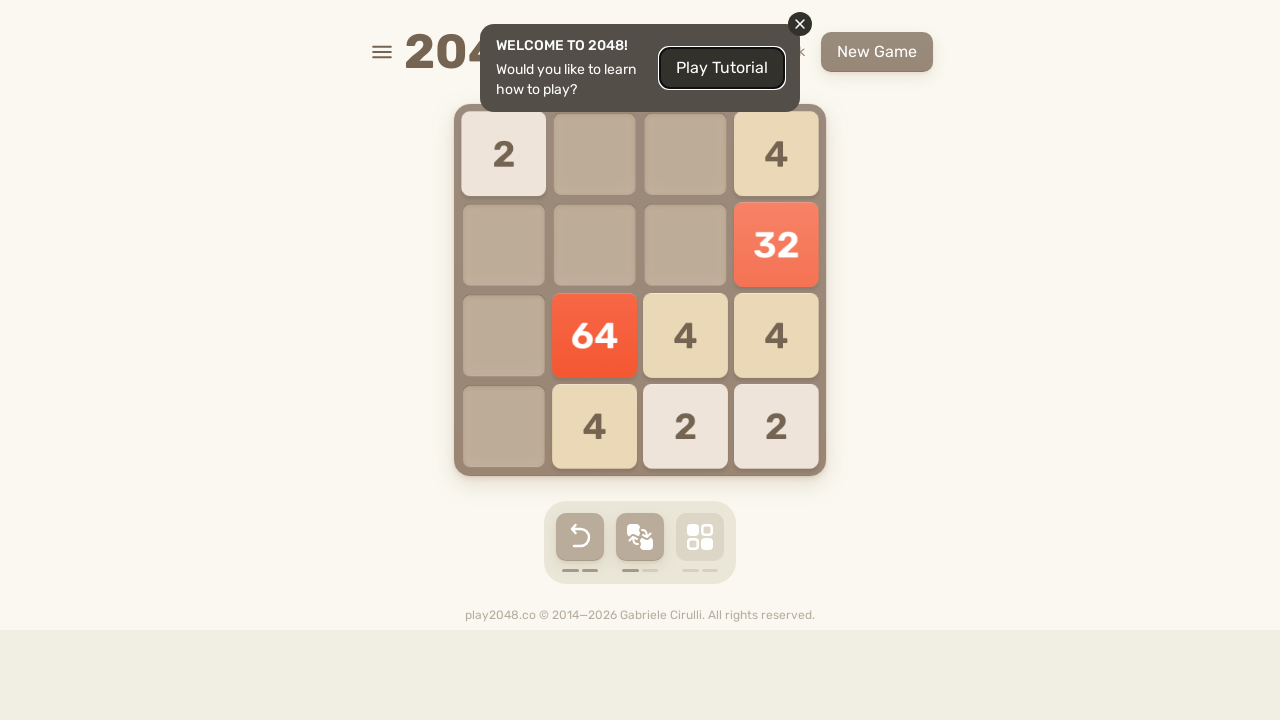

Iteration 14/100: Pressed ArrowUp
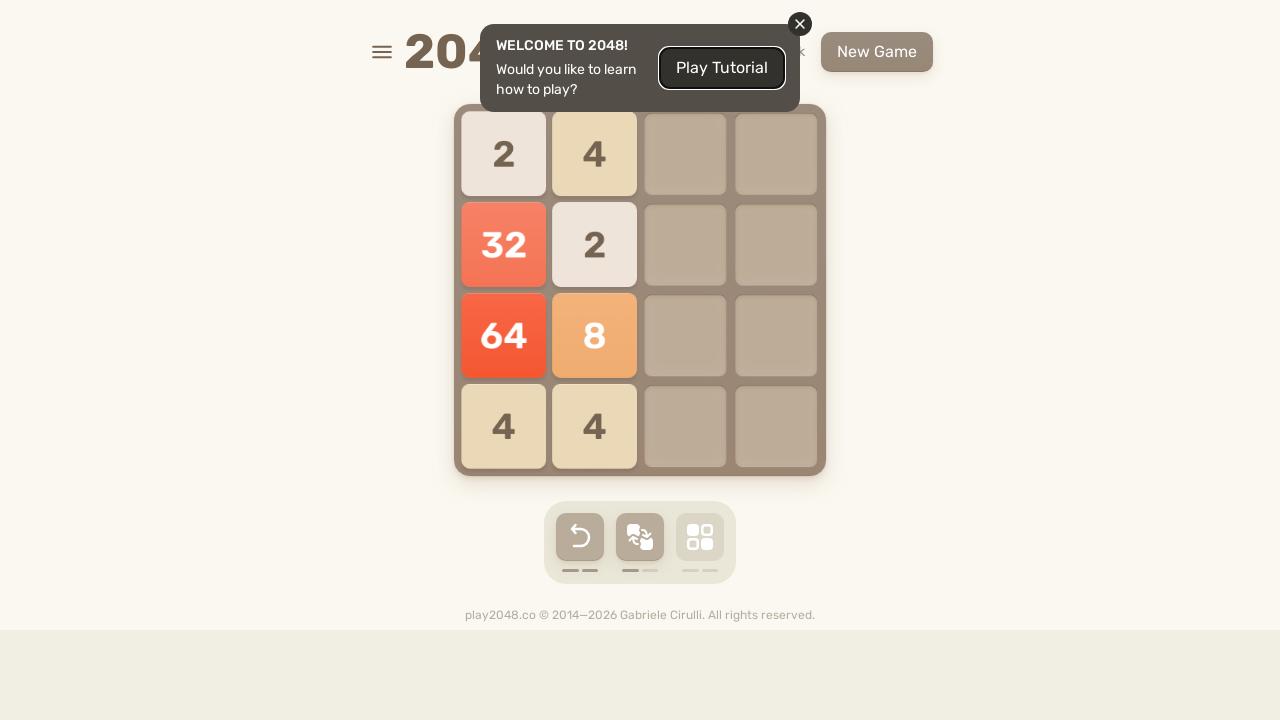

Iteration 14/100: Pressed ArrowRight
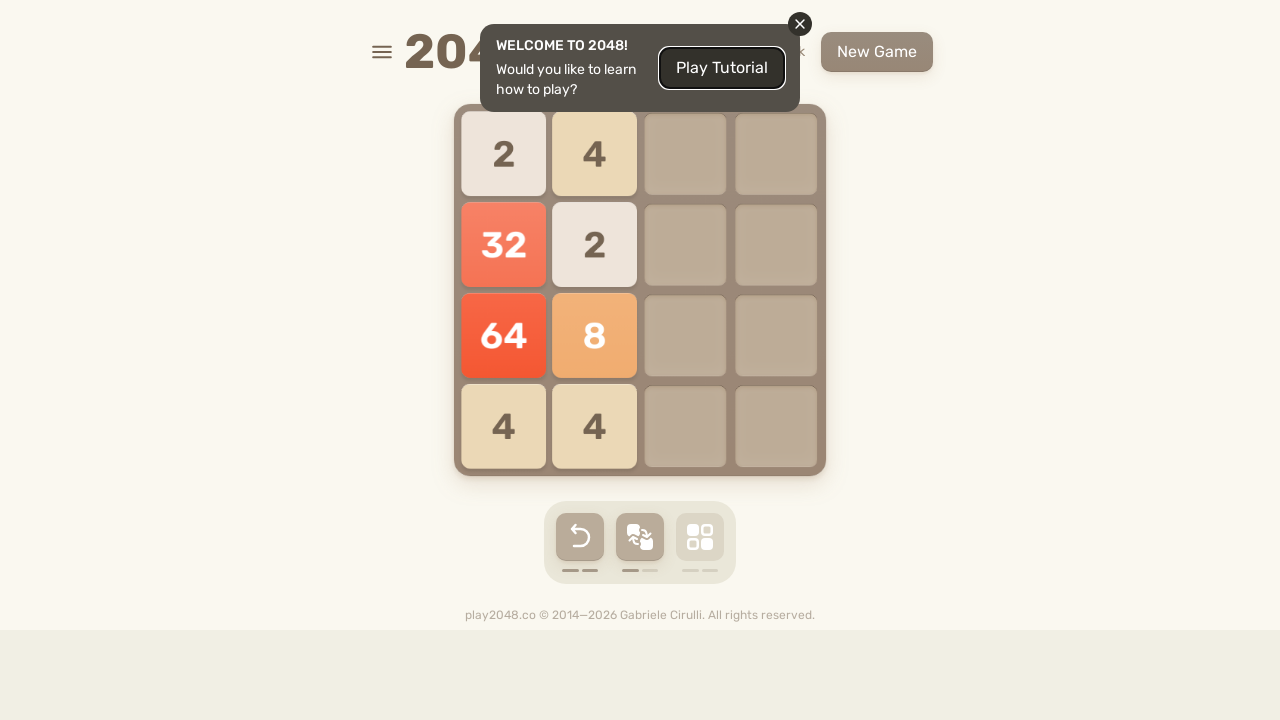

Iteration 14/100: Pressed ArrowDown
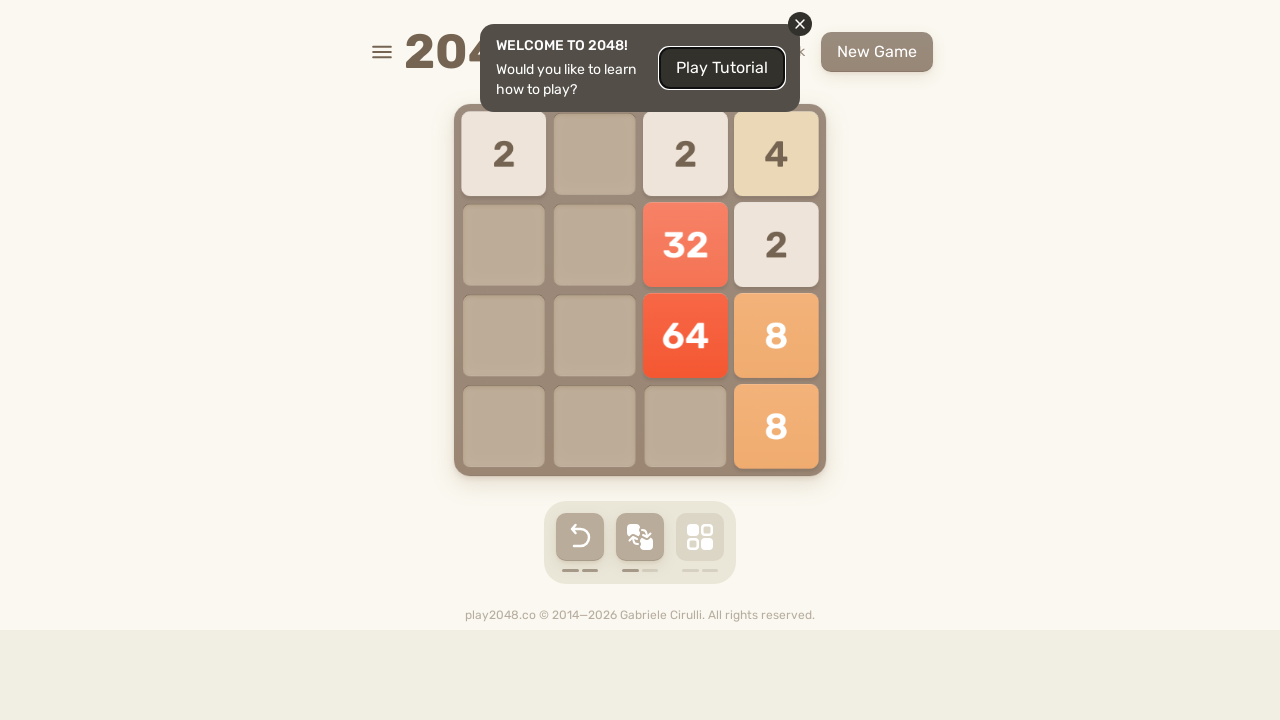

Iteration 14/100: Pressed ArrowLeft
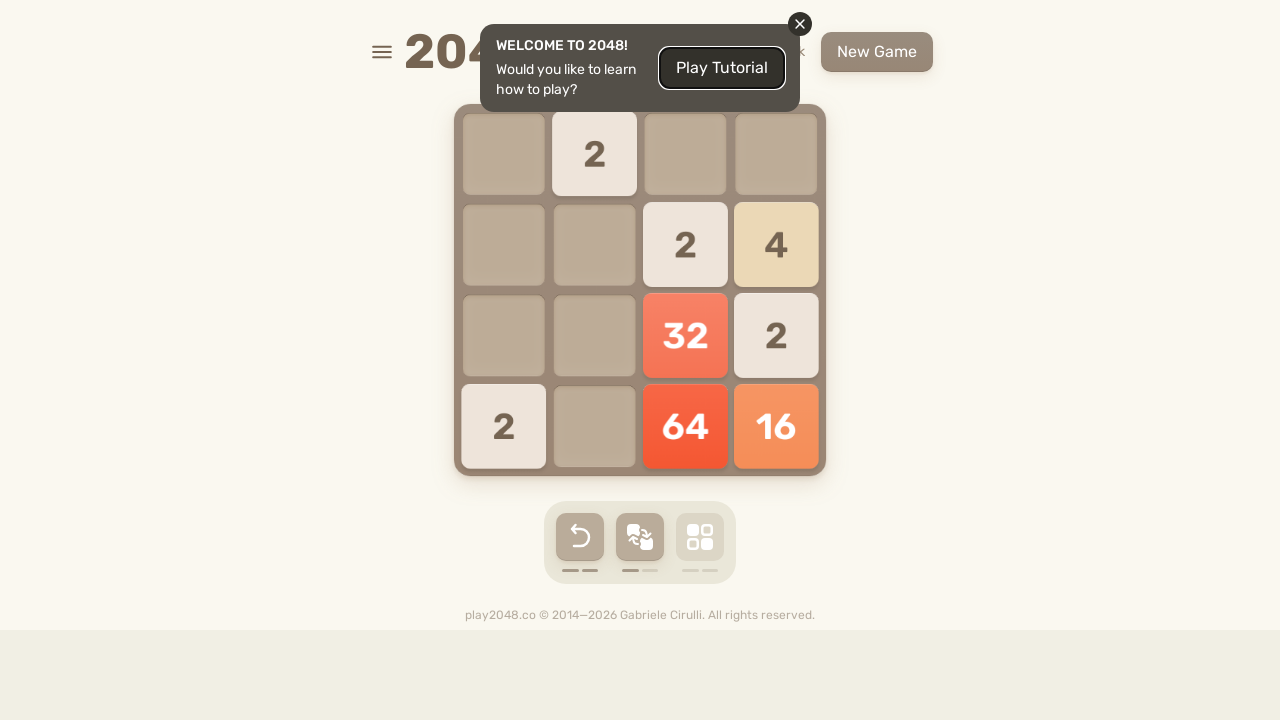

Iteration 15/100: Pressed ArrowUp
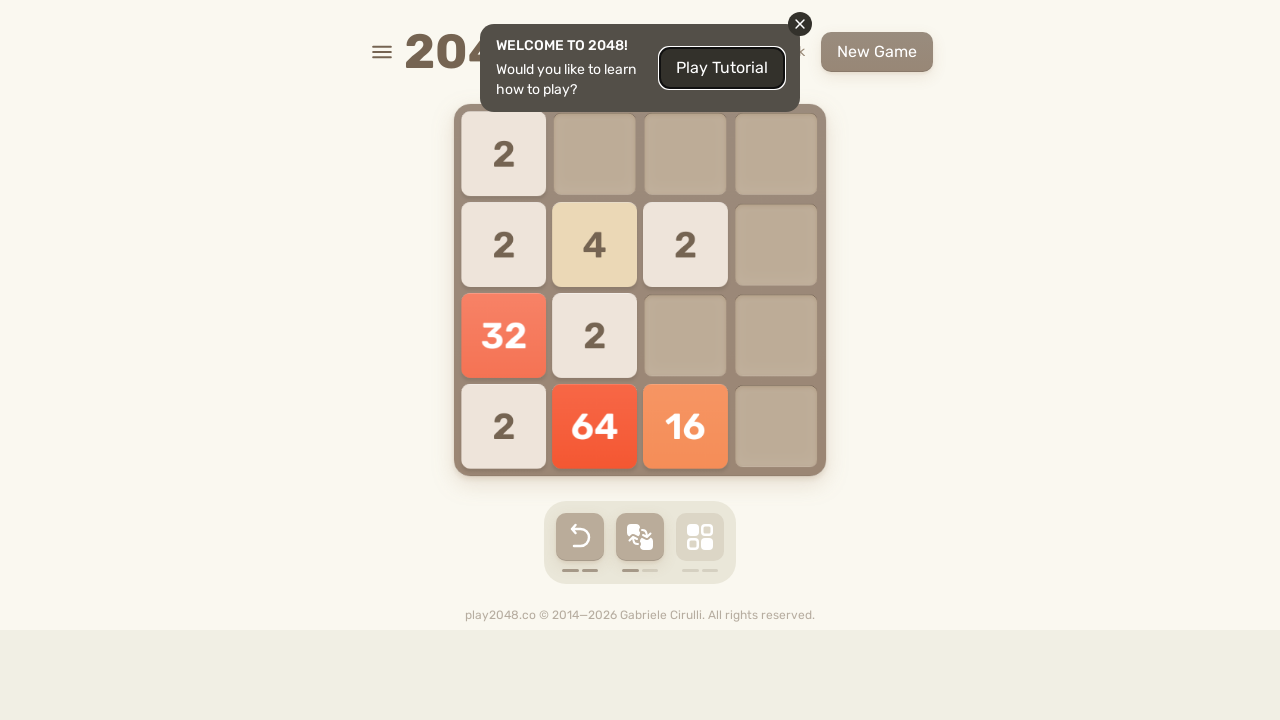

Iteration 15/100: Pressed ArrowRight
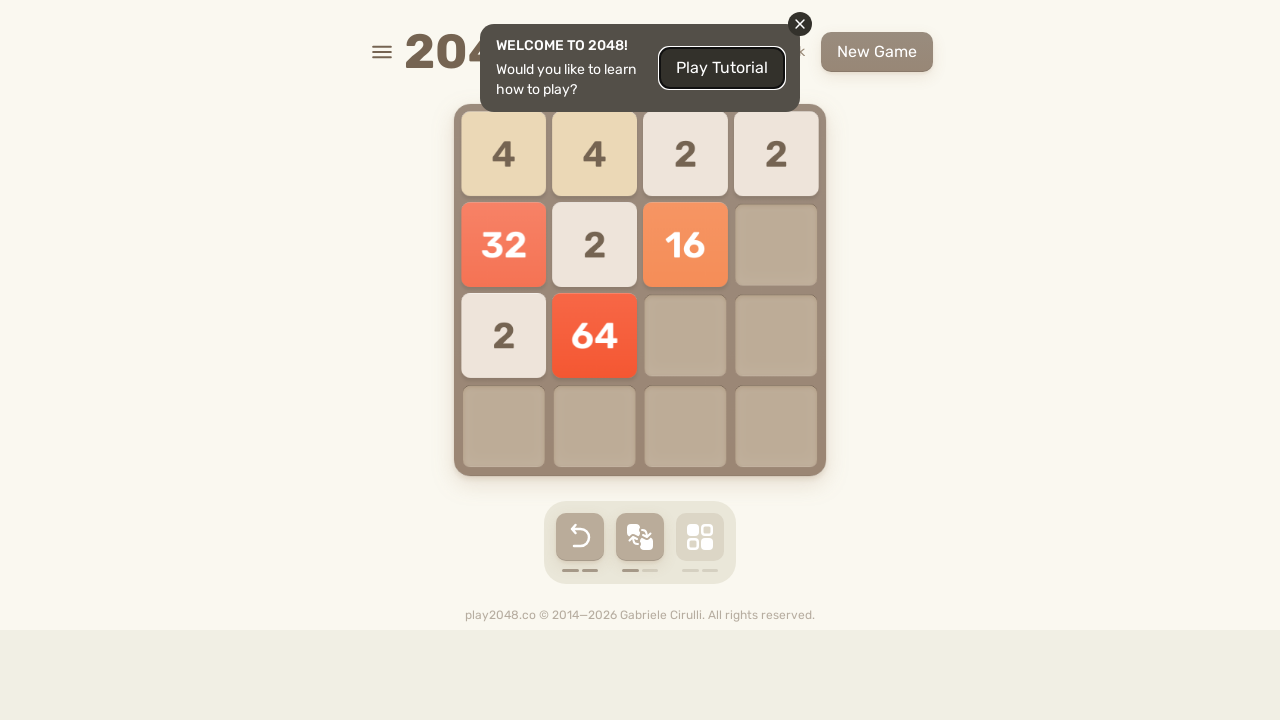

Iteration 15/100: Pressed ArrowDown
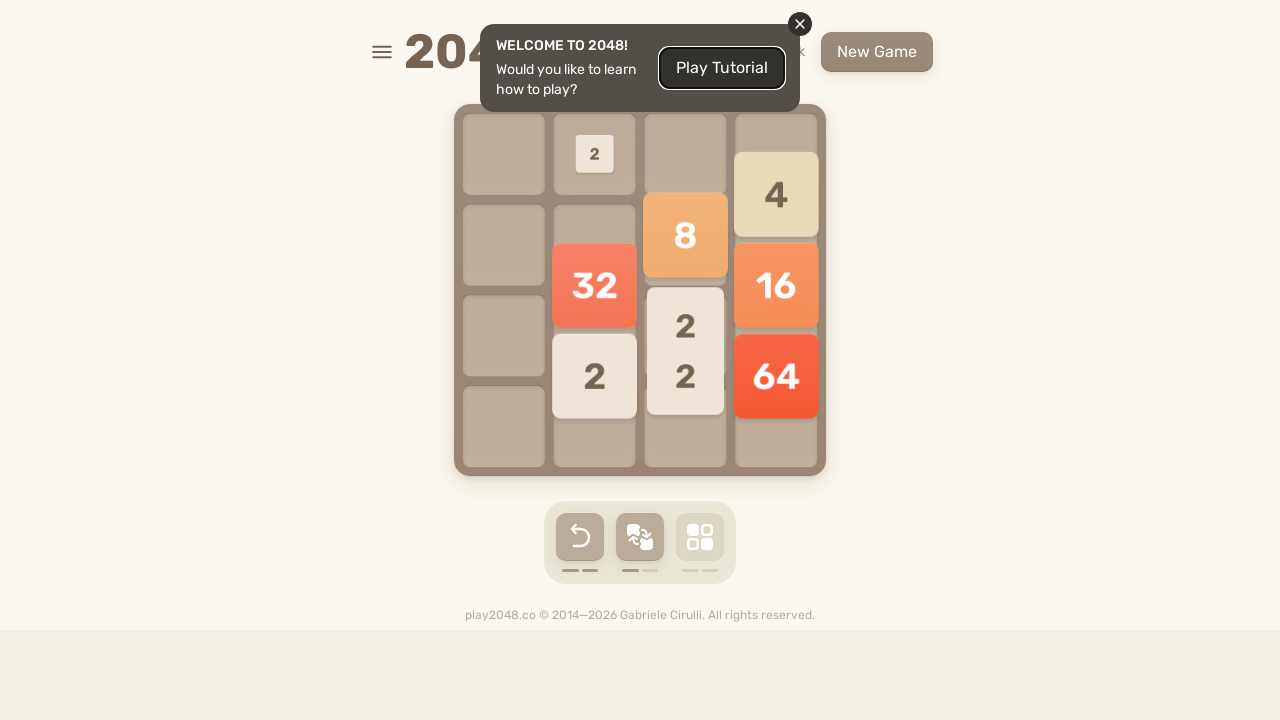

Iteration 15/100: Pressed ArrowLeft
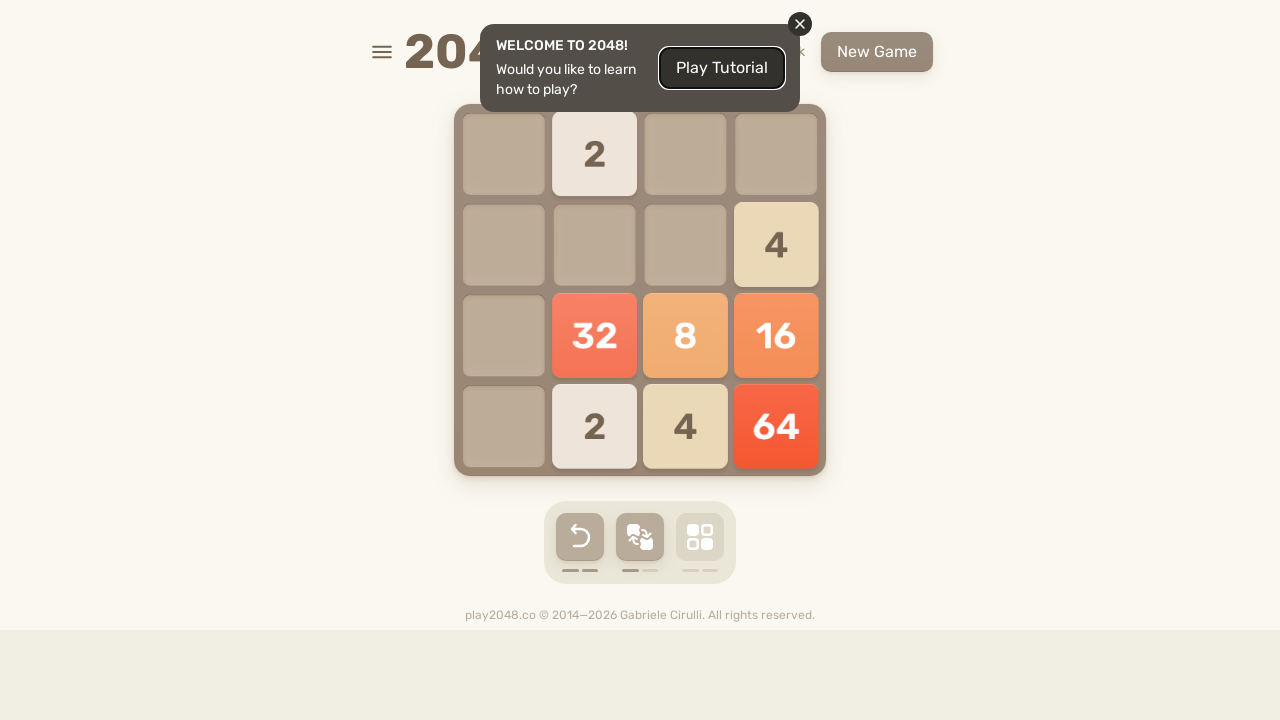

Iteration 16/100: Pressed ArrowUp
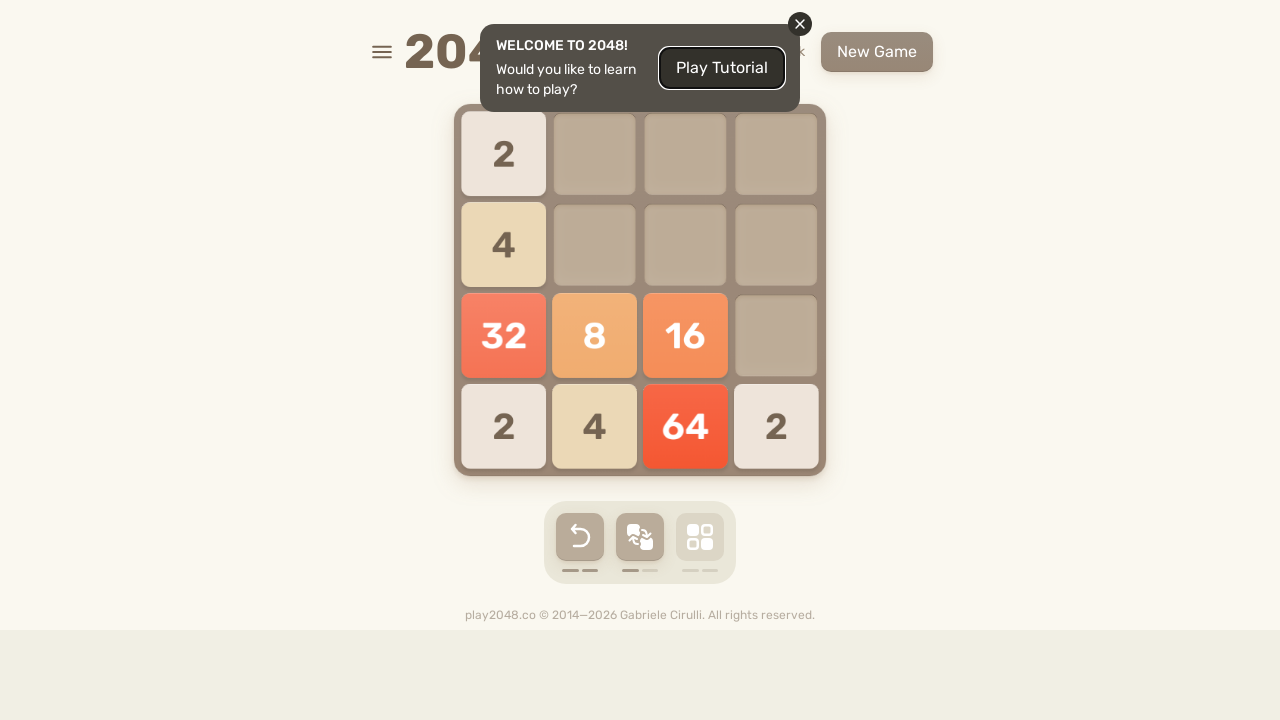

Iteration 16/100: Pressed ArrowRight
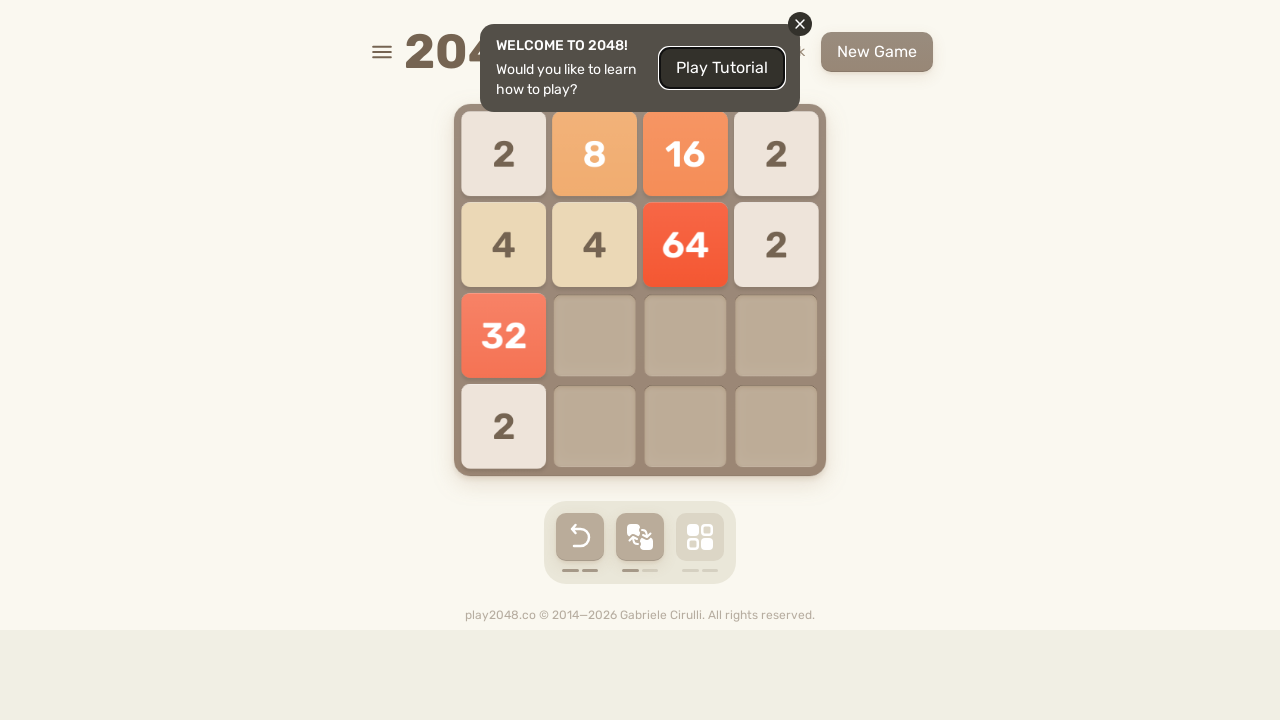

Iteration 16/100: Pressed ArrowDown
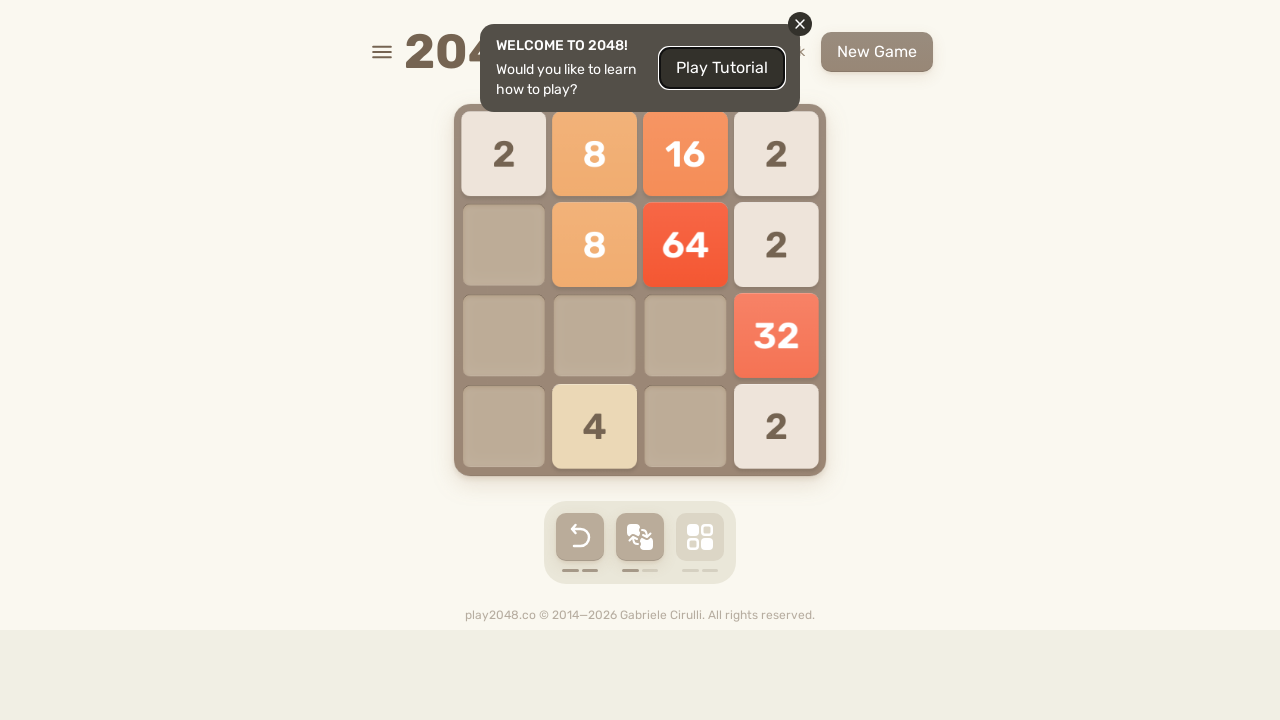

Iteration 16/100: Pressed ArrowLeft
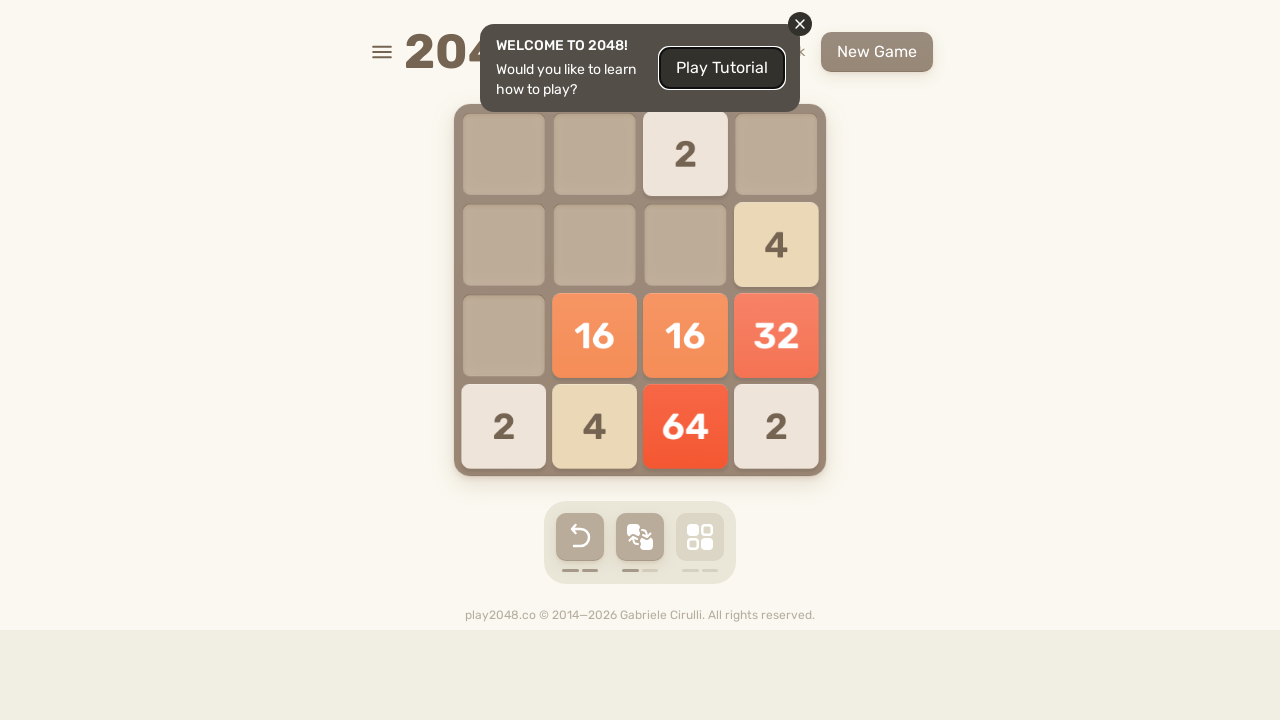

Iteration 17/100: Pressed ArrowUp
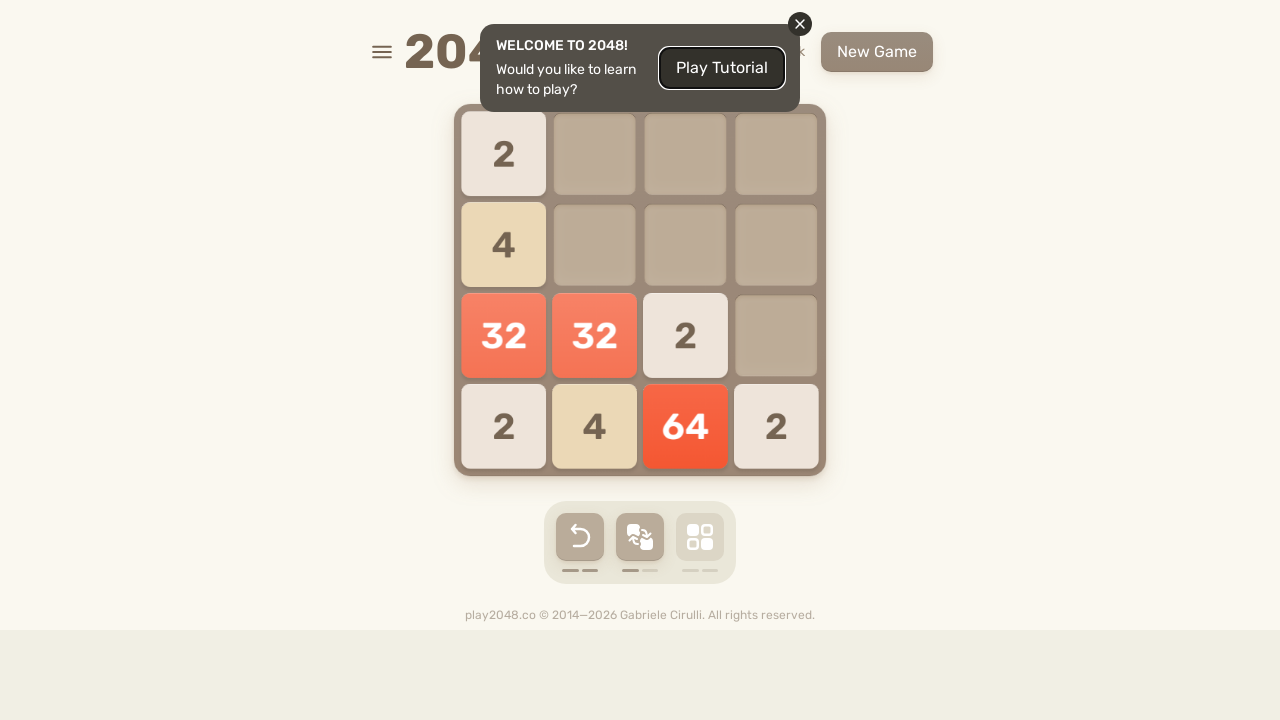

Iteration 17/100: Pressed ArrowRight
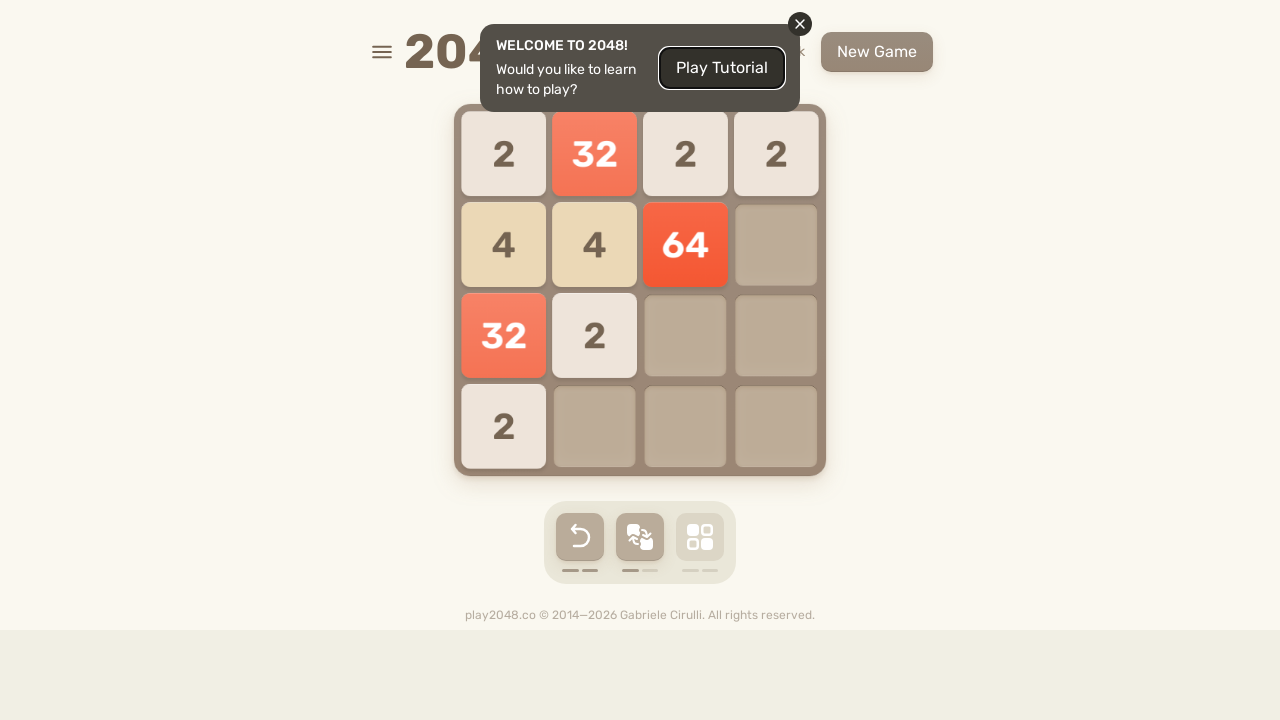

Iteration 17/100: Pressed ArrowDown
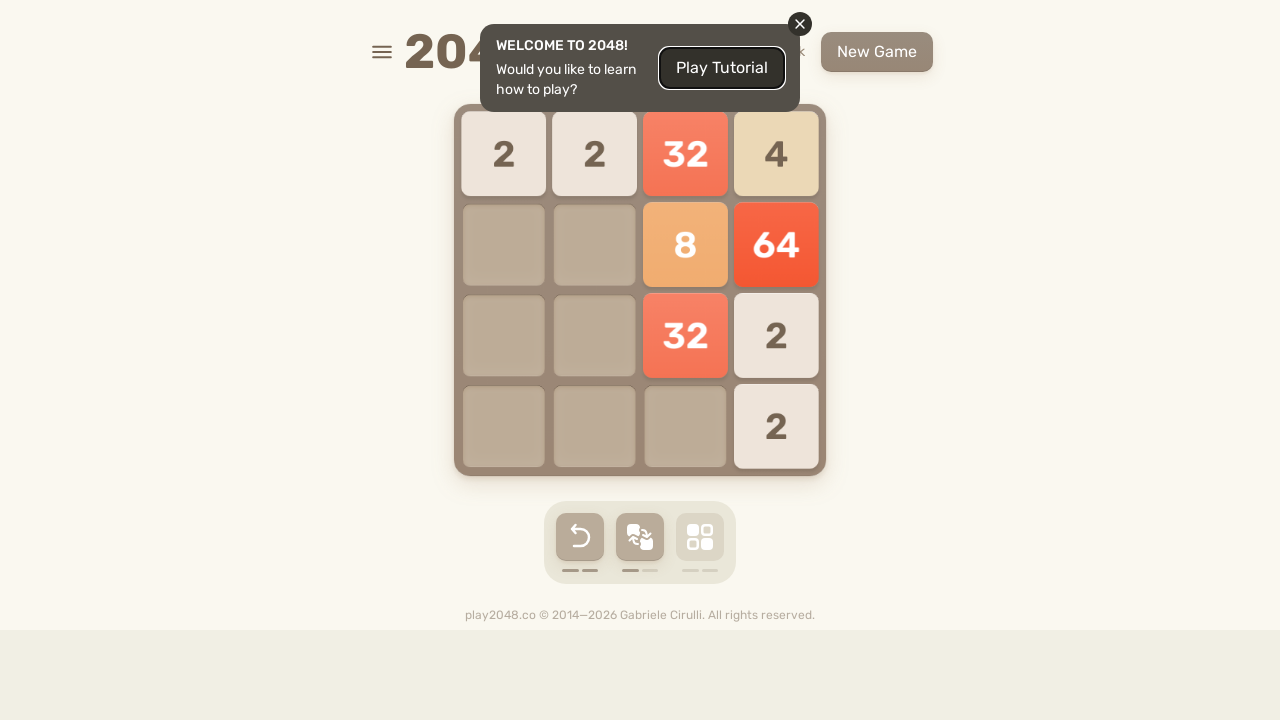

Iteration 17/100: Pressed ArrowLeft
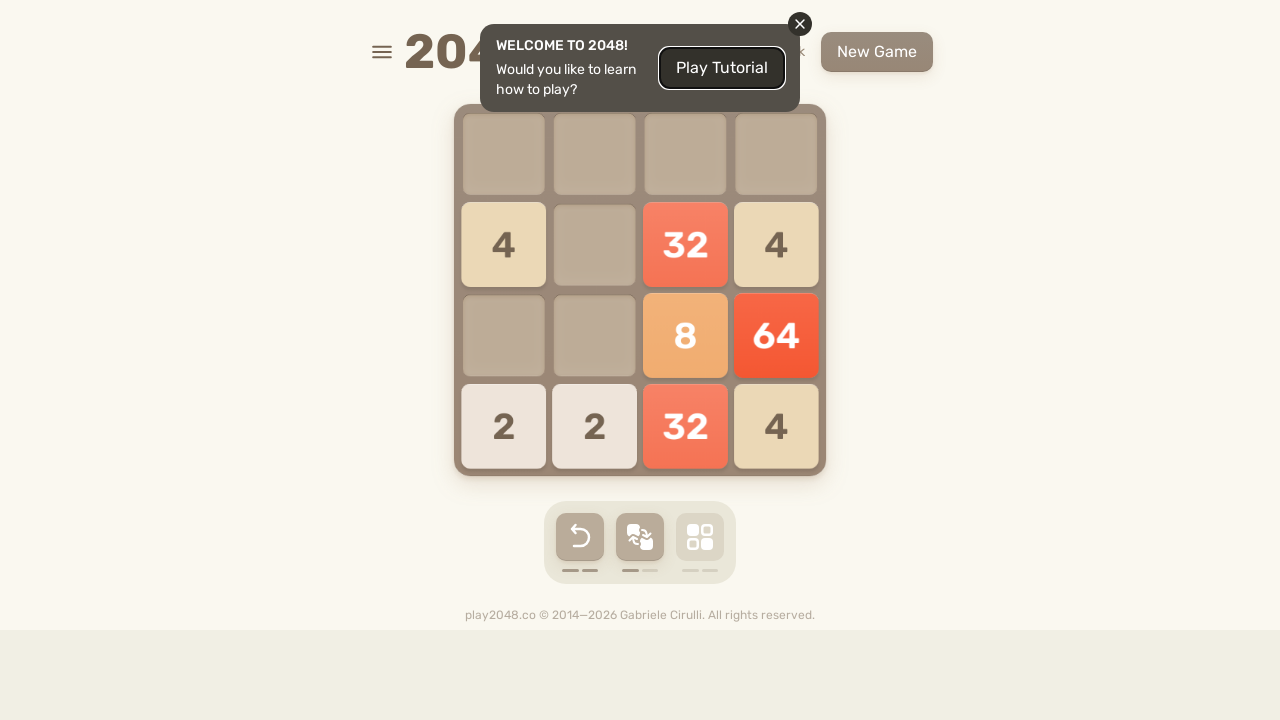

Iteration 18/100: Pressed ArrowUp
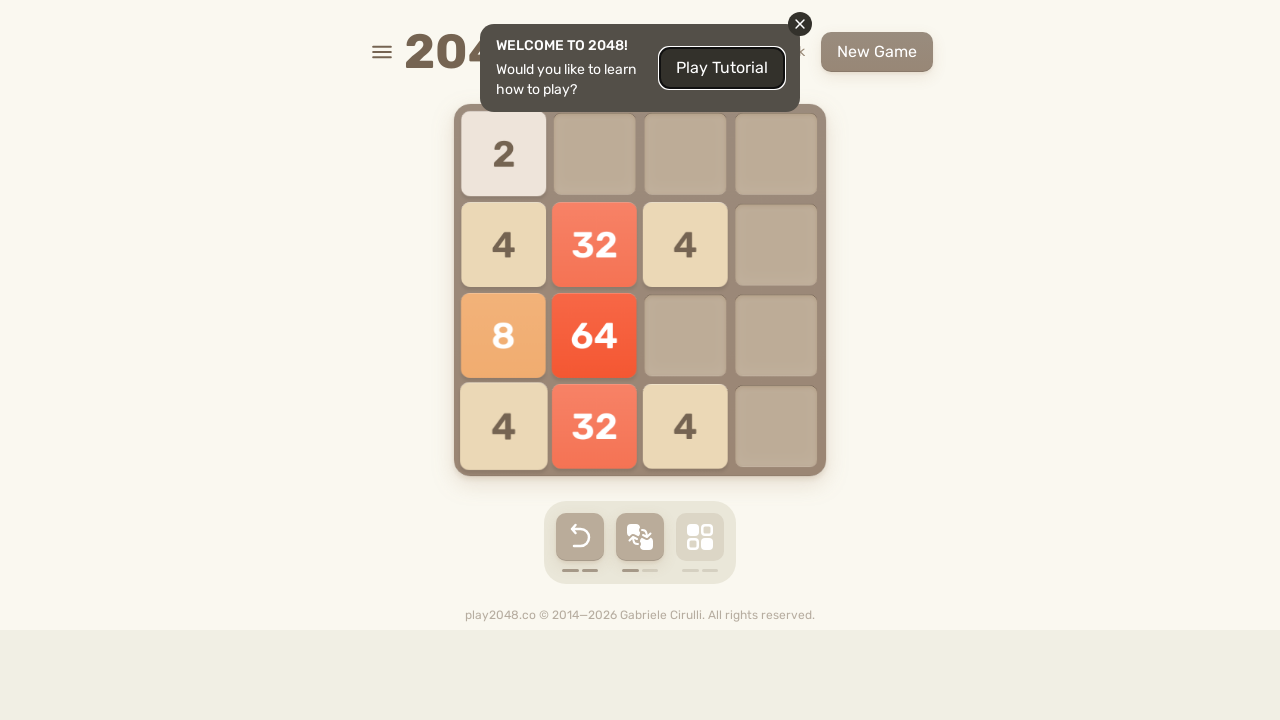

Iteration 18/100: Pressed ArrowRight
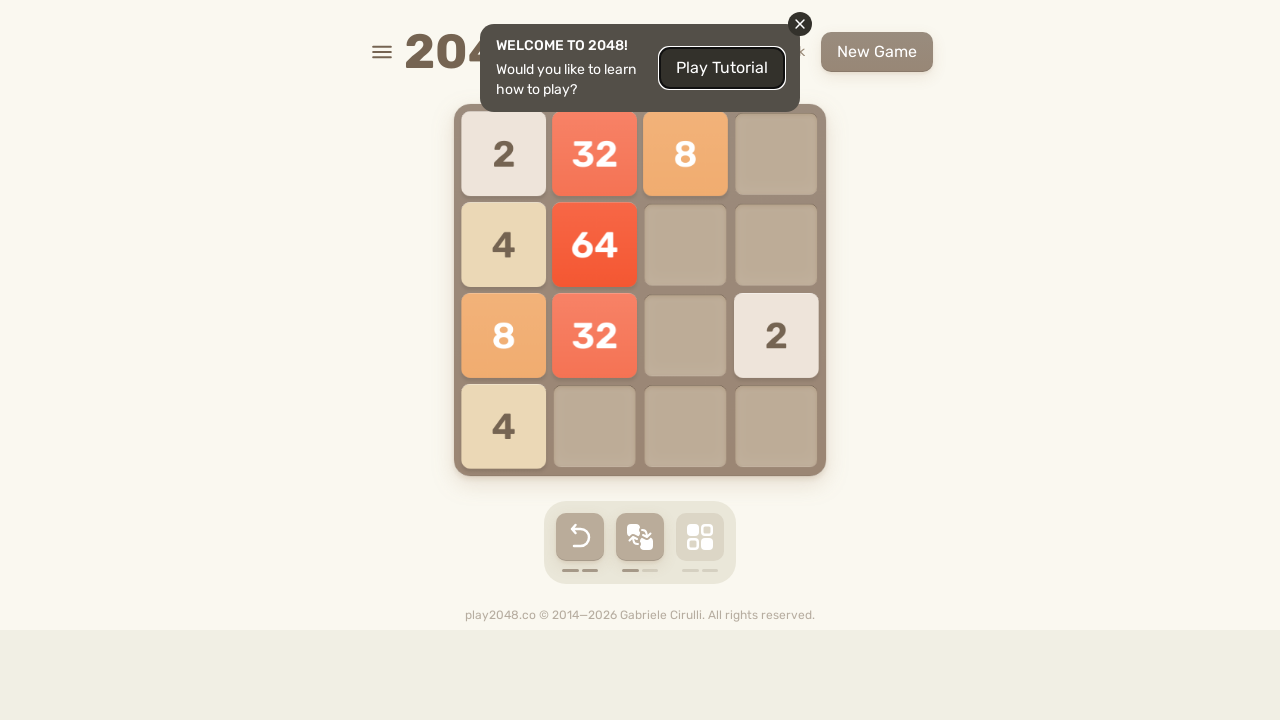

Iteration 18/100: Pressed ArrowDown
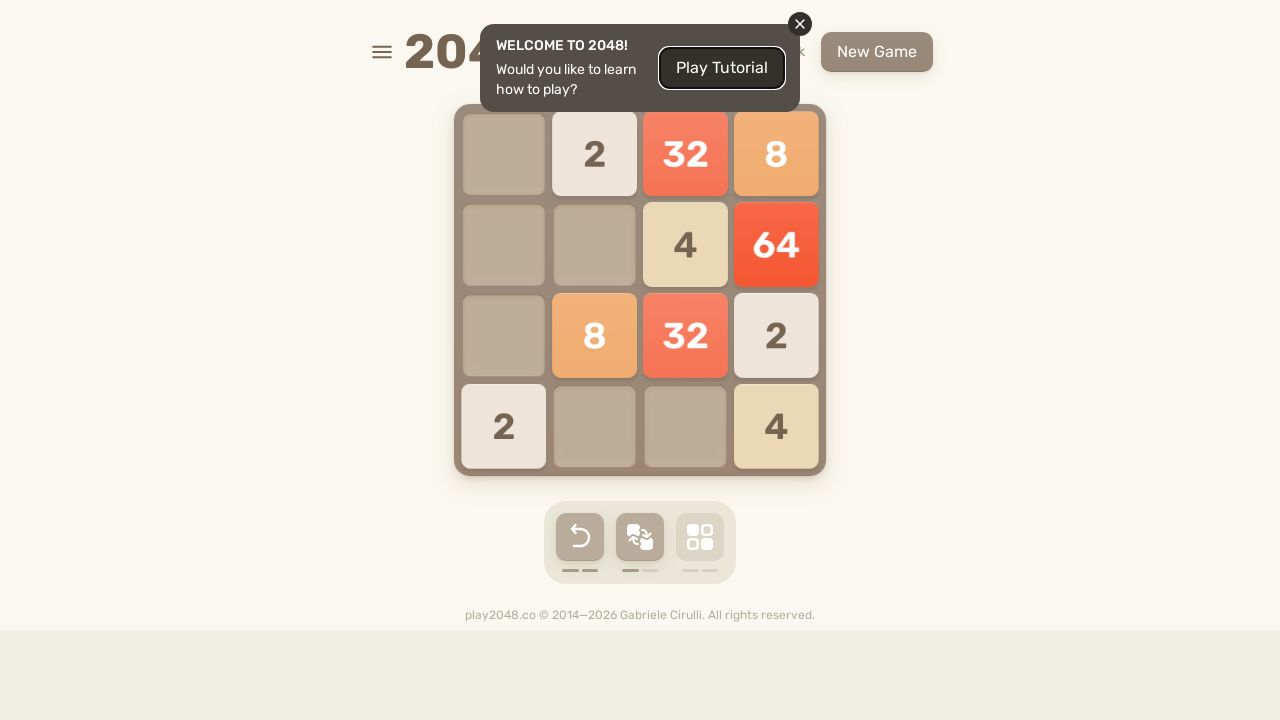

Iteration 18/100: Pressed ArrowLeft
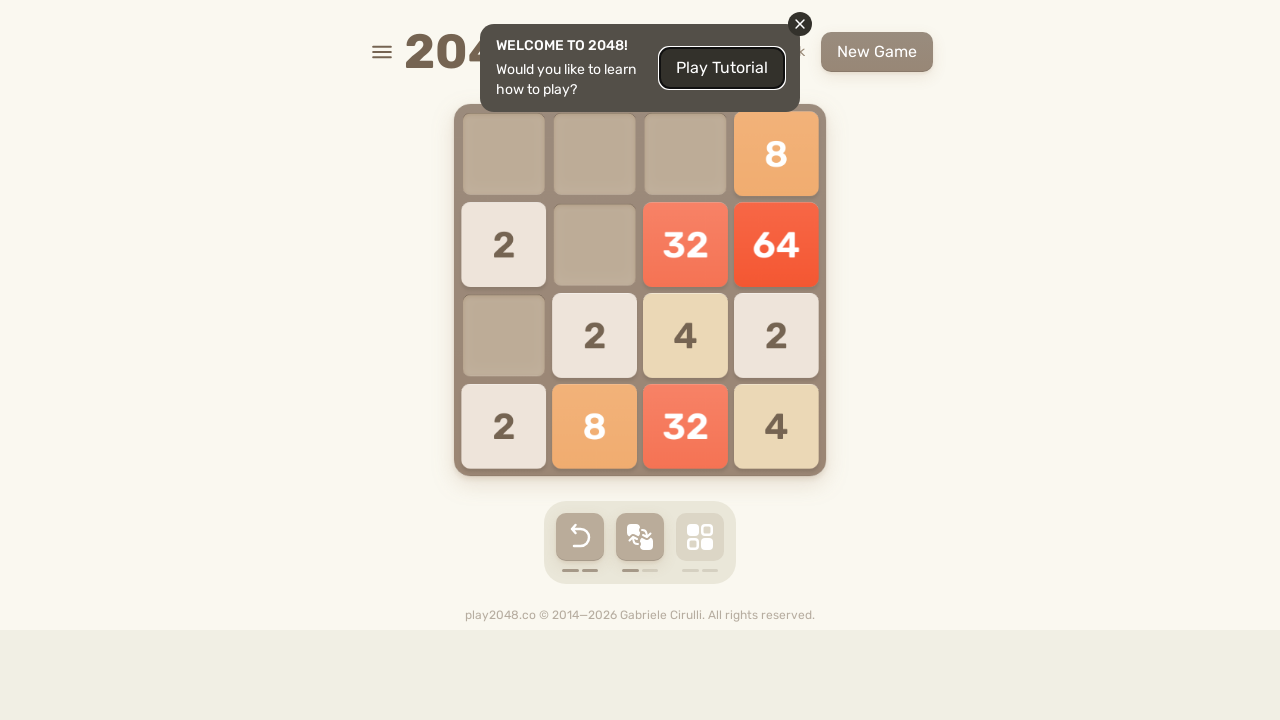

Iteration 19/100: Pressed ArrowUp
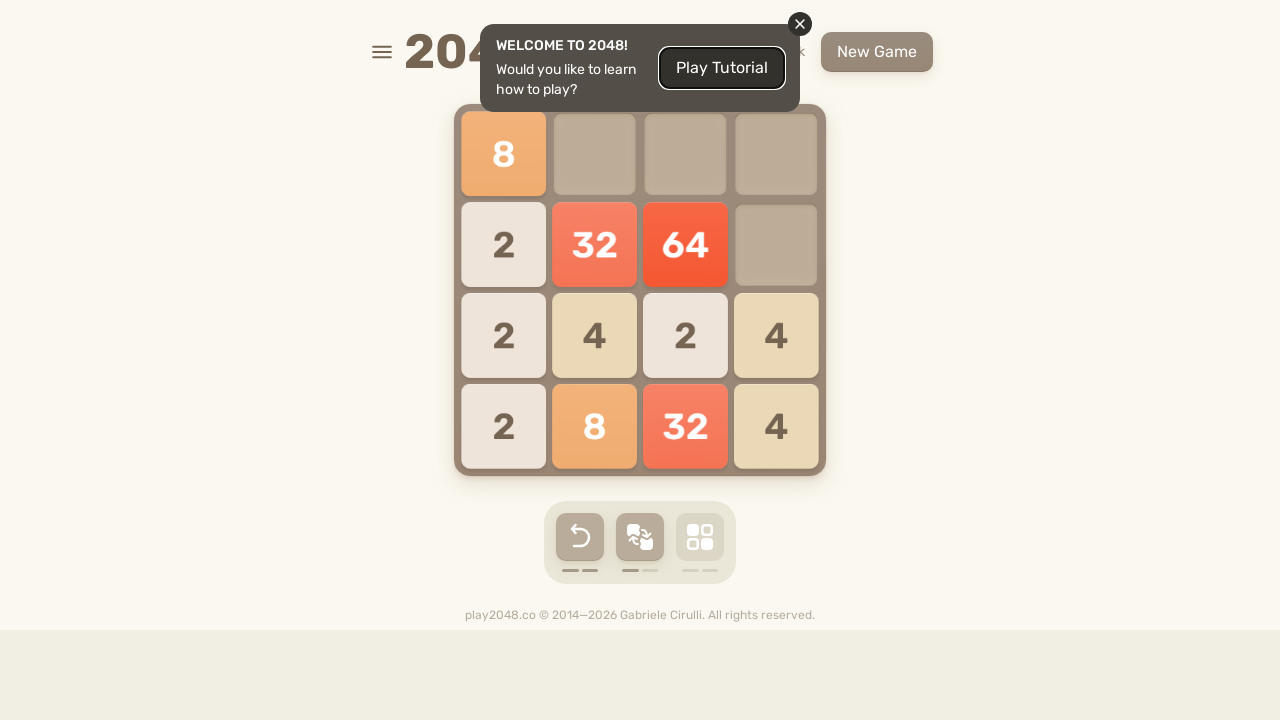

Iteration 19/100: Pressed ArrowRight
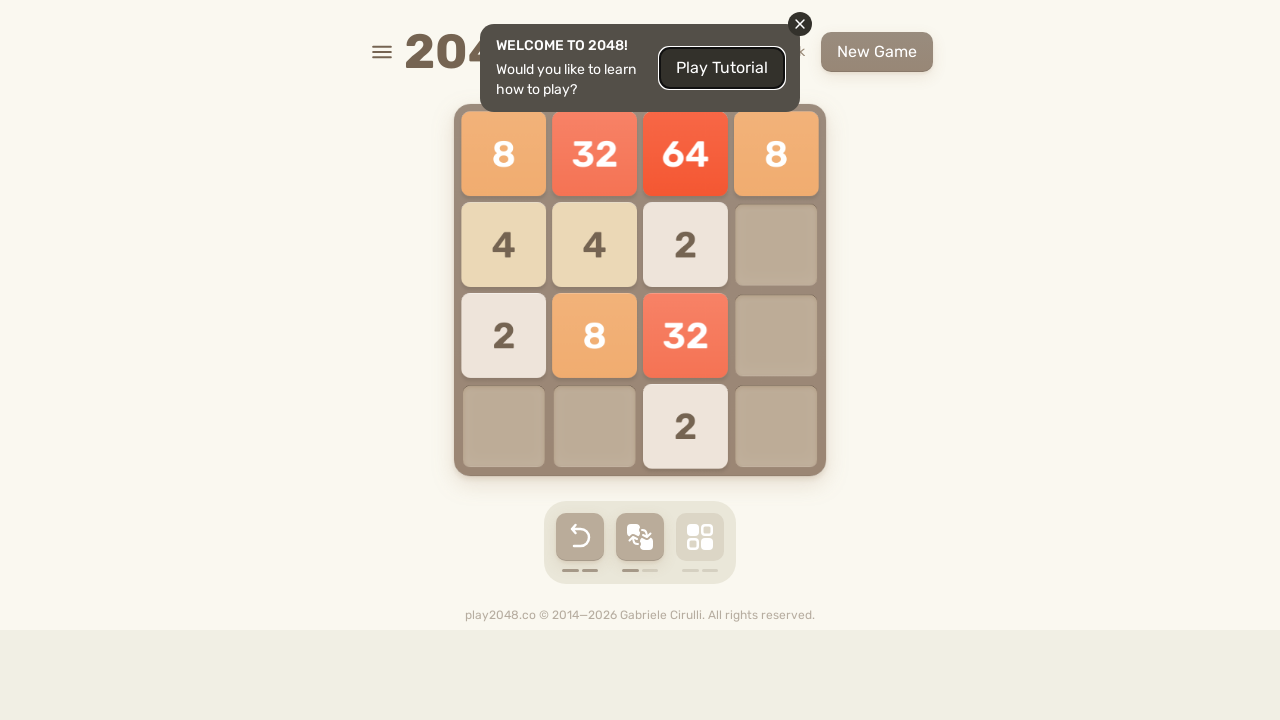

Iteration 19/100: Pressed ArrowDown
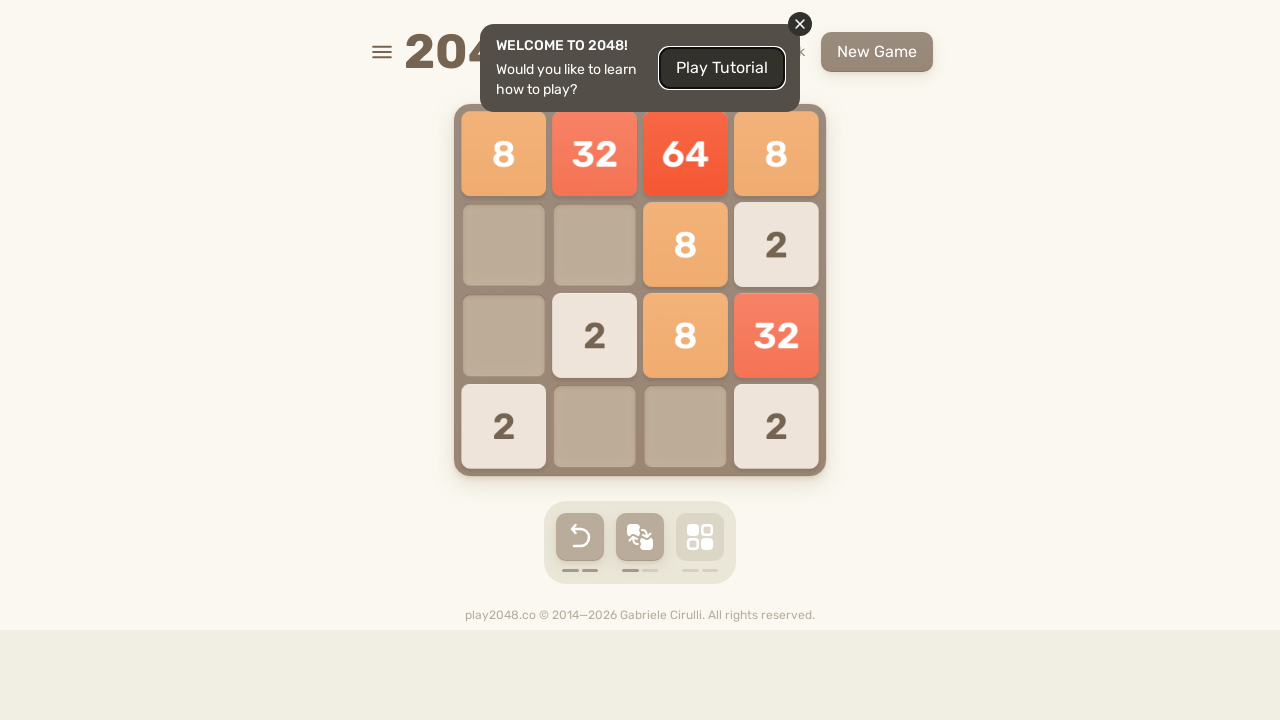

Iteration 19/100: Pressed ArrowLeft
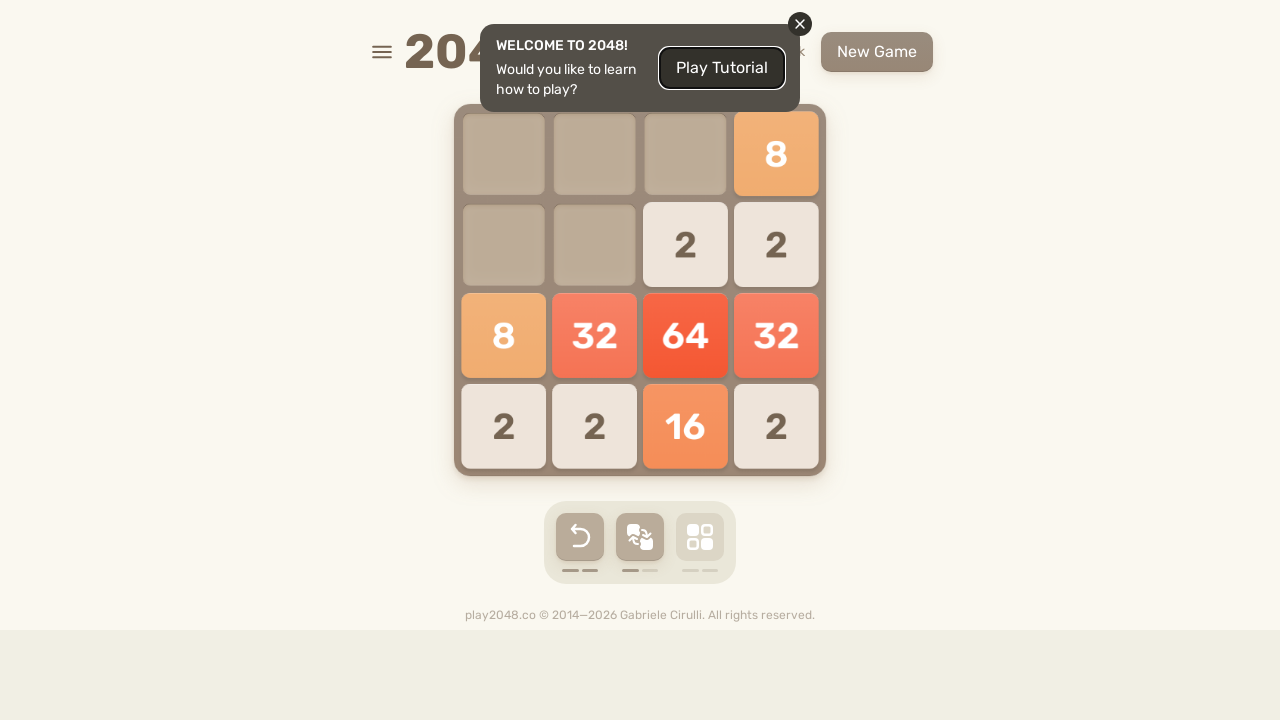

Iteration 20/100: Pressed ArrowUp
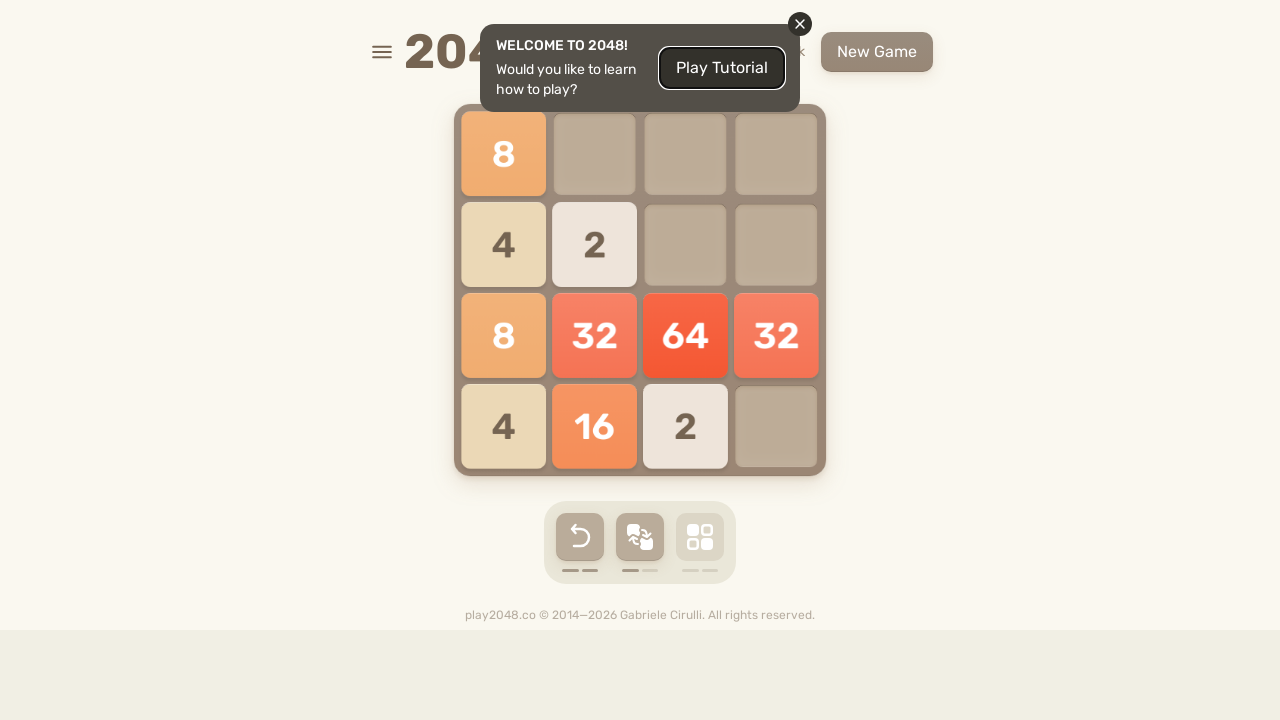

Iteration 20/100: Pressed ArrowRight
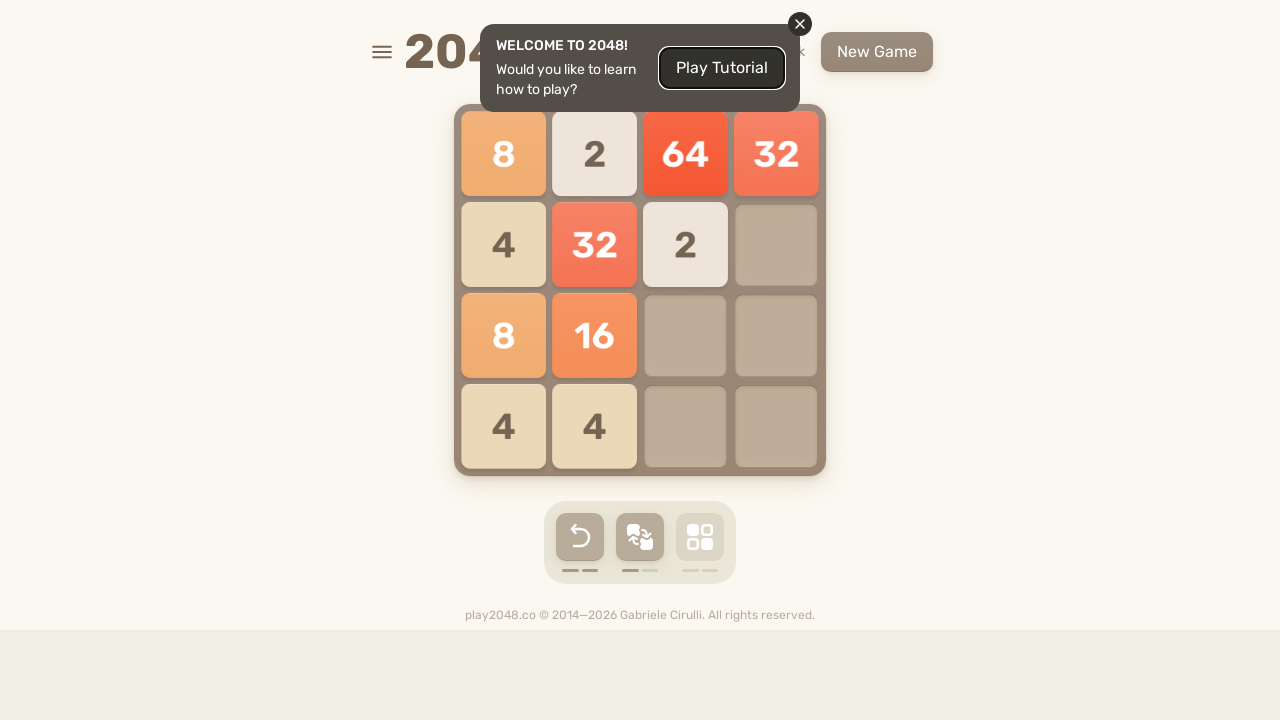

Iteration 20/100: Pressed ArrowDown
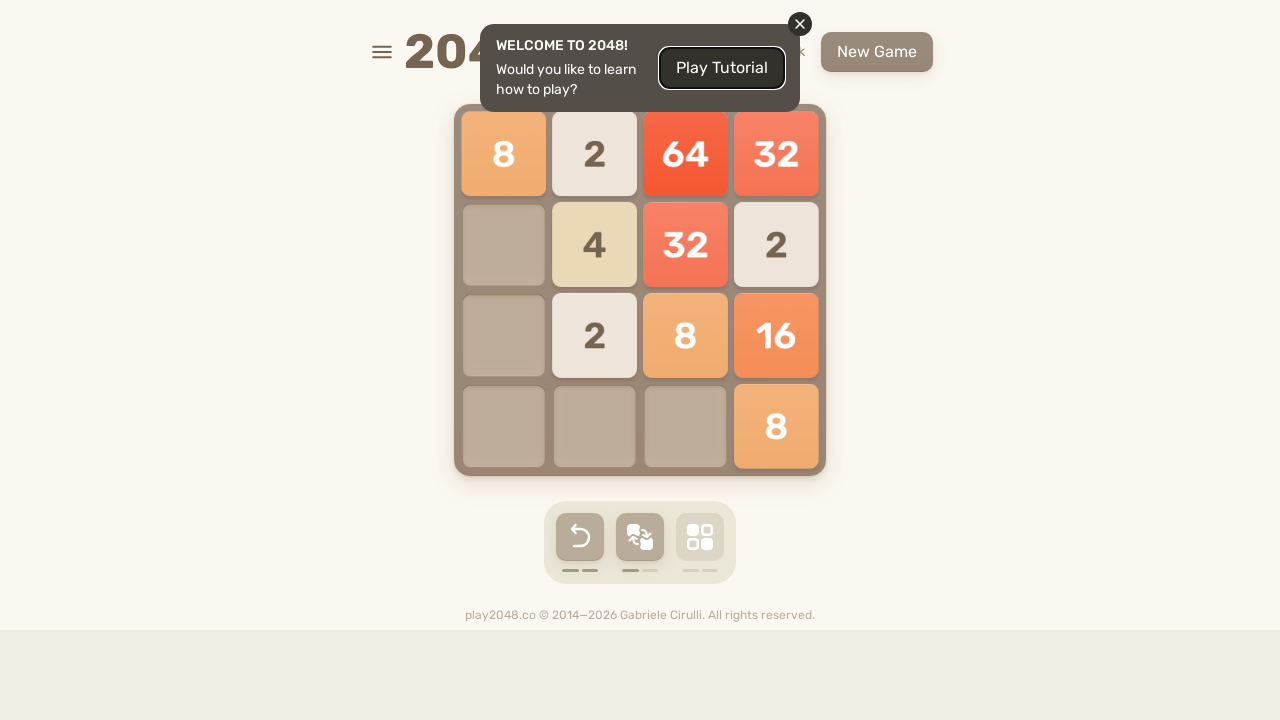

Iteration 20/100: Pressed ArrowLeft
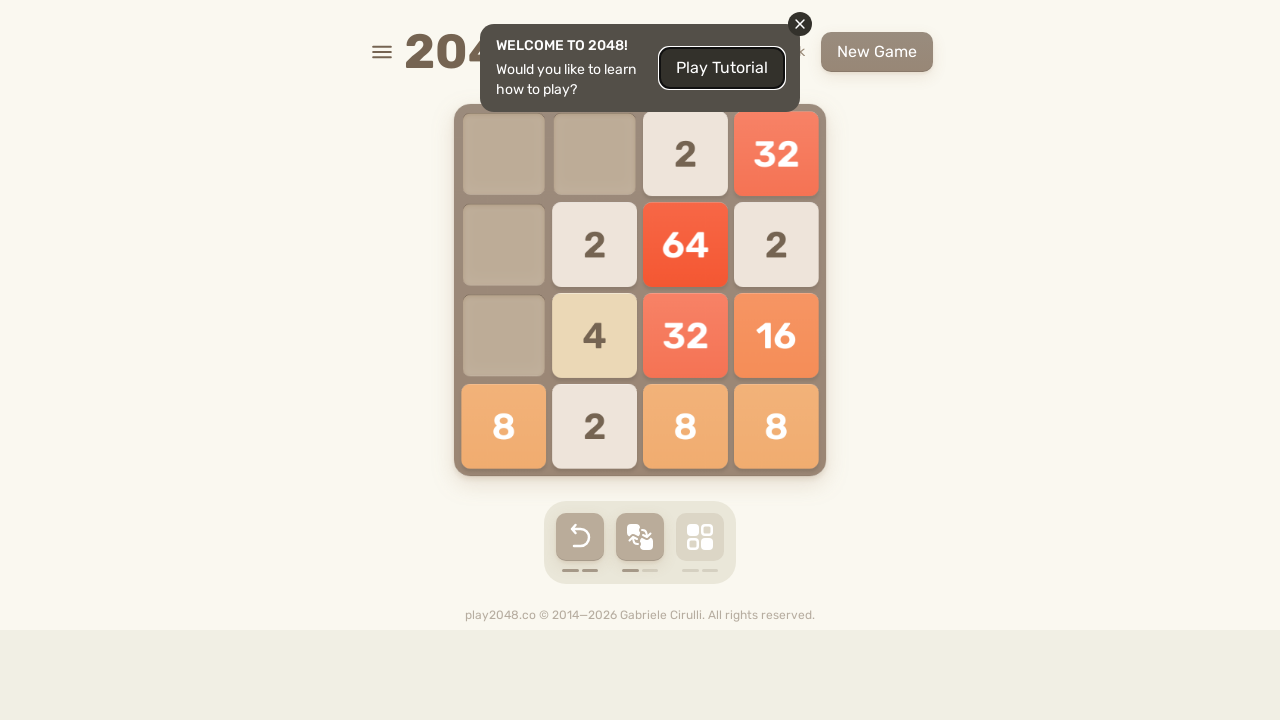

Iteration 21/100: Pressed ArrowUp
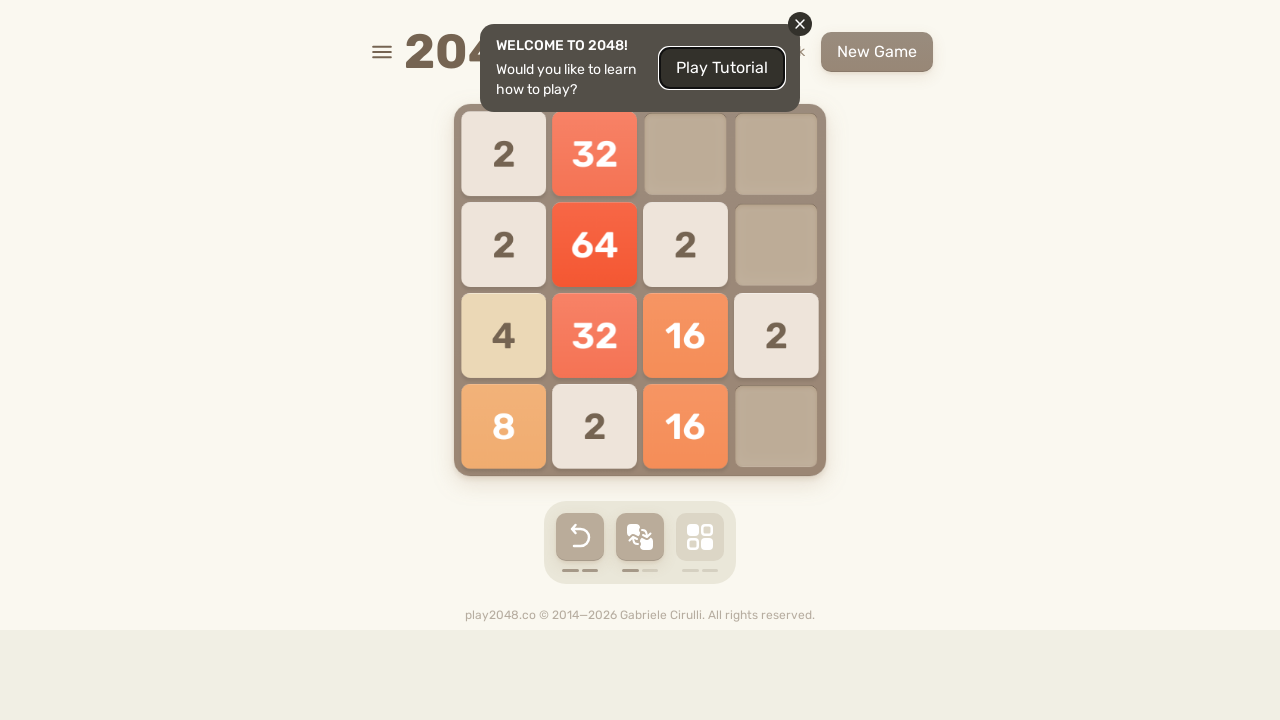

Iteration 21/100: Pressed ArrowRight
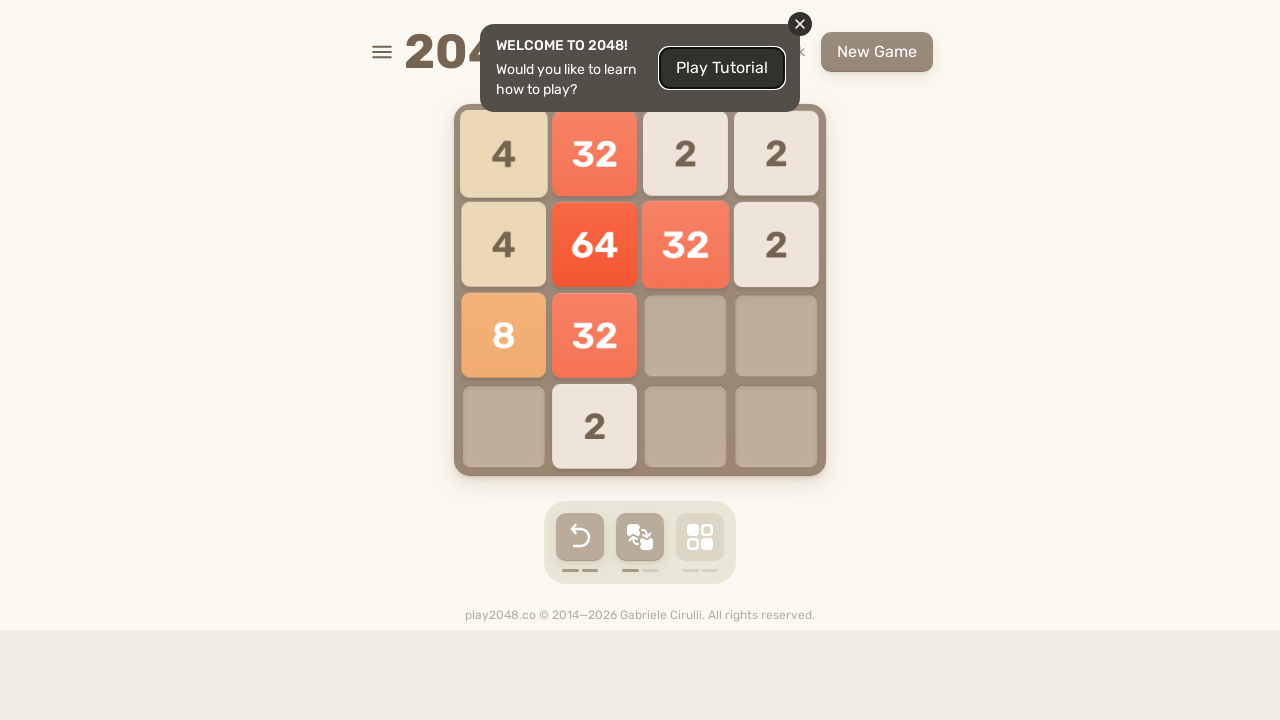

Iteration 21/100: Pressed ArrowDown
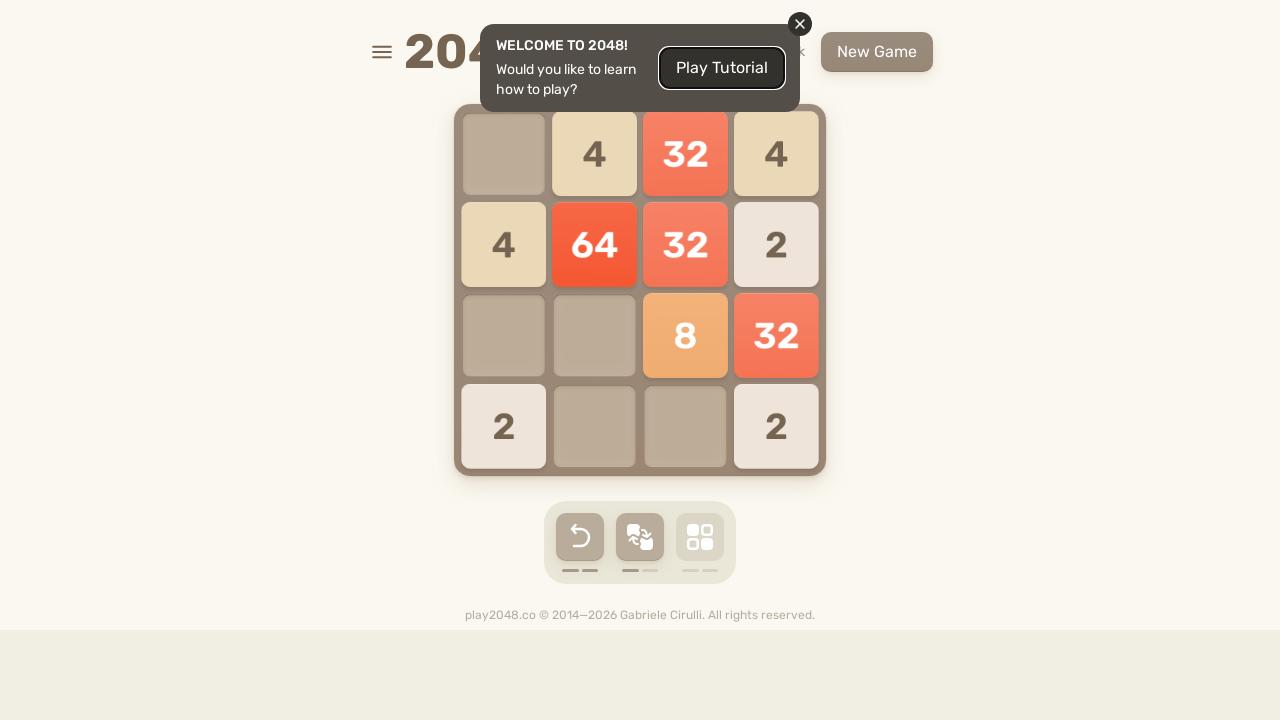

Iteration 21/100: Pressed ArrowLeft
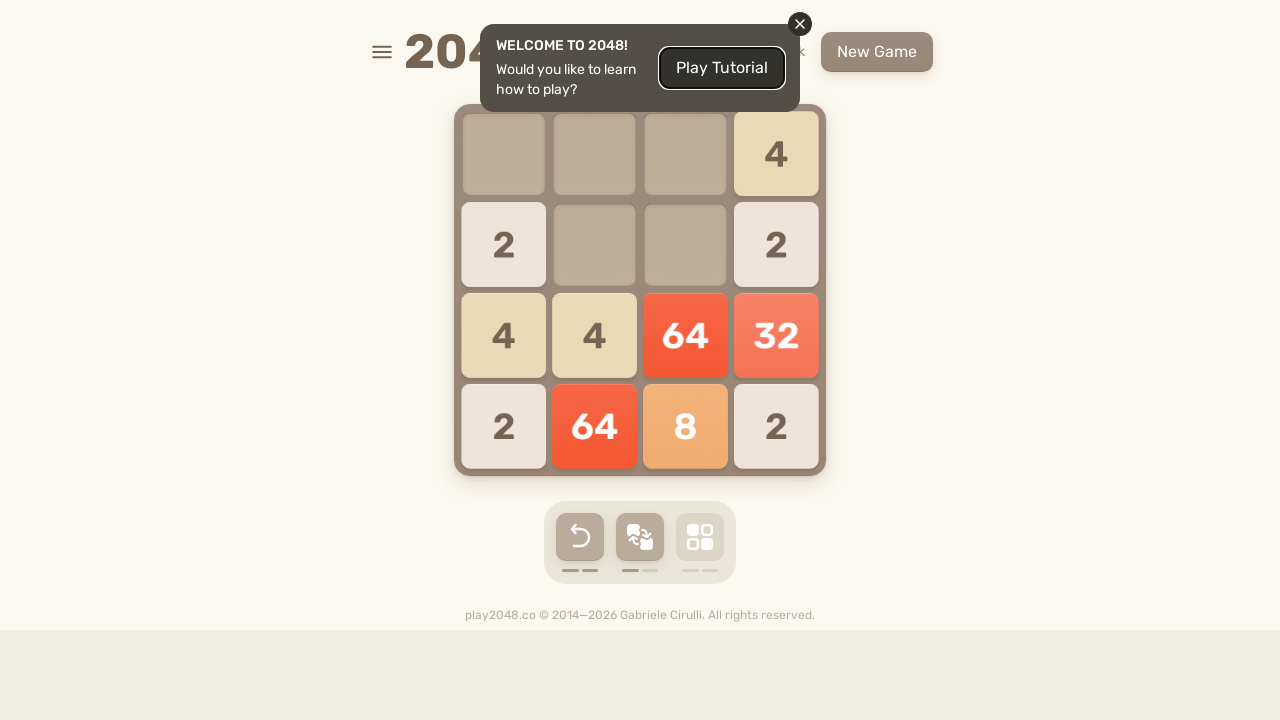

Iteration 22/100: Pressed ArrowUp
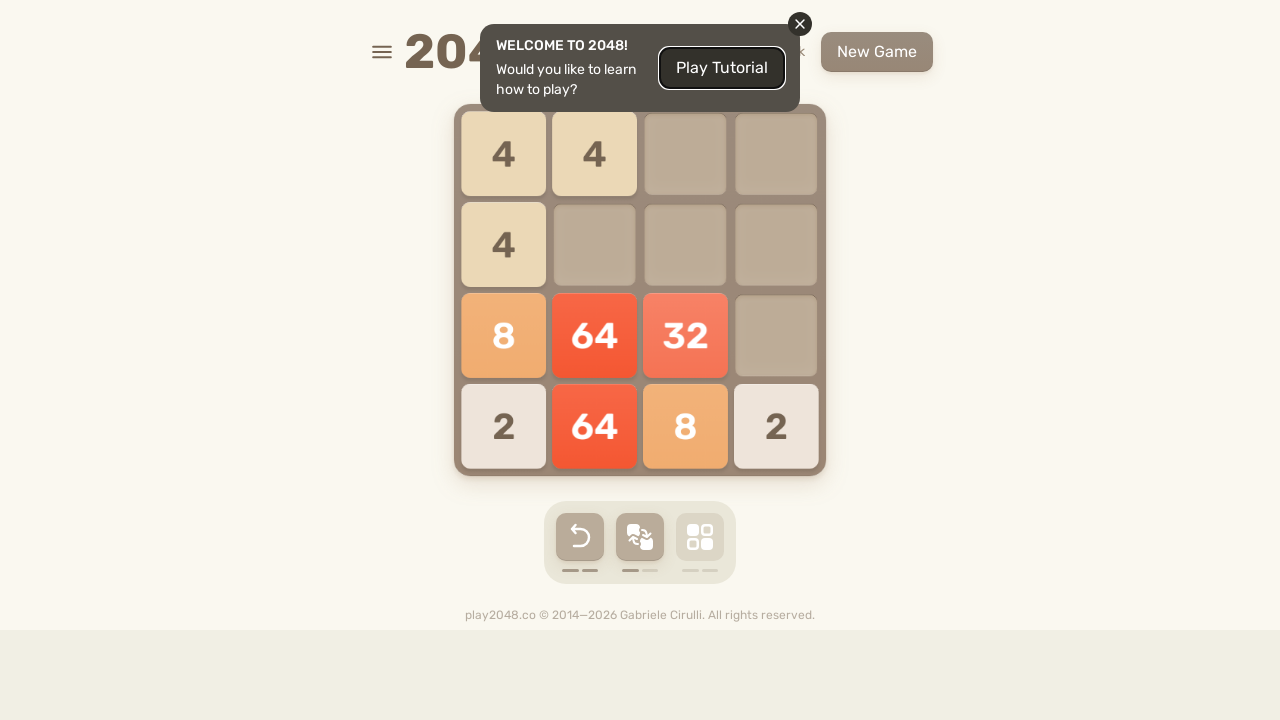

Iteration 22/100: Pressed ArrowRight
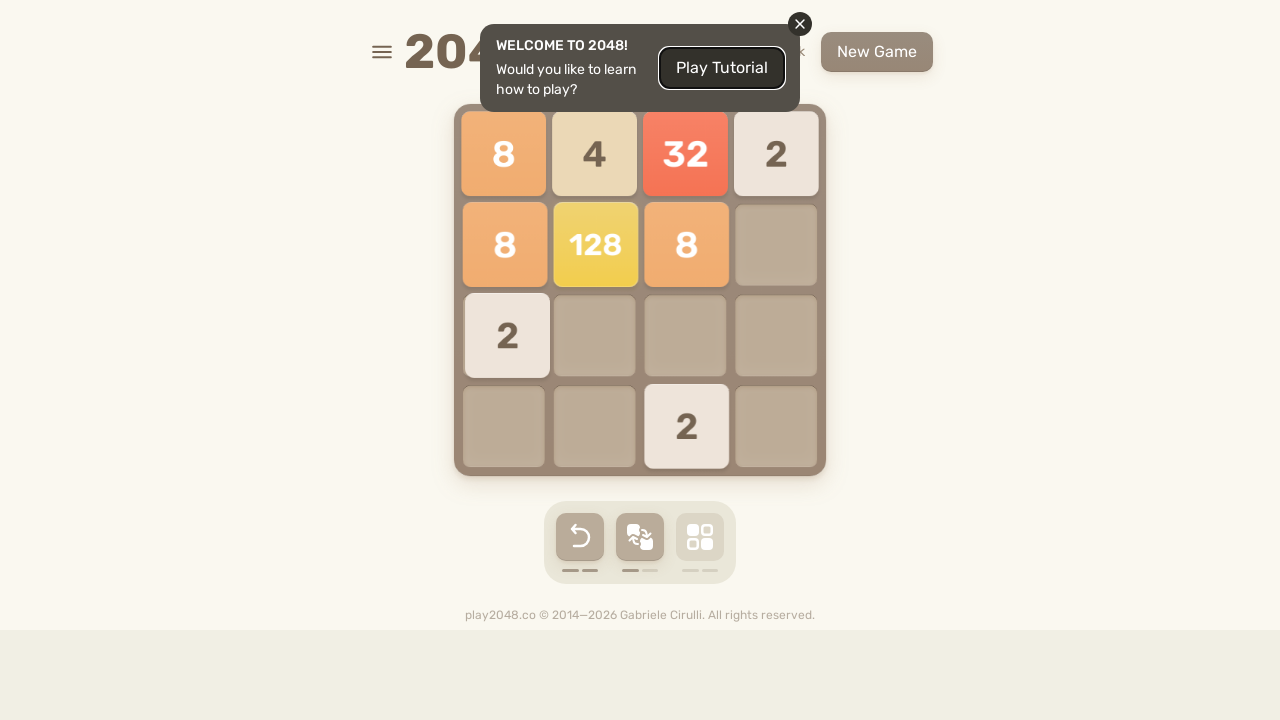

Iteration 22/100: Pressed ArrowDown
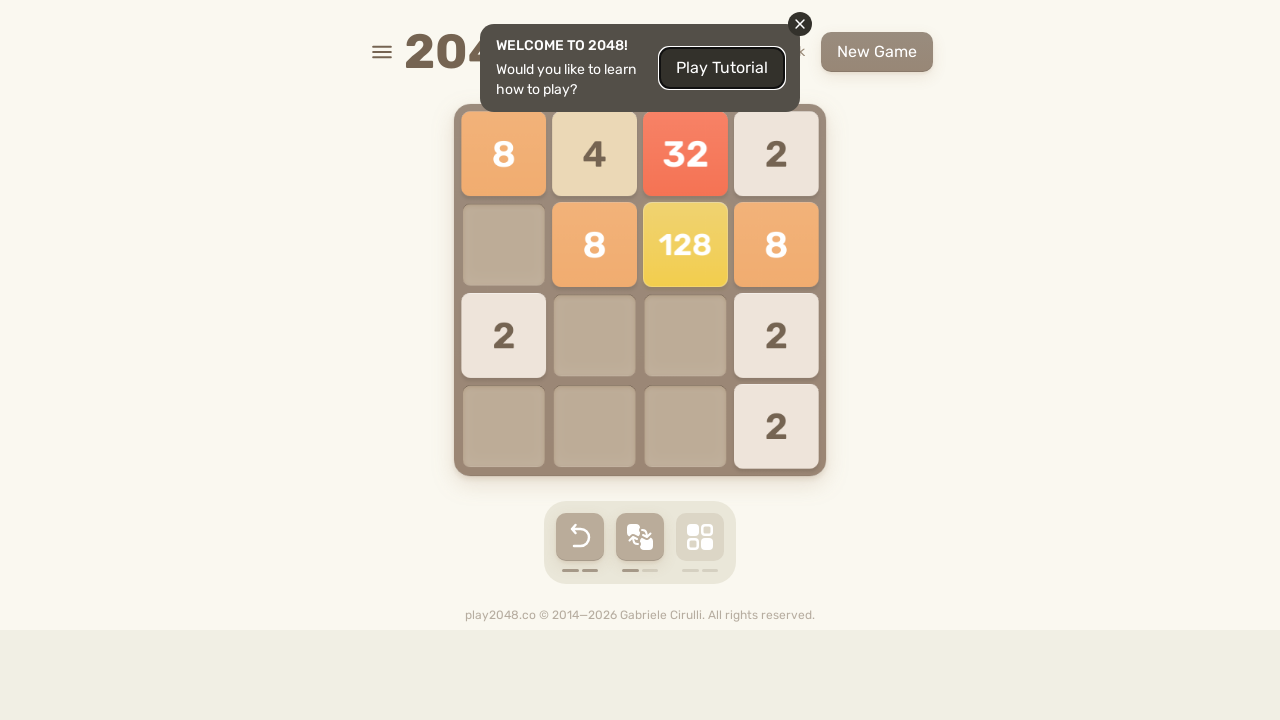

Iteration 22/100: Pressed ArrowLeft
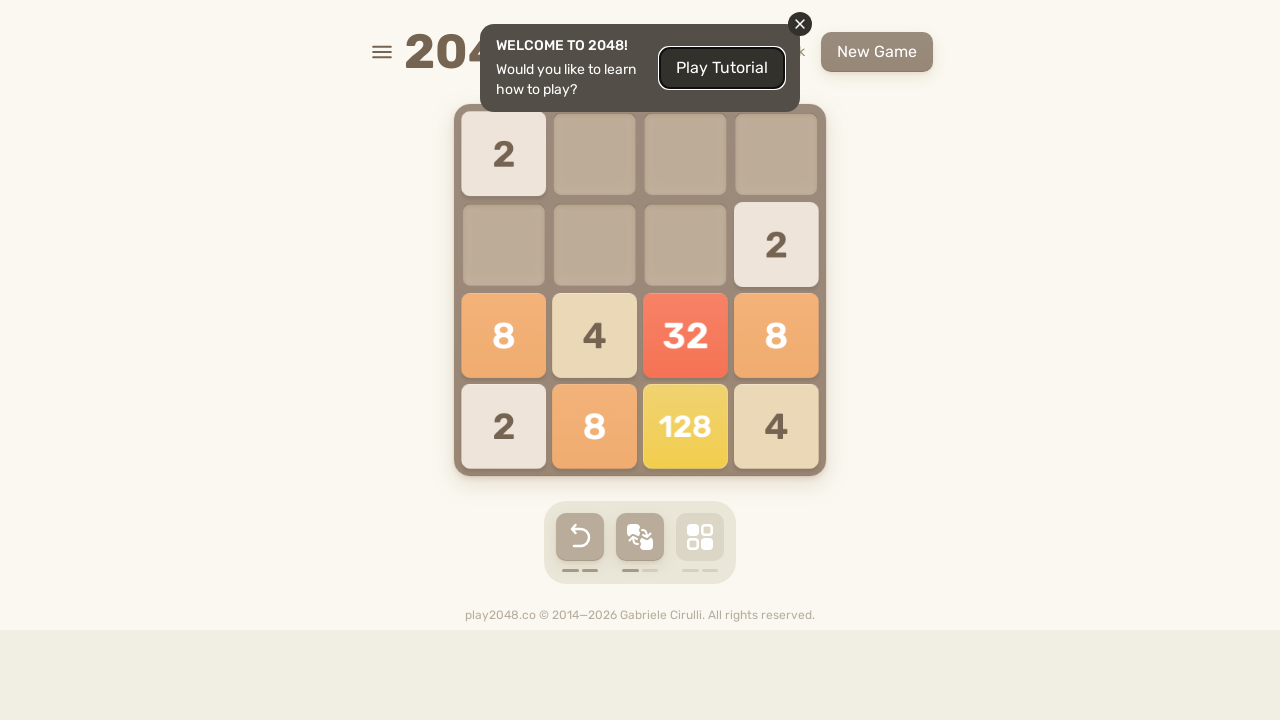

Iteration 23/100: Pressed ArrowUp
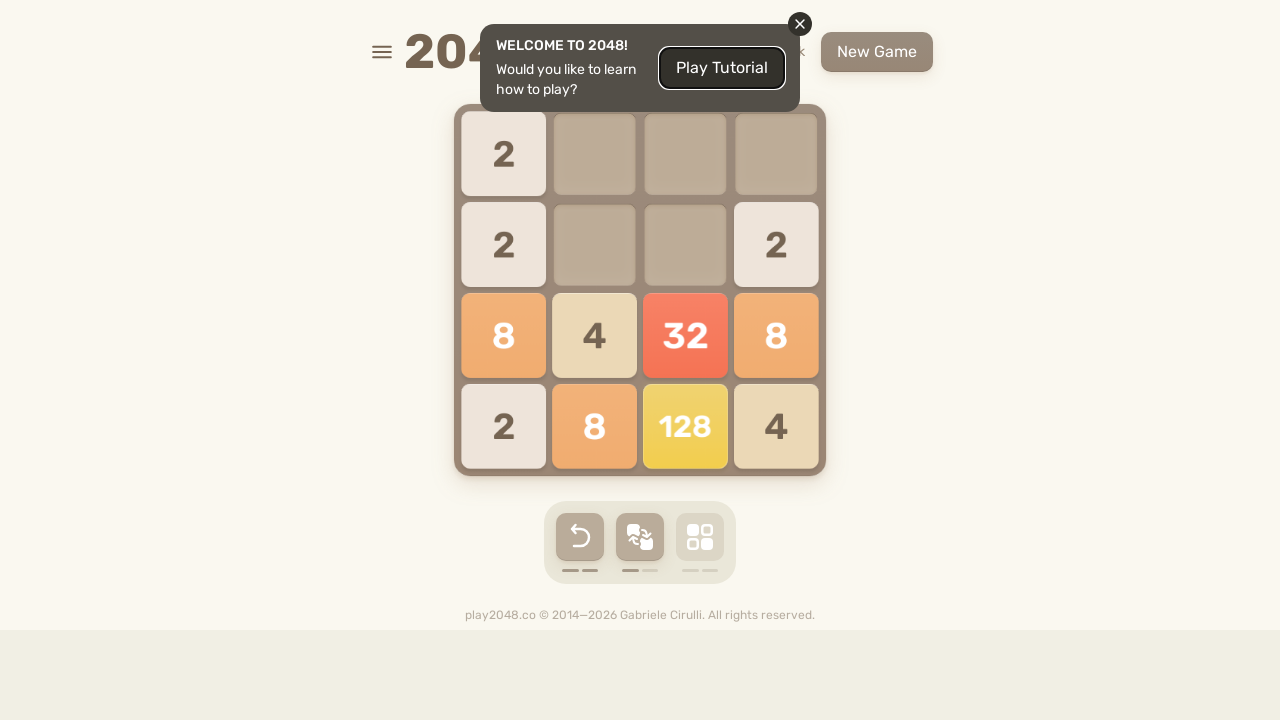

Iteration 23/100: Pressed ArrowRight
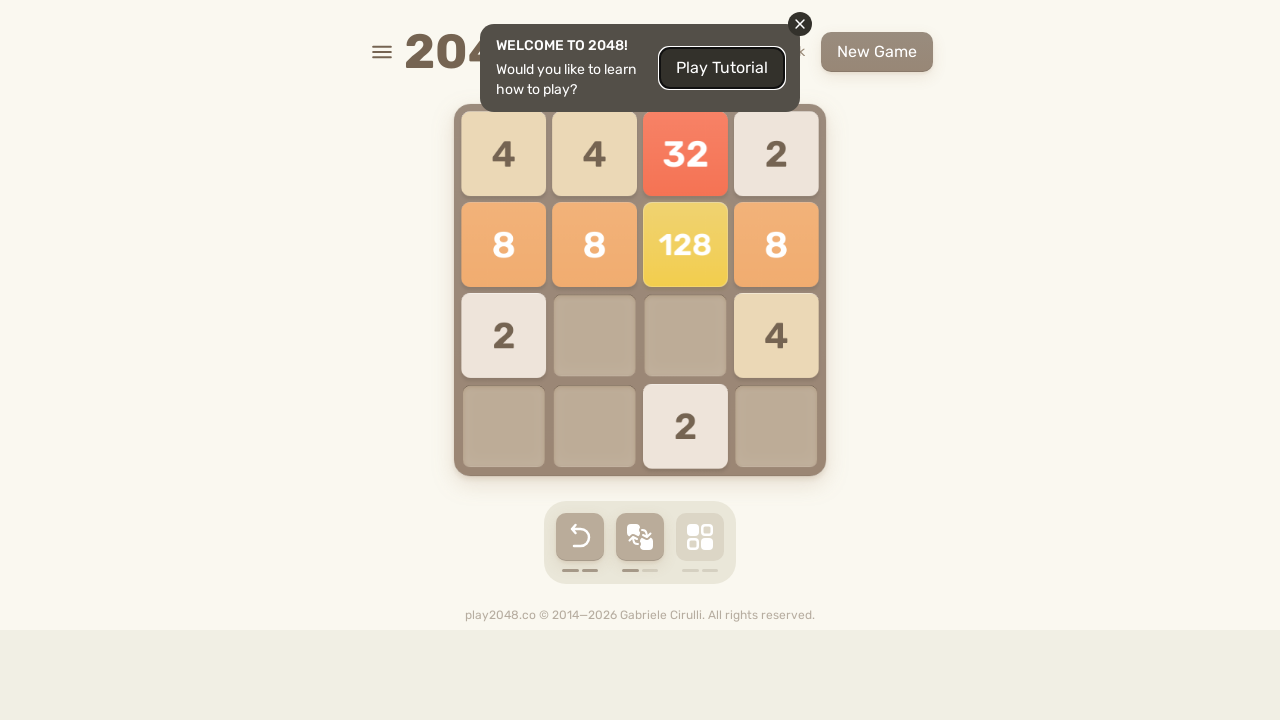

Iteration 23/100: Pressed ArrowDown
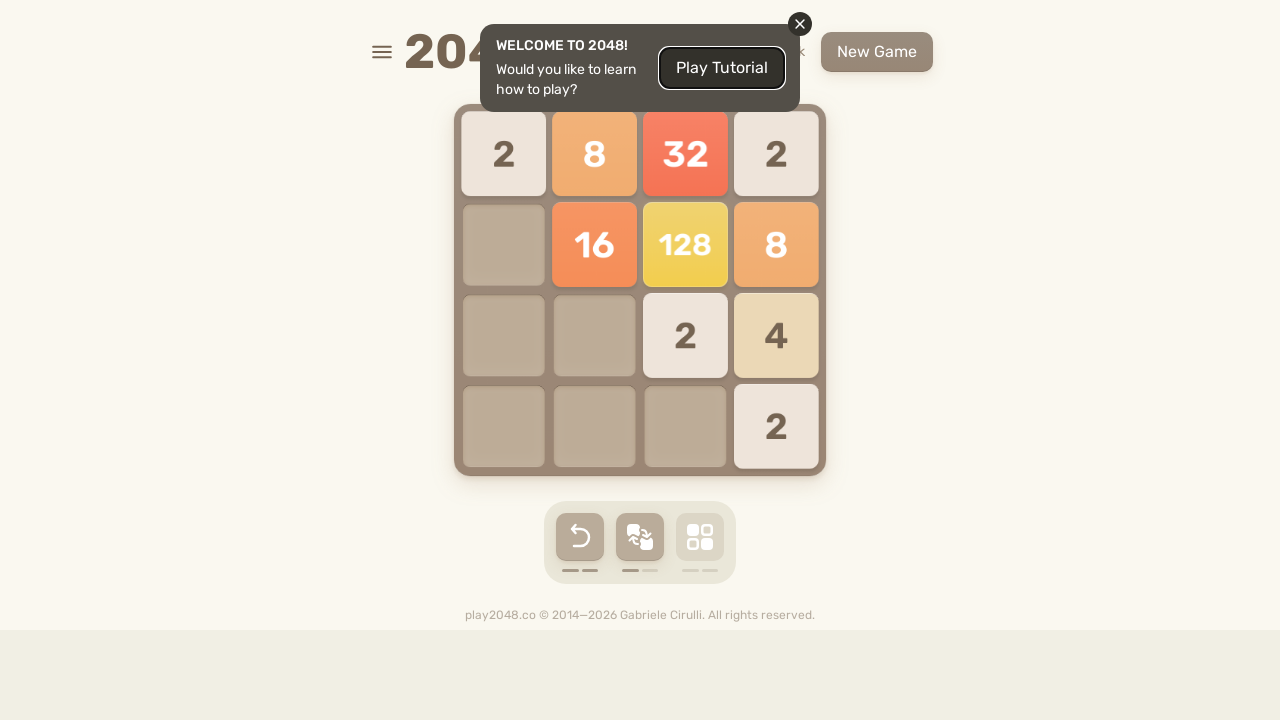

Iteration 23/100: Pressed ArrowLeft
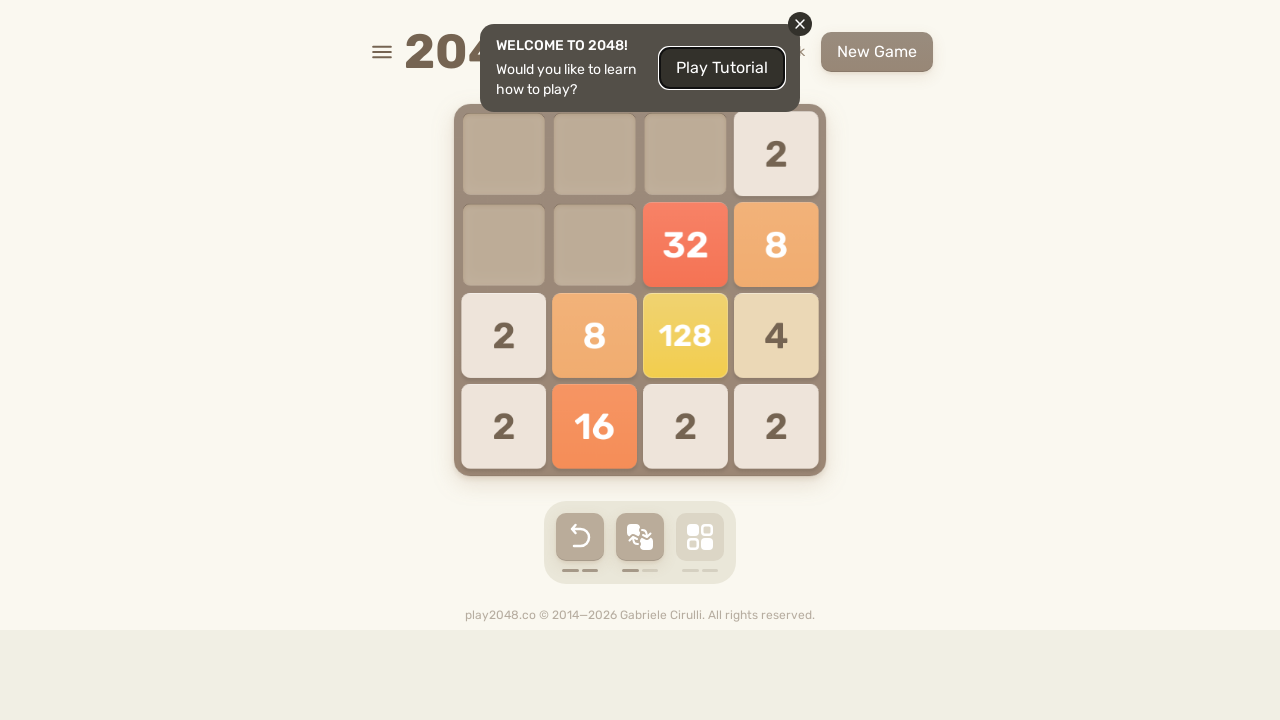

Iteration 24/100: Pressed ArrowUp
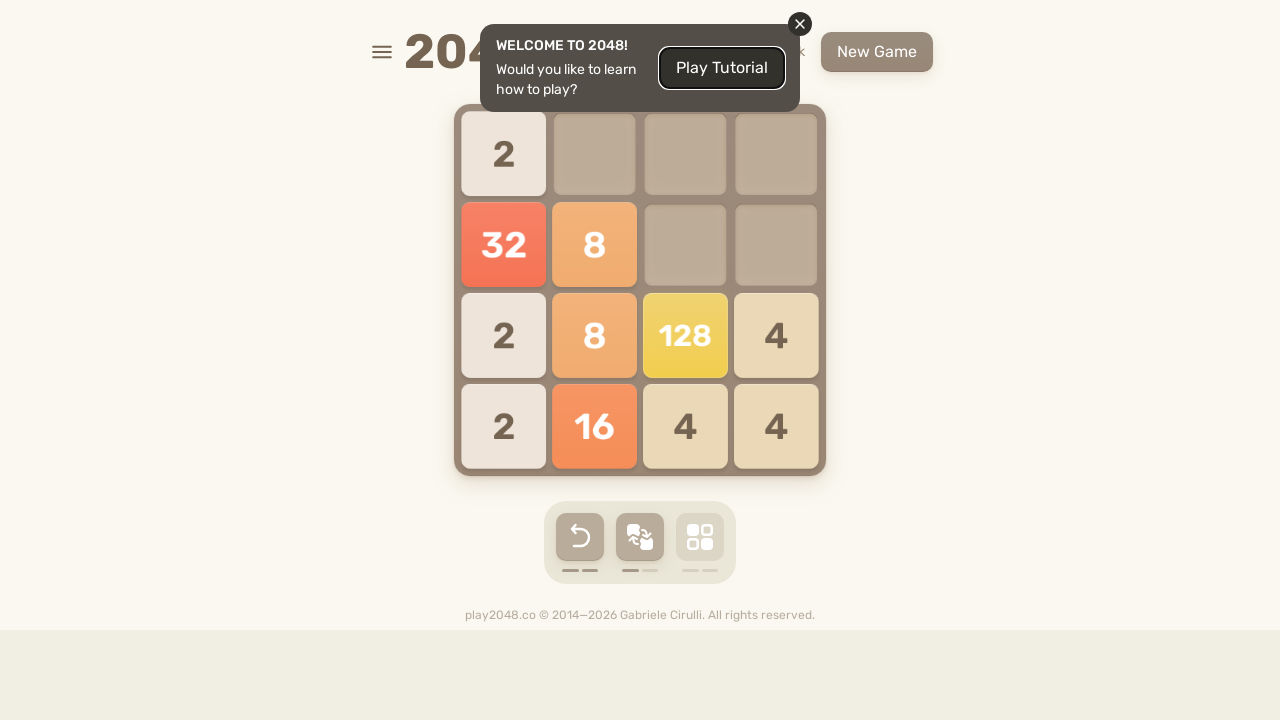

Iteration 24/100: Pressed ArrowRight
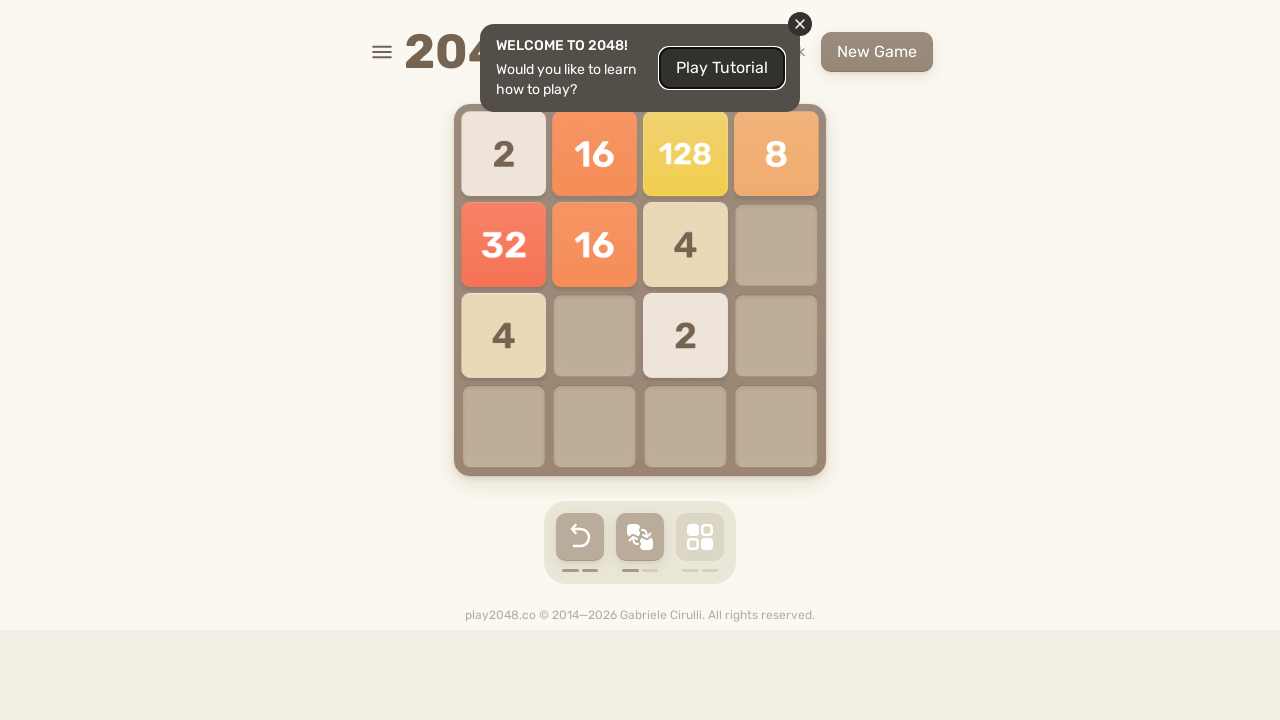

Iteration 24/100: Pressed ArrowDown
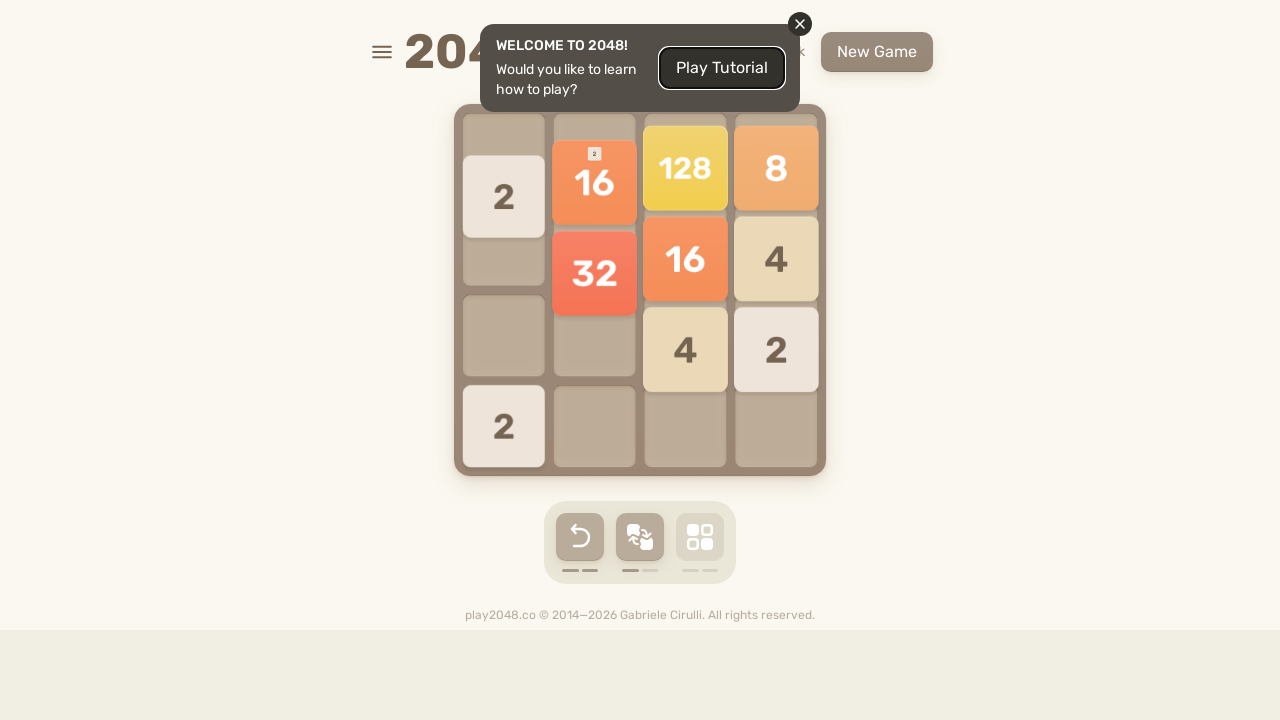

Iteration 24/100: Pressed ArrowLeft
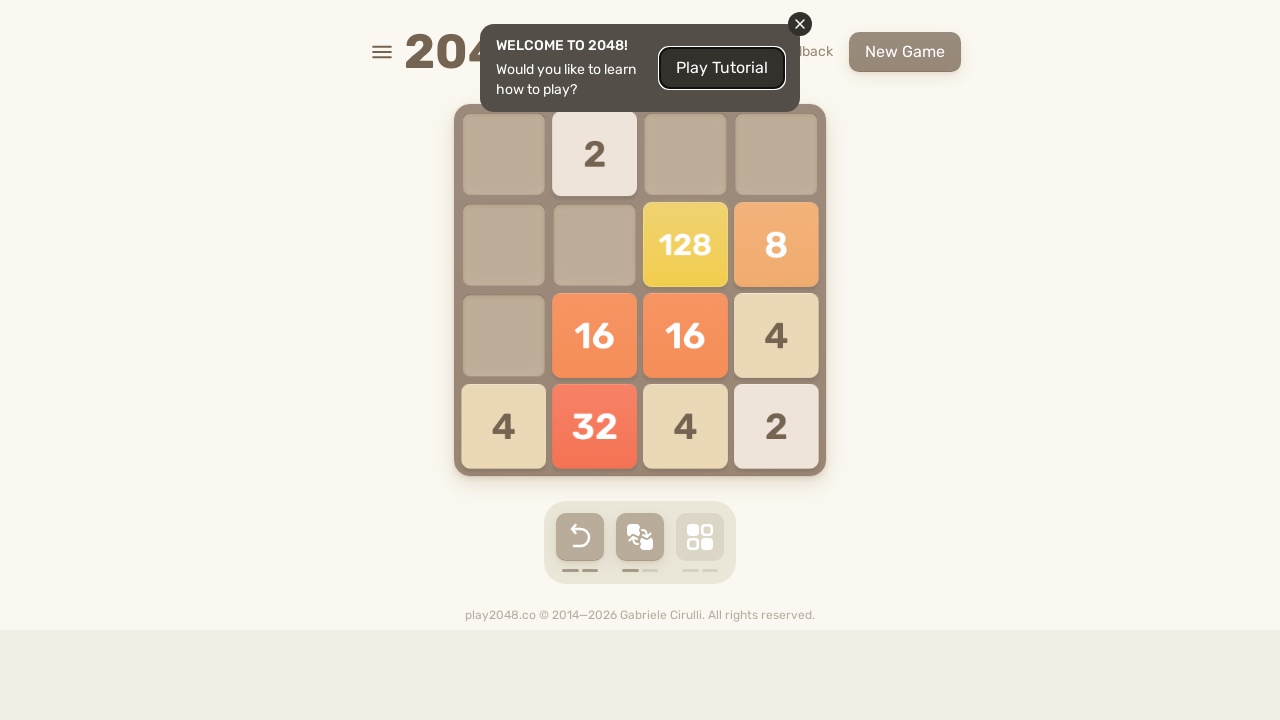

Iteration 25/100: Pressed ArrowUp
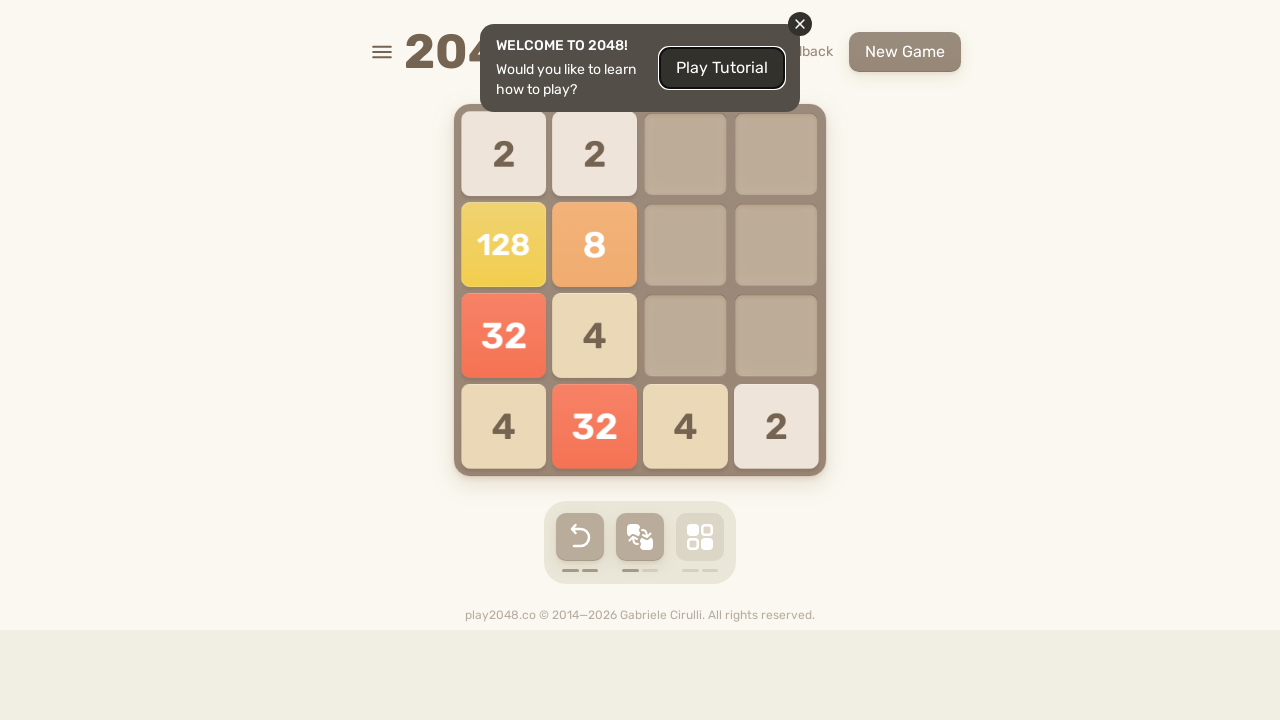

Iteration 25/100: Pressed ArrowRight
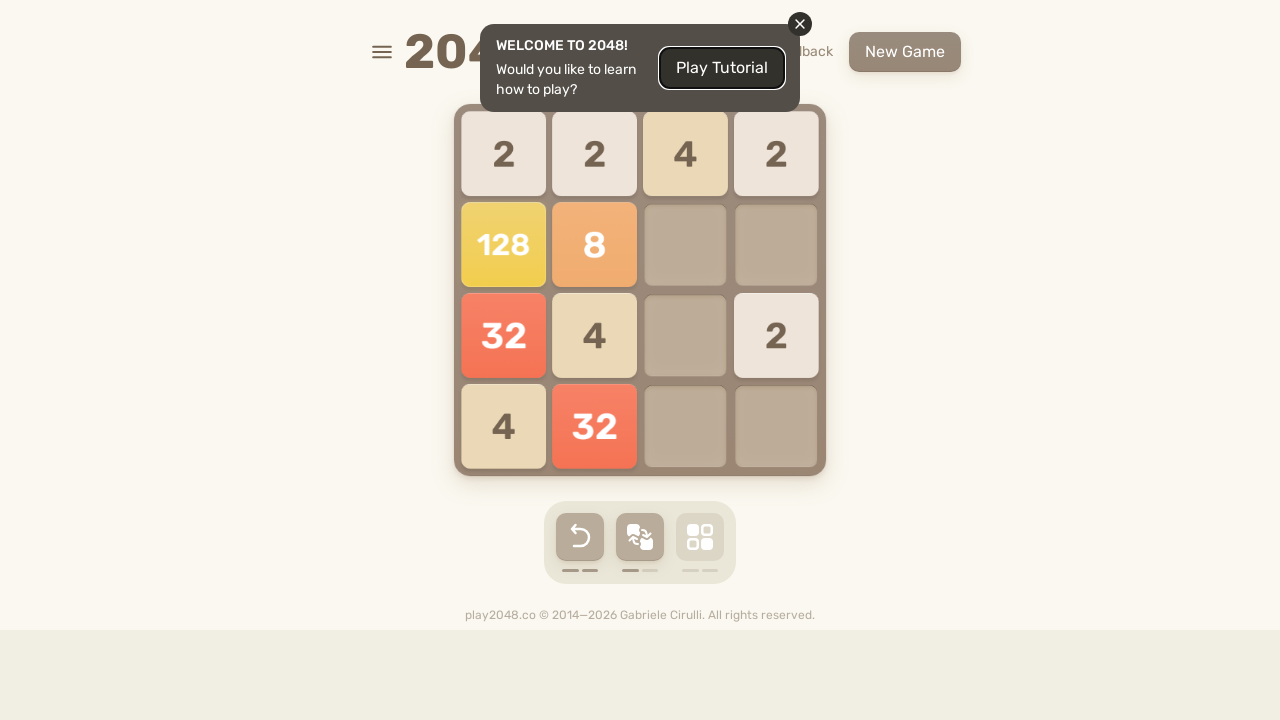

Iteration 25/100: Pressed ArrowDown
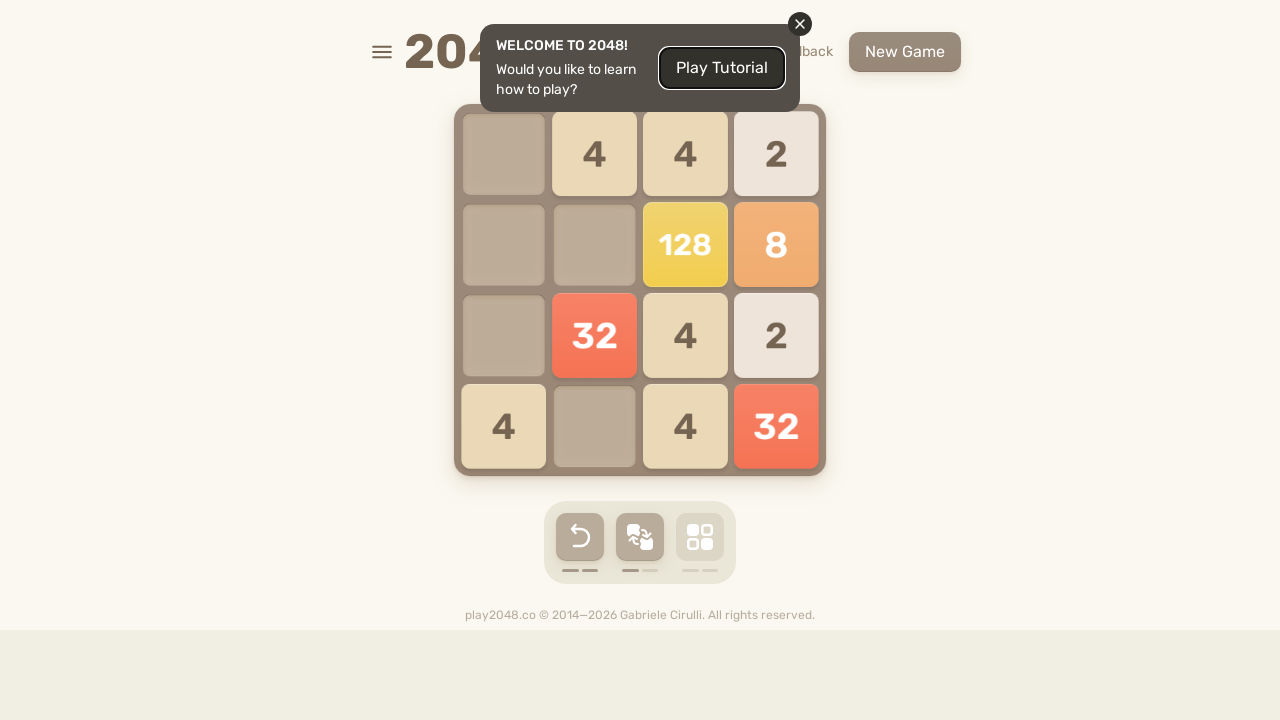

Iteration 25/100: Pressed ArrowLeft
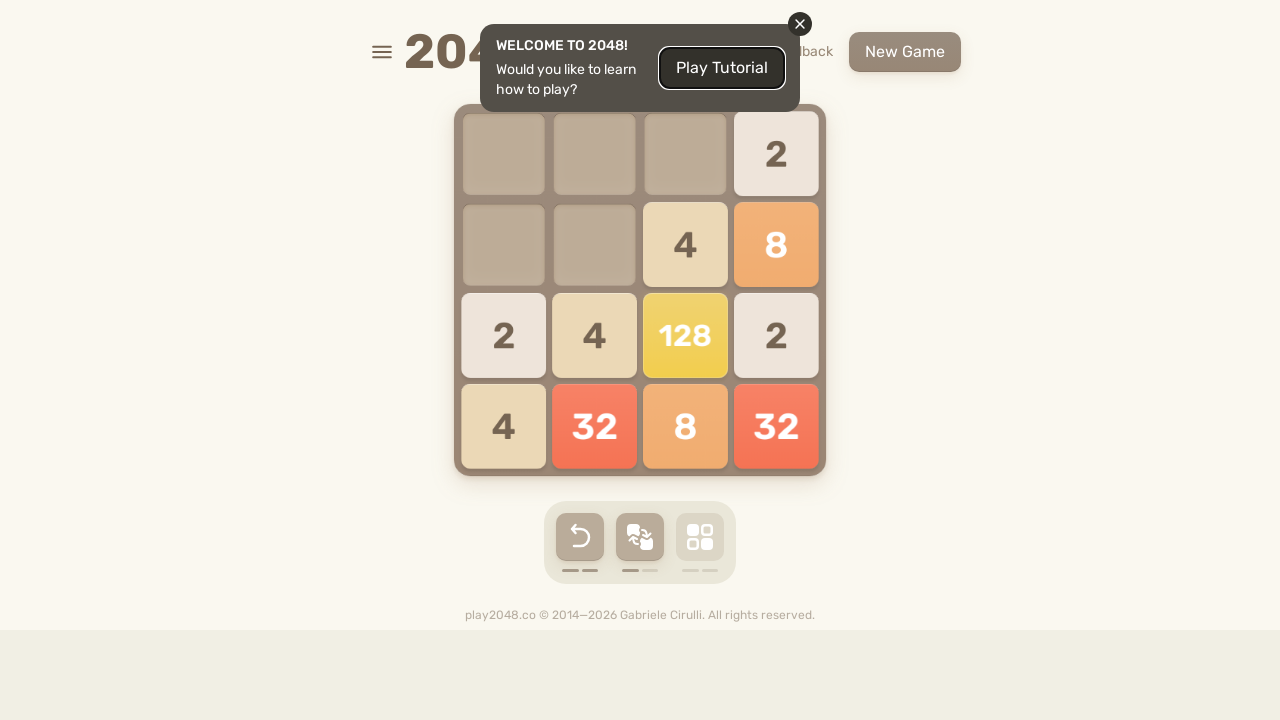

Iteration 26/100: Pressed ArrowUp
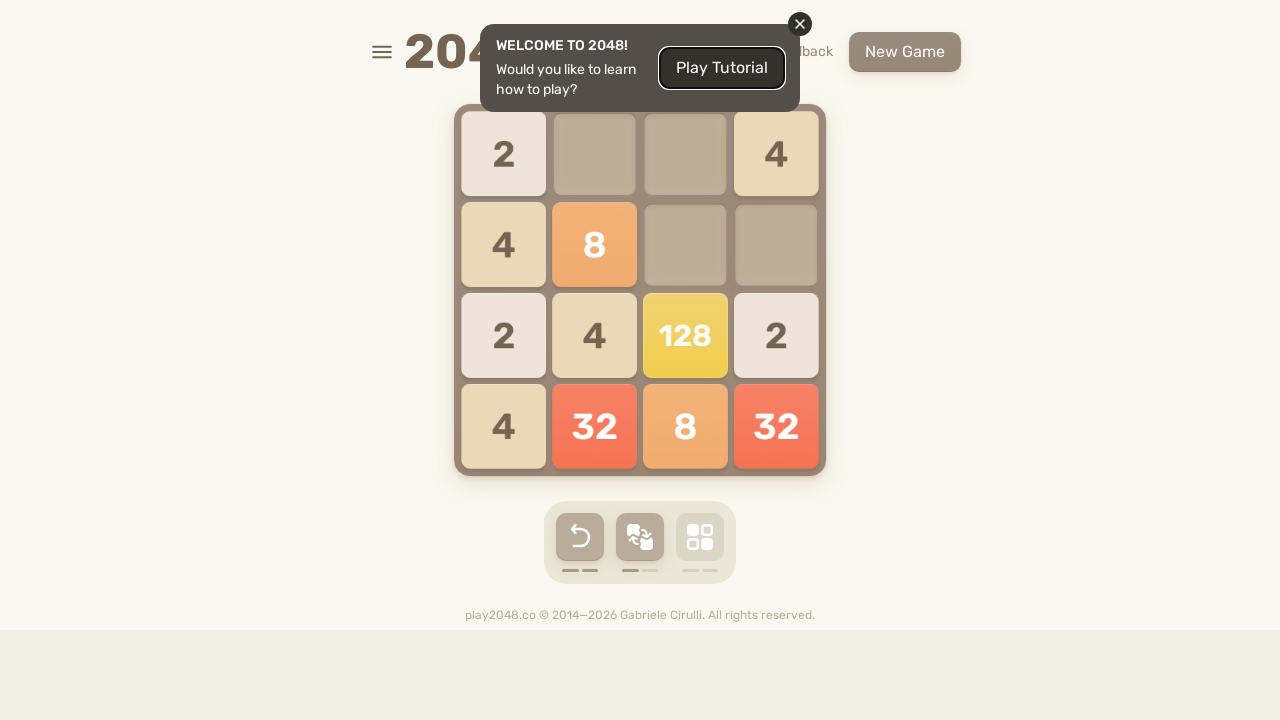

Iteration 26/100: Pressed ArrowRight
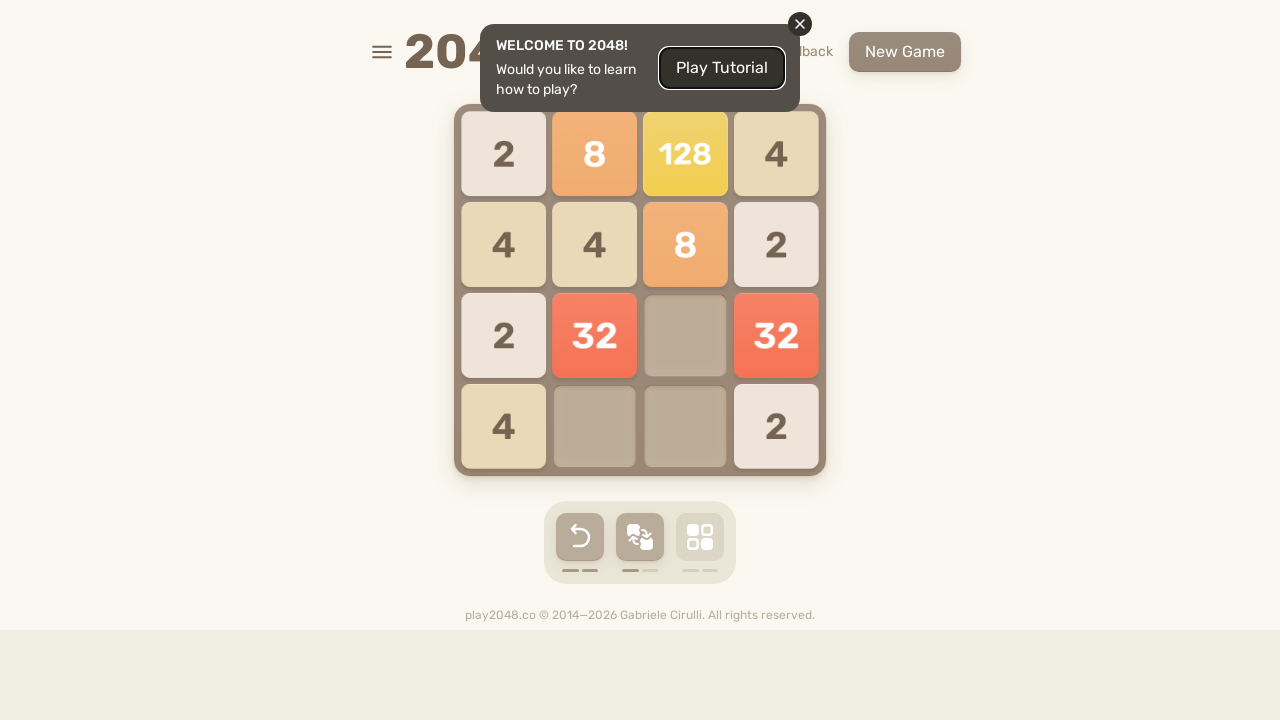

Iteration 26/100: Pressed ArrowDown
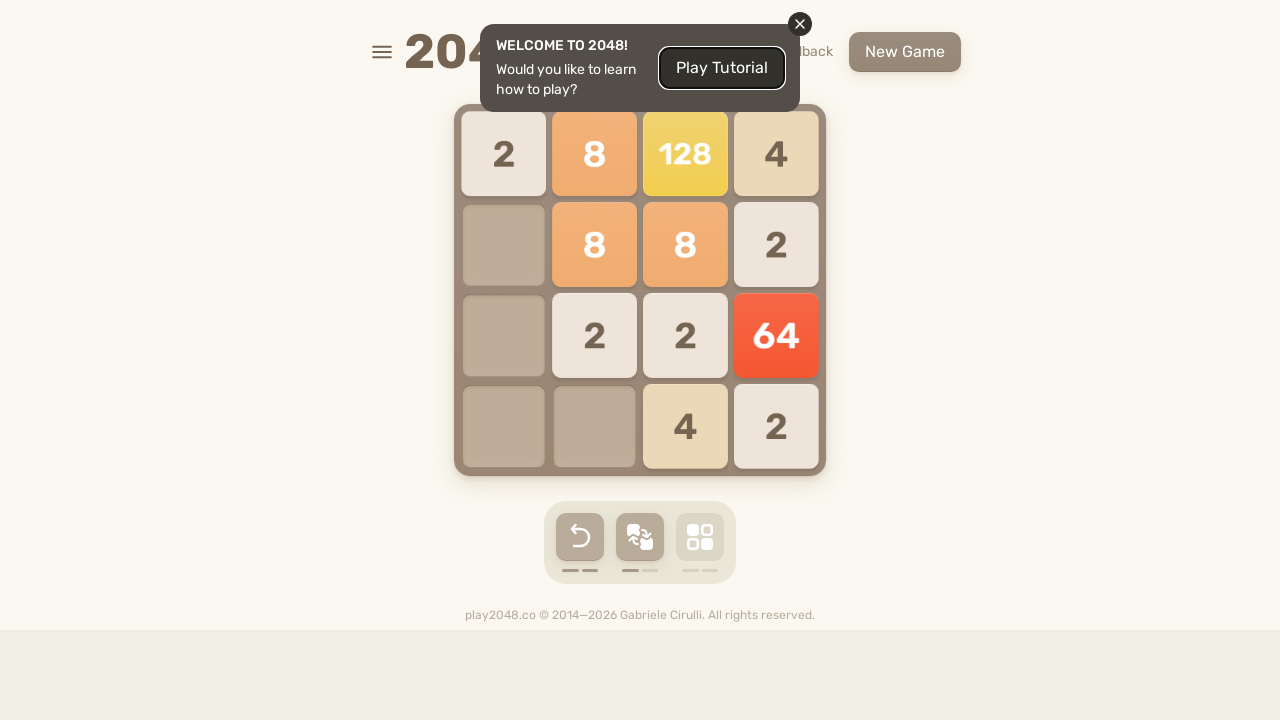

Iteration 26/100: Pressed ArrowLeft
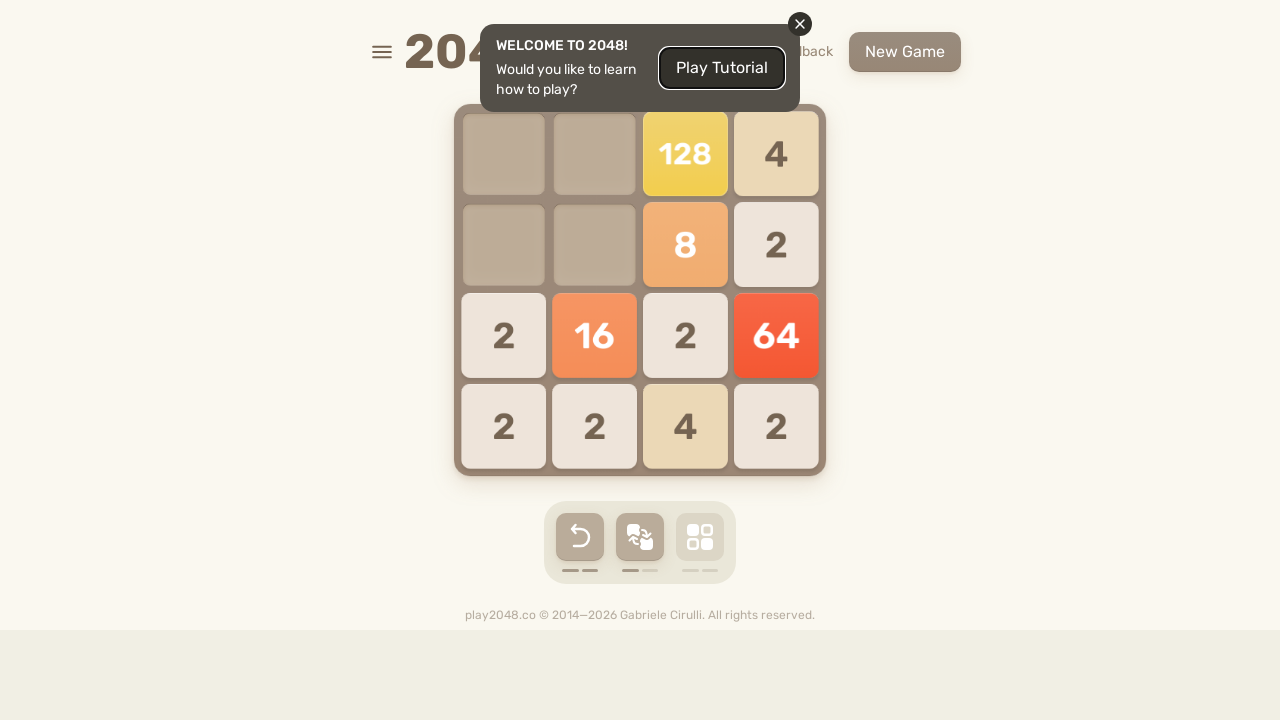

Iteration 27/100: Pressed ArrowUp
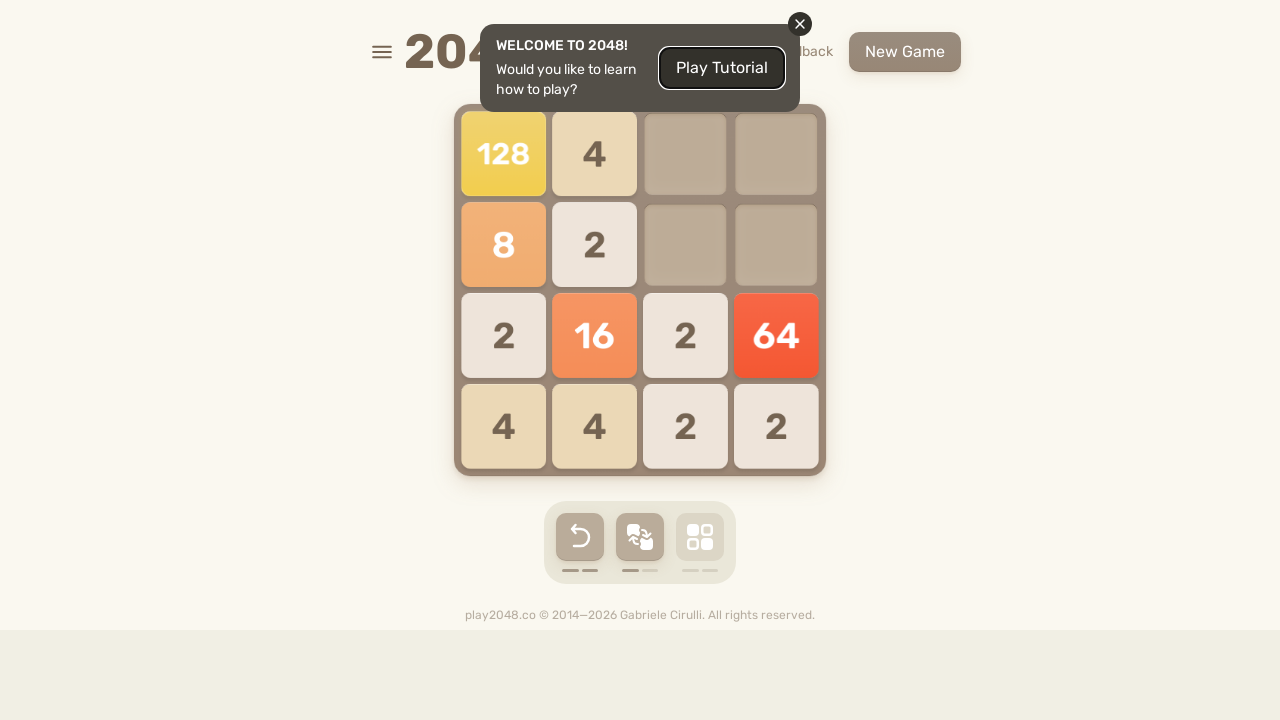

Iteration 27/100: Pressed ArrowRight
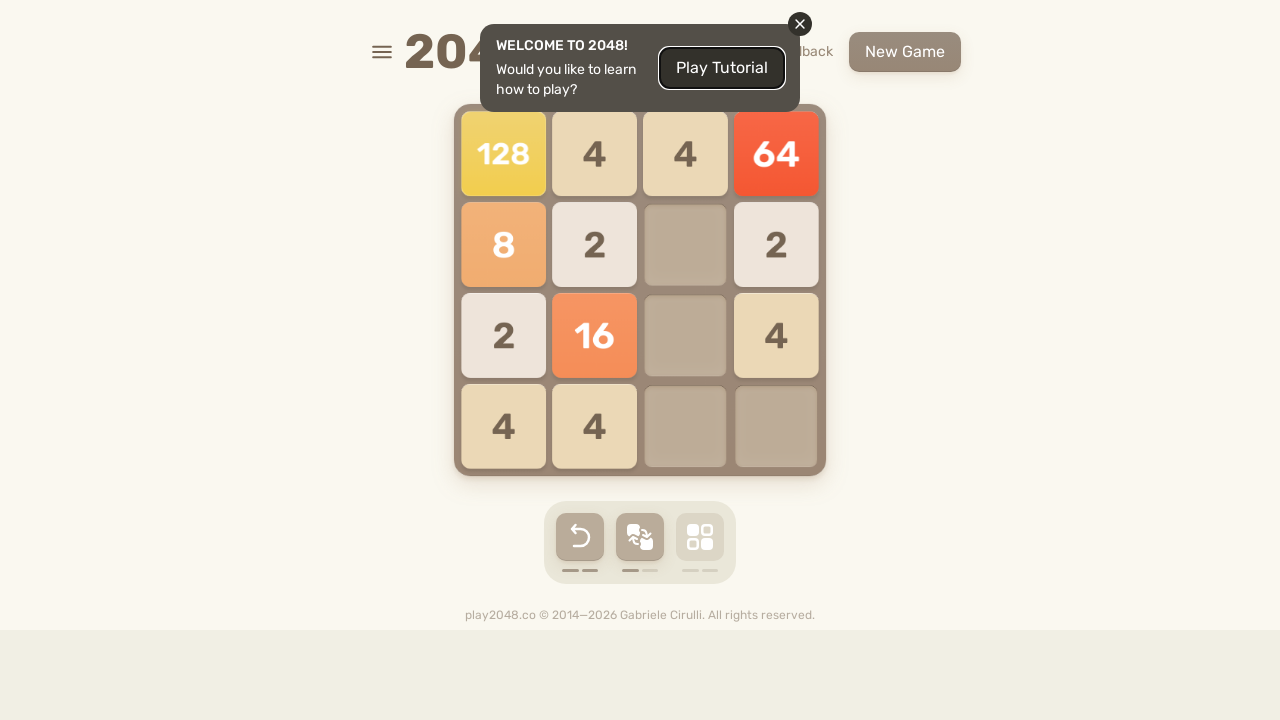

Iteration 27/100: Pressed ArrowDown
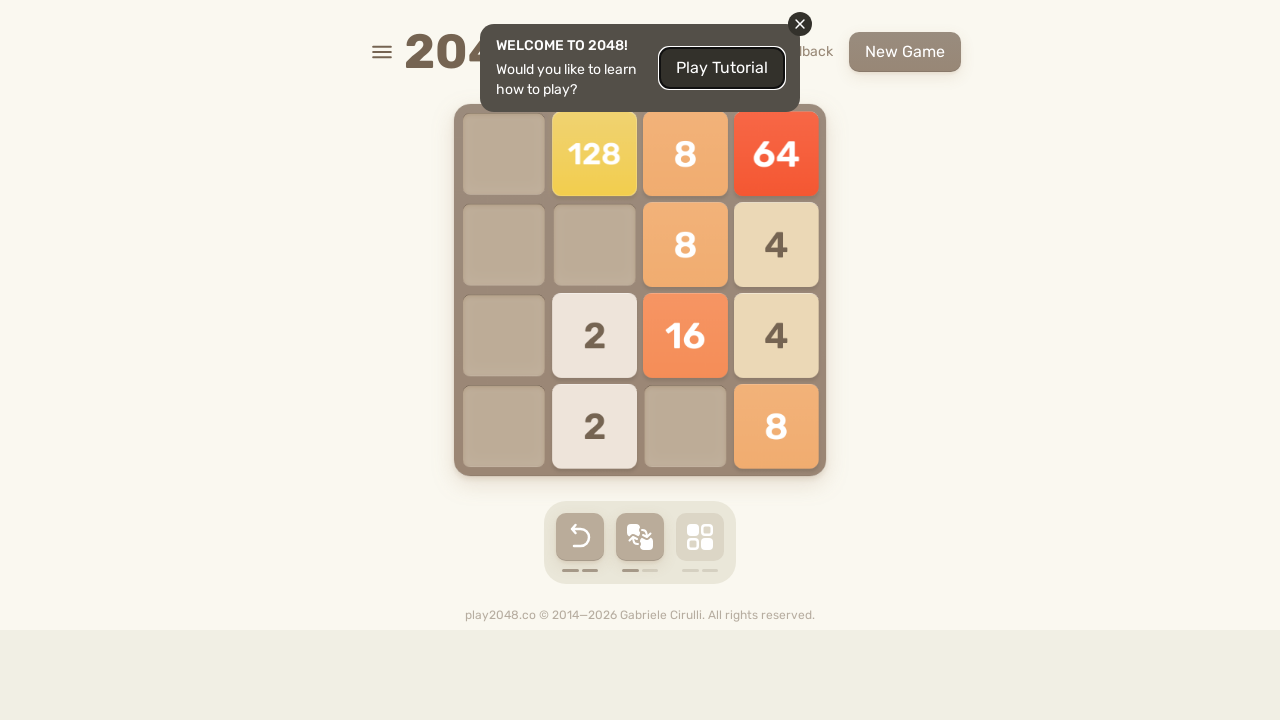

Iteration 27/100: Pressed ArrowLeft
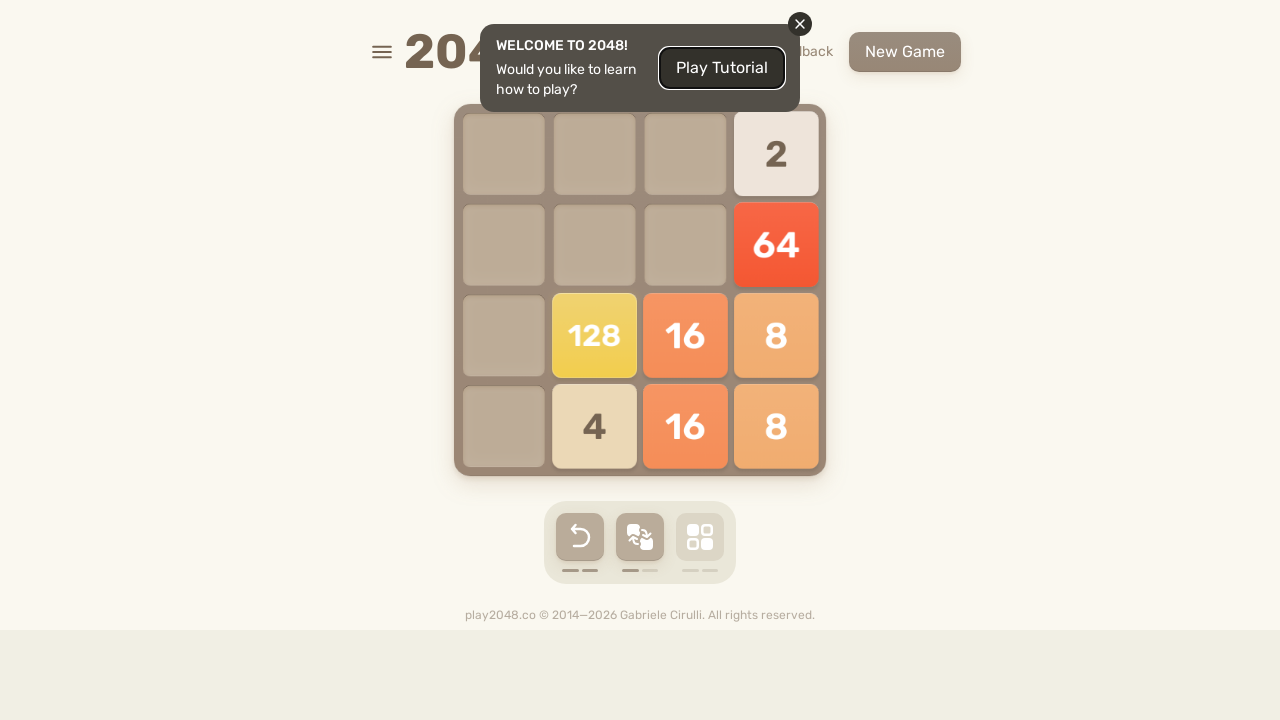

Iteration 28/100: Pressed ArrowUp
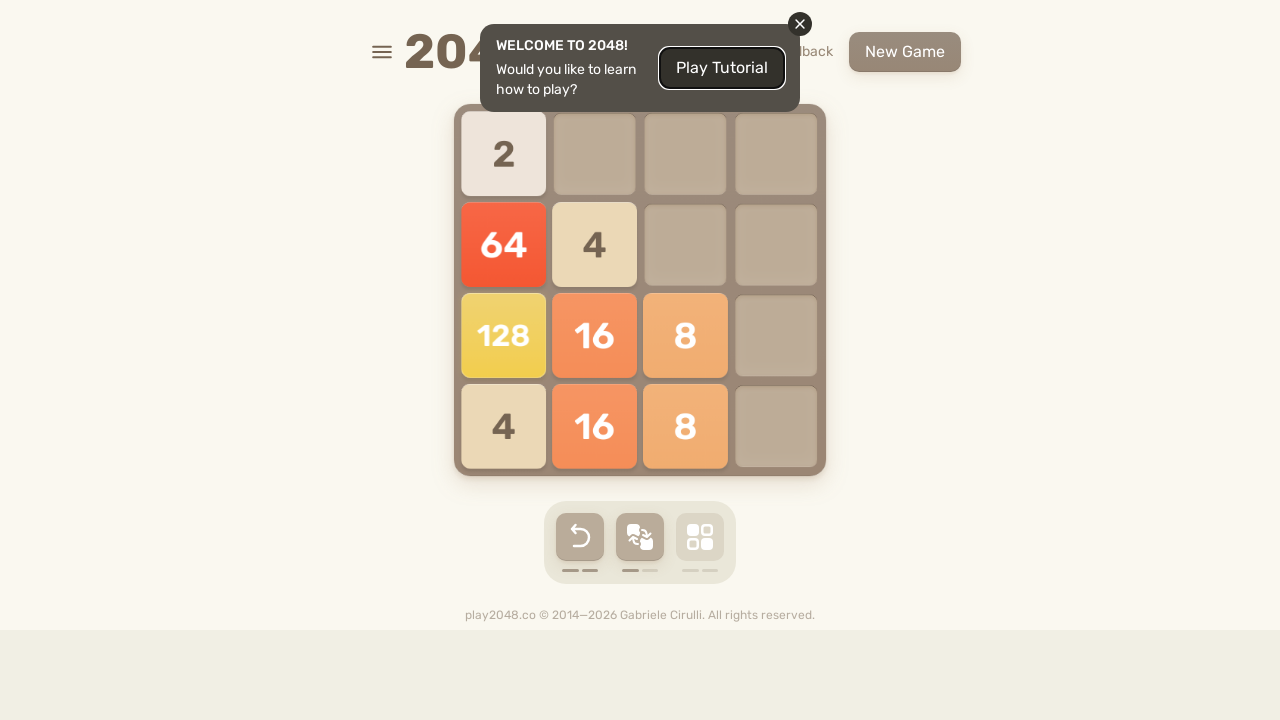

Iteration 28/100: Pressed ArrowRight
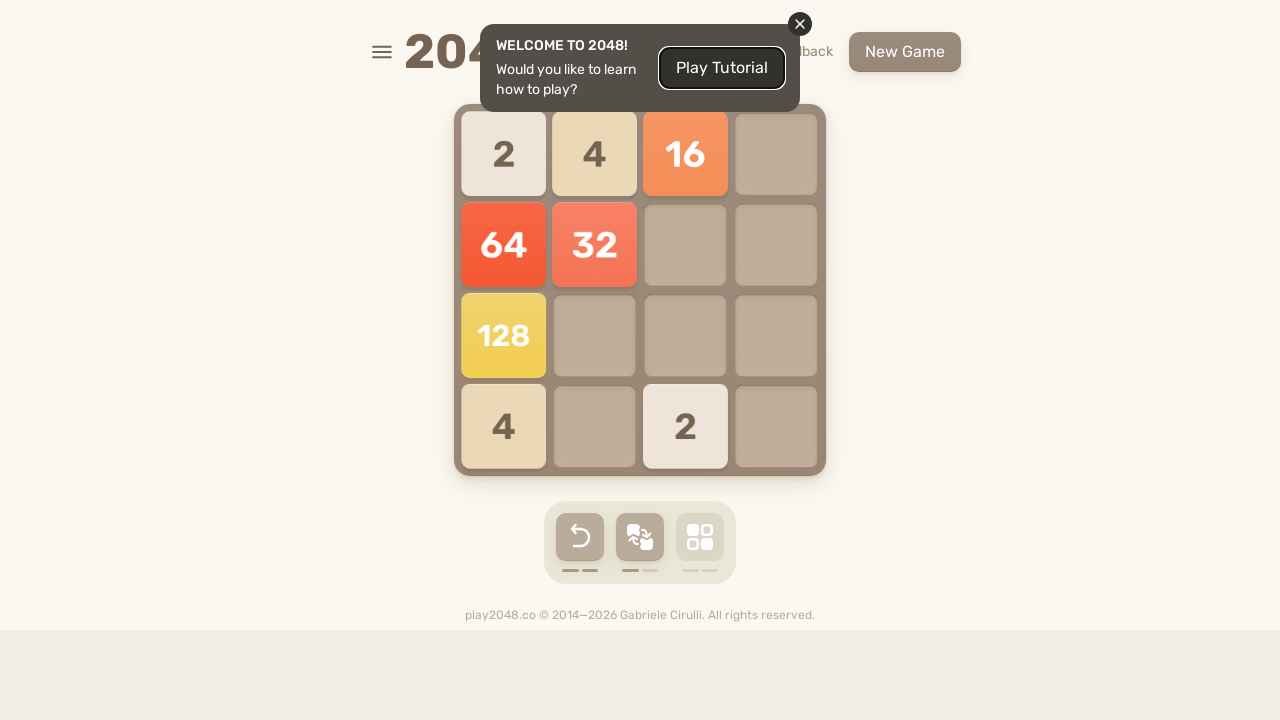

Iteration 28/100: Pressed ArrowDown
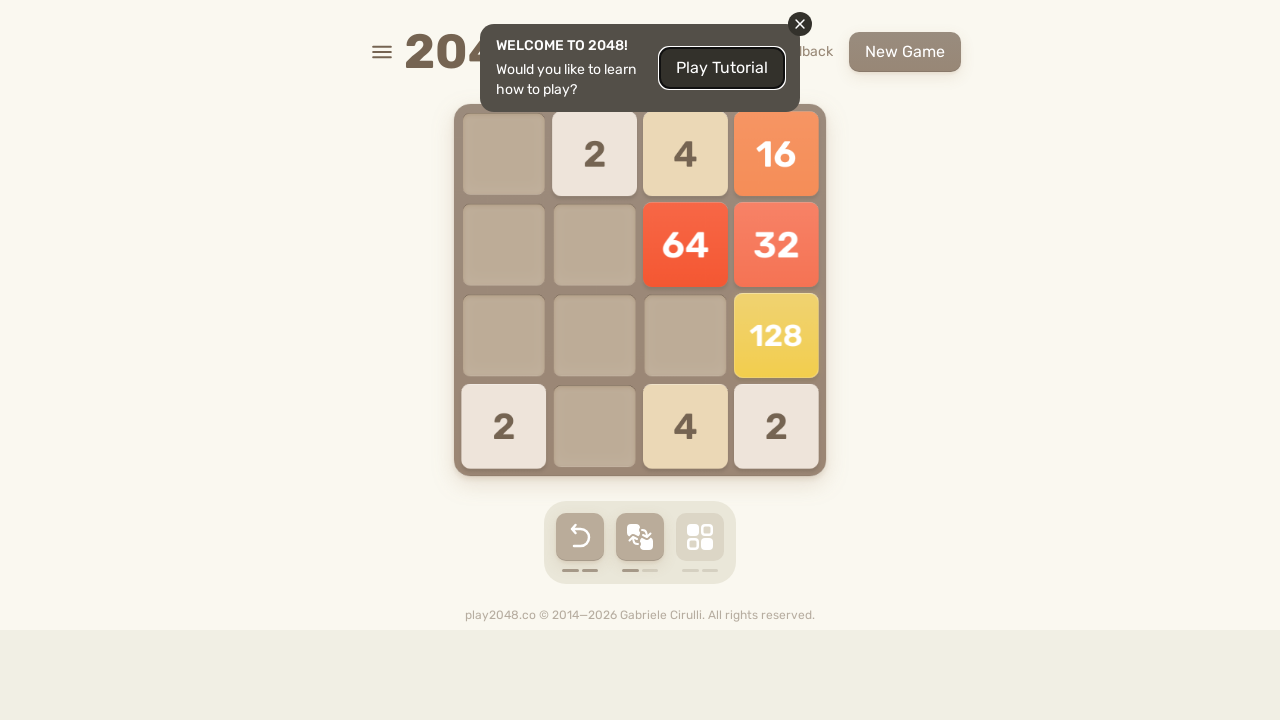

Iteration 28/100: Pressed ArrowLeft
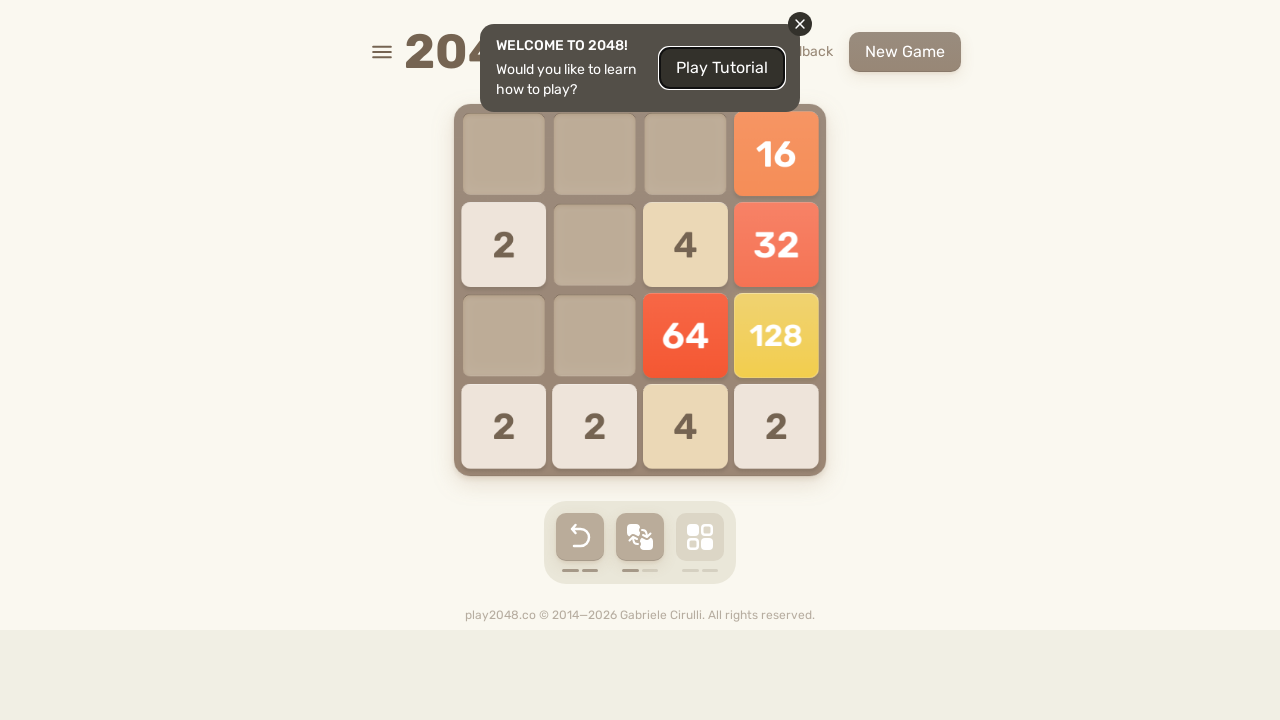

Iteration 29/100: Pressed ArrowUp
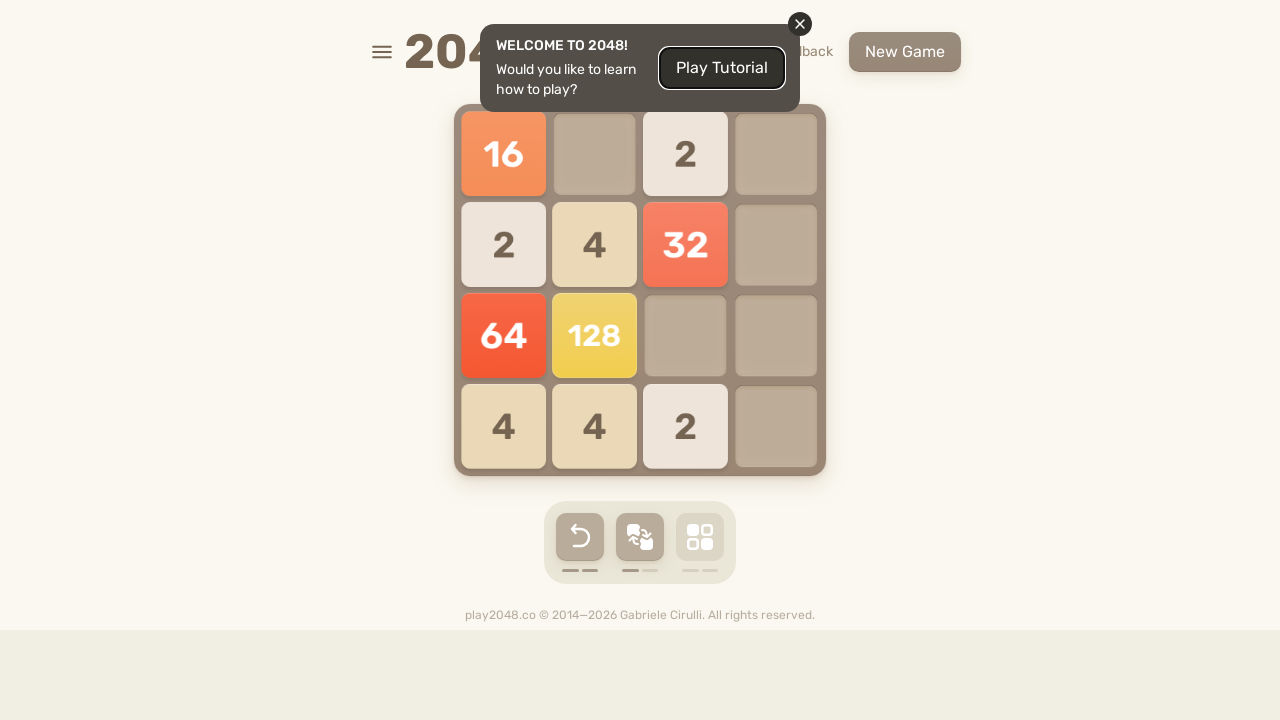

Iteration 29/100: Pressed ArrowRight
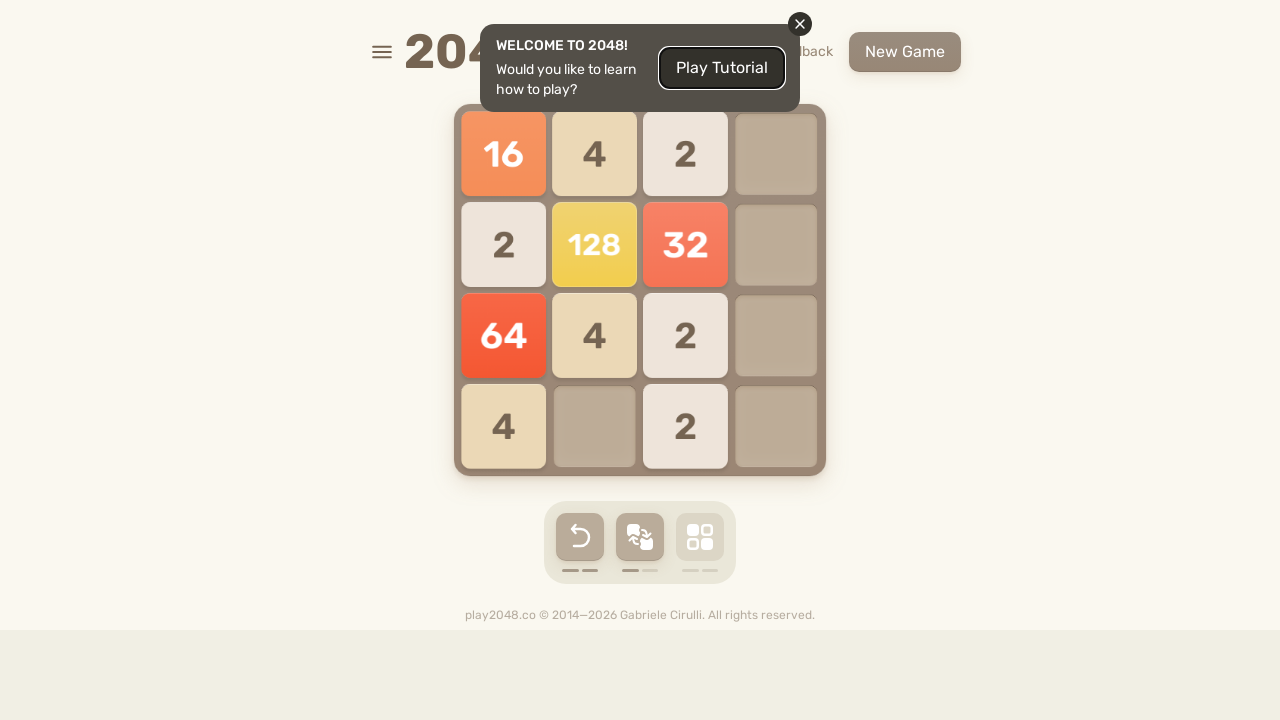

Iteration 29/100: Pressed ArrowDown
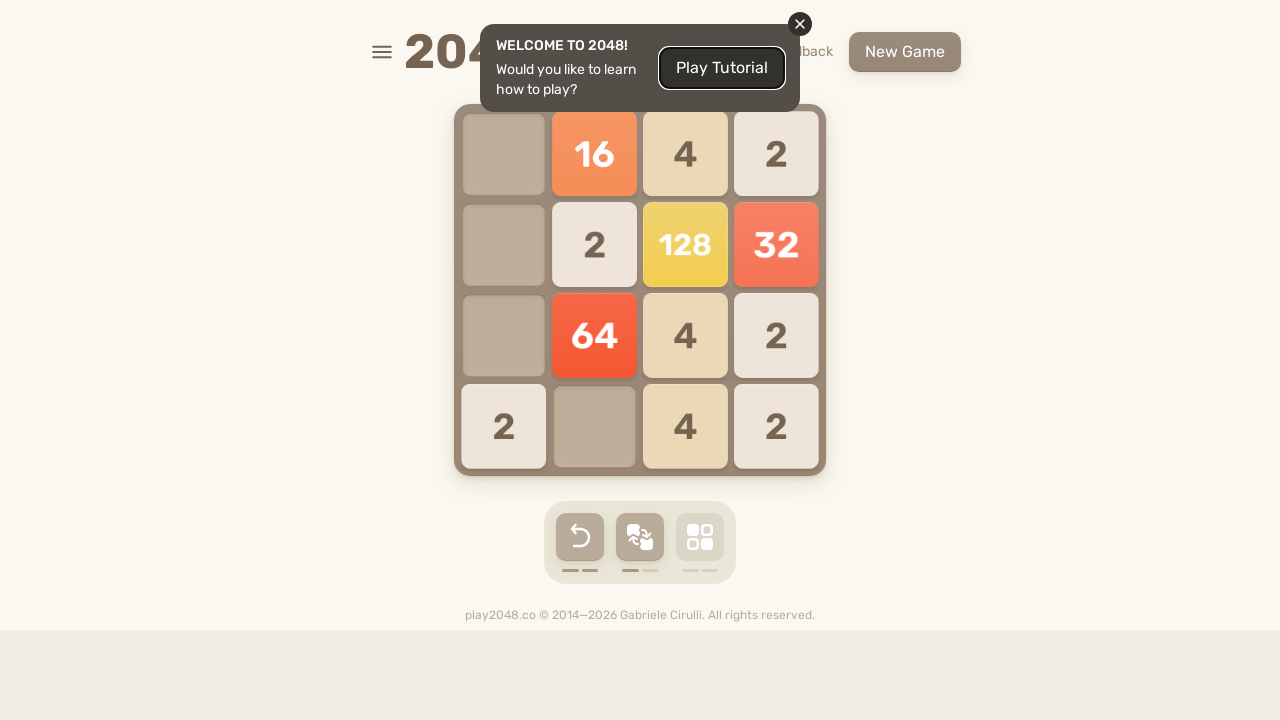

Iteration 29/100: Pressed ArrowLeft
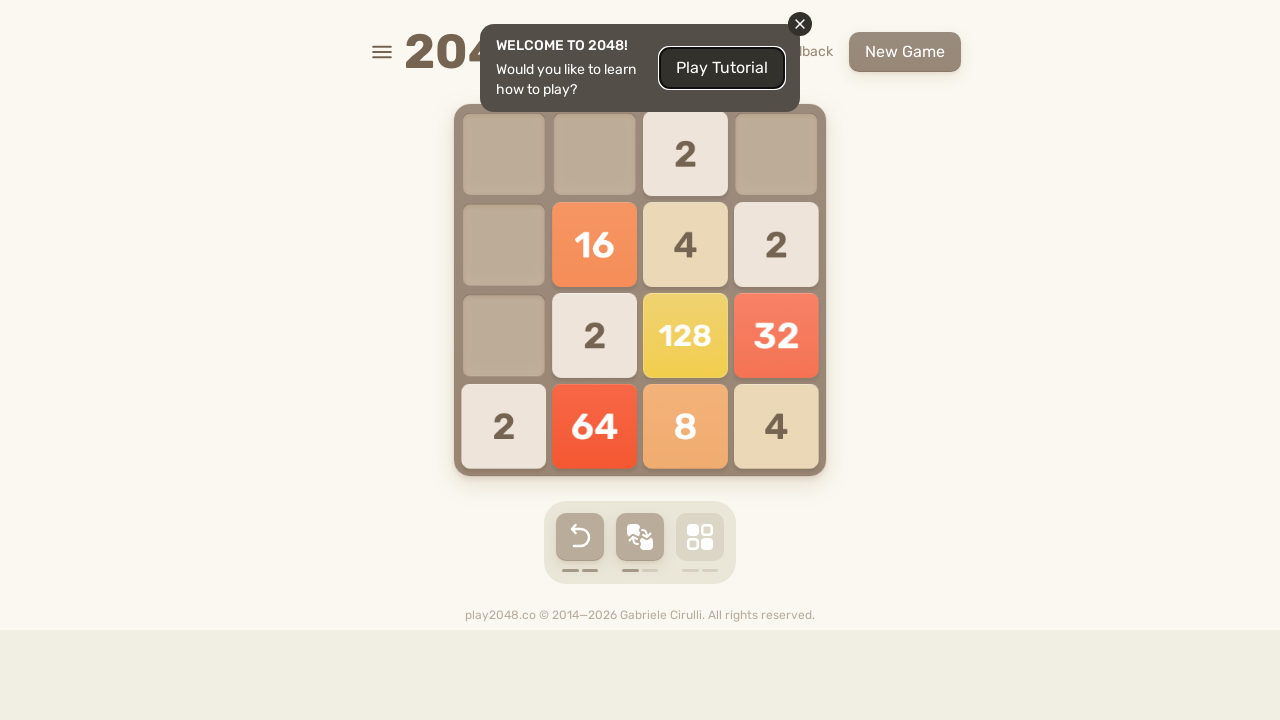

Iteration 30/100: Pressed ArrowUp
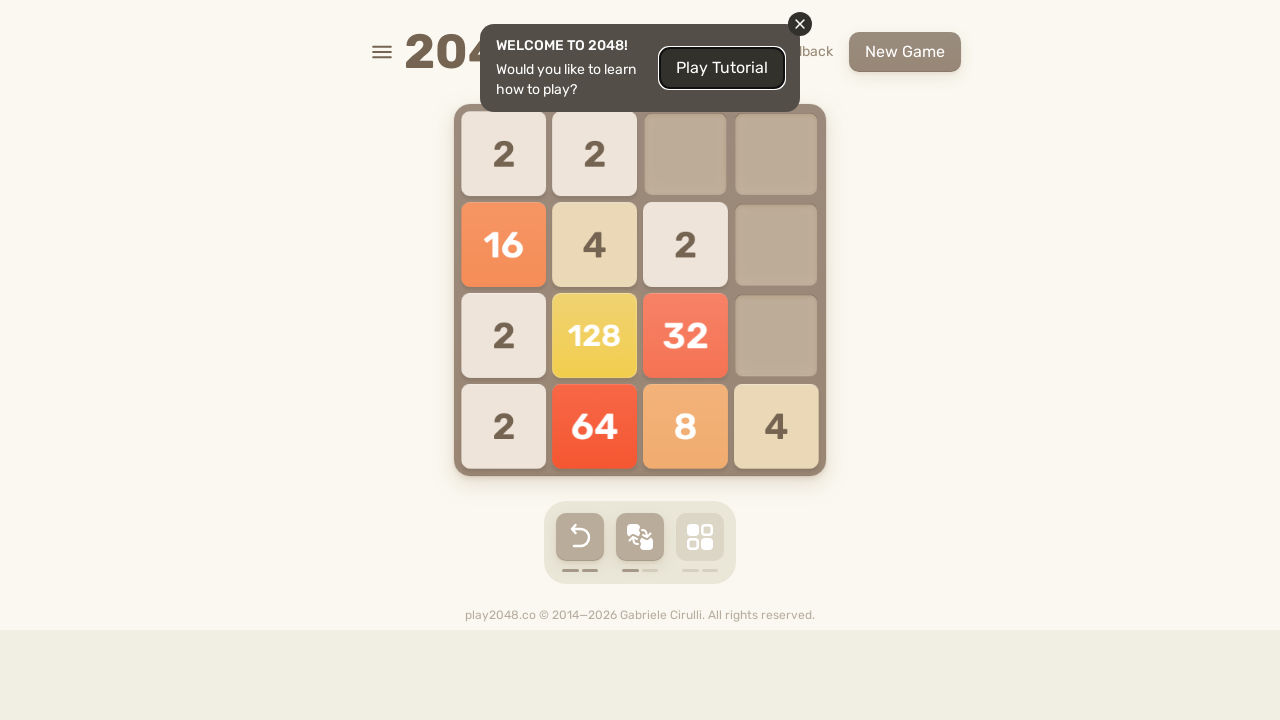

Iteration 30/100: Pressed ArrowRight
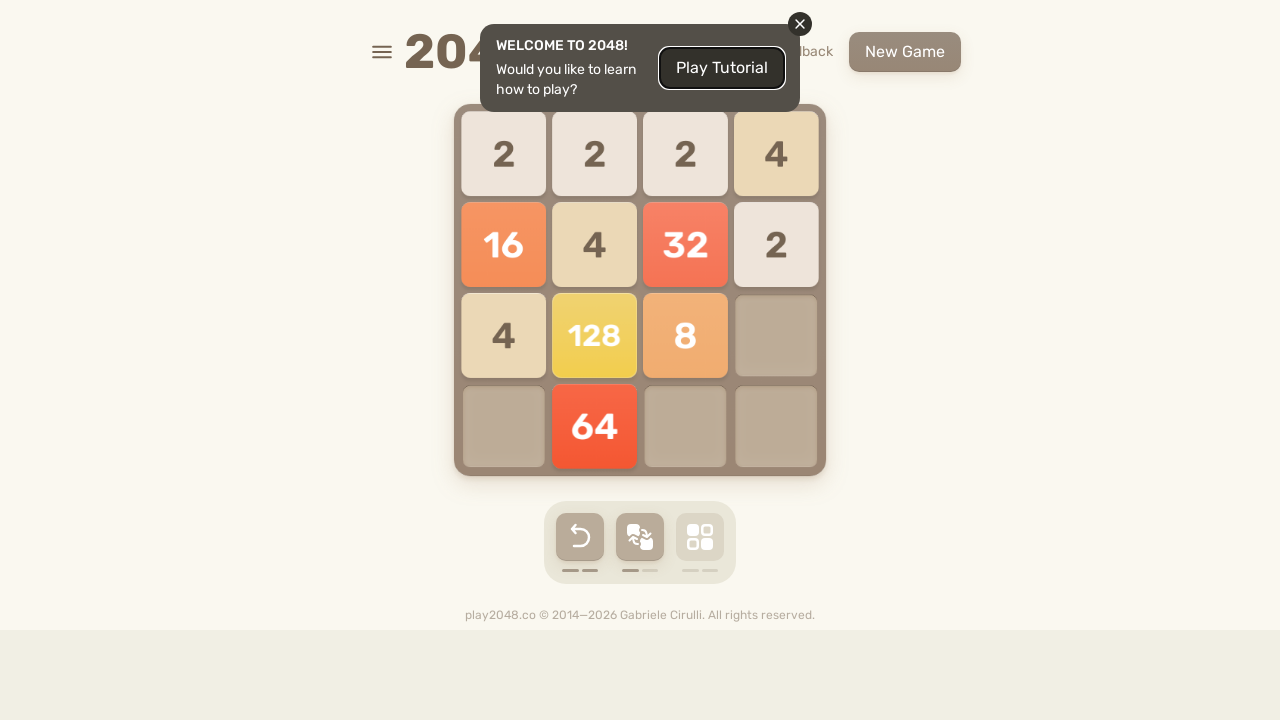

Iteration 30/100: Pressed ArrowDown
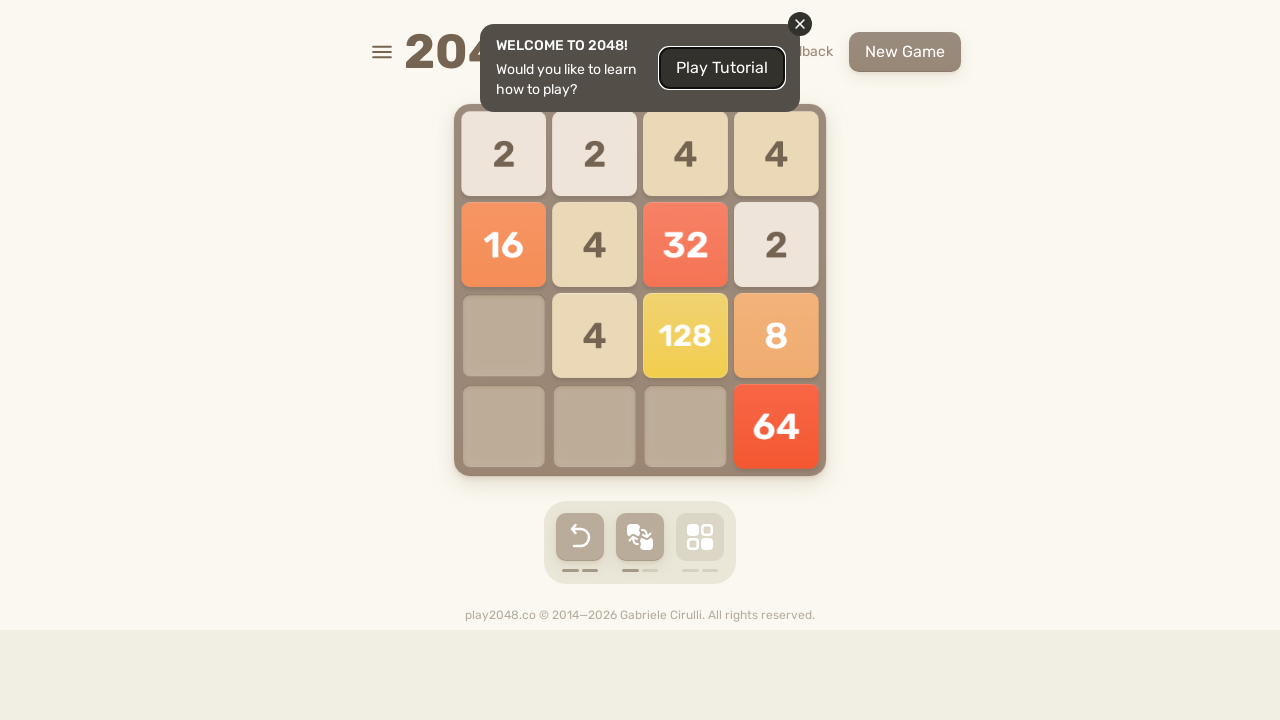

Iteration 30/100: Pressed ArrowLeft
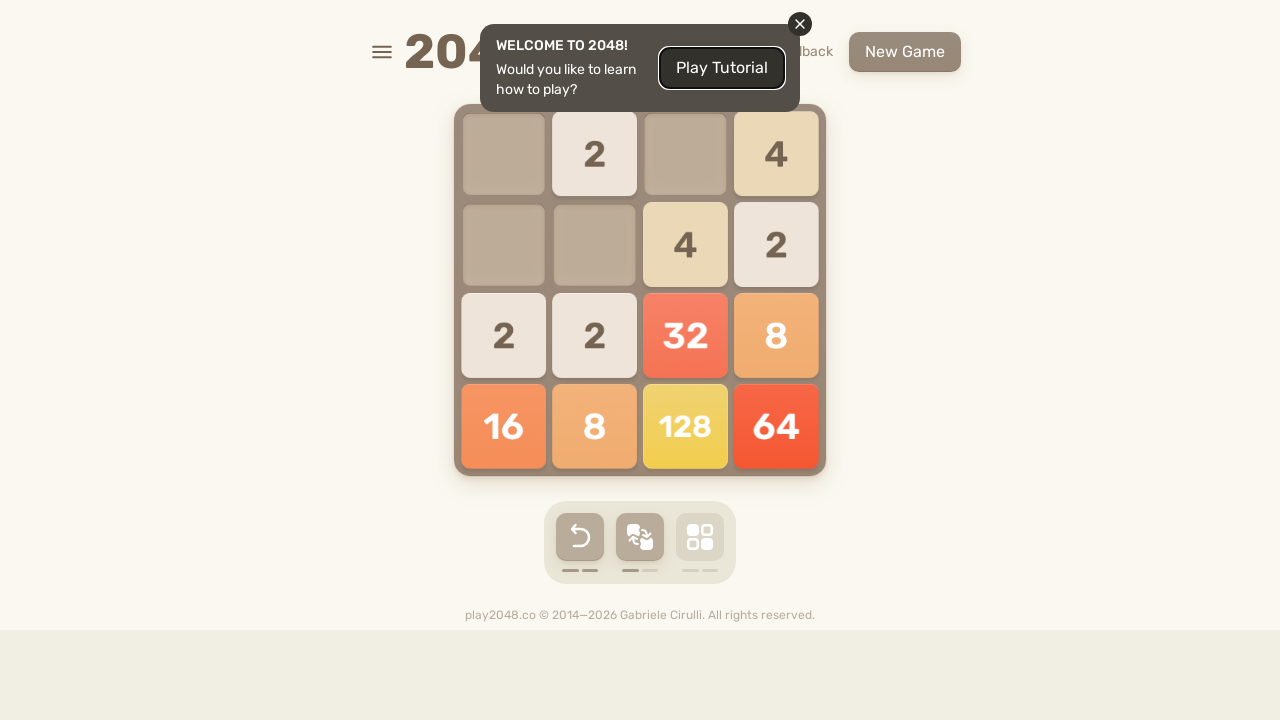

Iteration 31/100: Pressed ArrowUp
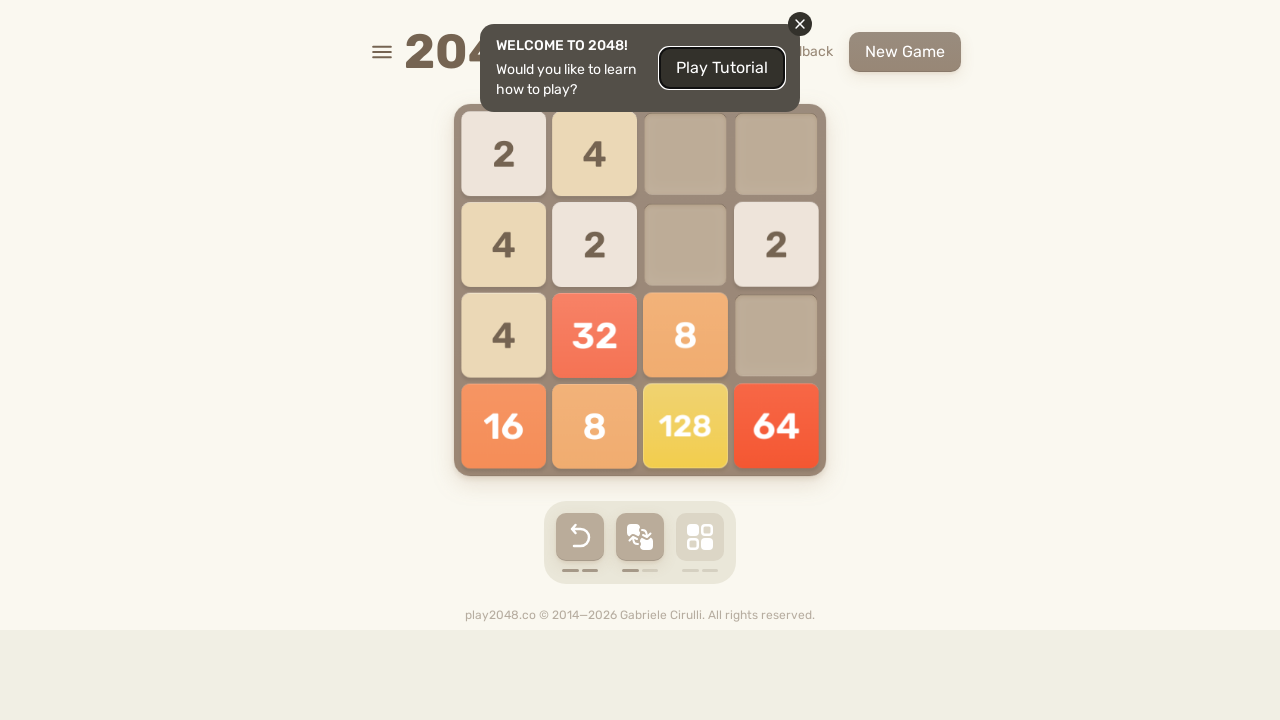

Iteration 31/100: Pressed ArrowRight
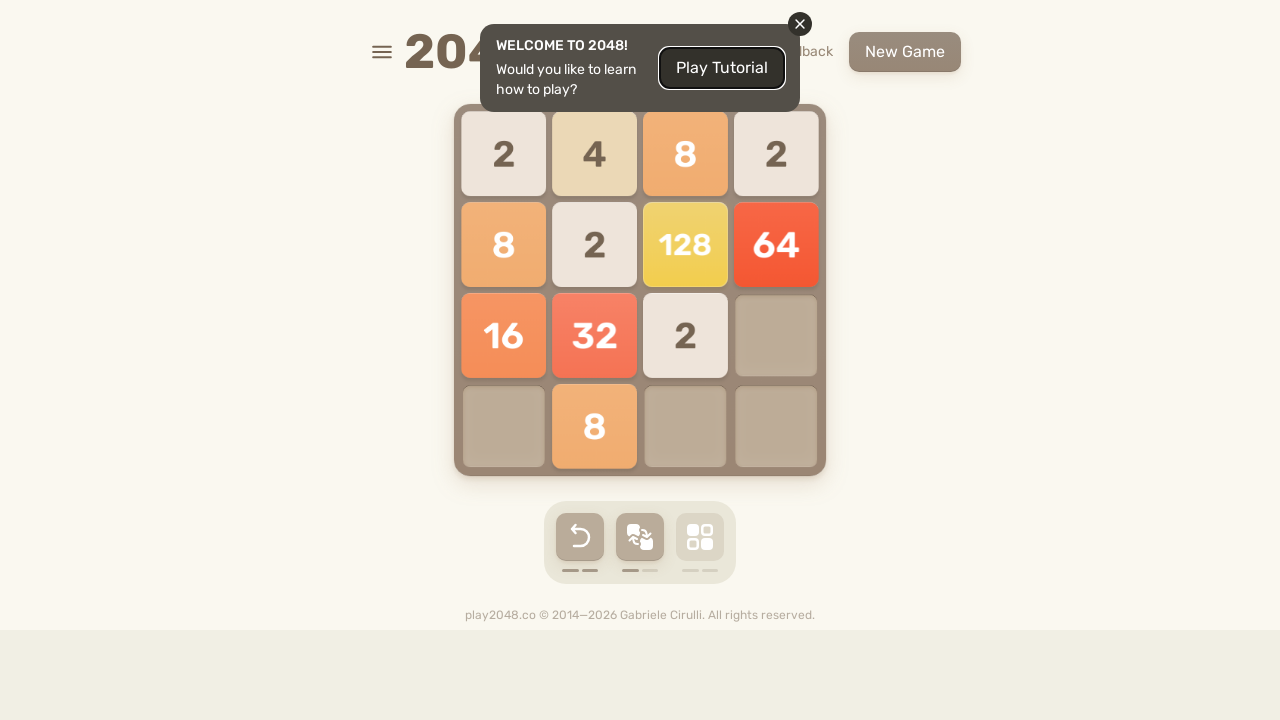

Iteration 31/100: Pressed ArrowDown
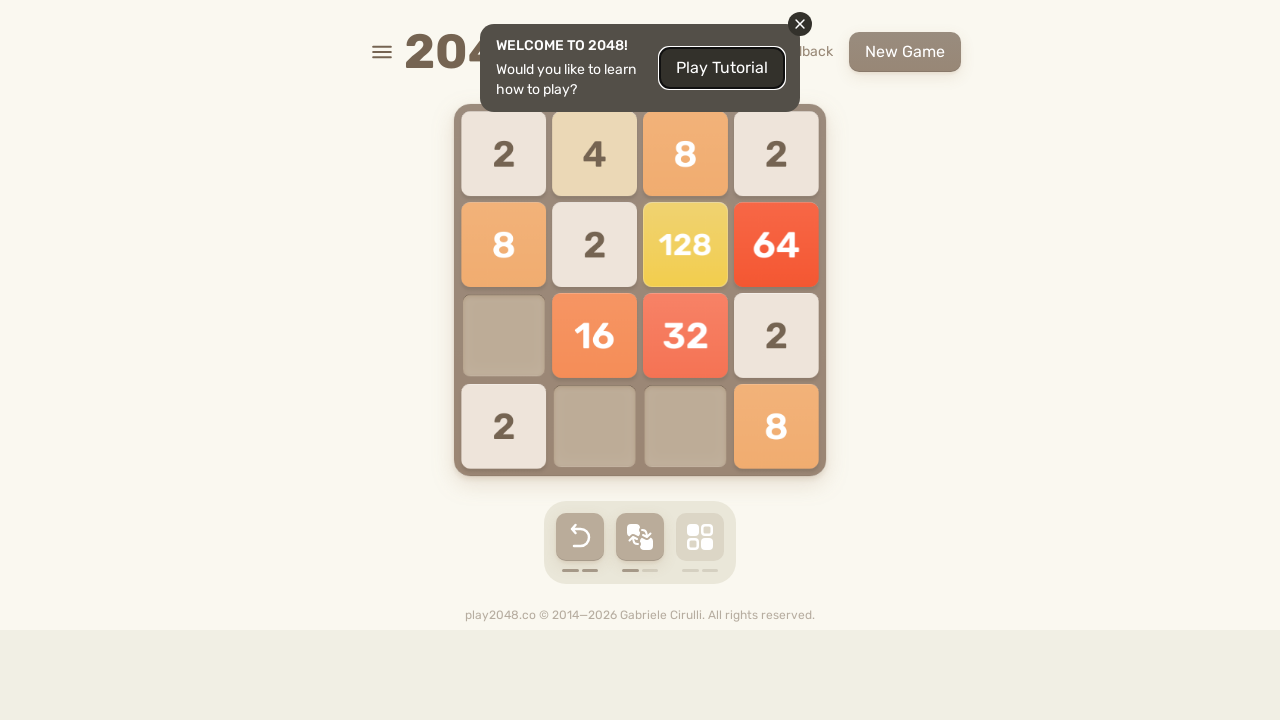

Iteration 31/100: Pressed ArrowLeft
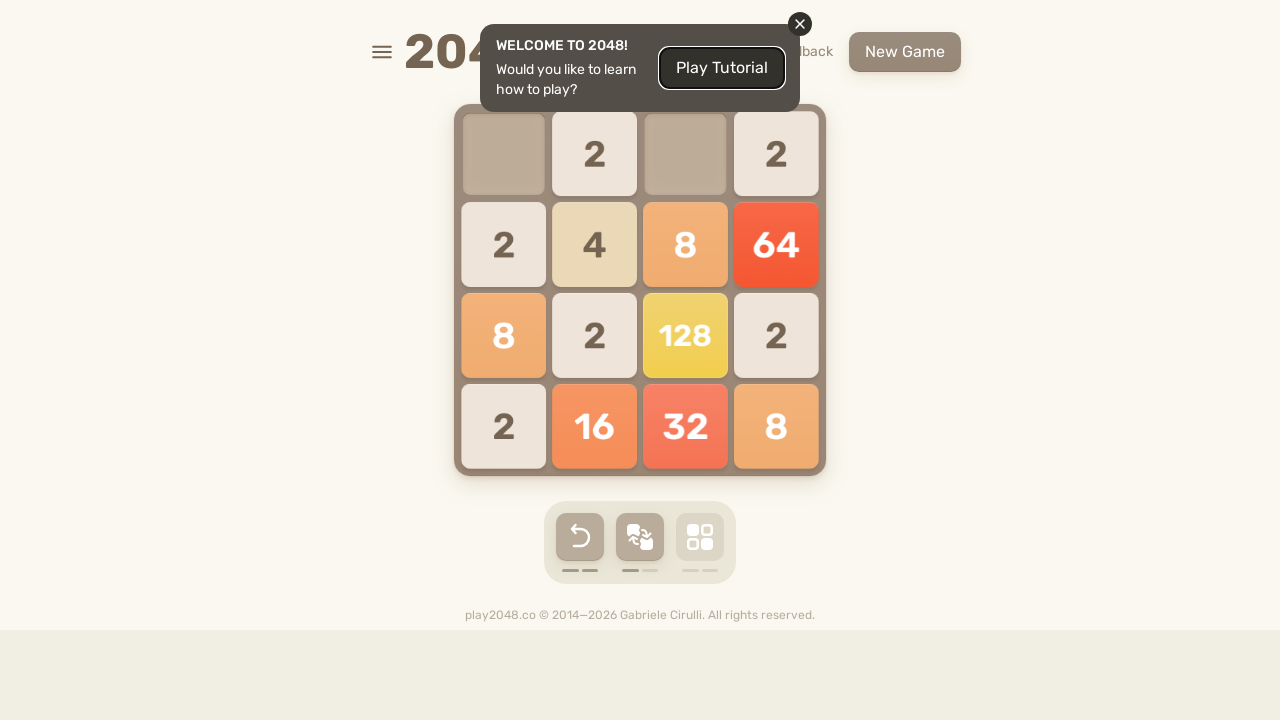

Iteration 32/100: Pressed ArrowUp
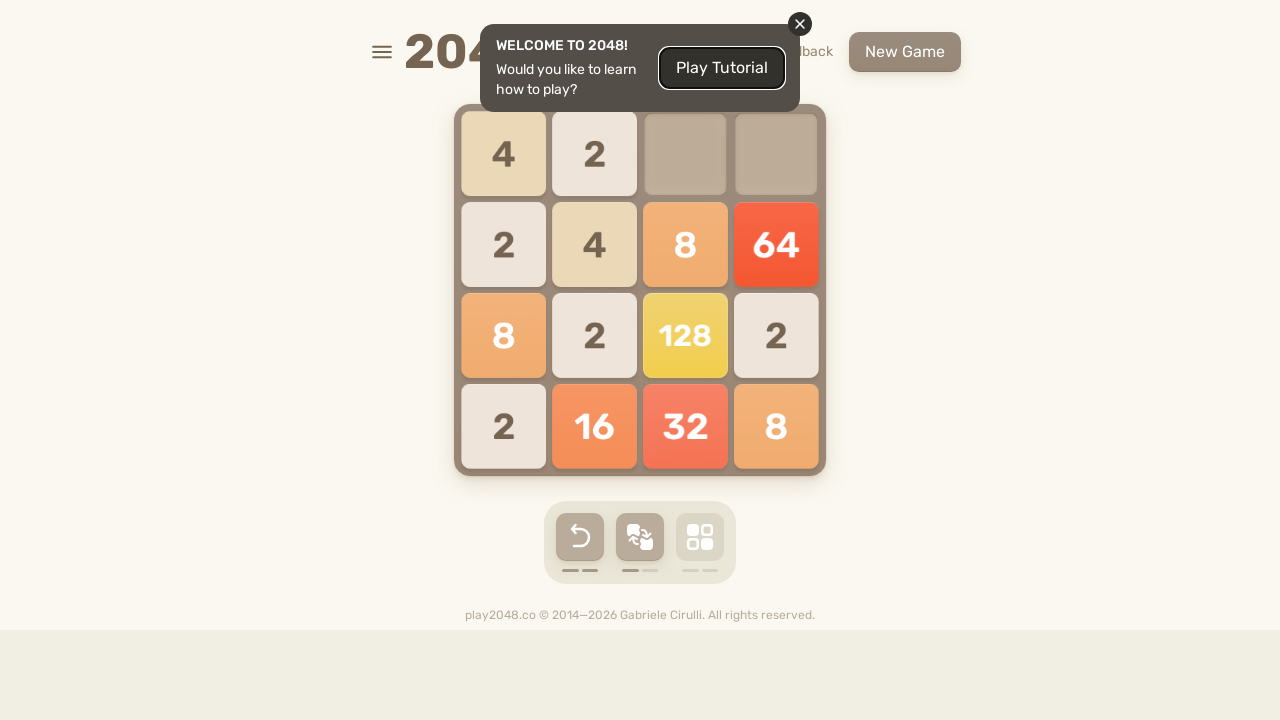

Iteration 32/100: Pressed ArrowRight
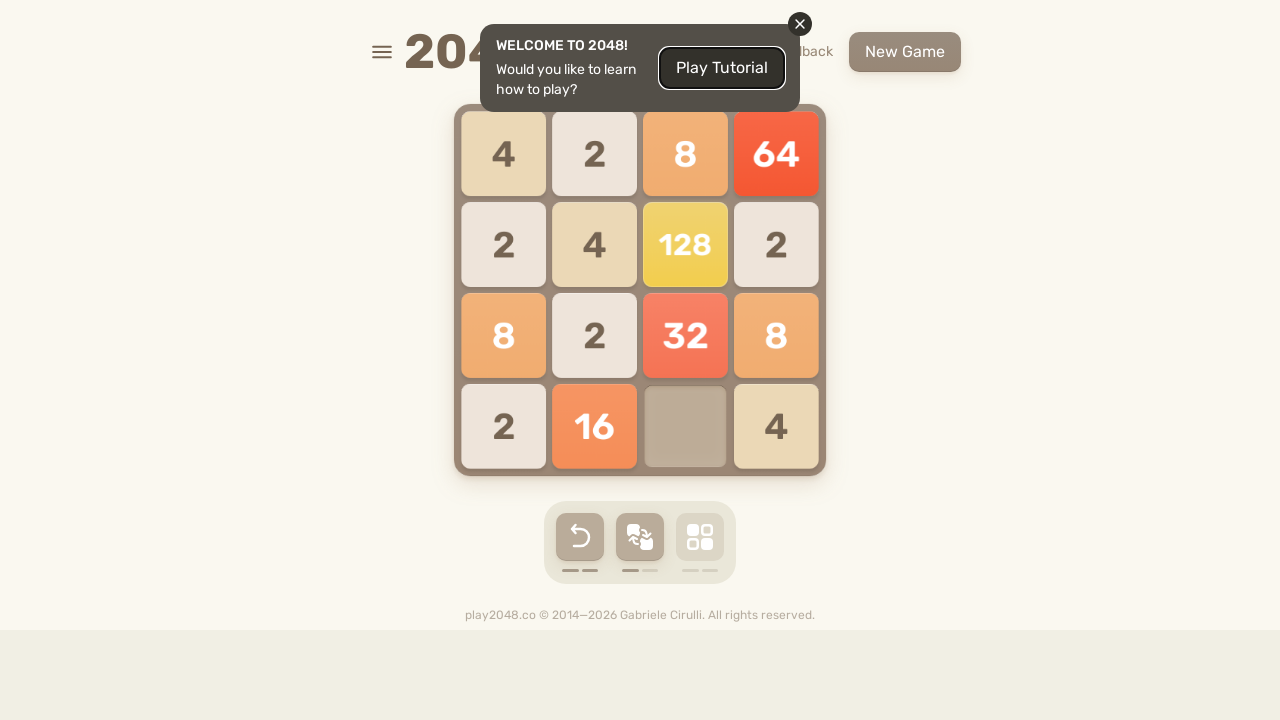

Iteration 32/100: Pressed ArrowDown
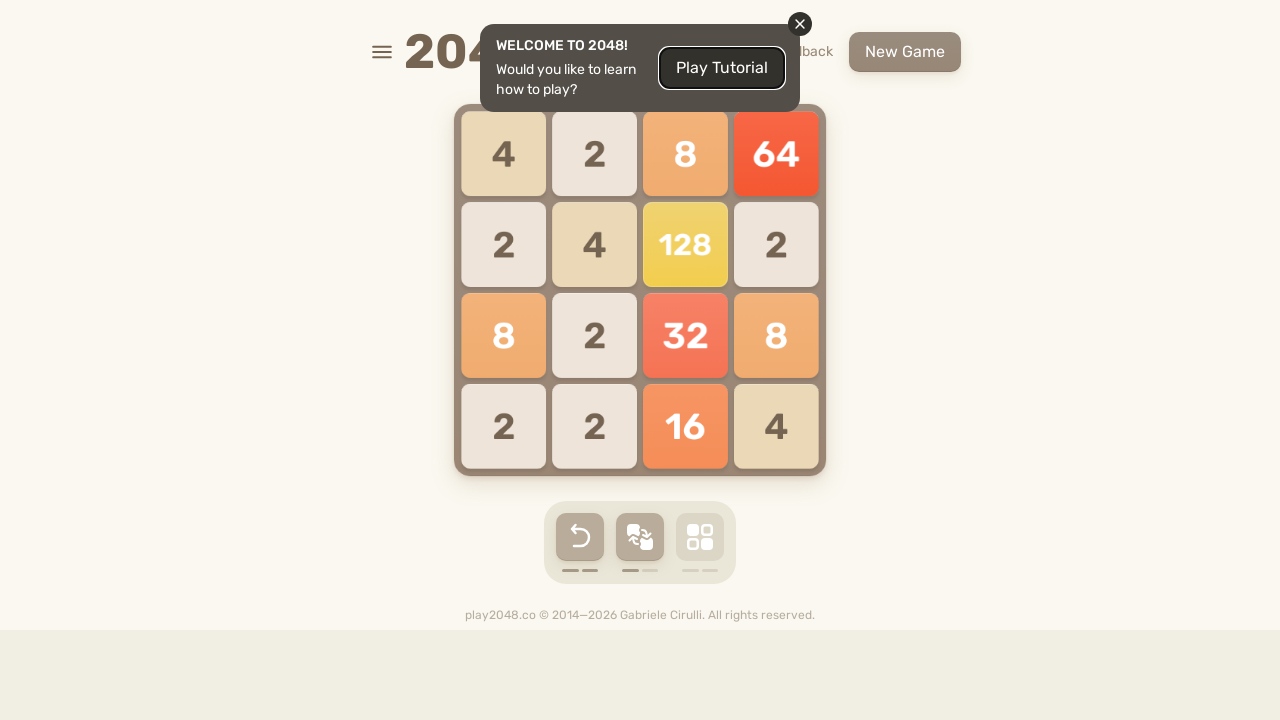

Iteration 32/100: Pressed ArrowLeft
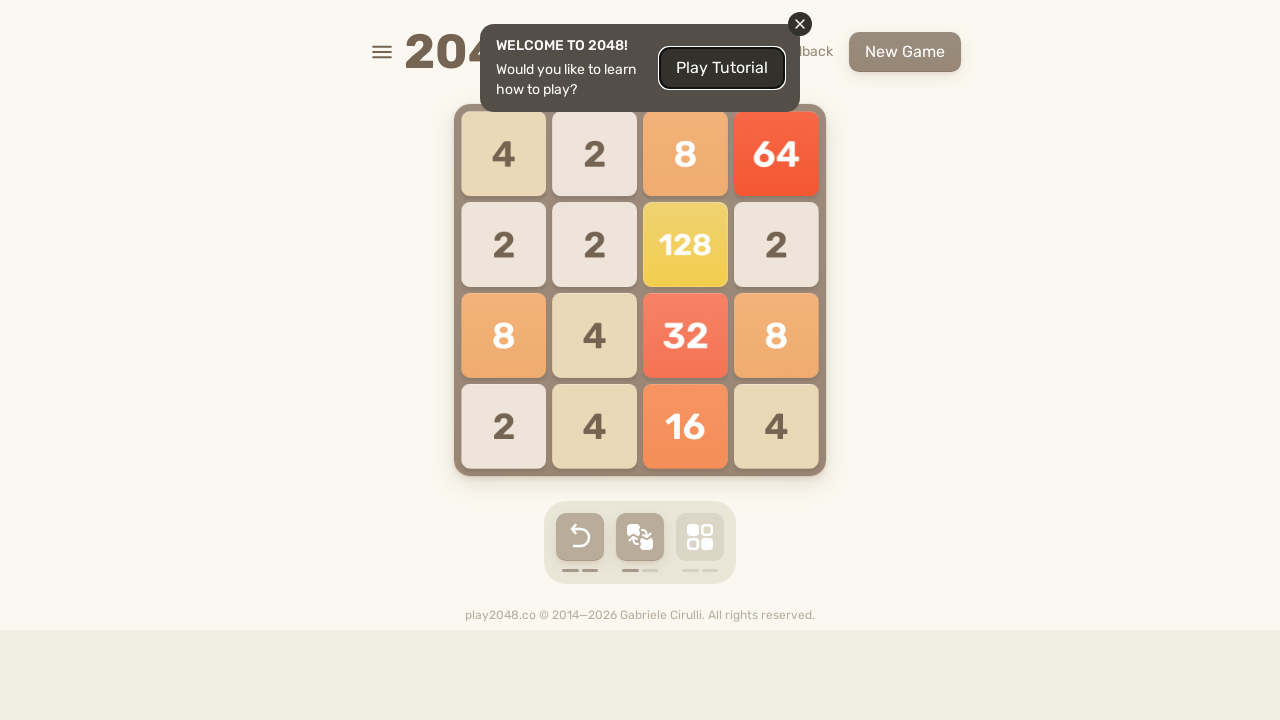

Iteration 33/100: Pressed ArrowUp
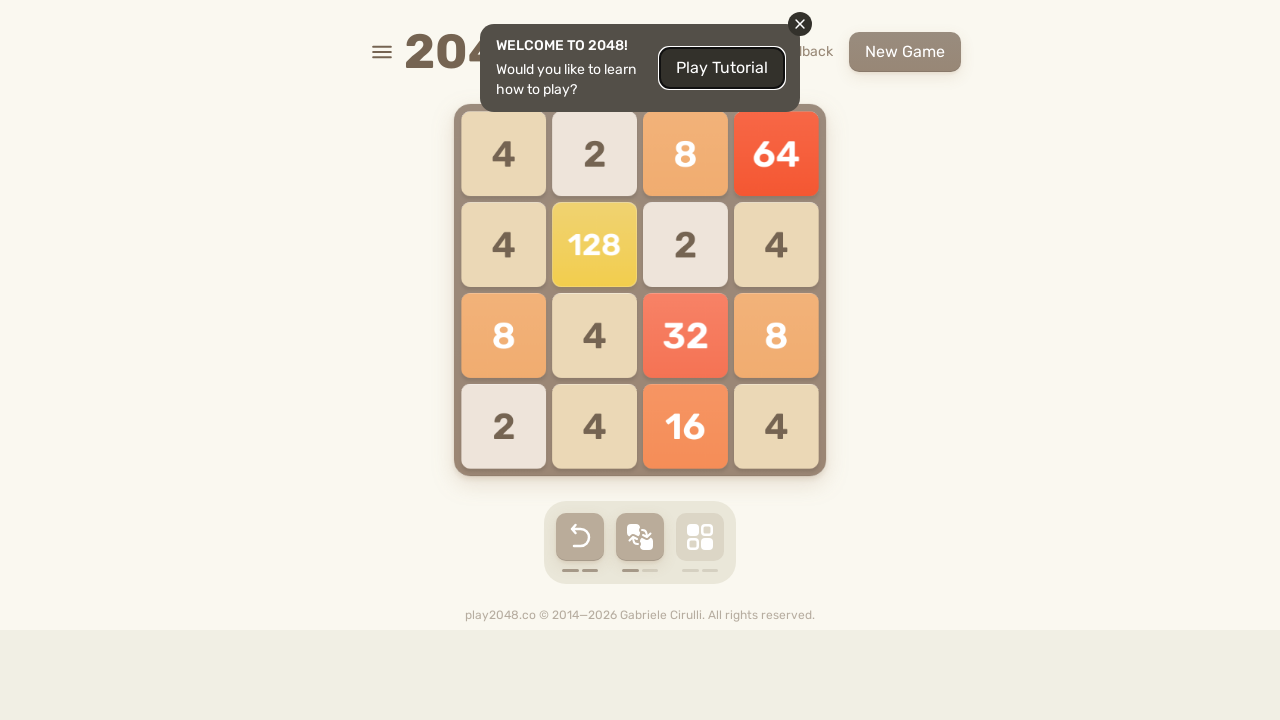

Iteration 33/100: Pressed ArrowRight
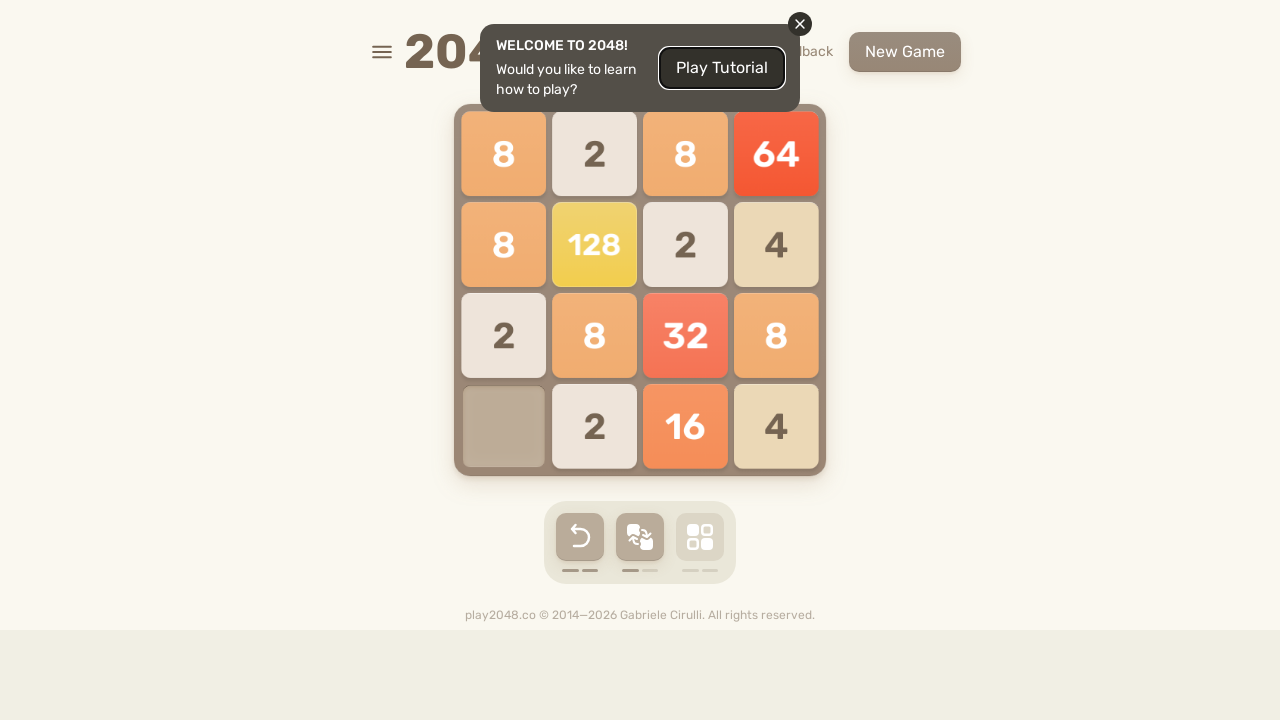

Iteration 33/100: Pressed ArrowDown
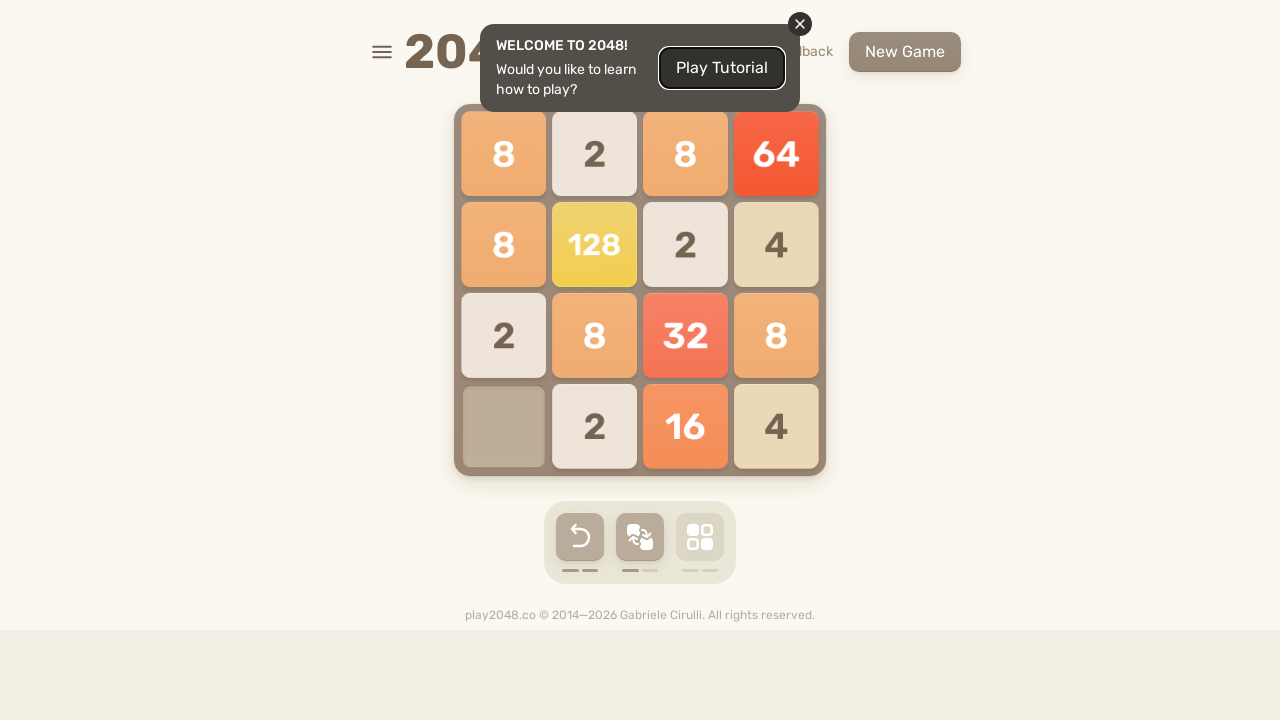

Iteration 33/100: Pressed ArrowLeft
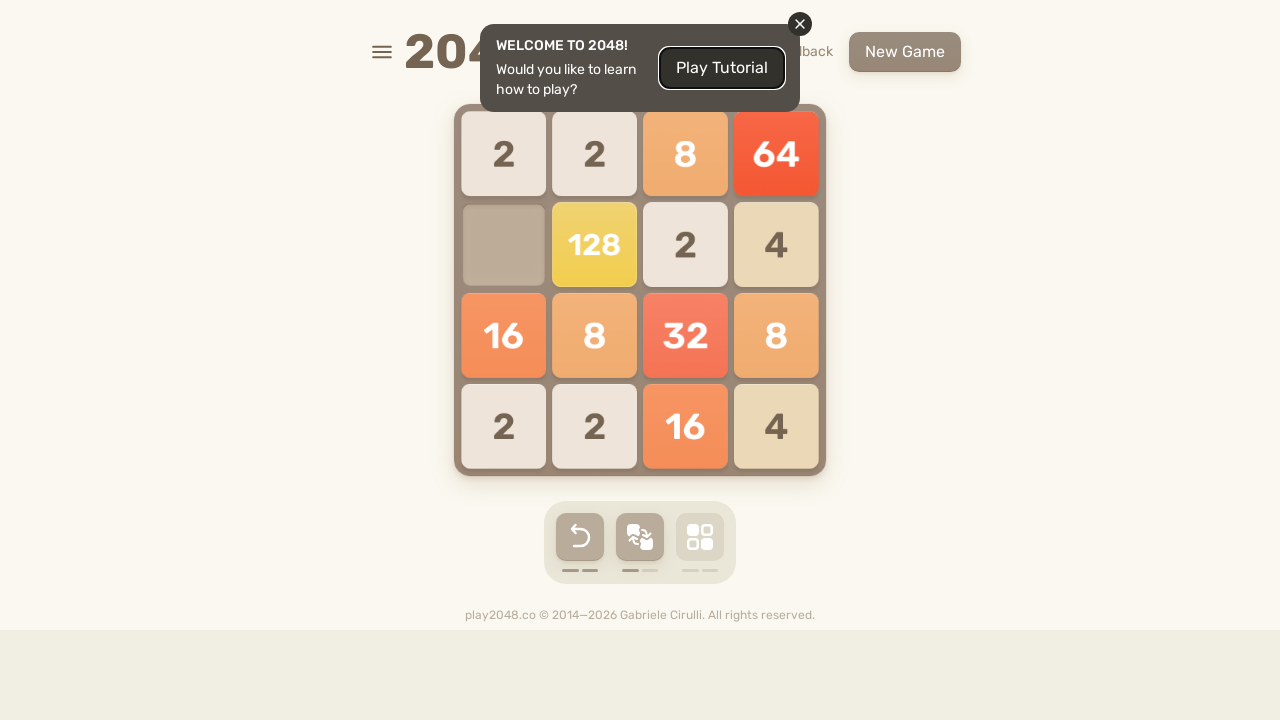

Iteration 34/100: Pressed ArrowUp
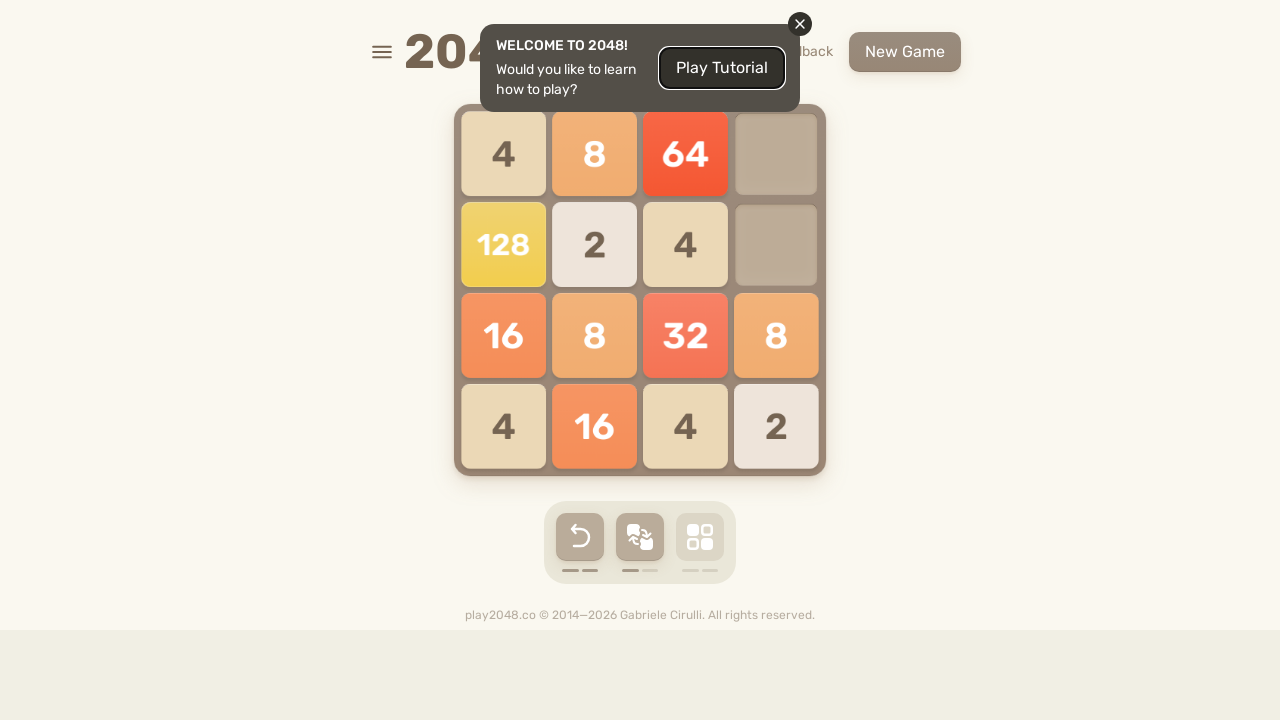

Iteration 34/100: Pressed ArrowRight
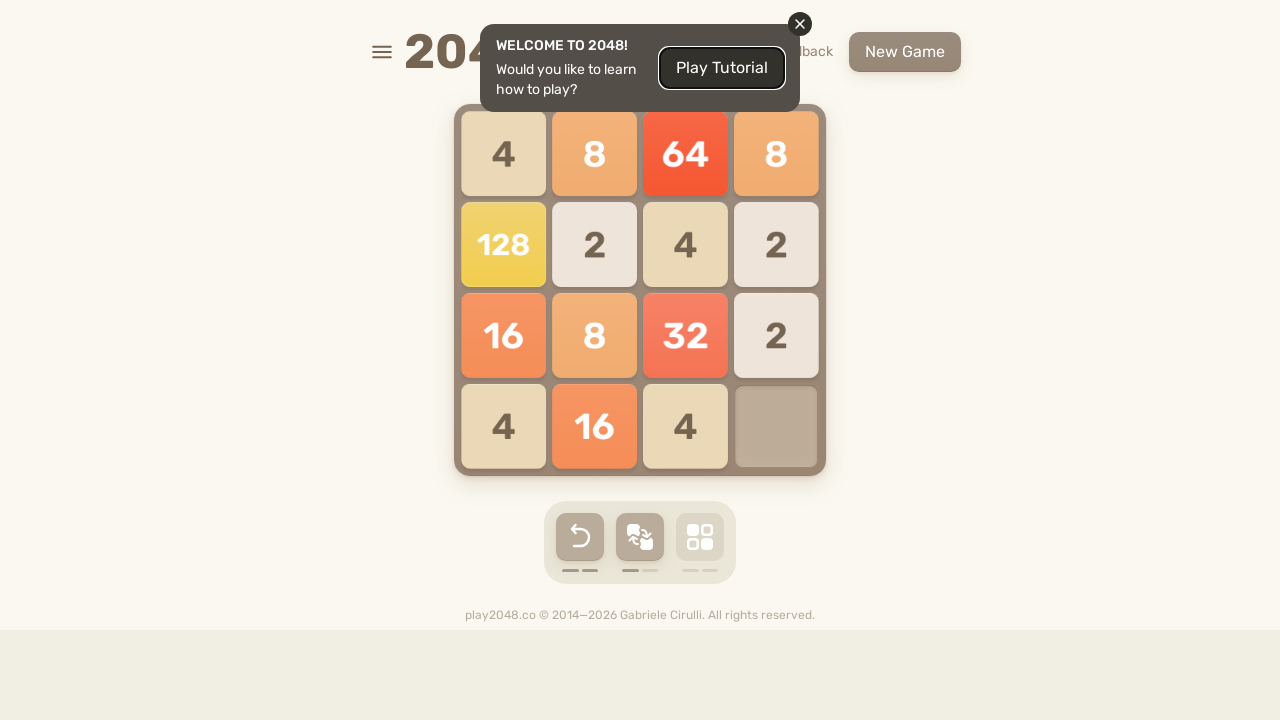

Iteration 34/100: Pressed ArrowDown
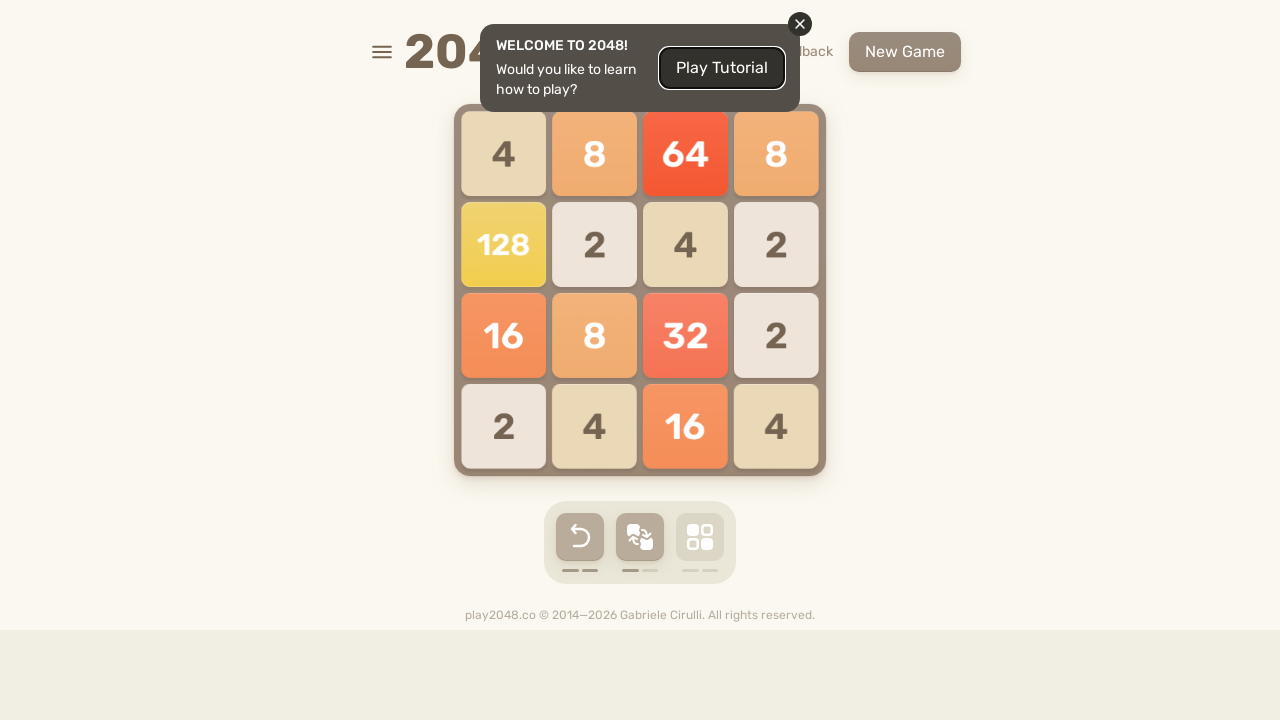

Iteration 34/100: Pressed ArrowLeft
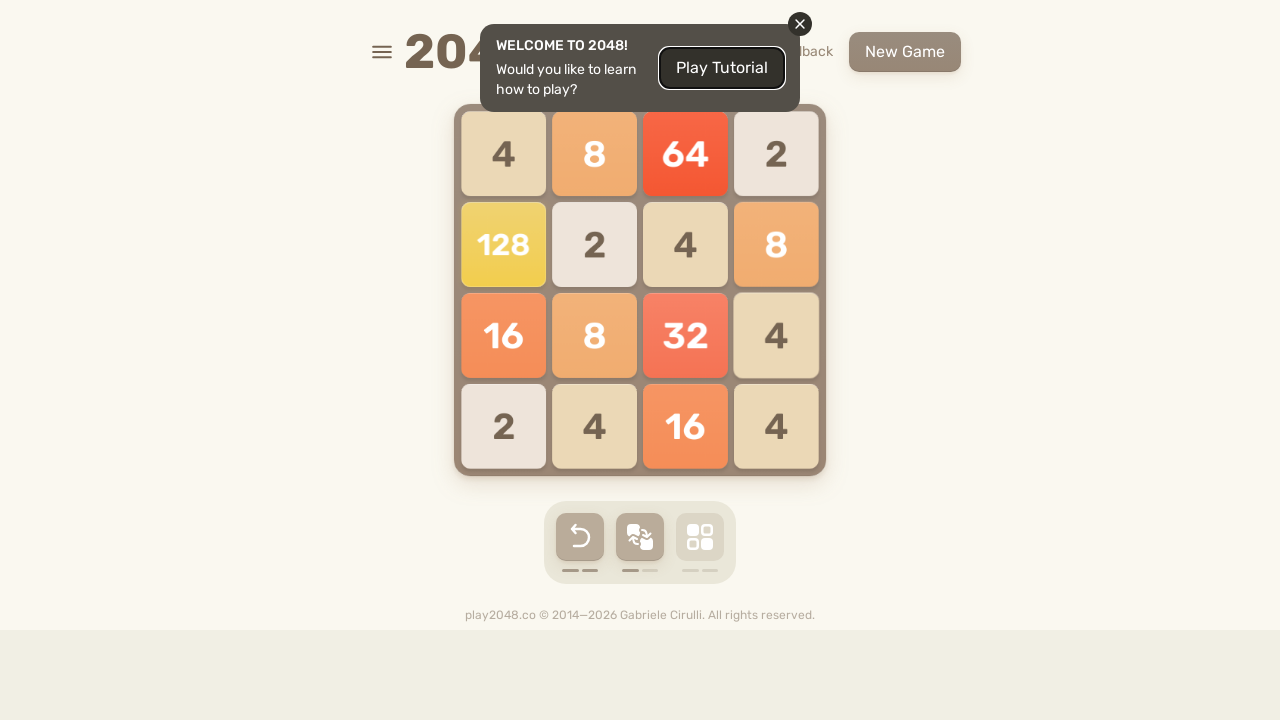

Iteration 35/100: Pressed ArrowUp
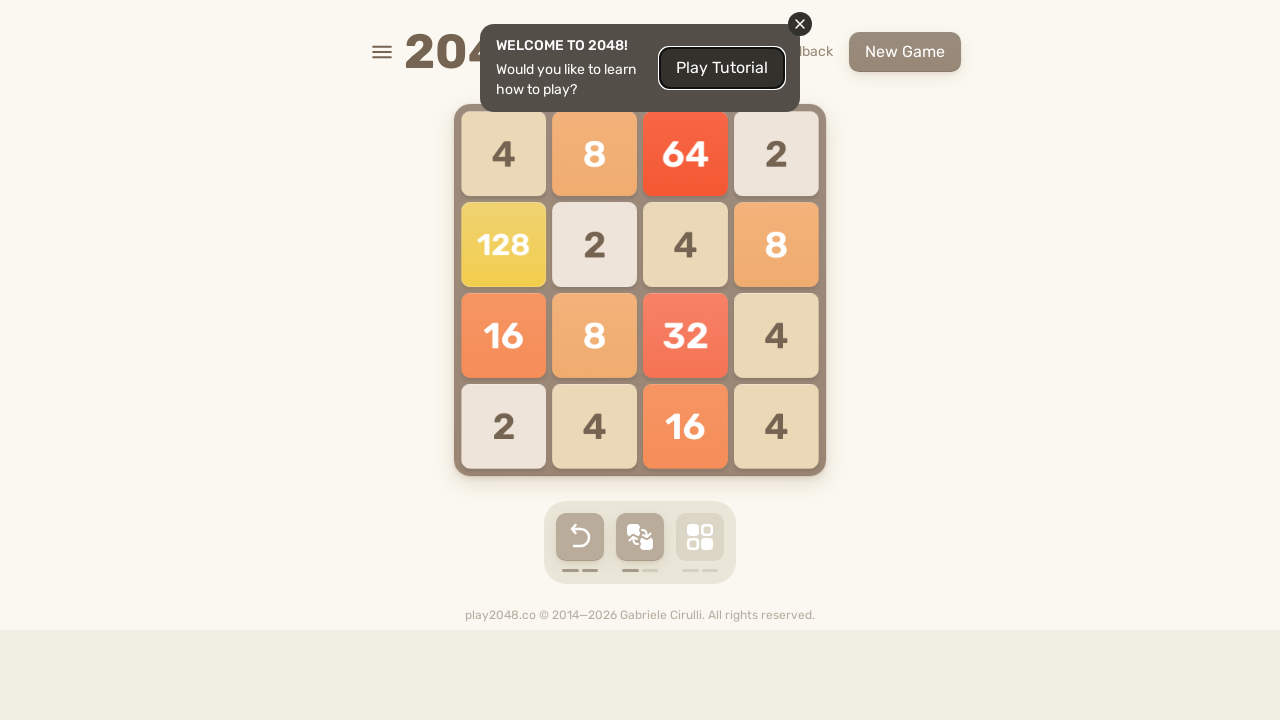

Iteration 35/100: Pressed ArrowRight
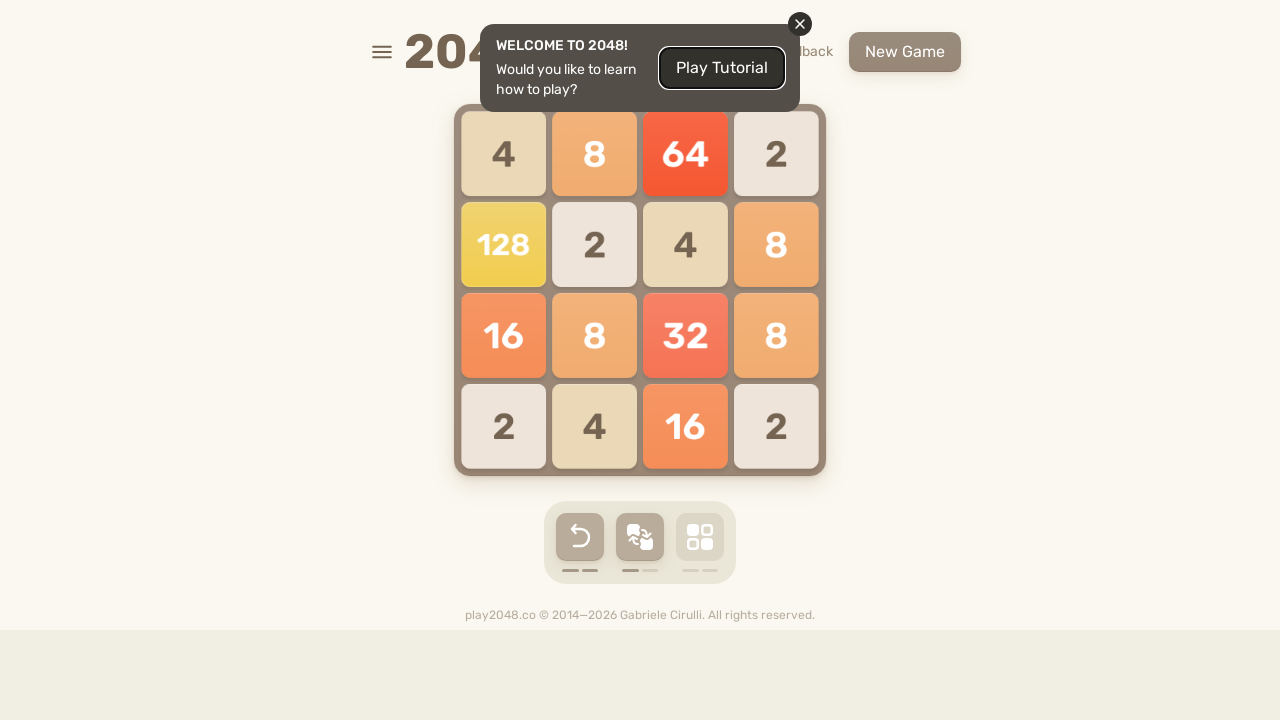

Iteration 35/100: Pressed ArrowDown
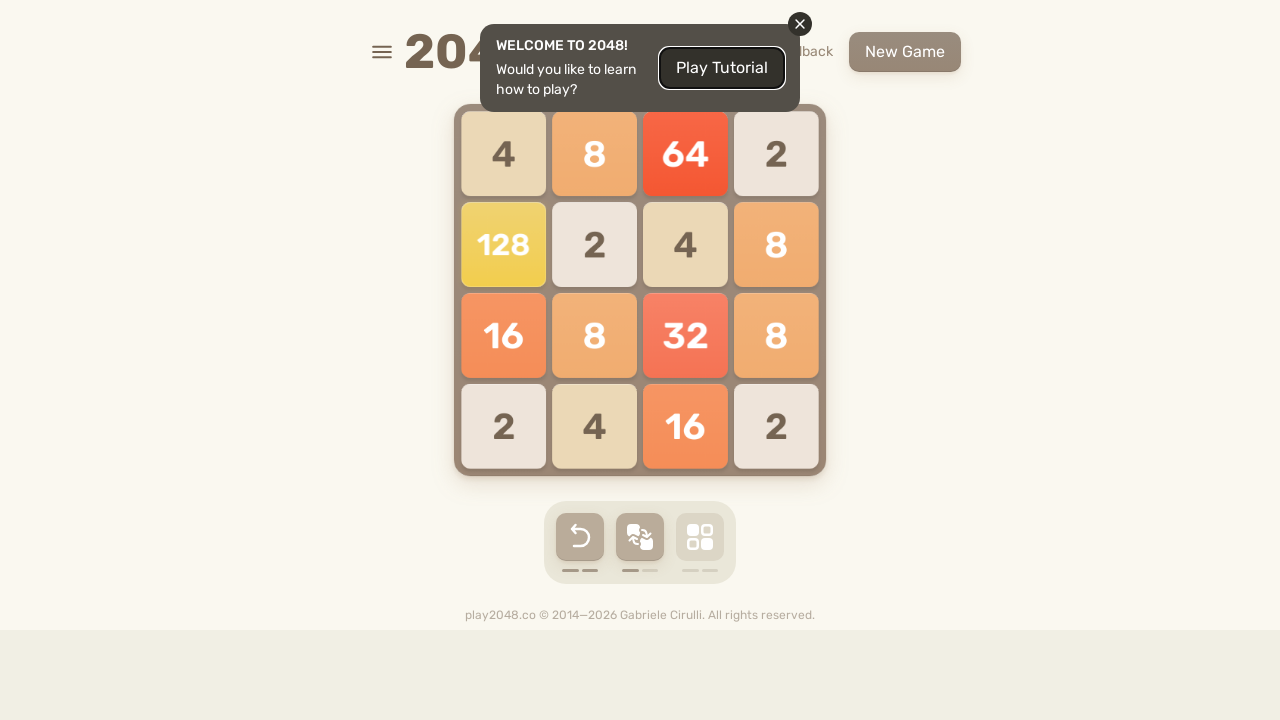

Iteration 35/100: Pressed ArrowLeft
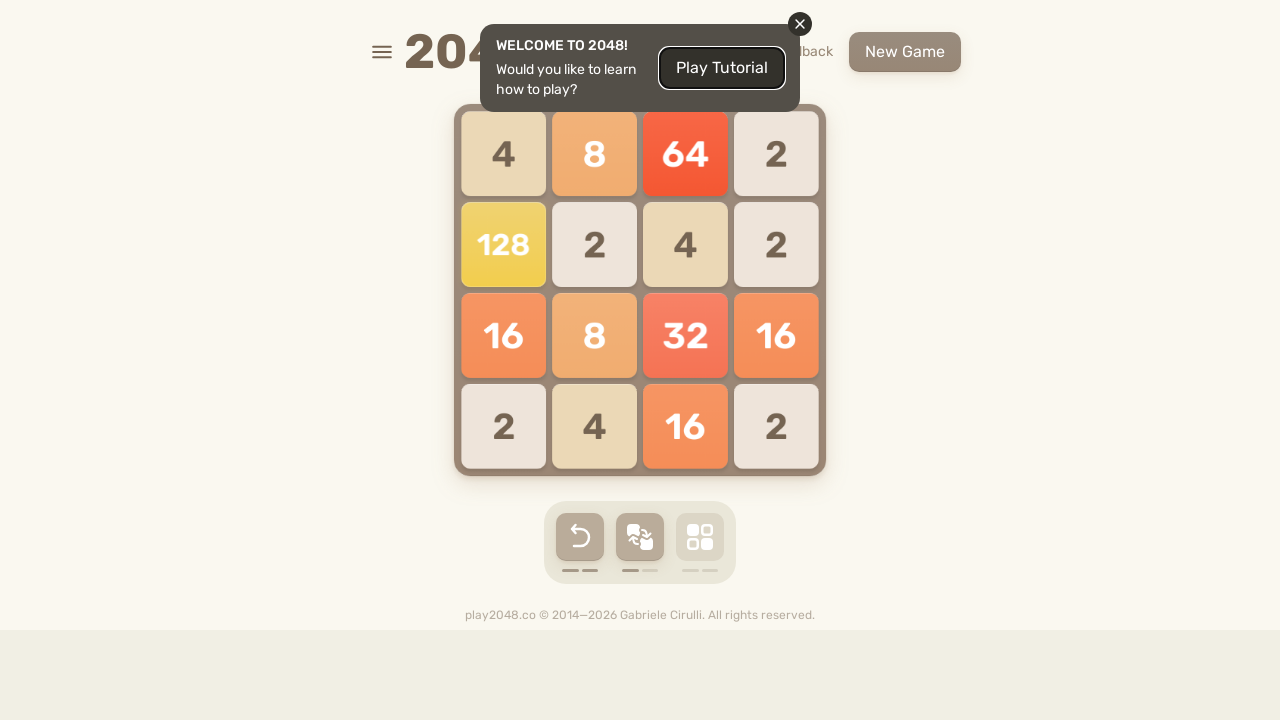

Iteration 36/100: Pressed ArrowUp
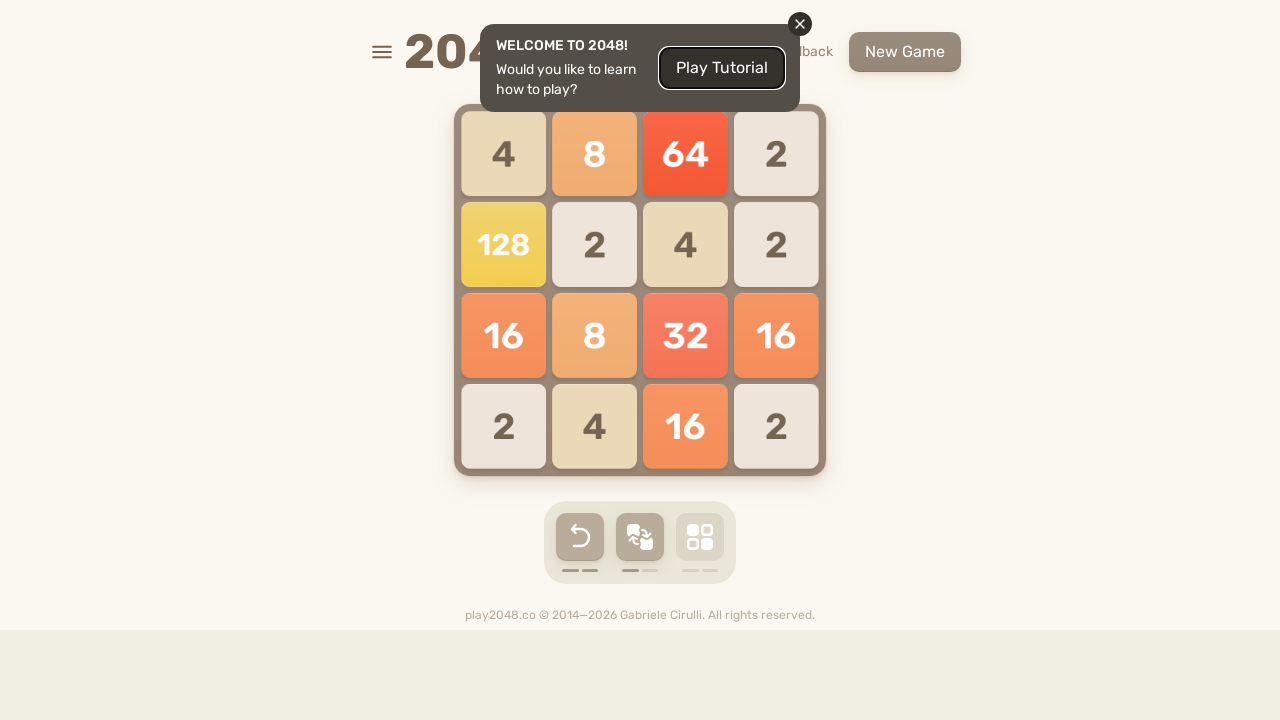

Iteration 36/100: Pressed ArrowRight
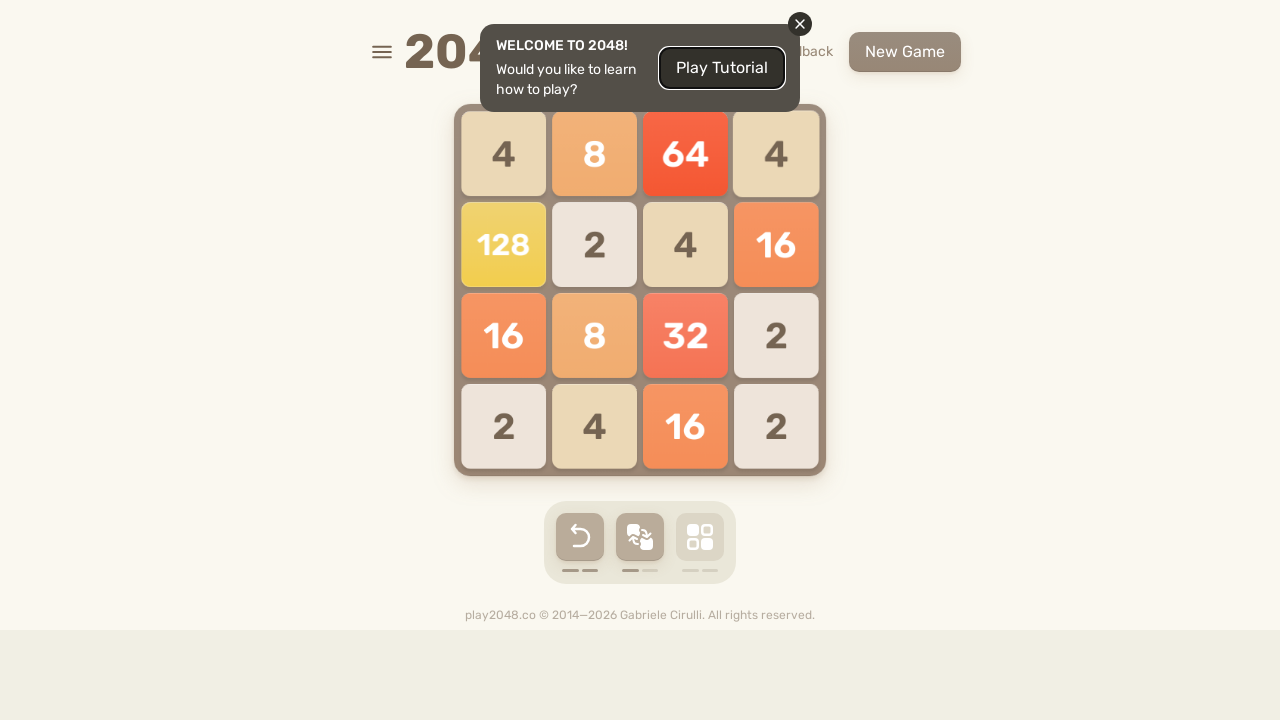

Iteration 36/100: Pressed ArrowDown
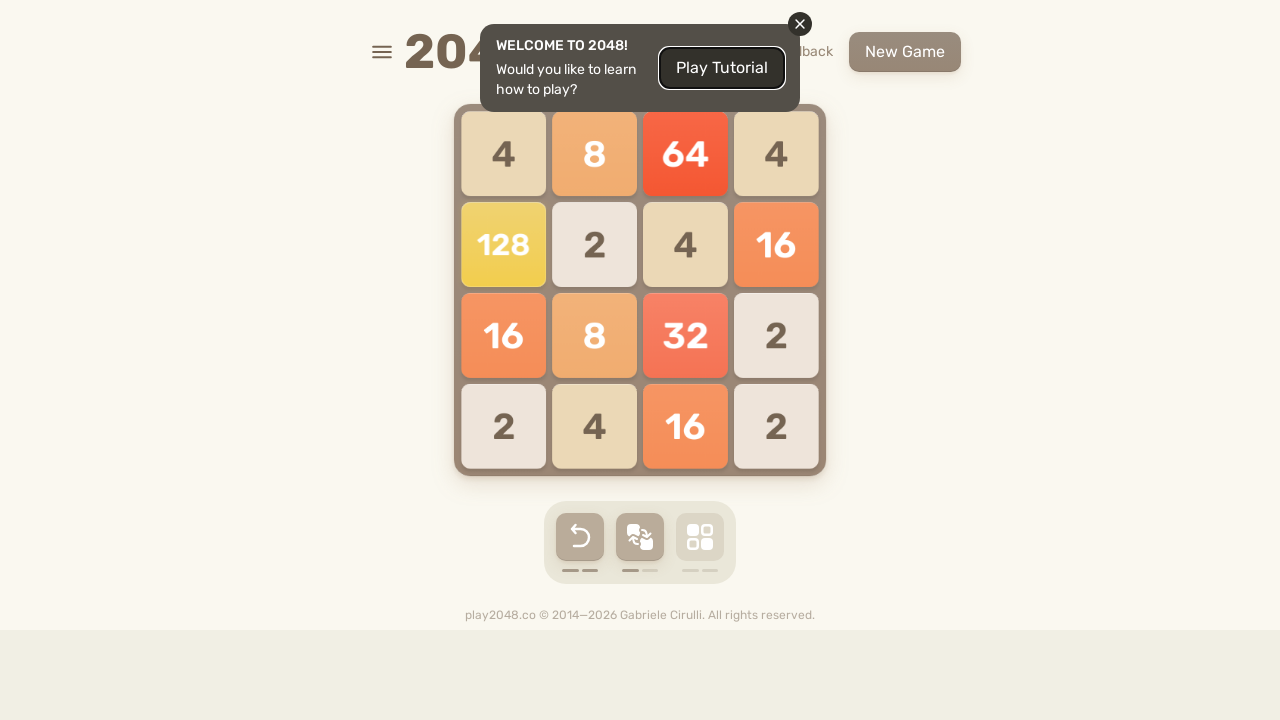

Iteration 36/100: Pressed ArrowLeft
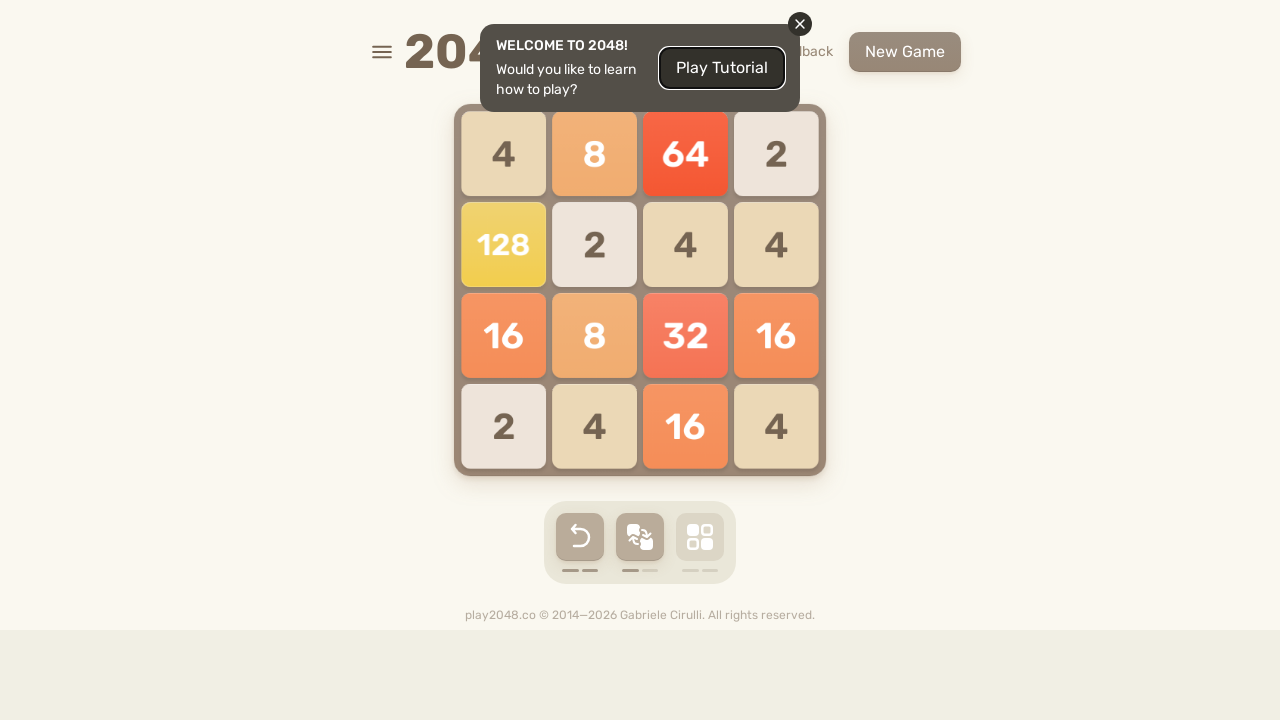

Iteration 37/100: Pressed ArrowUp
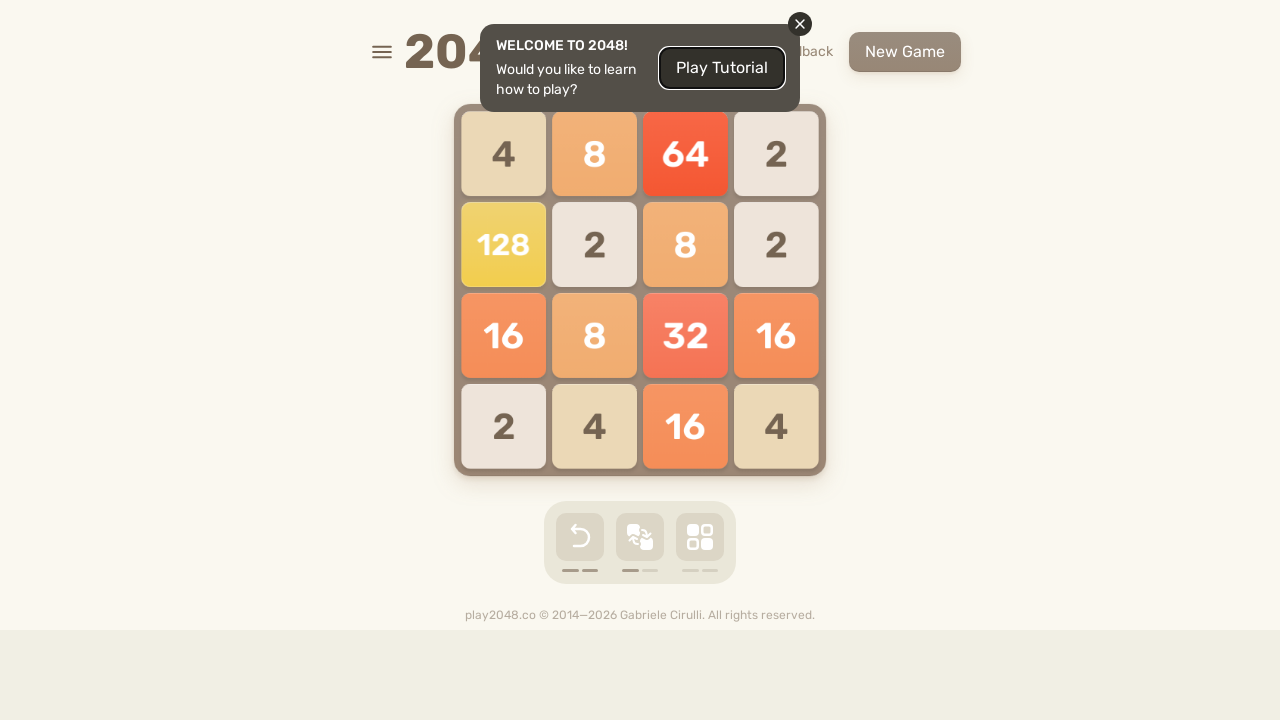

Iteration 37/100: Pressed ArrowRight
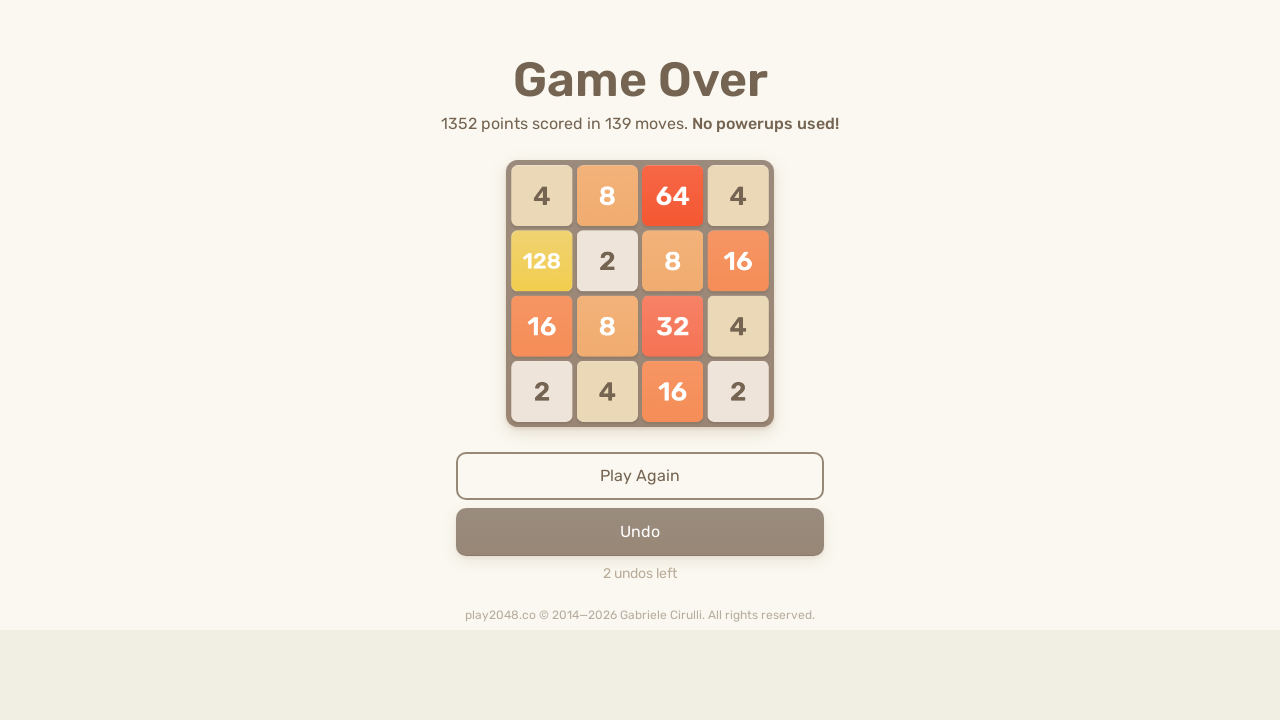

Iteration 37/100: Pressed ArrowDown
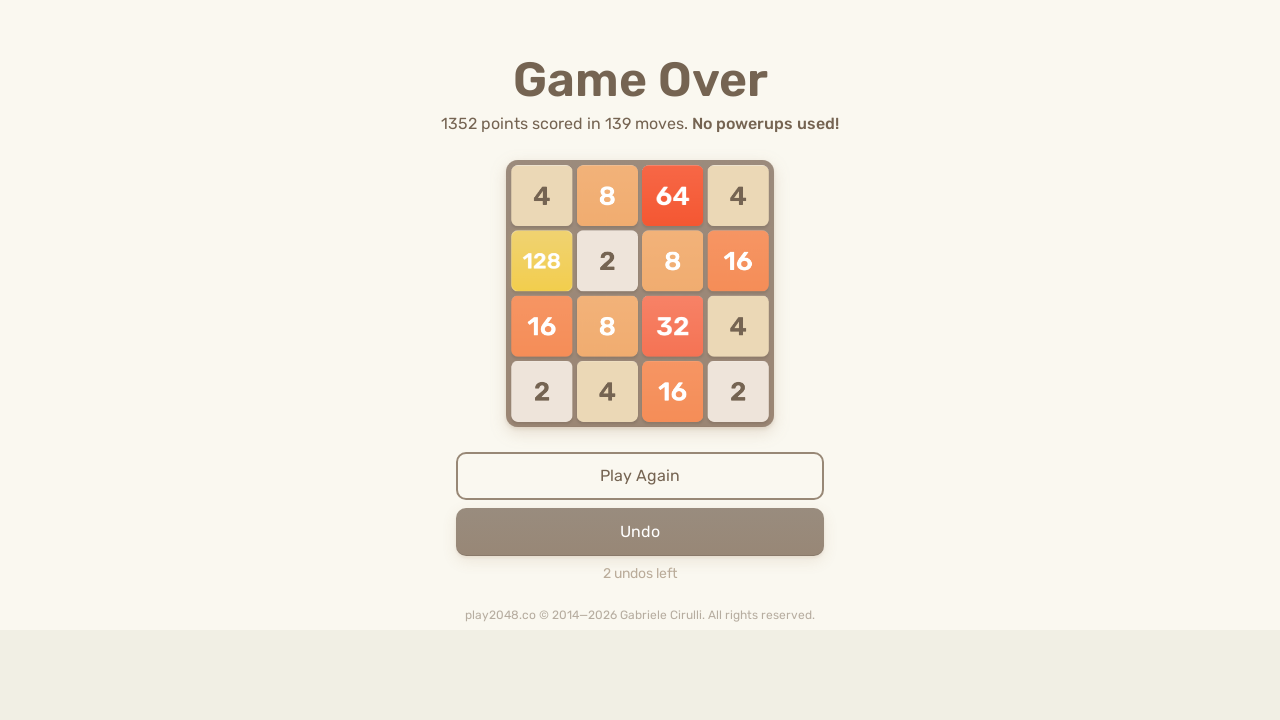

Iteration 37/100: Pressed ArrowLeft
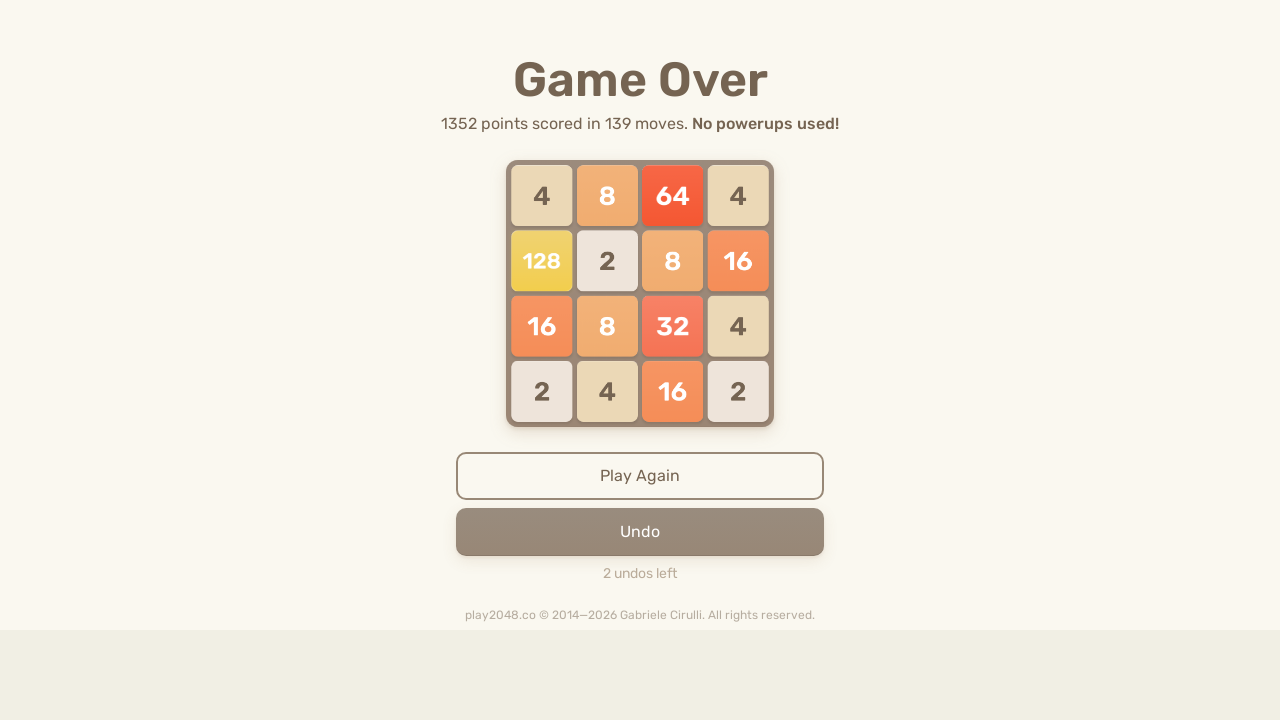

Iteration 38/100: Pressed ArrowUp
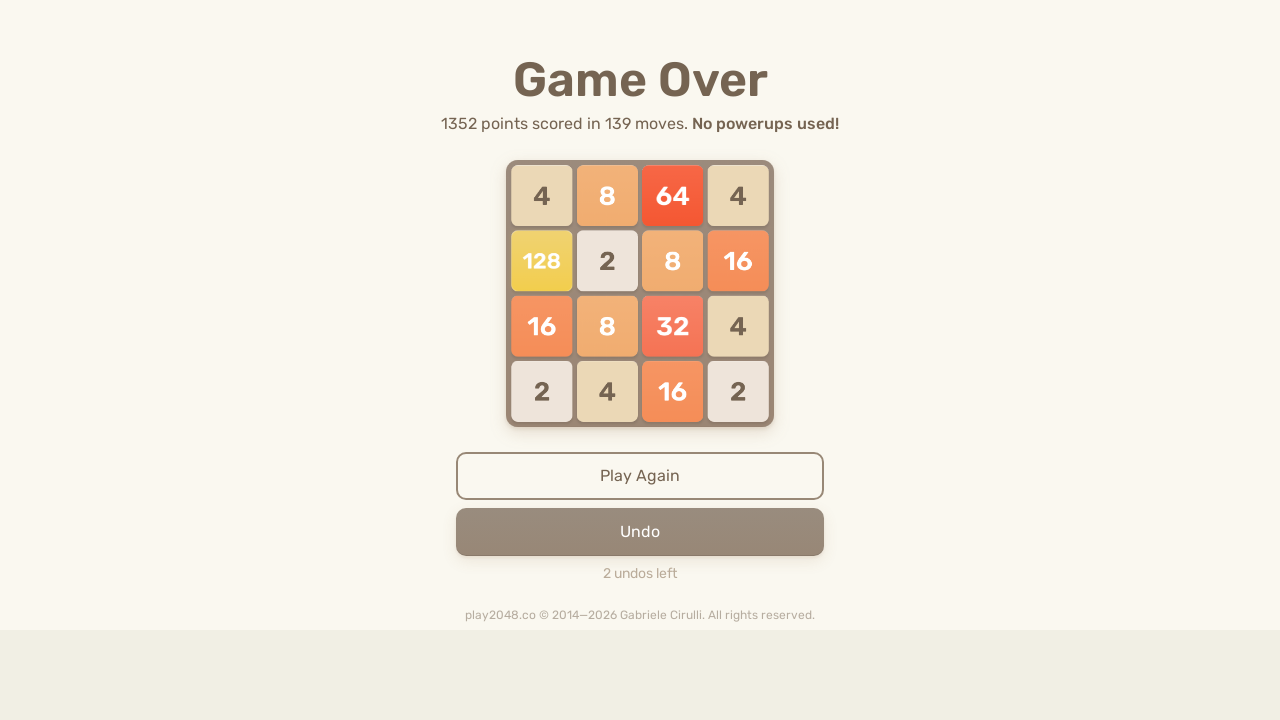

Iteration 38/100: Pressed ArrowRight
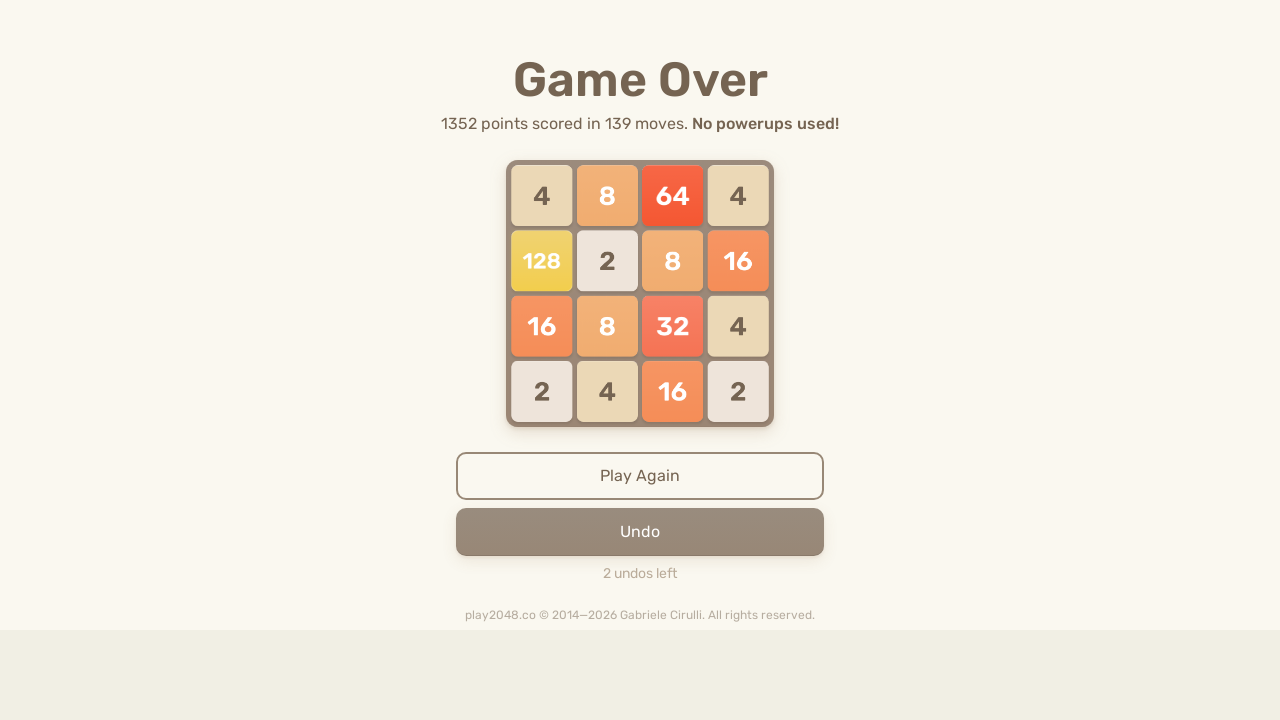

Iteration 38/100: Pressed ArrowDown
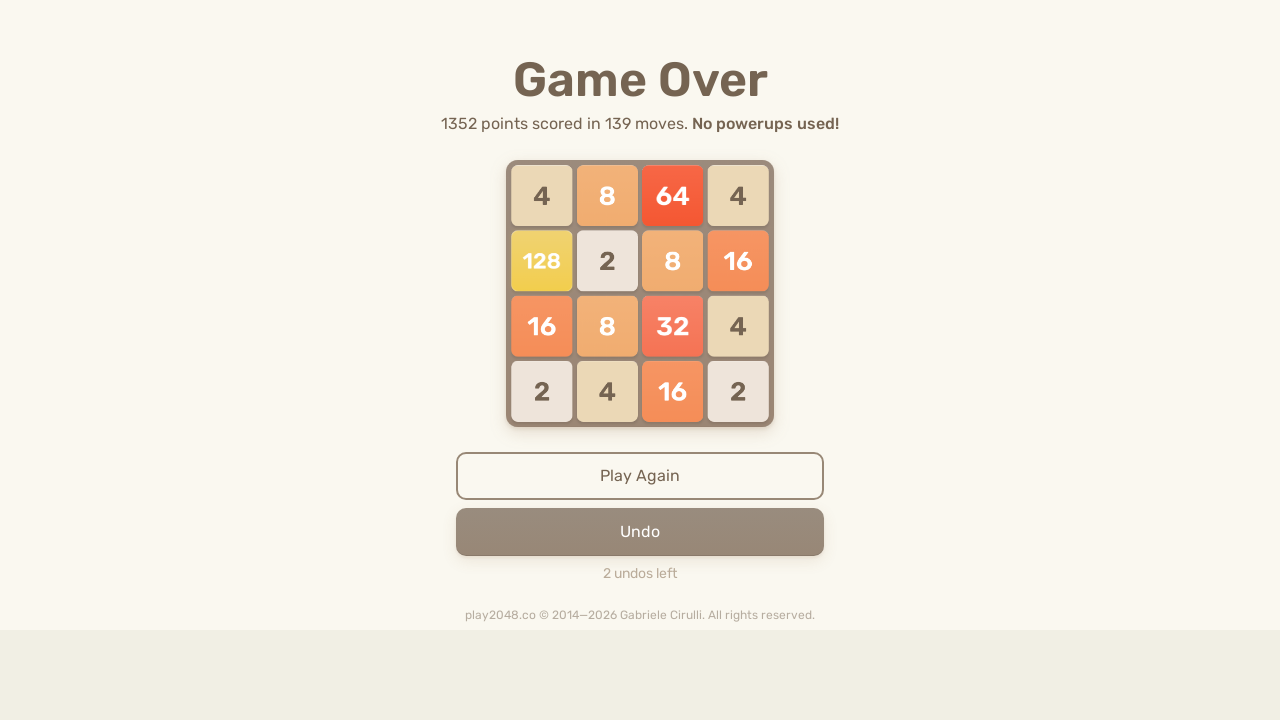

Iteration 38/100: Pressed ArrowLeft
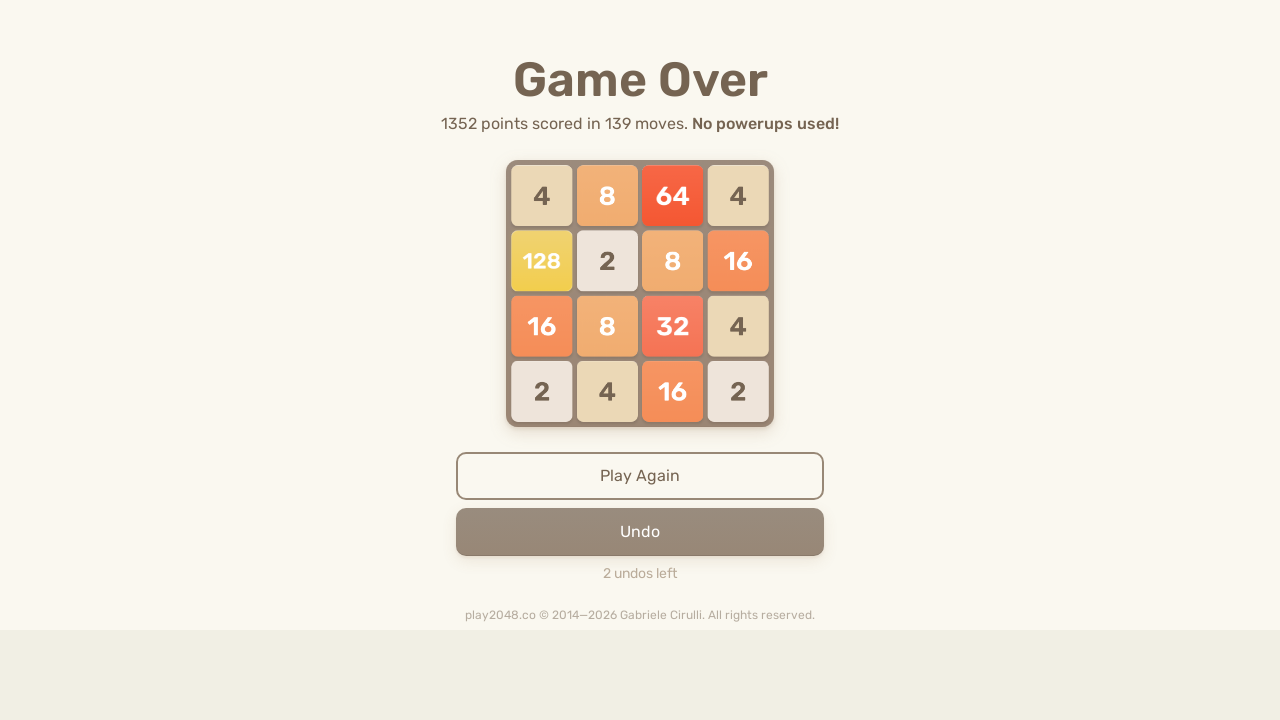

Iteration 39/100: Pressed ArrowUp
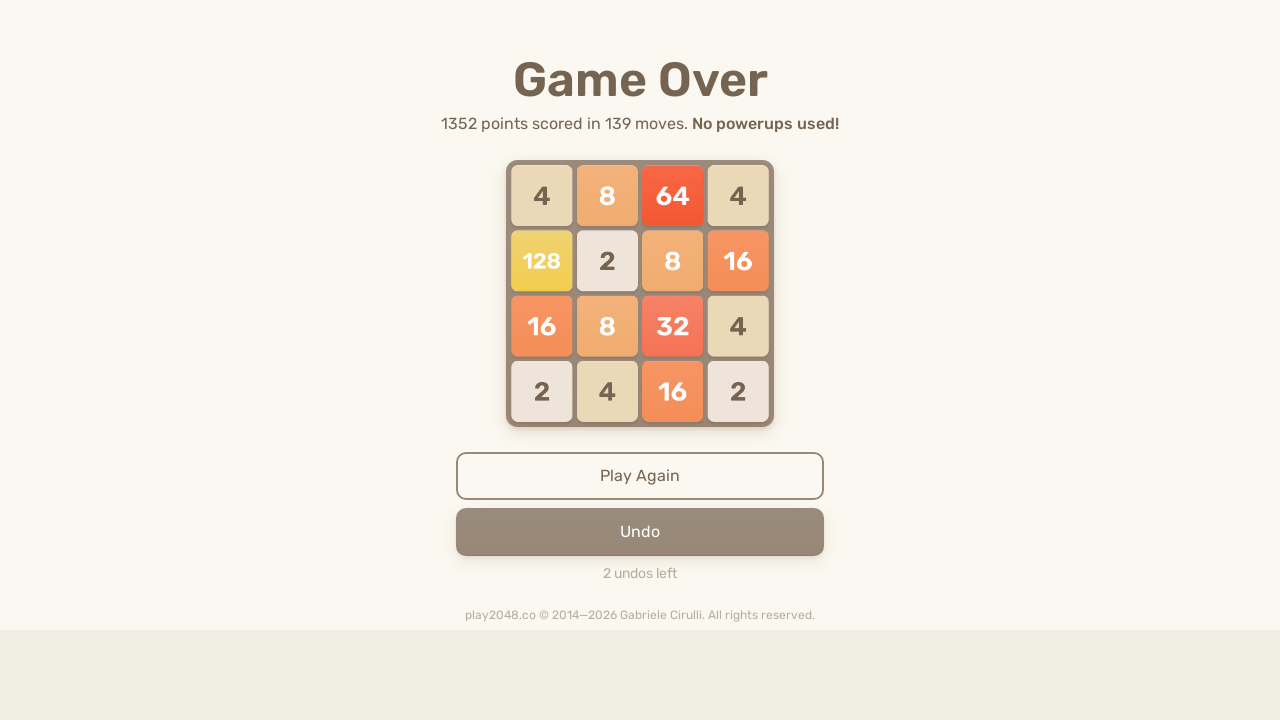

Iteration 39/100: Pressed ArrowRight
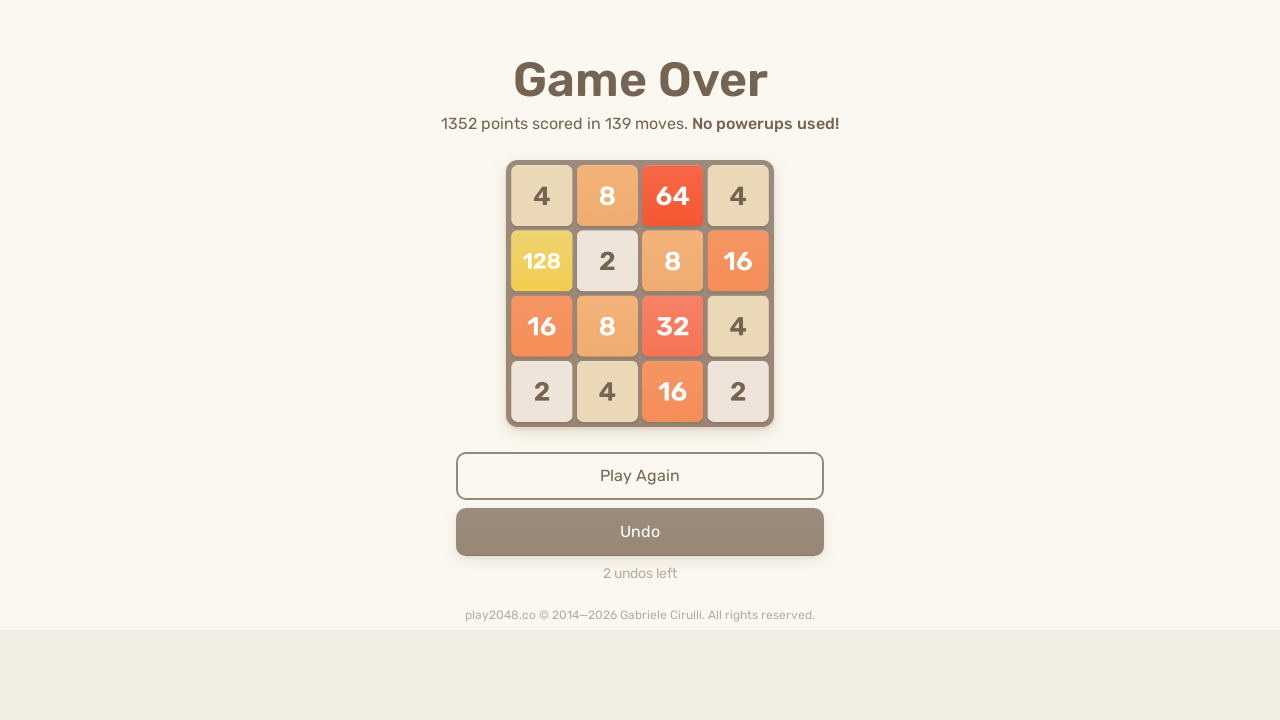

Iteration 39/100: Pressed ArrowDown
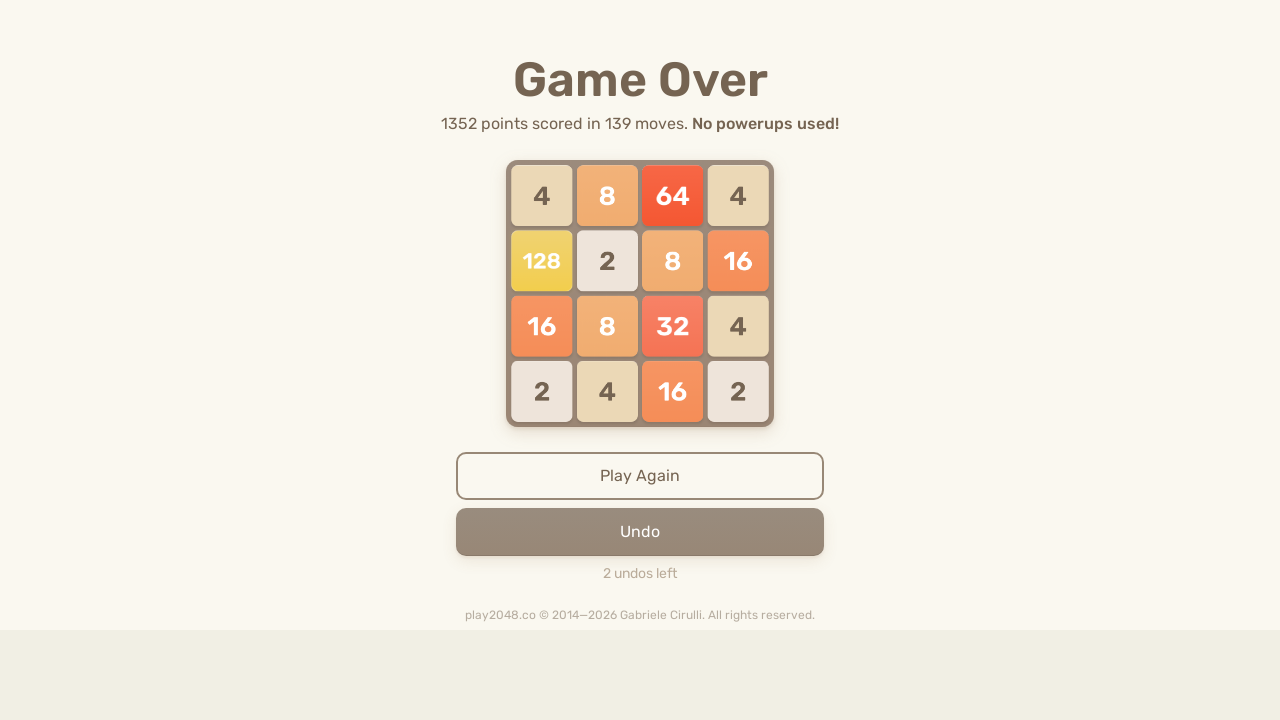

Iteration 39/100: Pressed ArrowLeft
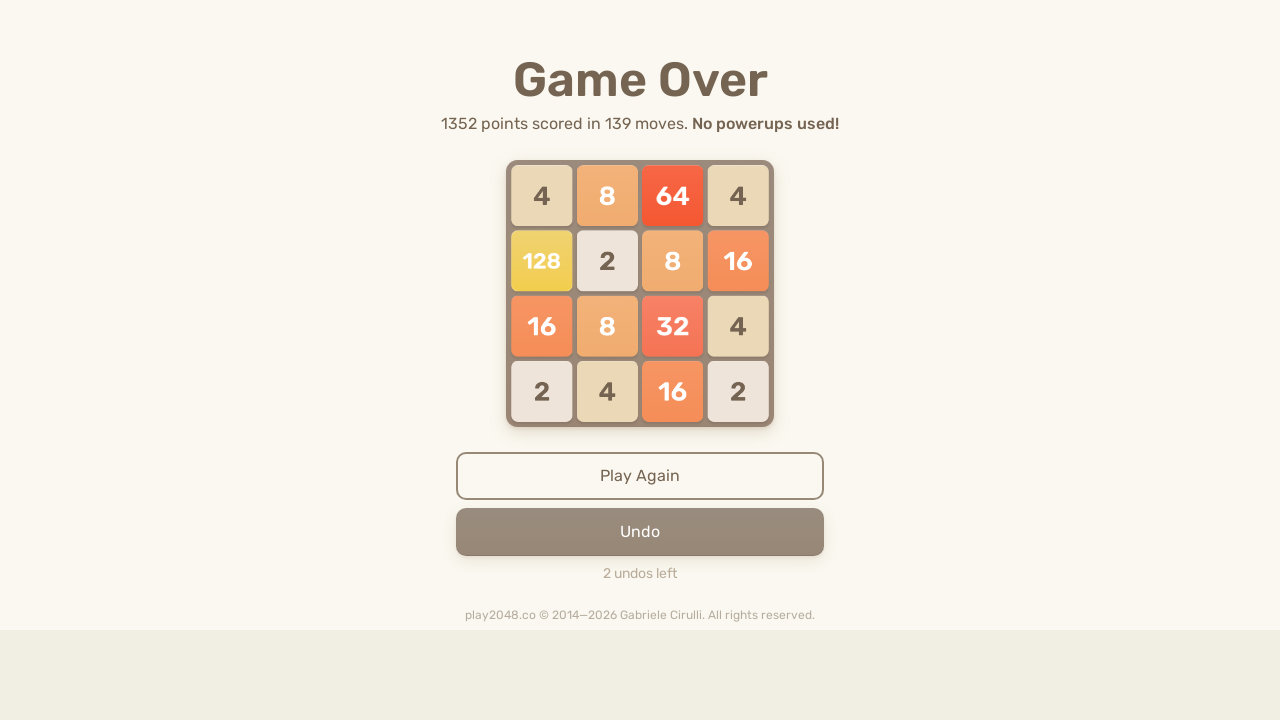

Iteration 40/100: Pressed ArrowUp
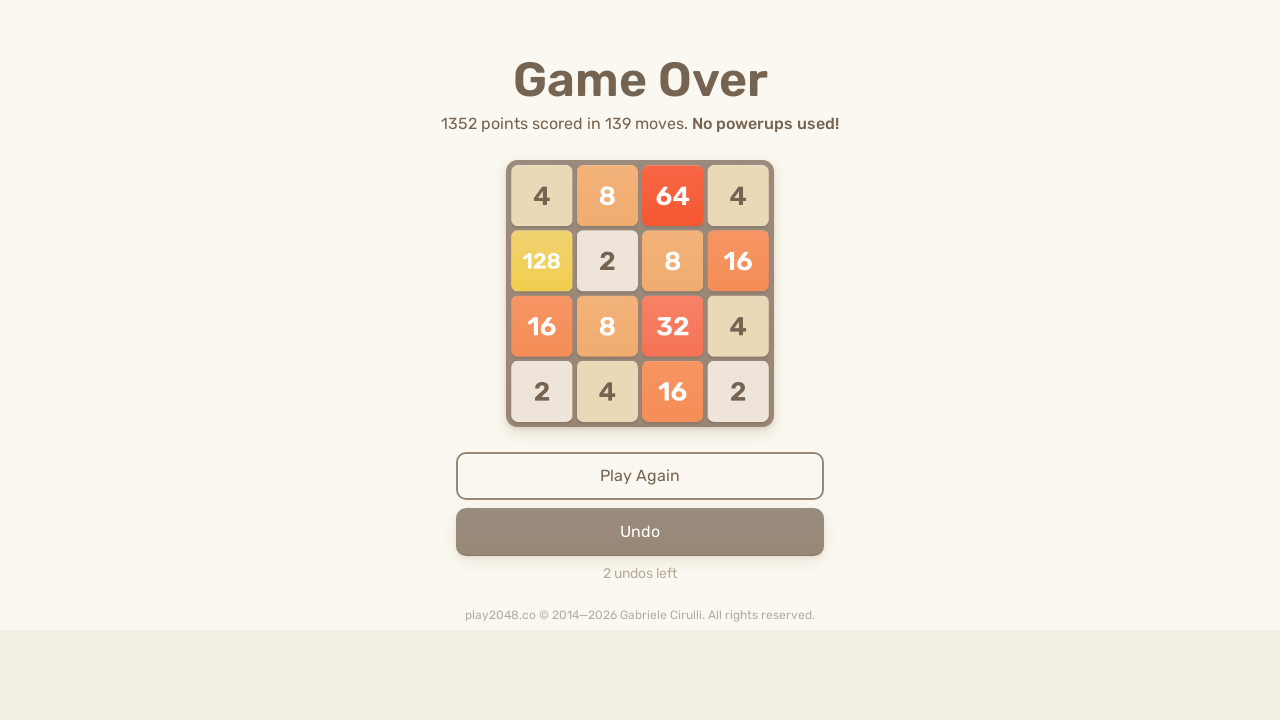

Iteration 40/100: Pressed ArrowRight
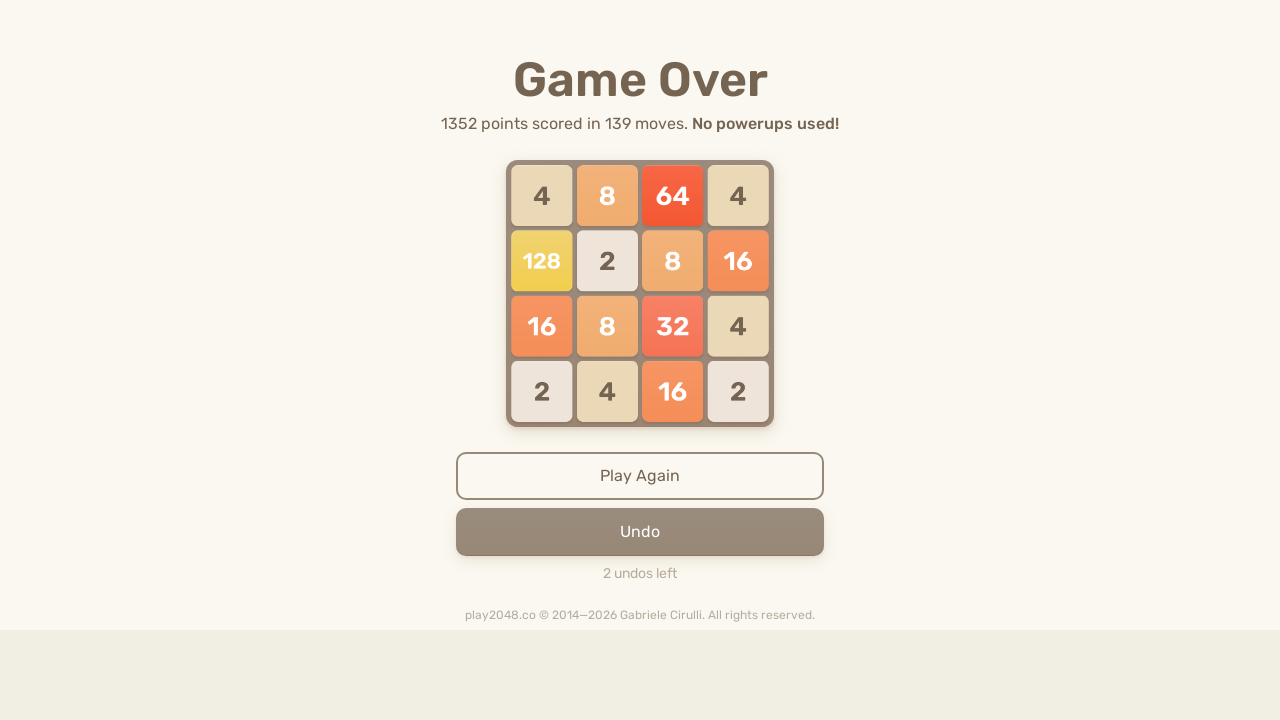

Iteration 40/100: Pressed ArrowDown
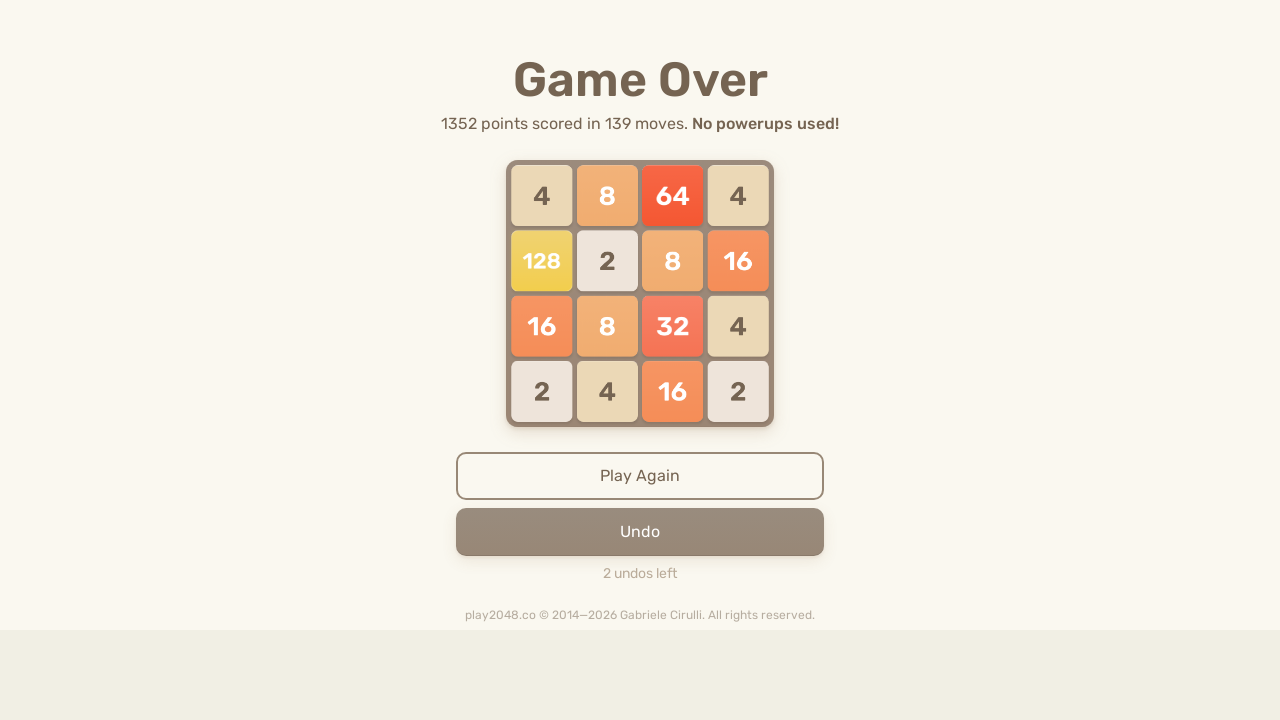

Iteration 40/100: Pressed ArrowLeft
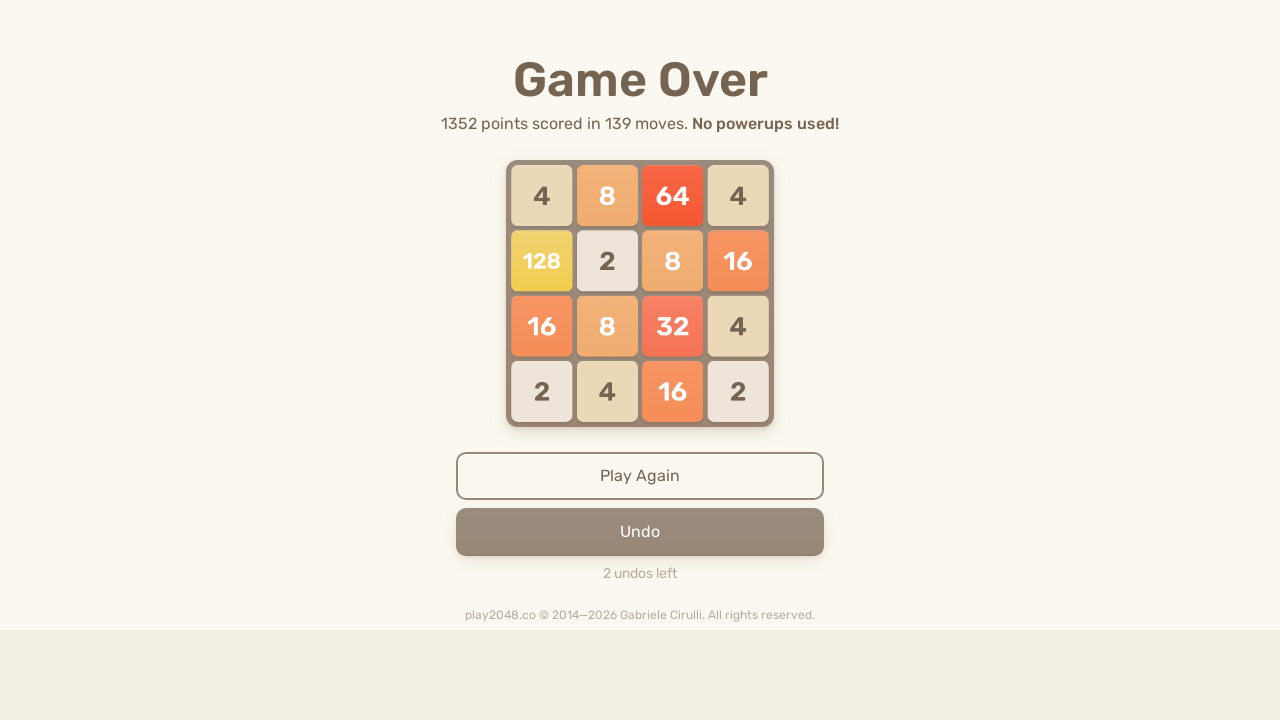

Iteration 41/100: Pressed ArrowUp
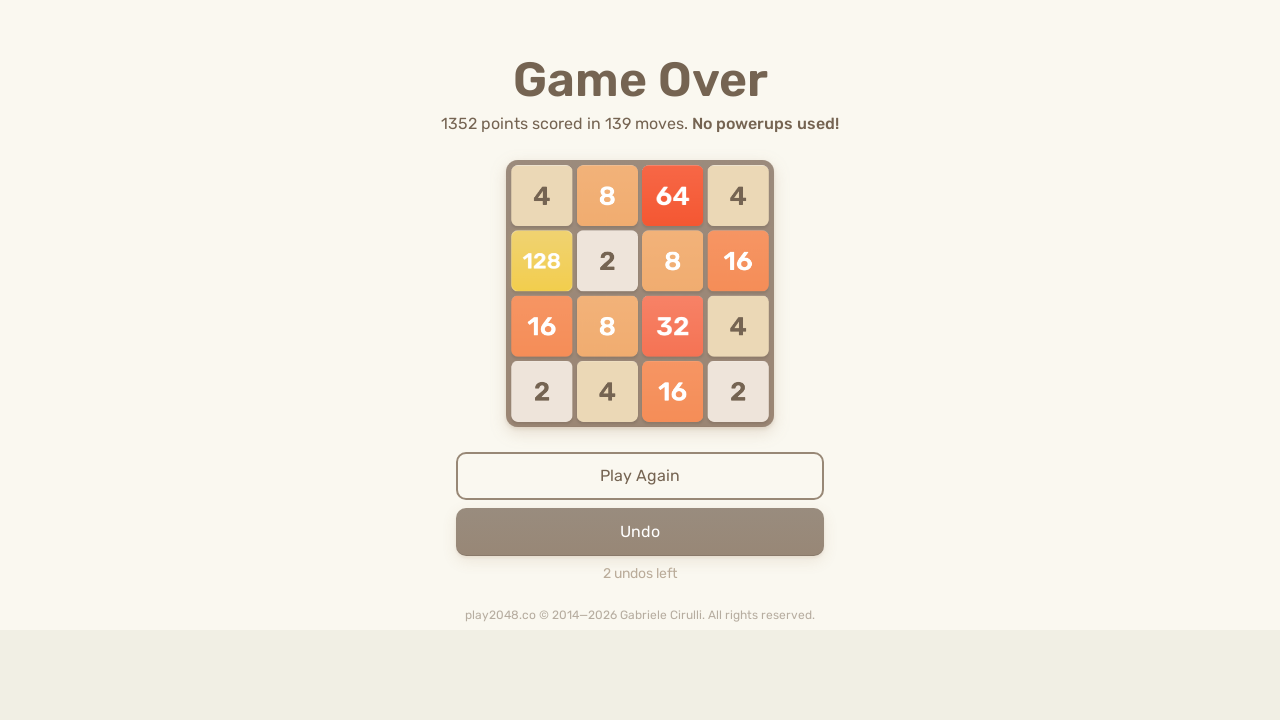

Iteration 41/100: Pressed ArrowRight
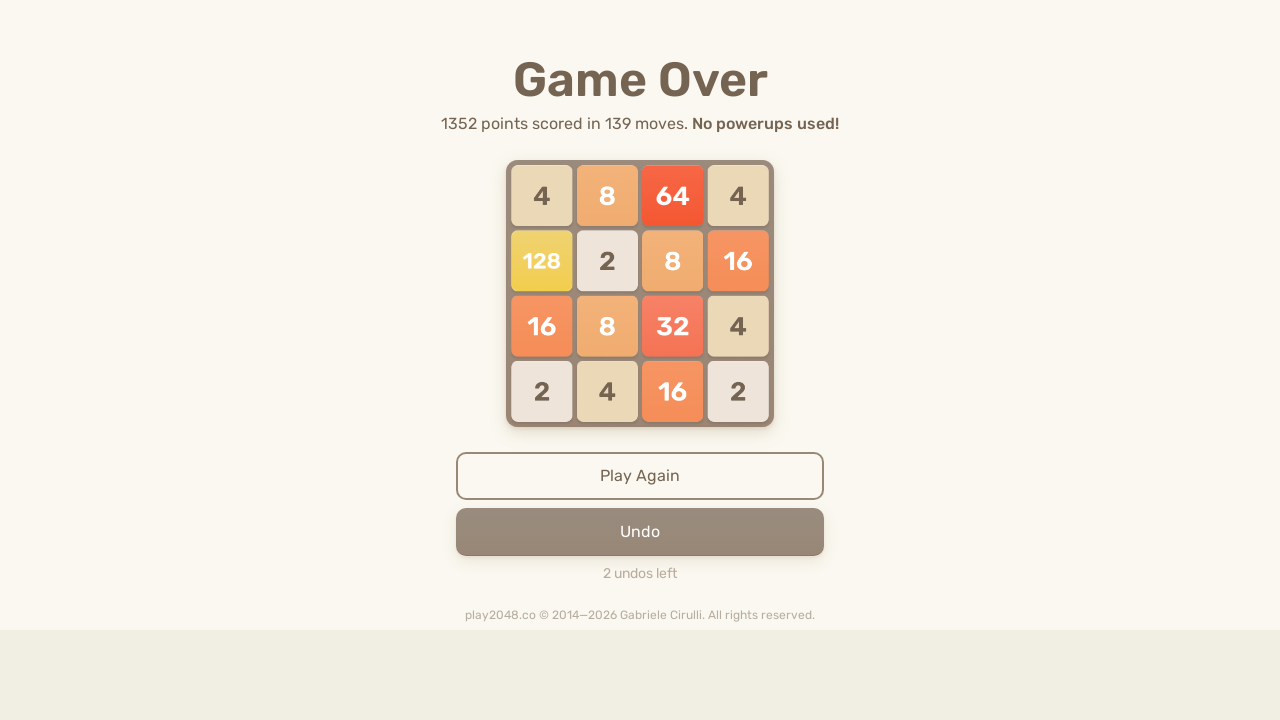

Iteration 41/100: Pressed ArrowDown
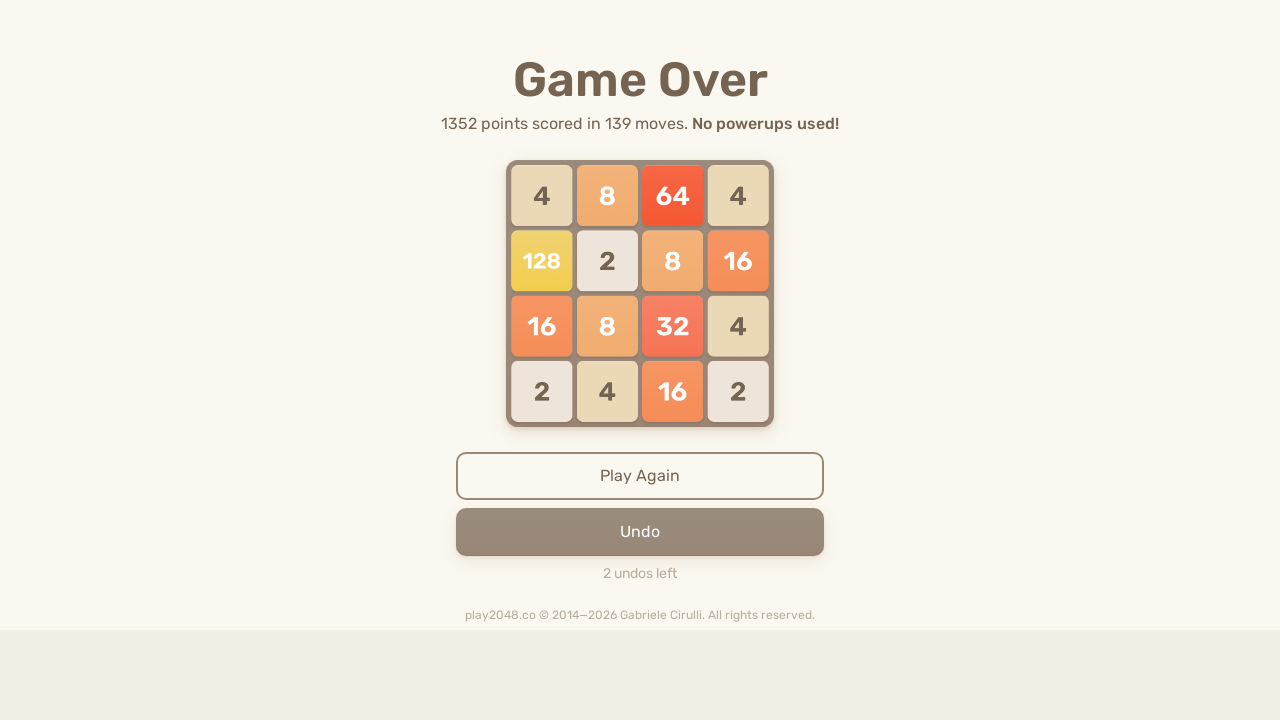

Iteration 41/100: Pressed ArrowLeft
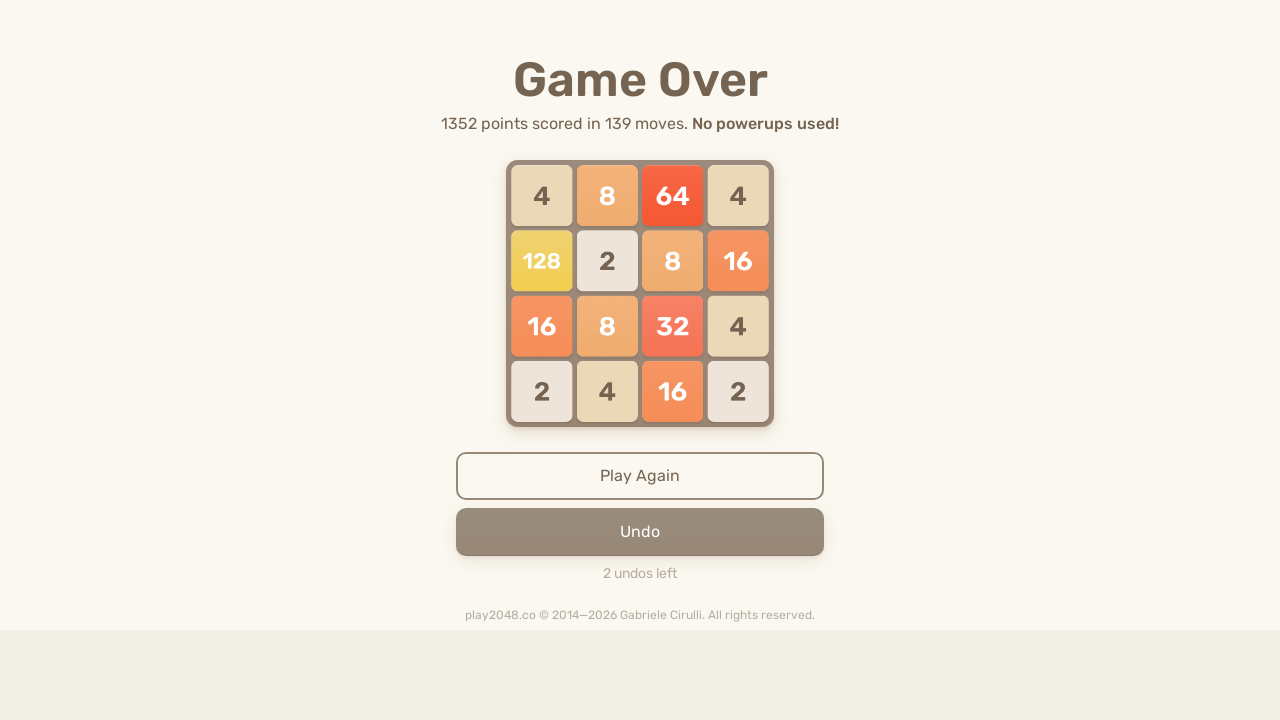

Iteration 42/100: Pressed ArrowUp
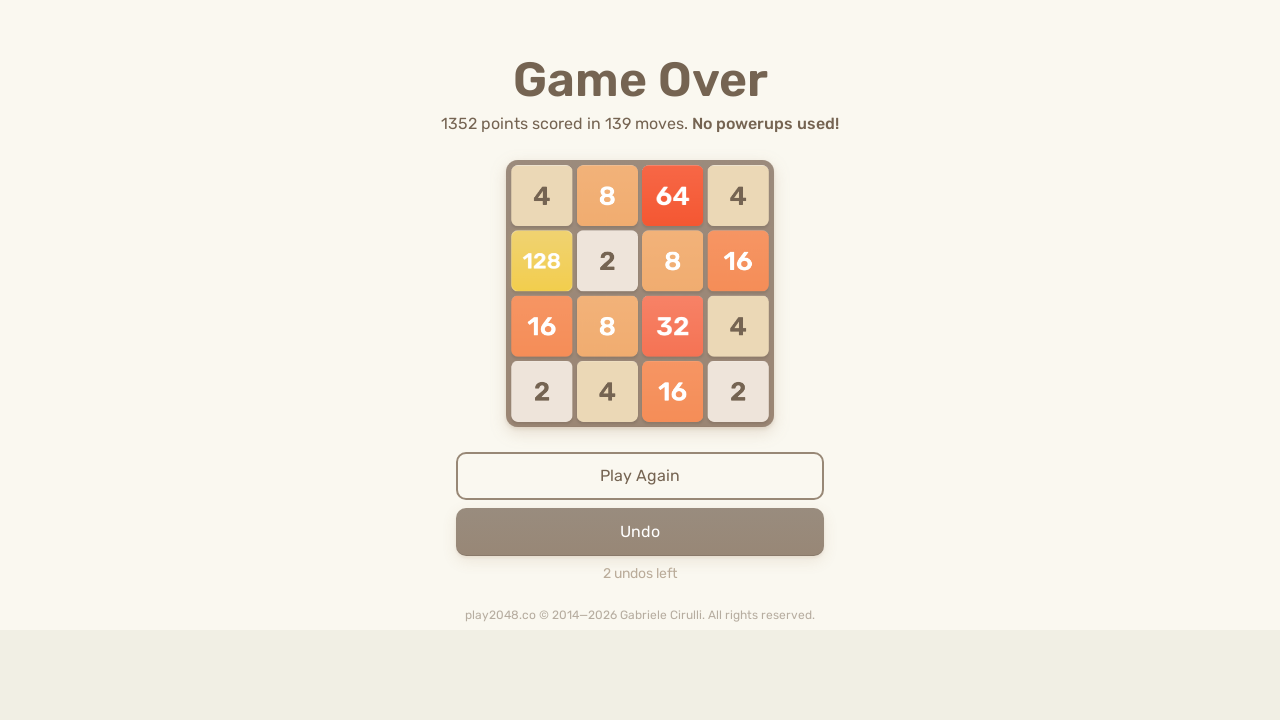

Iteration 42/100: Pressed ArrowRight
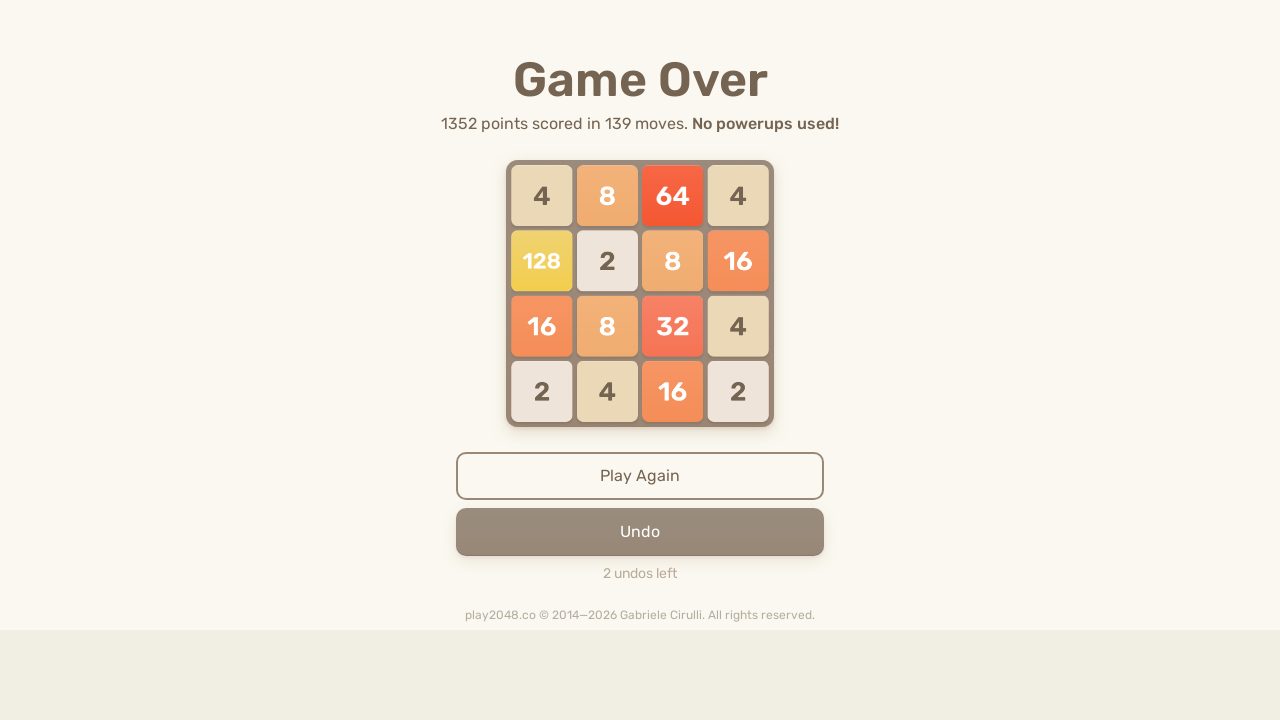

Iteration 42/100: Pressed ArrowDown
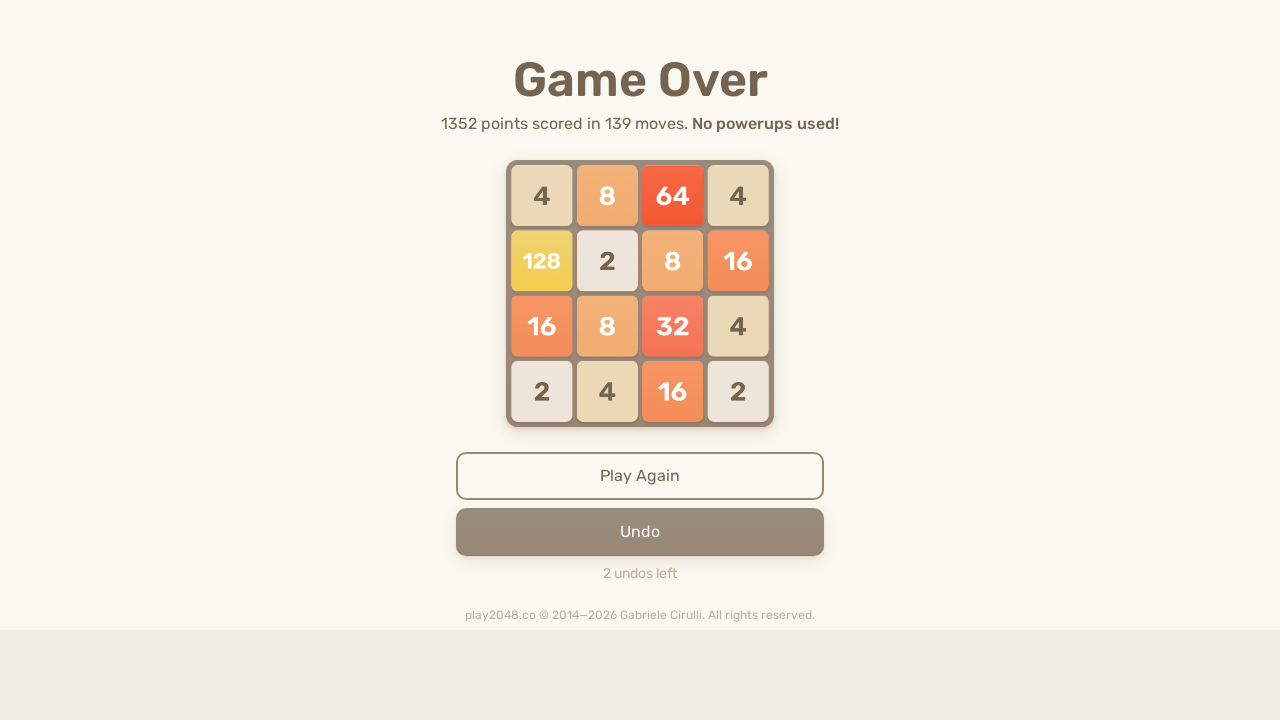

Iteration 42/100: Pressed ArrowLeft
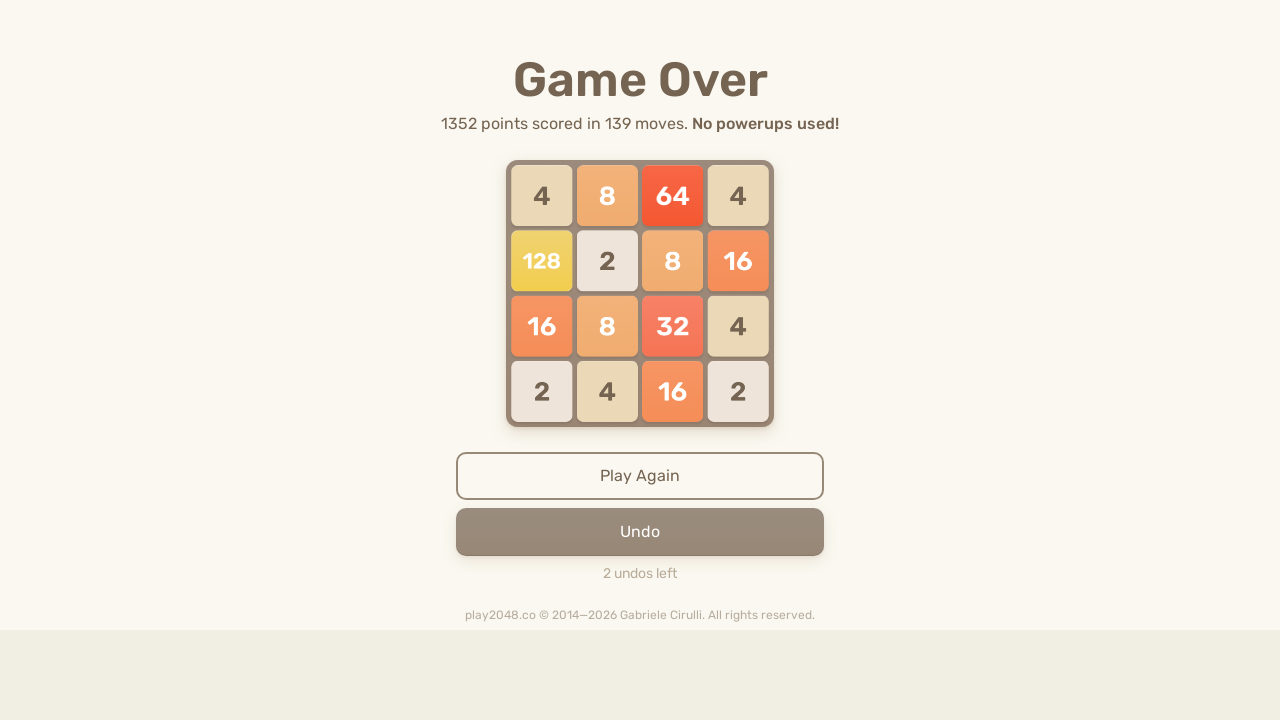

Iteration 43/100: Pressed ArrowUp
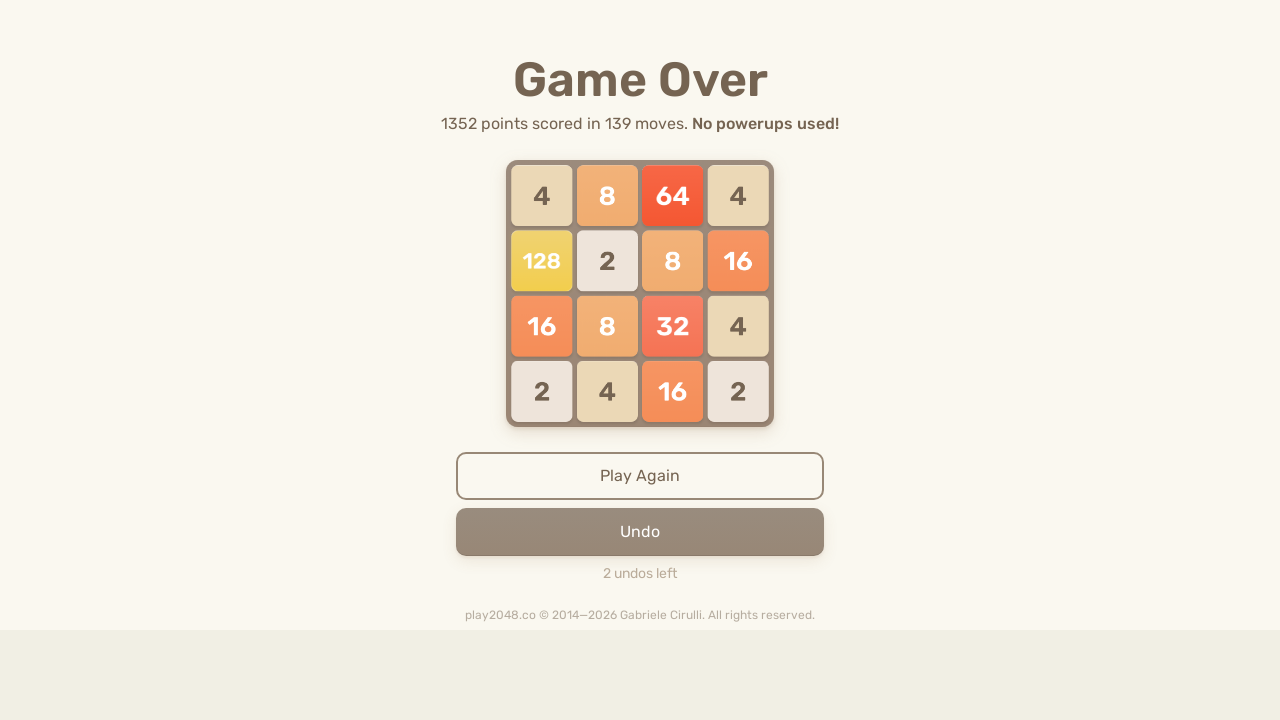

Iteration 43/100: Pressed ArrowRight
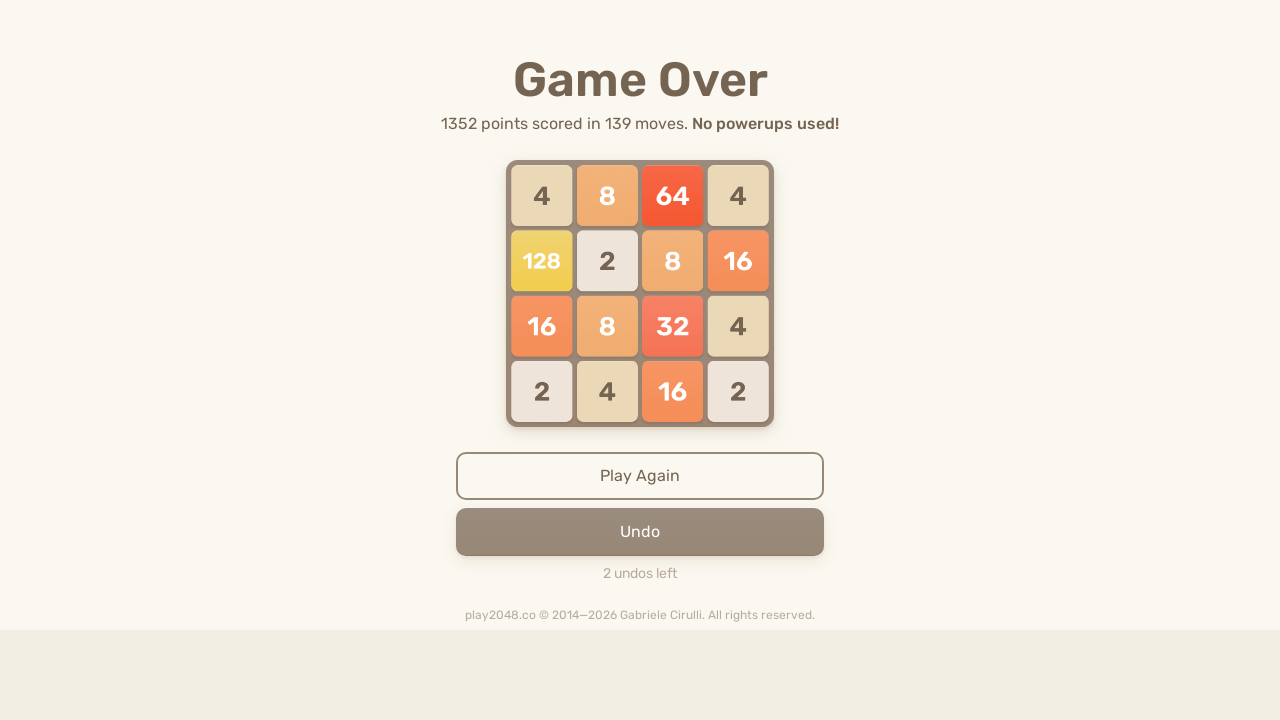

Iteration 43/100: Pressed ArrowDown
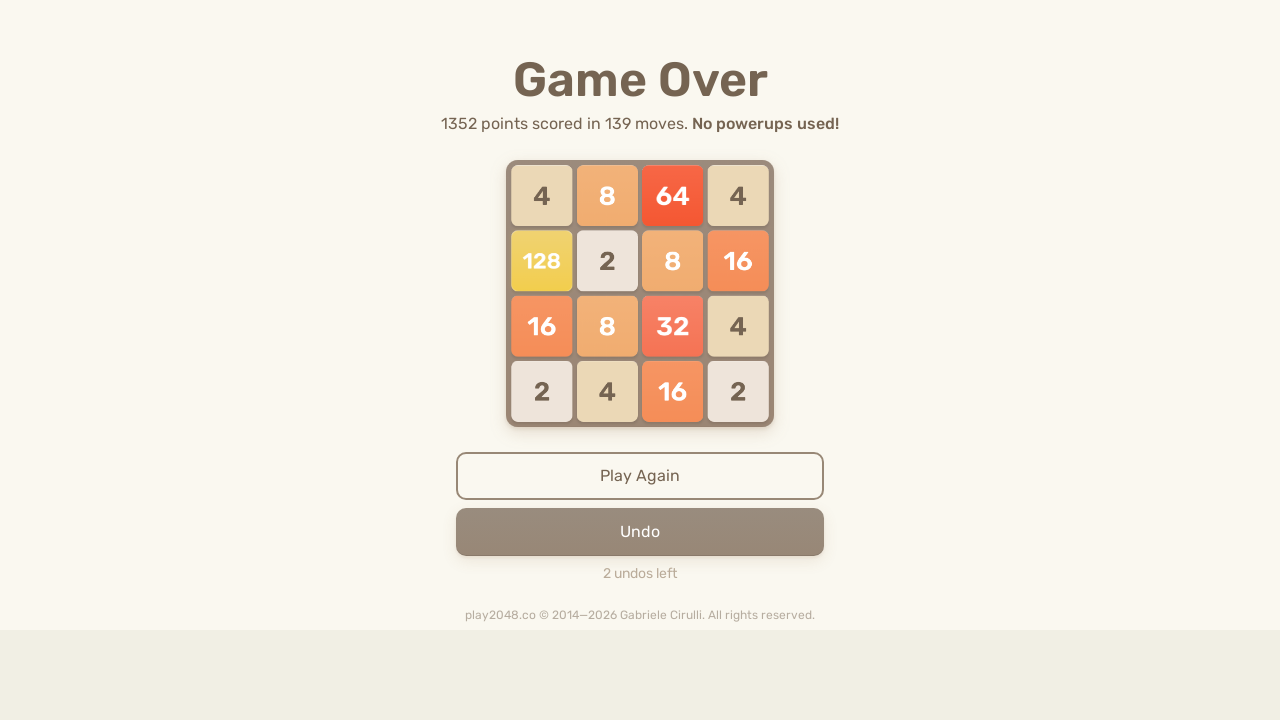

Iteration 43/100: Pressed ArrowLeft
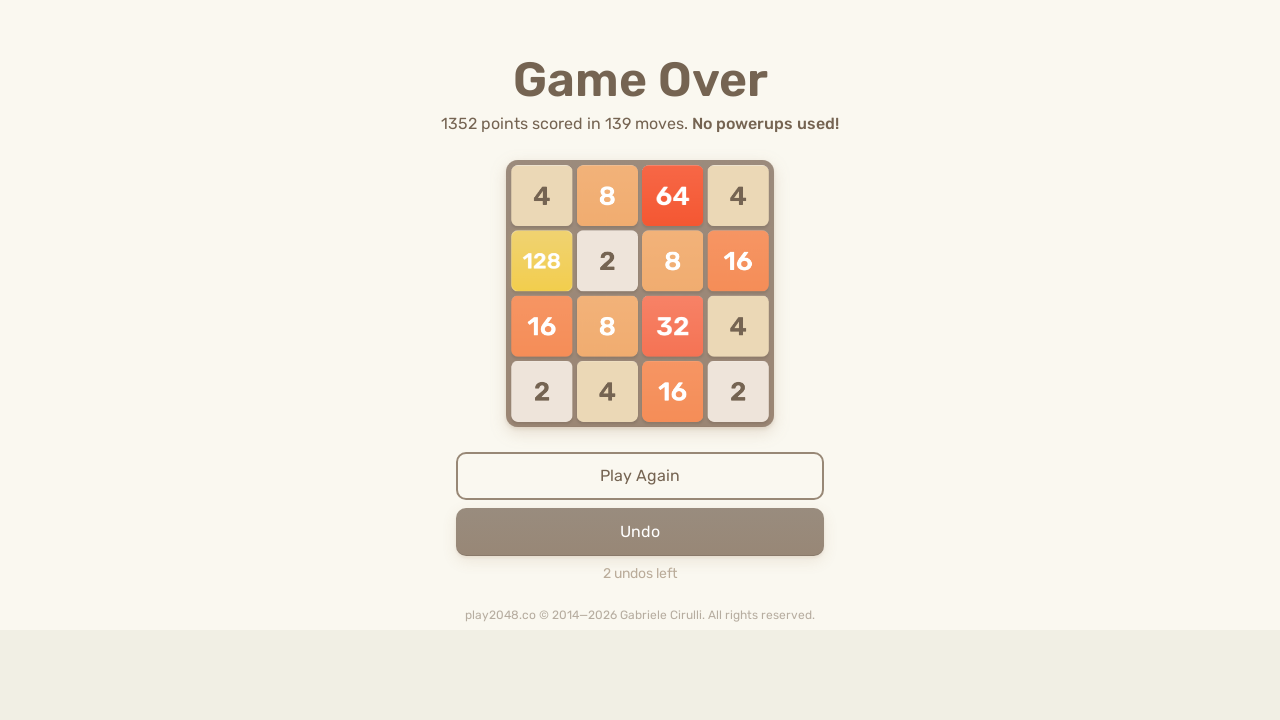

Iteration 44/100: Pressed ArrowUp
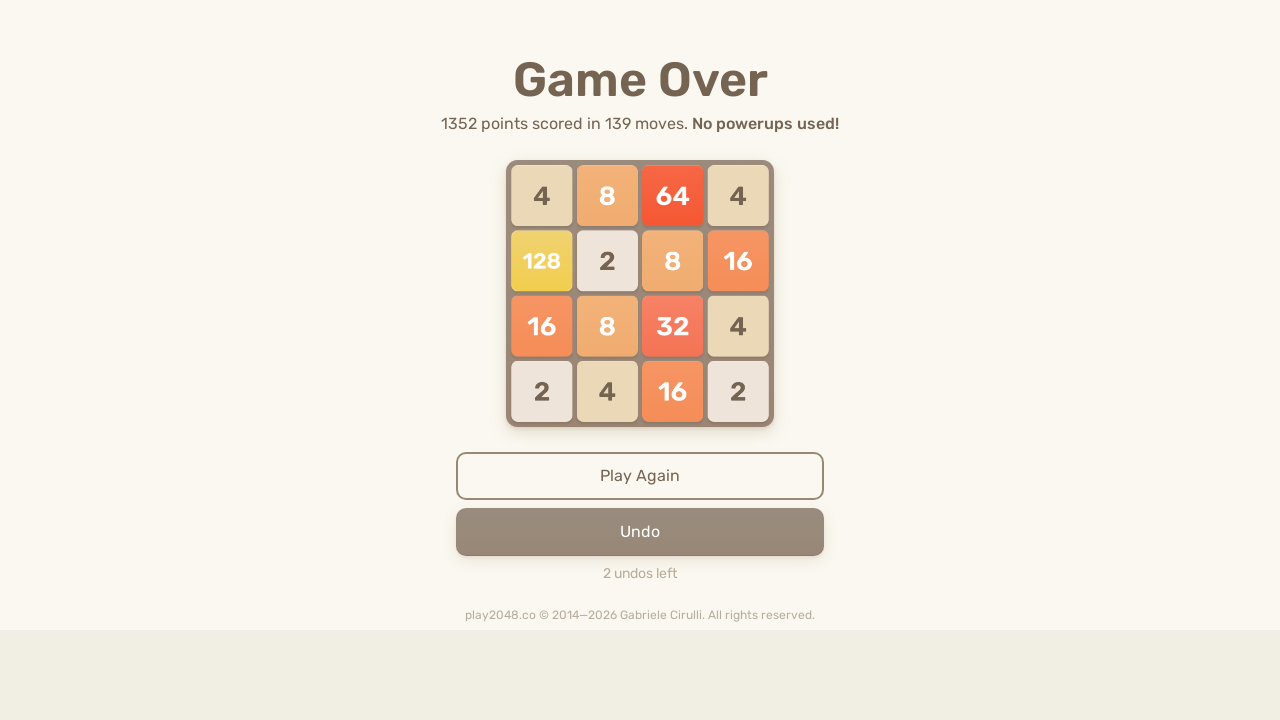

Iteration 44/100: Pressed ArrowRight
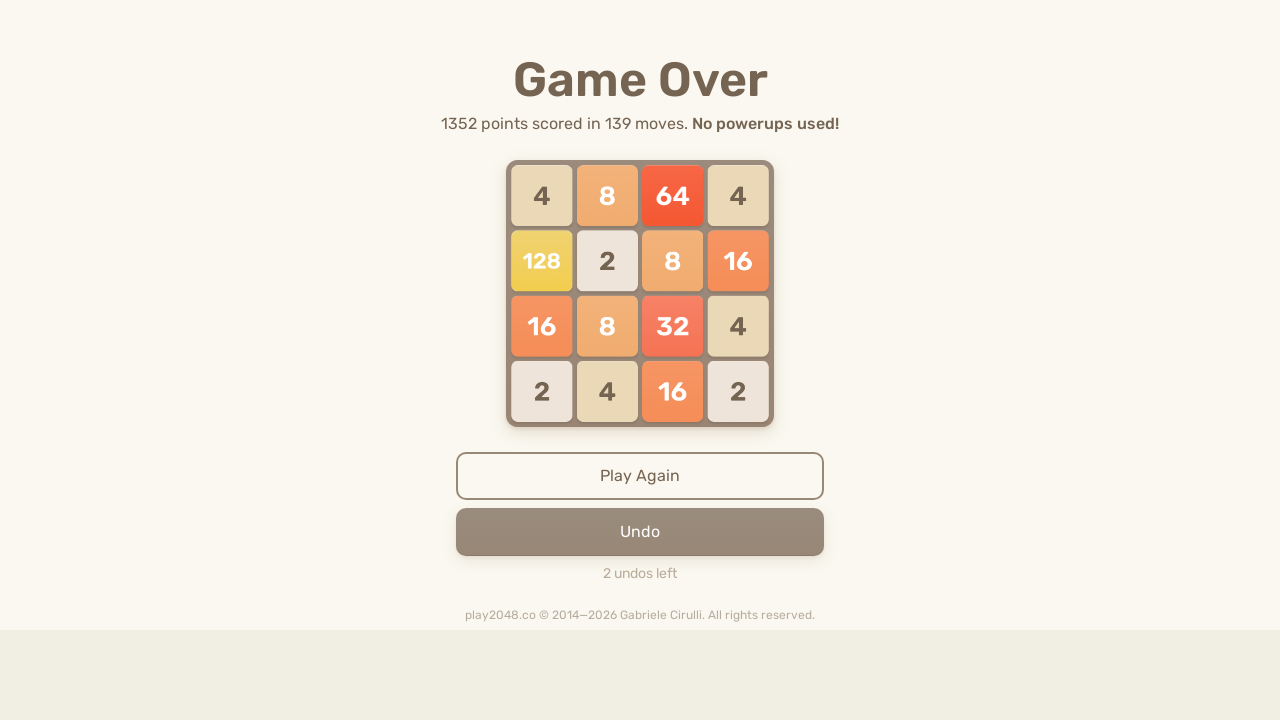

Iteration 44/100: Pressed ArrowDown
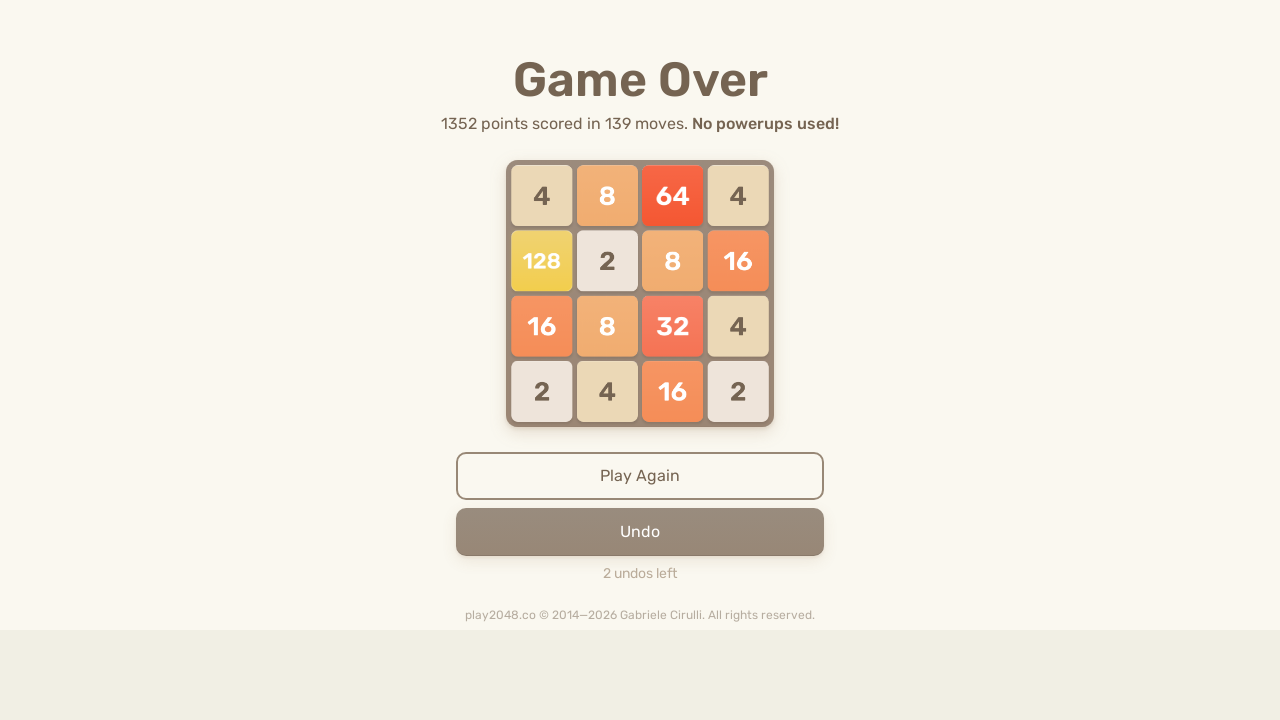

Iteration 44/100: Pressed ArrowLeft
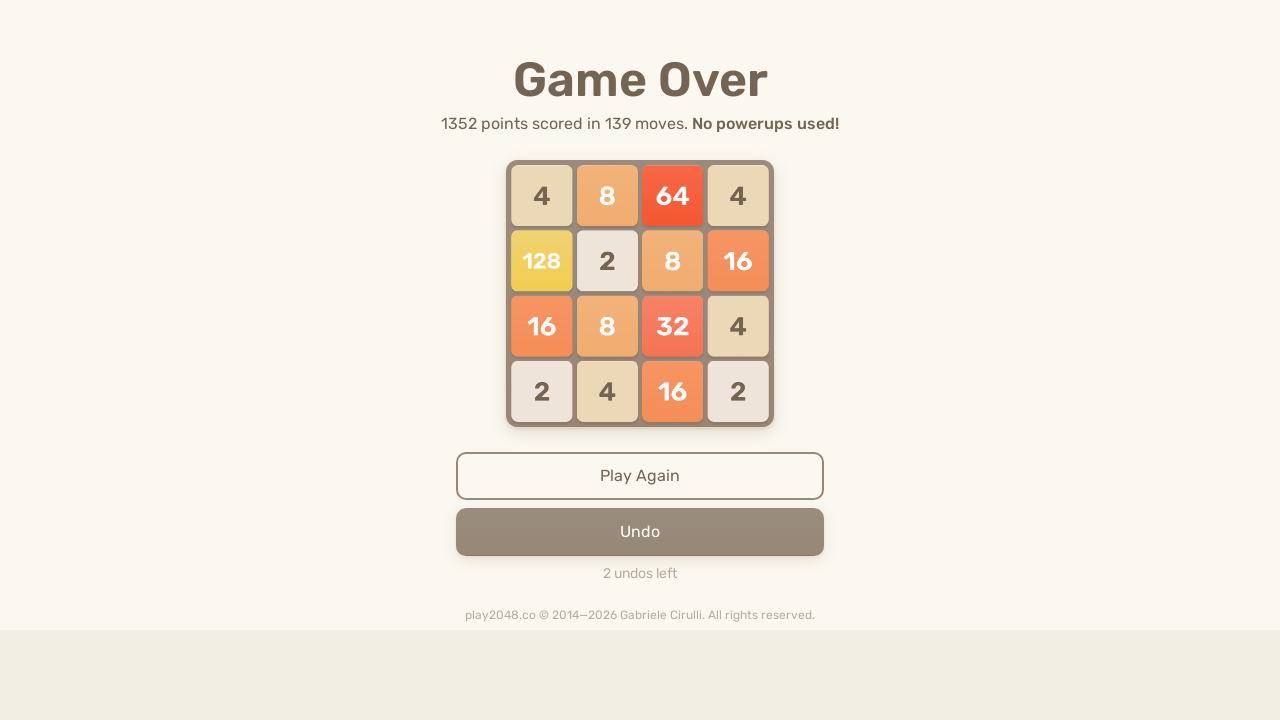

Iteration 45/100: Pressed ArrowUp
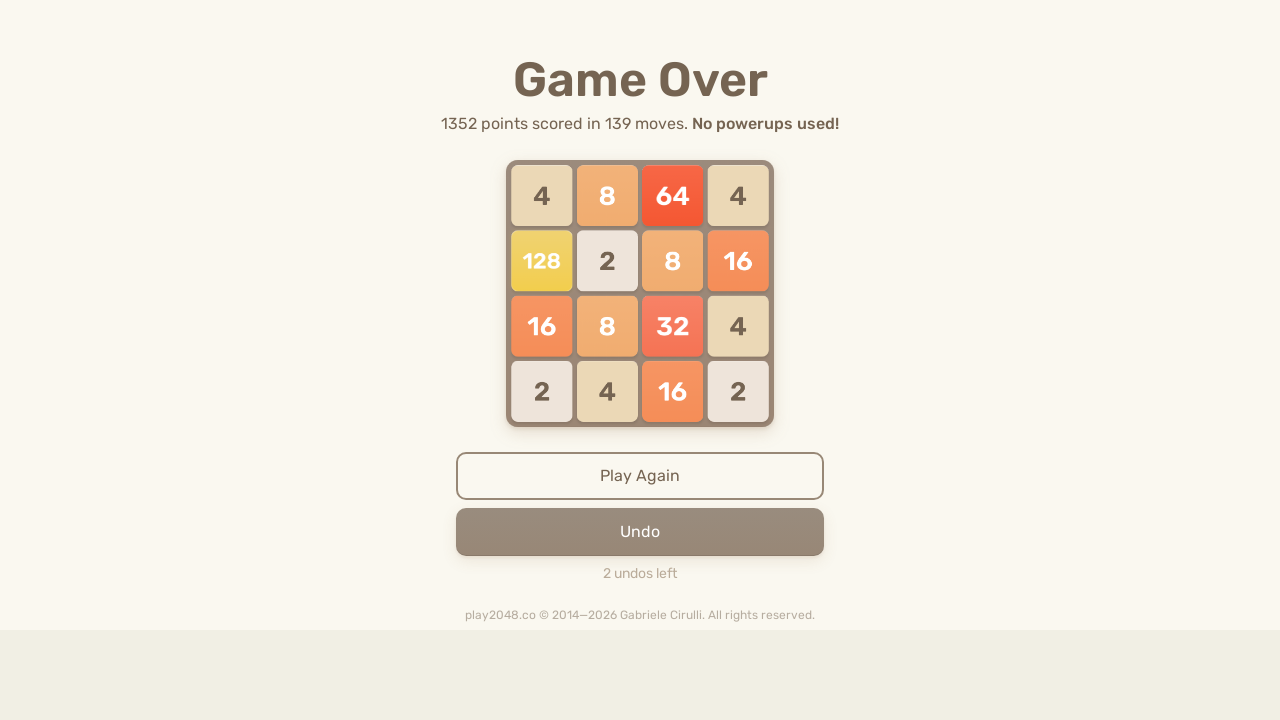

Iteration 45/100: Pressed ArrowRight
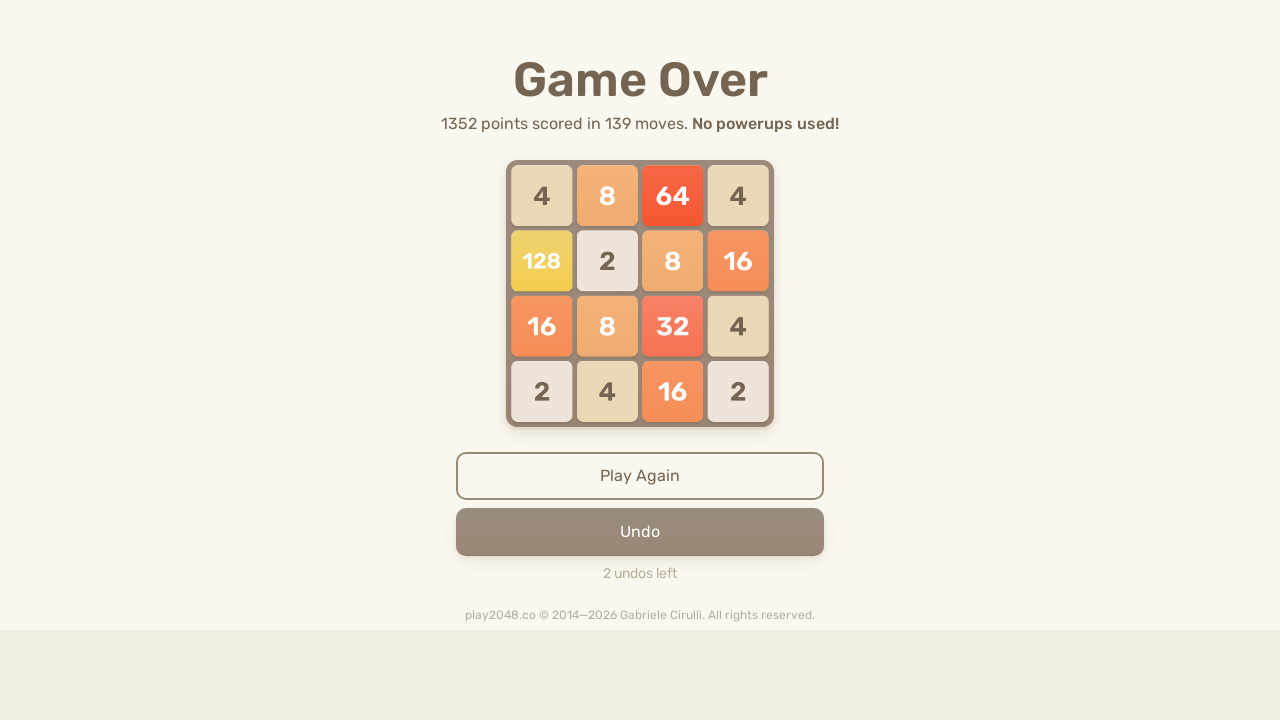

Iteration 45/100: Pressed ArrowDown
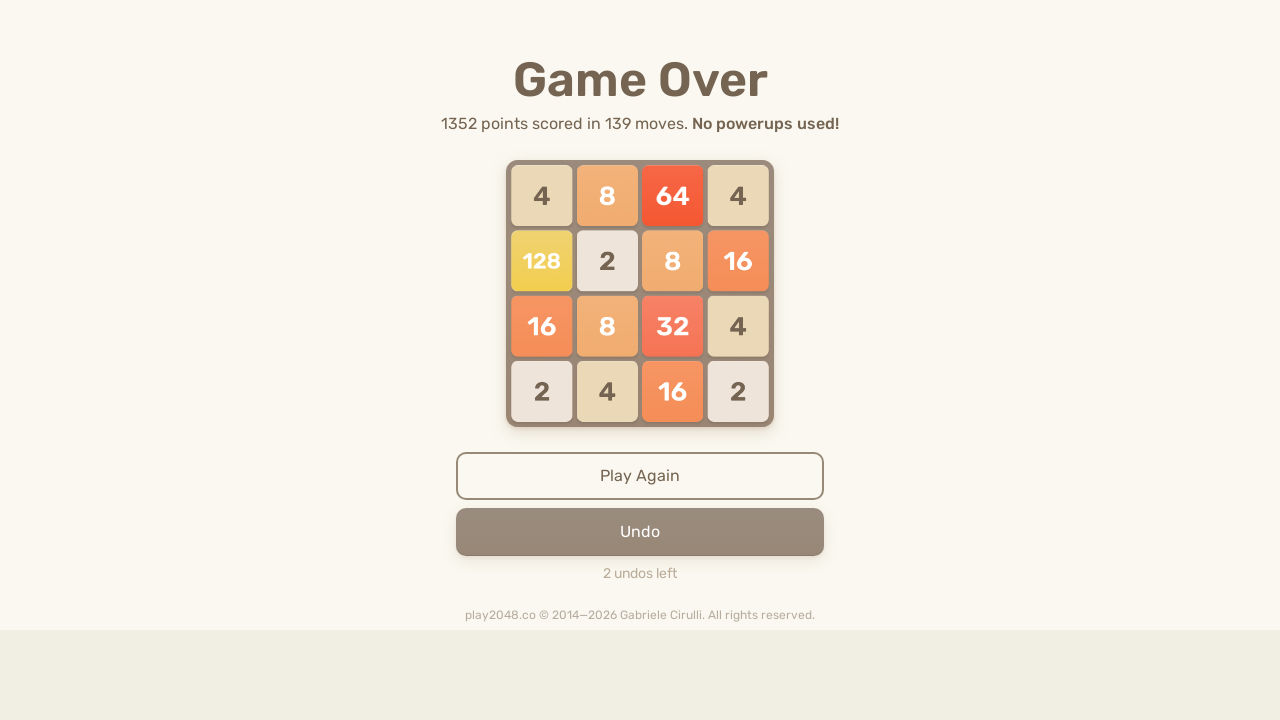

Iteration 45/100: Pressed ArrowLeft
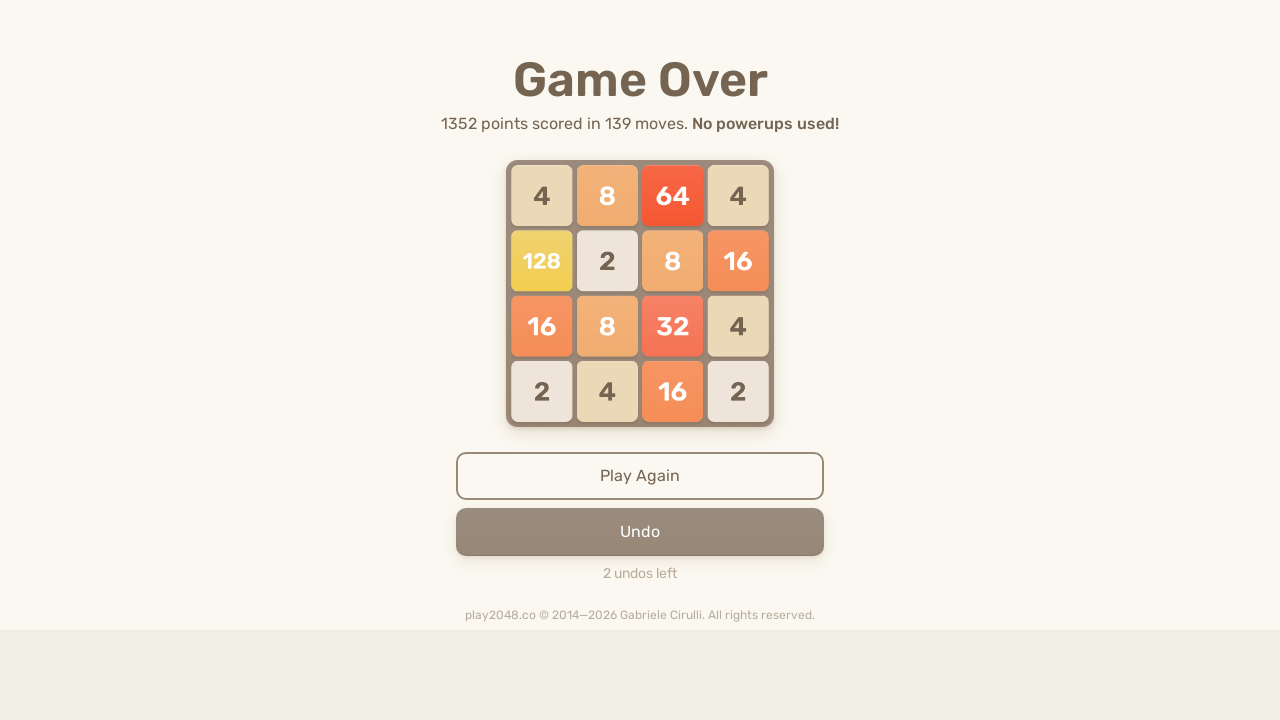

Iteration 46/100: Pressed ArrowUp
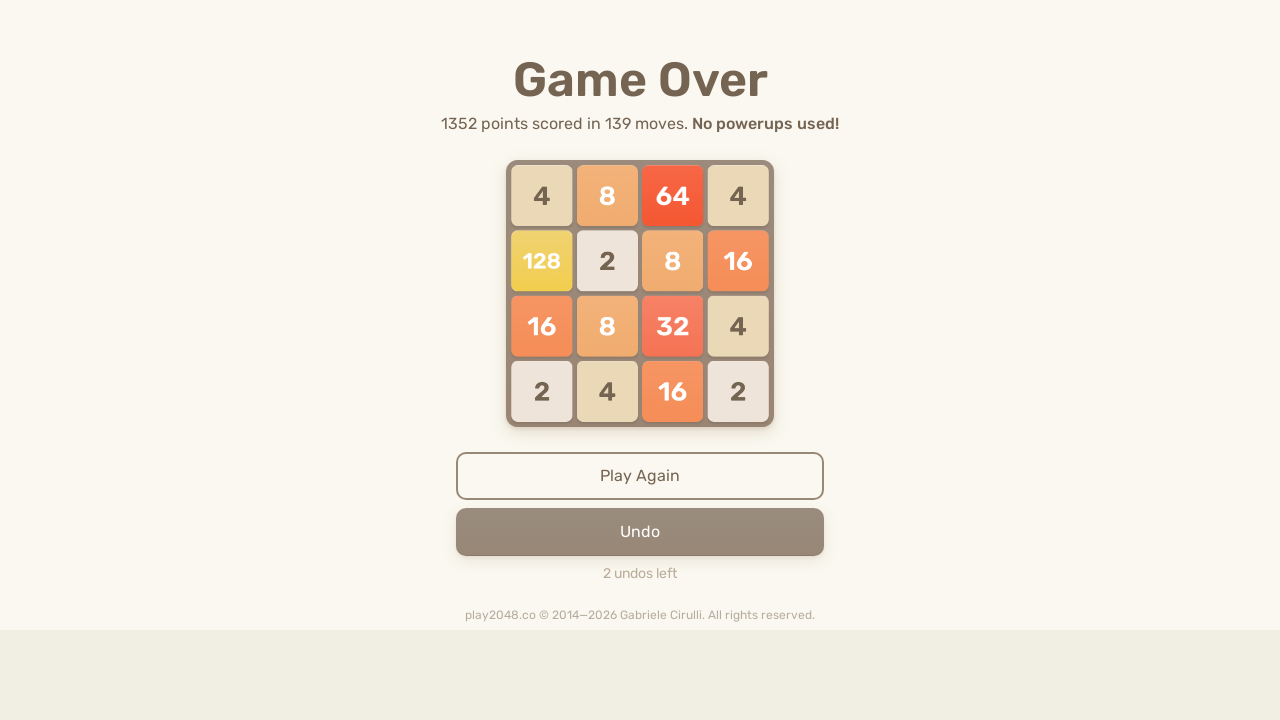

Iteration 46/100: Pressed ArrowRight
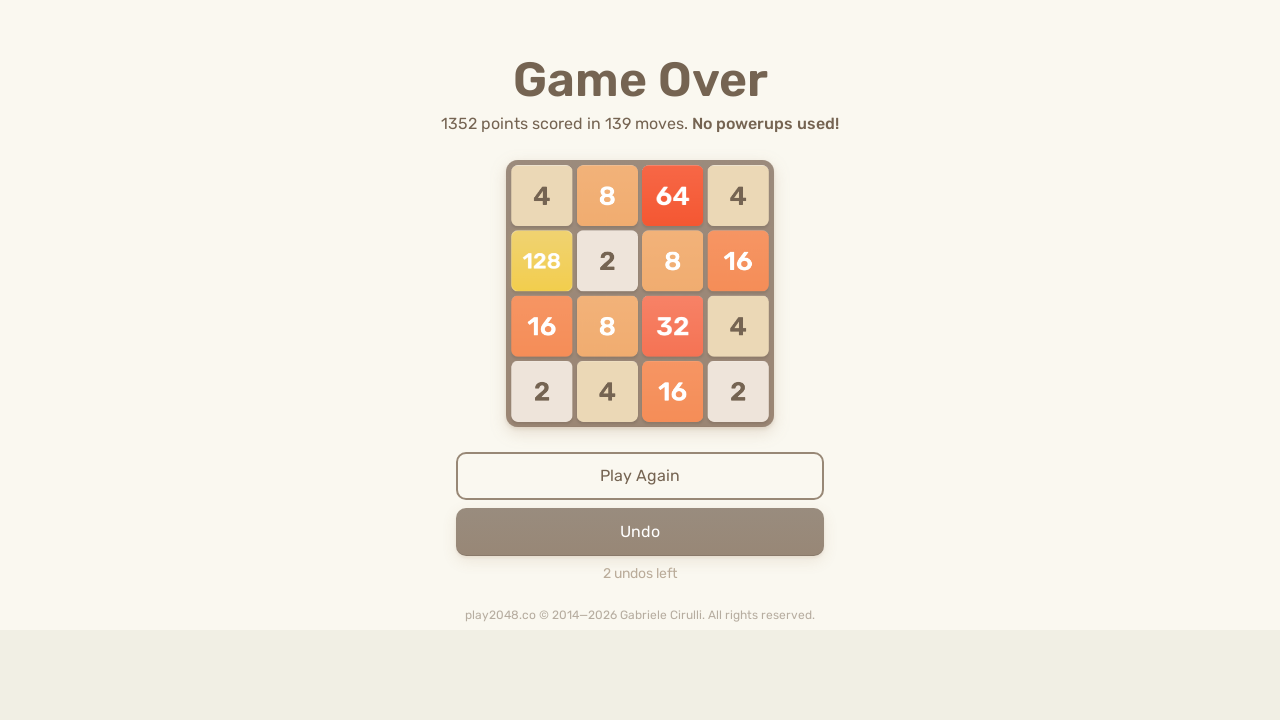

Iteration 46/100: Pressed ArrowDown
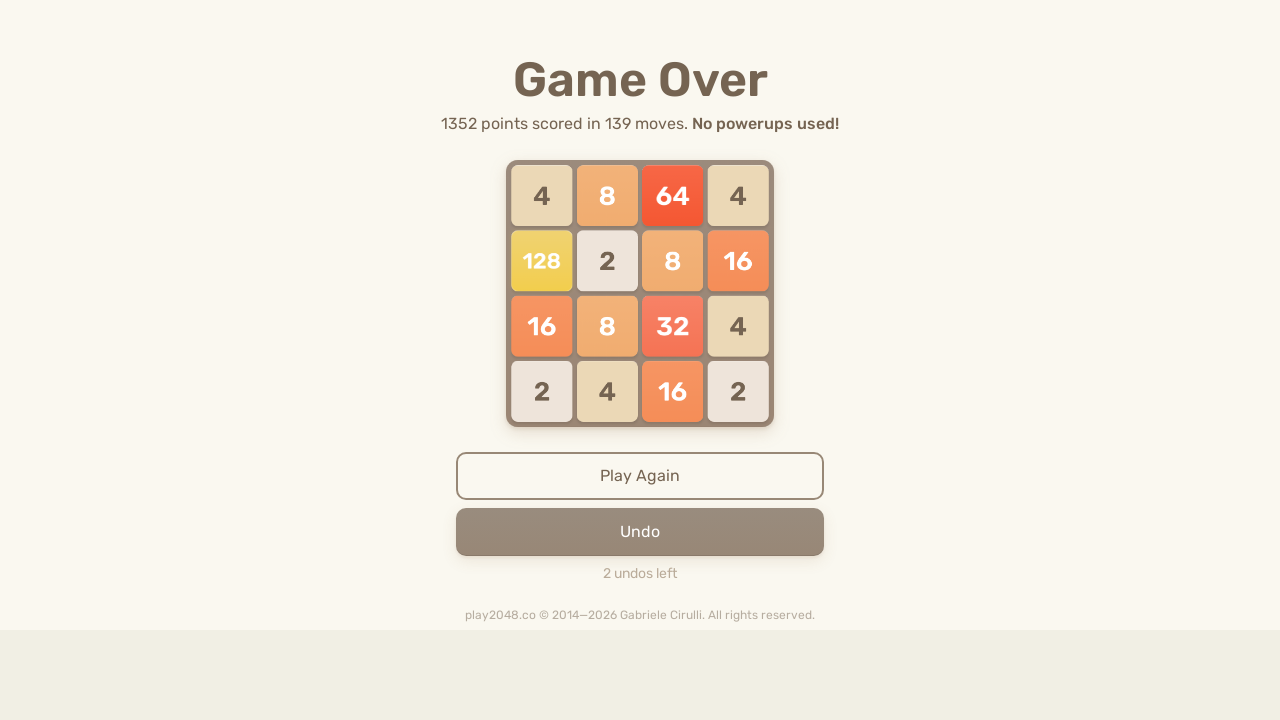

Iteration 46/100: Pressed ArrowLeft
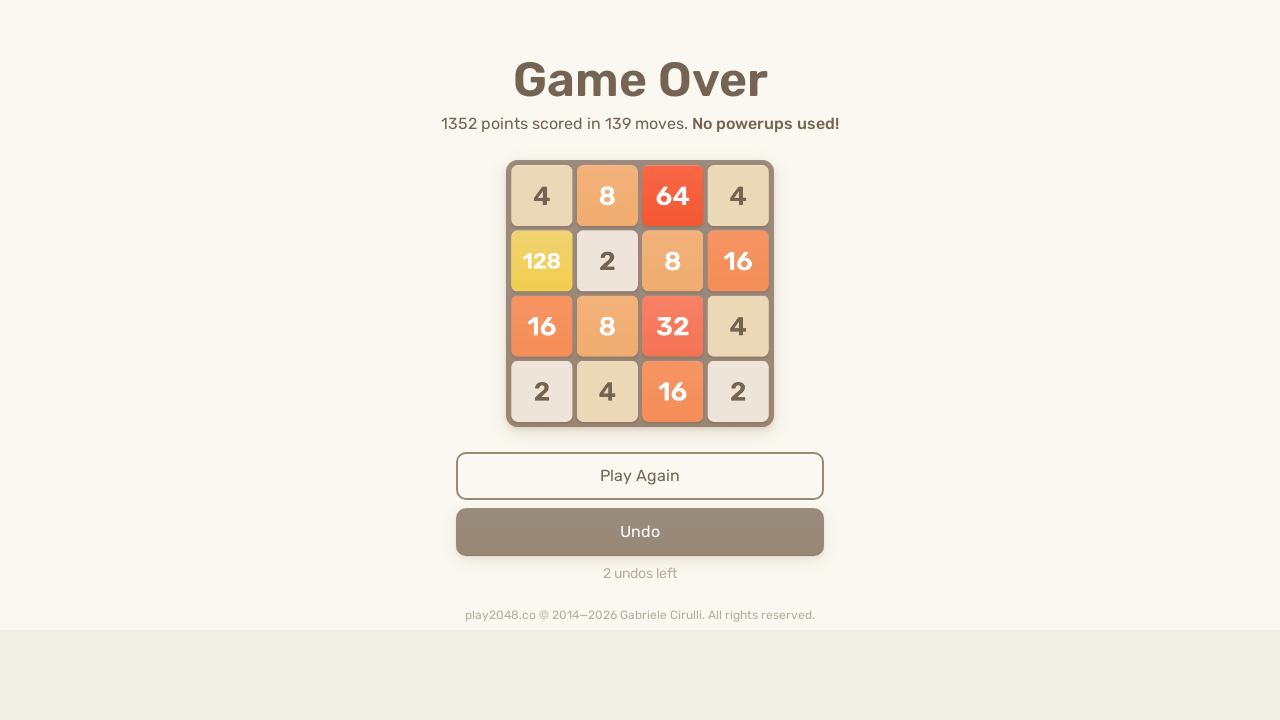

Iteration 47/100: Pressed ArrowUp
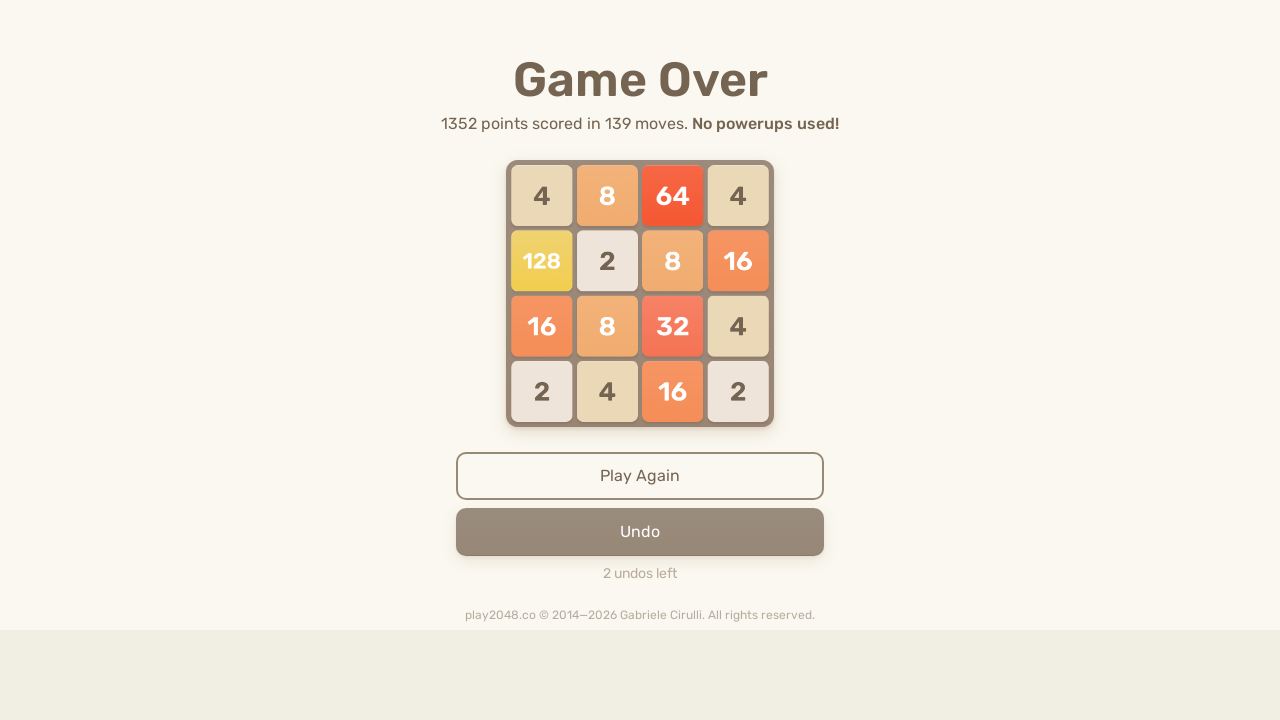

Iteration 47/100: Pressed ArrowRight
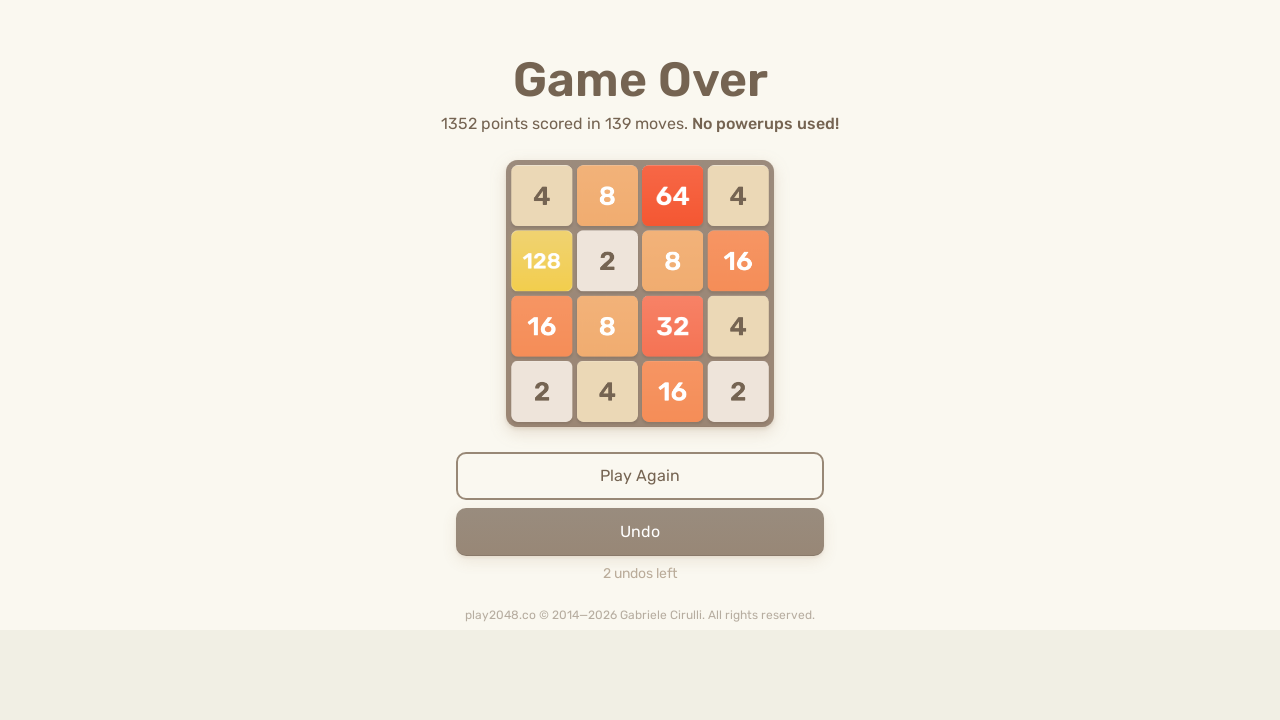

Iteration 47/100: Pressed ArrowDown
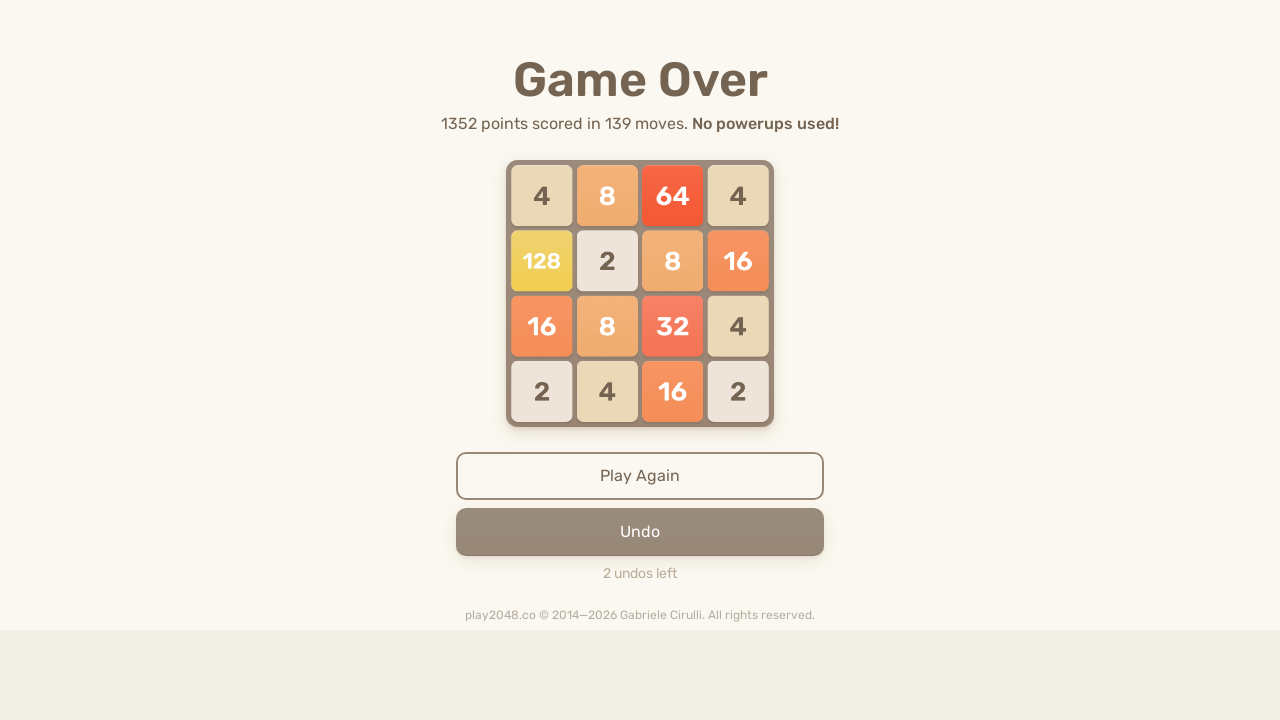

Iteration 47/100: Pressed ArrowLeft
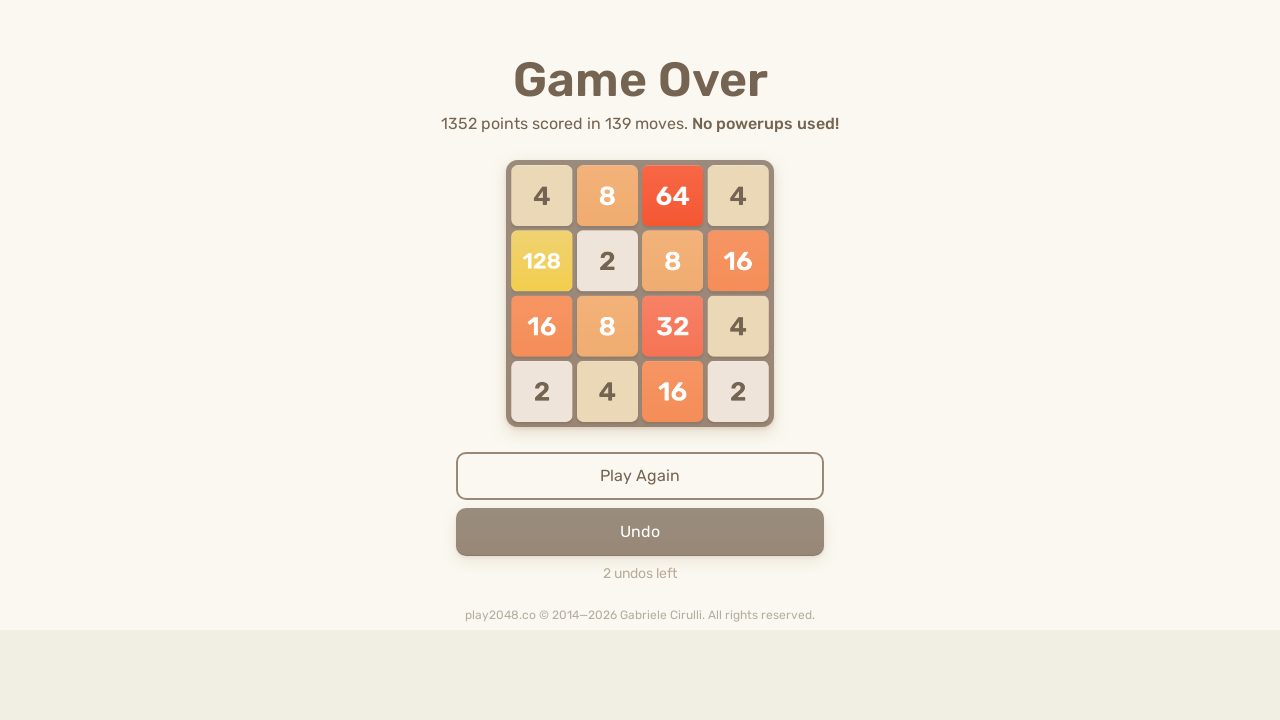

Iteration 48/100: Pressed ArrowUp
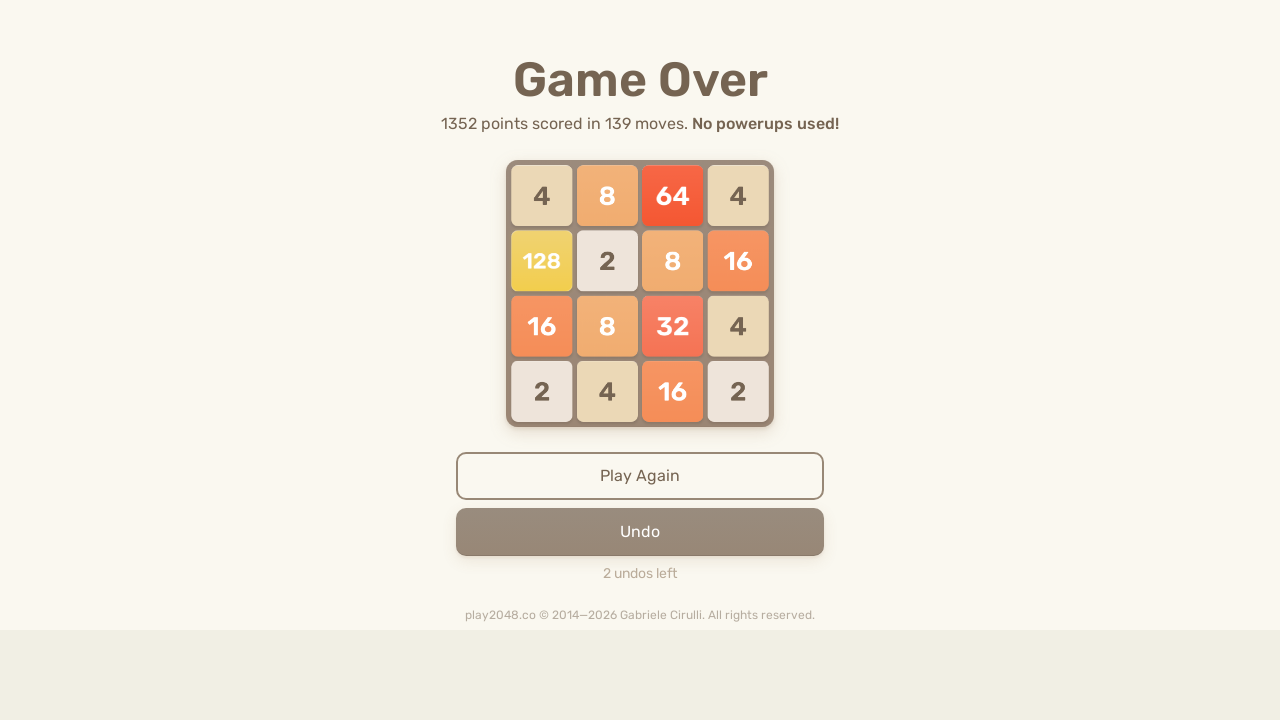

Iteration 48/100: Pressed ArrowRight
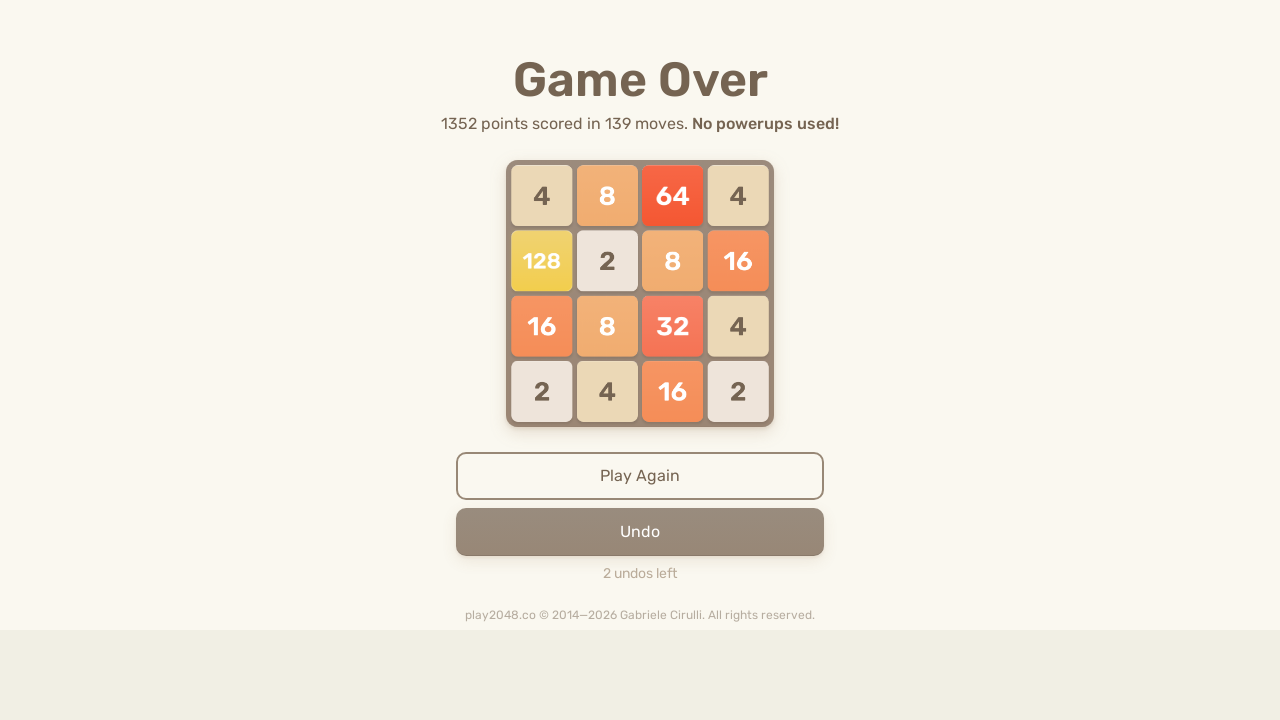

Iteration 48/100: Pressed ArrowDown
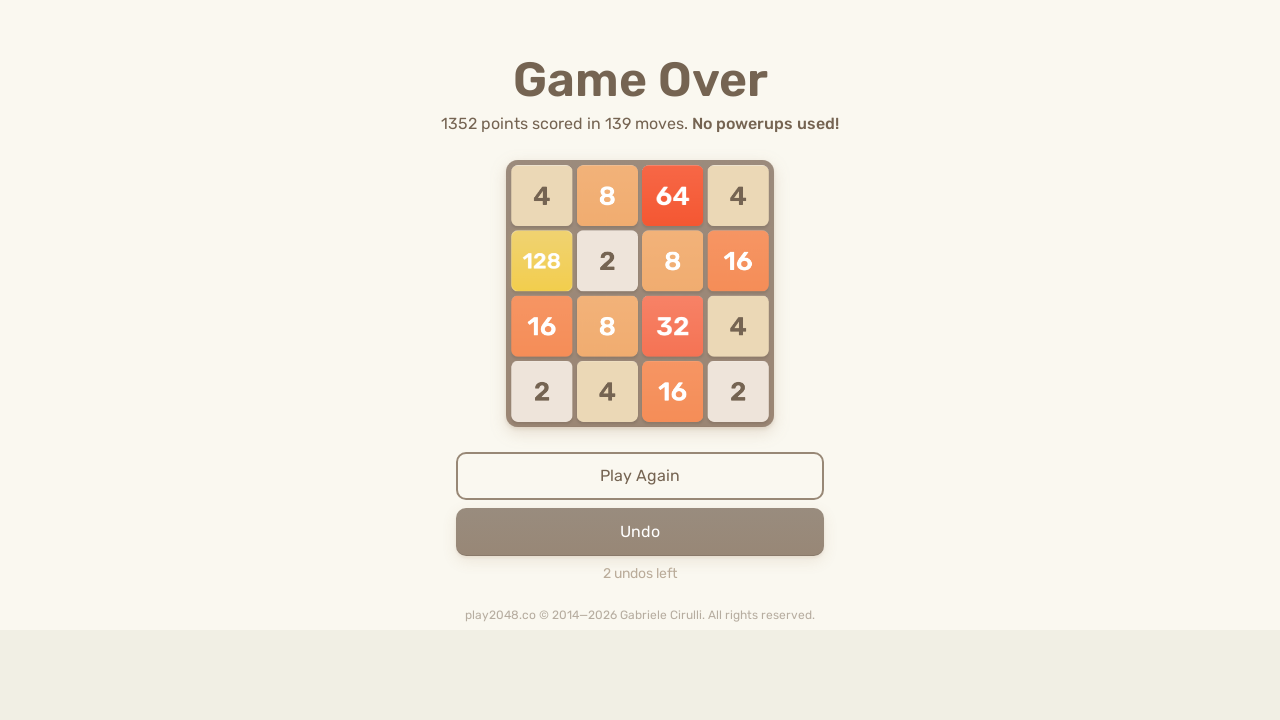

Iteration 48/100: Pressed ArrowLeft
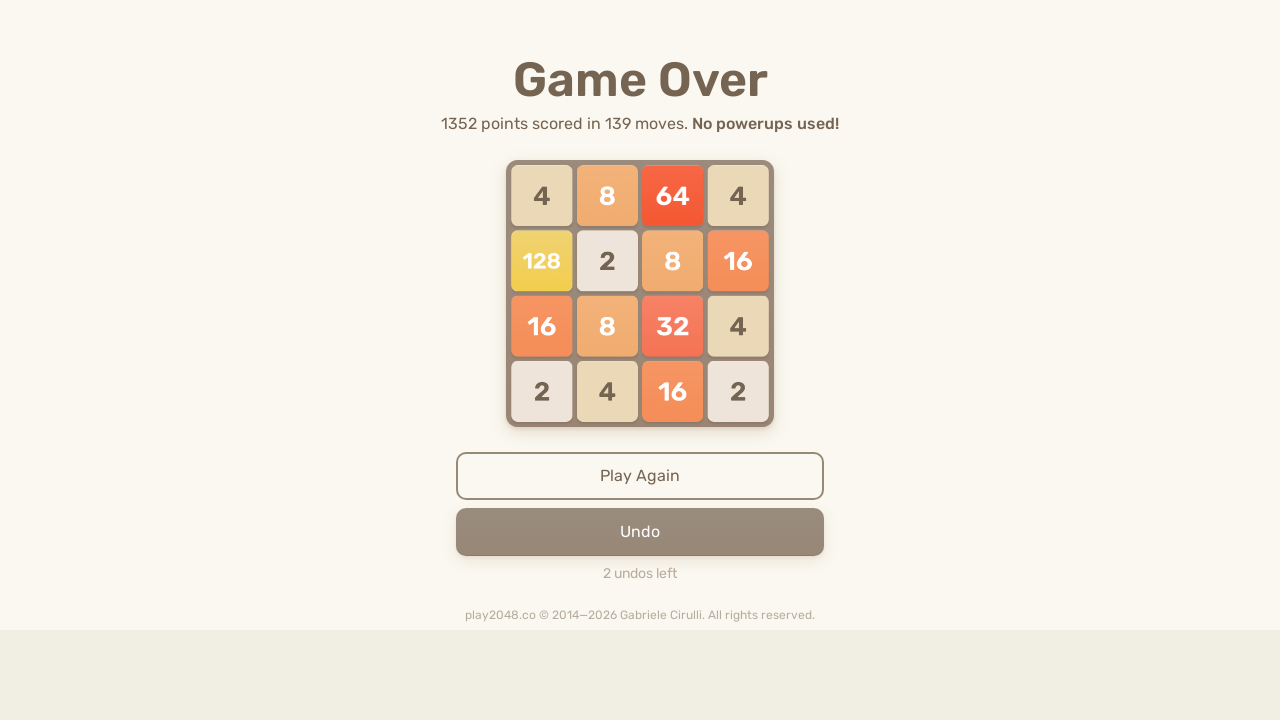

Iteration 49/100: Pressed ArrowUp
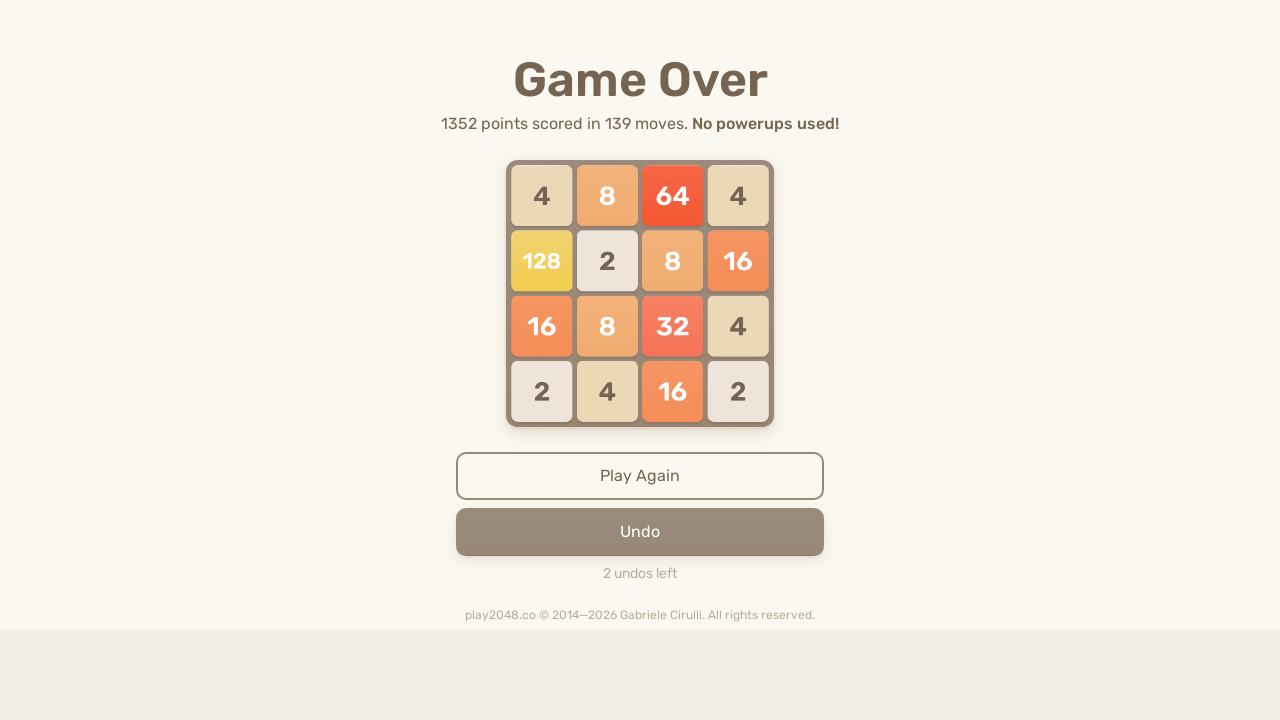

Iteration 49/100: Pressed ArrowRight
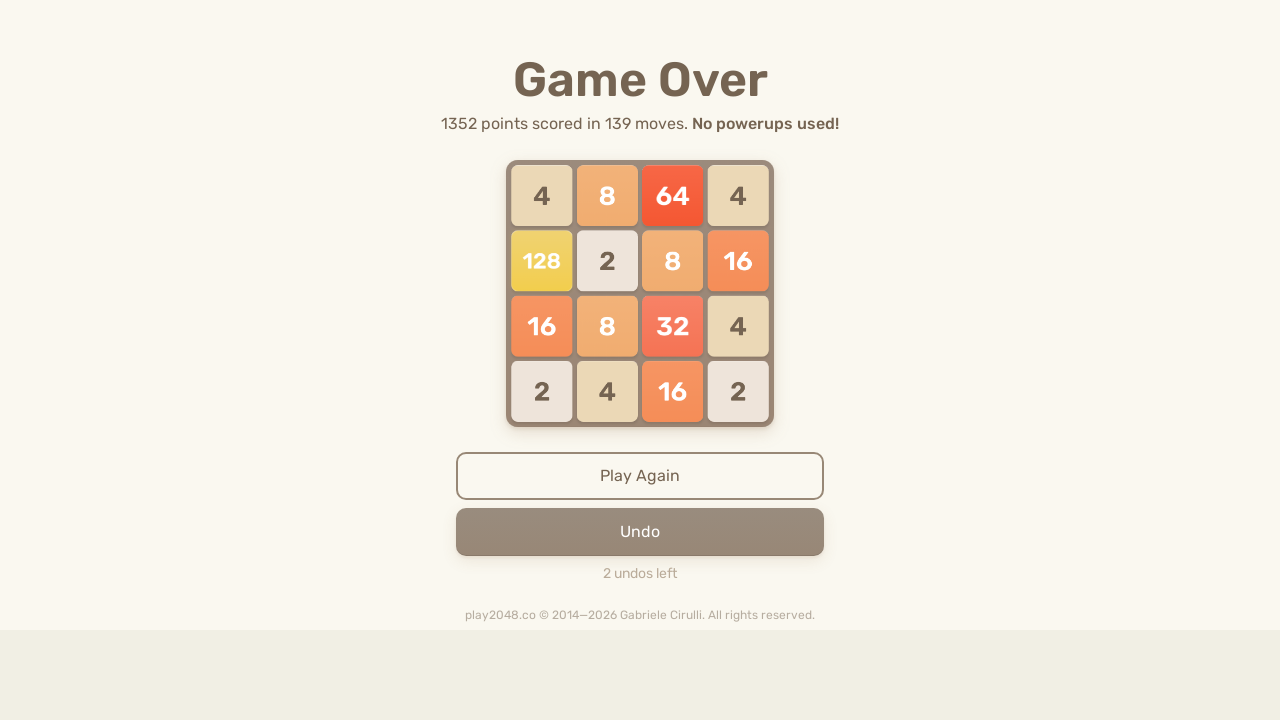

Iteration 49/100: Pressed ArrowDown
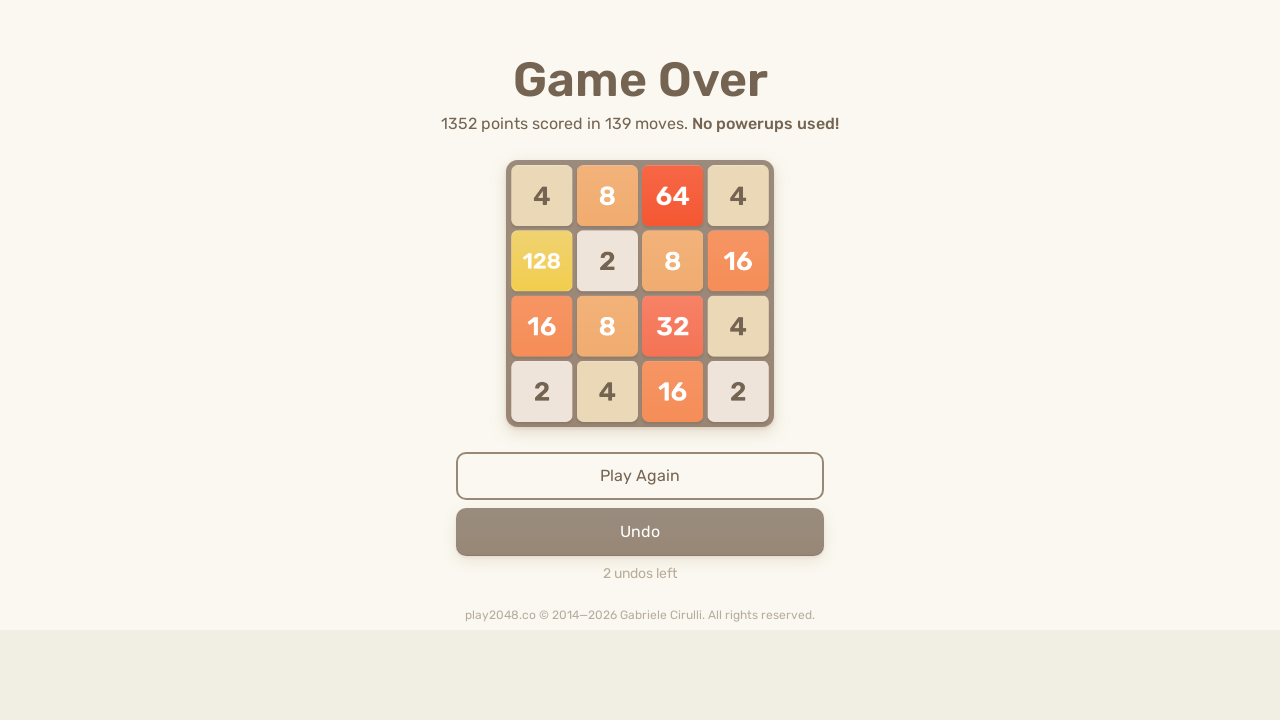

Iteration 49/100: Pressed ArrowLeft
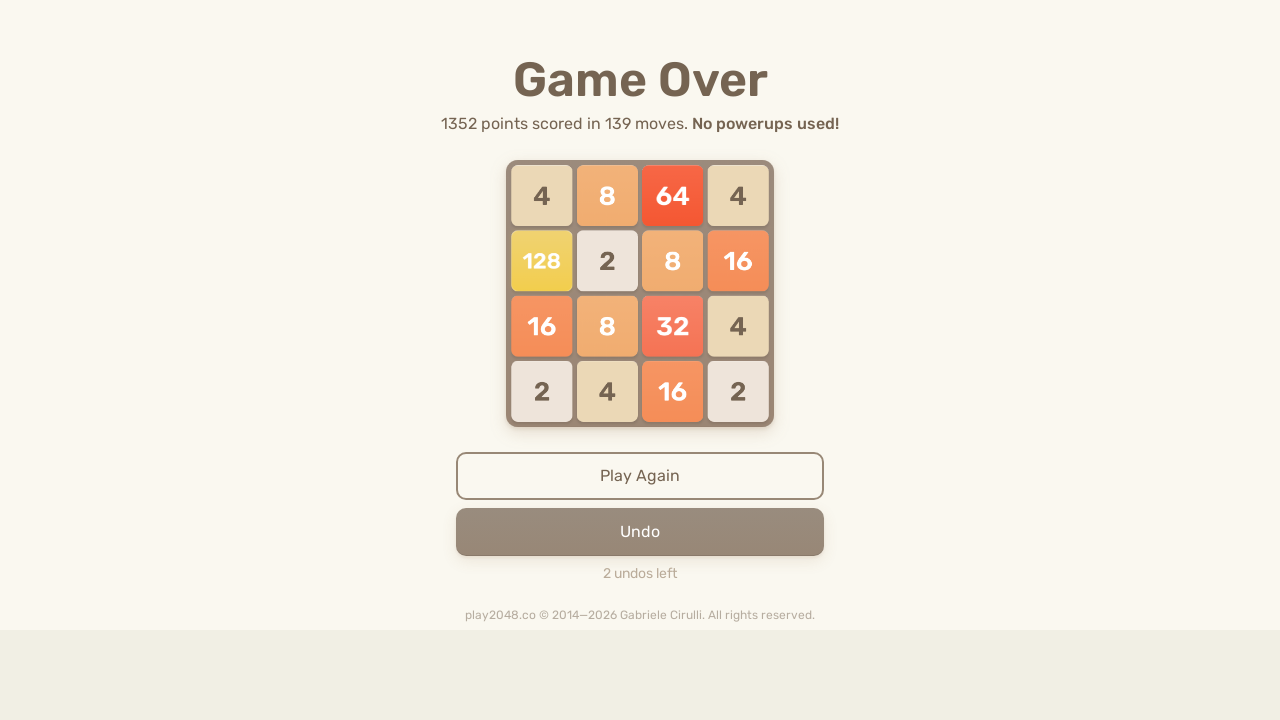

Iteration 50/100: Pressed ArrowUp
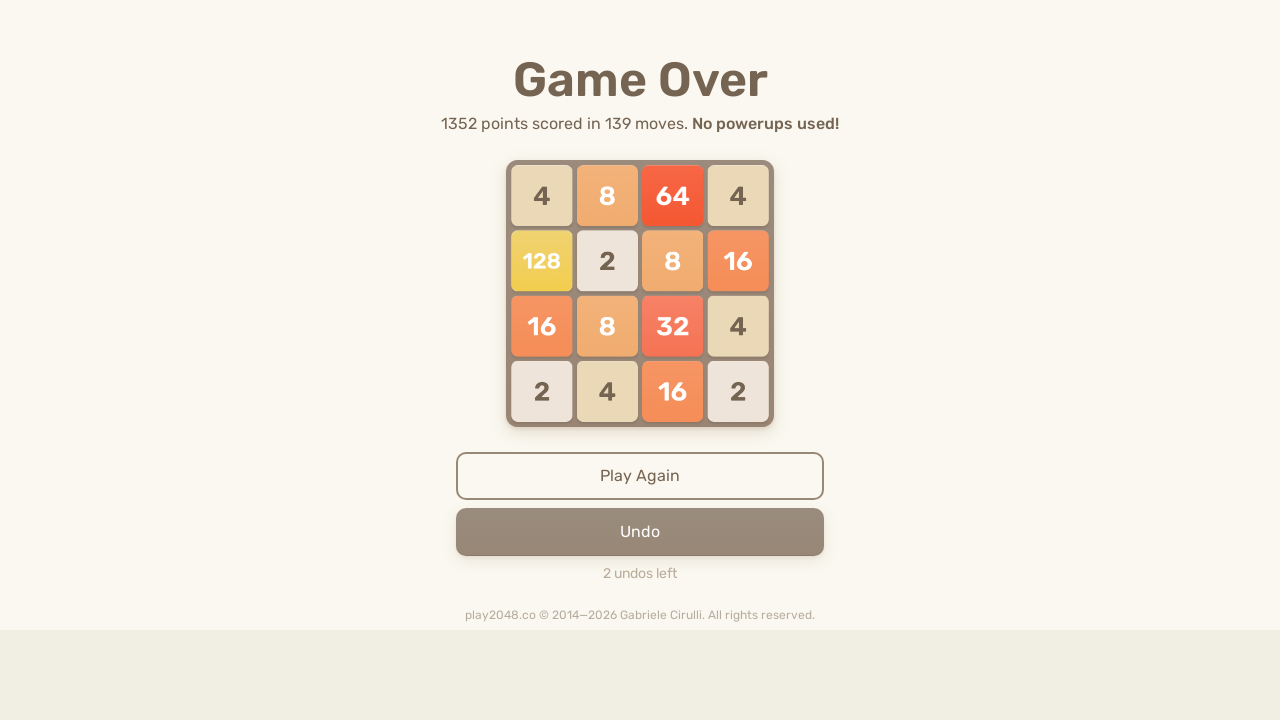

Iteration 50/100: Pressed ArrowRight
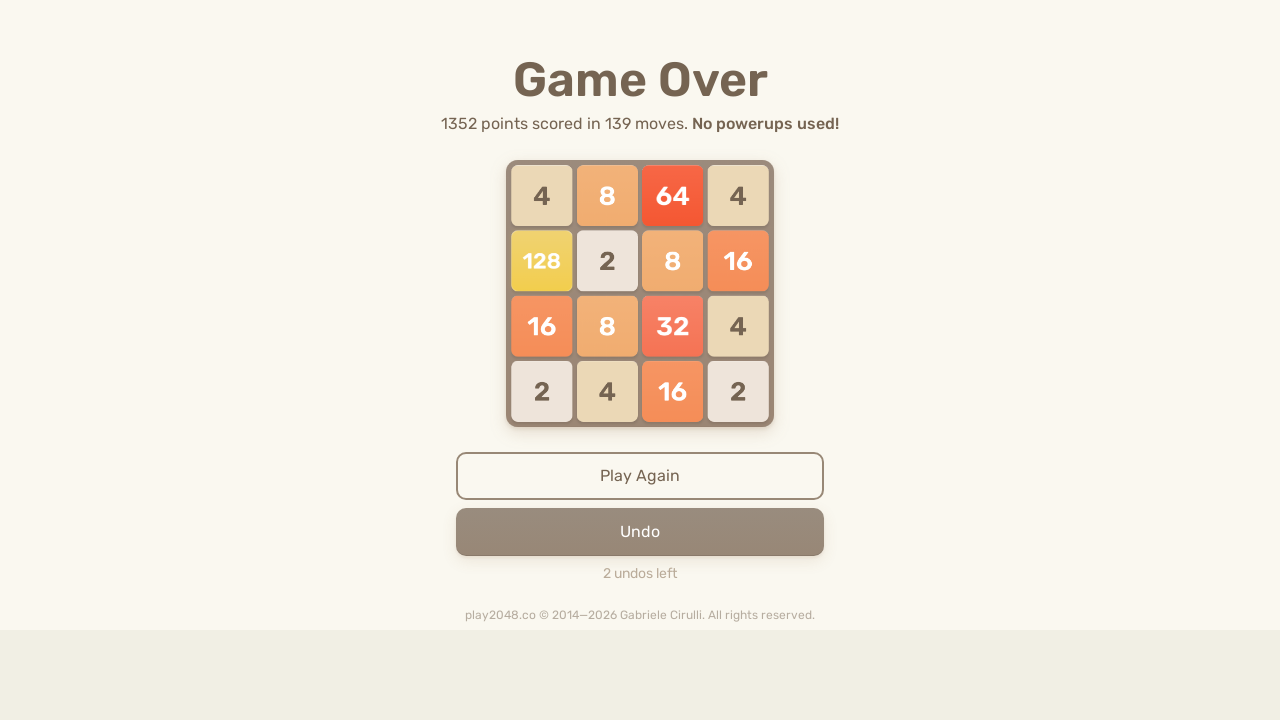

Iteration 50/100: Pressed ArrowDown
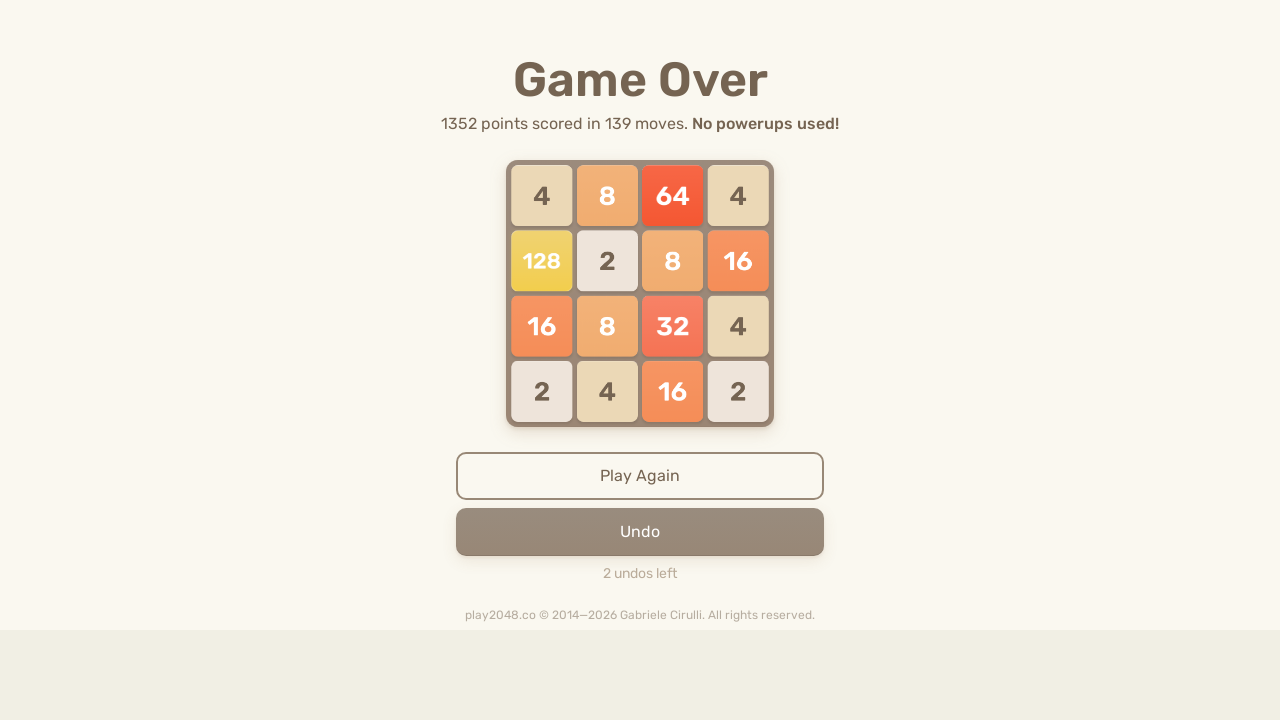

Iteration 50/100: Pressed ArrowLeft
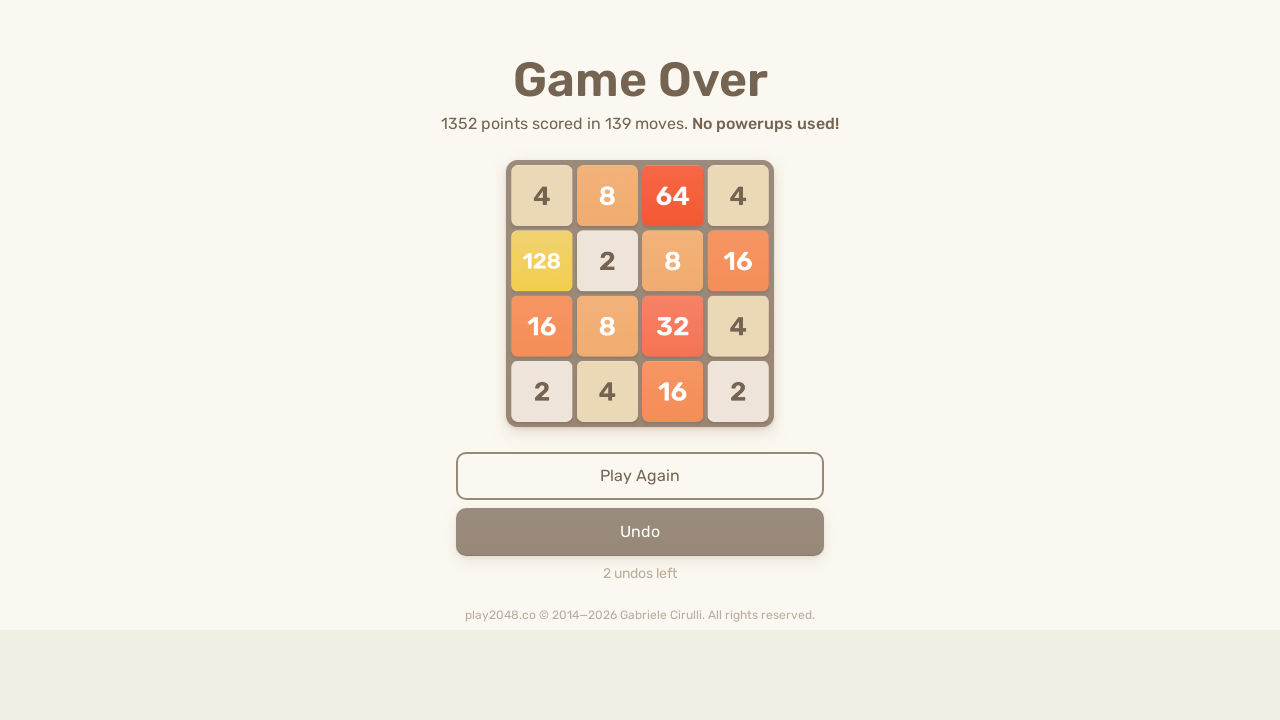

Iteration 51/100: Pressed ArrowUp
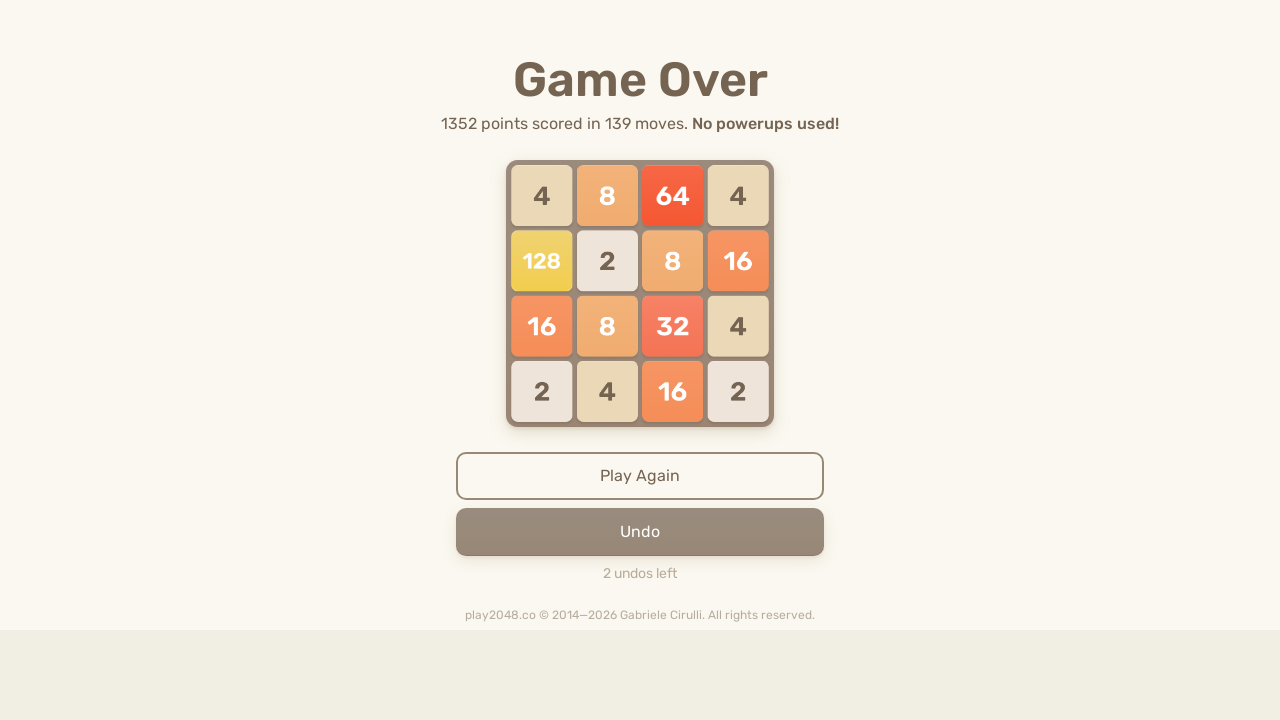

Iteration 51/100: Pressed ArrowRight
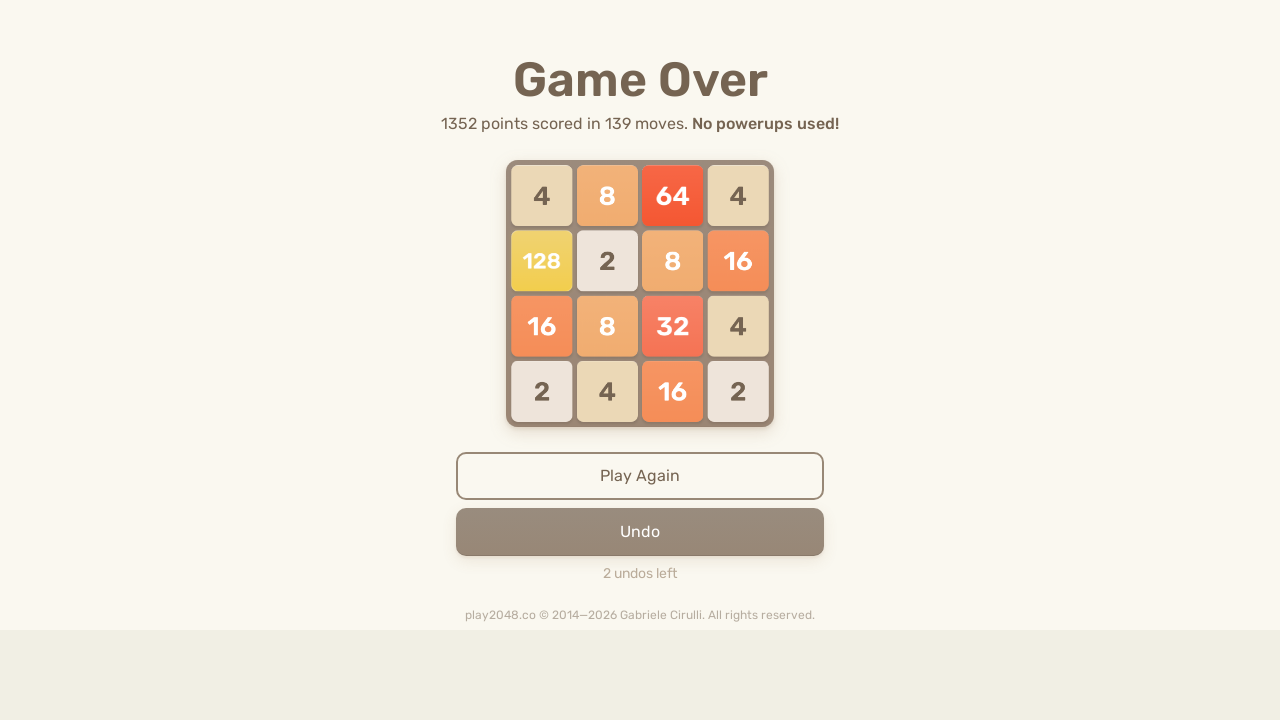

Iteration 51/100: Pressed ArrowDown
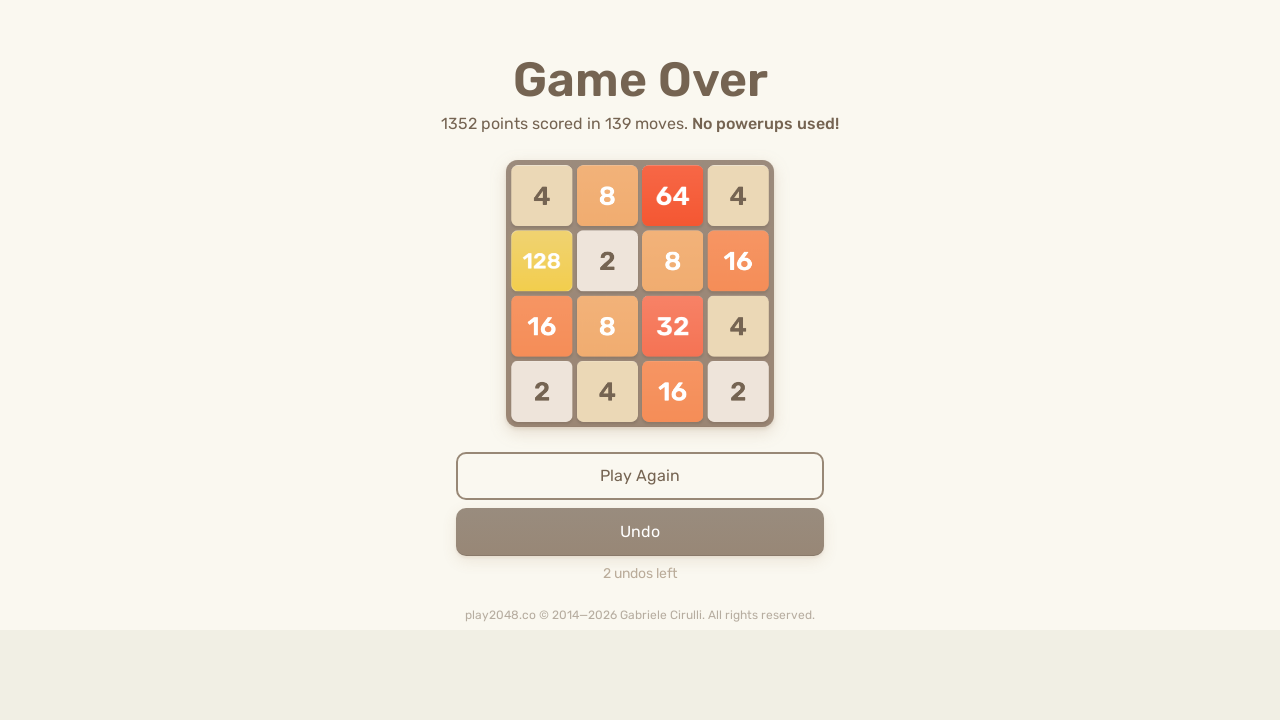

Iteration 51/100: Pressed ArrowLeft
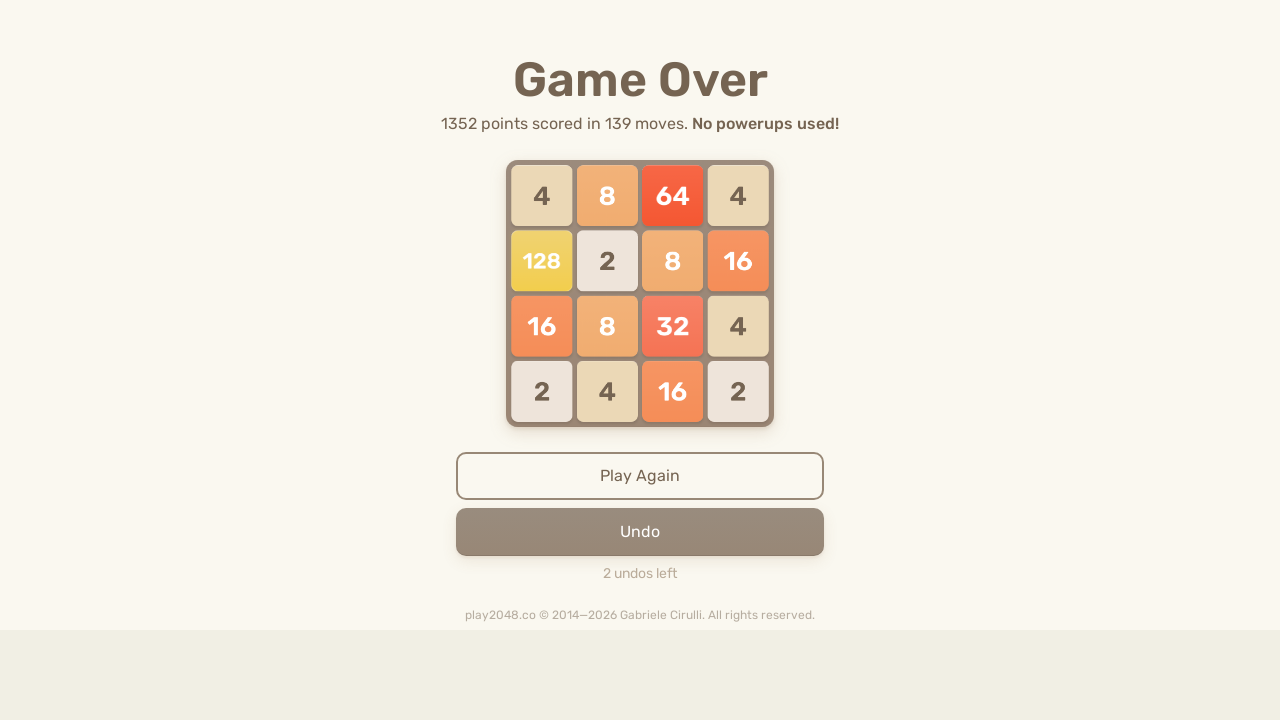

Iteration 52/100: Pressed ArrowUp
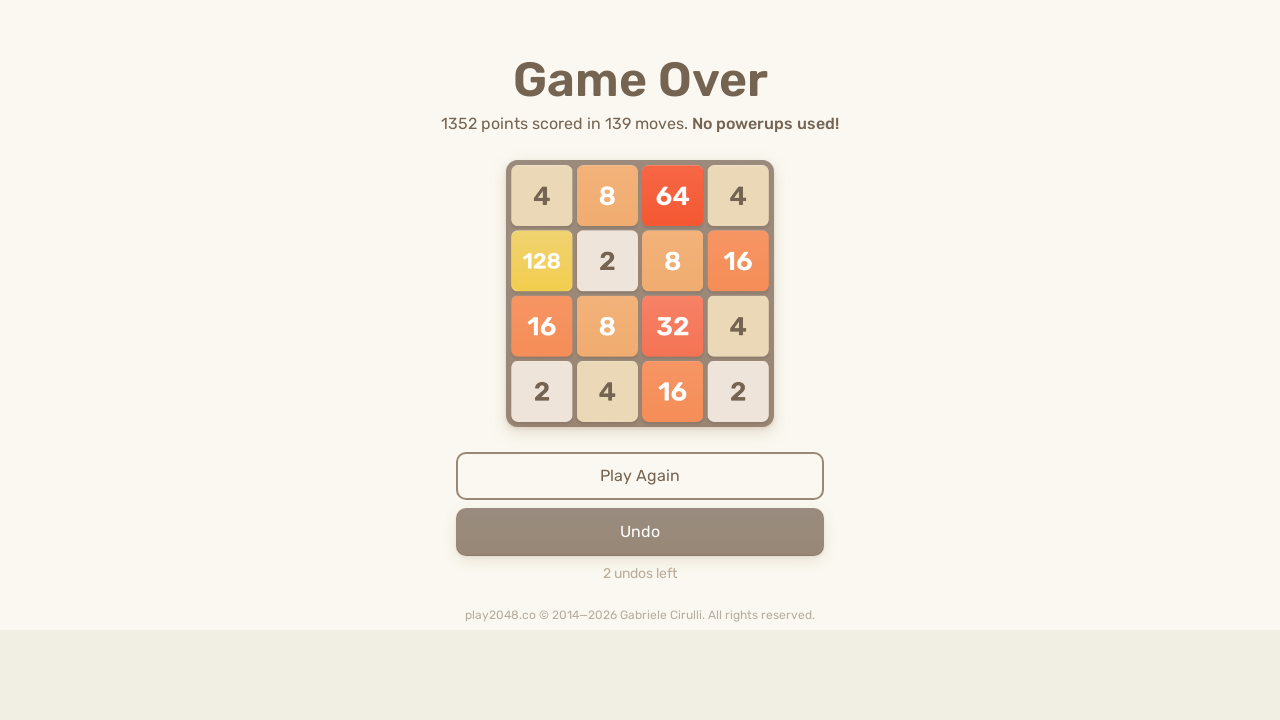

Iteration 52/100: Pressed ArrowRight
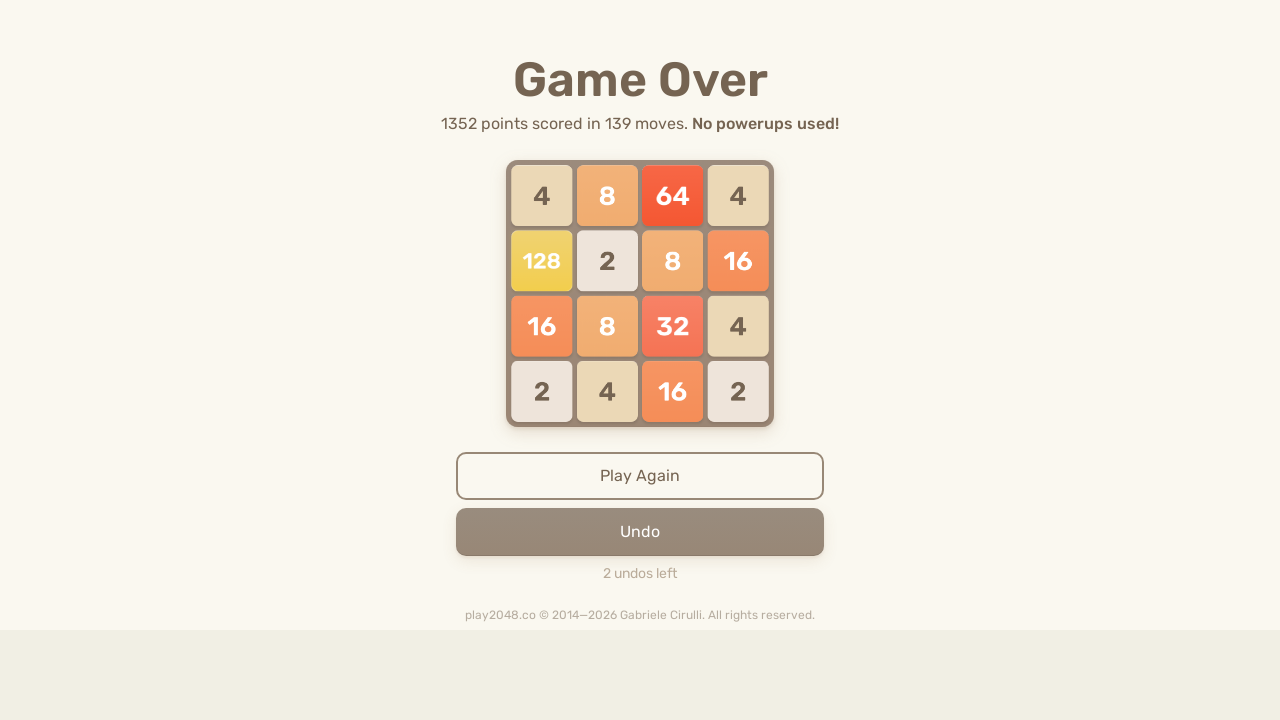

Iteration 52/100: Pressed ArrowDown
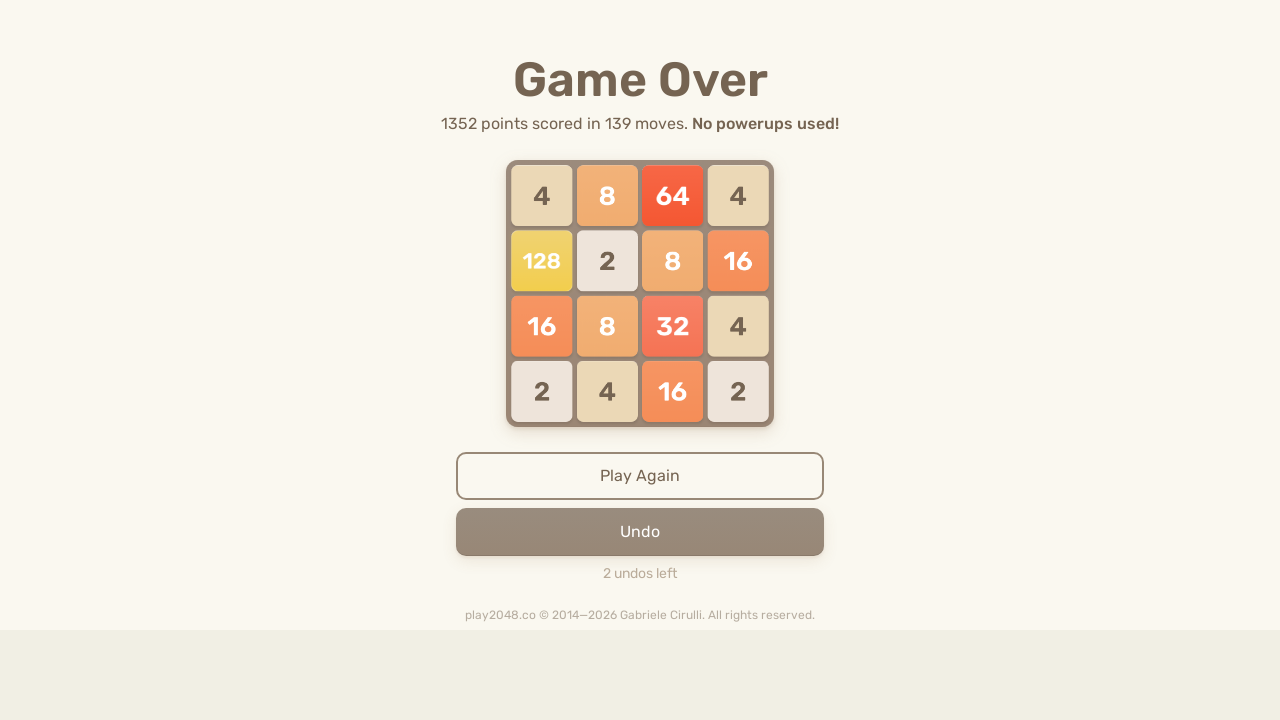

Iteration 52/100: Pressed ArrowLeft
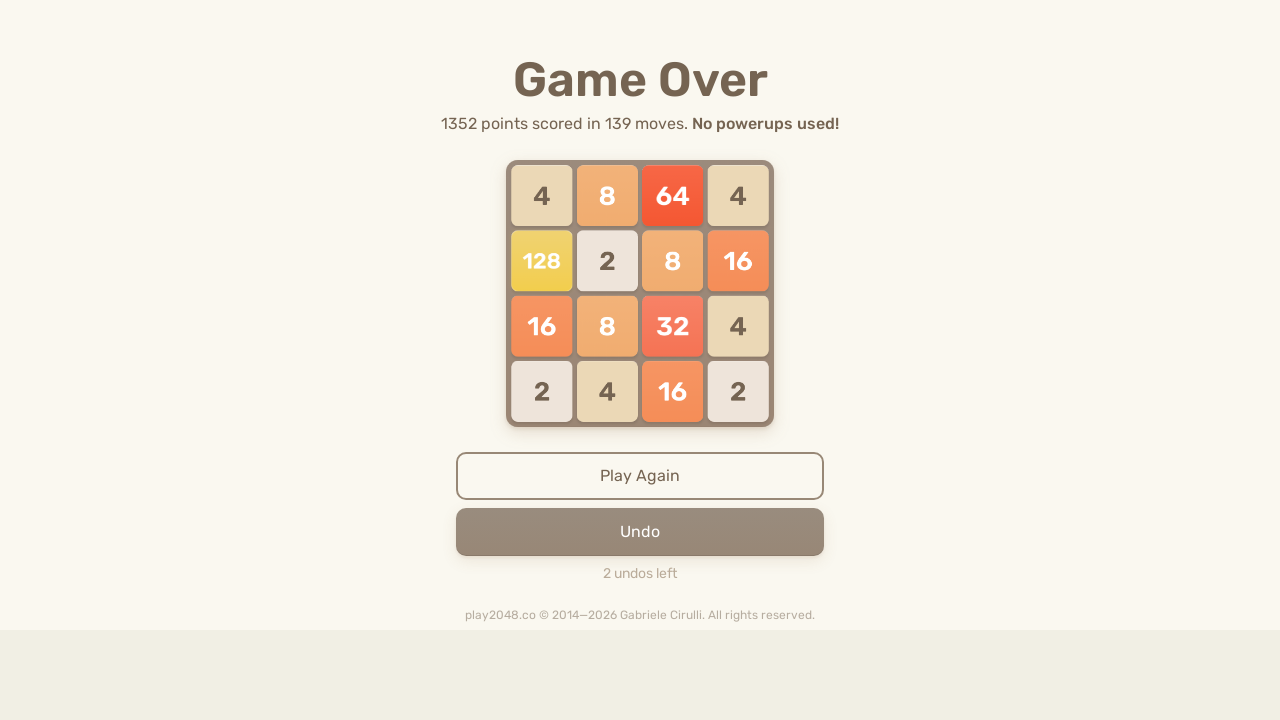

Iteration 53/100: Pressed ArrowUp
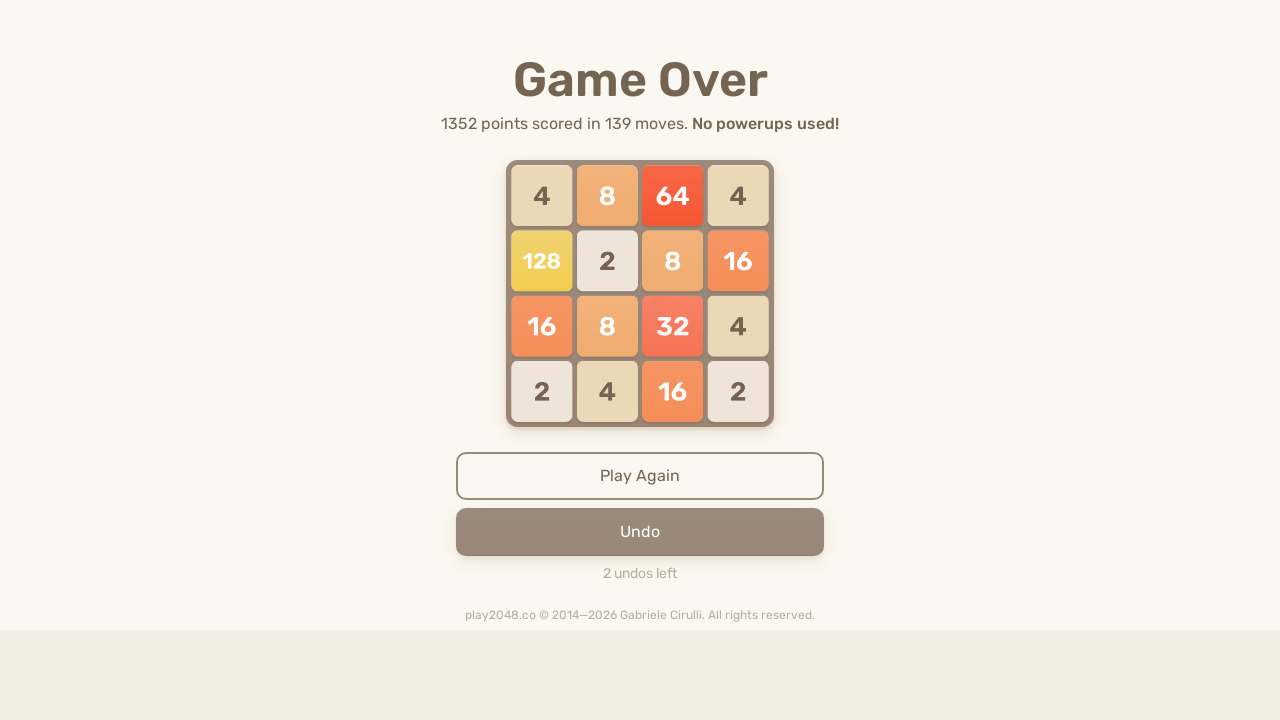

Iteration 53/100: Pressed ArrowRight
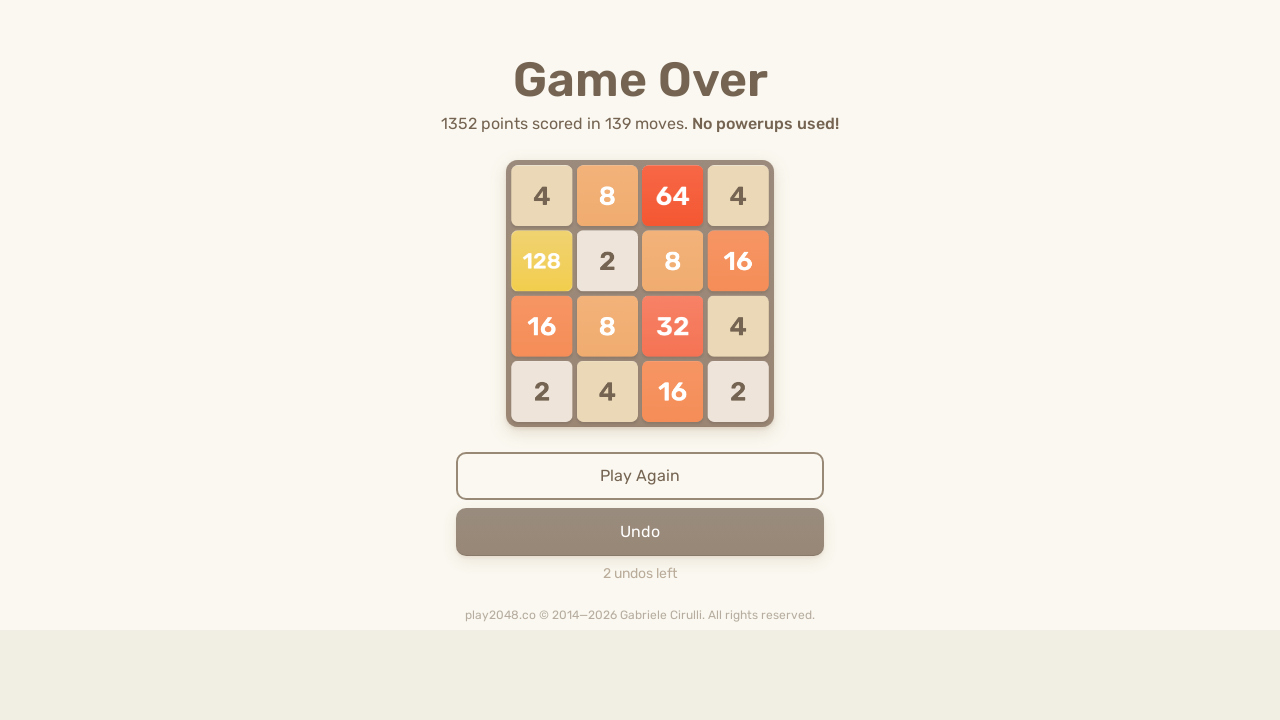

Iteration 53/100: Pressed ArrowDown
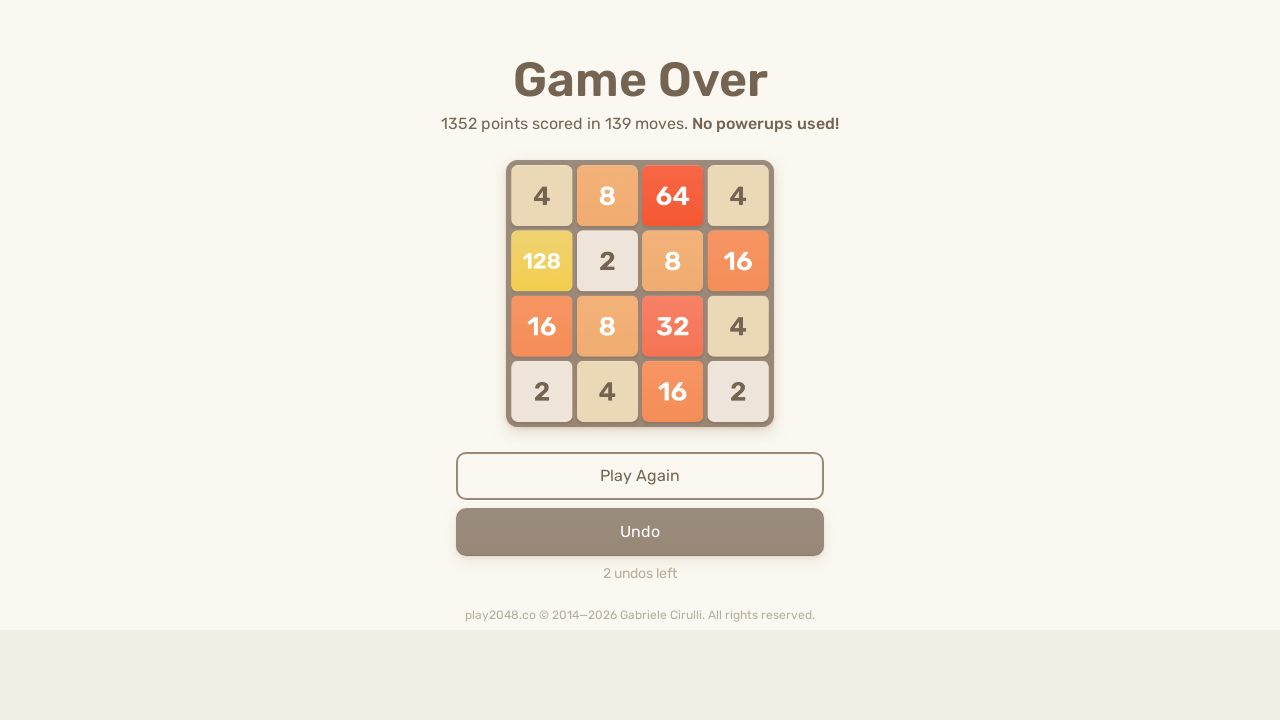

Iteration 53/100: Pressed ArrowLeft
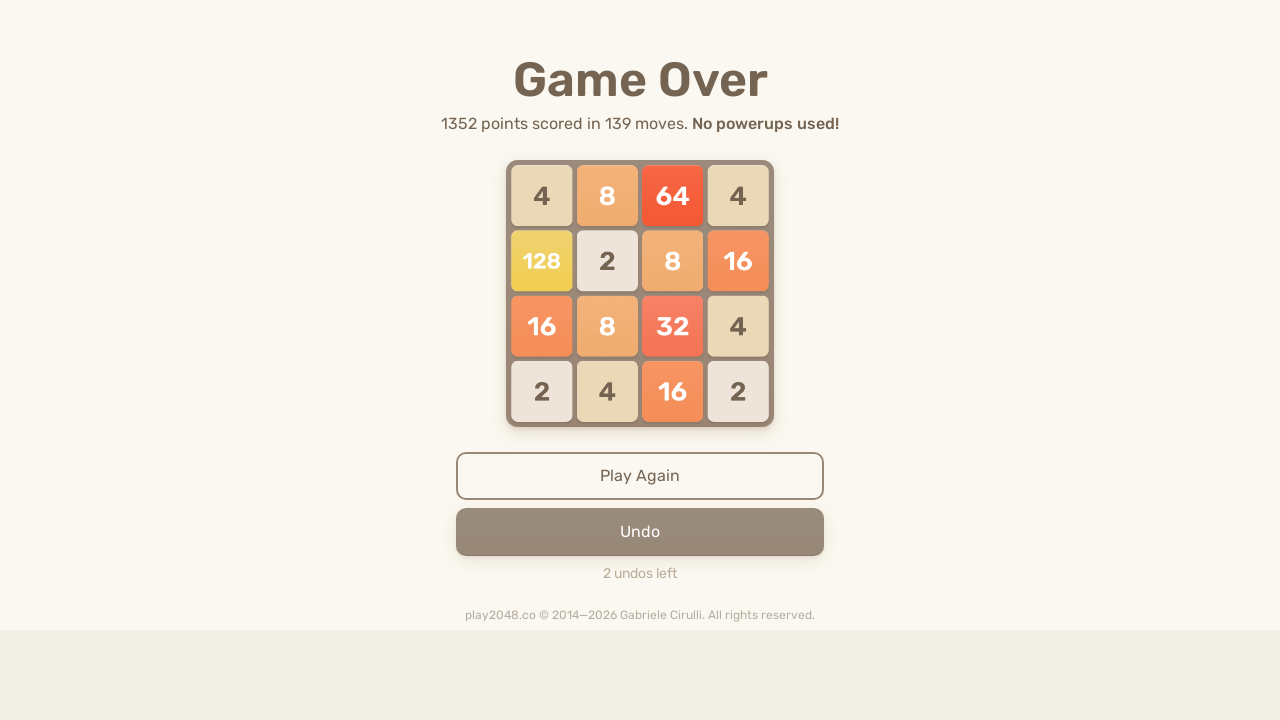

Iteration 54/100: Pressed ArrowUp
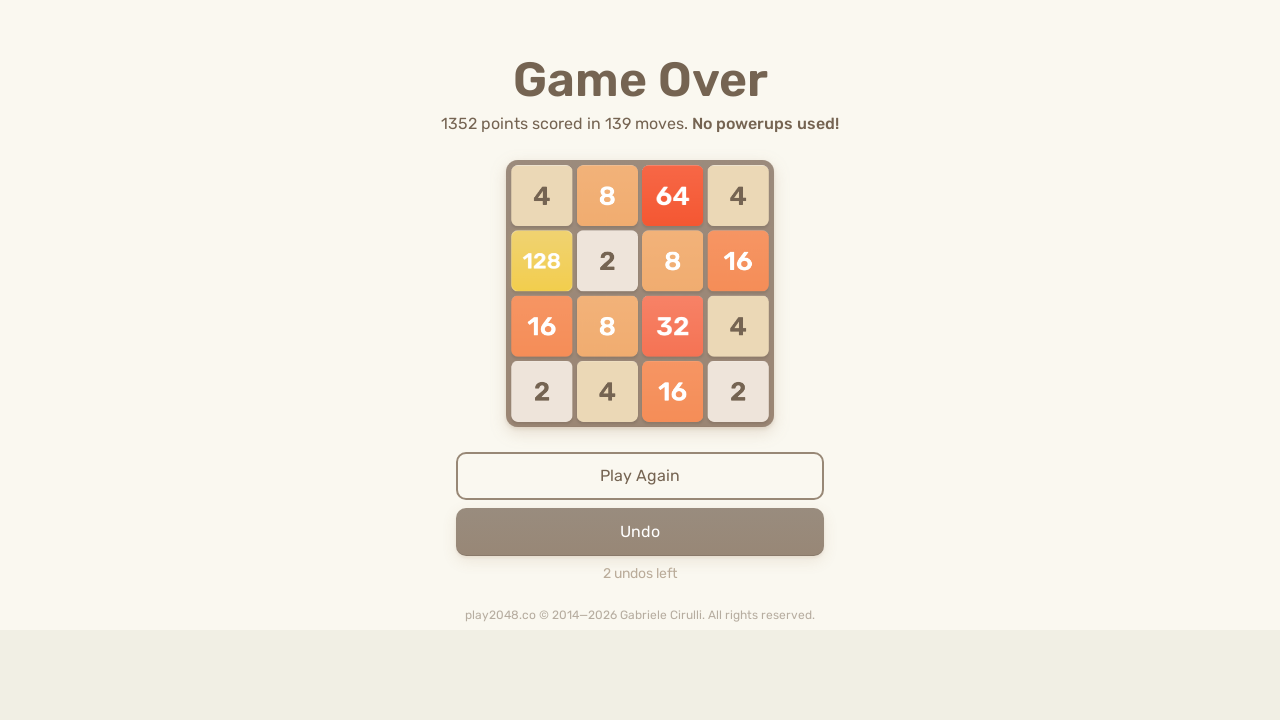

Iteration 54/100: Pressed ArrowRight
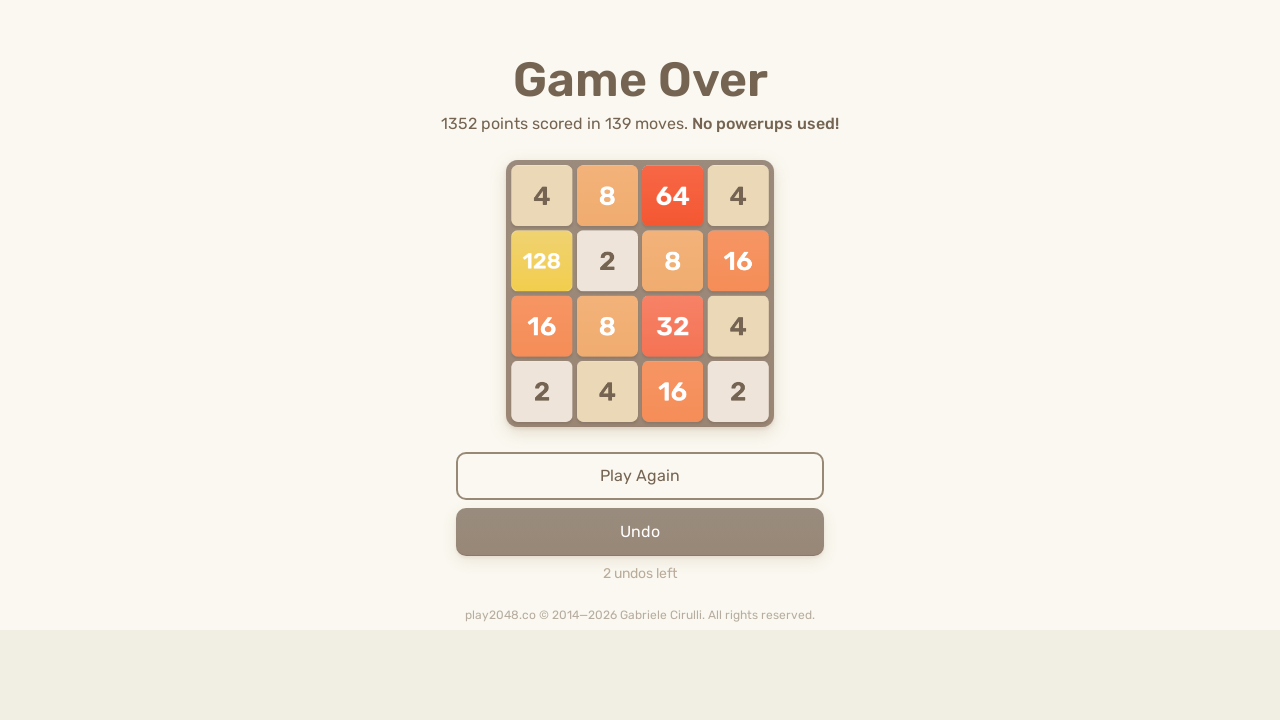

Iteration 54/100: Pressed ArrowDown
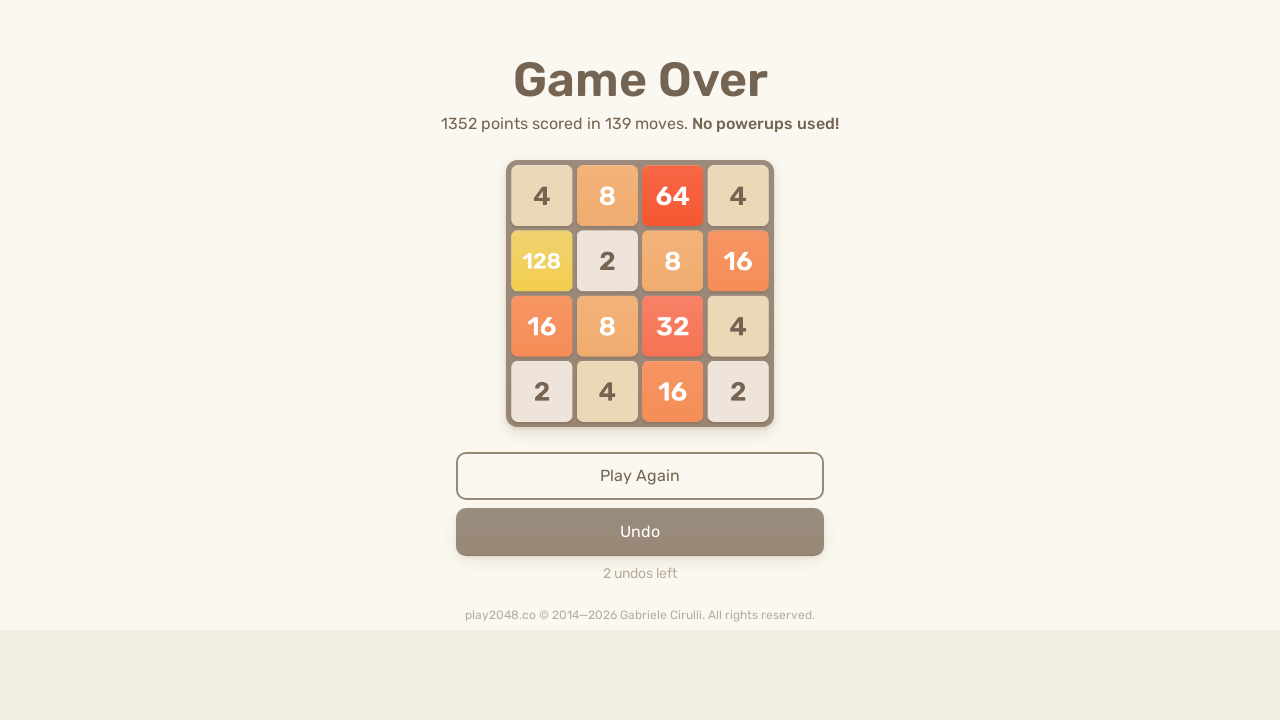

Iteration 54/100: Pressed ArrowLeft
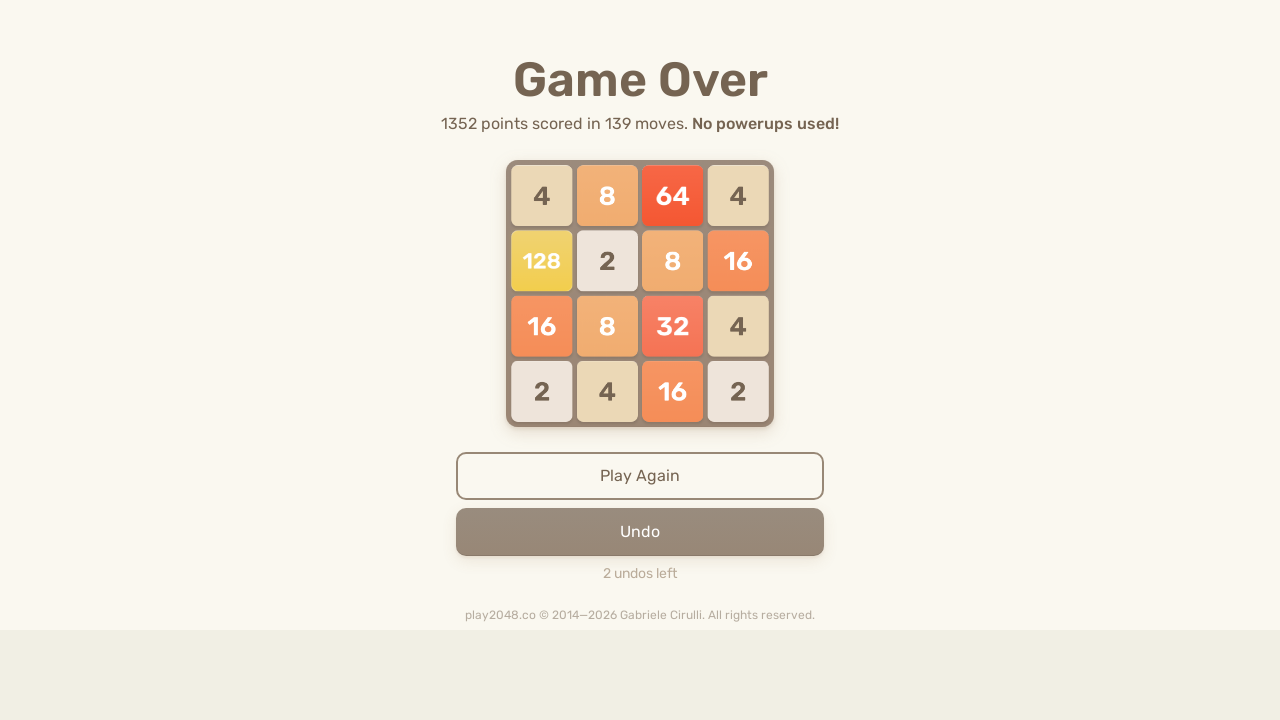

Iteration 55/100: Pressed ArrowUp
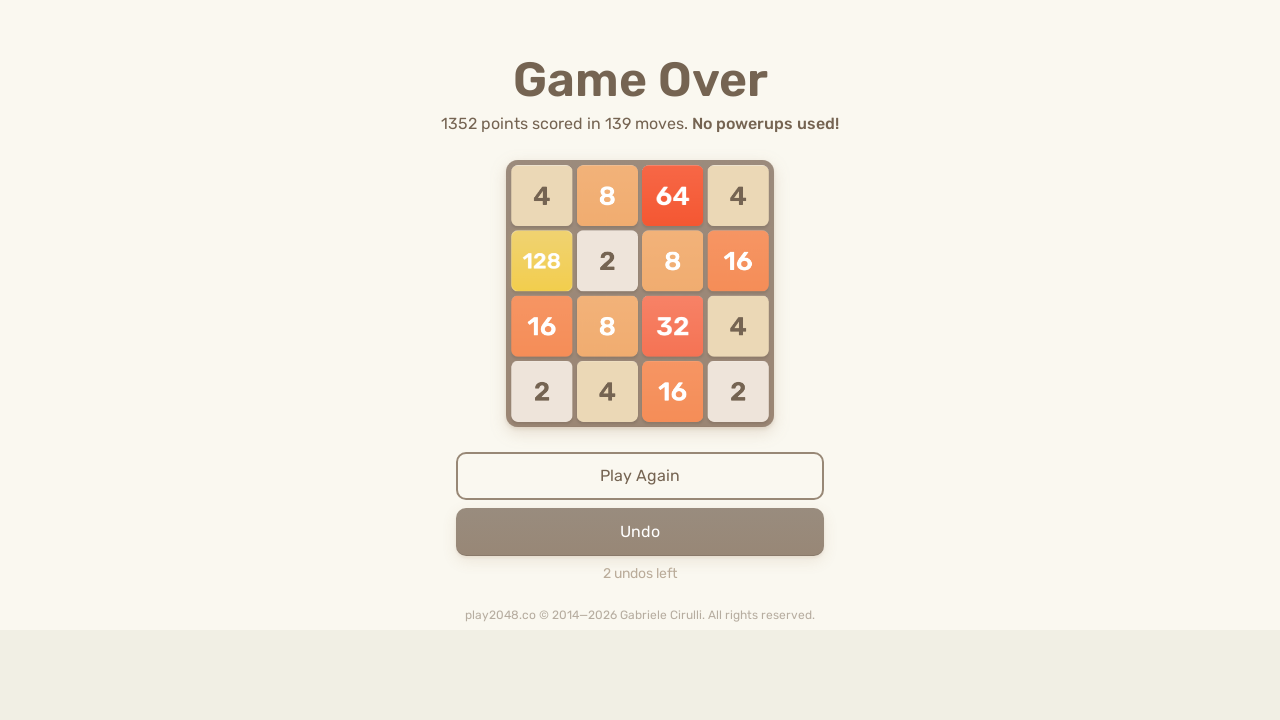

Iteration 55/100: Pressed ArrowRight
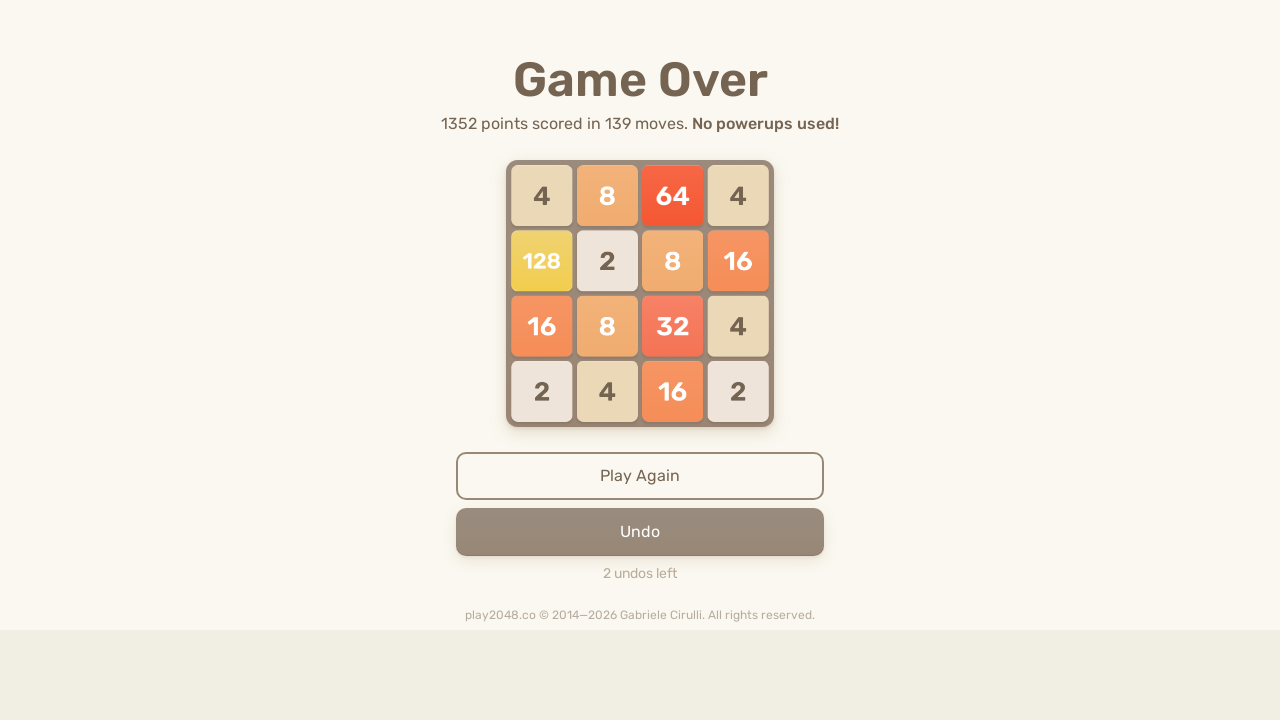

Iteration 55/100: Pressed ArrowDown
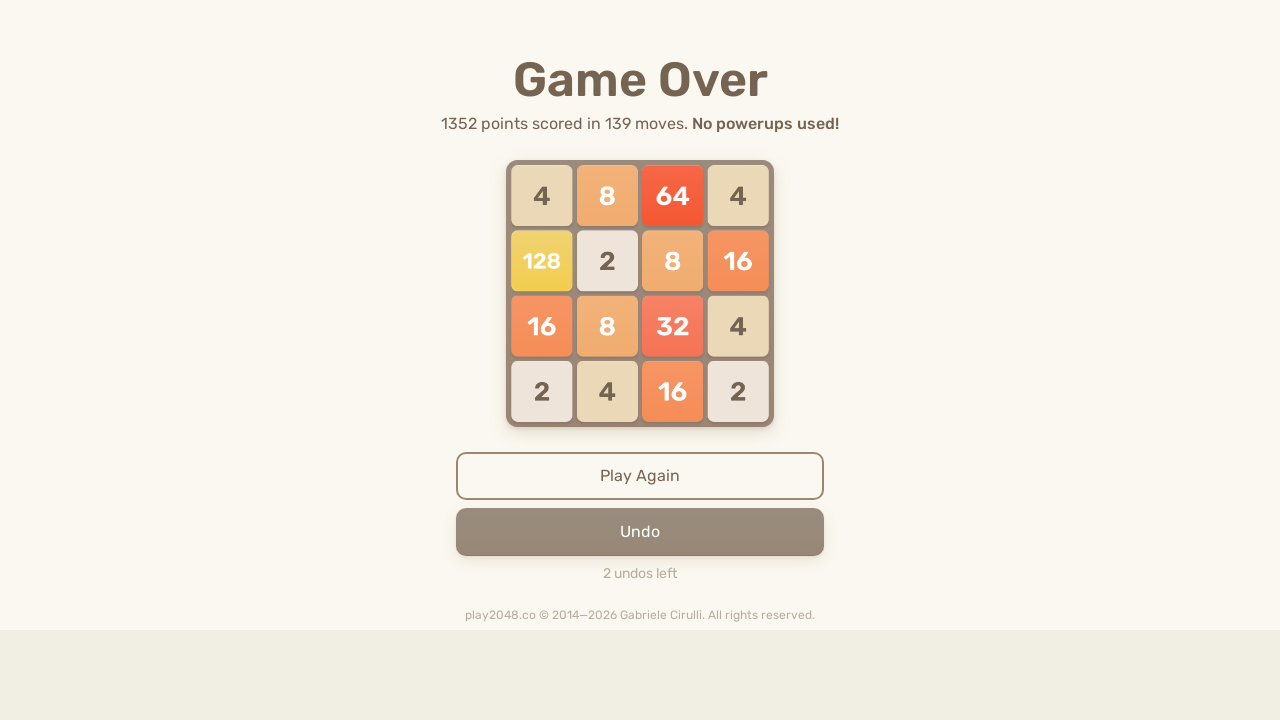

Iteration 55/100: Pressed ArrowLeft
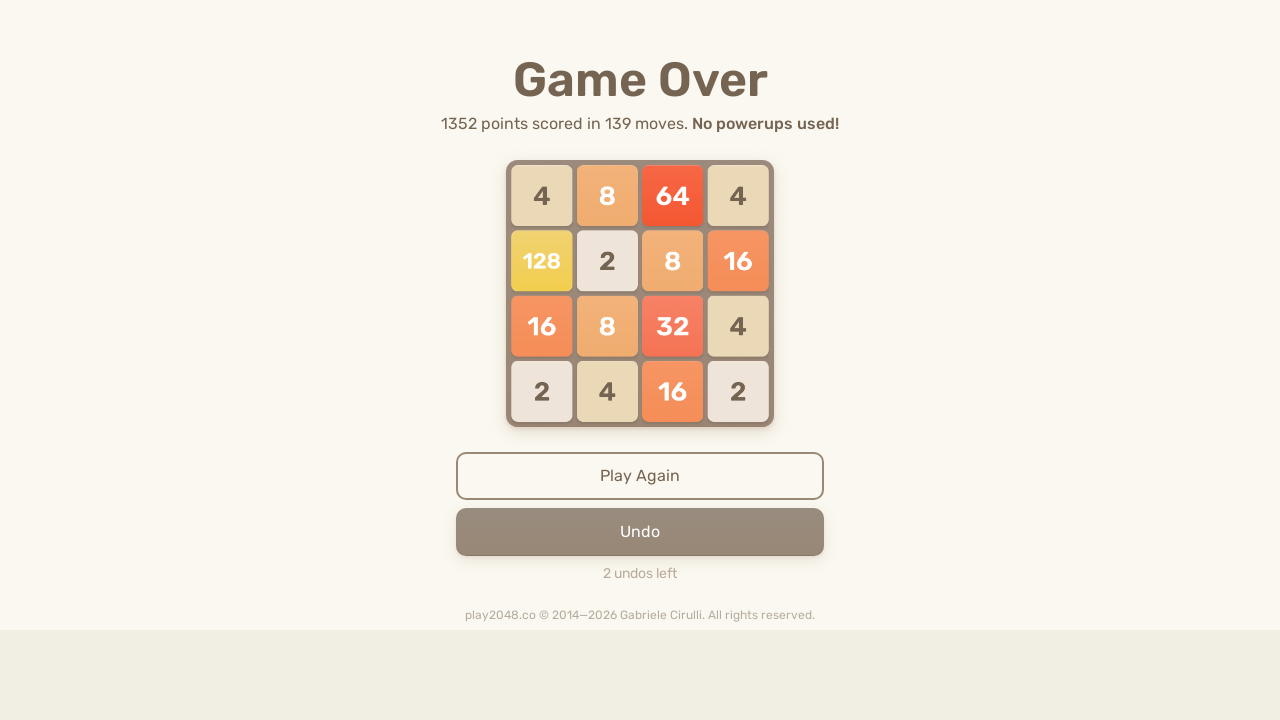

Iteration 56/100: Pressed ArrowUp
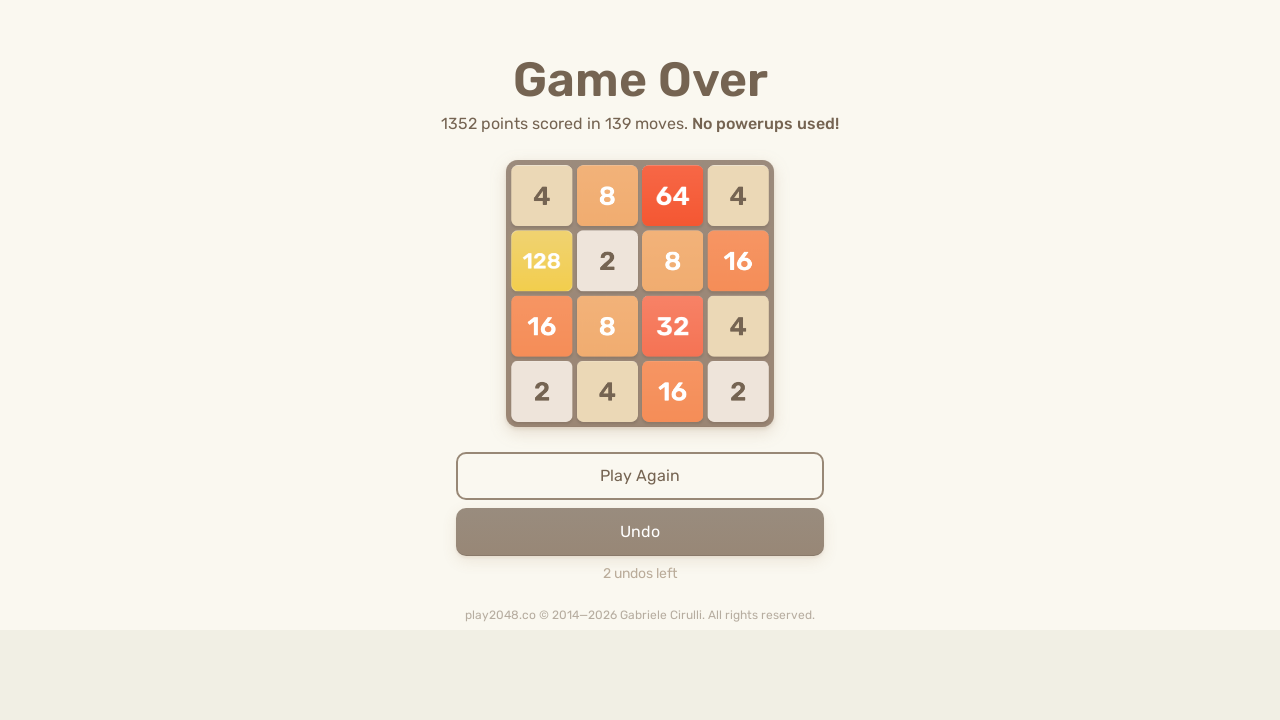

Iteration 56/100: Pressed ArrowRight
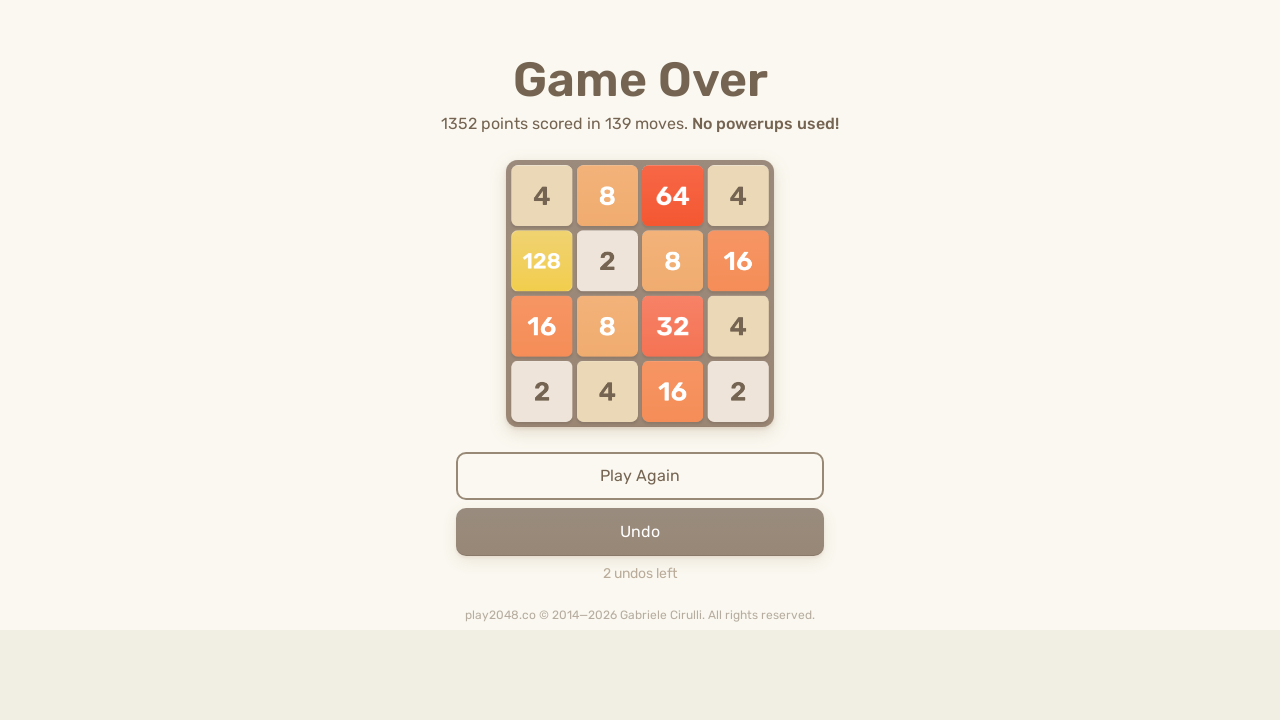

Iteration 56/100: Pressed ArrowDown
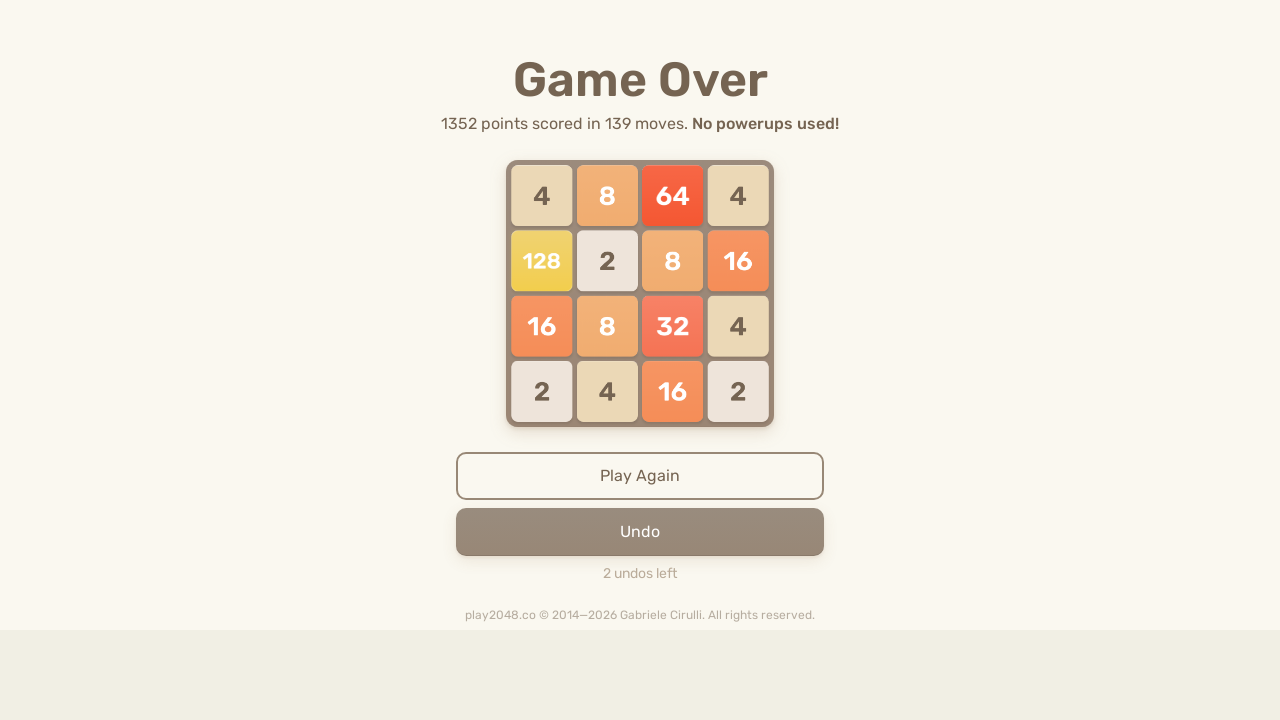

Iteration 56/100: Pressed ArrowLeft
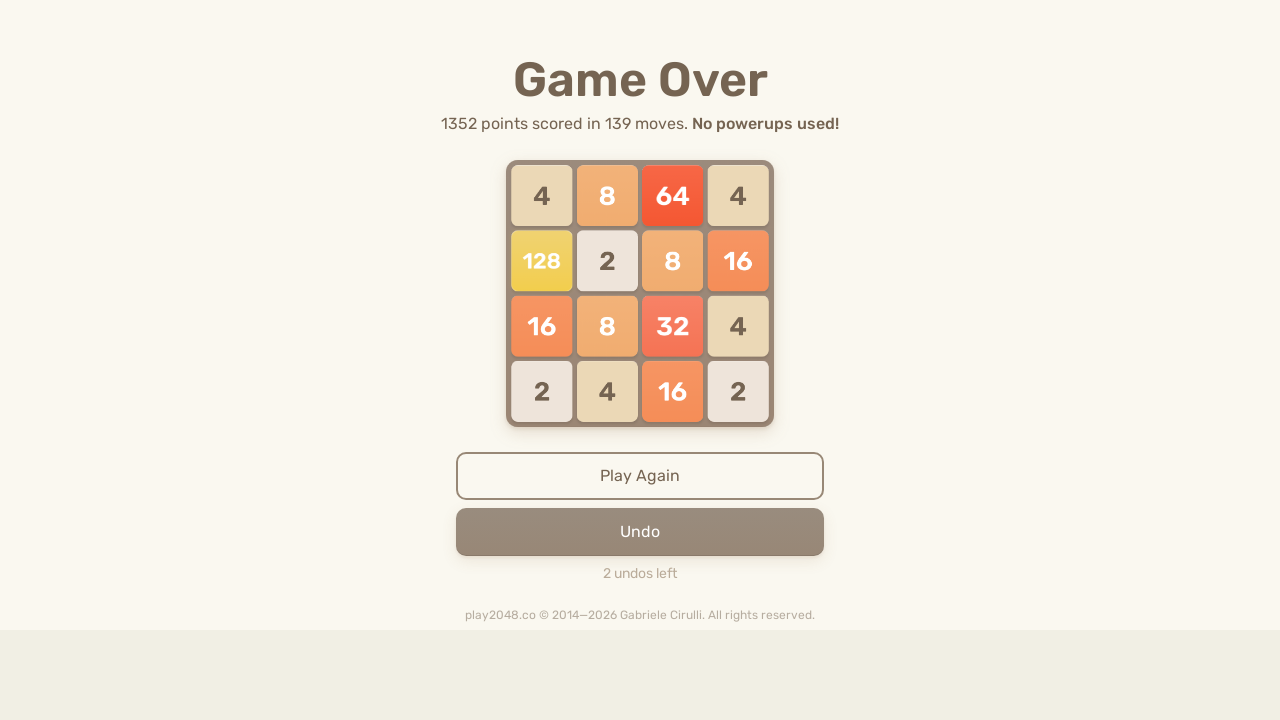

Iteration 57/100: Pressed ArrowUp
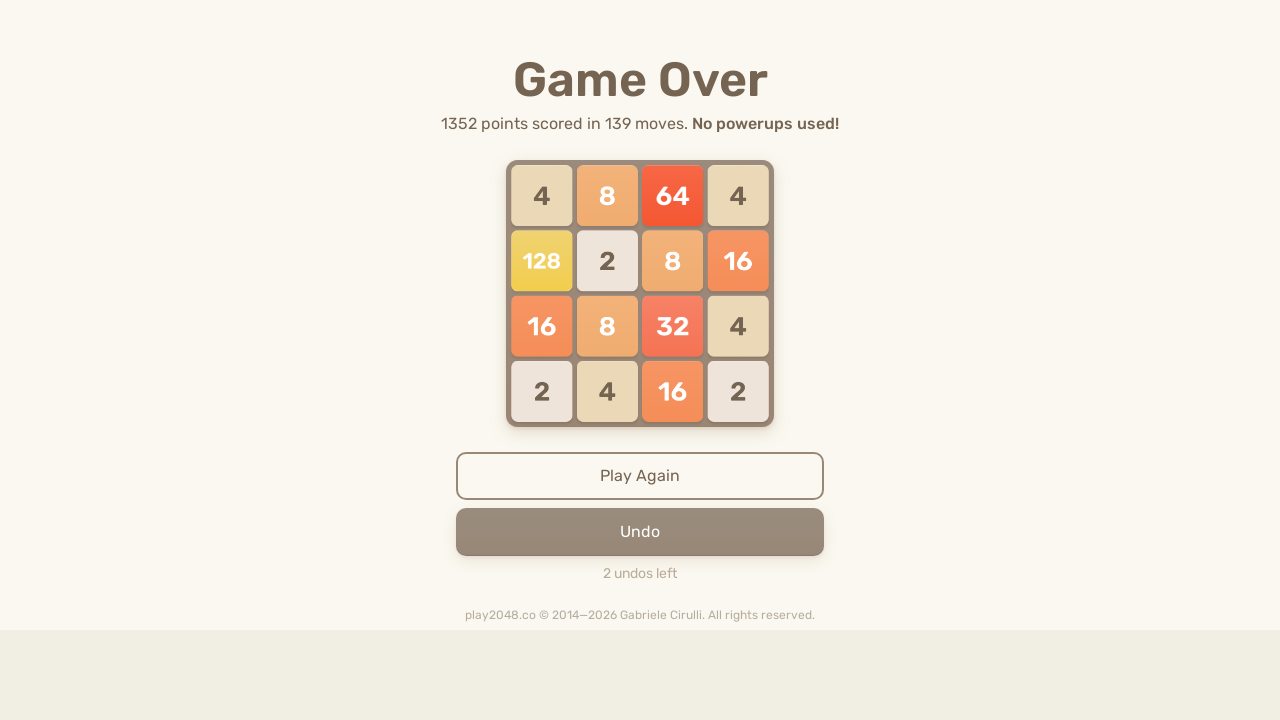

Iteration 57/100: Pressed ArrowRight
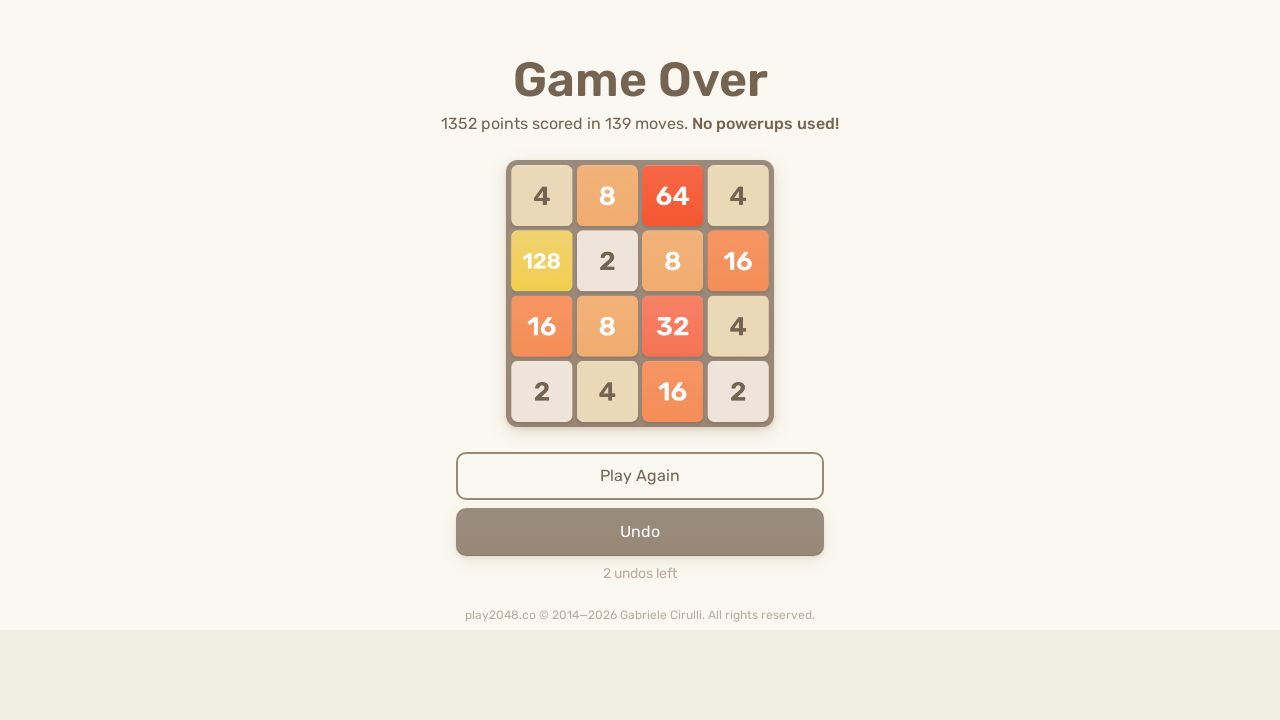

Iteration 57/100: Pressed ArrowDown
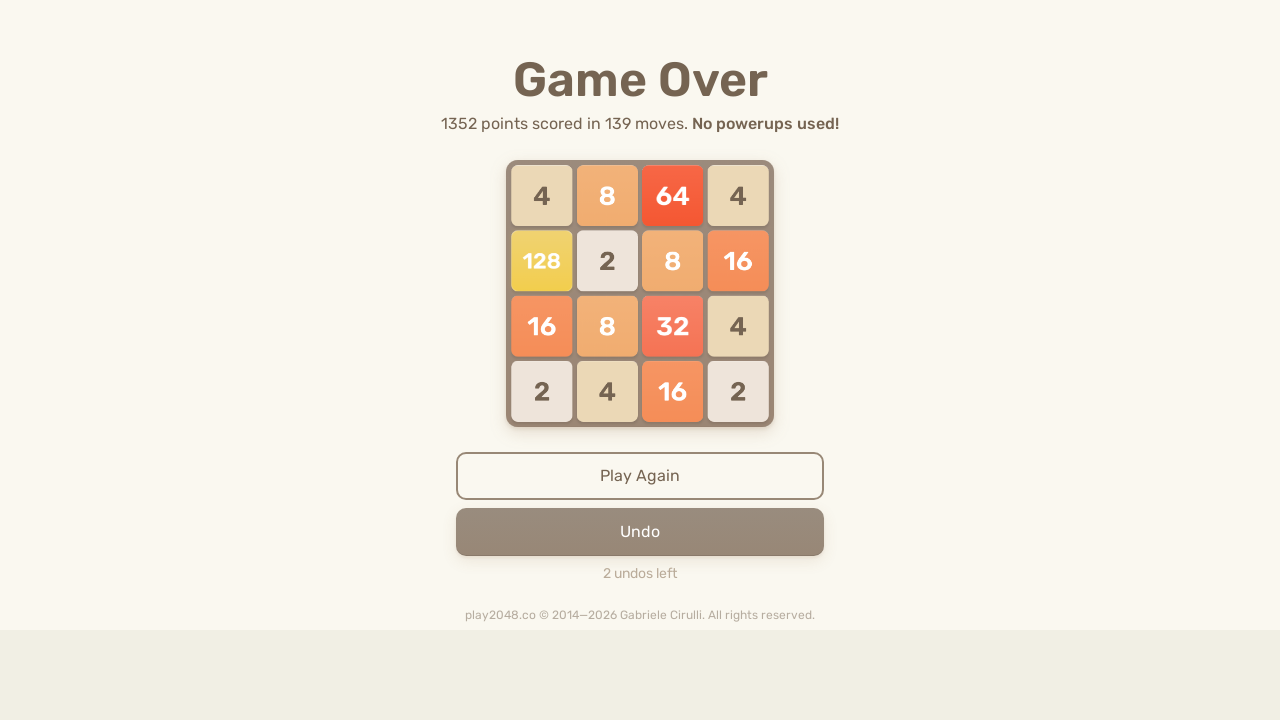

Iteration 57/100: Pressed ArrowLeft
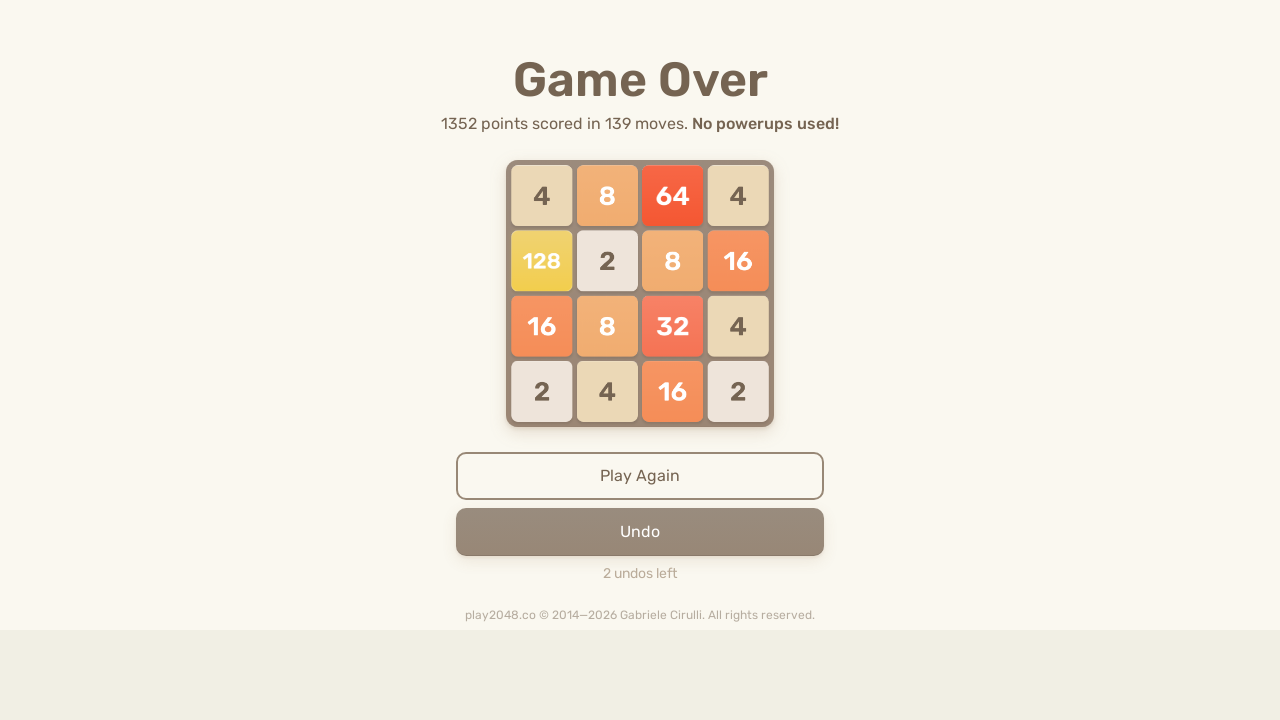

Iteration 58/100: Pressed ArrowUp
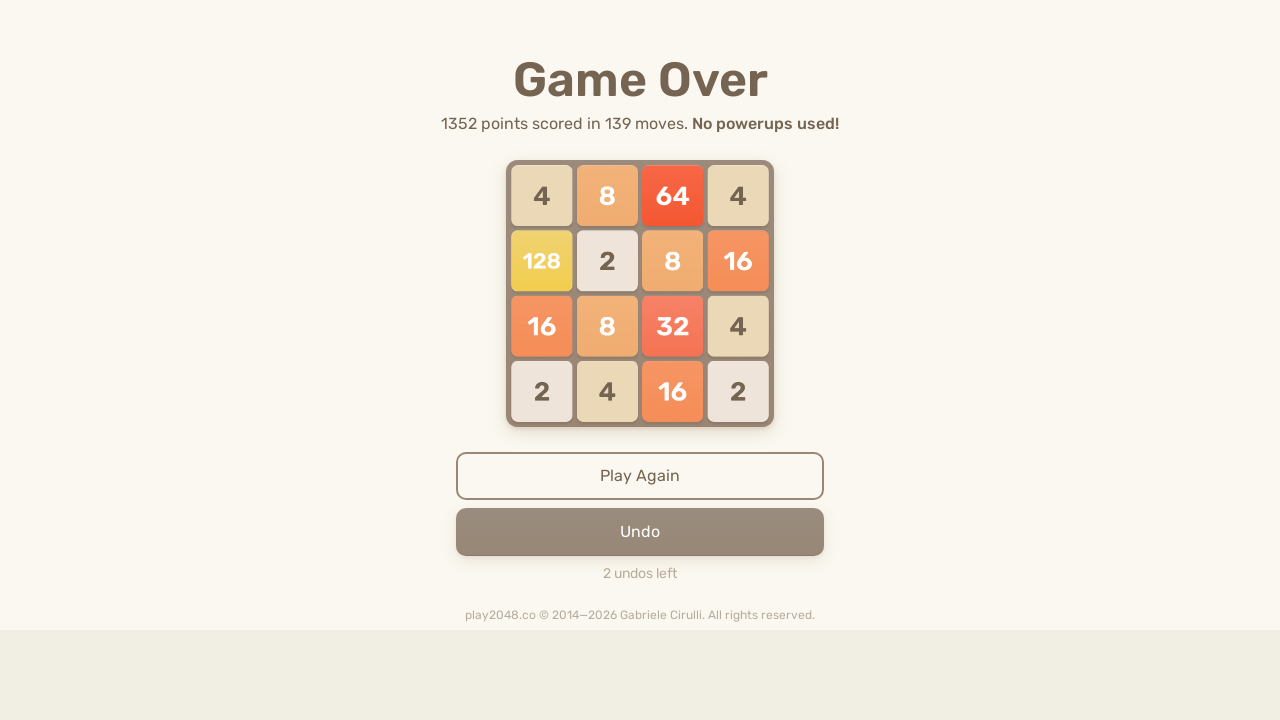

Iteration 58/100: Pressed ArrowRight
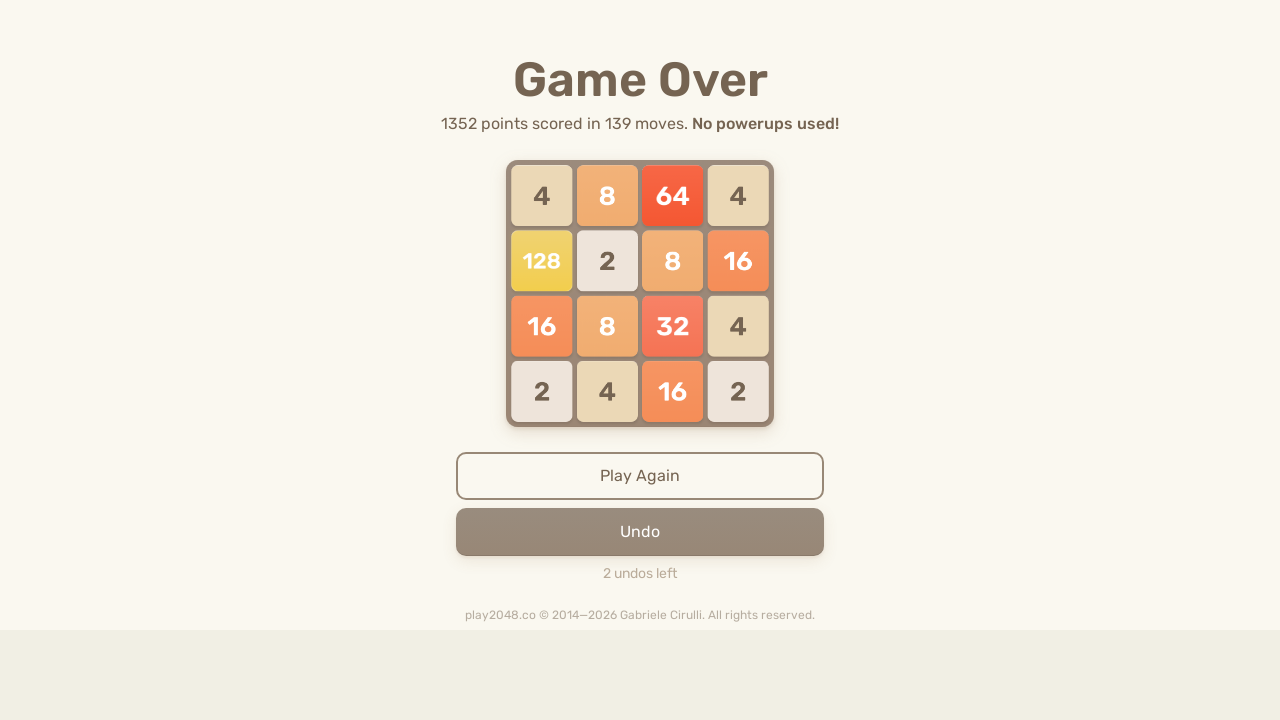

Iteration 58/100: Pressed ArrowDown
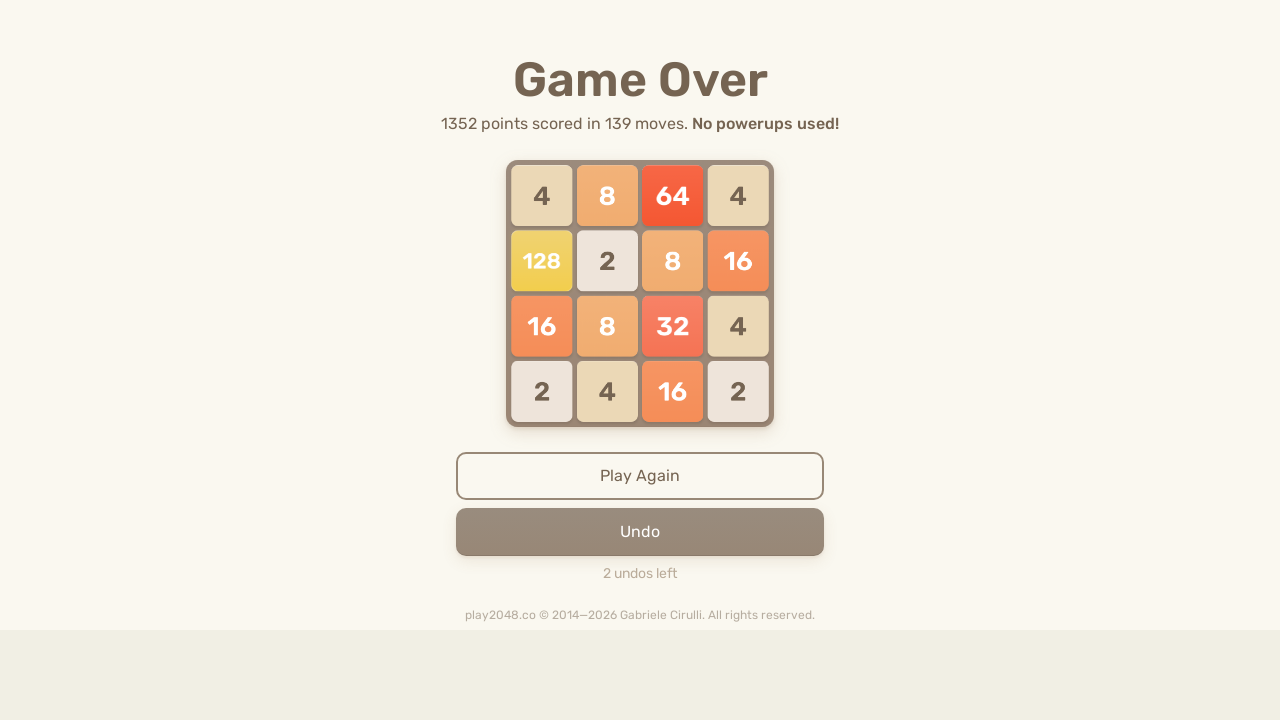

Iteration 58/100: Pressed ArrowLeft
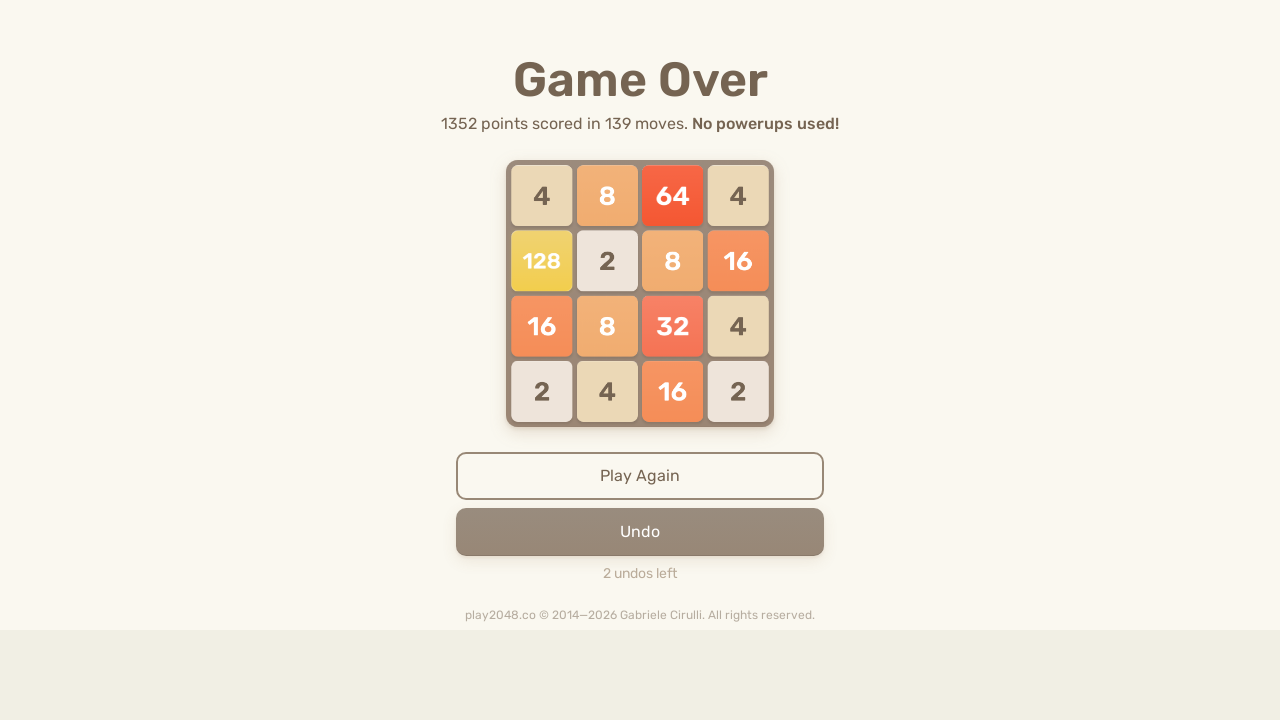

Iteration 59/100: Pressed ArrowUp
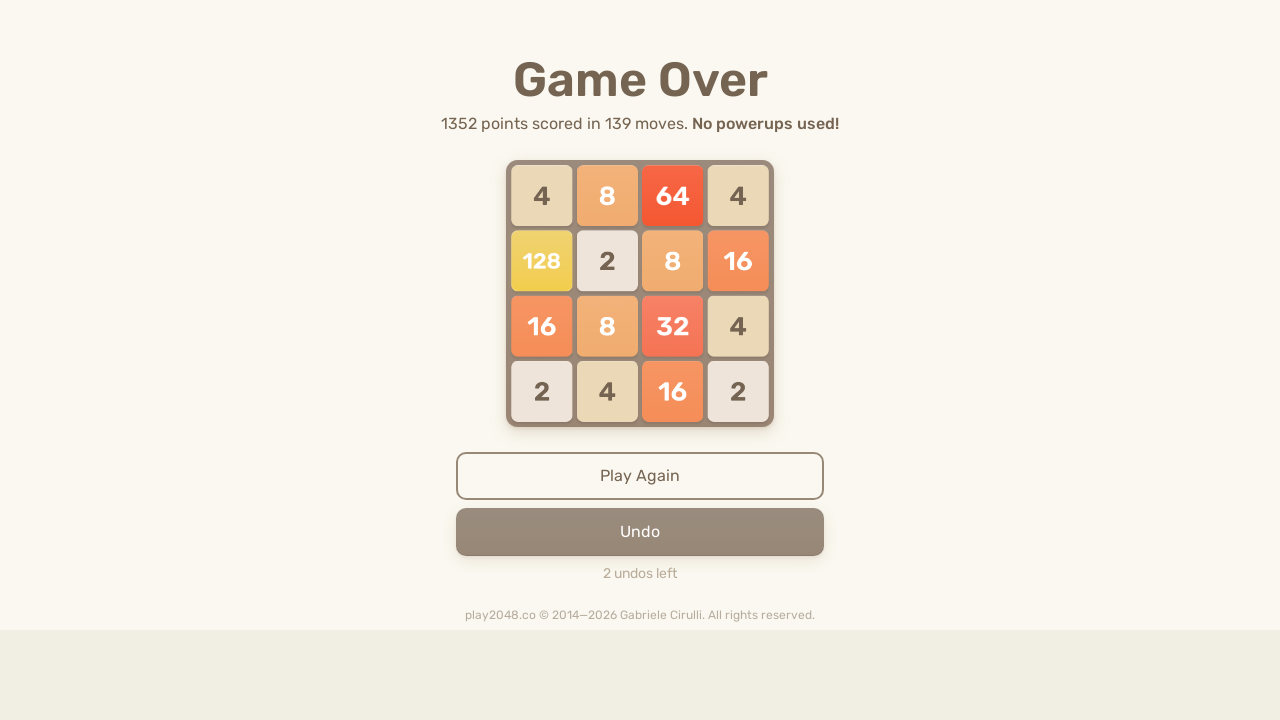

Iteration 59/100: Pressed ArrowRight
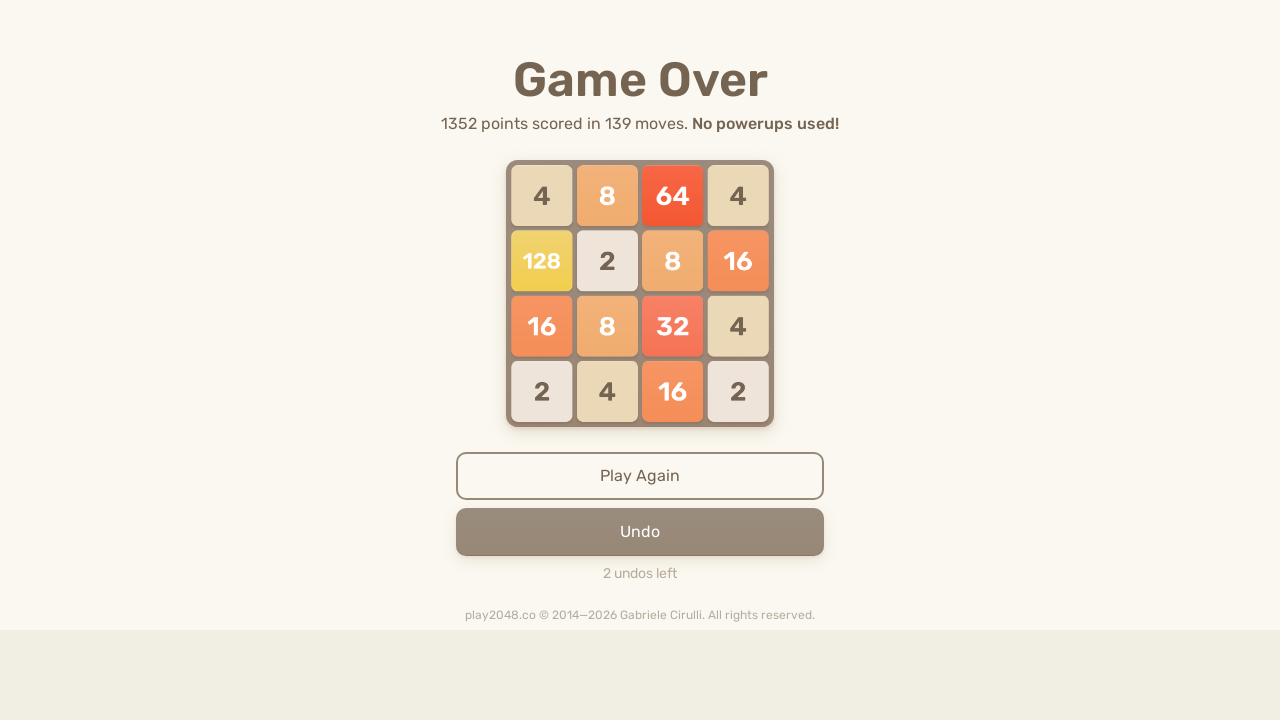

Iteration 59/100: Pressed ArrowDown
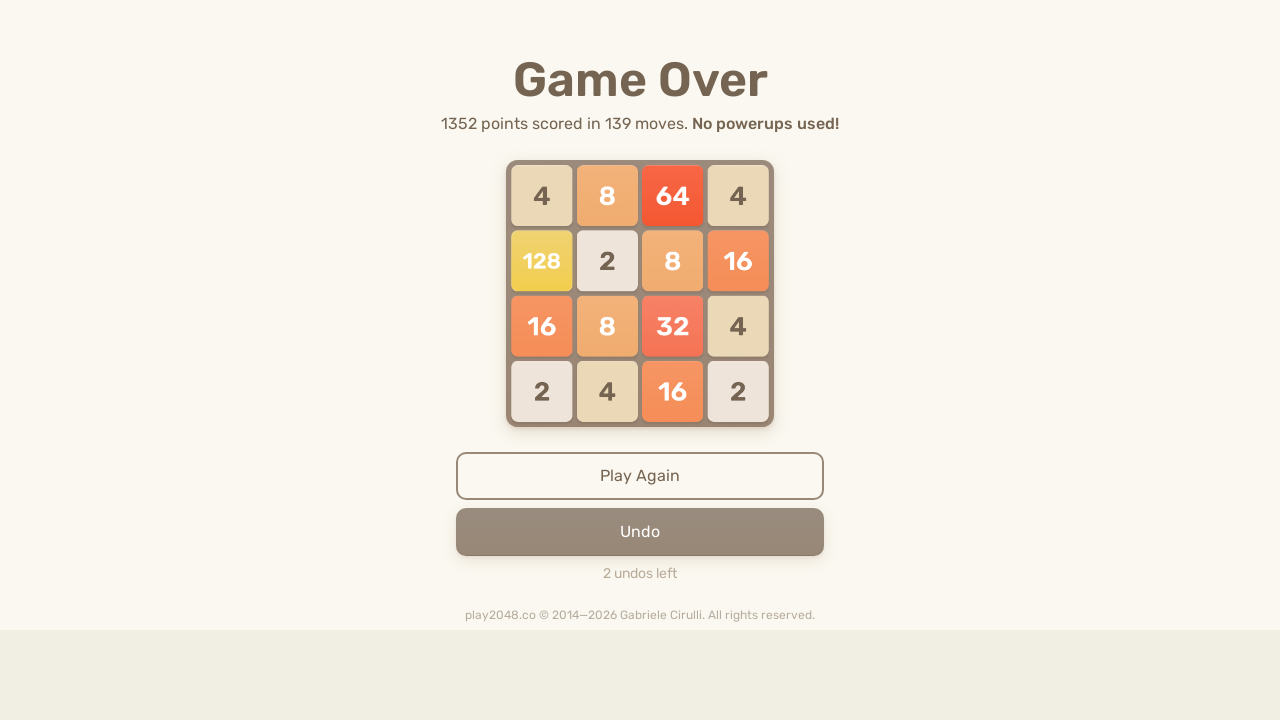

Iteration 59/100: Pressed ArrowLeft
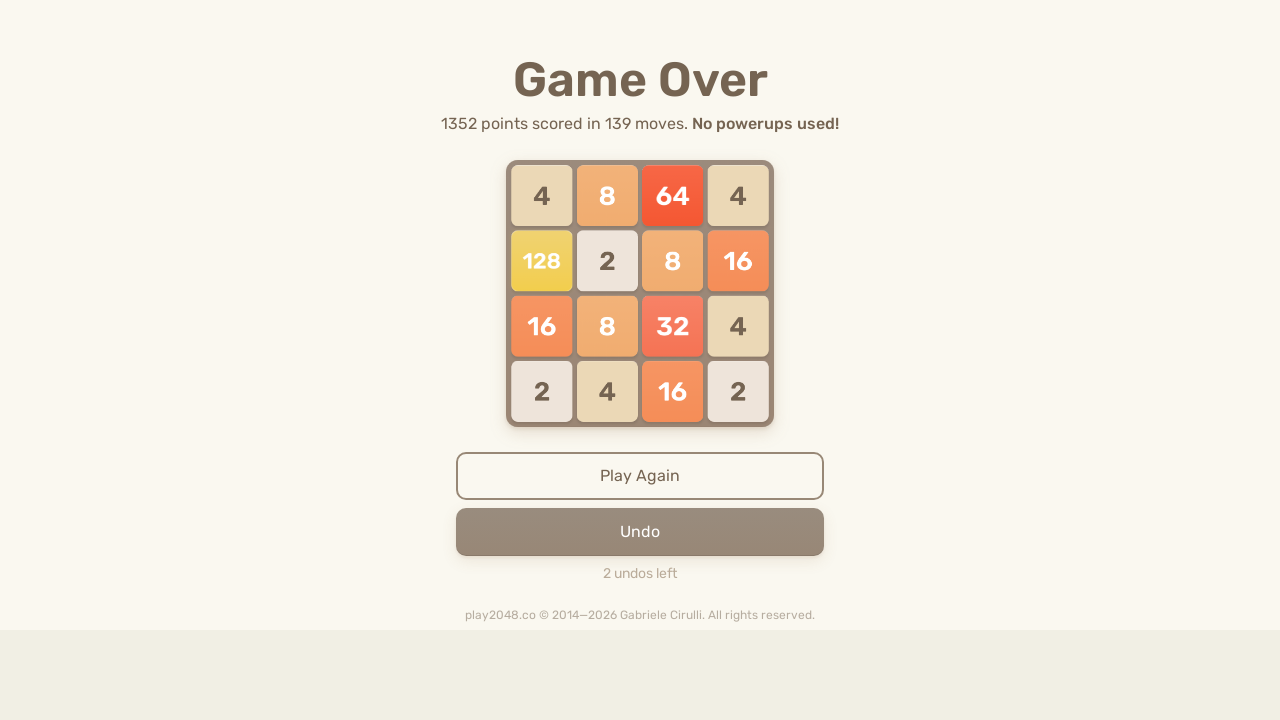

Iteration 60/100: Pressed ArrowUp
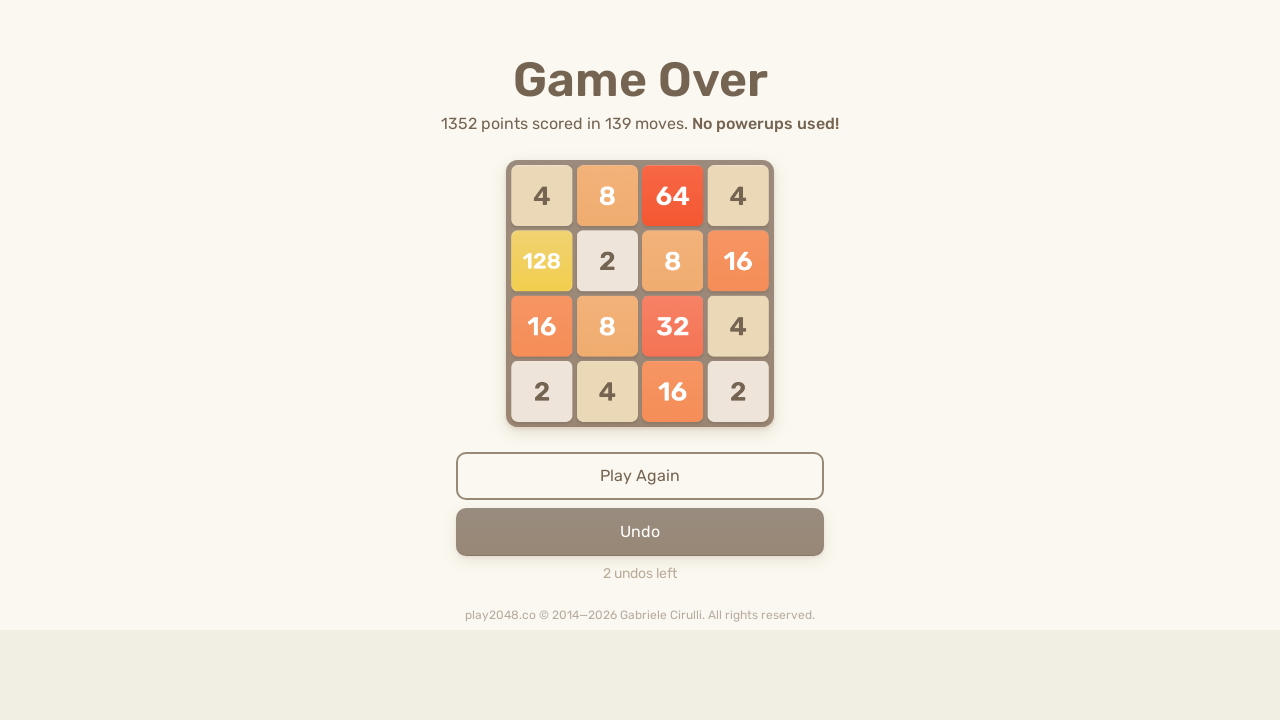

Iteration 60/100: Pressed ArrowRight
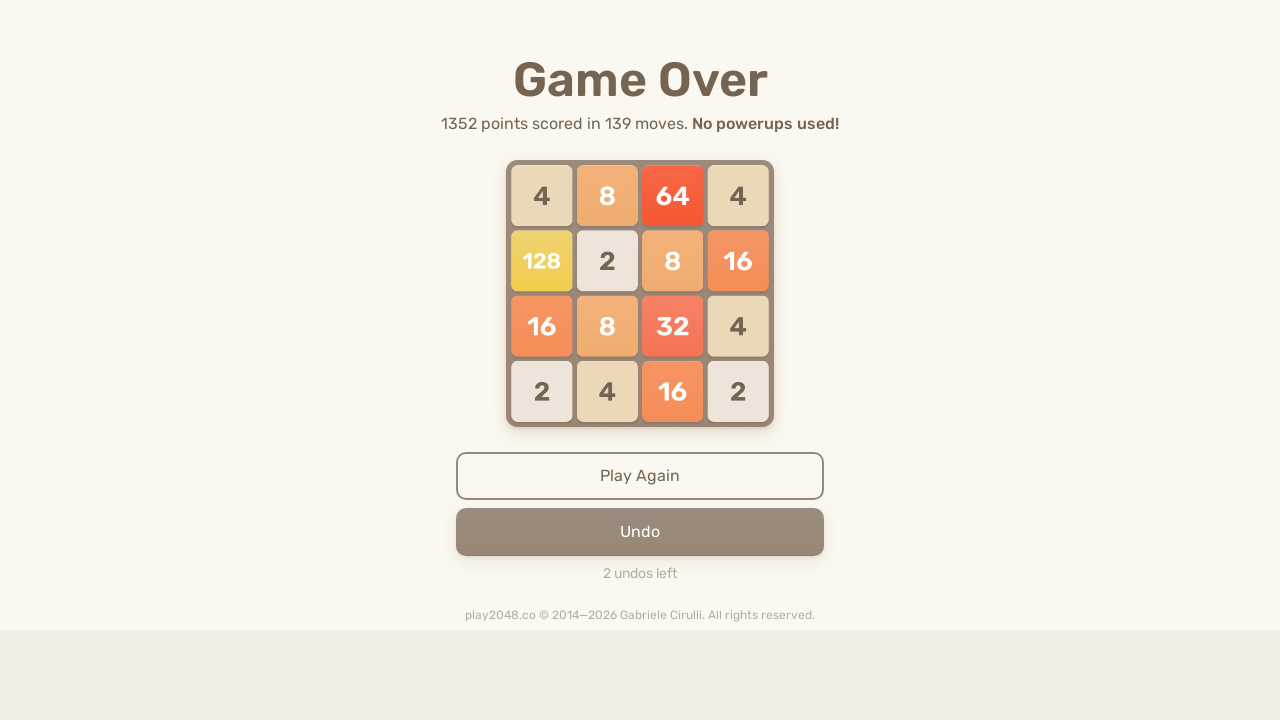

Iteration 60/100: Pressed ArrowDown
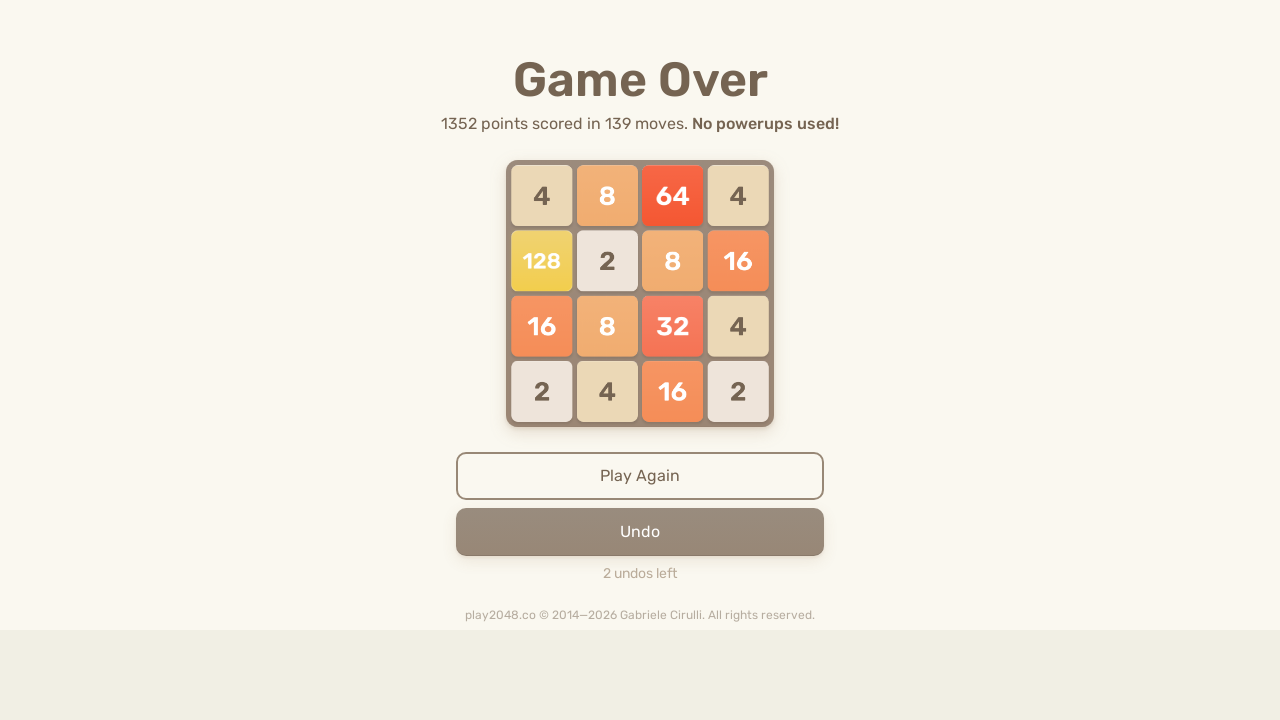

Iteration 60/100: Pressed ArrowLeft
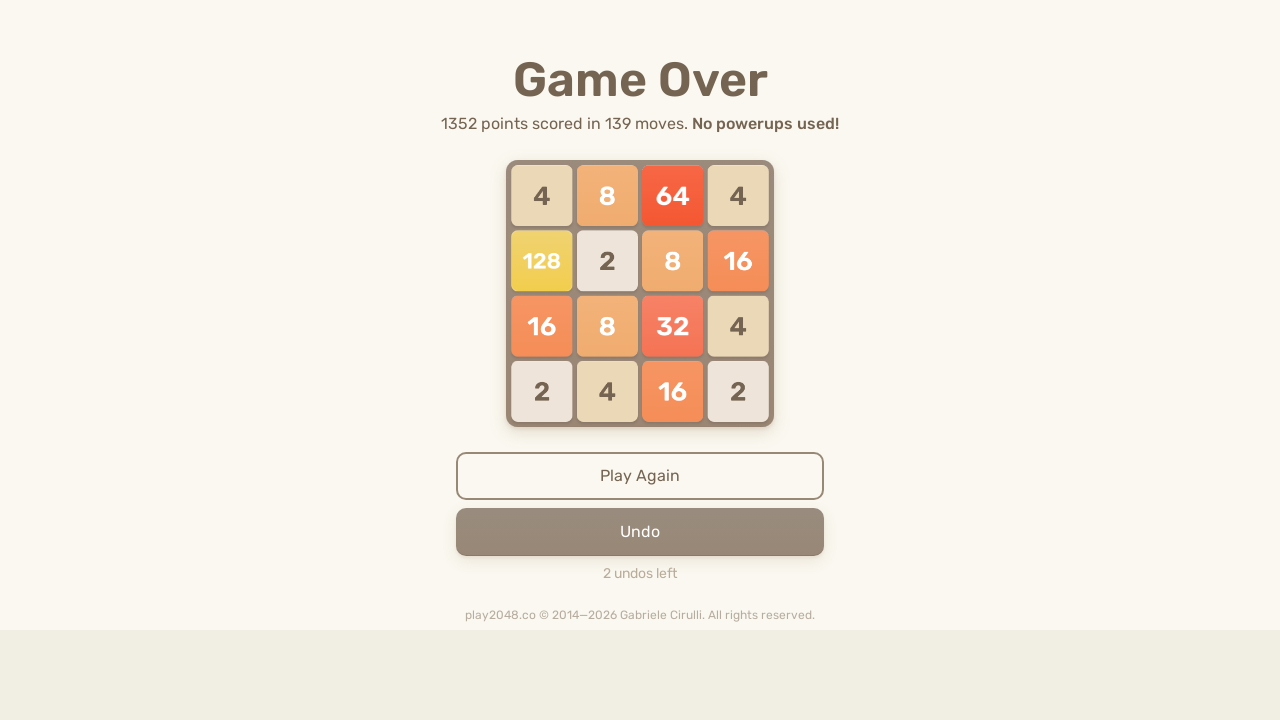

Iteration 61/100: Pressed ArrowUp
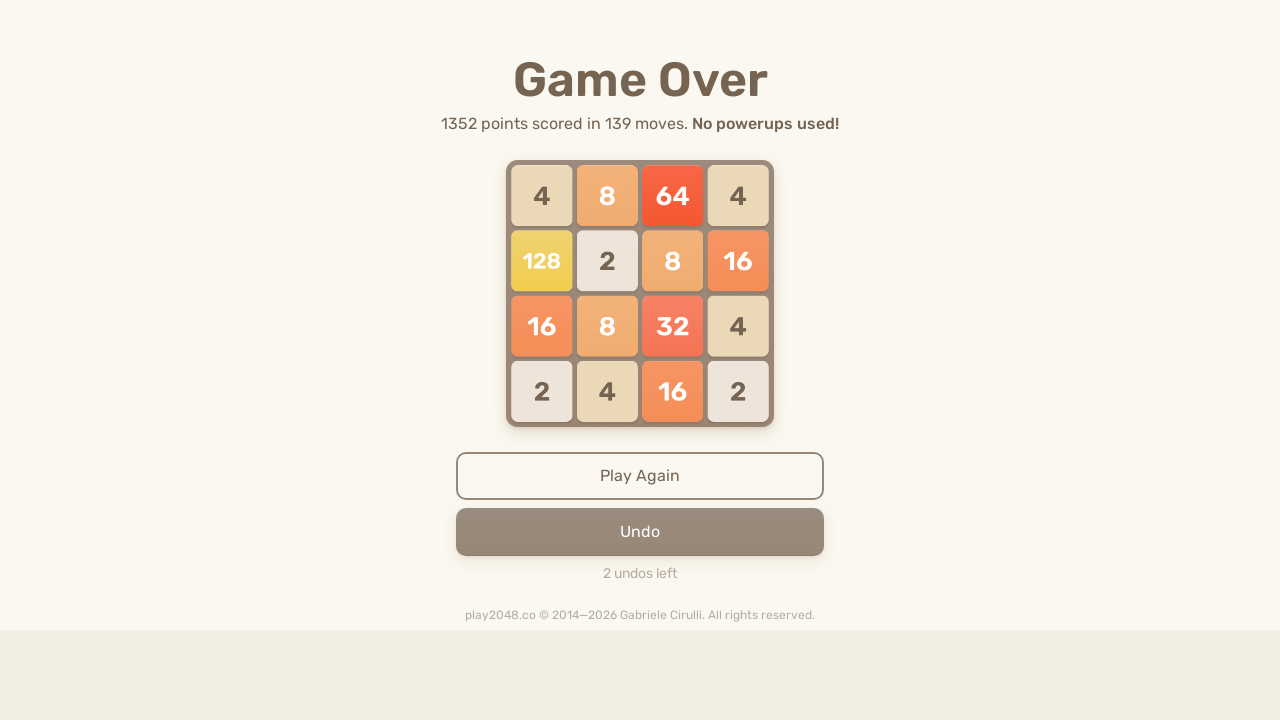

Iteration 61/100: Pressed ArrowRight
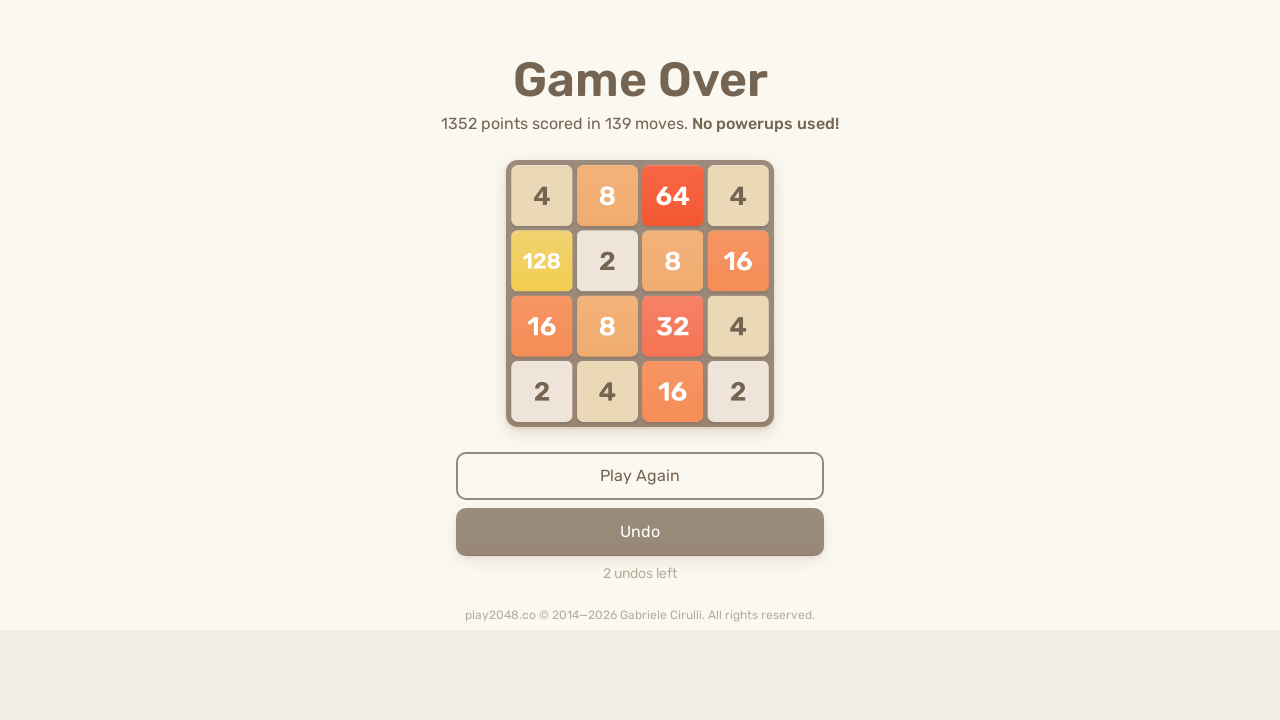

Iteration 61/100: Pressed ArrowDown
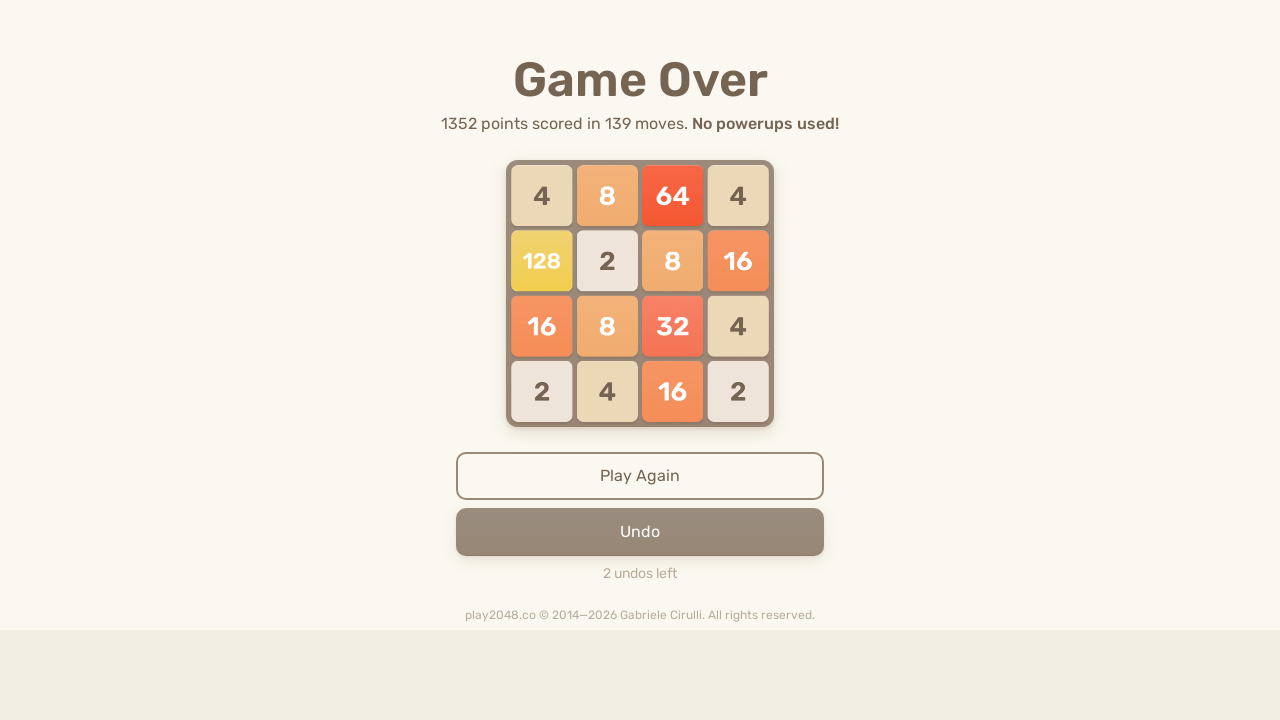

Iteration 61/100: Pressed ArrowLeft
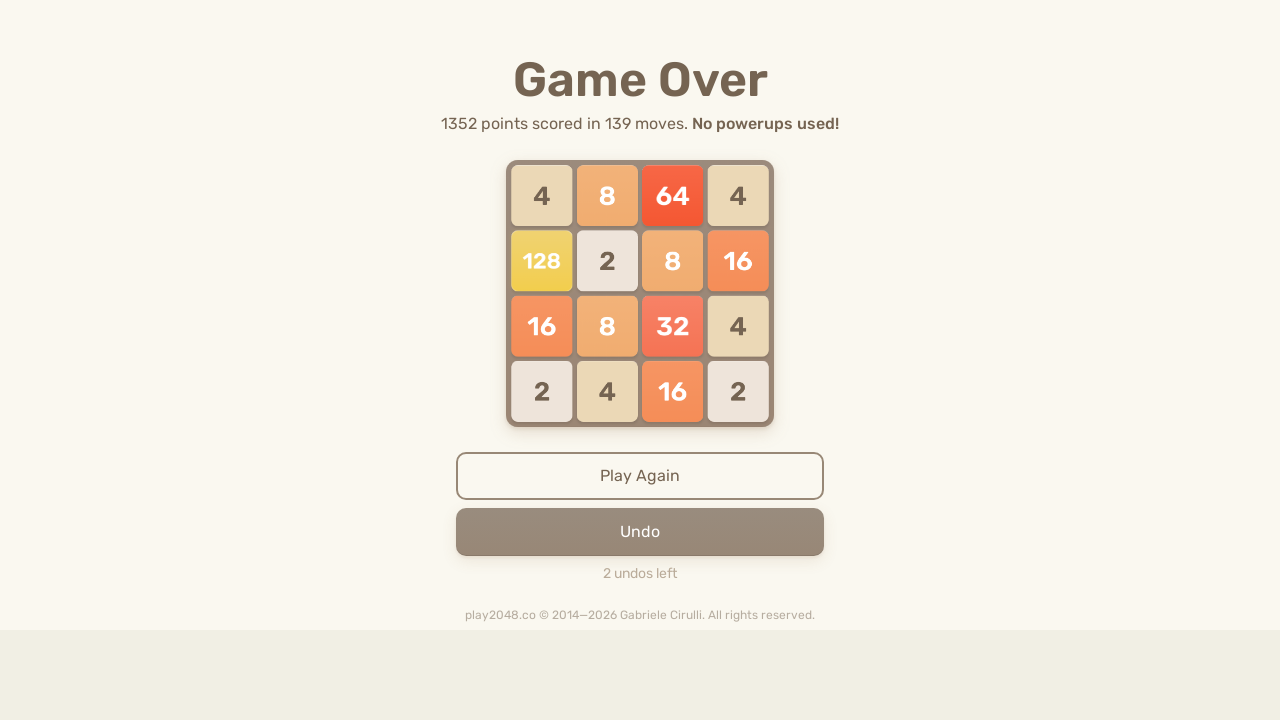

Iteration 62/100: Pressed ArrowUp
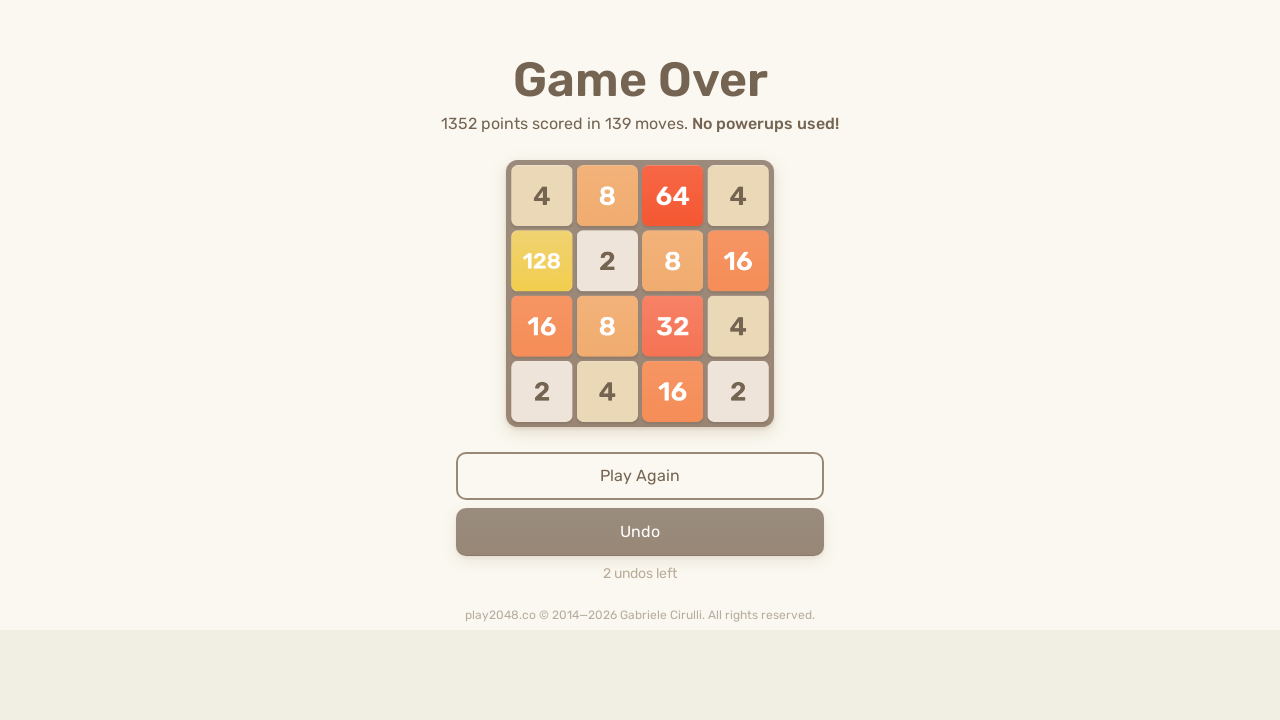

Iteration 62/100: Pressed ArrowRight
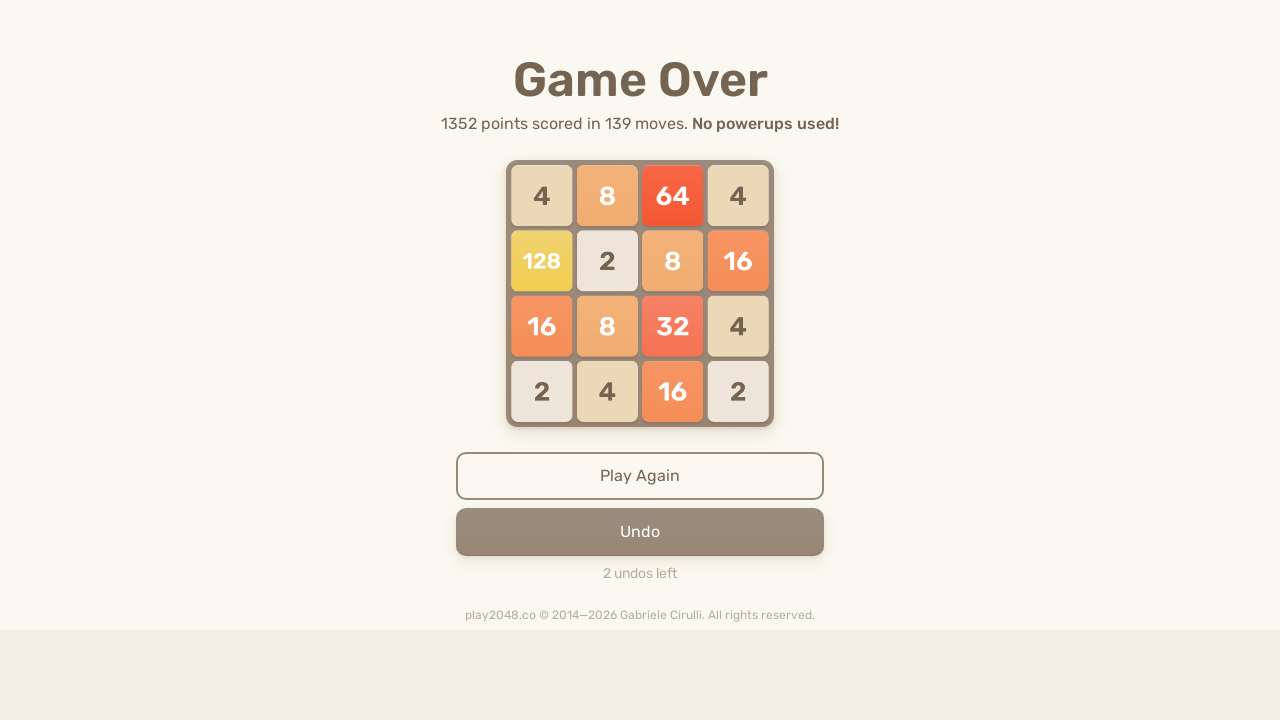

Iteration 62/100: Pressed ArrowDown
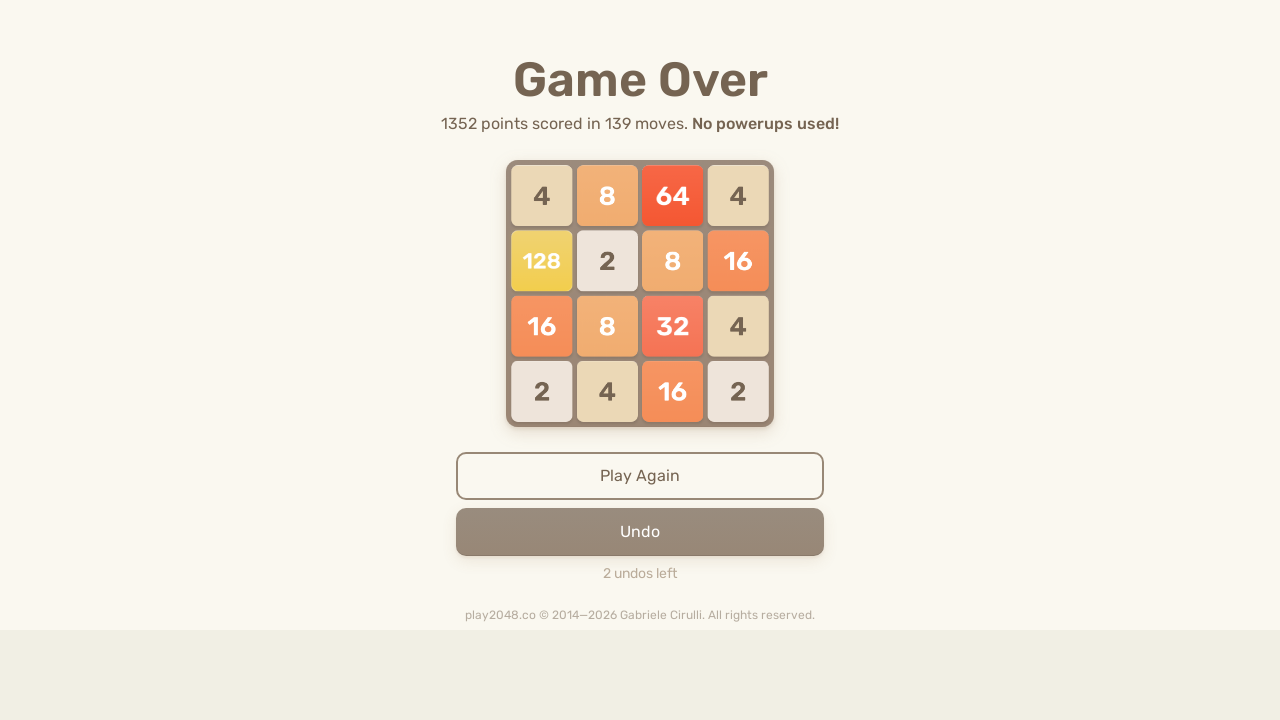

Iteration 62/100: Pressed ArrowLeft
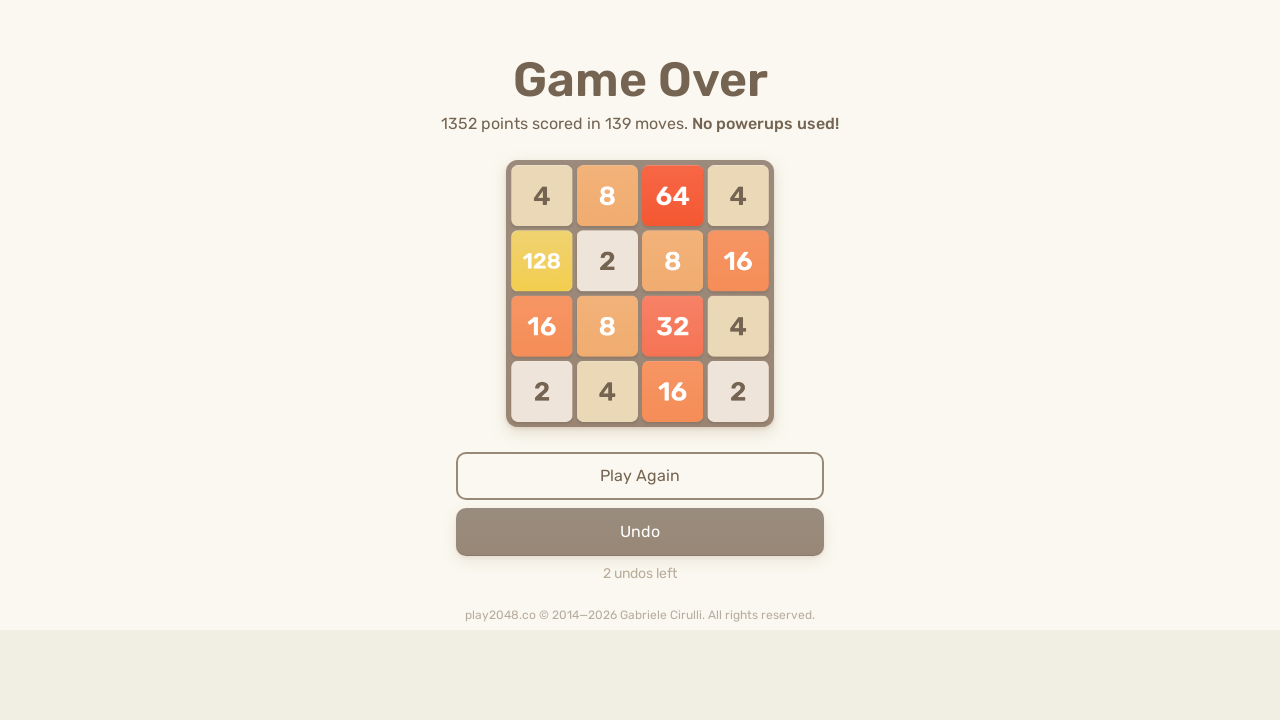

Iteration 63/100: Pressed ArrowUp
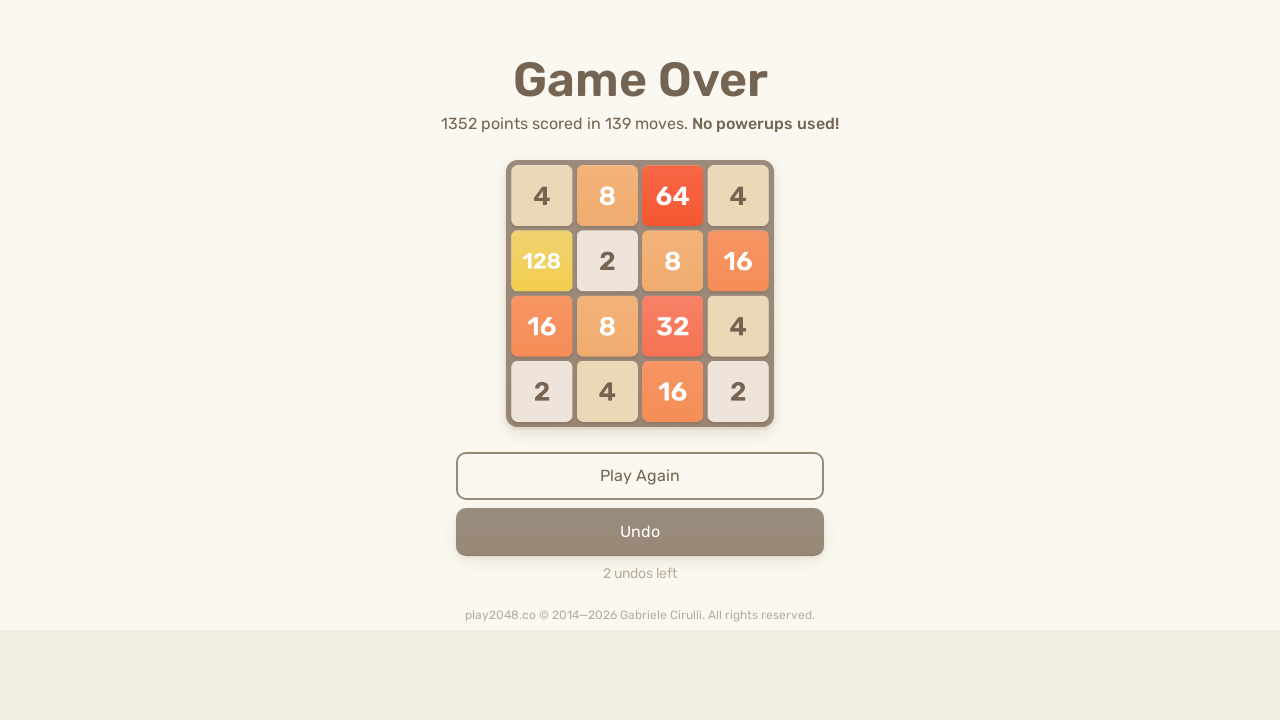

Iteration 63/100: Pressed ArrowRight
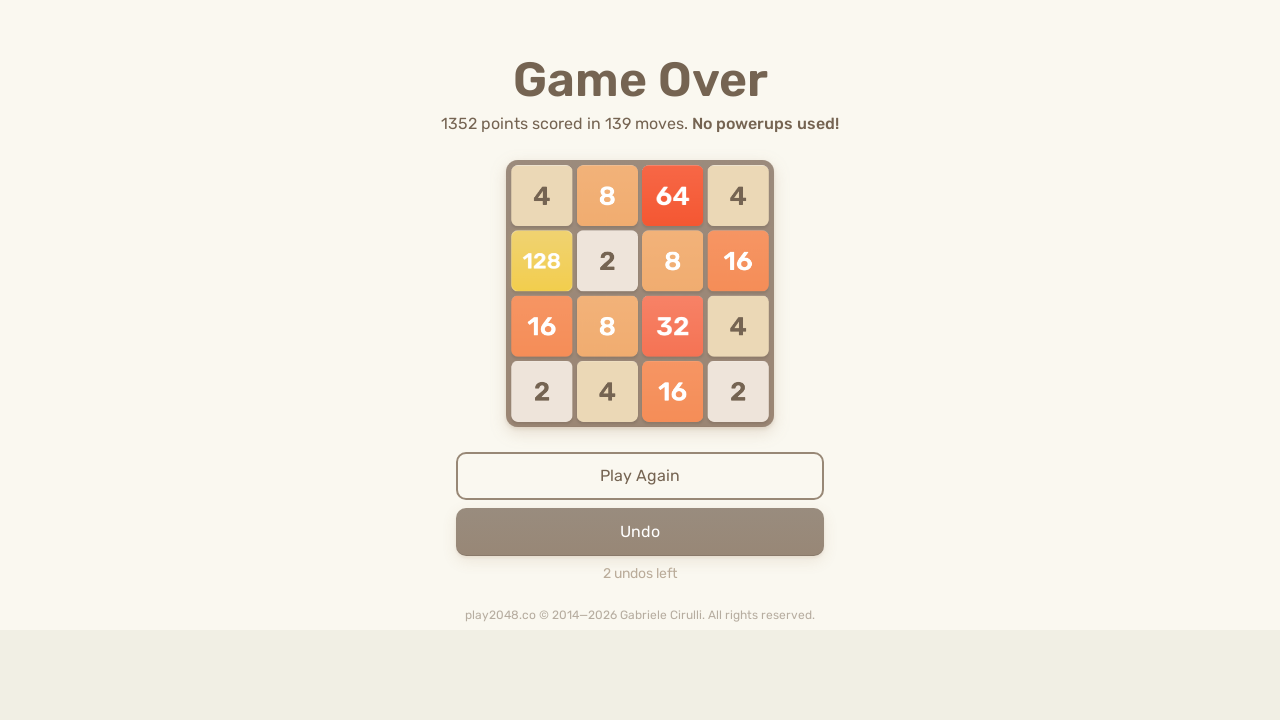

Iteration 63/100: Pressed ArrowDown
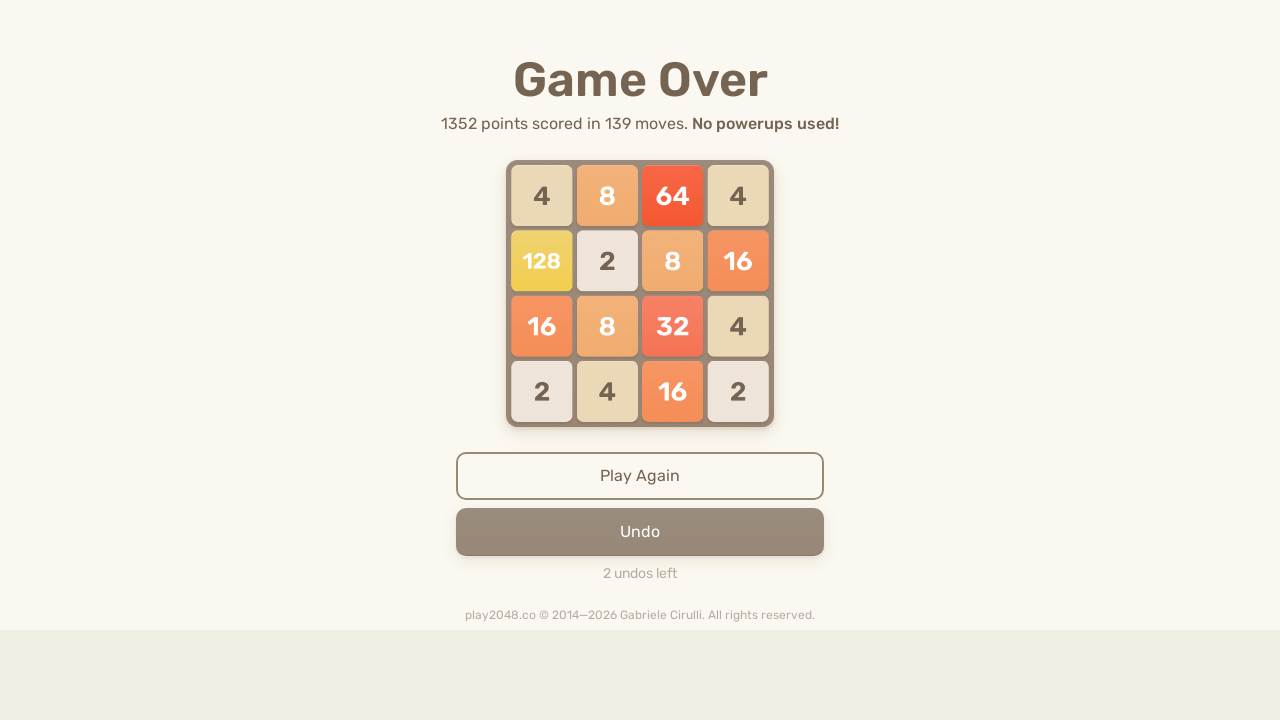

Iteration 63/100: Pressed ArrowLeft
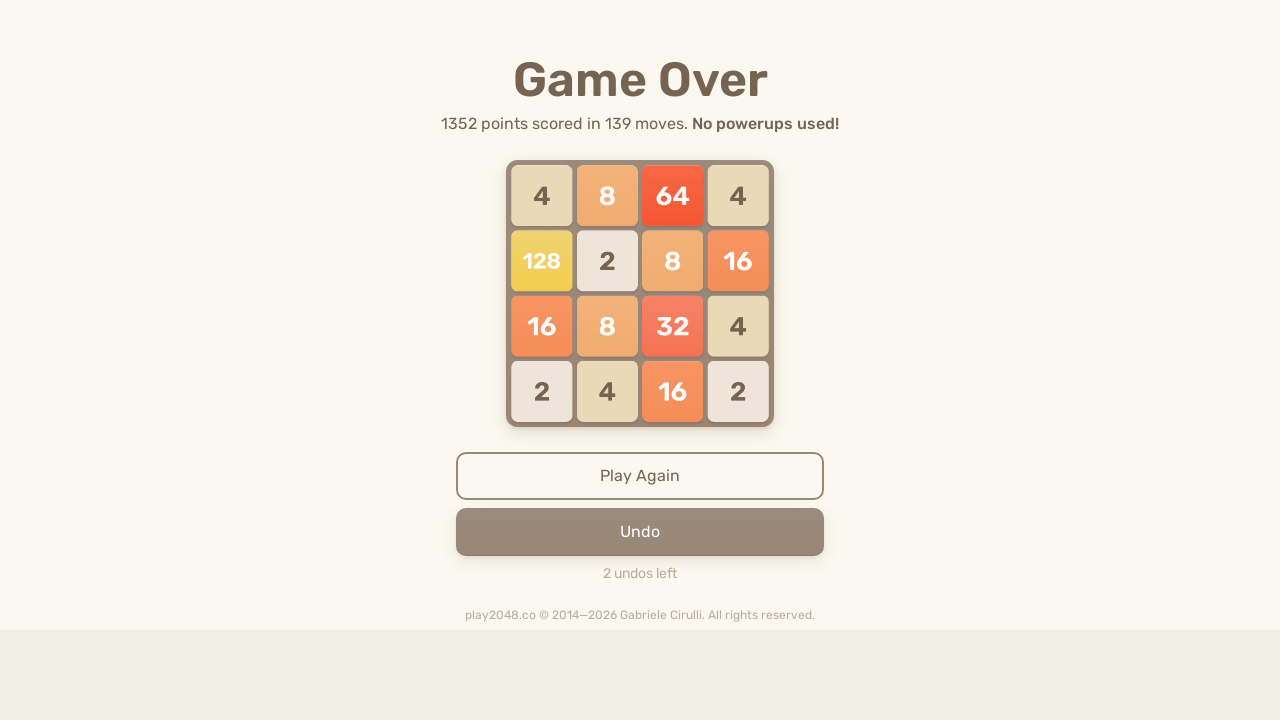

Iteration 64/100: Pressed ArrowUp
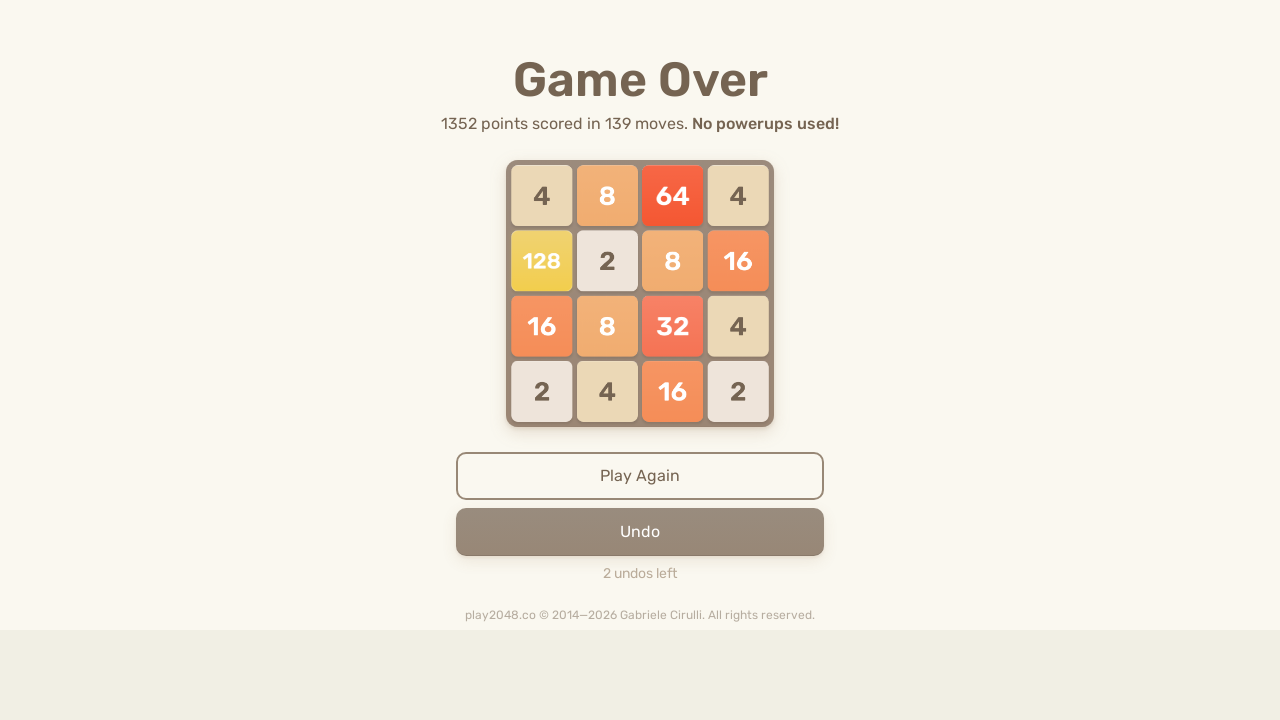

Iteration 64/100: Pressed ArrowRight
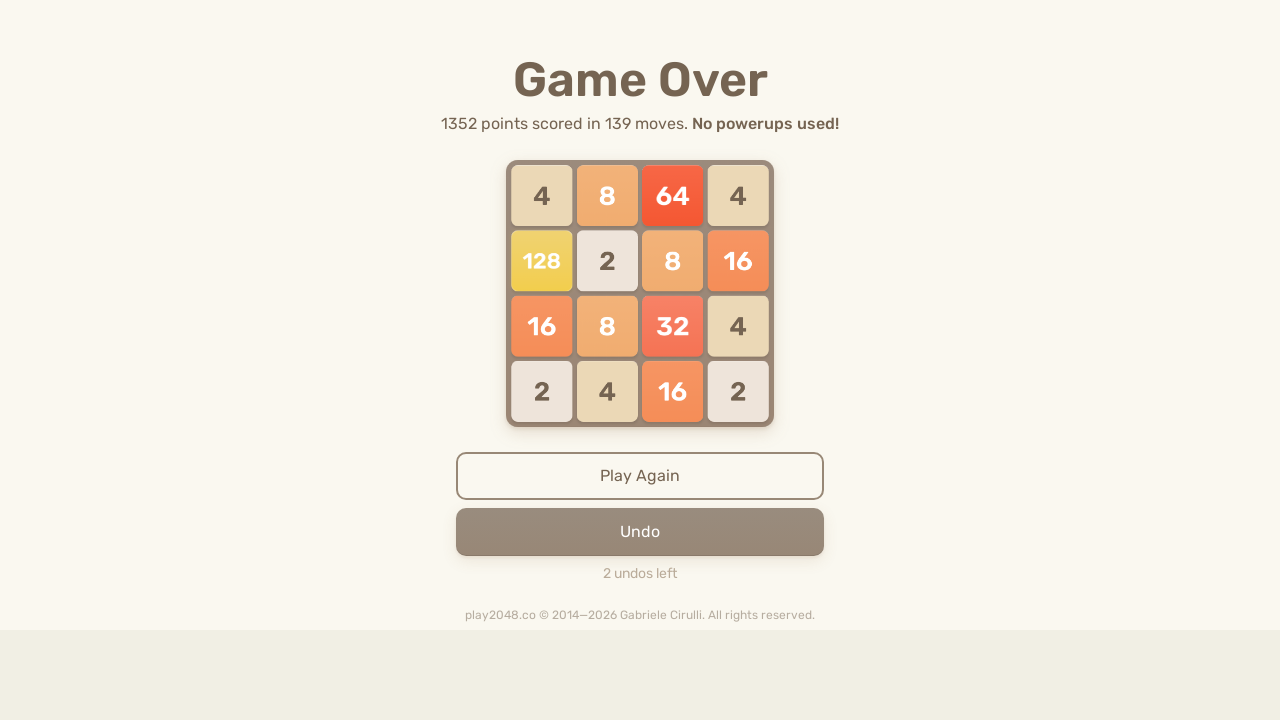

Iteration 64/100: Pressed ArrowDown
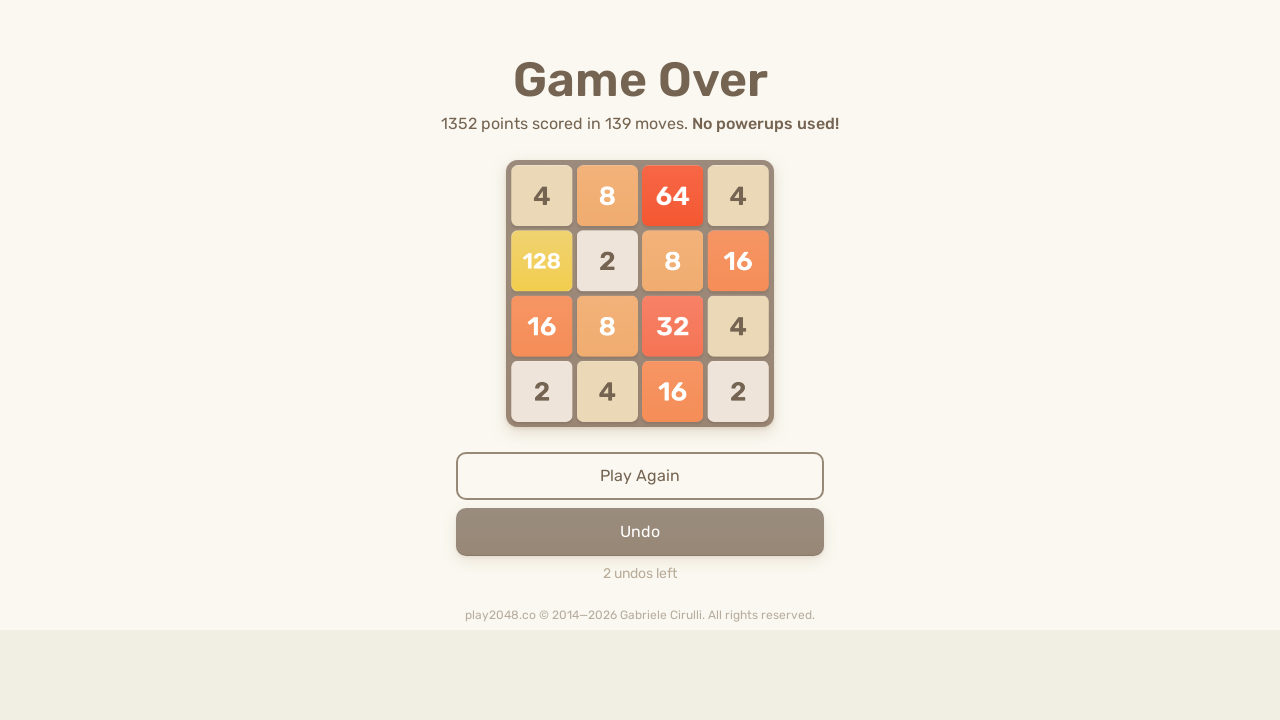

Iteration 64/100: Pressed ArrowLeft
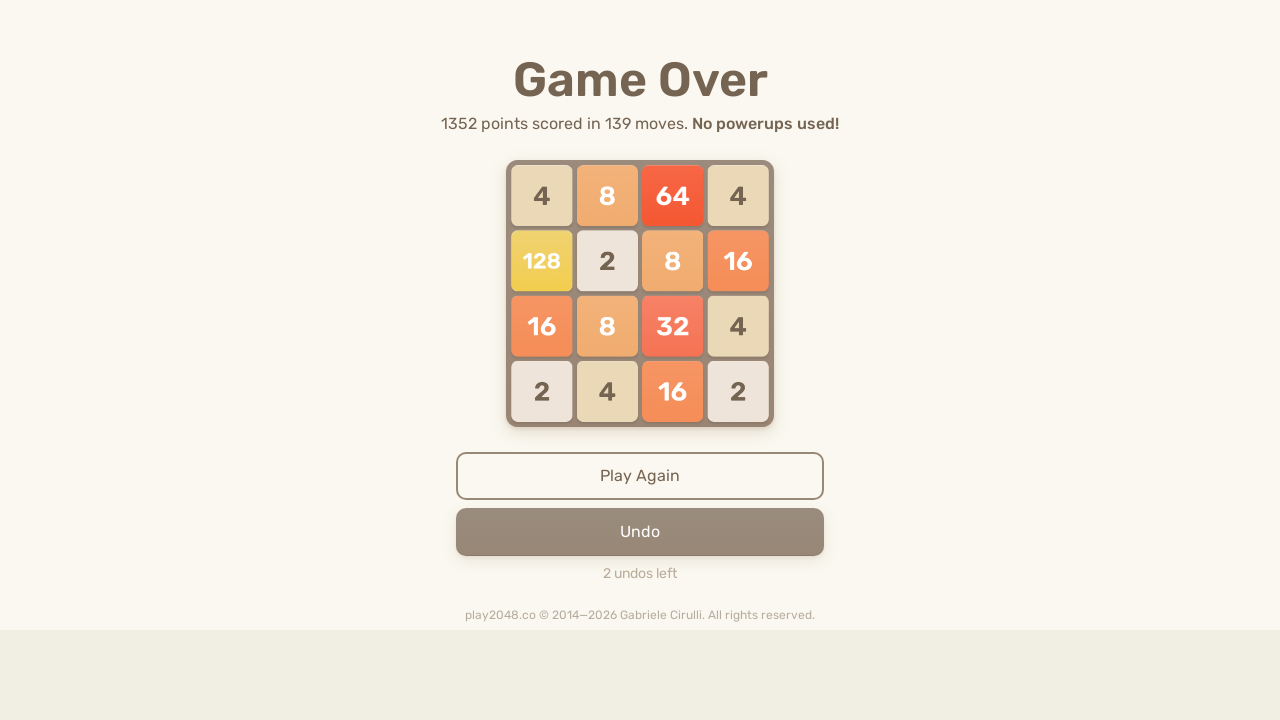

Iteration 65/100: Pressed ArrowUp
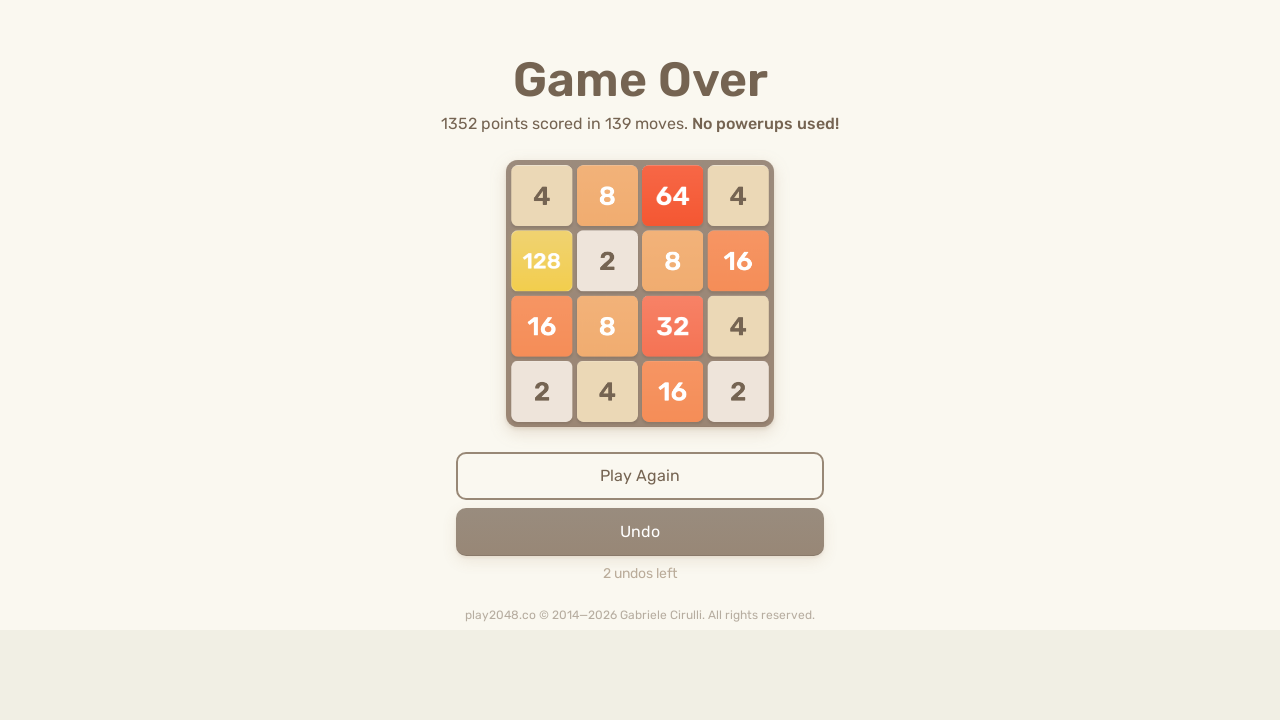

Iteration 65/100: Pressed ArrowRight
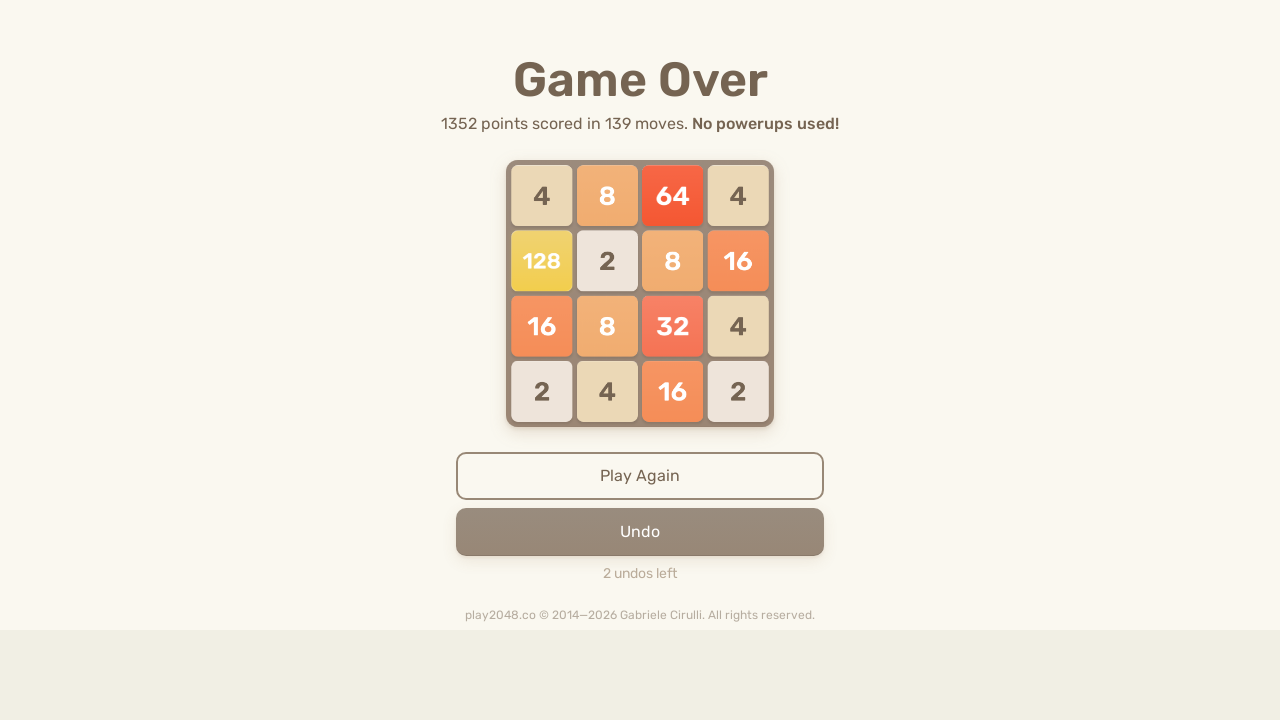

Iteration 65/100: Pressed ArrowDown
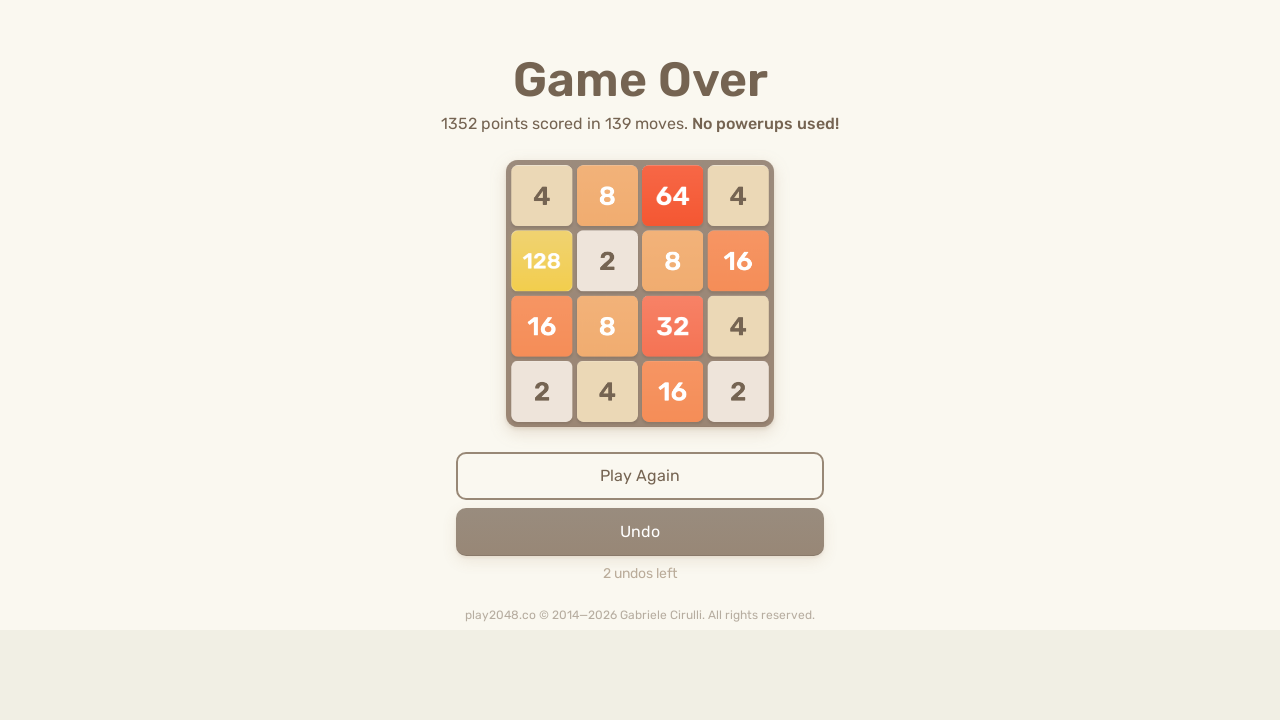

Iteration 65/100: Pressed ArrowLeft
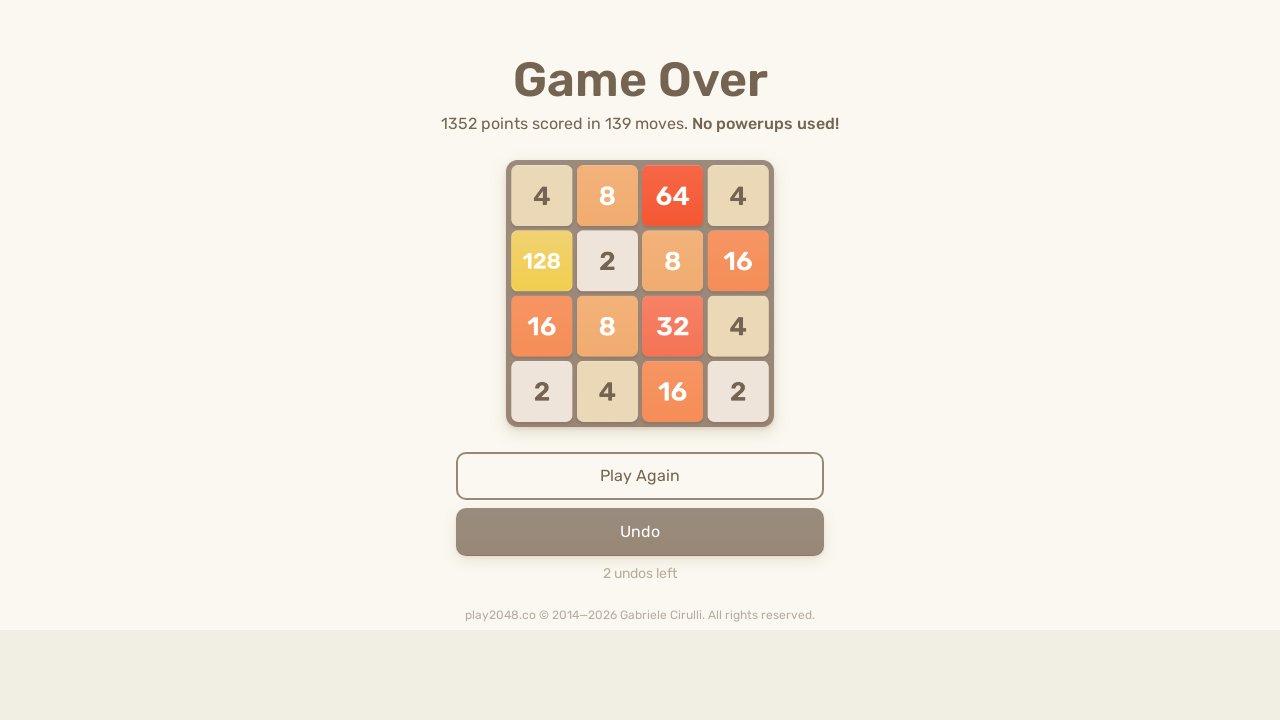

Iteration 66/100: Pressed ArrowUp
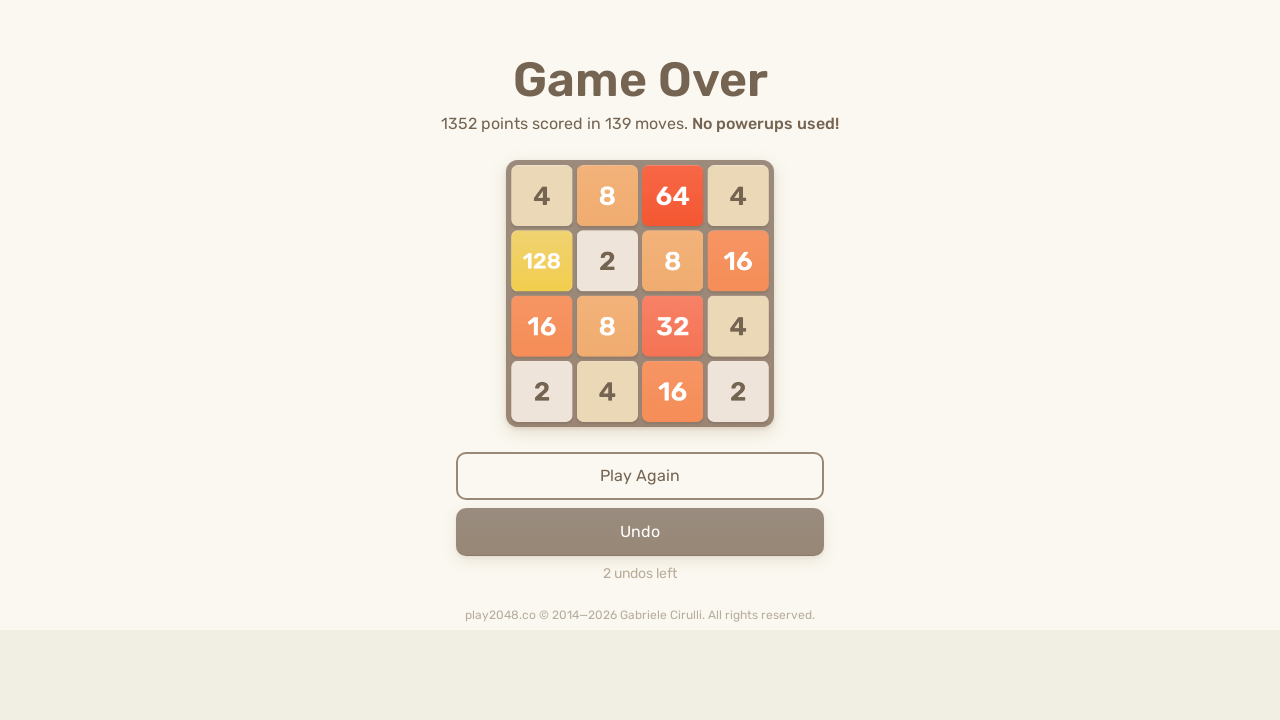

Iteration 66/100: Pressed ArrowRight
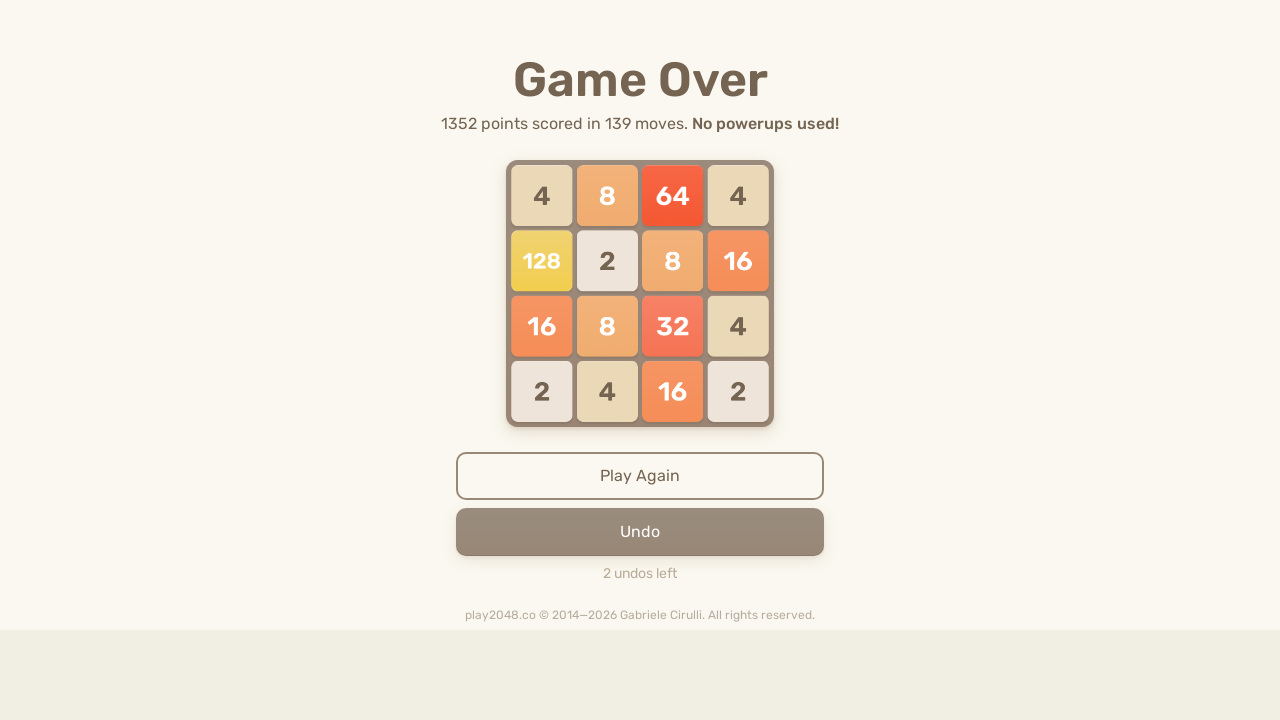

Iteration 66/100: Pressed ArrowDown
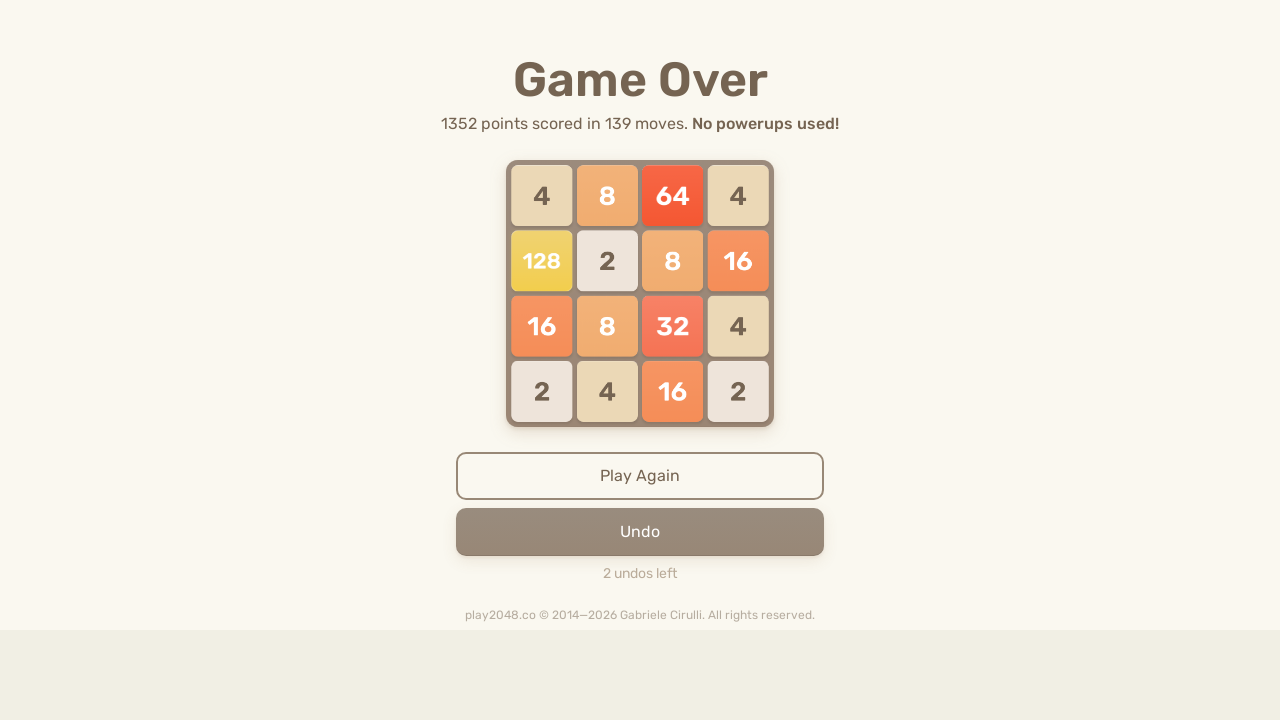

Iteration 66/100: Pressed ArrowLeft
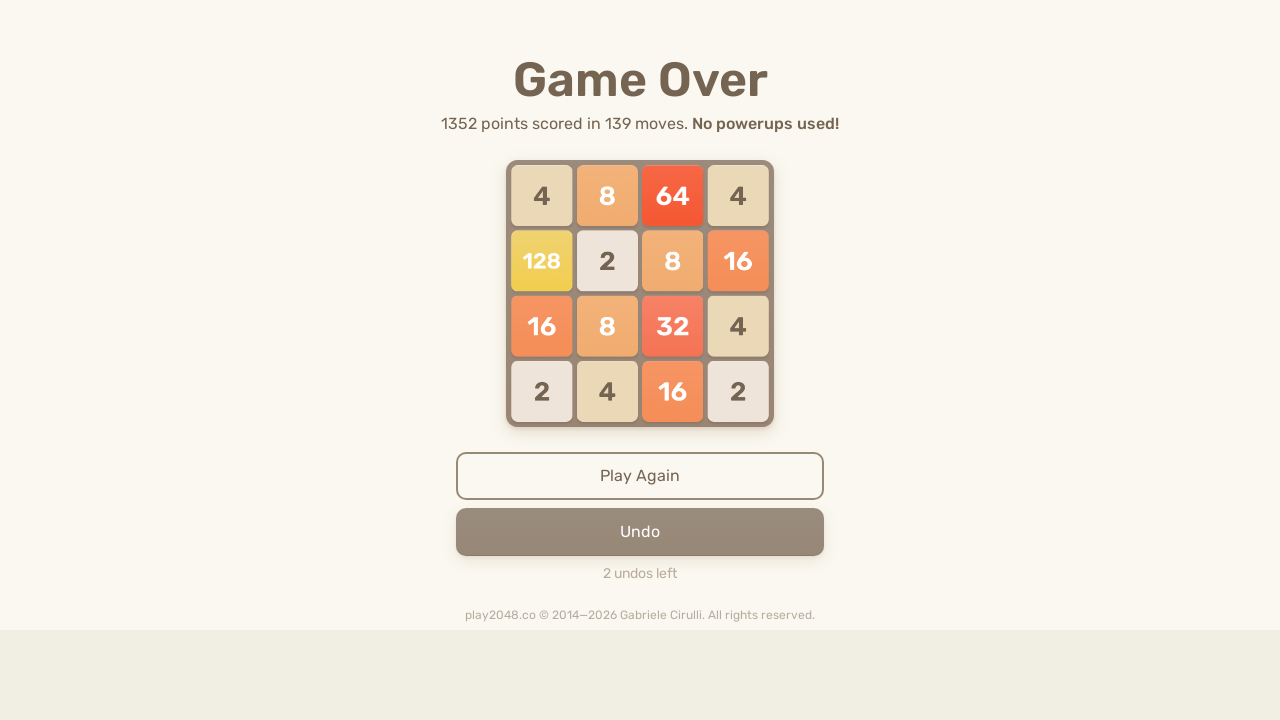

Iteration 67/100: Pressed ArrowUp
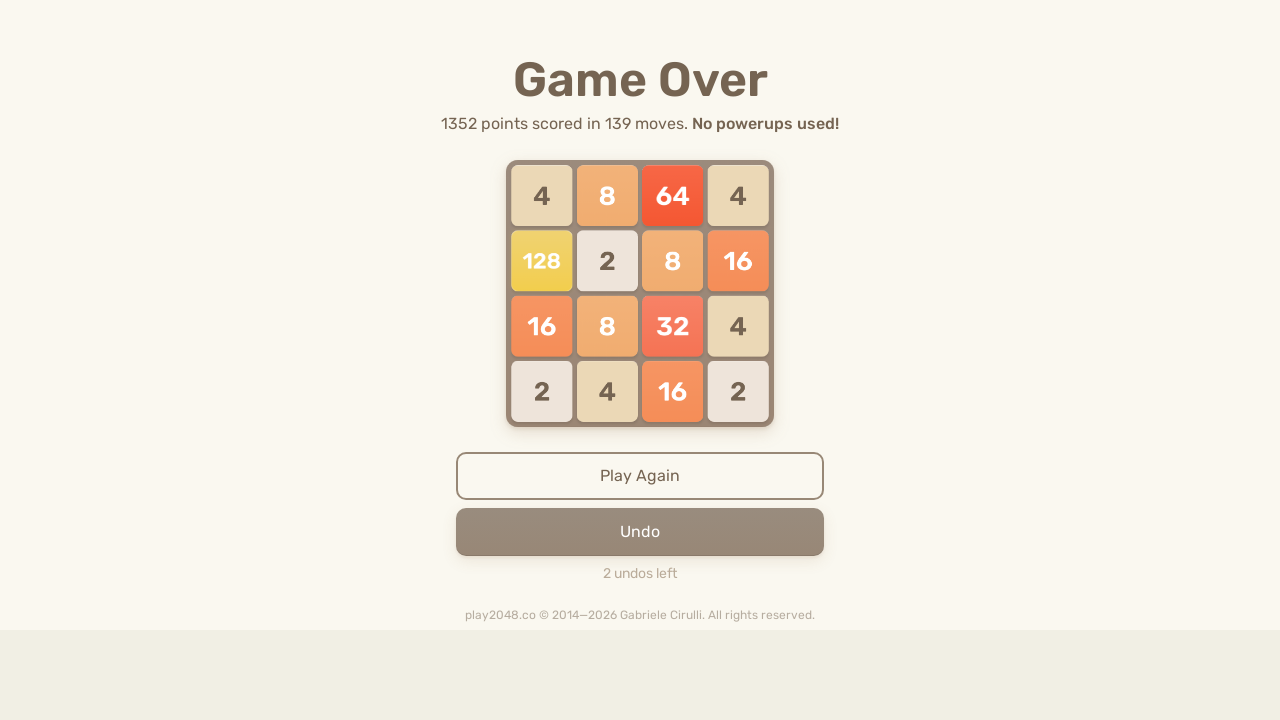

Iteration 67/100: Pressed ArrowRight
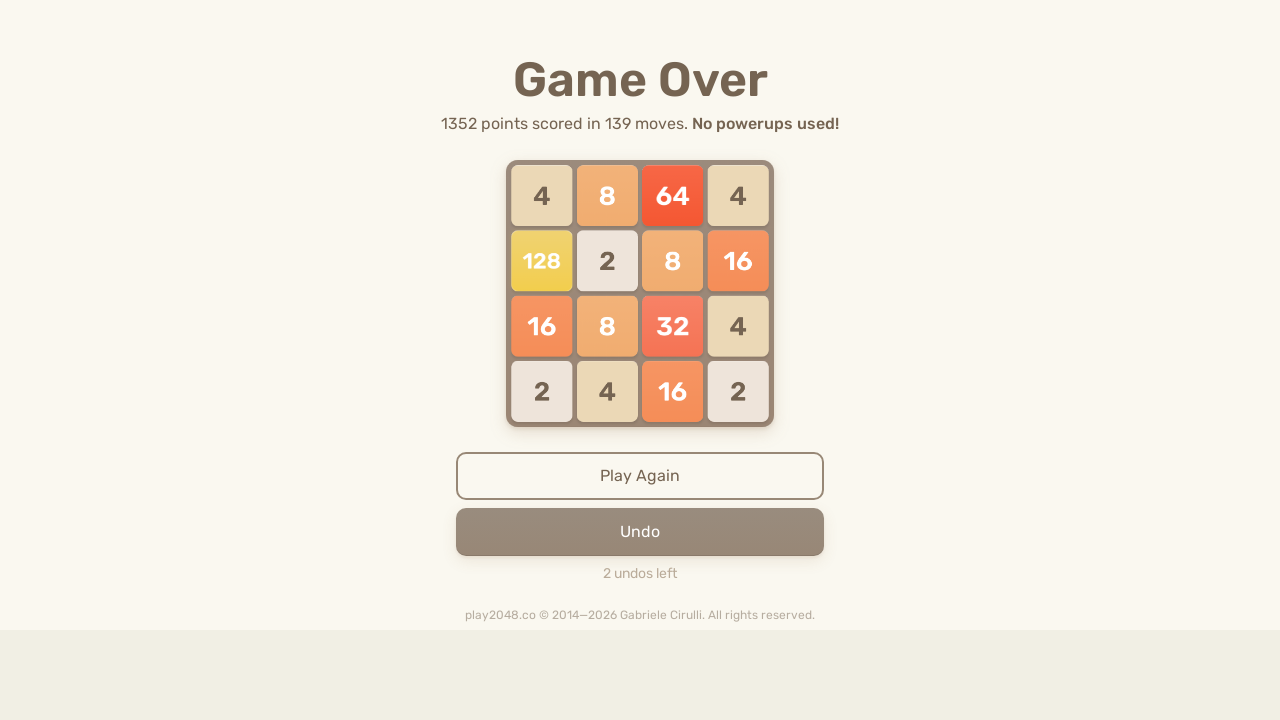

Iteration 67/100: Pressed ArrowDown
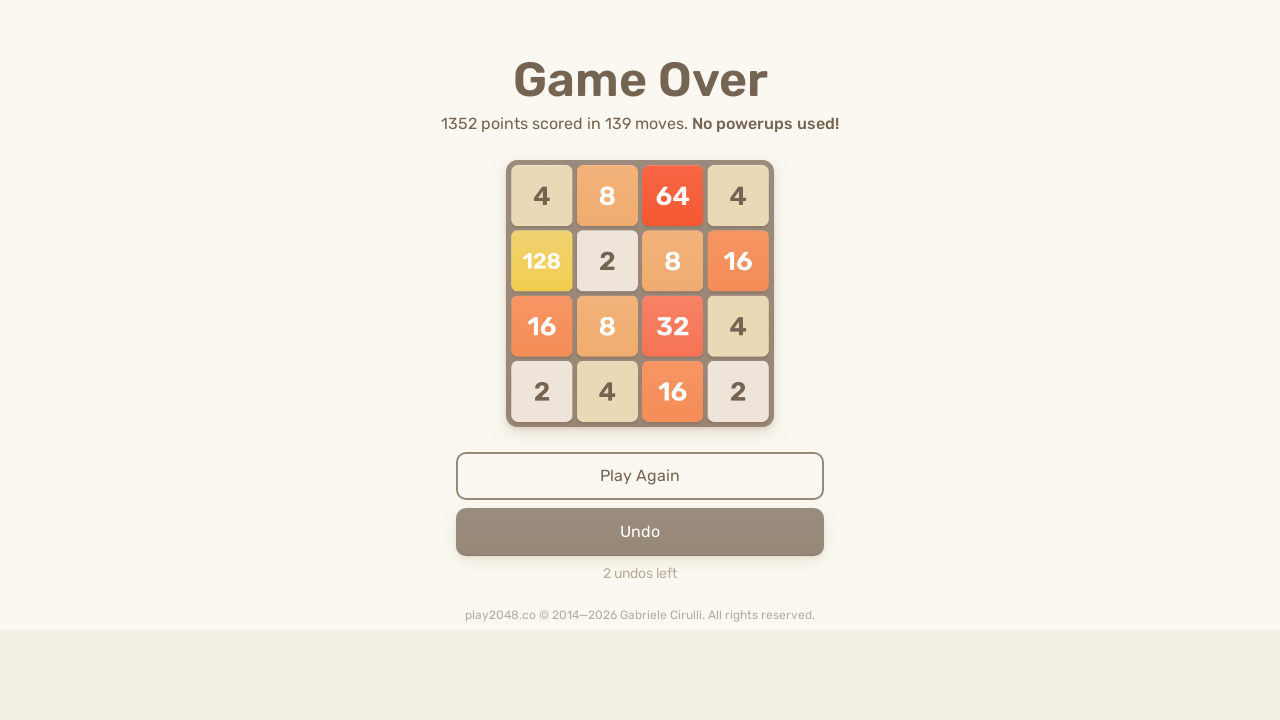

Iteration 67/100: Pressed ArrowLeft
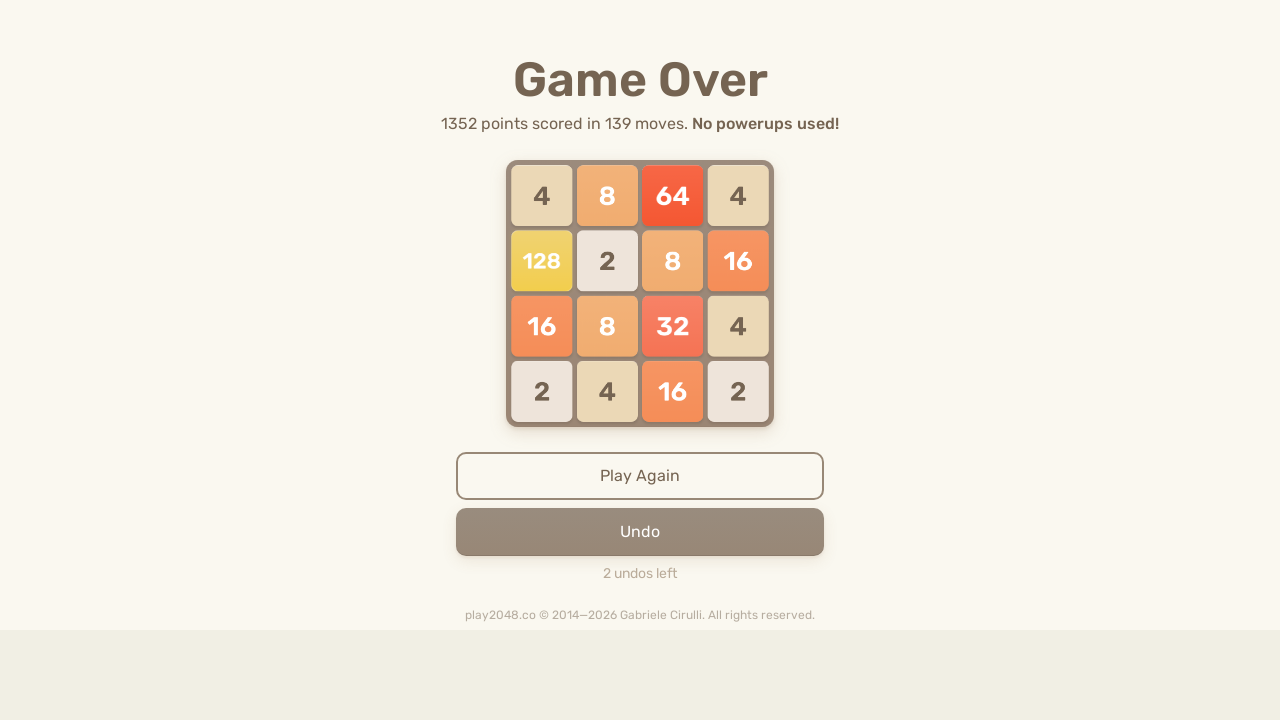

Iteration 68/100: Pressed ArrowUp
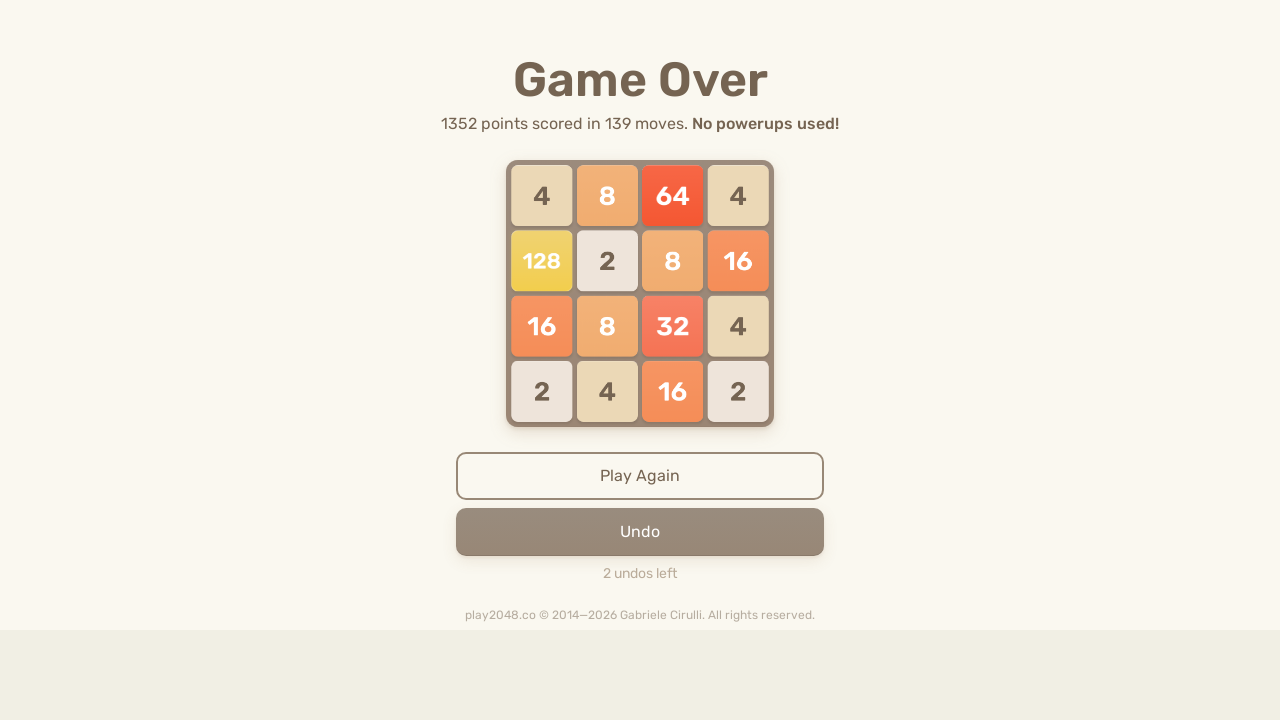

Iteration 68/100: Pressed ArrowRight
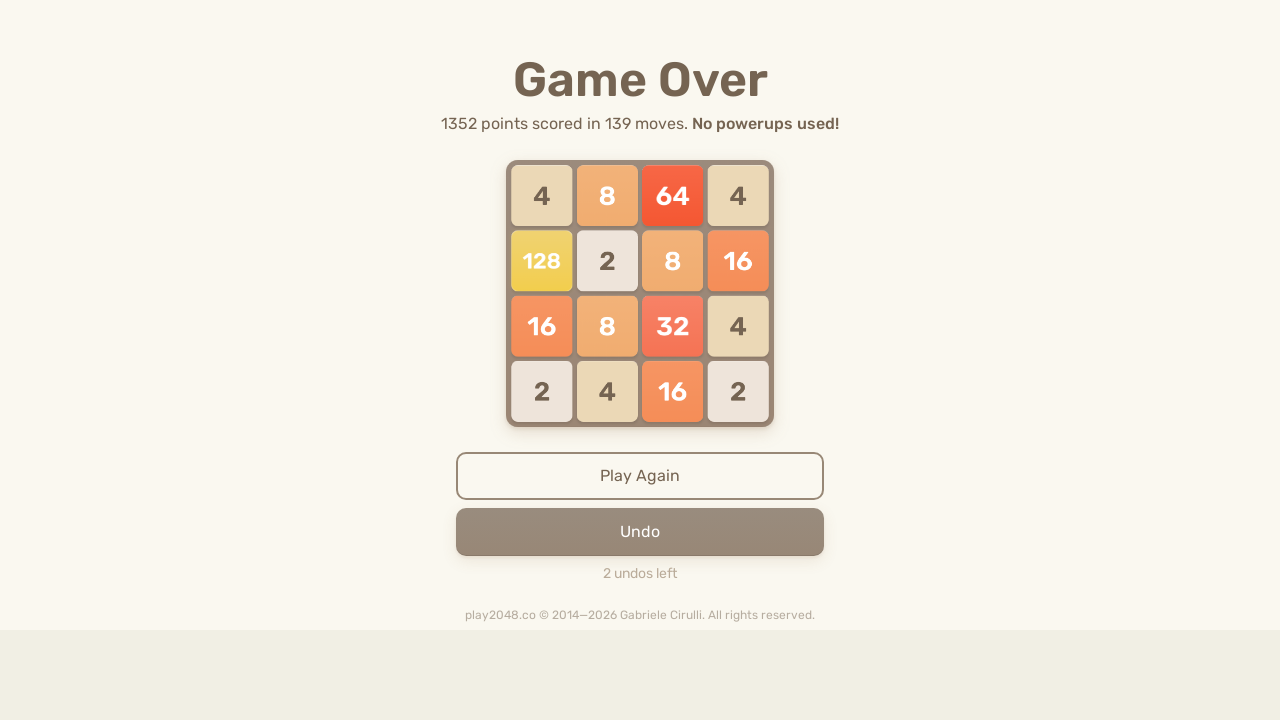

Iteration 68/100: Pressed ArrowDown
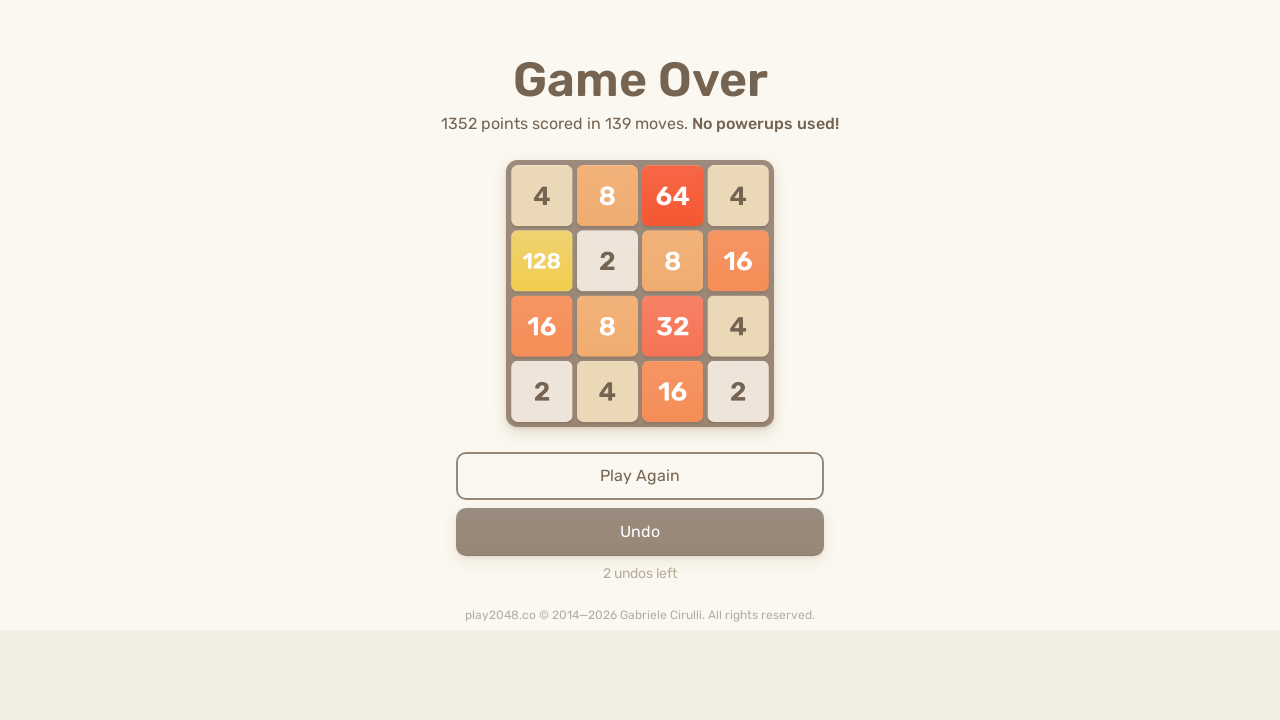

Iteration 68/100: Pressed ArrowLeft
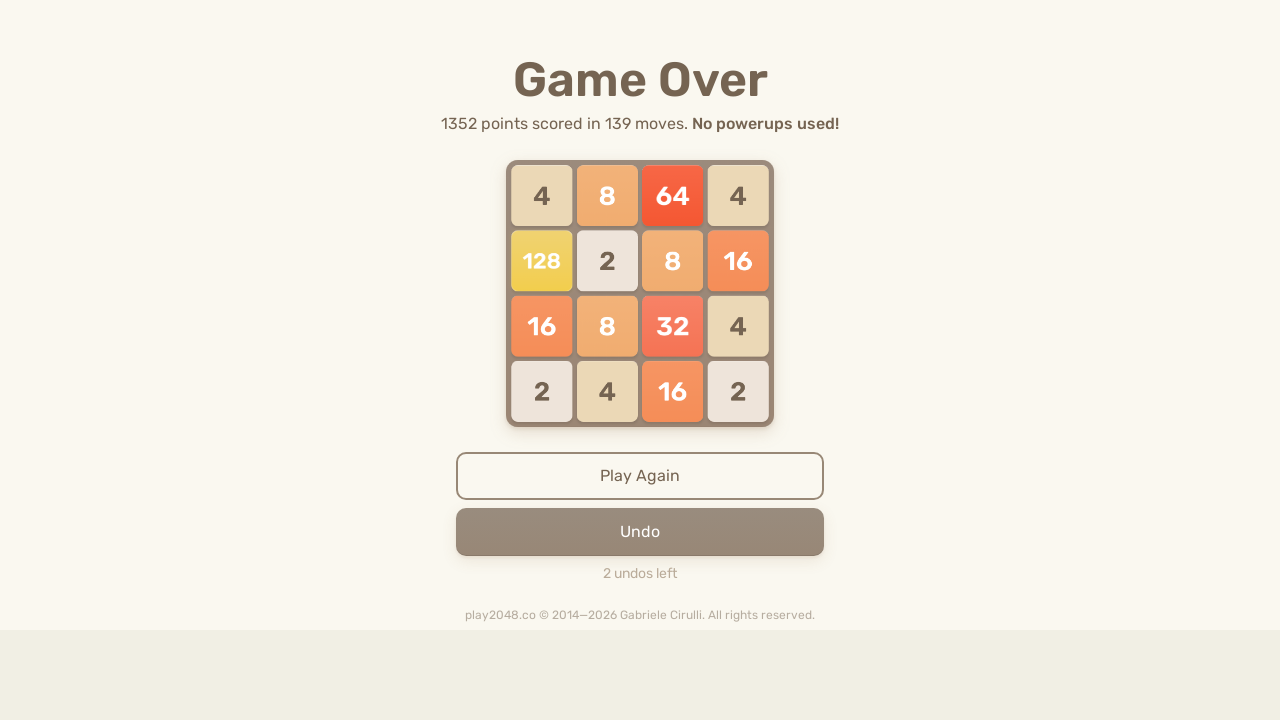

Iteration 69/100: Pressed ArrowUp
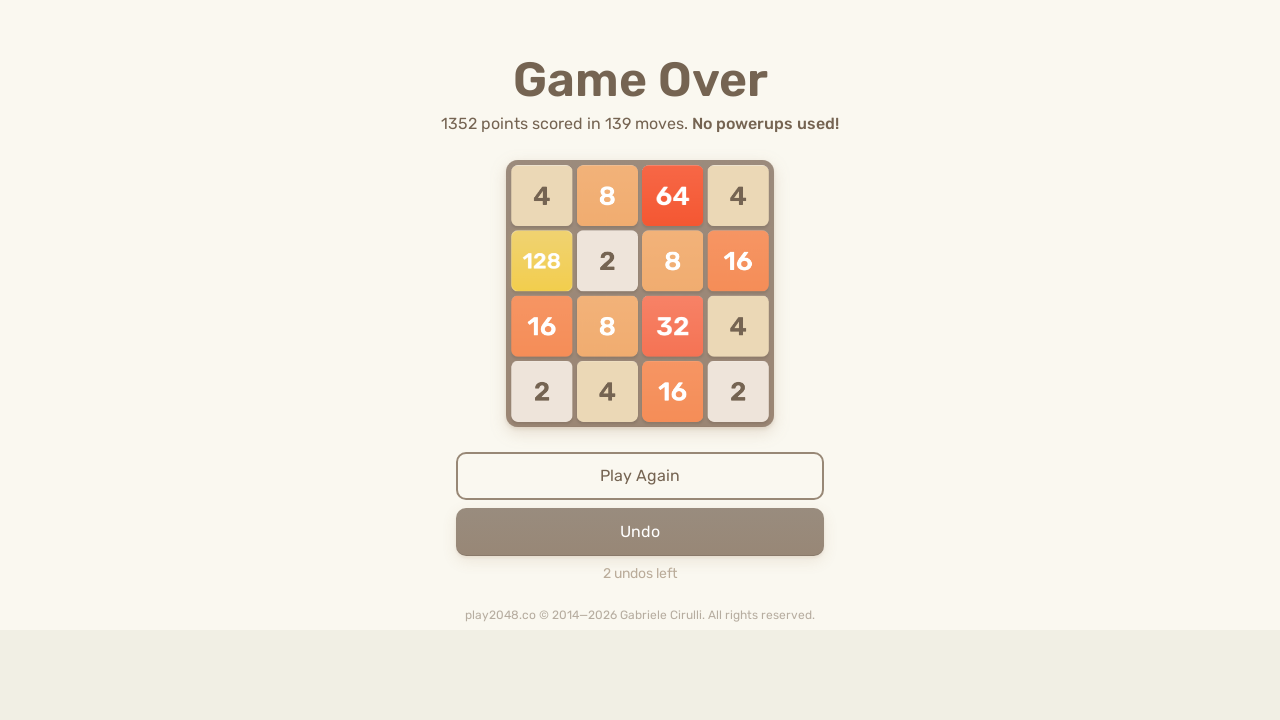

Iteration 69/100: Pressed ArrowRight
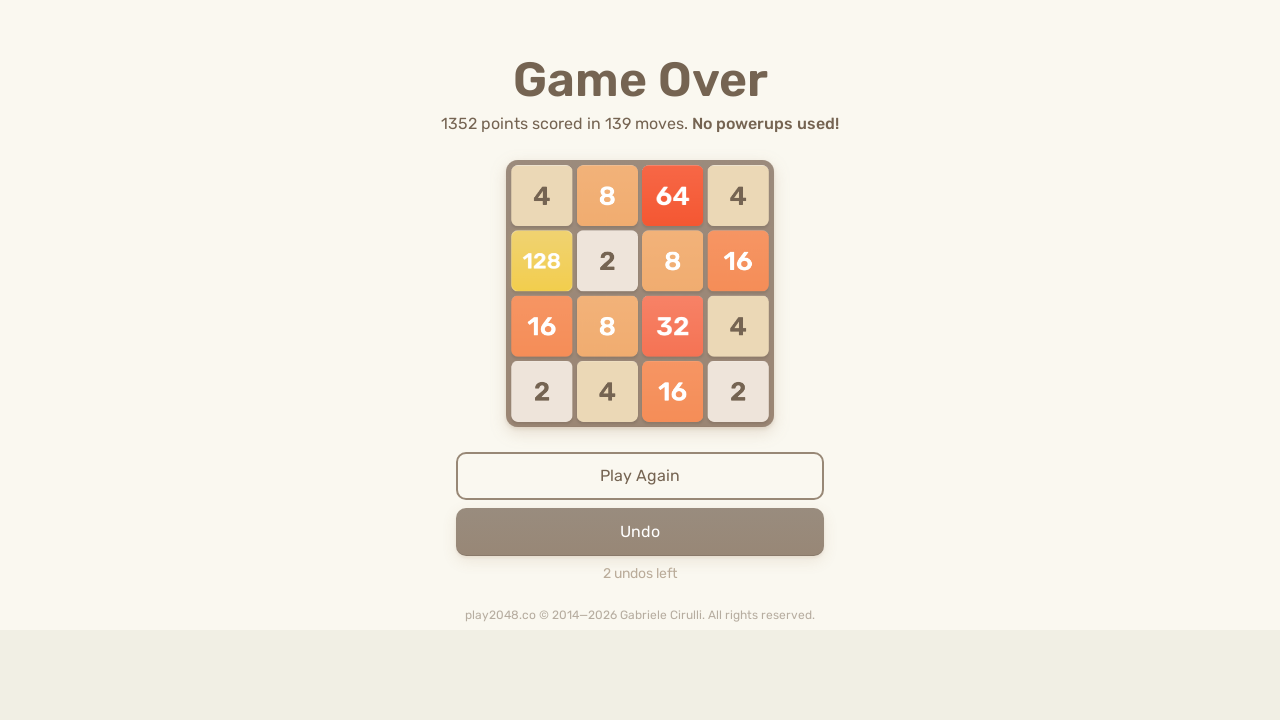

Iteration 69/100: Pressed ArrowDown
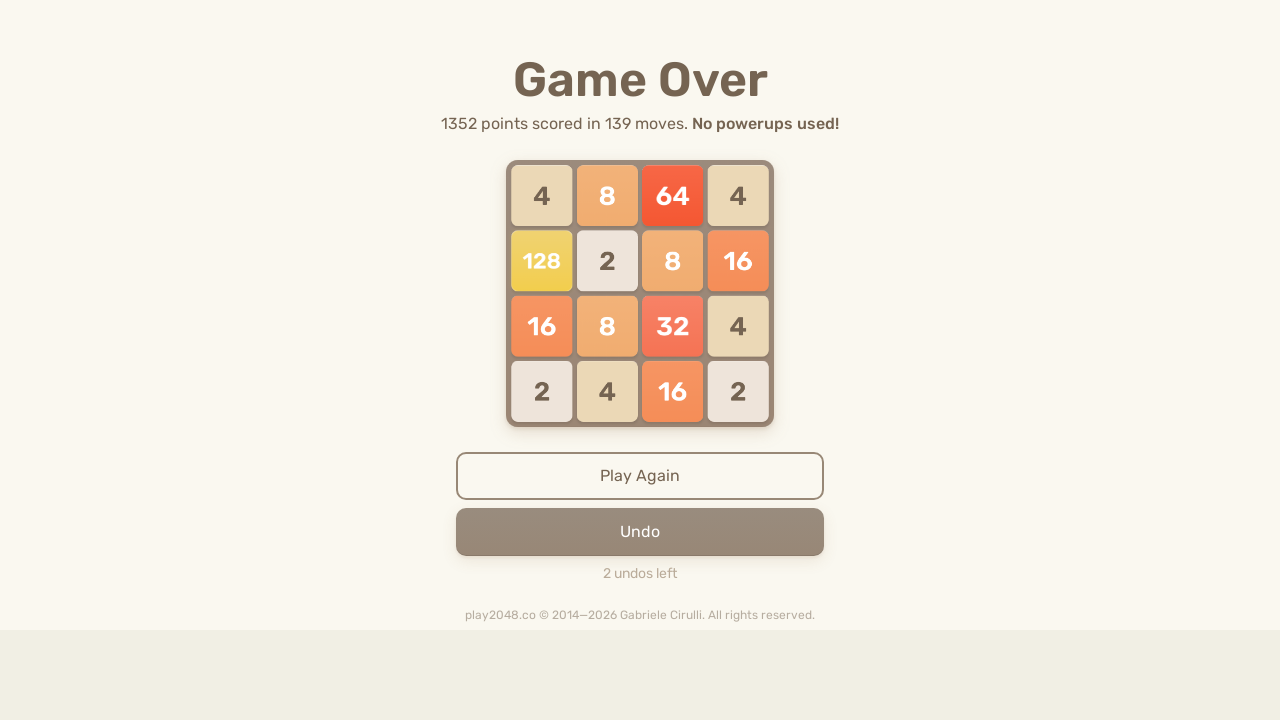

Iteration 69/100: Pressed ArrowLeft
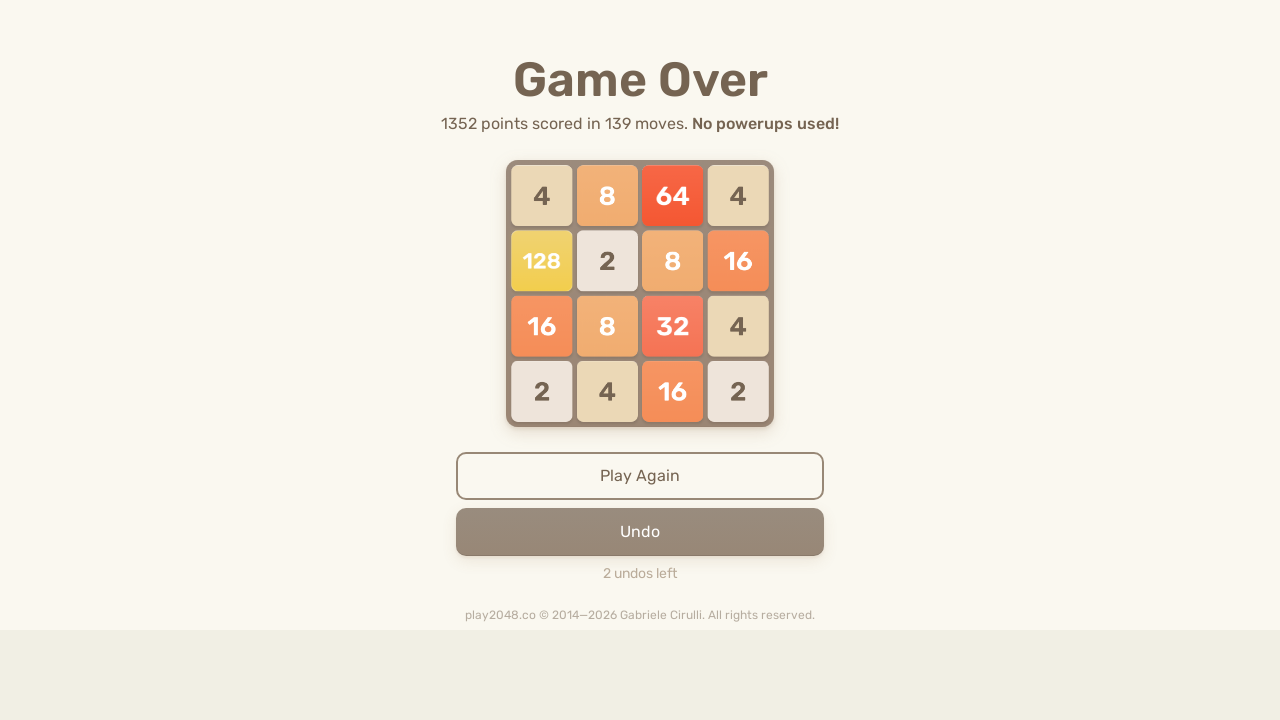

Iteration 70/100: Pressed ArrowUp
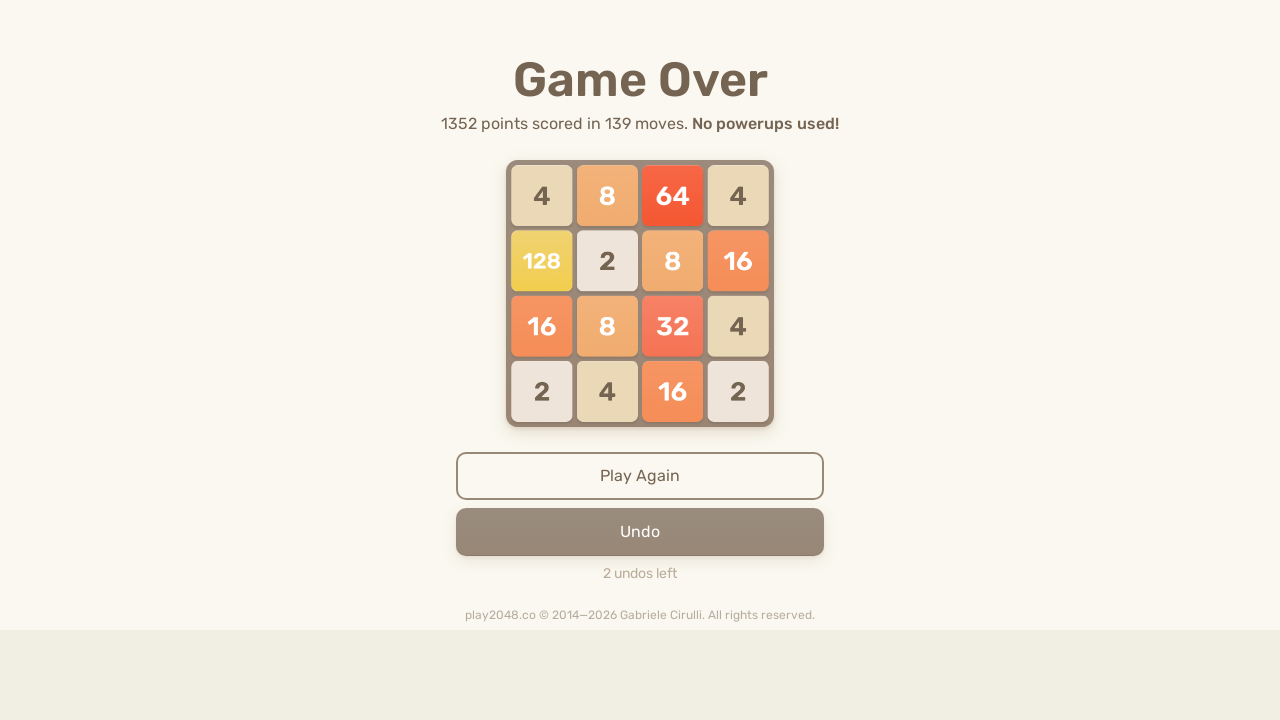

Iteration 70/100: Pressed ArrowRight
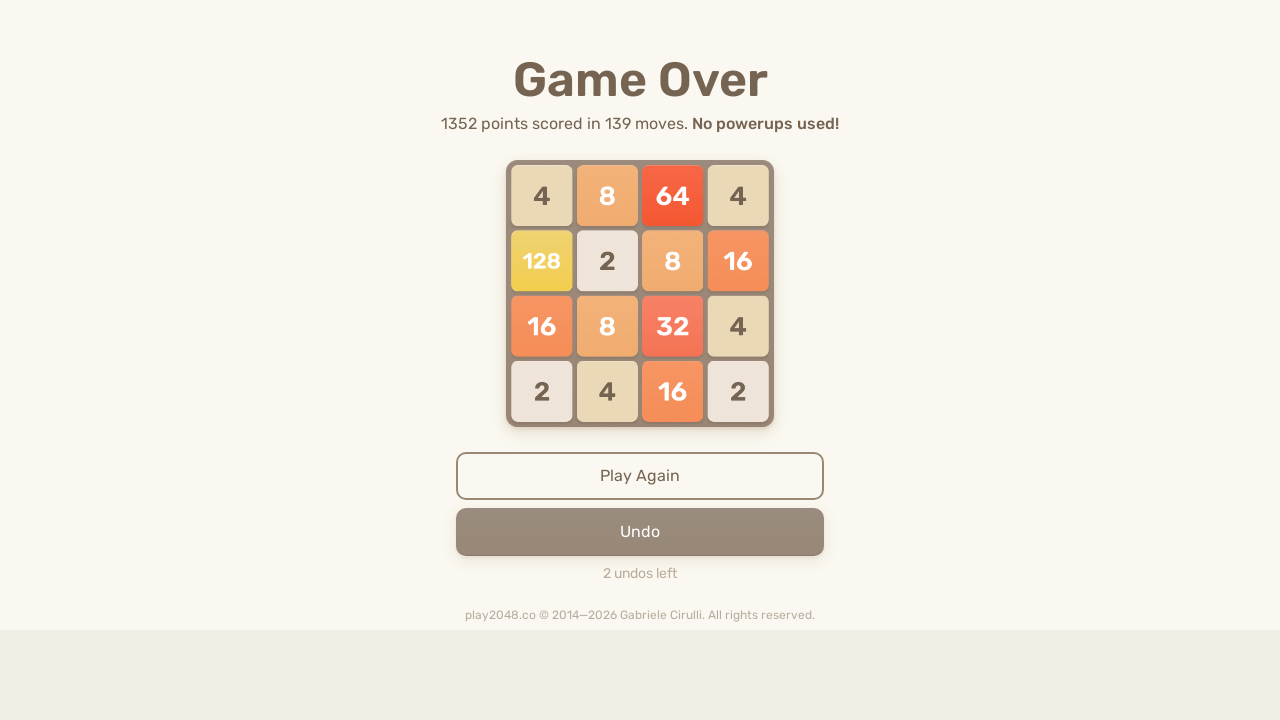

Iteration 70/100: Pressed ArrowDown
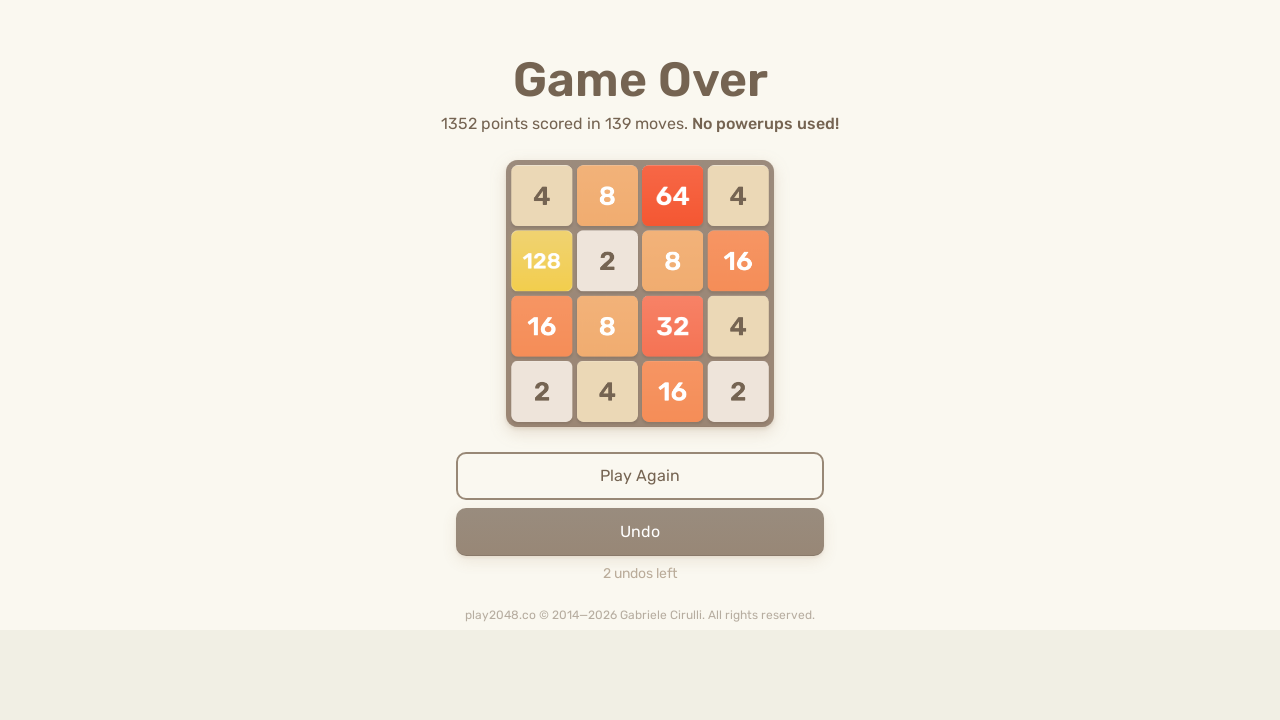

Iteration 70/100: Pressed ArrowLeft
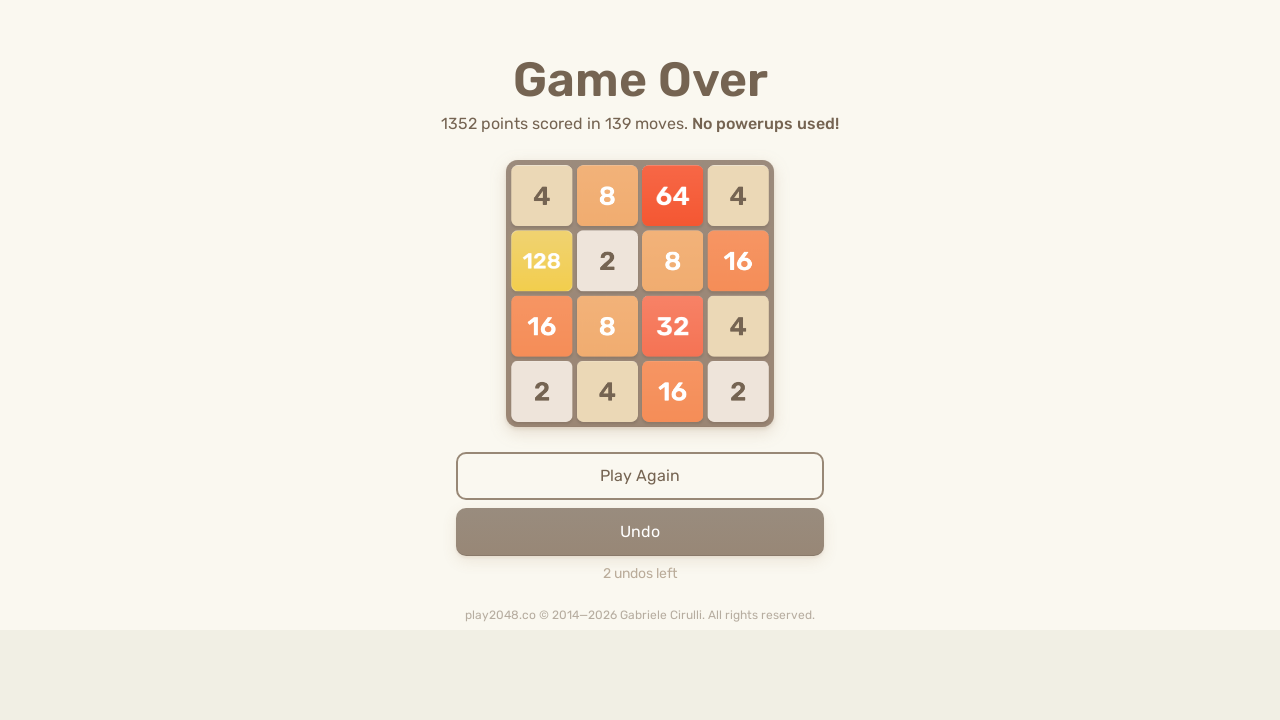

Iteration 71/100: Pressed ArrowUp
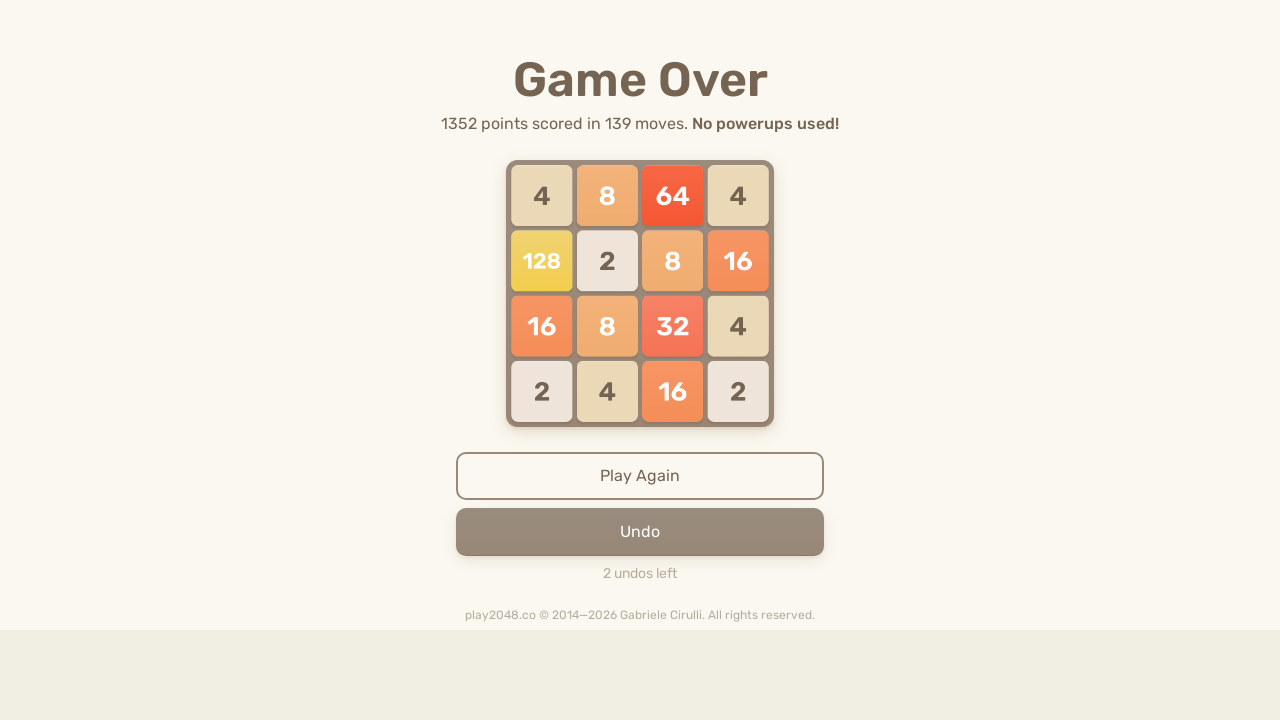

Iteration 71/100: Pressed ArrowRight
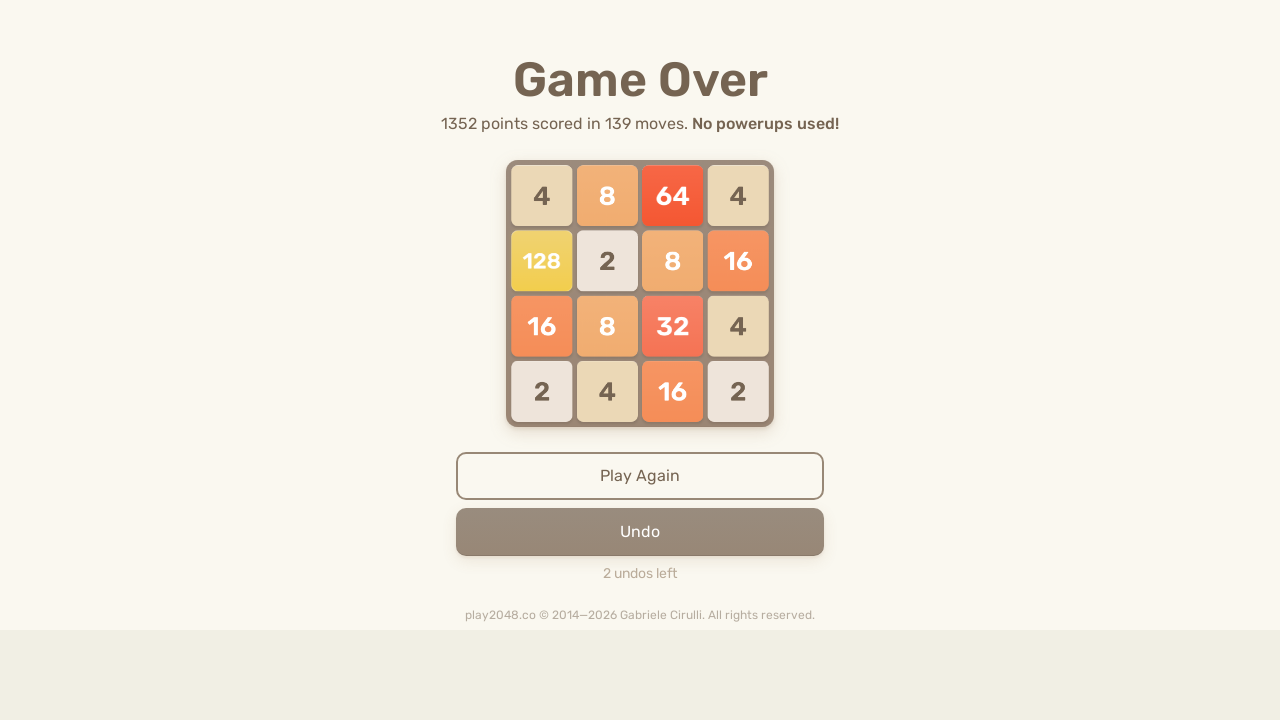

Iteration 71/100: Pressed ArrowDown
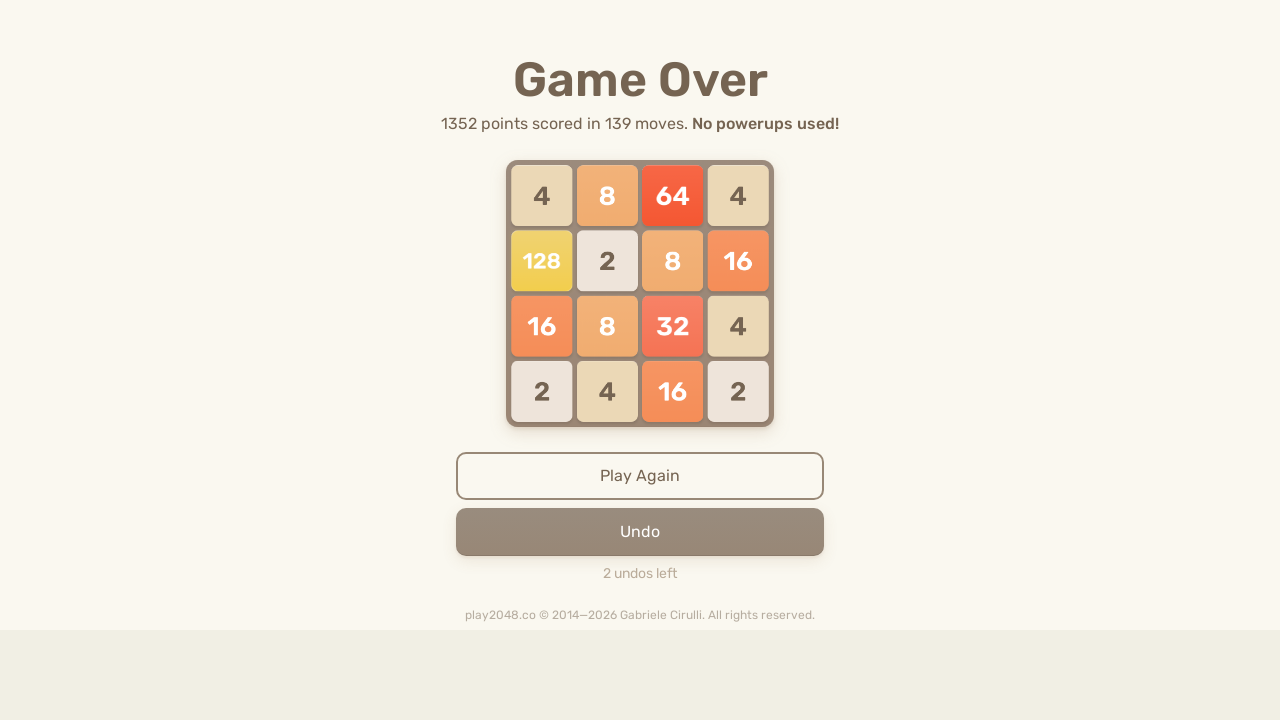

Iteration 71/100: Pressed ArrowLeft
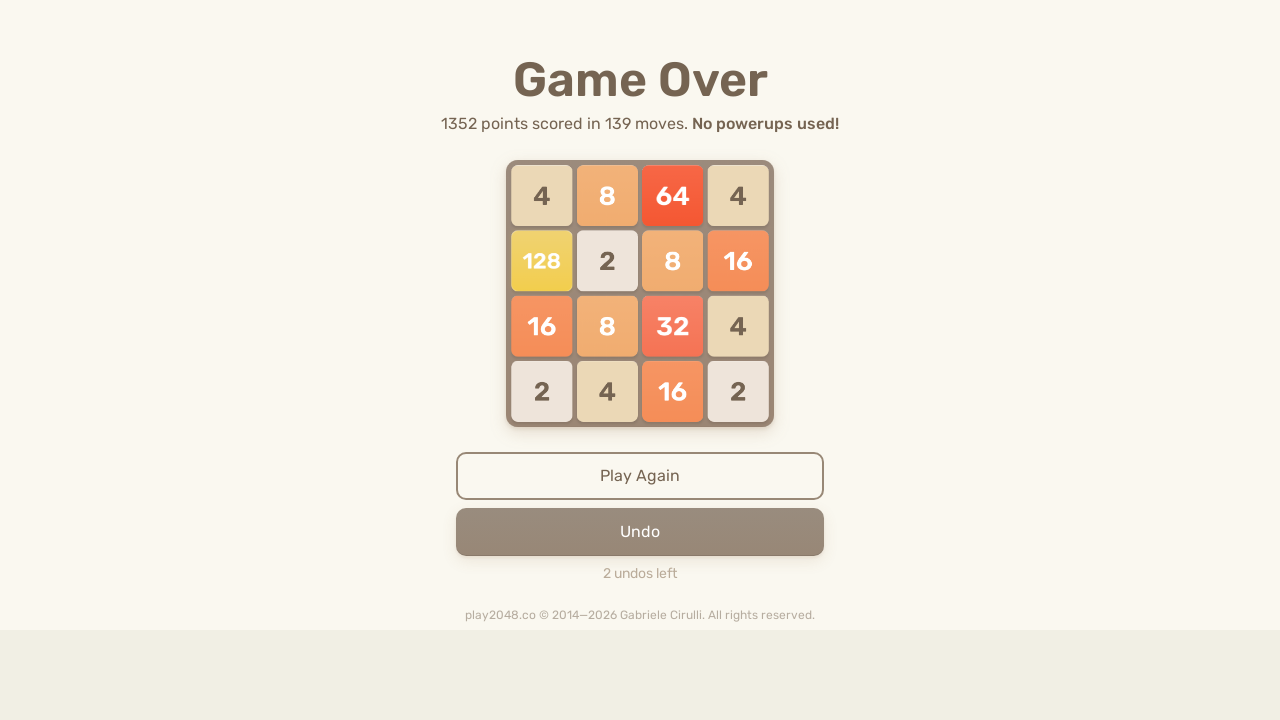

Iteration 72/100: Pressed ArrowUp
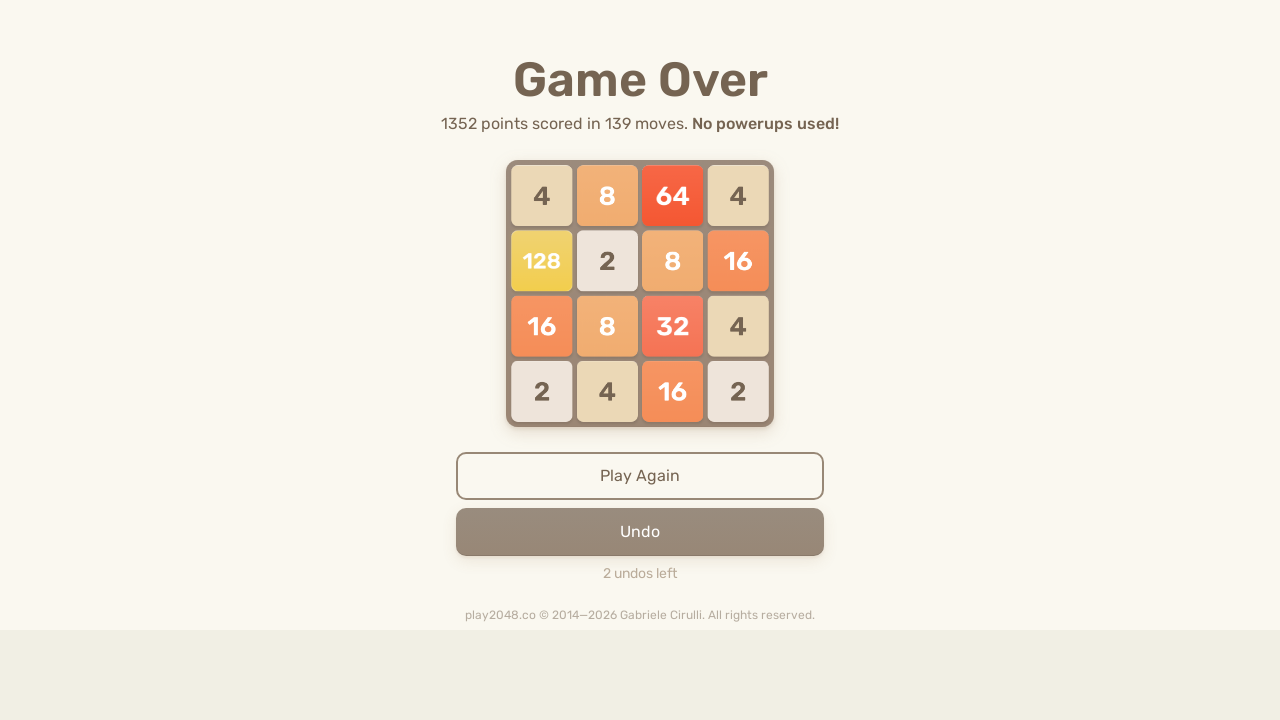

Iteration 72/100: Pressed ArrowRight
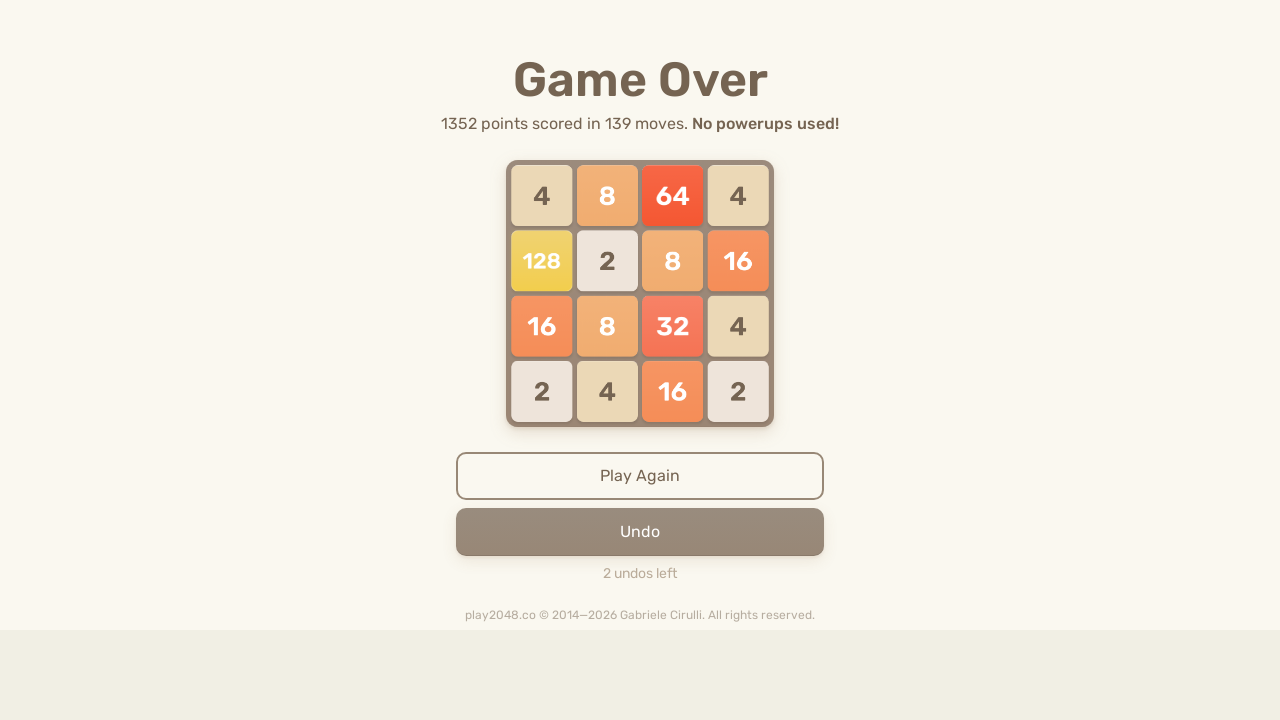

Iteration 72/100: Pressed ArrowDown
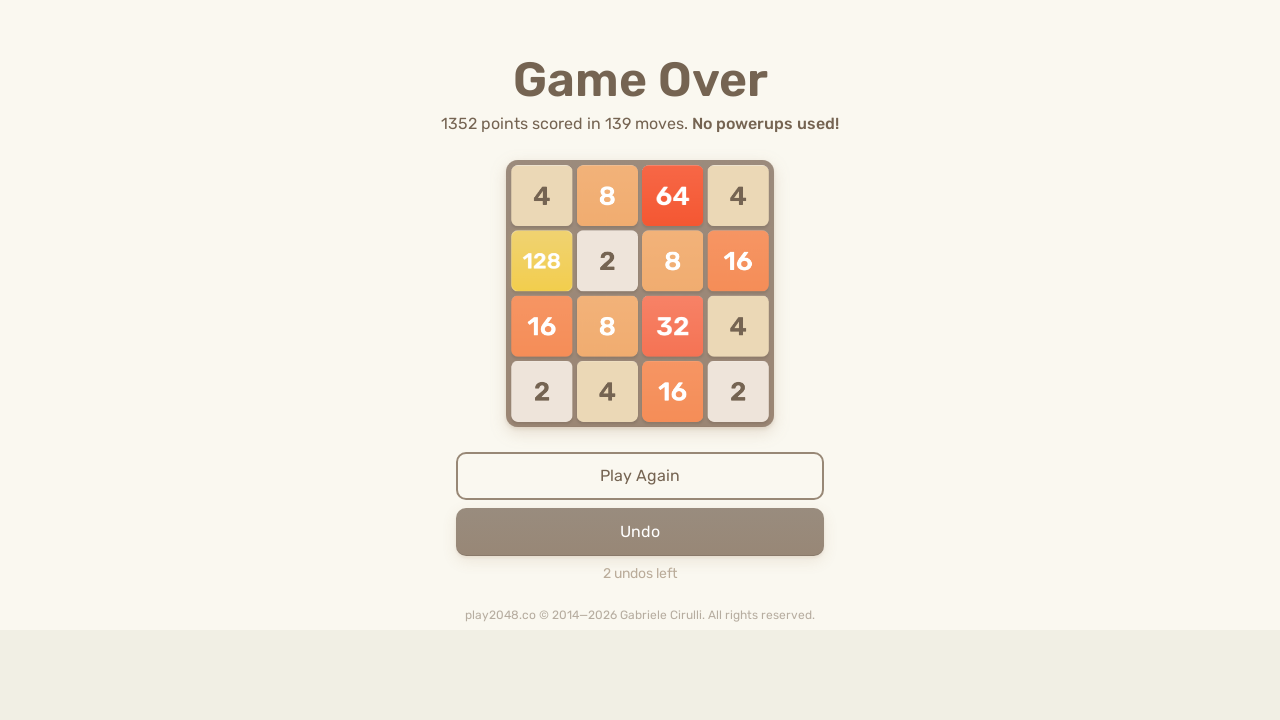

Iteration 72/100: Pressed ArrowLeft
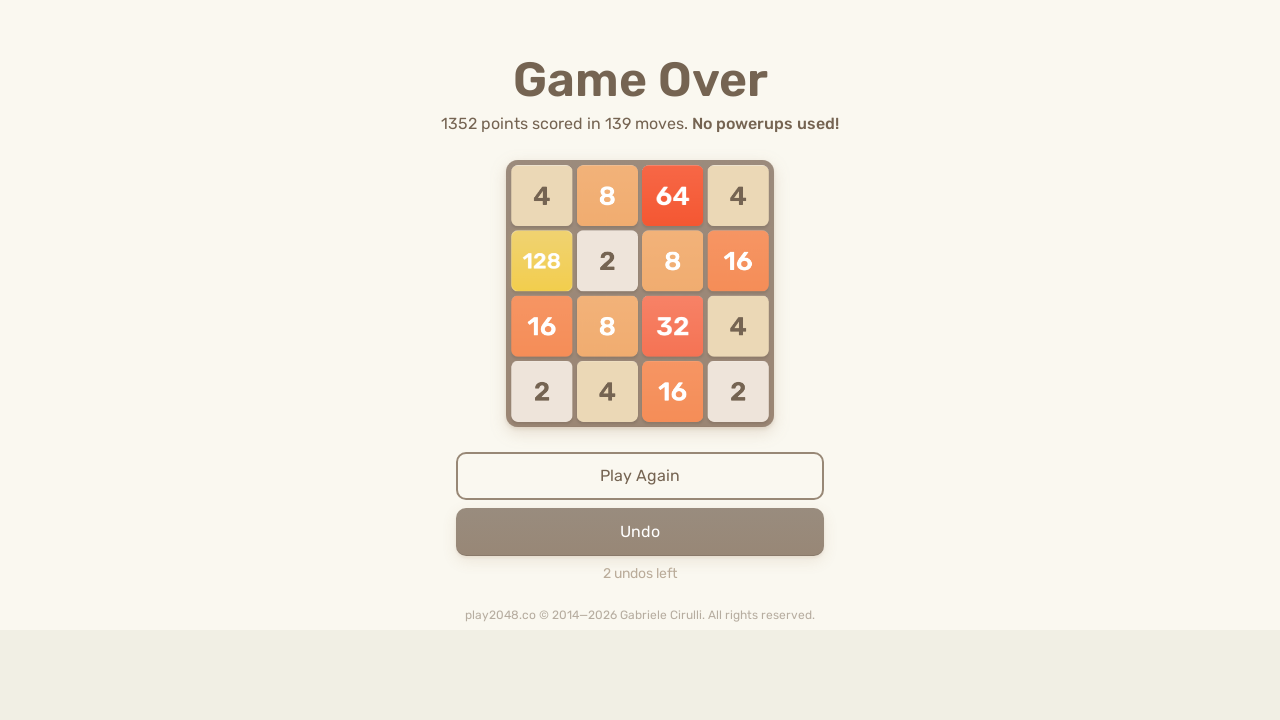

Iteration 73/100: Pressed ArrowUp
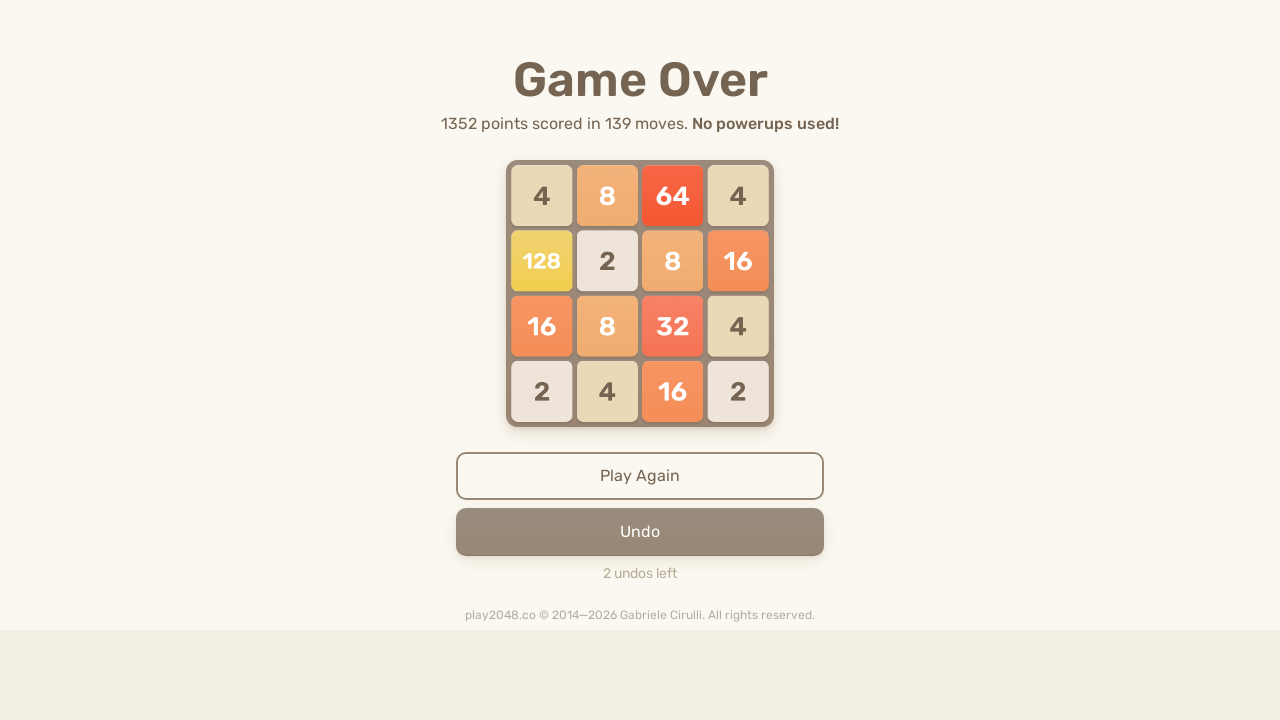

Iteration 73/100: Pressed ArrowRight
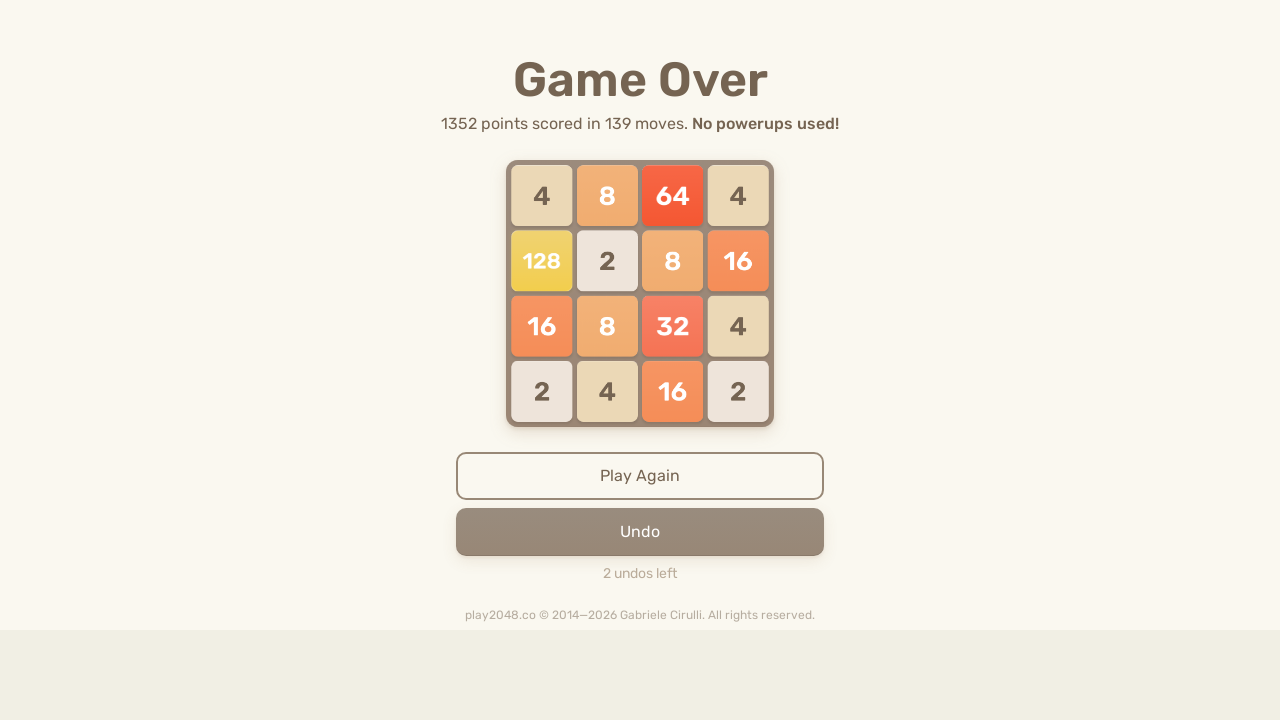

Iteration 73/100: Pressed ArrowDown
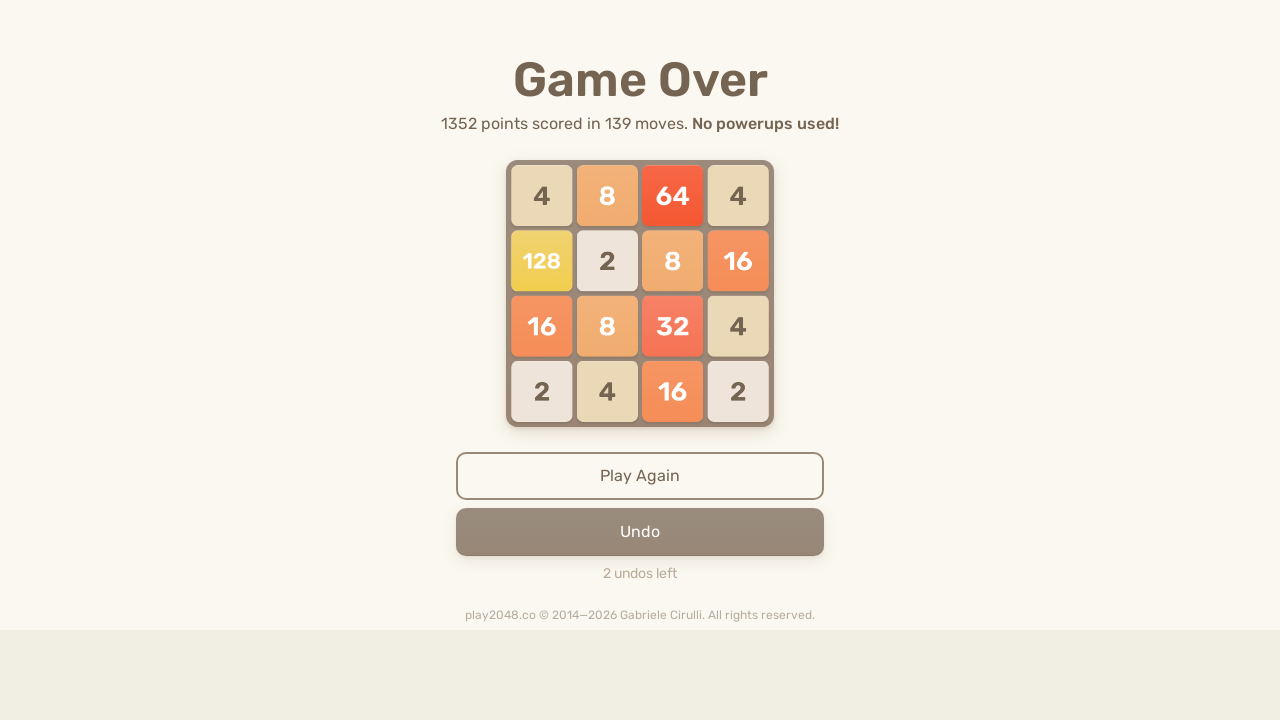

Iteration 73/100: Pressed ArrowLeft
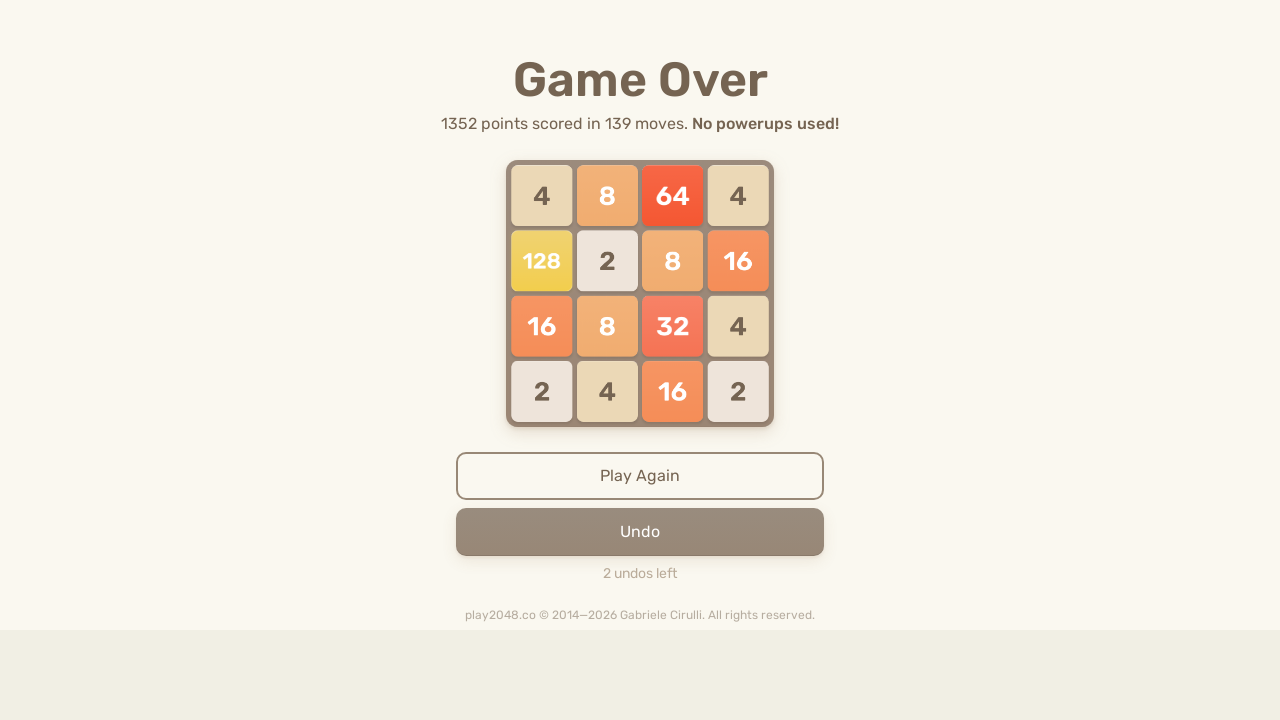

Iteration 74/100: Pressed ArrowUp
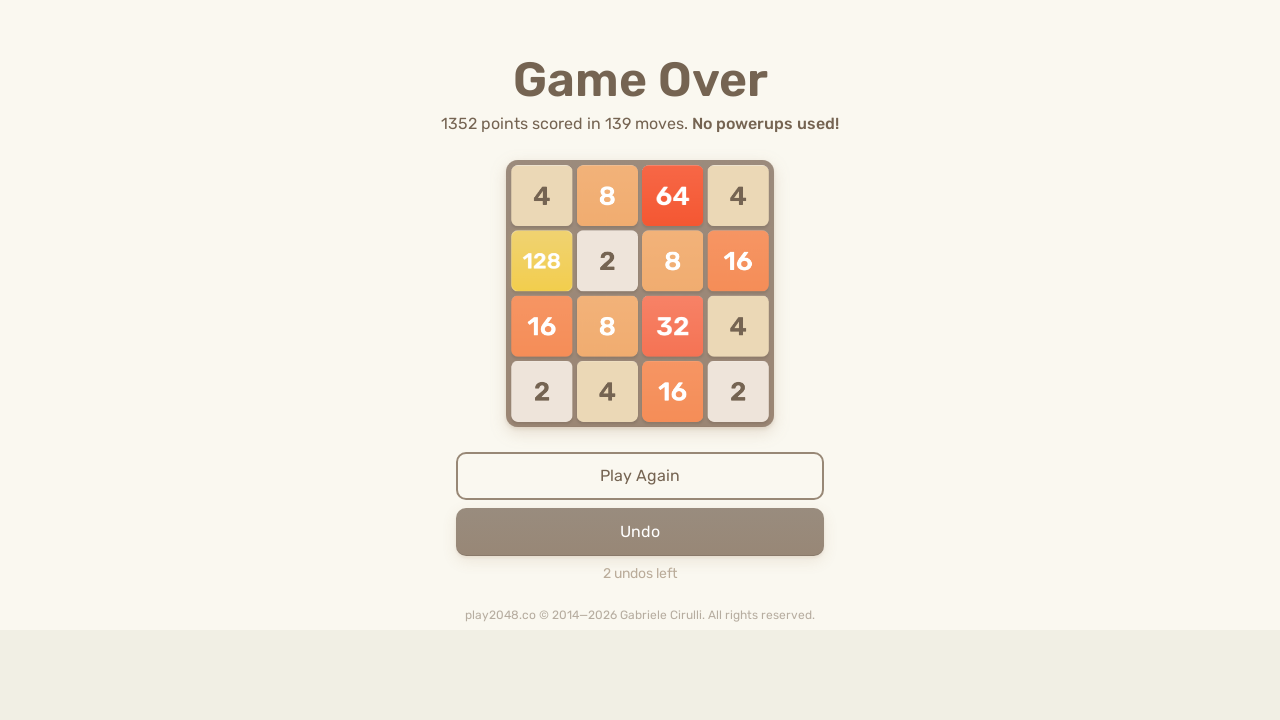

Iteration 74/100: Pressed ArrowRight
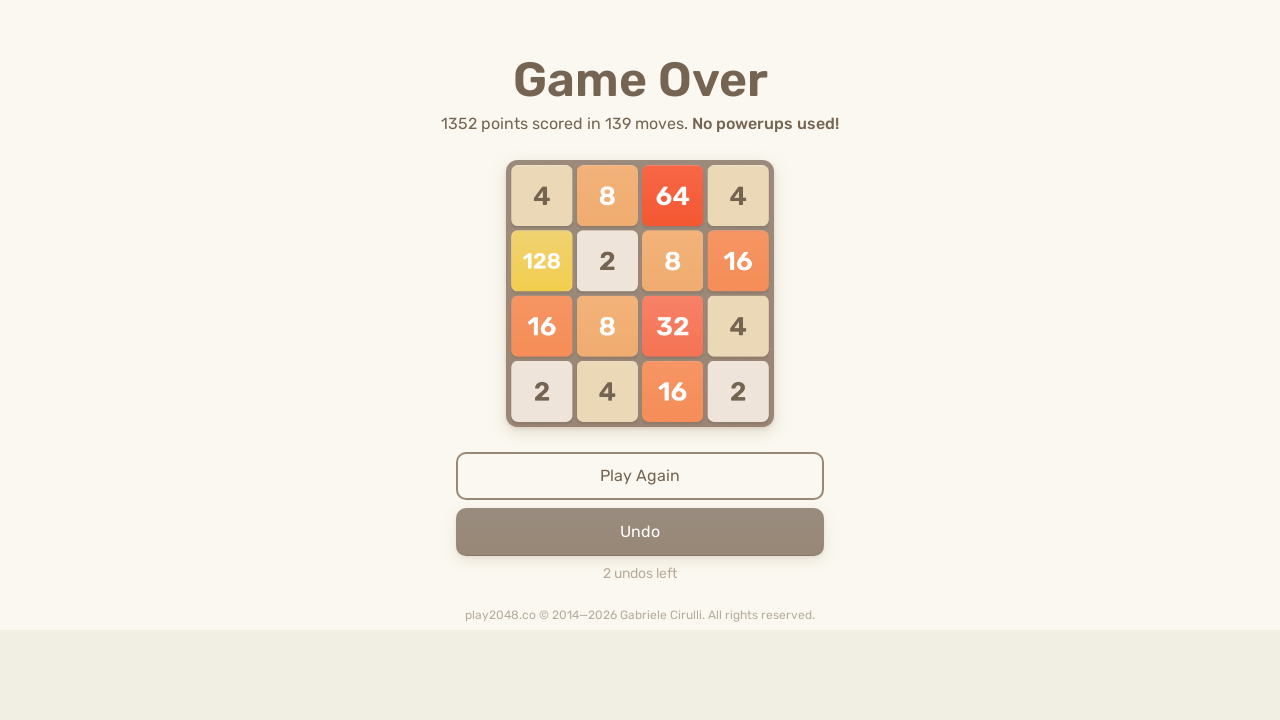

Iteration 74/100: Pressed ArrowDown
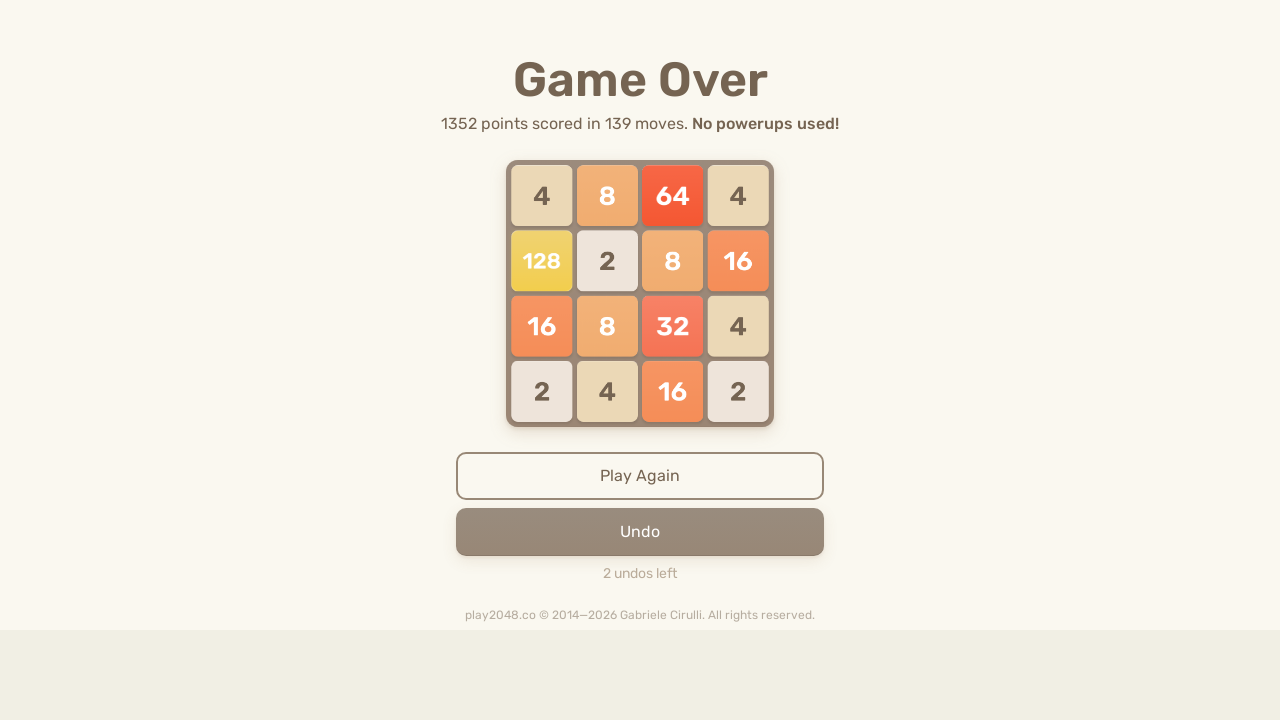

Iteration 74/100: Pressed ArrowLeft
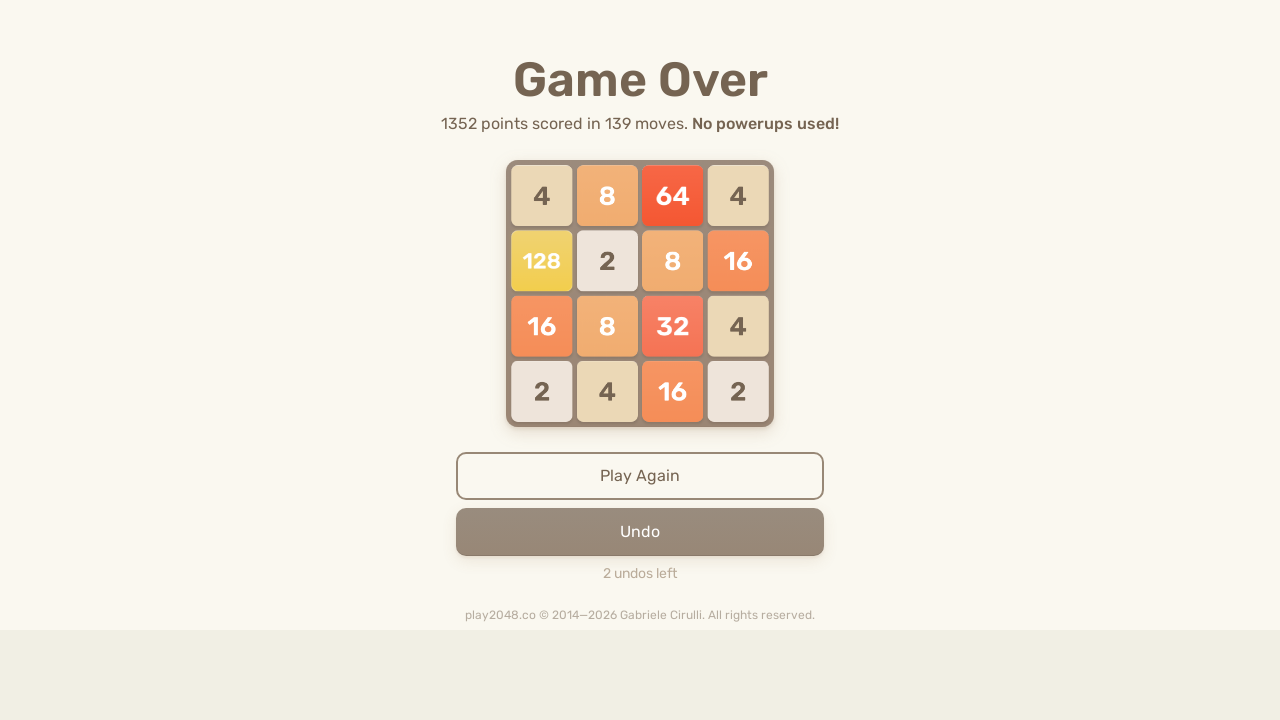

Iteration 75/100: Pressed ArrowUp
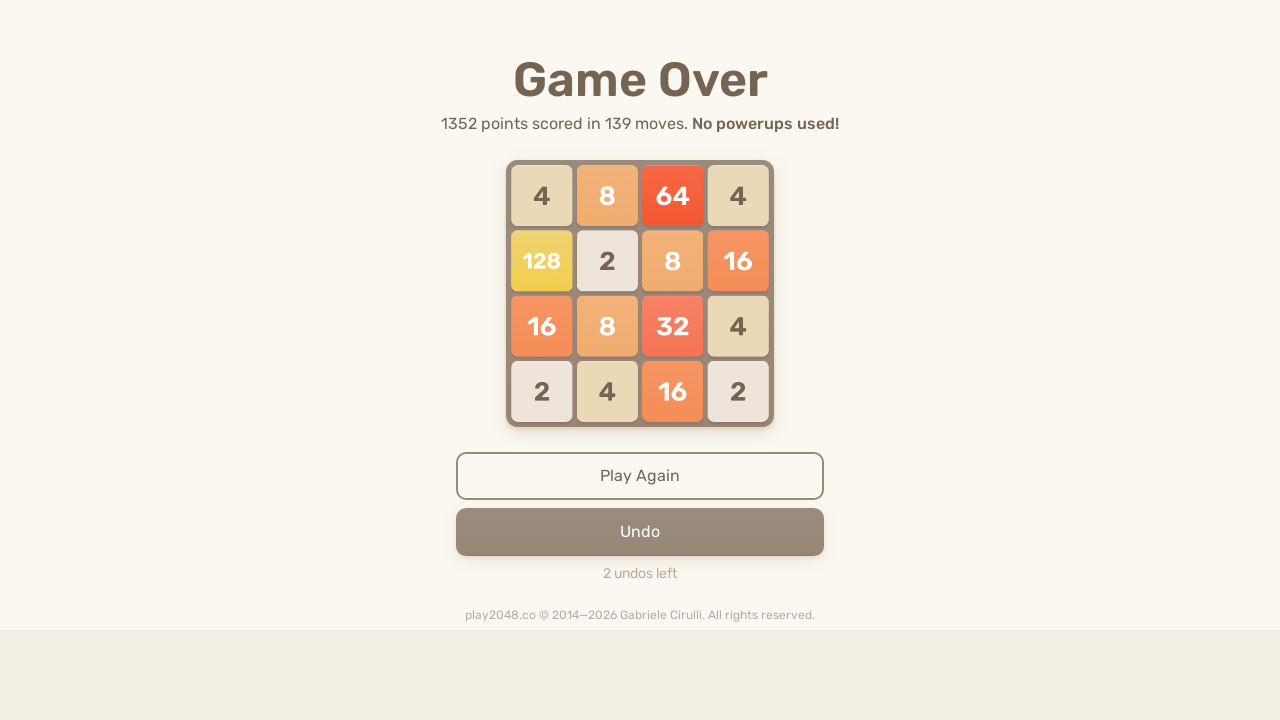

Iteration 75/100: Pressed ArrowRight
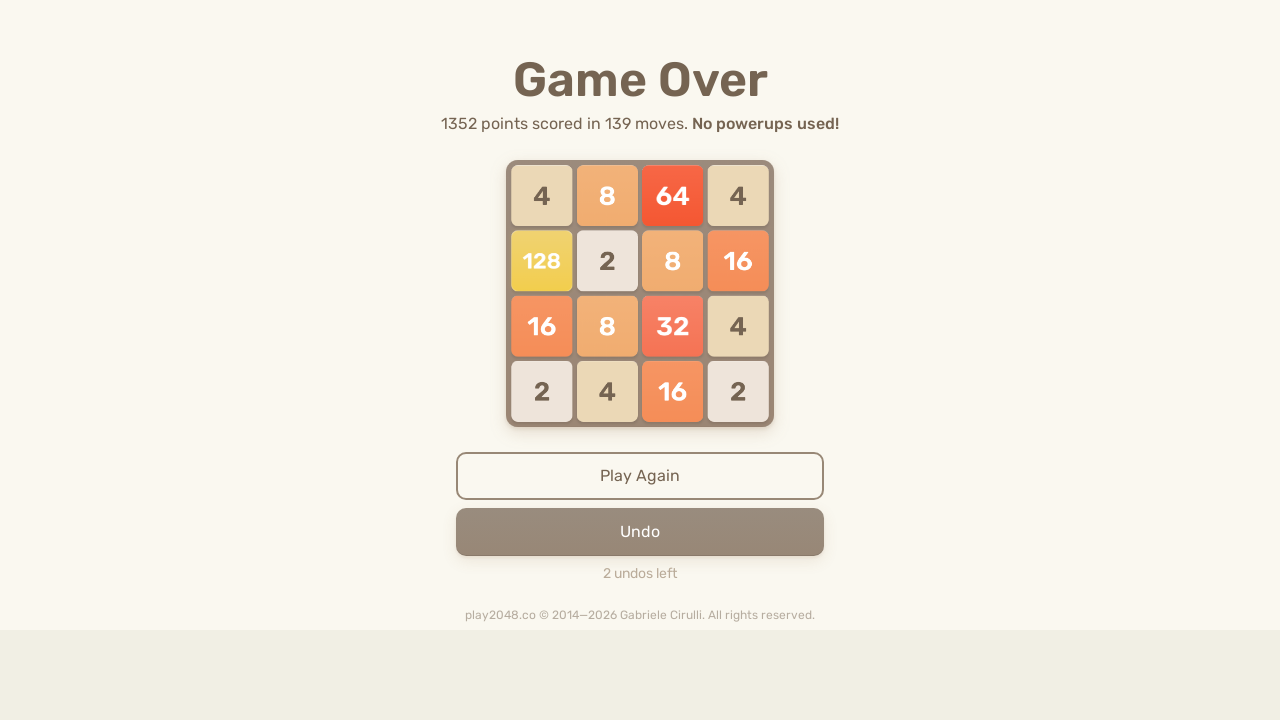

Iteration 75/100: Pressed ArrowDown
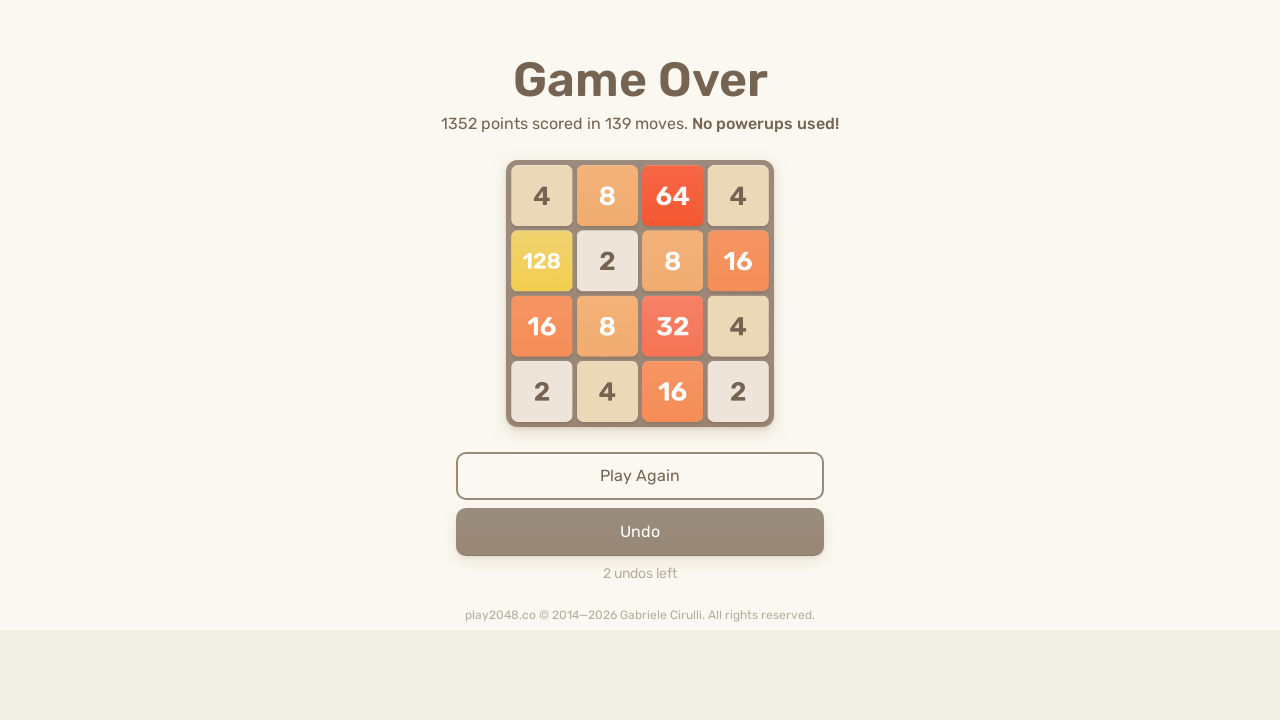

Iteration 75/100: Pressed ArrowLeft
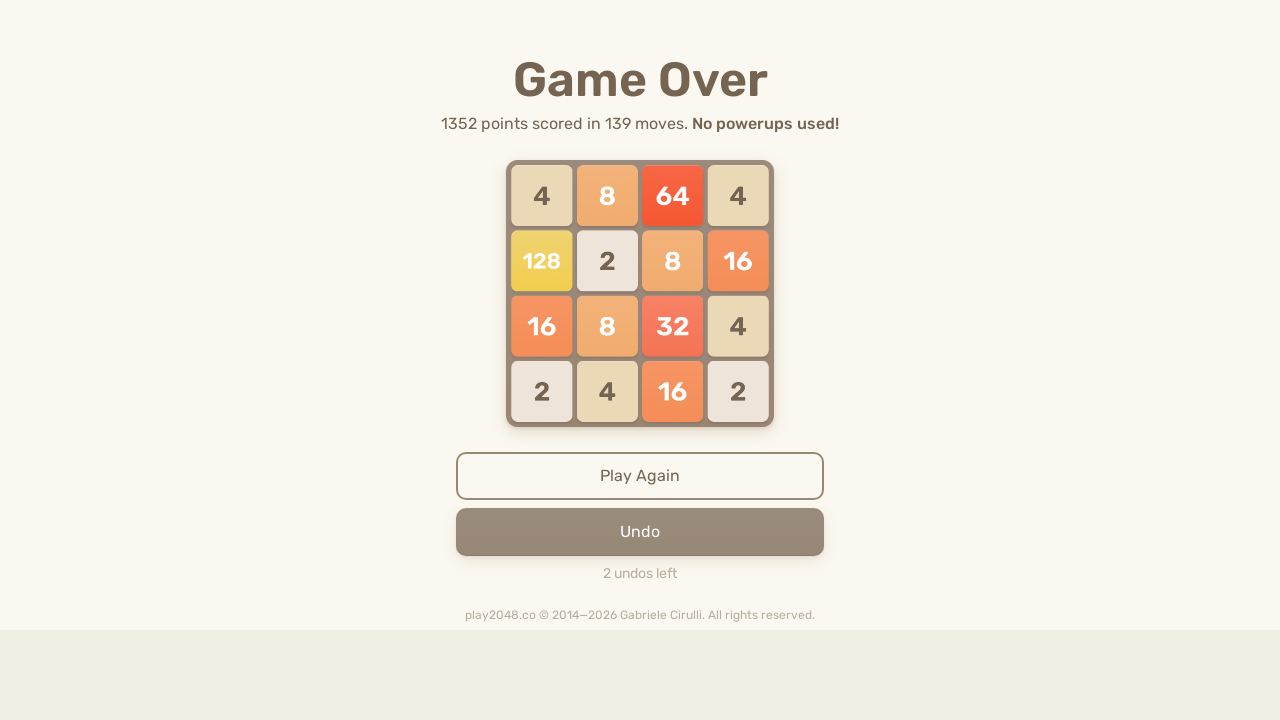

Iteration 76/100: Pressed ArrowUp
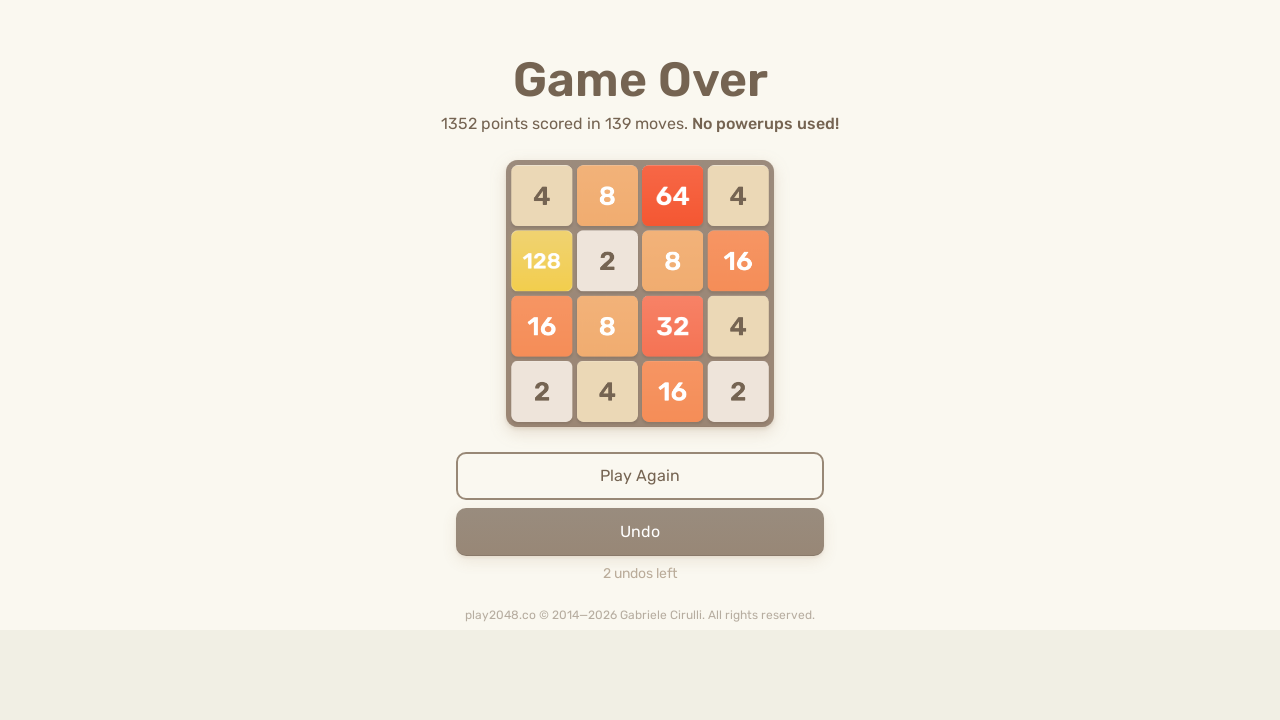

Iteration 76/100: Pressed ArrowRight
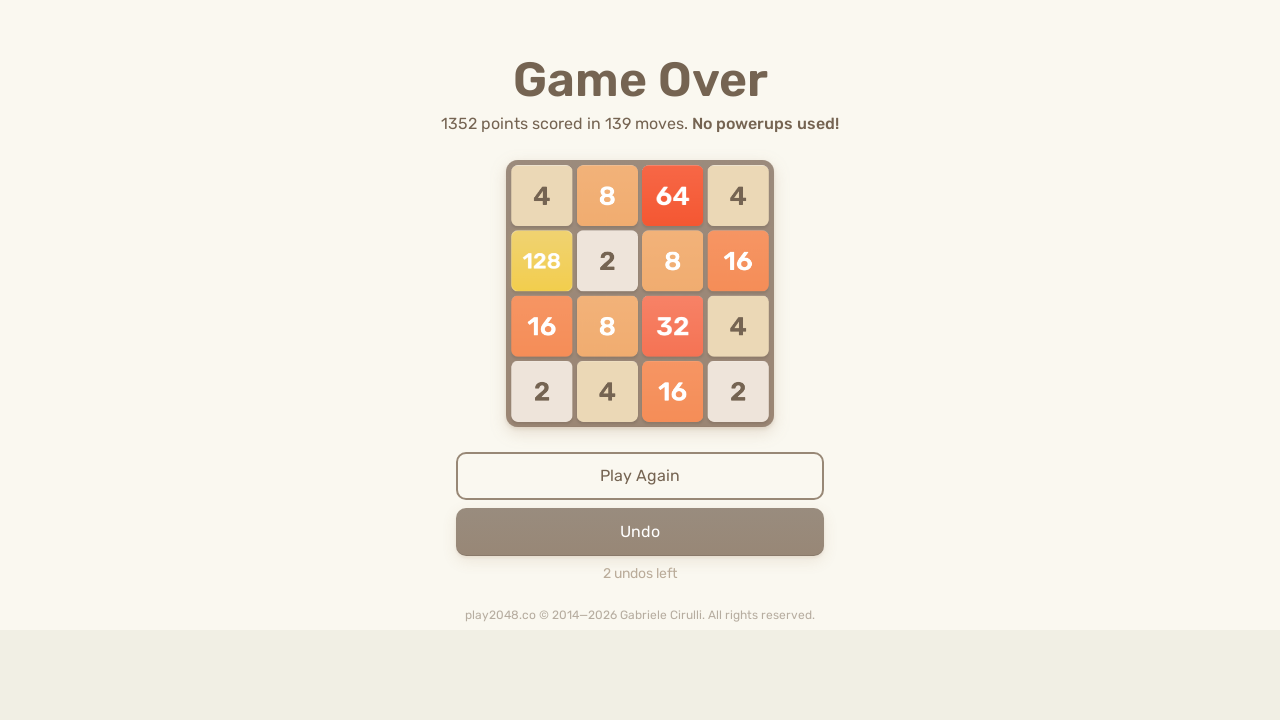

Iteration 76/100: Pressed ArrowDown
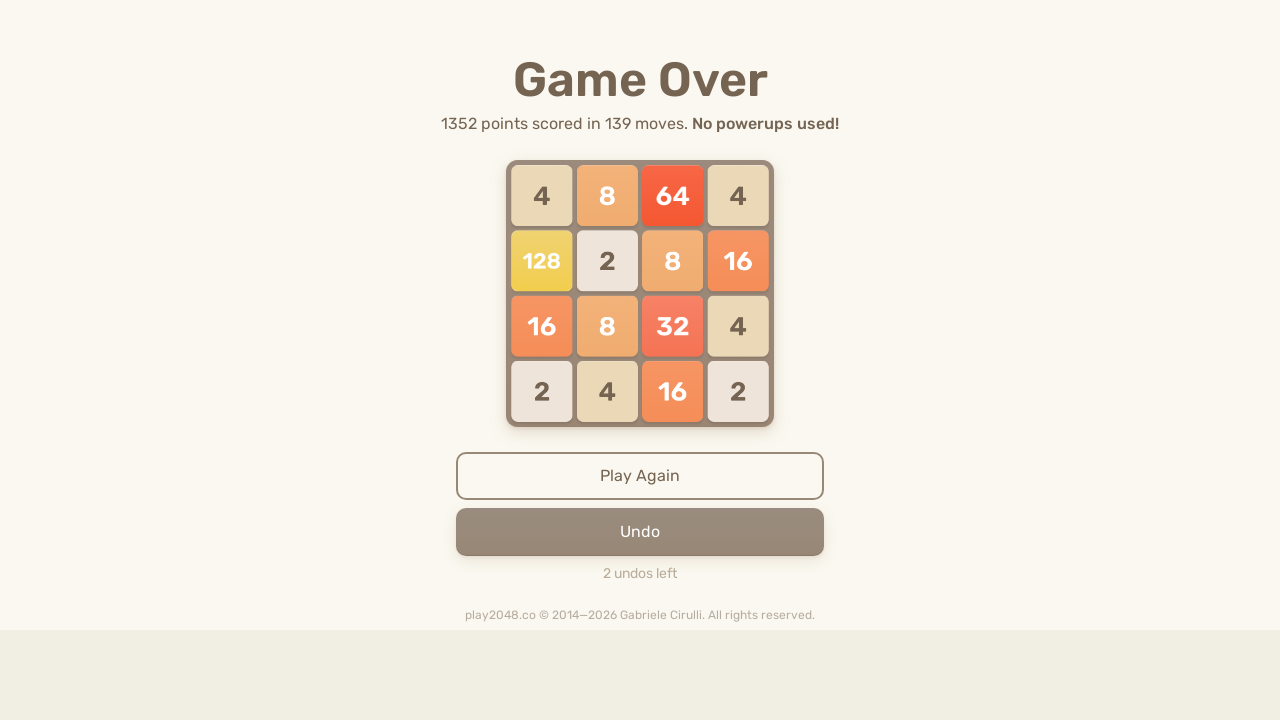

Iteration 76/100: Pressed ArrowLeft
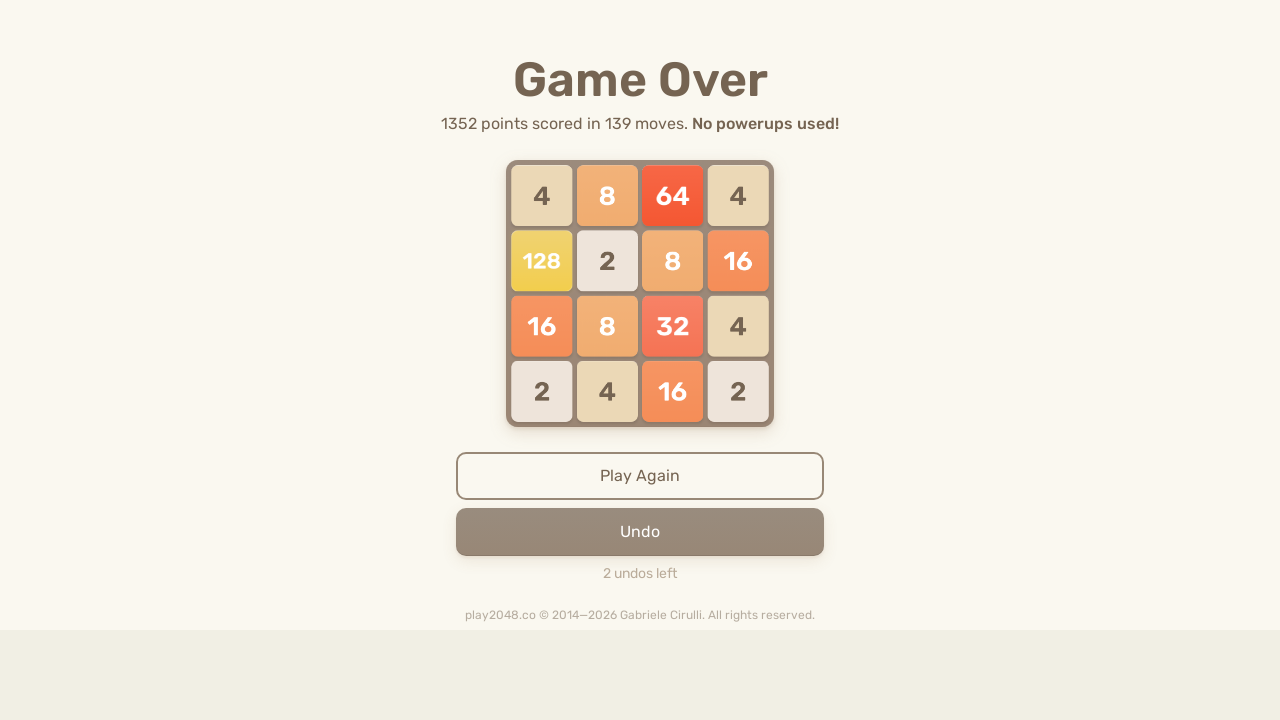

Iteration 77/100: Pressed ArrowUp
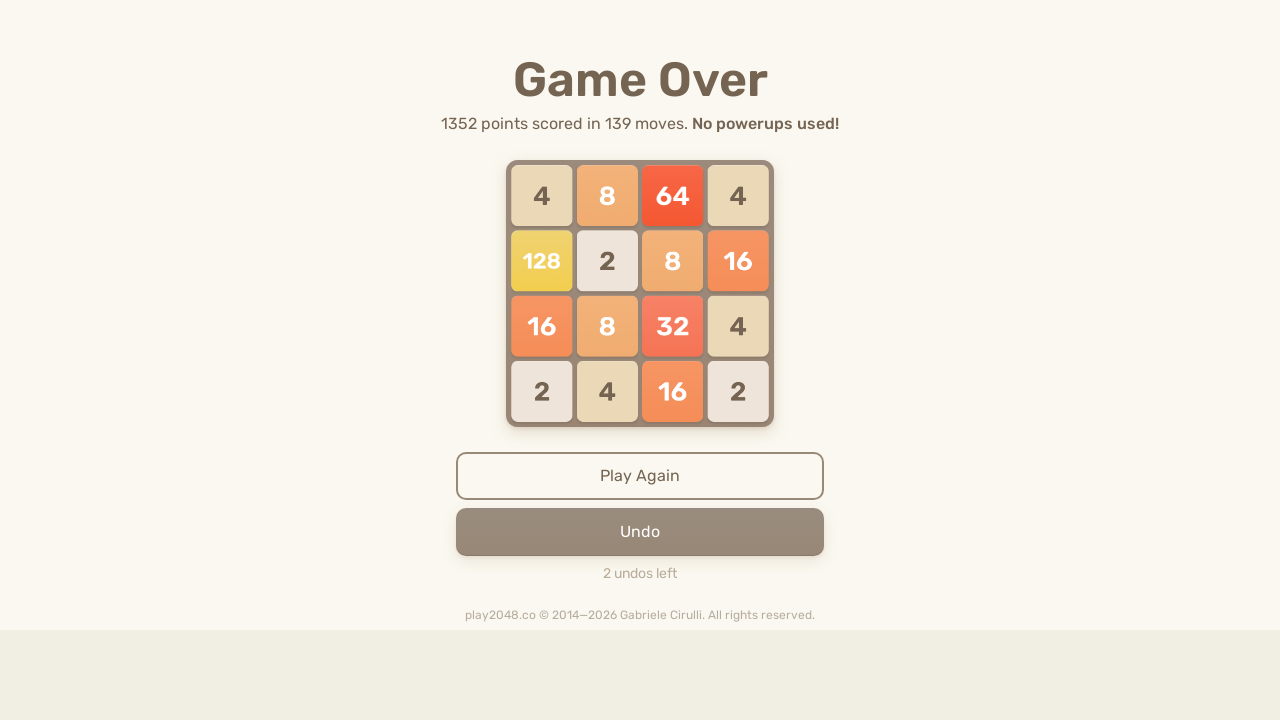

Iteration 77/100: Pressed ArrowRight
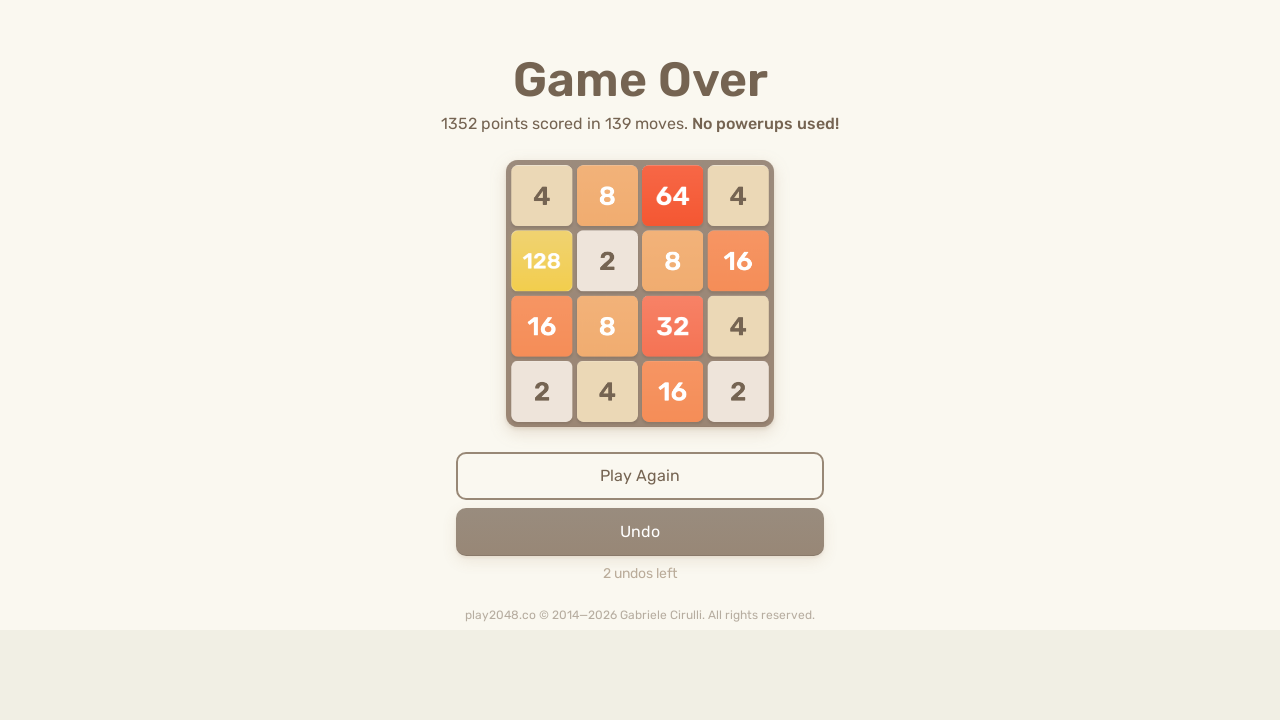

Iteration 77/100: Pressed ArrowDown
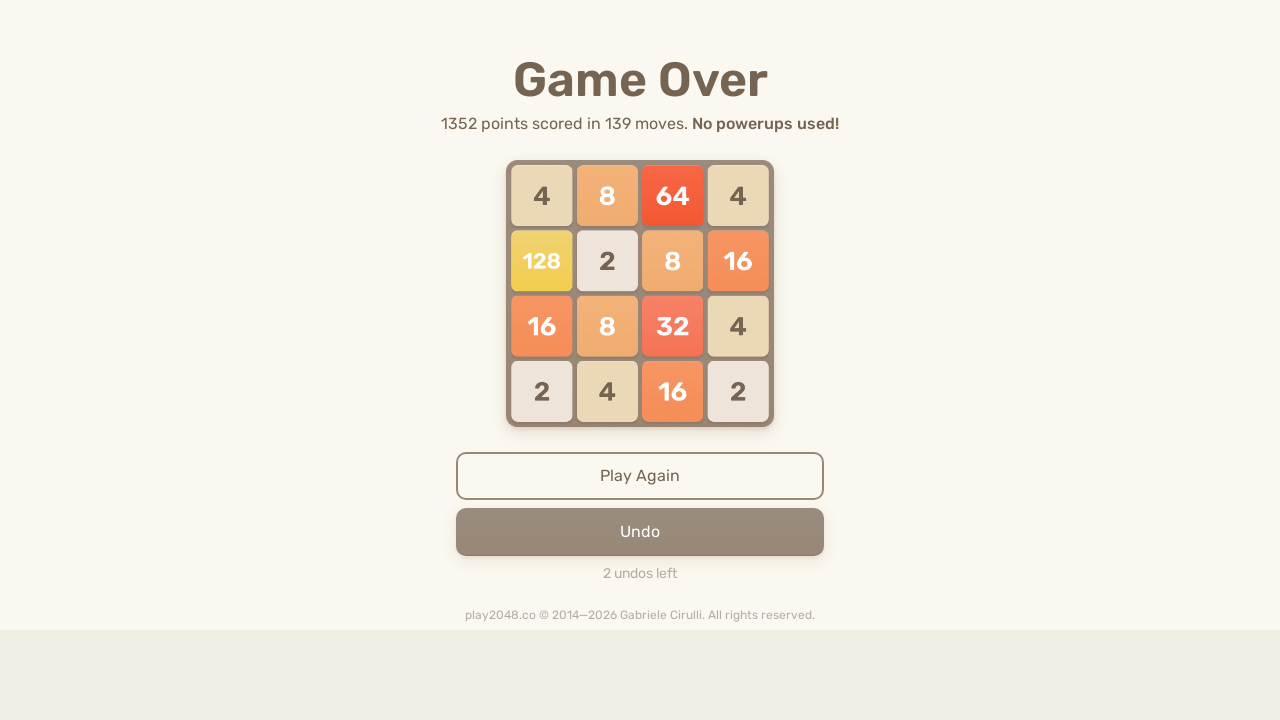

Iteration 77/100: Pressed ArrowLeft
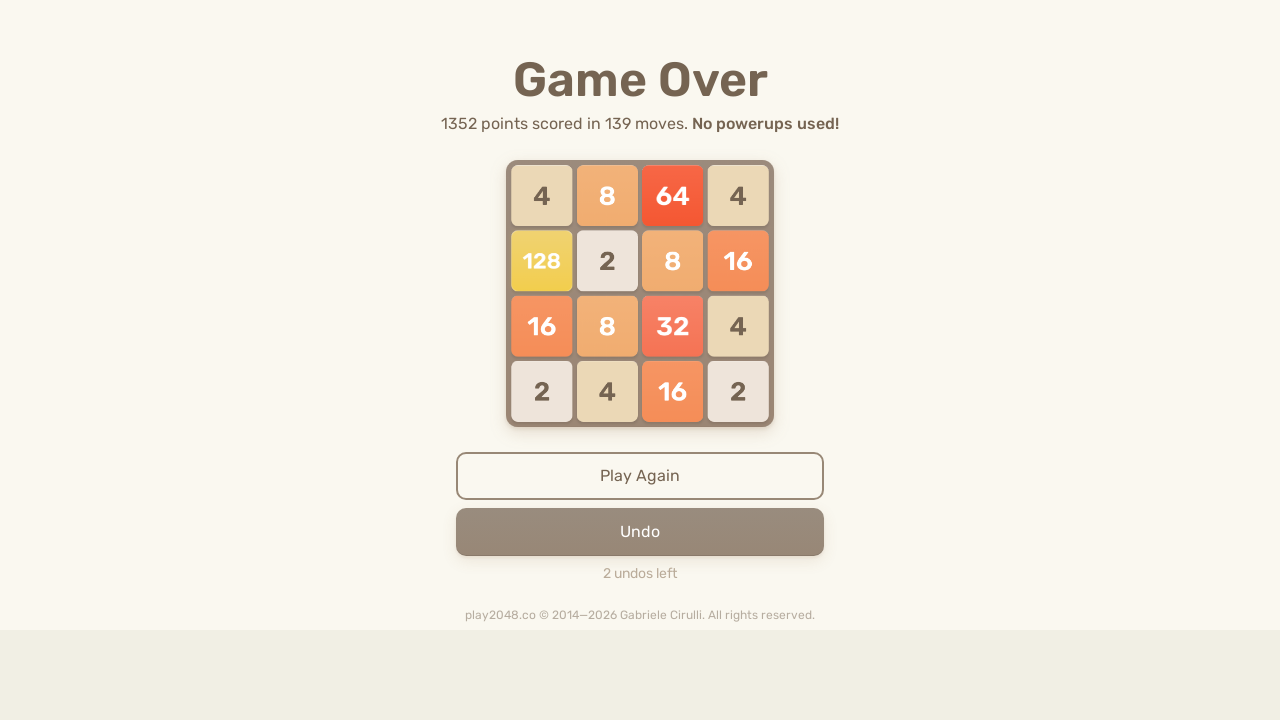

Iteration 78/100: Pressed ArrowUp
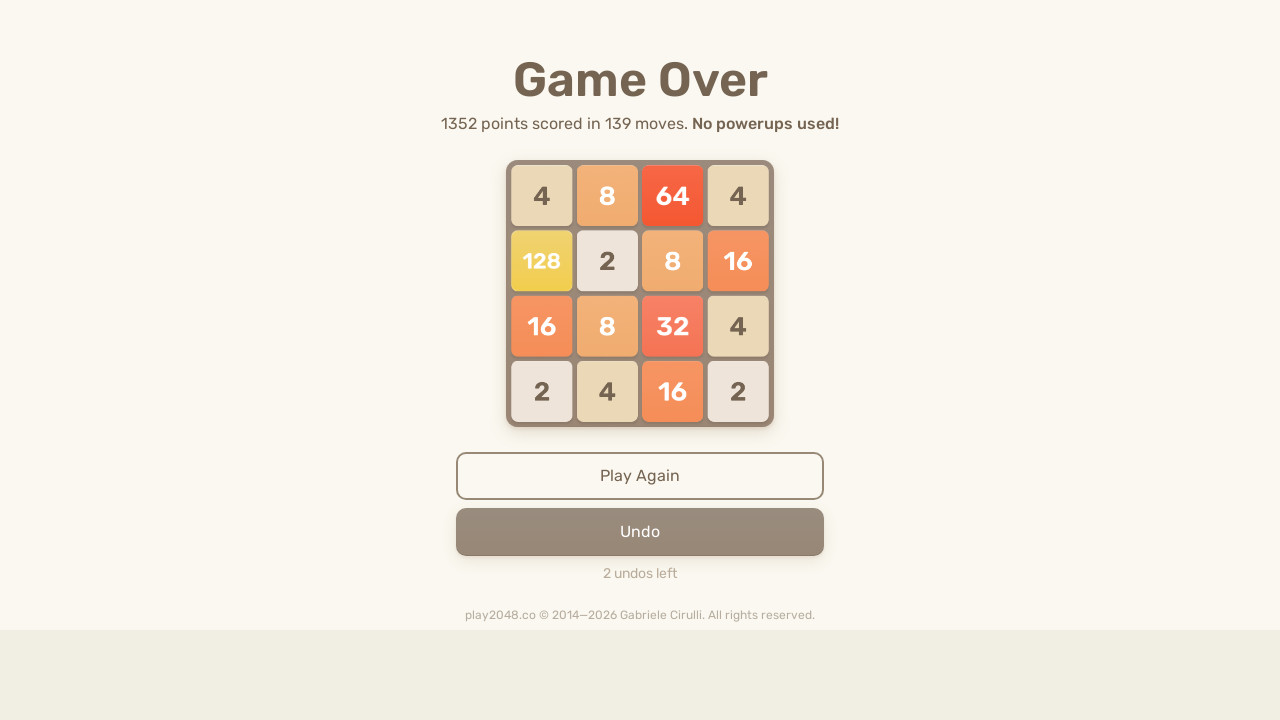

Iteration 78/100: Pressed ArrowRight
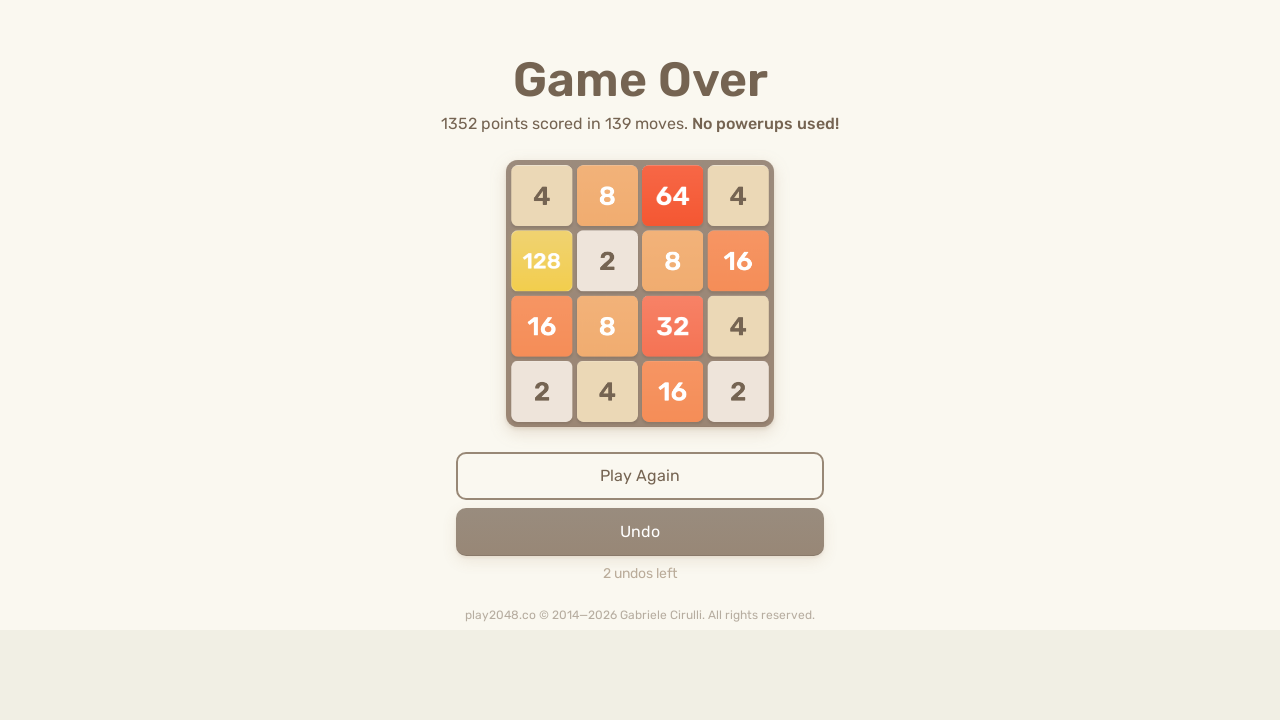

Iteration 78/100: Pressed ArrowDown
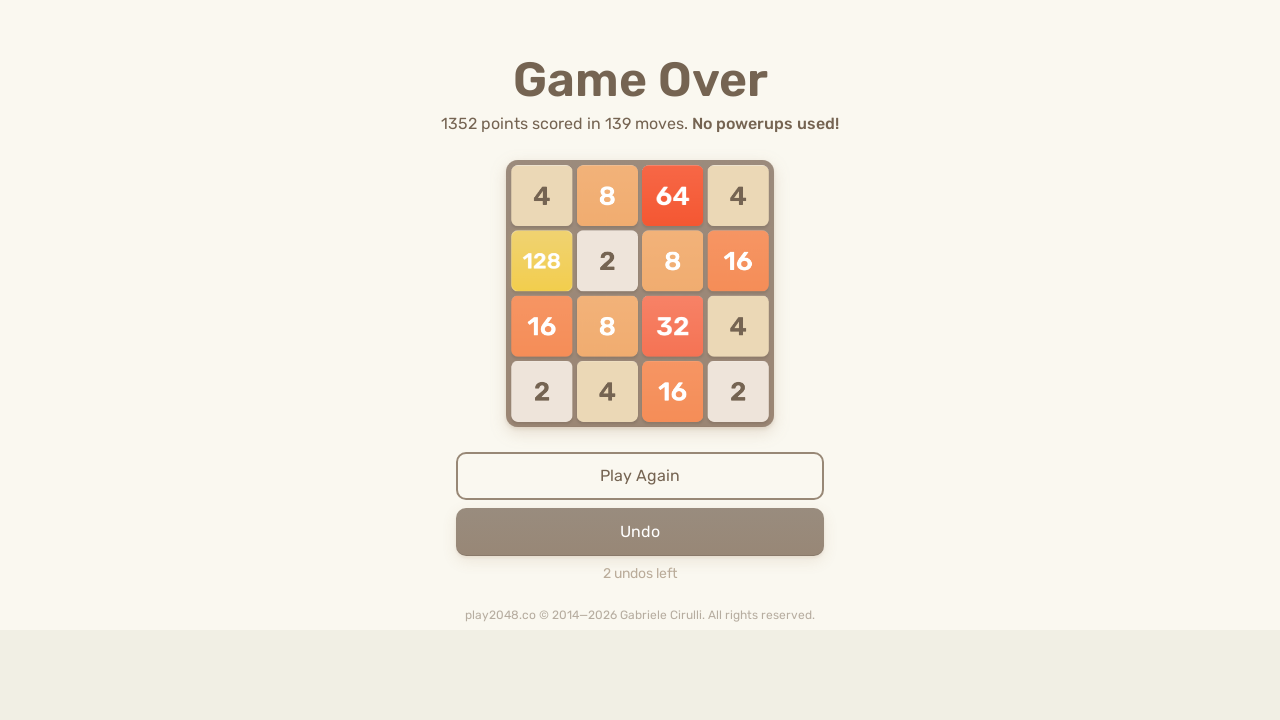

Iteration 78/100: Pressed ArrowLeft
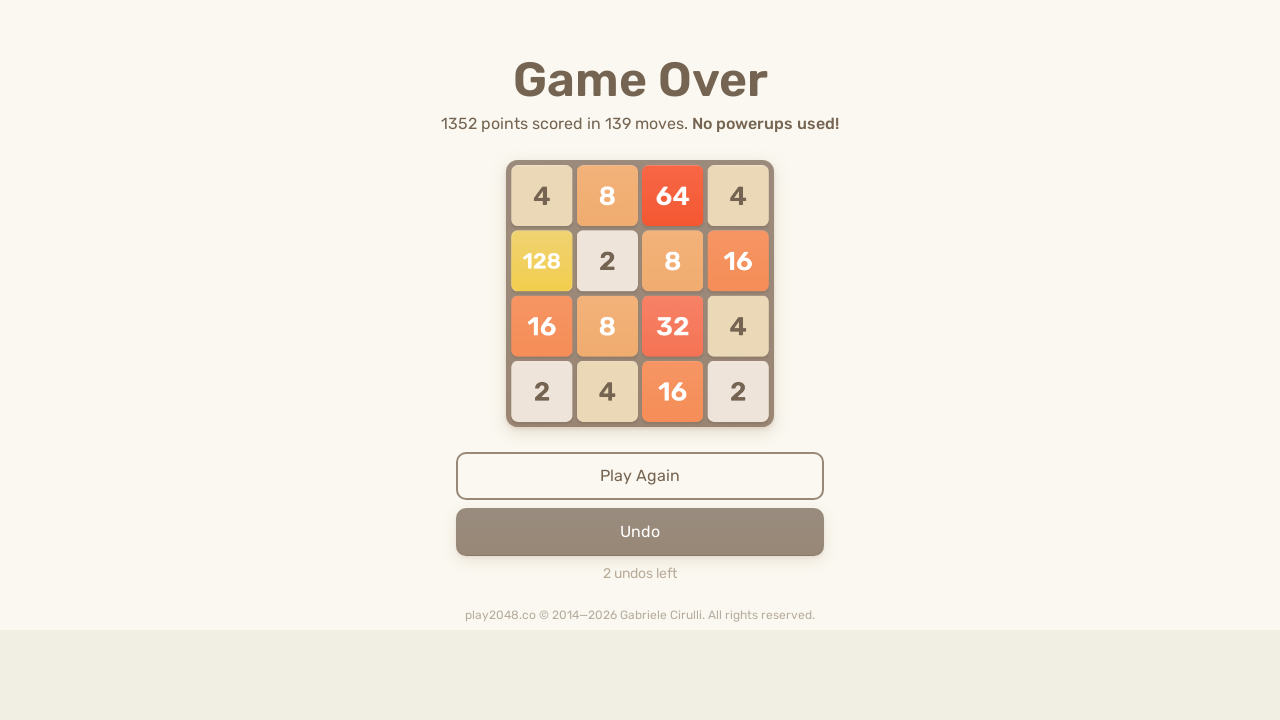

Iteration 79/100: Pressed ArrowUp
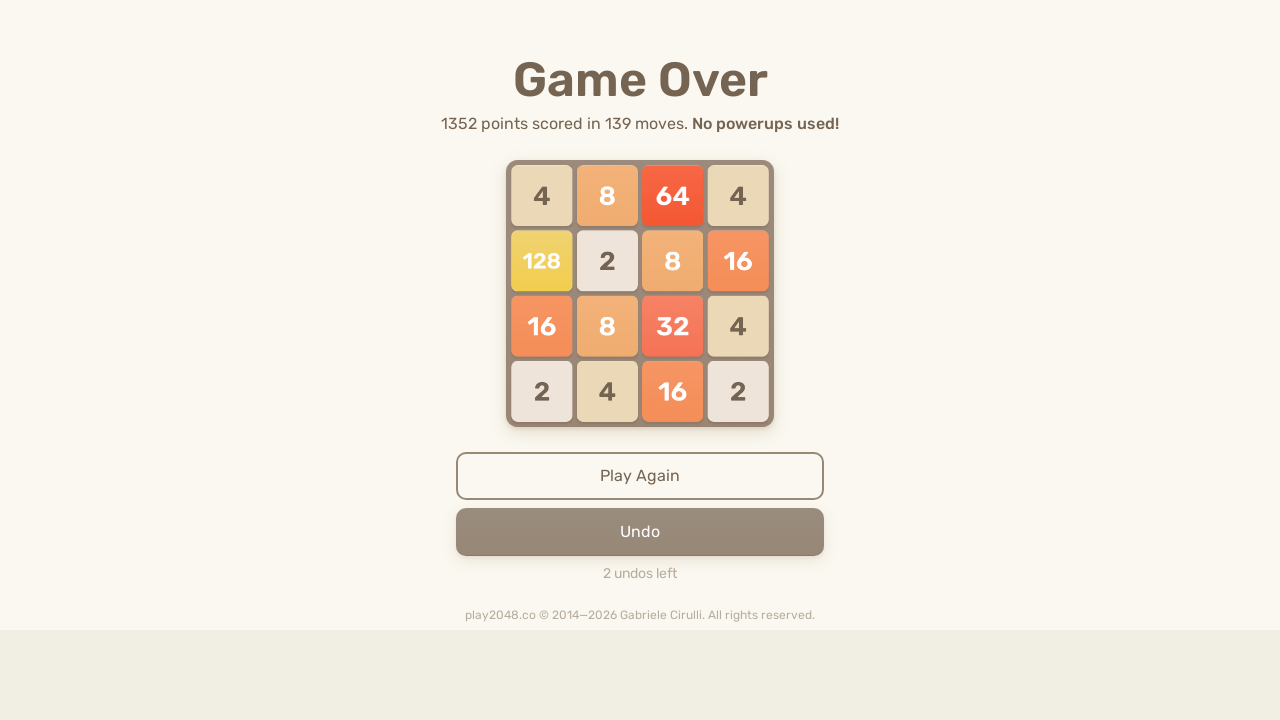

Iteration 79/100: Pressed ArrowRight
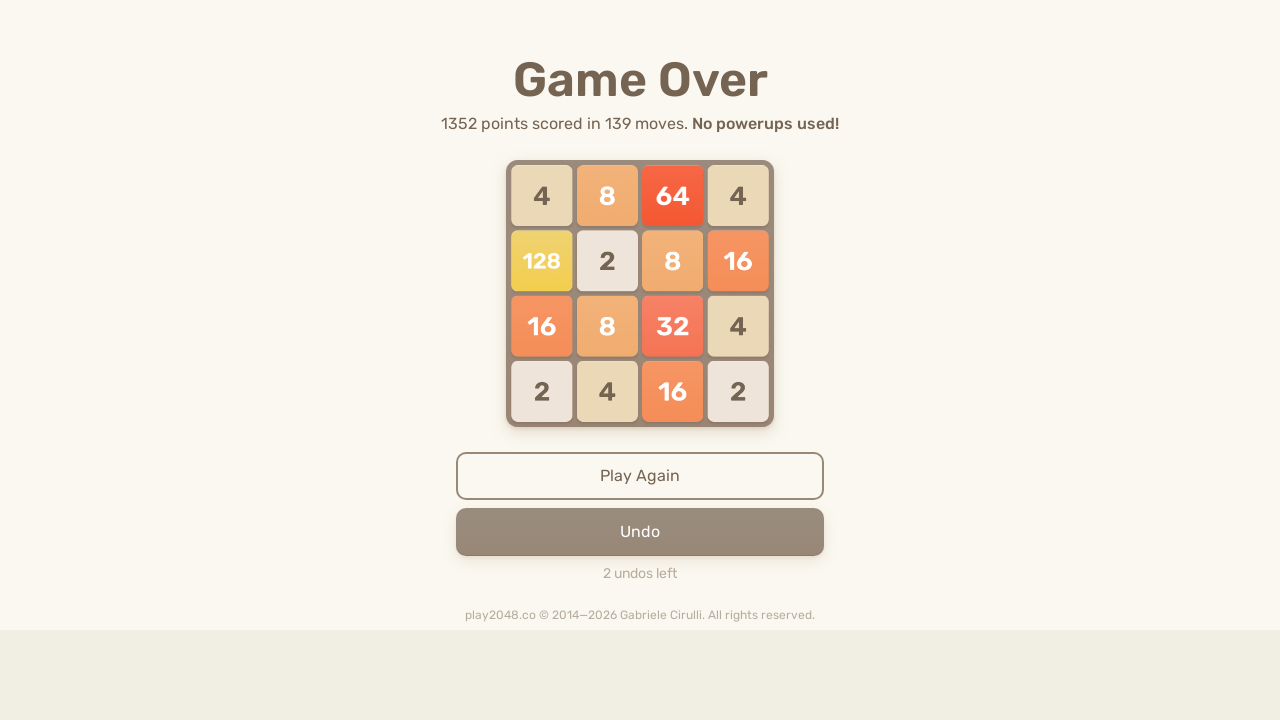

Iteration 79/100: Pressed ArrowDown
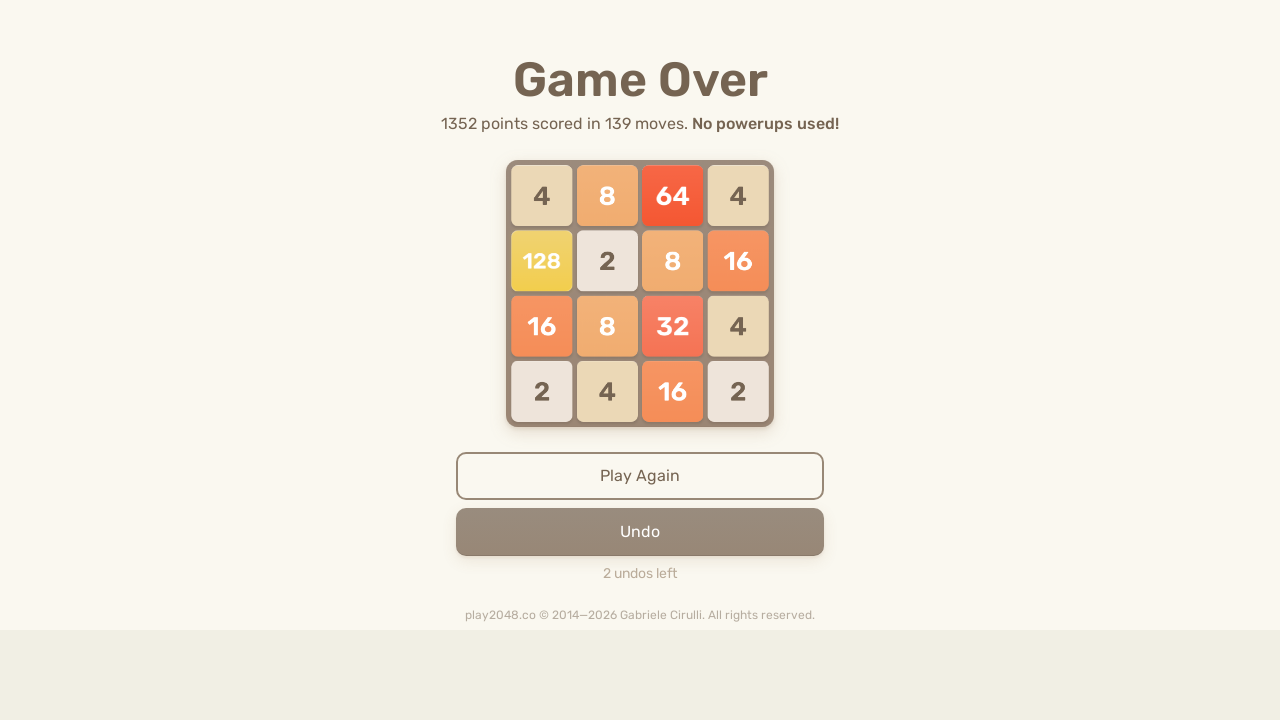

Iteration 79/100: Pressed ArrowLeft
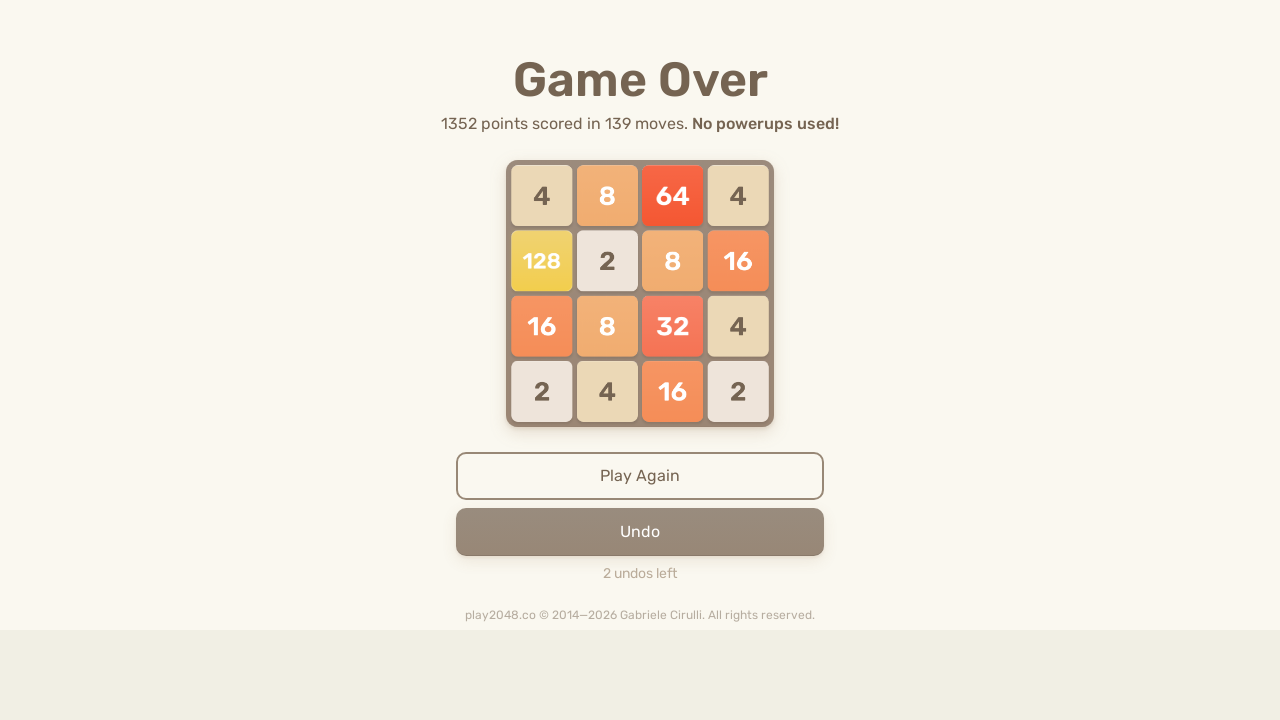

Iteration 80/100: Pressed ArrowUp
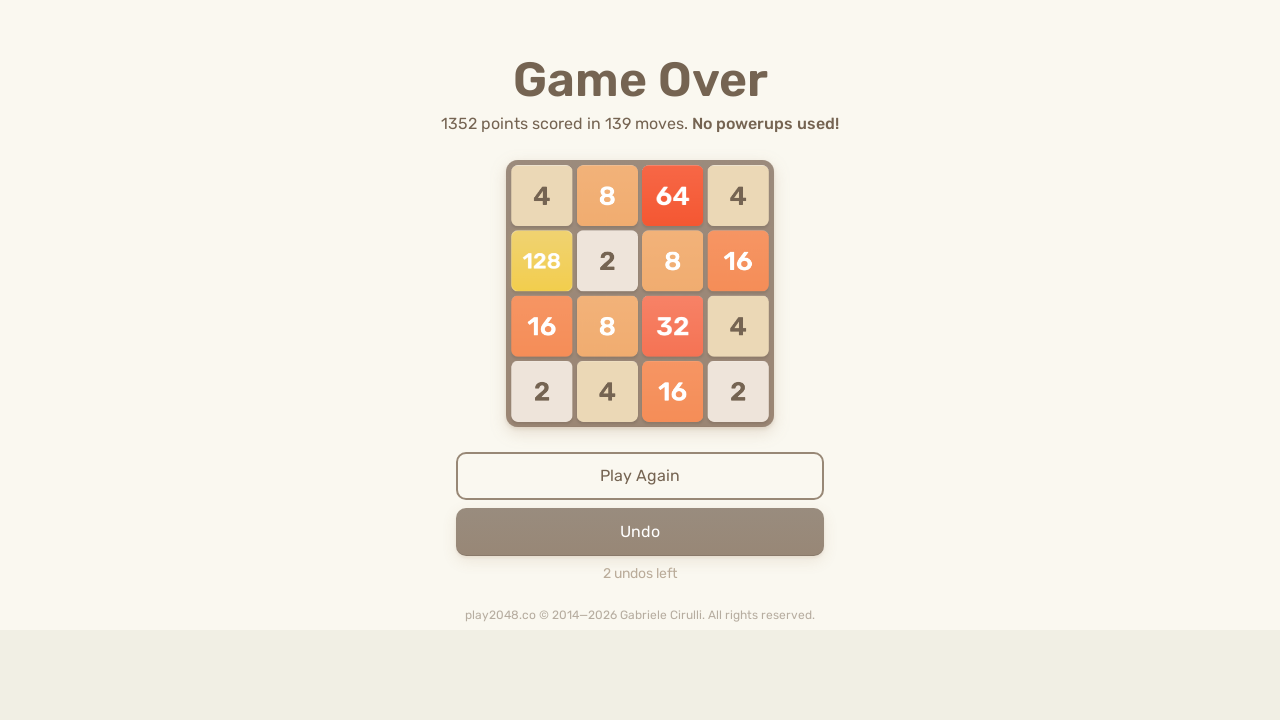

Iteration 80/100: Pressed ArrowRight
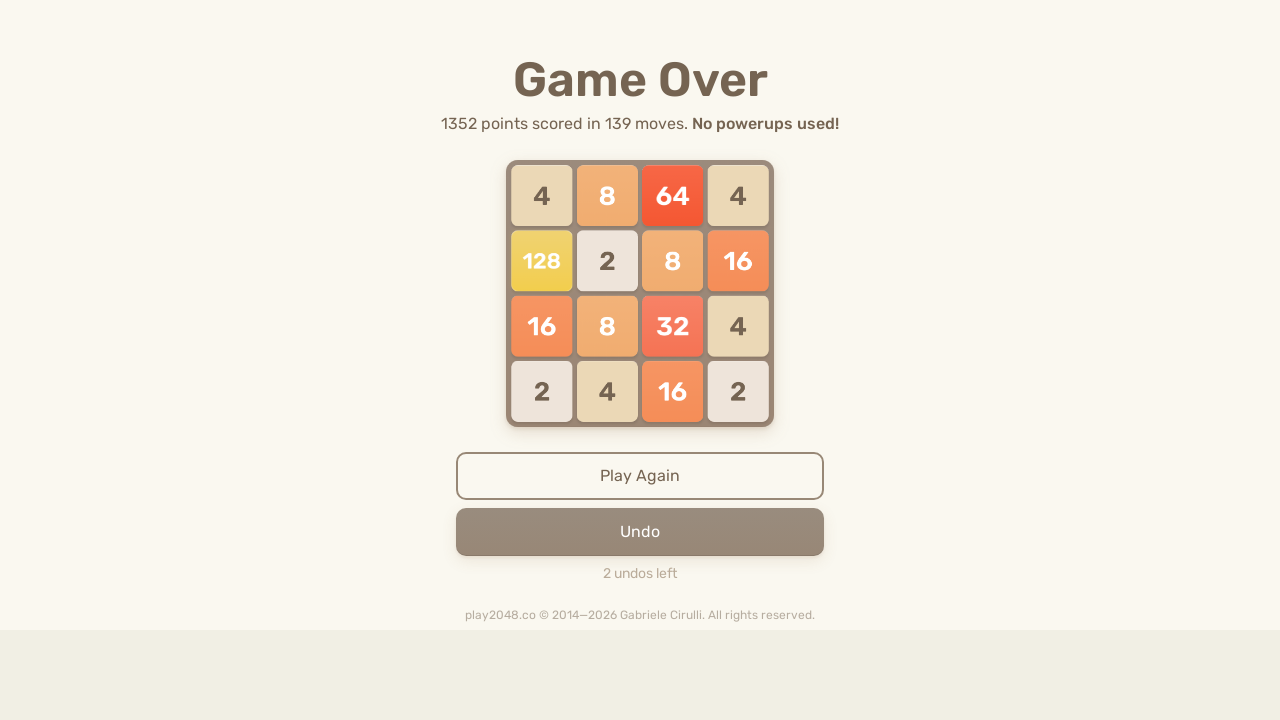

Iteration 80/100: Pressed ArrowDown
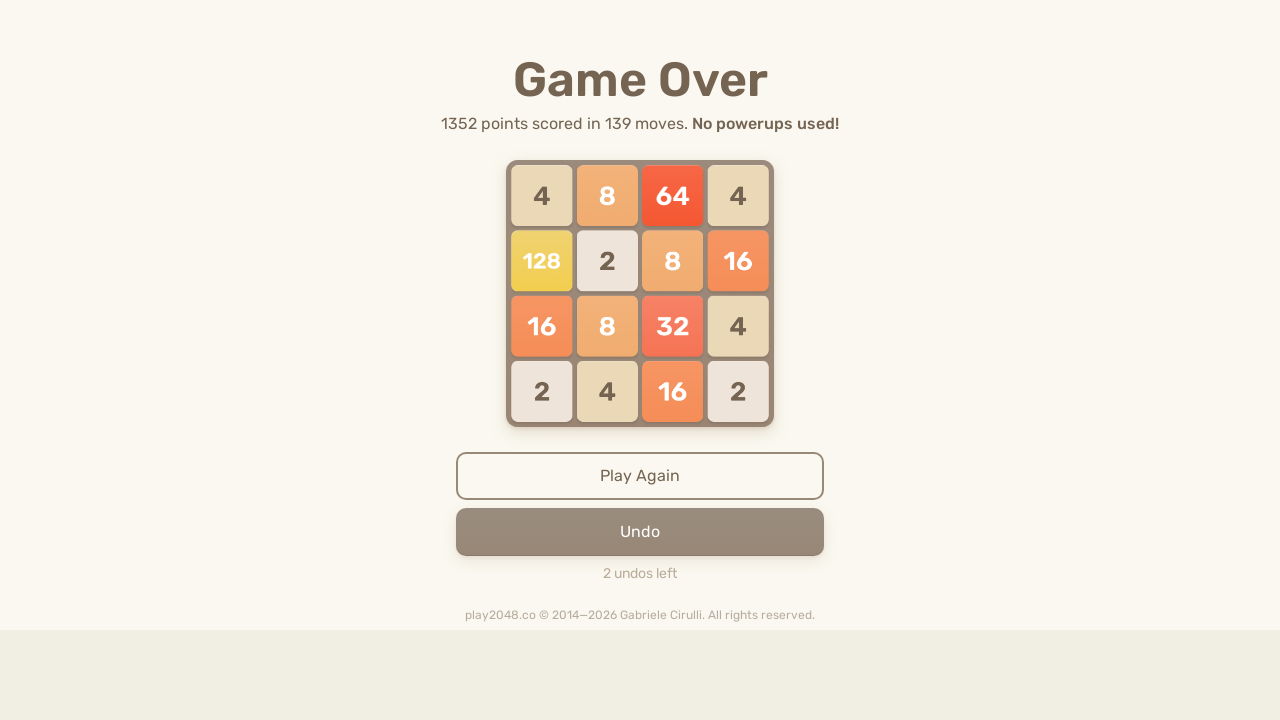

Iteration 80/100: Pressed ArrowLeft
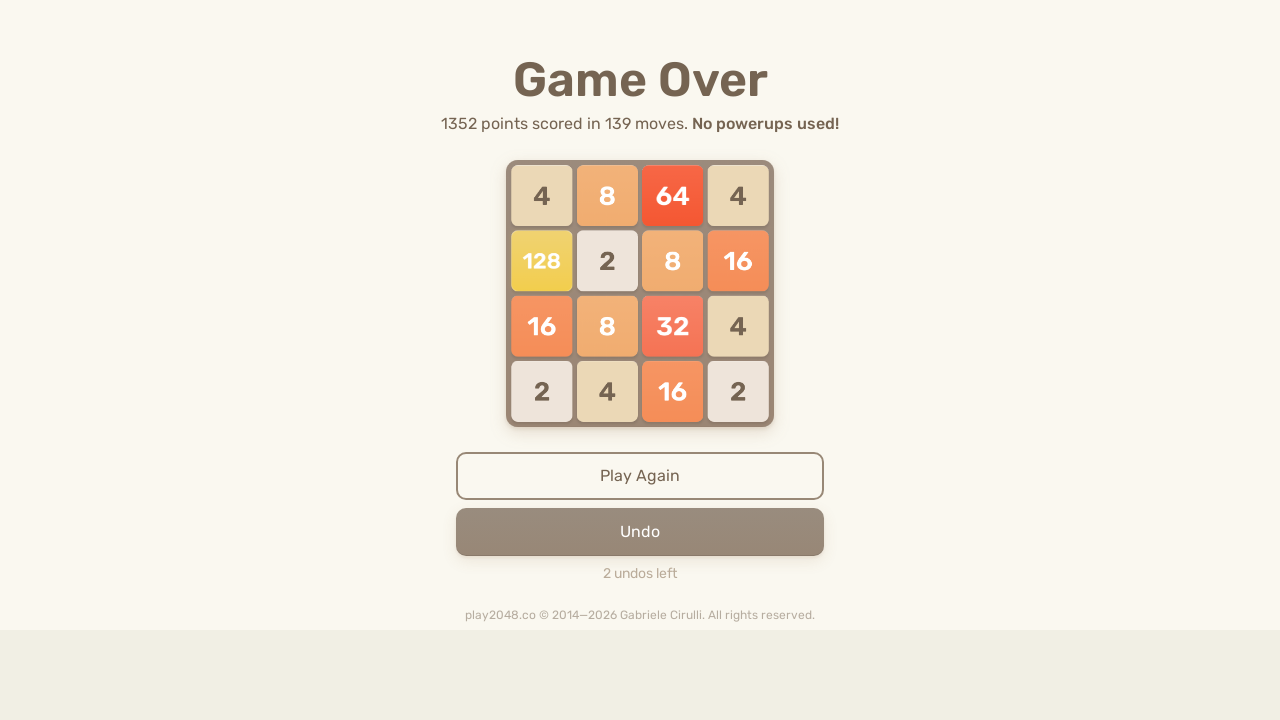

Iteration 81/100: Pressed ArrowUp
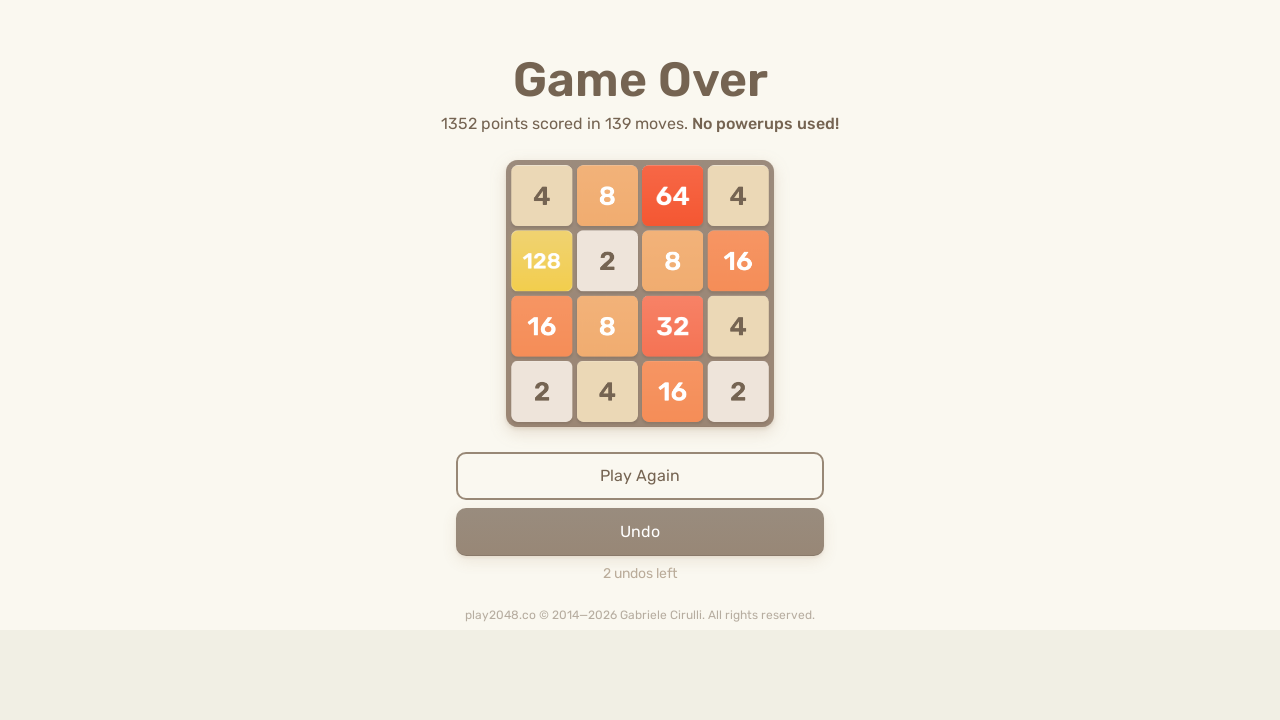

Iteration 81/100: Pressed ArrowRight
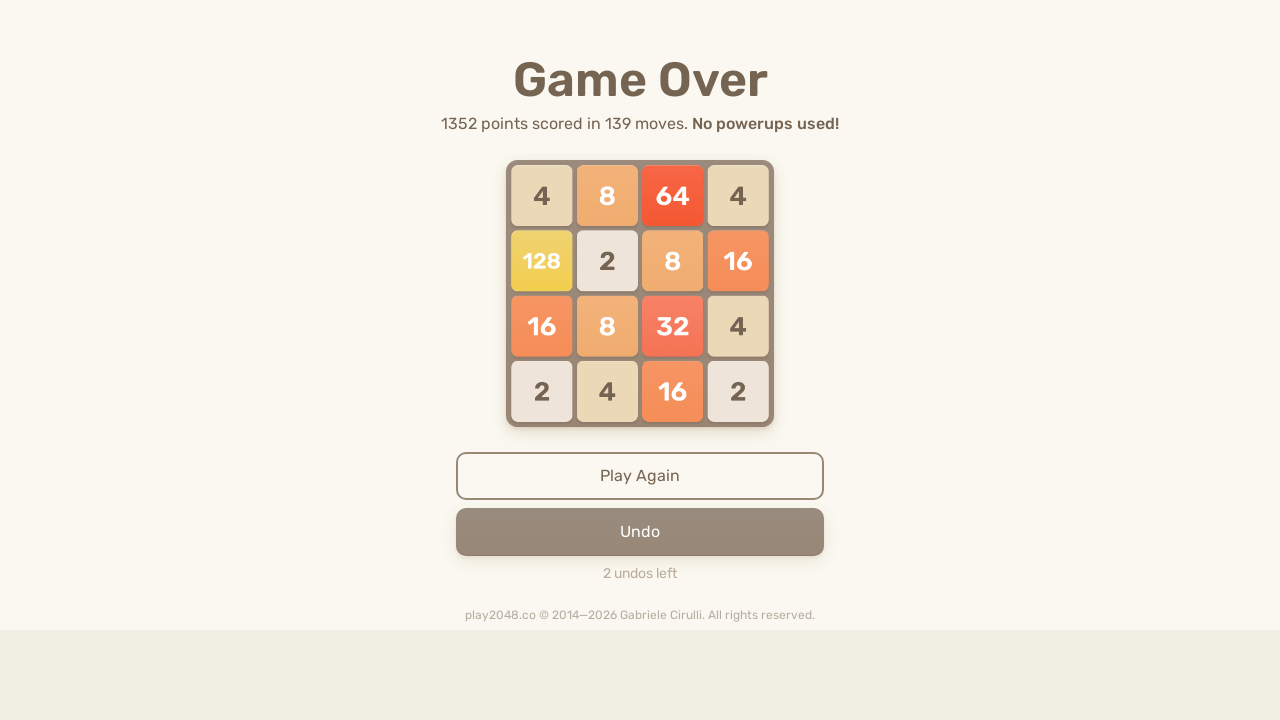

Iteration 81/100: Pressed ArrowDown
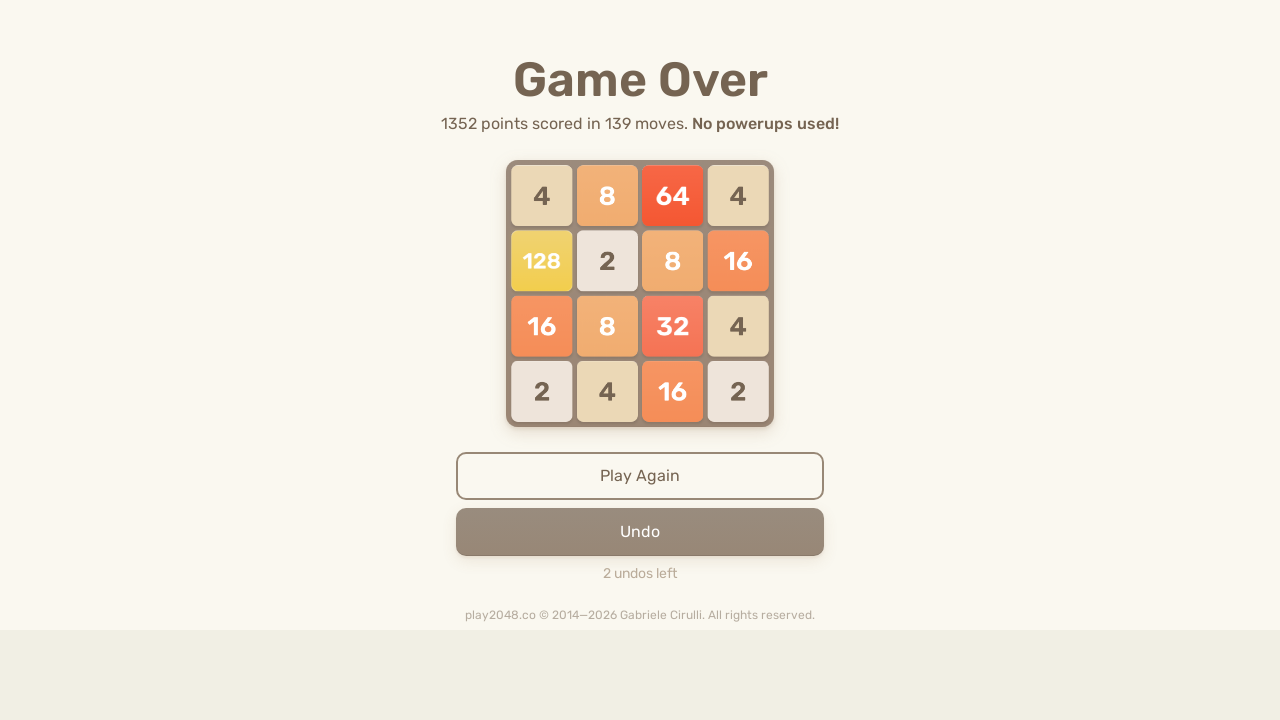

Iteration 81/100: Pressed ArrowLeft
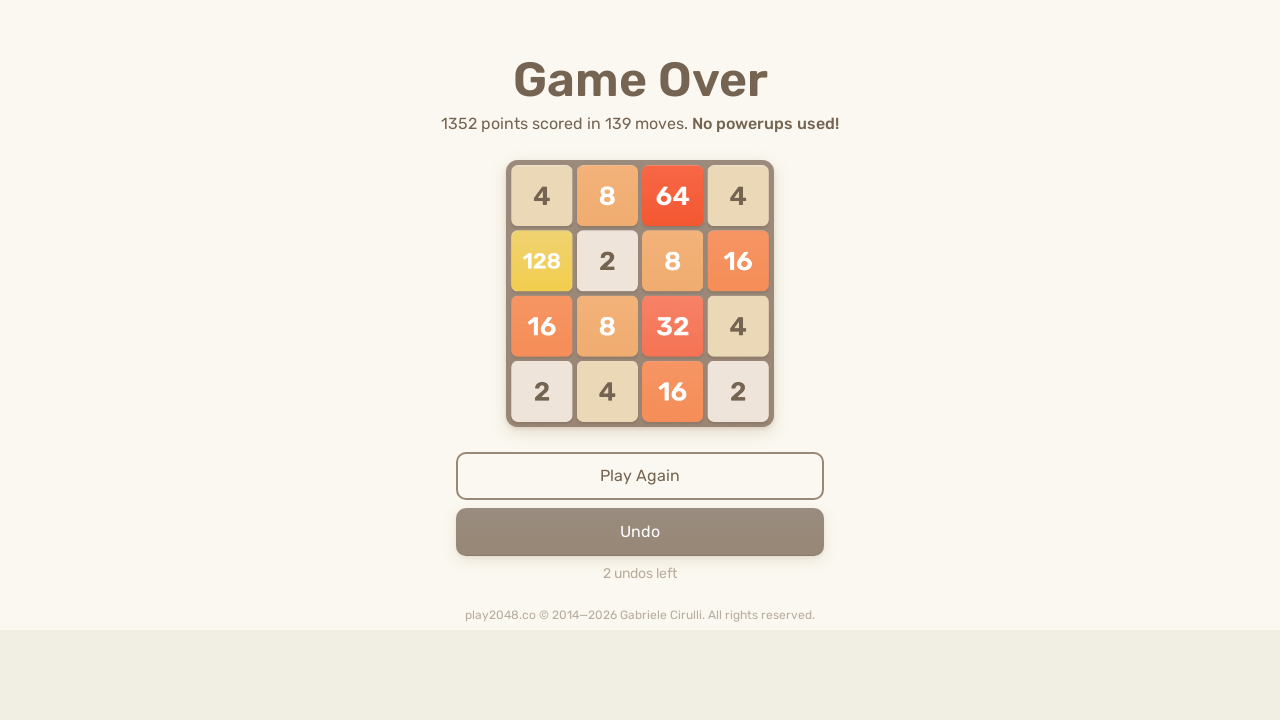

Iteration 82/100: Pressed ArrowUp
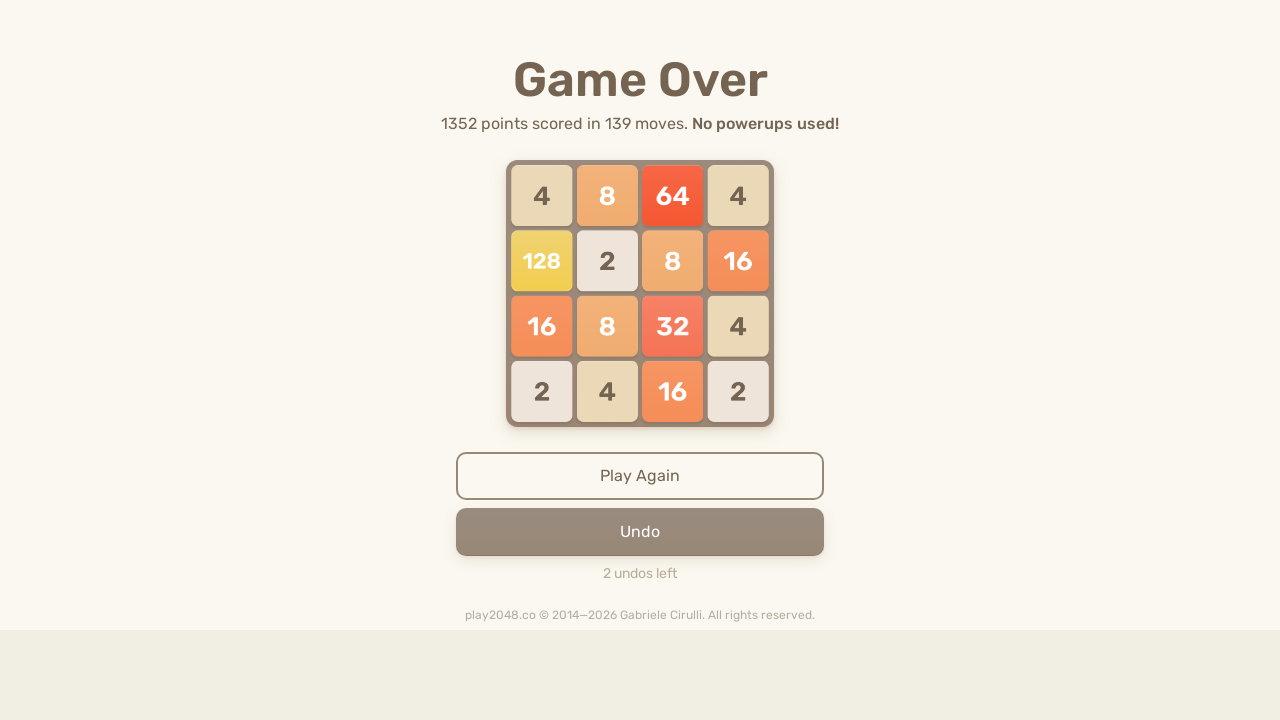

Iteration 82/100: Pressed ArrowRight
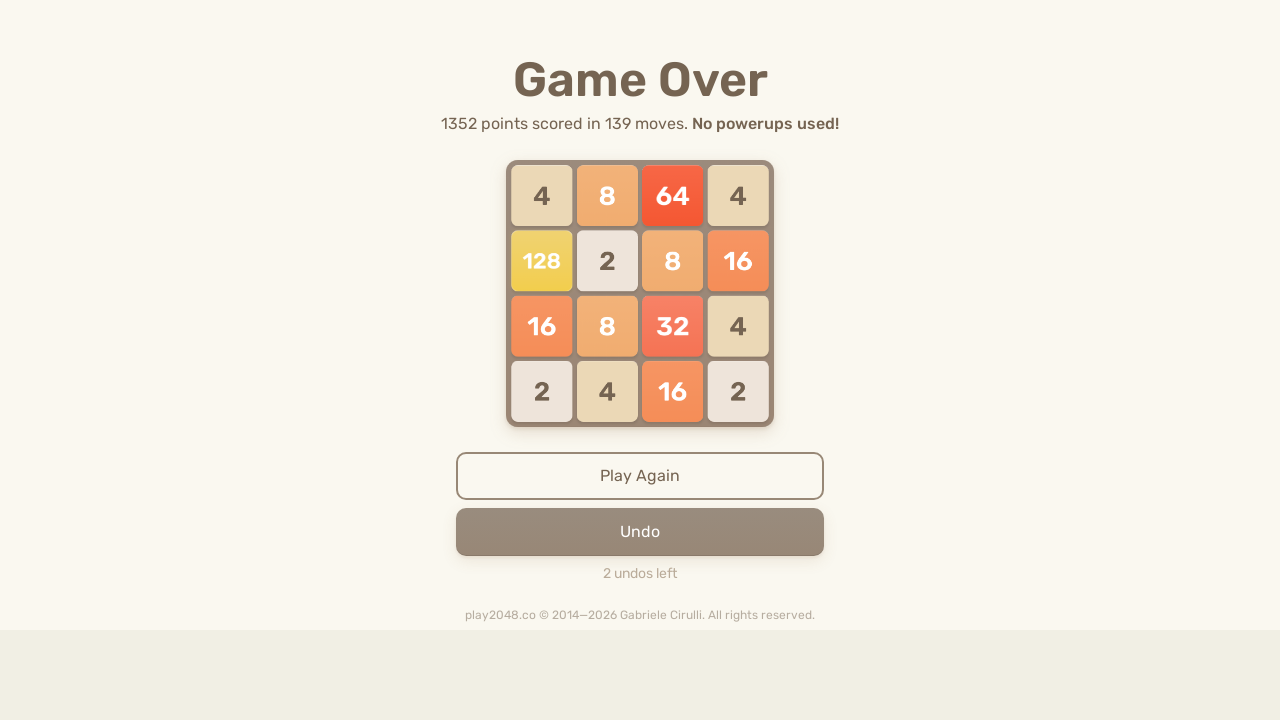

Iteration 82/100: Pressed ArrowDown
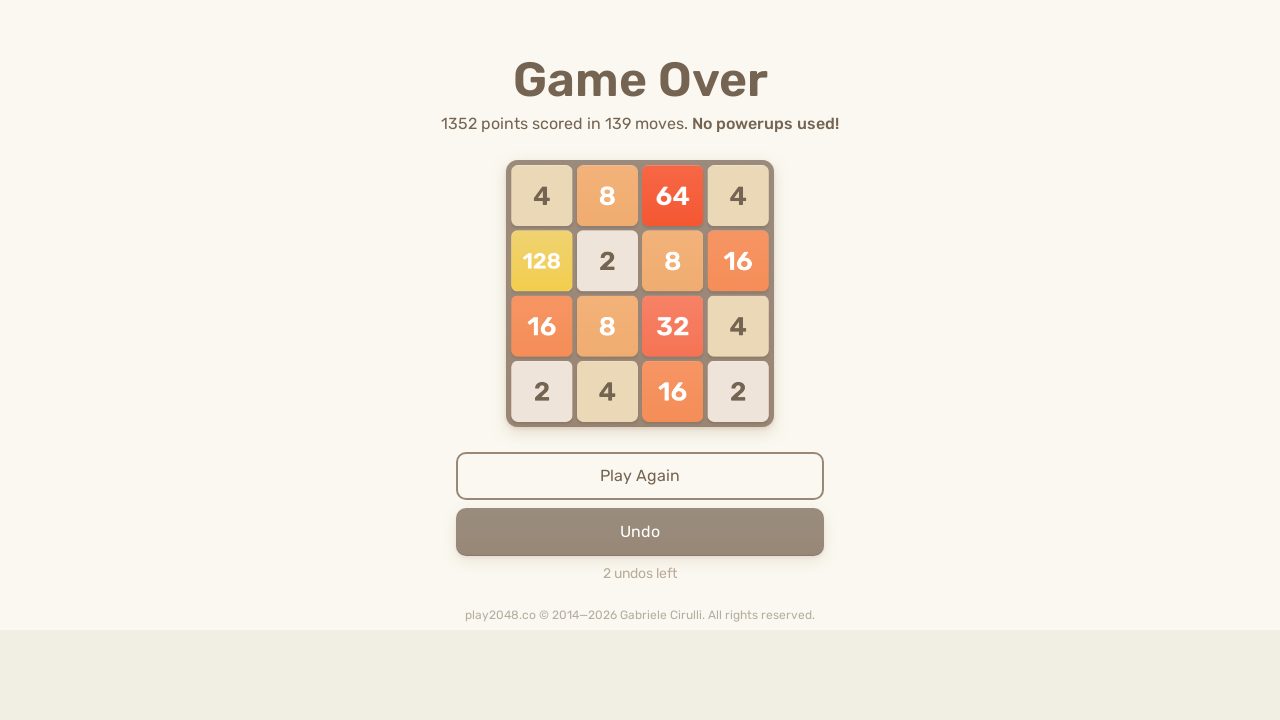

Iteration 82/100: Pressed ArrowLeft
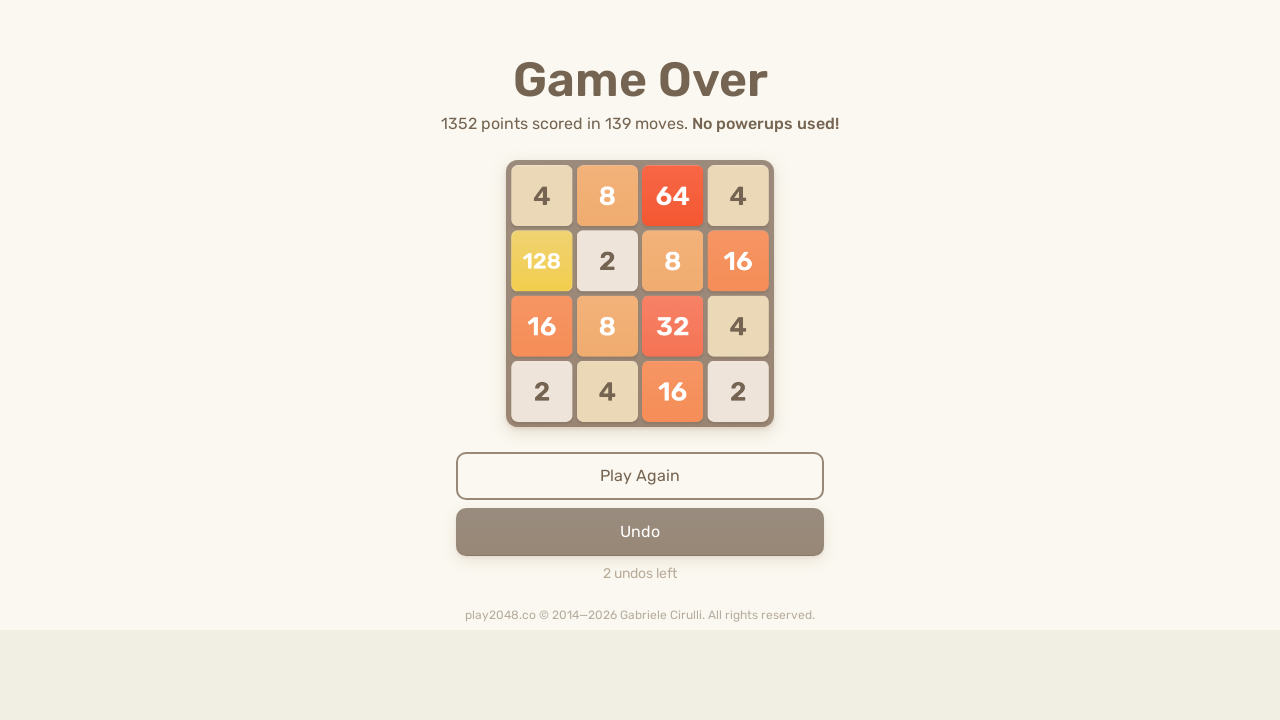

Iteration 83/100: Pressed ArrowUp
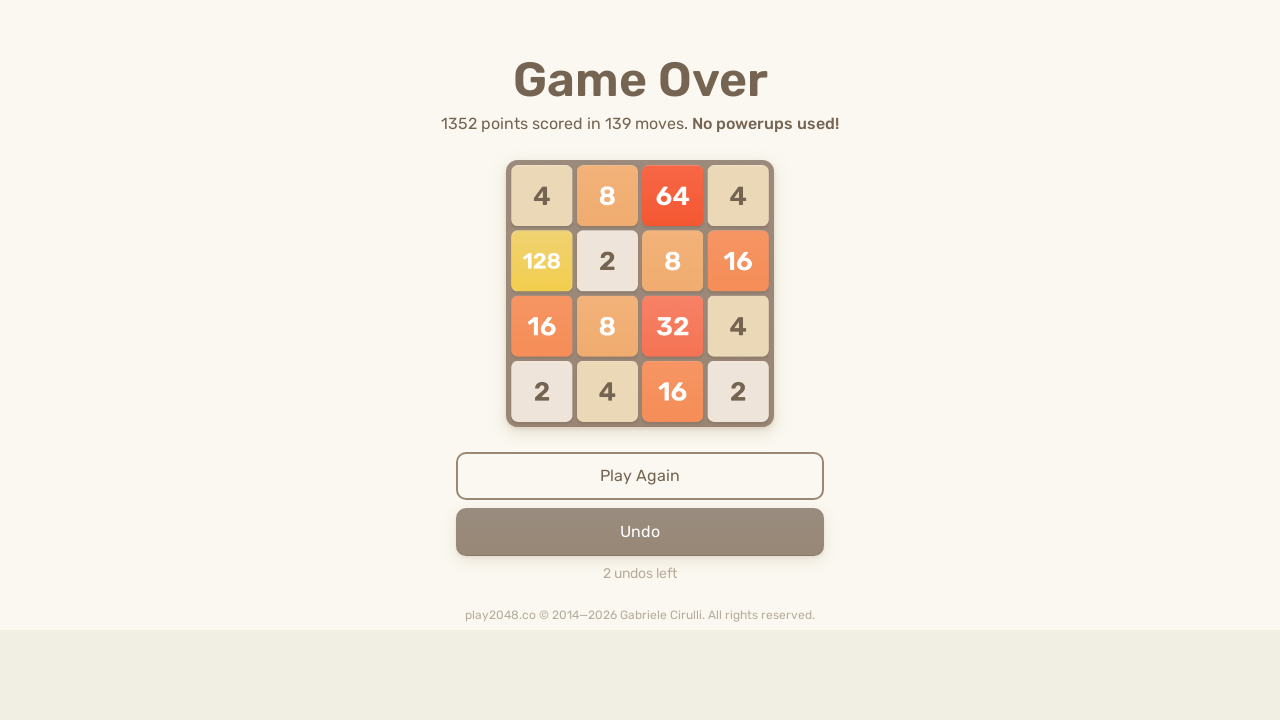

Iteration 83/100: Pressed ArrowRight
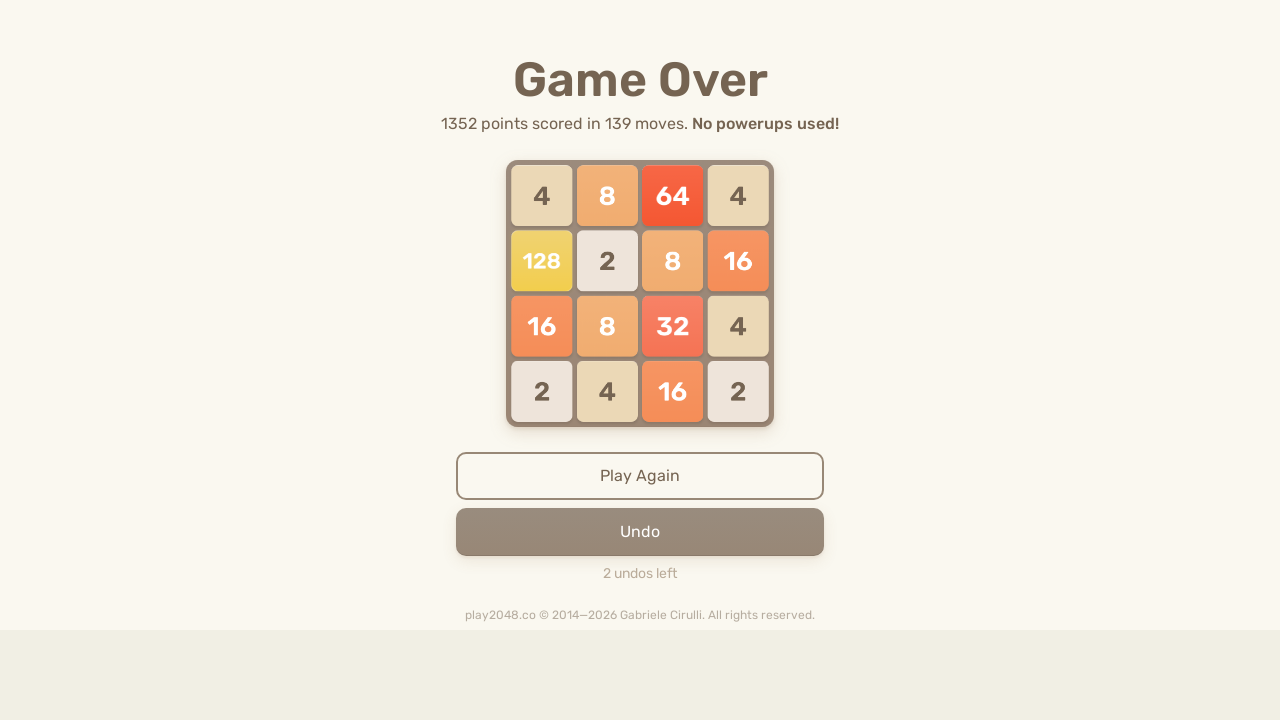

Iteration 83/100: Pressed ArrowDown
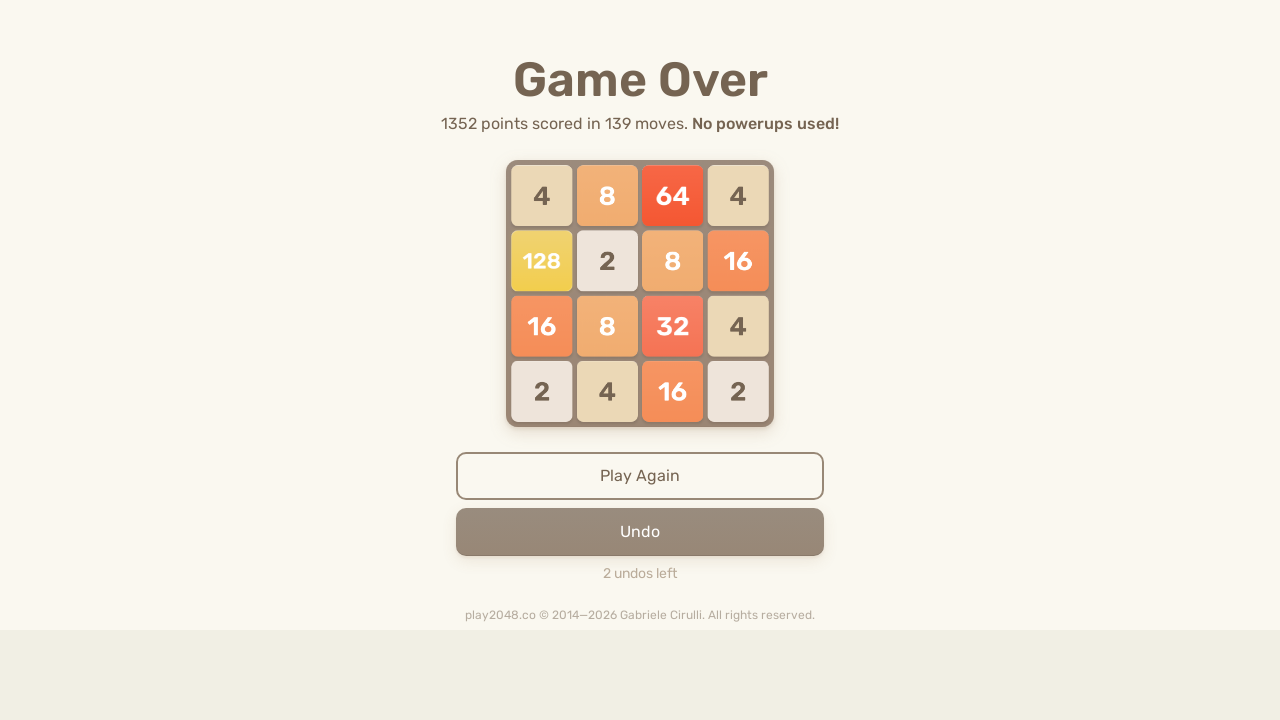

Iteration 83/100: Pressed ArrowLeft
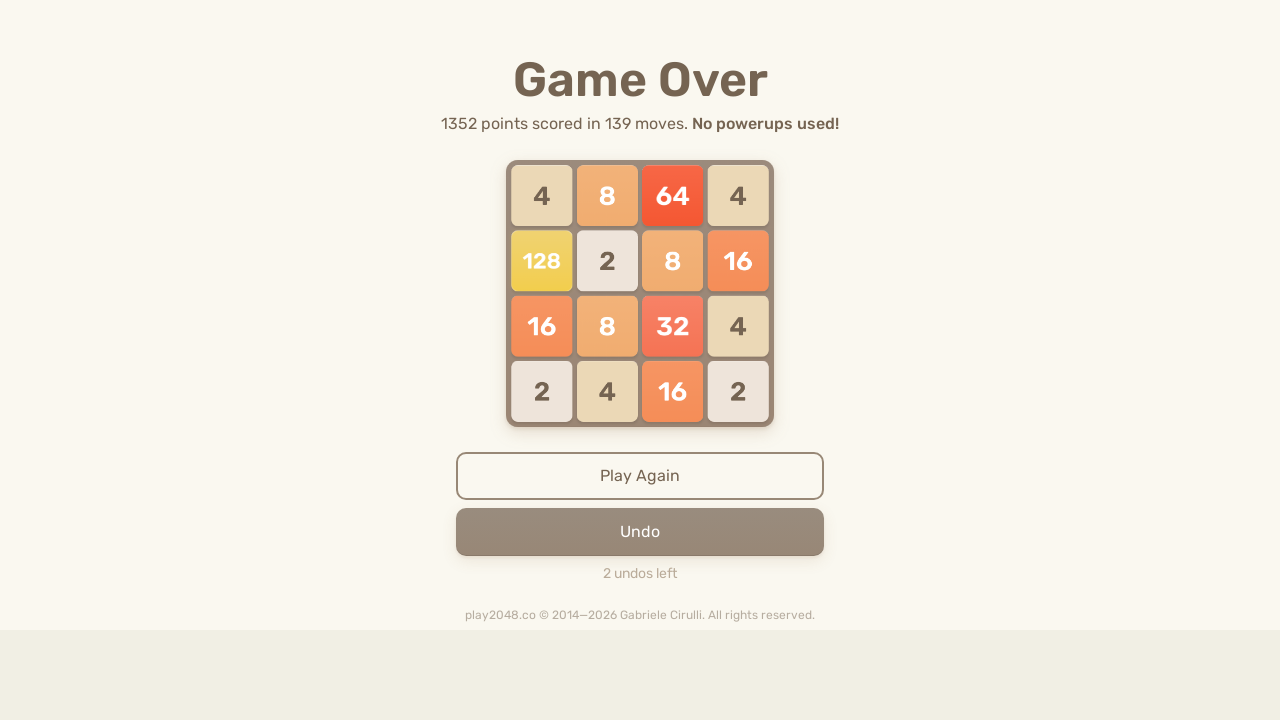

Iteration 84/100: Pressed ArrowUp
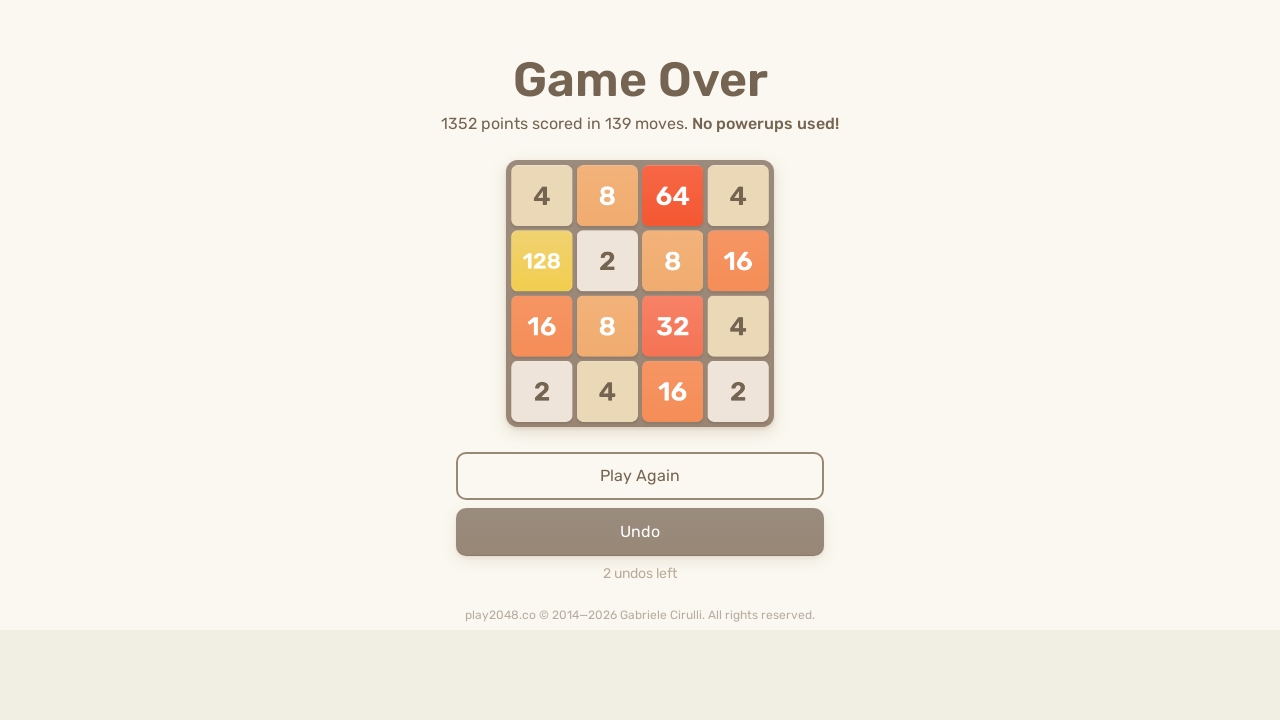

Iteration 84/100: Pressed ArrowRight
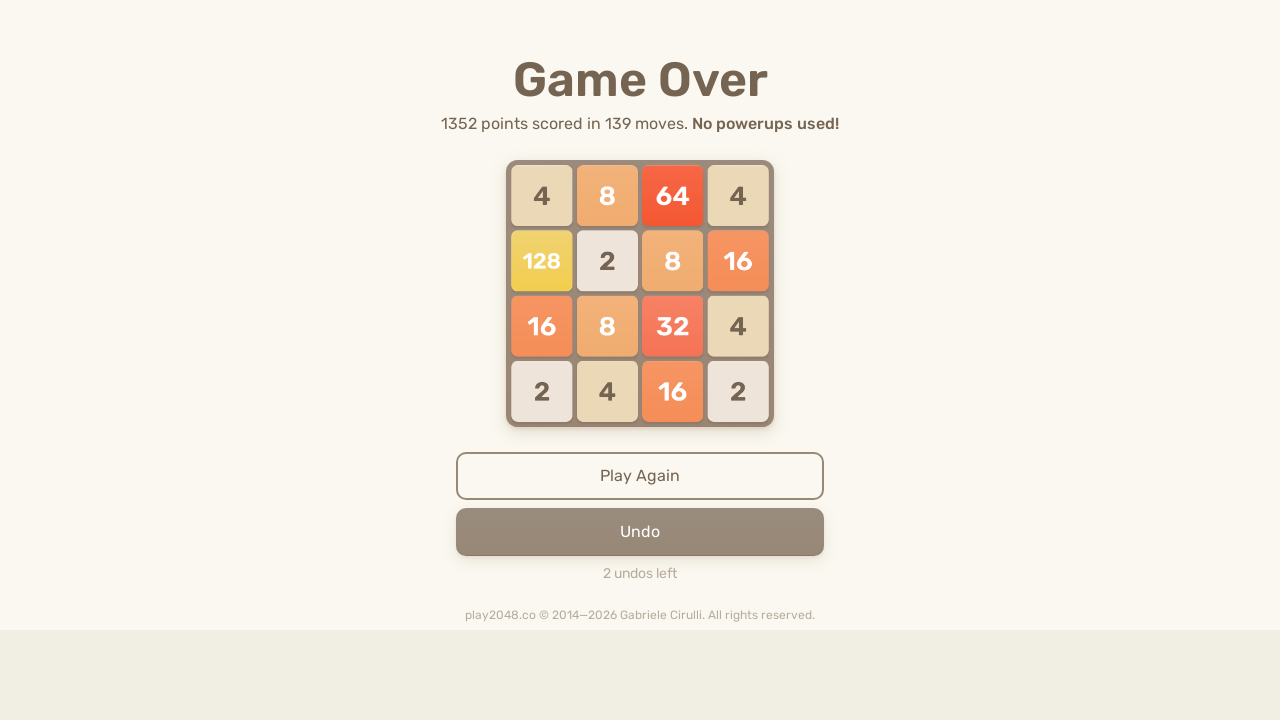

Iteration 84/100: Pressed ArrowDown
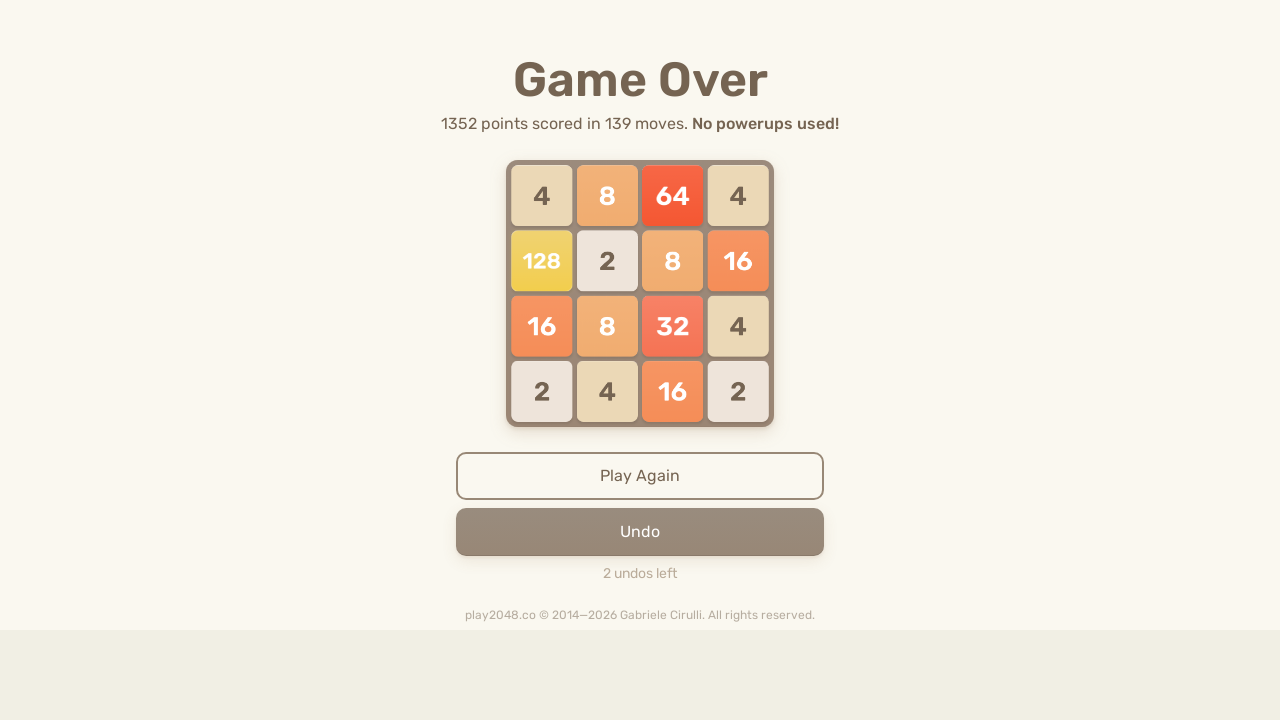

Iteration 84/100: Pressed ArrowLeft
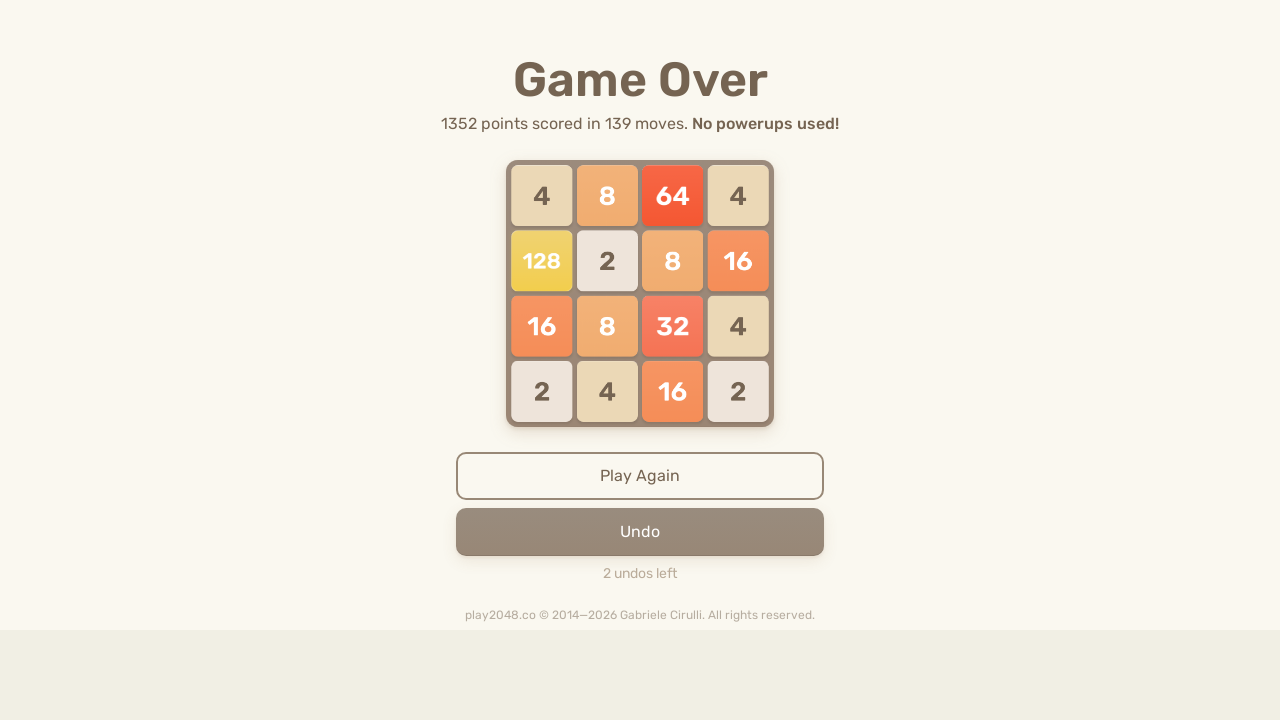

Iteration 85/100: Pressed ArrowUp
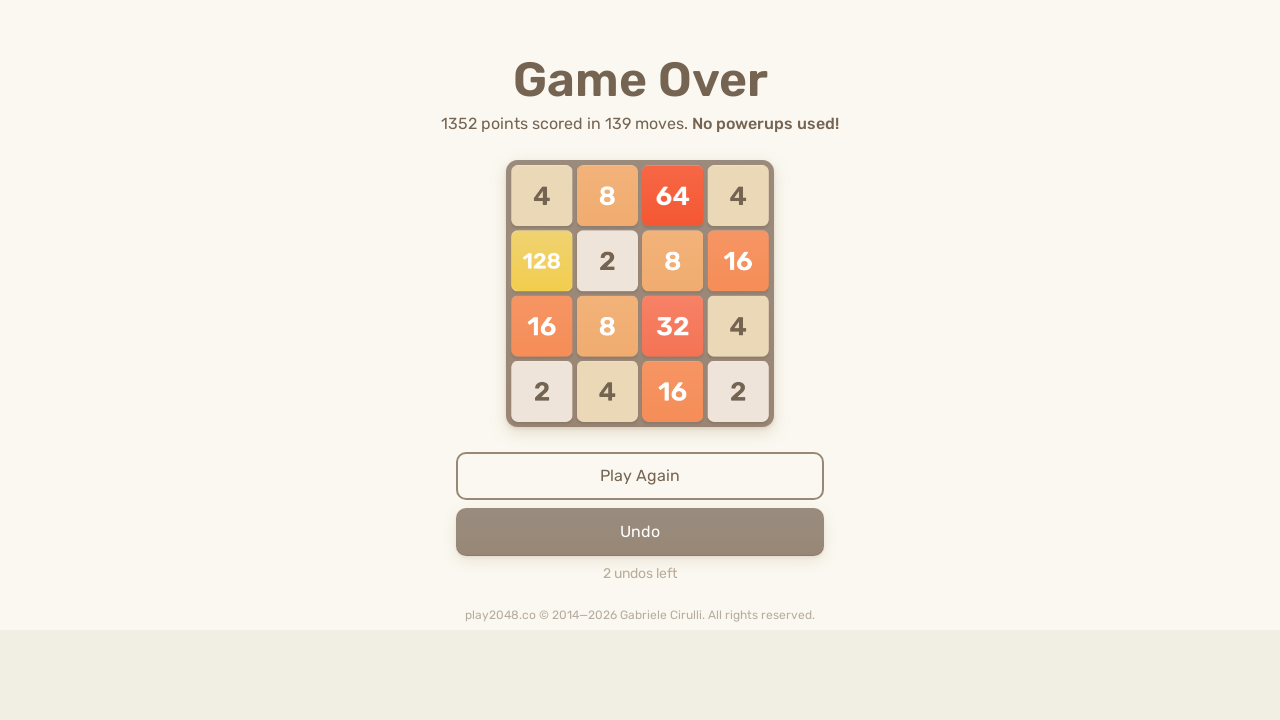

Iteration 85/100: Pressed ArrowRight
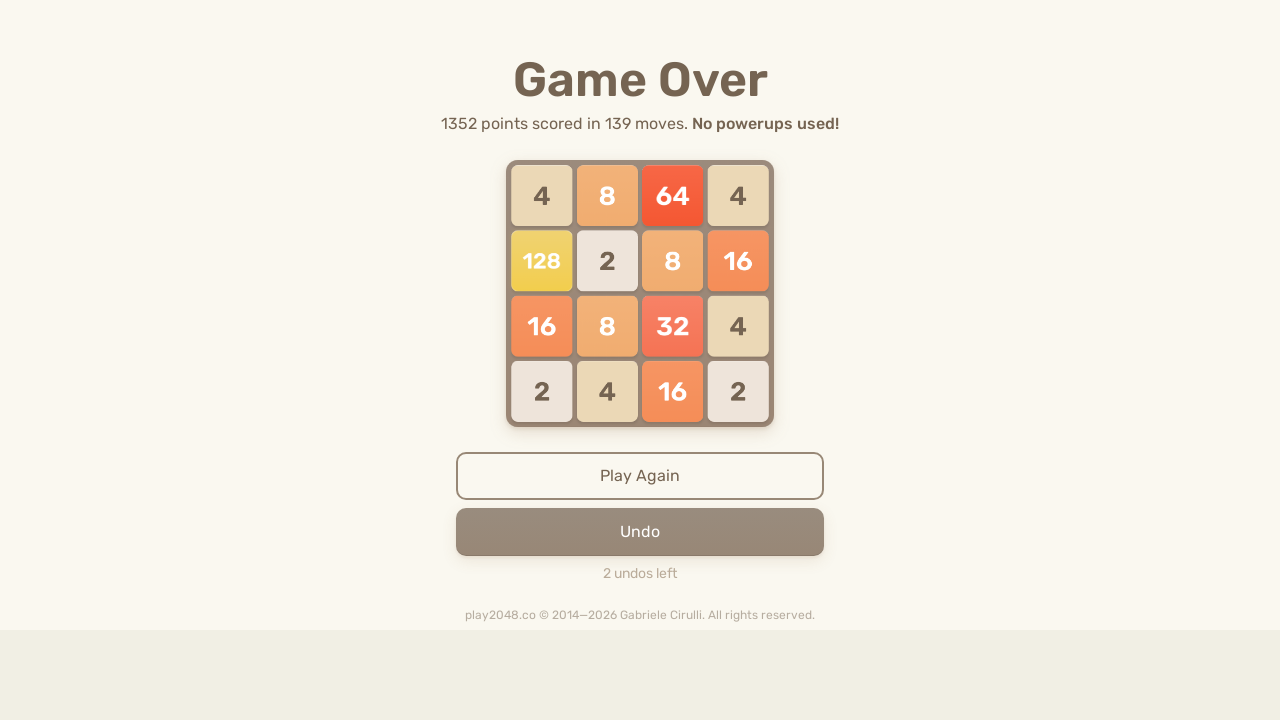

Iteration 85/100: Pressed ArrowDown
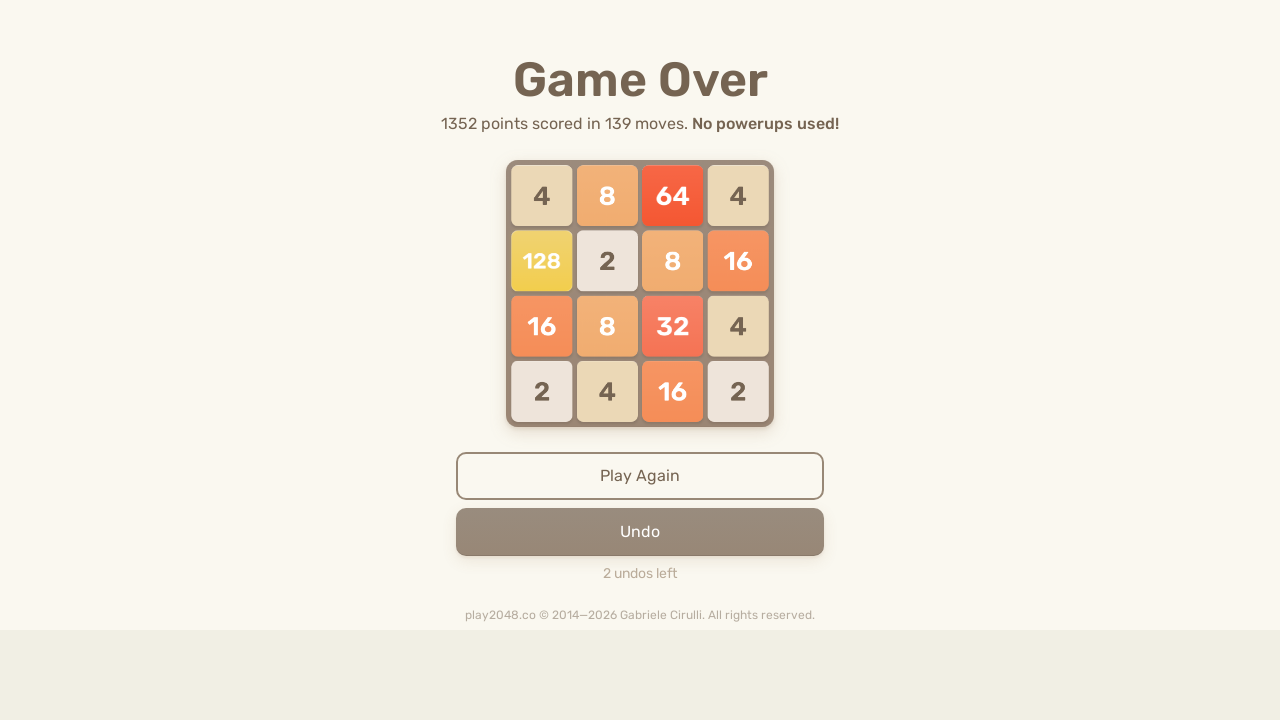

Iteration 85/100: Pressed ArrowLeft
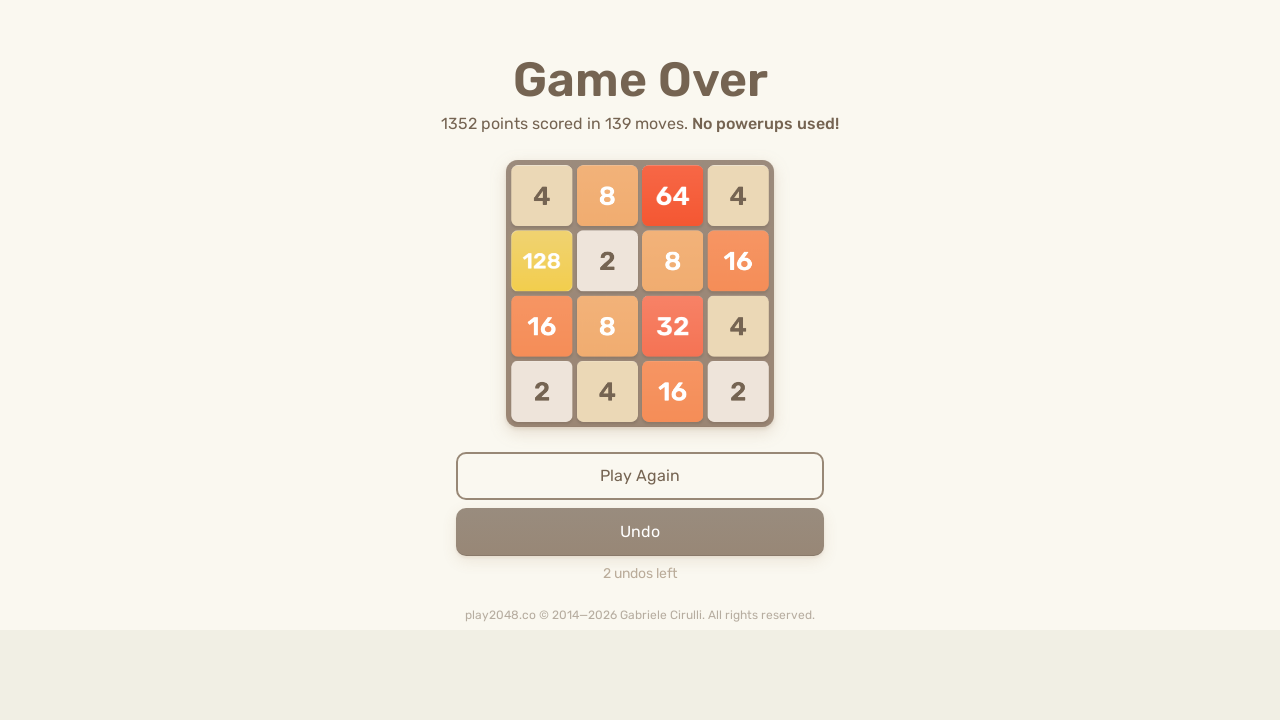

Iteration 86/100: Pressed ArrowUp
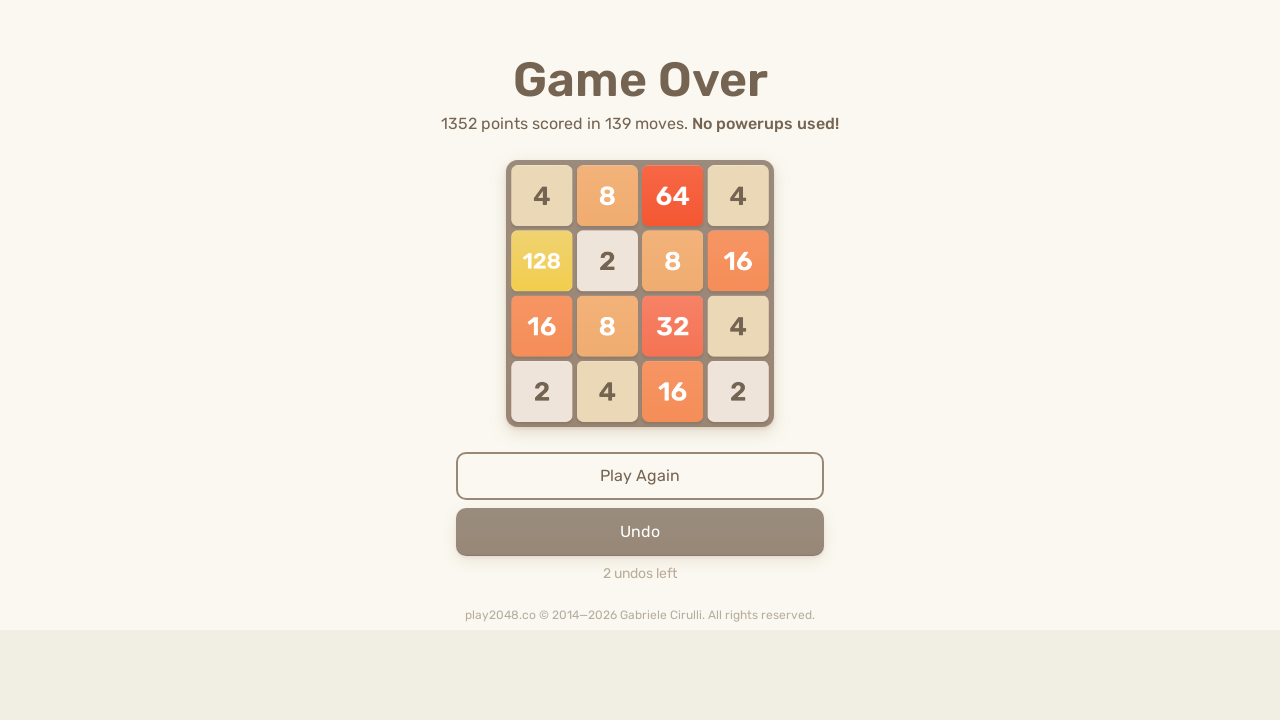

Iteration 86/100: Pressed ArrowRight
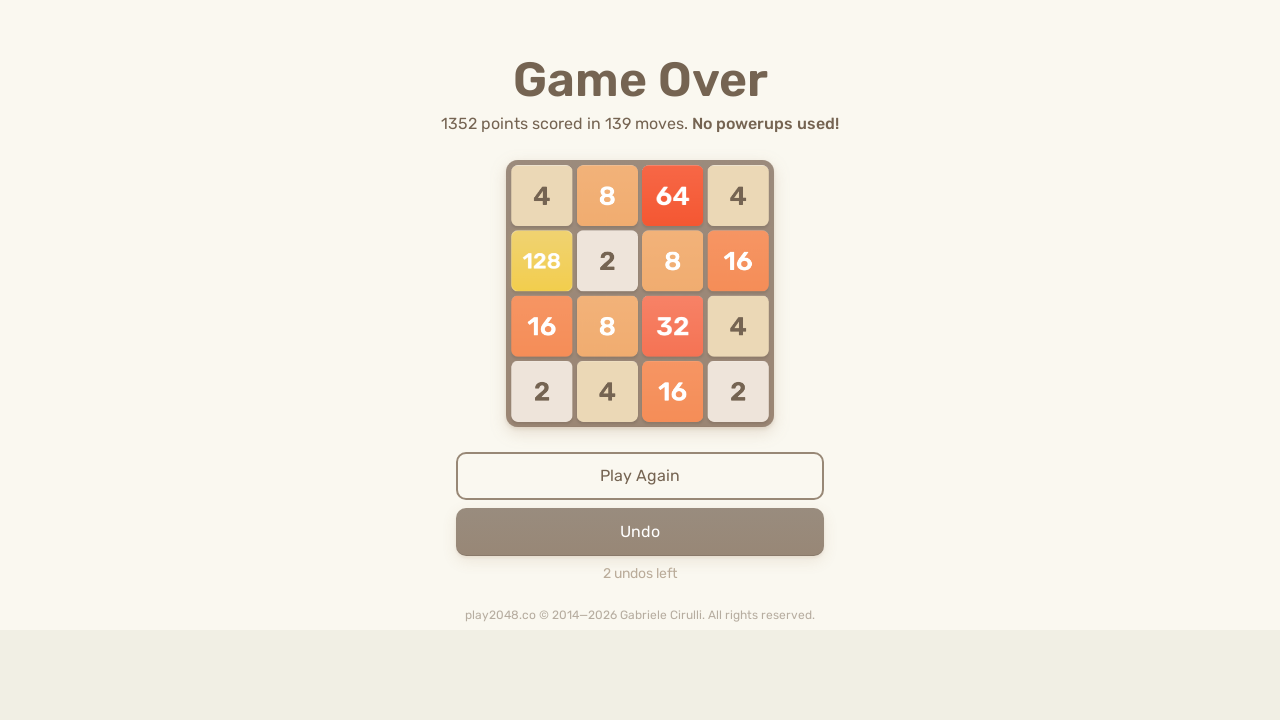

Iteration 86/100: Pressed ArrowDown
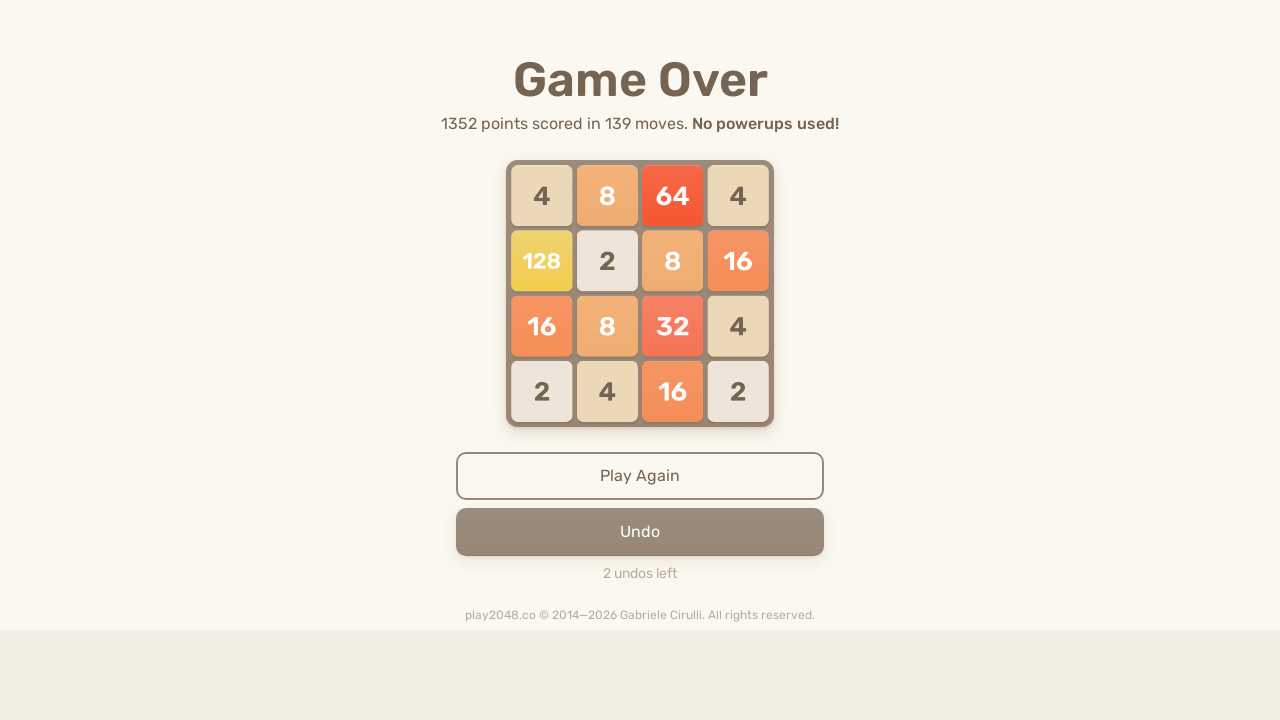

Iteration 86/100: Pressed ArrowLeft
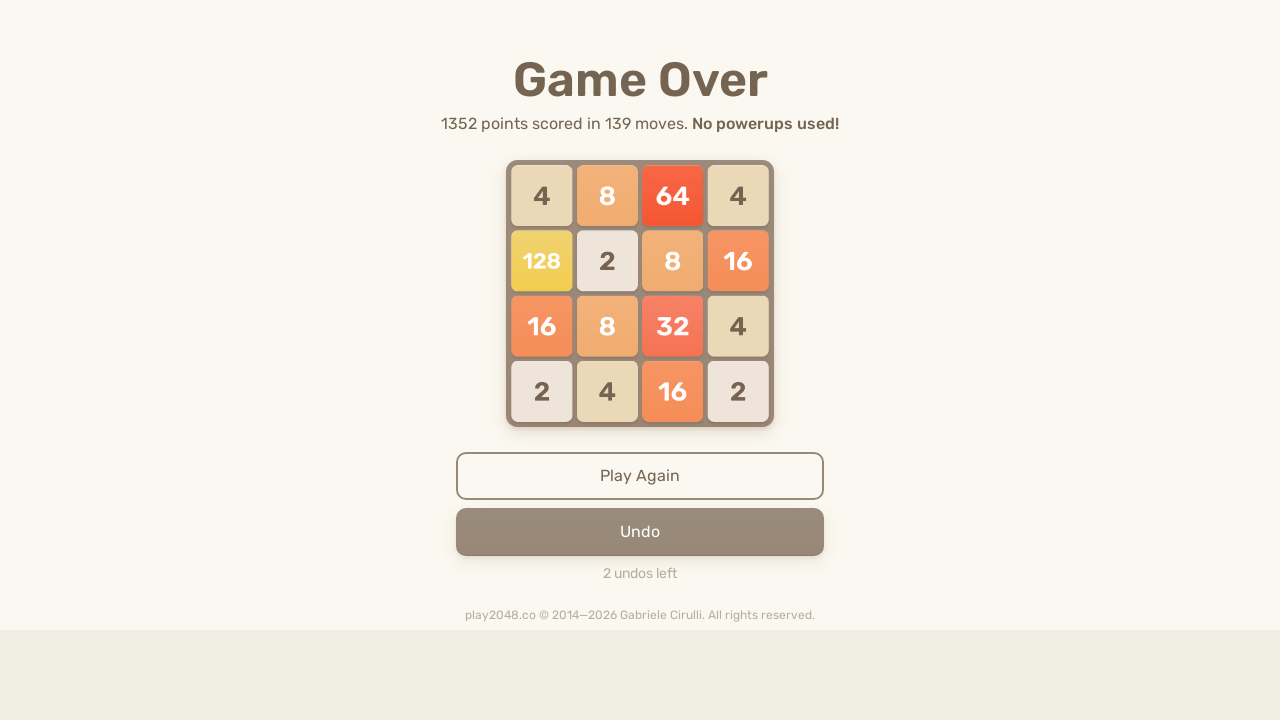

Iteration 87/100: Pressed ArrowUp
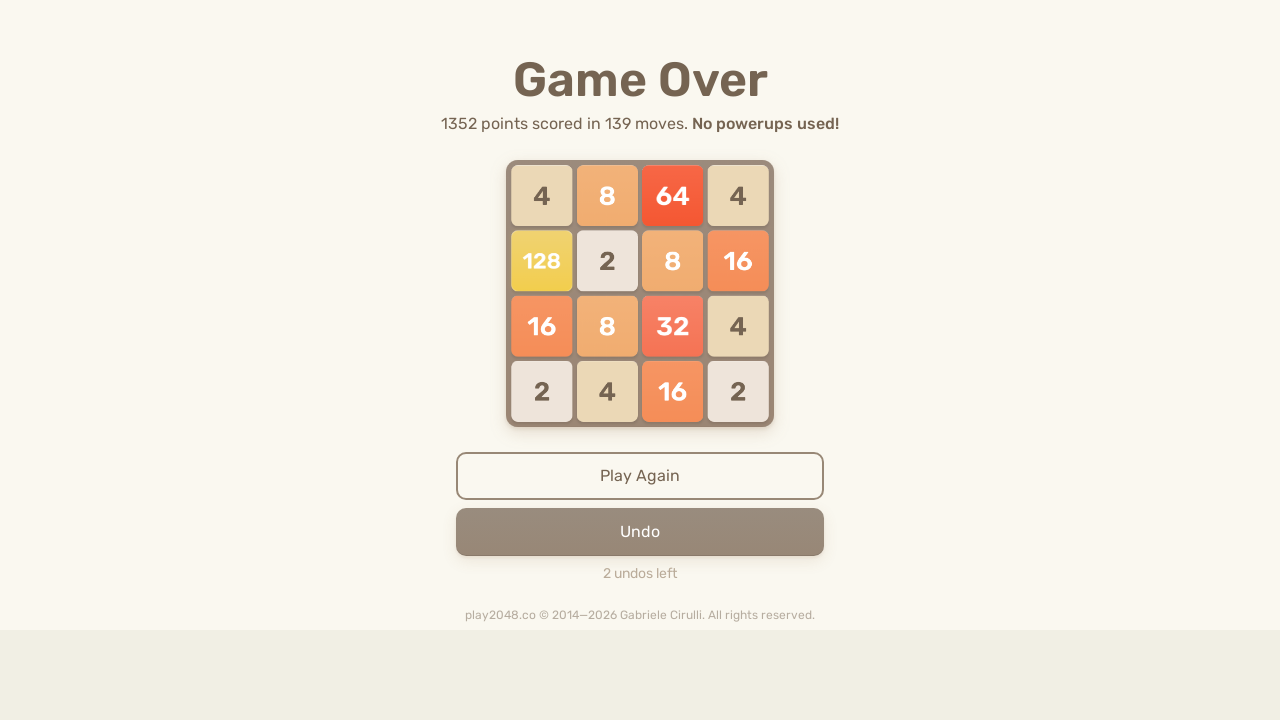

Iteration 87/100: Pressed ArrowRight
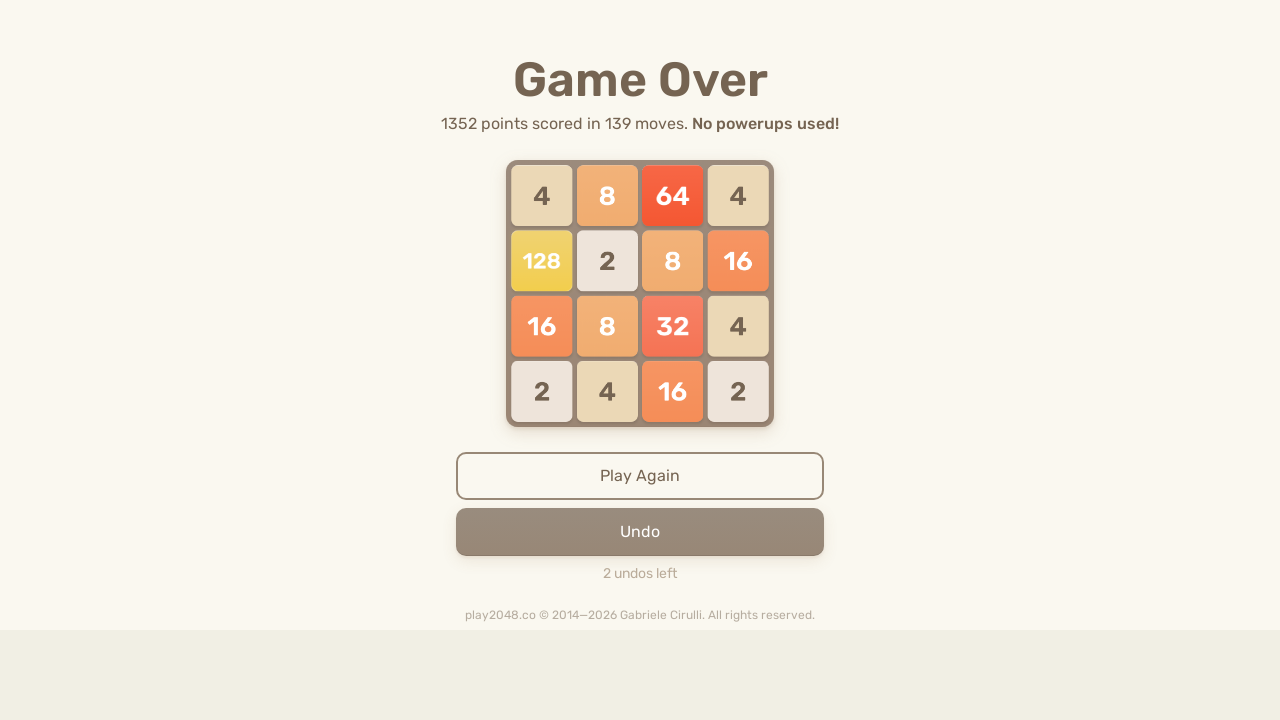

Iteration 87/100: Pressed ArrowDown
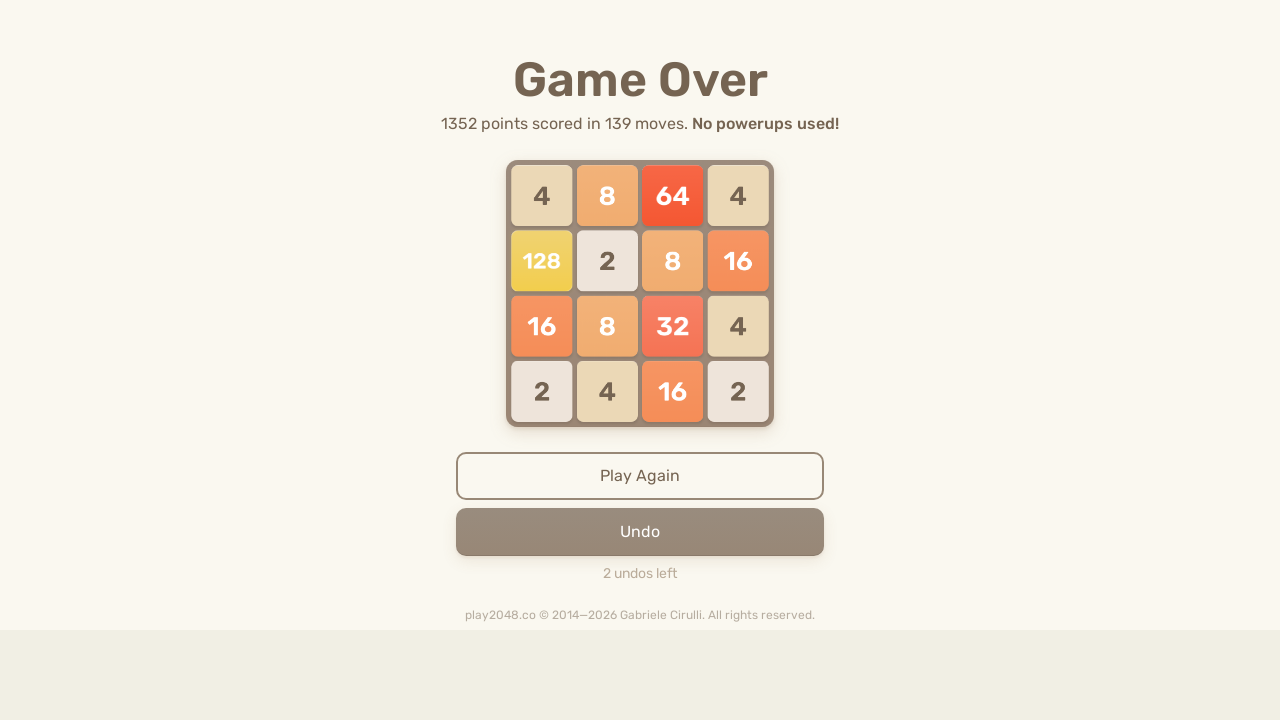

Iteration 87/100: Pressed ArrowLeft
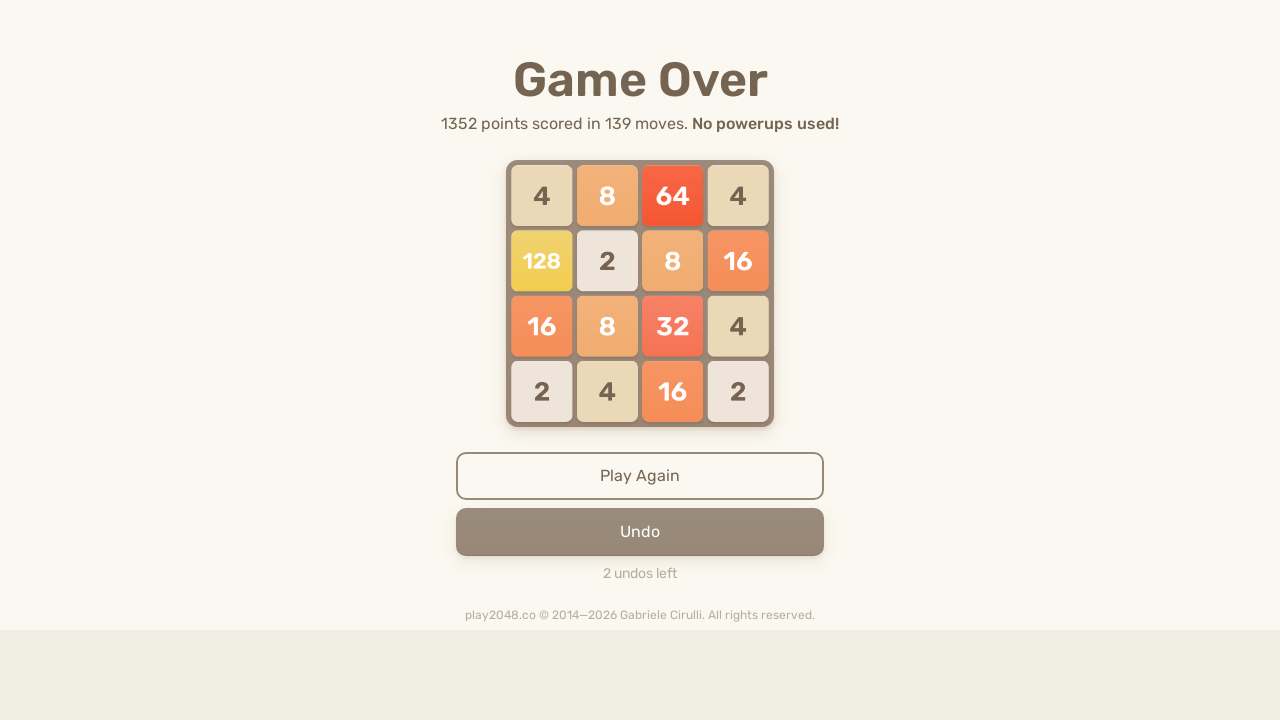

Iteration 88/100: Pressed ArrowUp
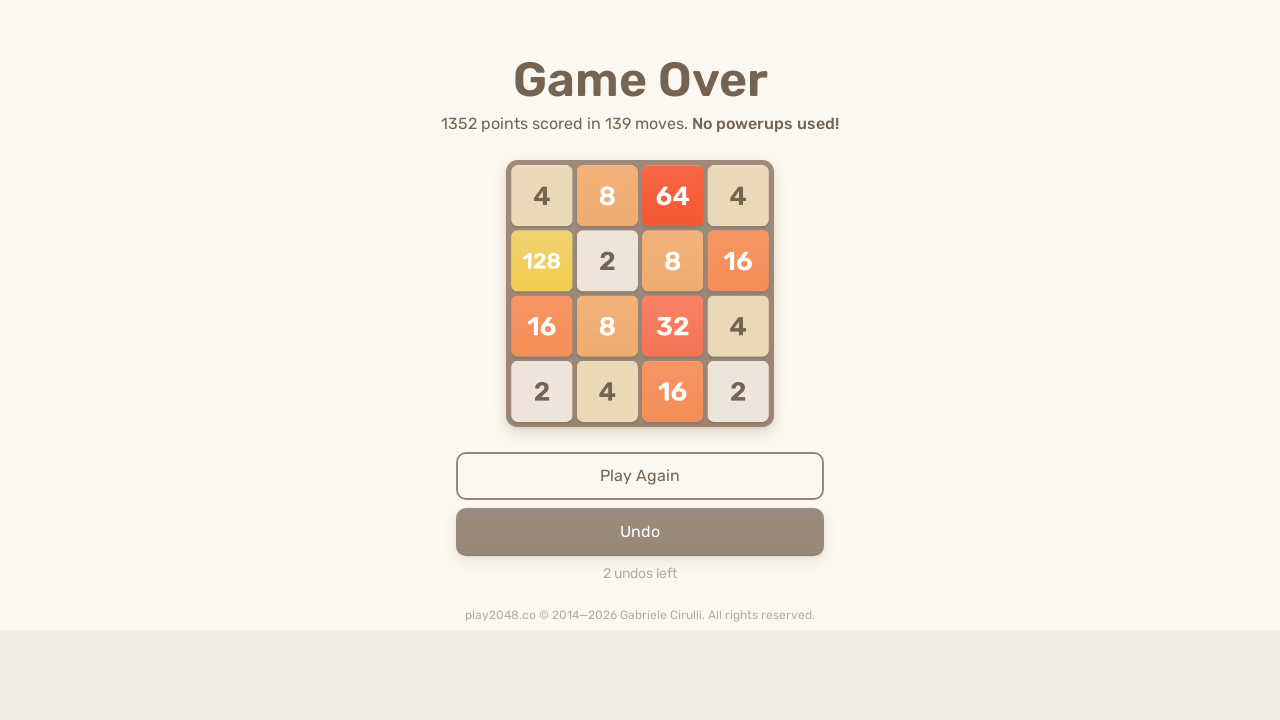

Iteration 88/100: Pressed ArrowRight
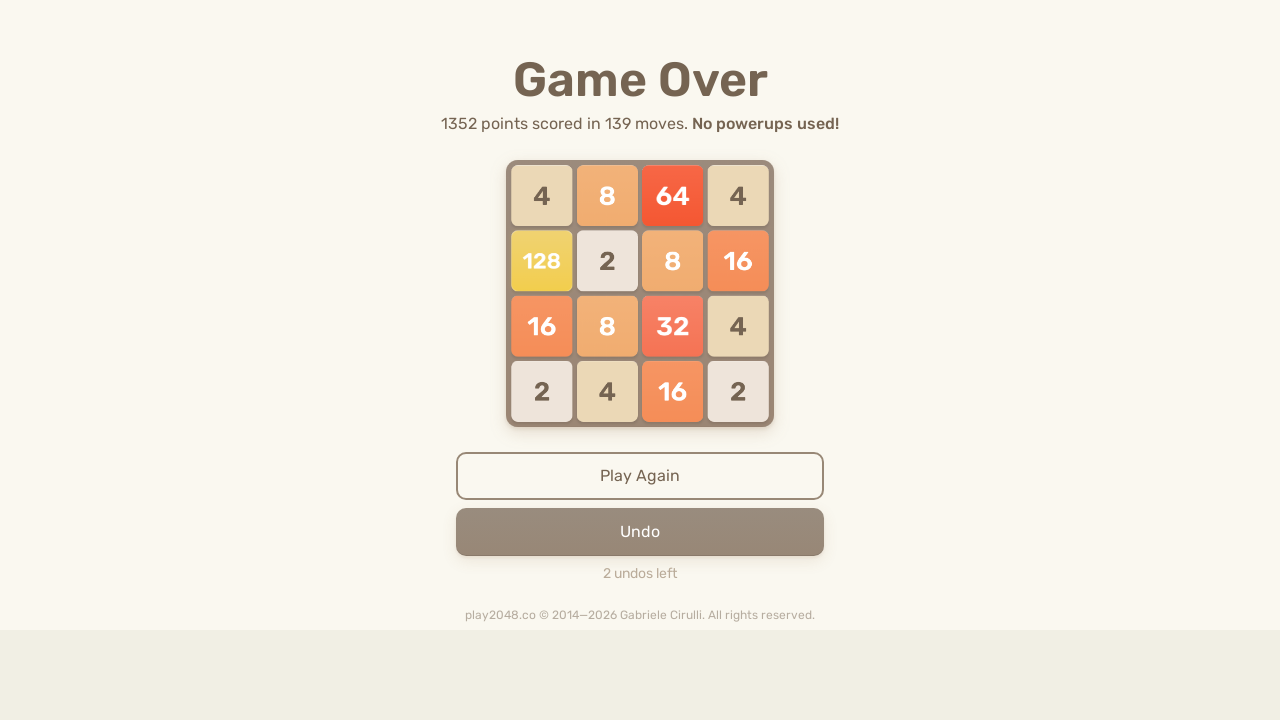

Iteration 88/100: Pressed ArrowDown
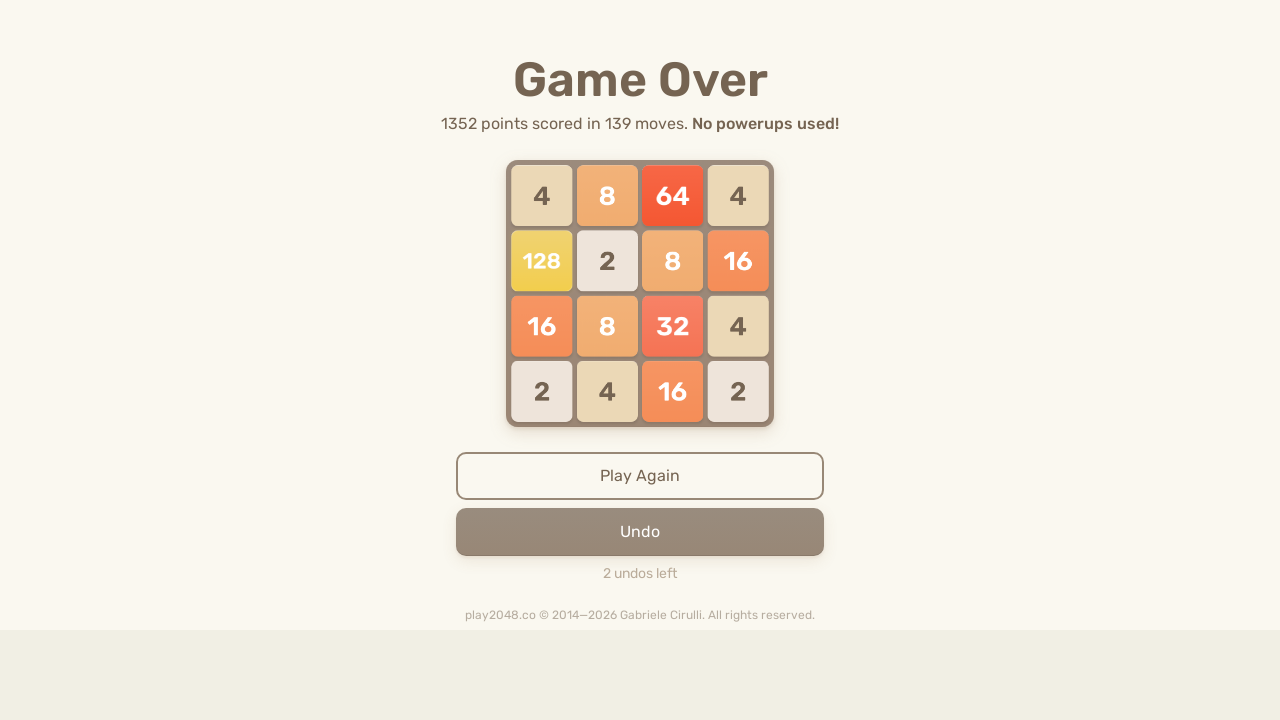

Iteration 88/100: Pressed ArrowLeft
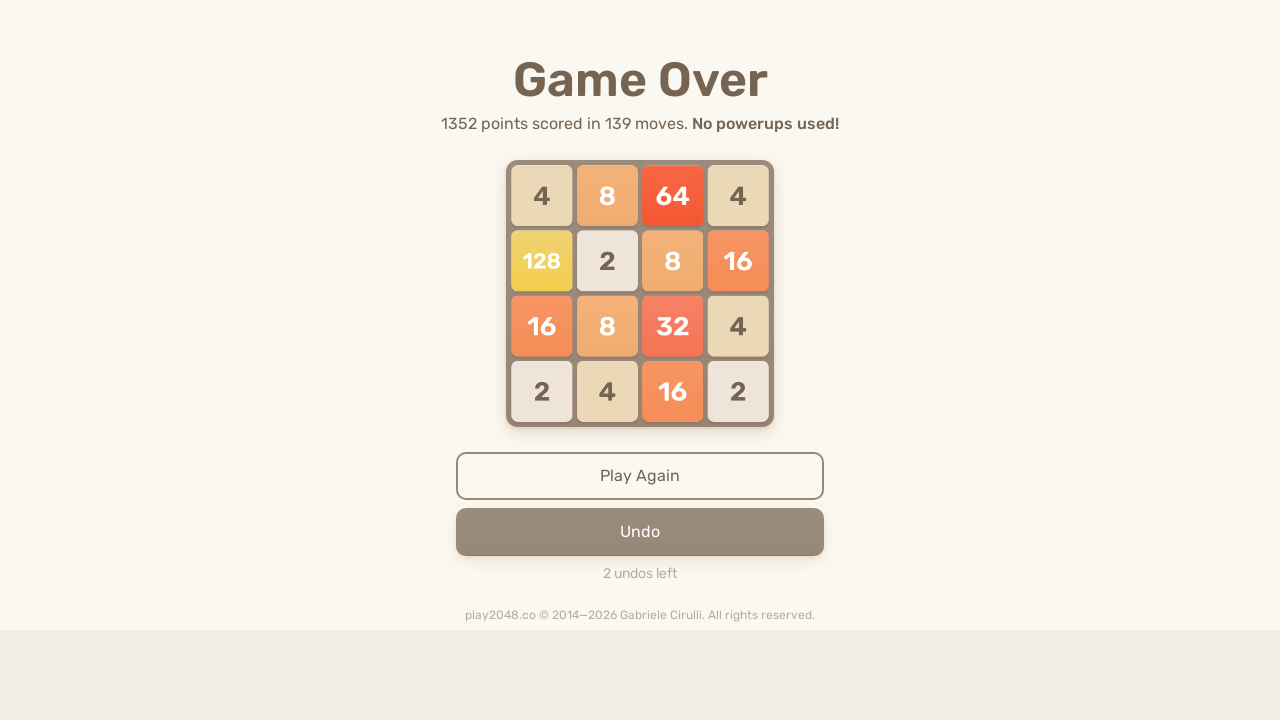

Iteration 89/100: Pressed ArrowUp
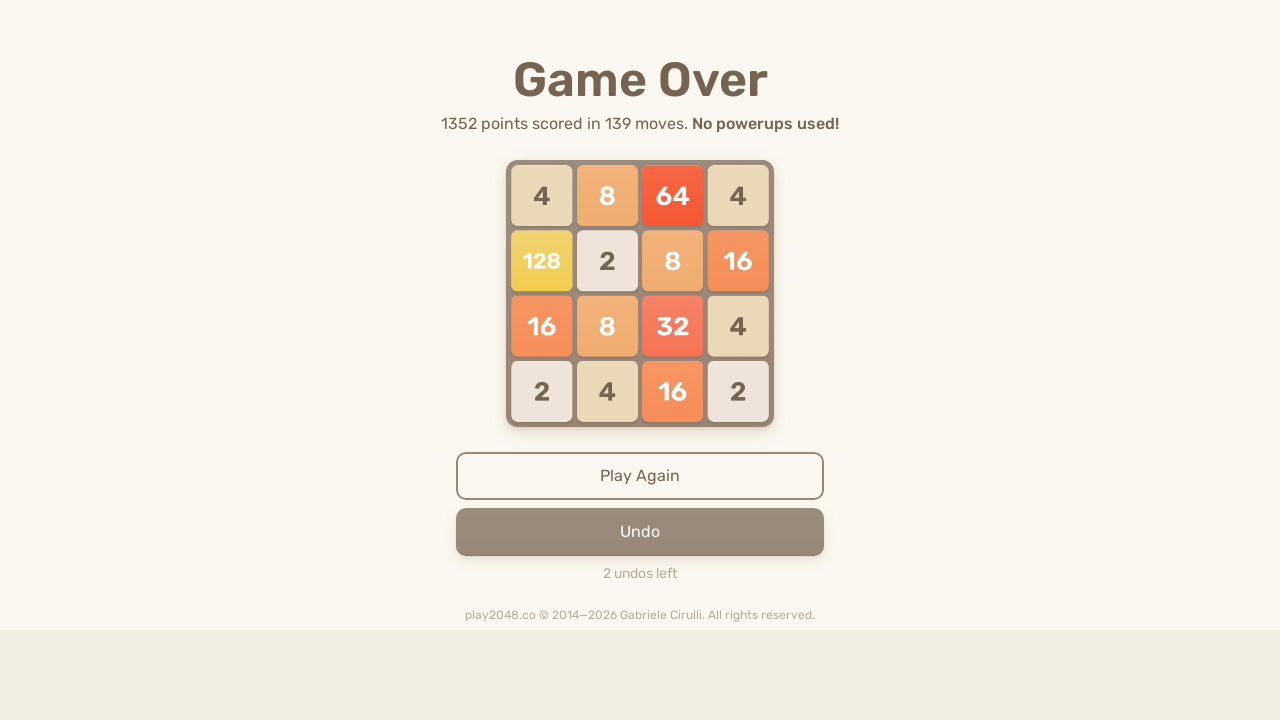

Iteration 89/100: Pressed ArrowRight
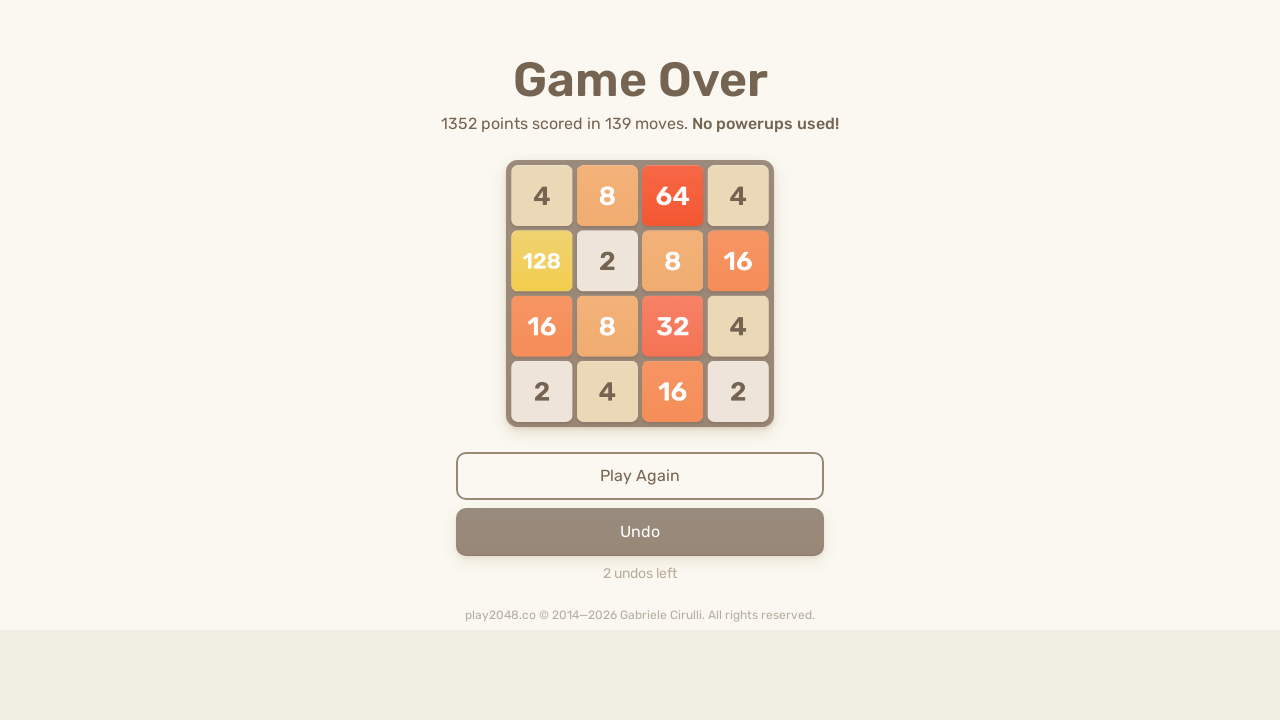

Iteration 89/100: Pressed ArrowDown
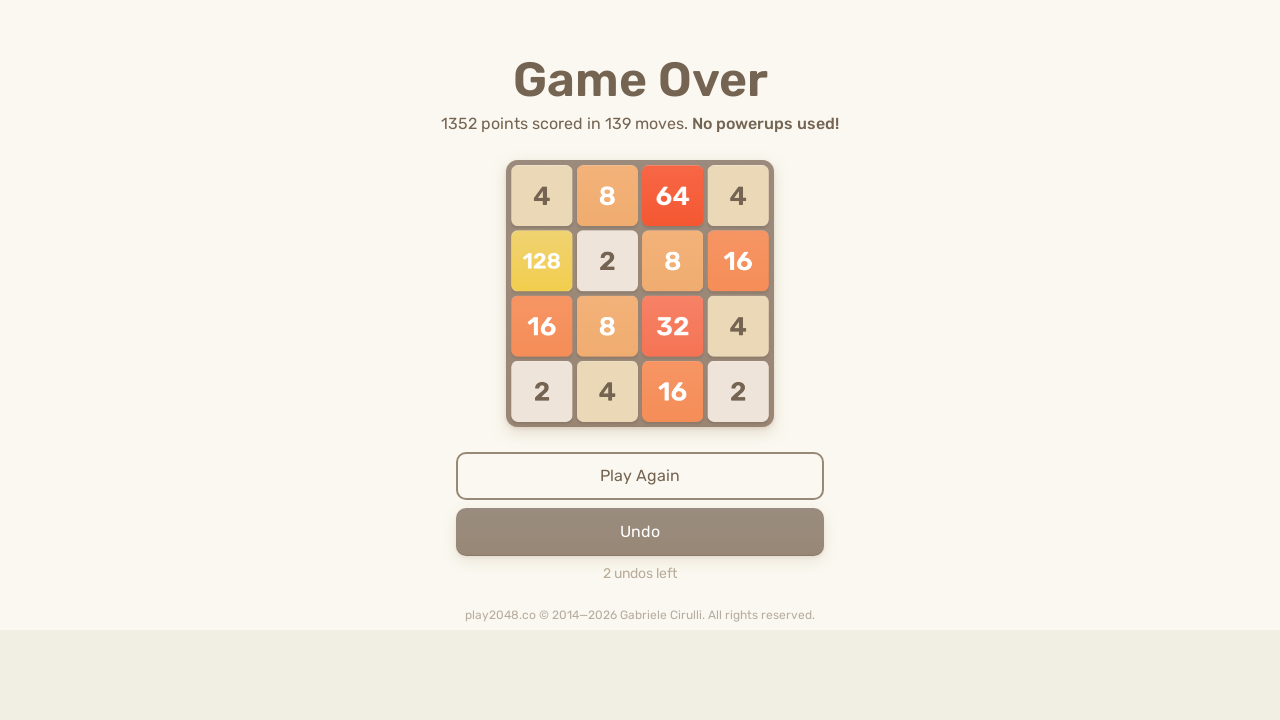

Iteration 89/100: Pressed ArrowLeft
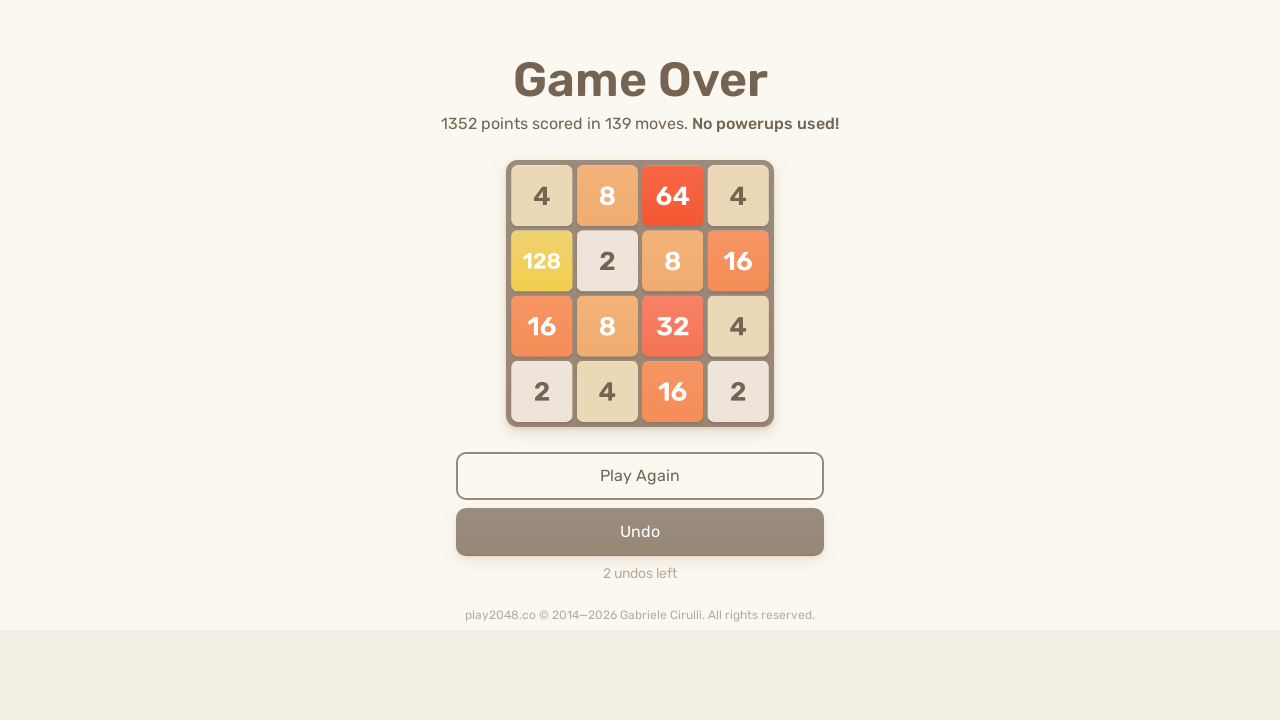

Iteration 90/100: Pressed ArrowUp
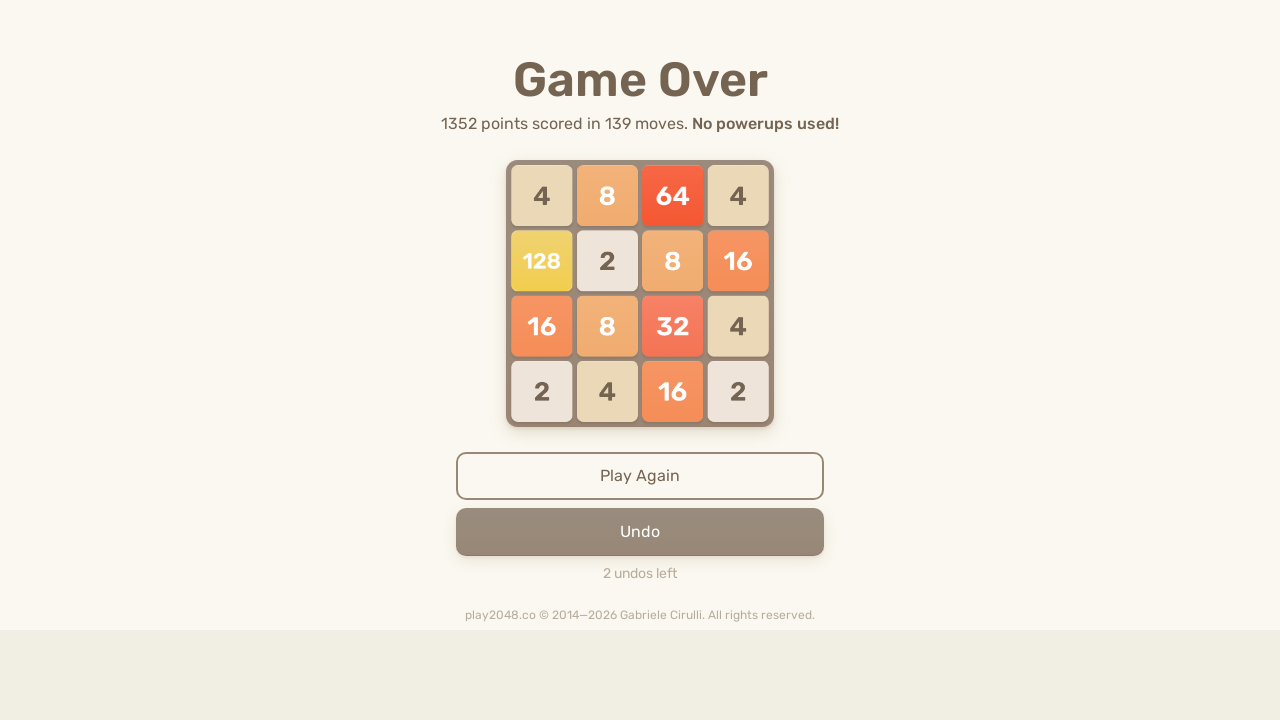

Iteration 90/100: Pressed ArrowRight
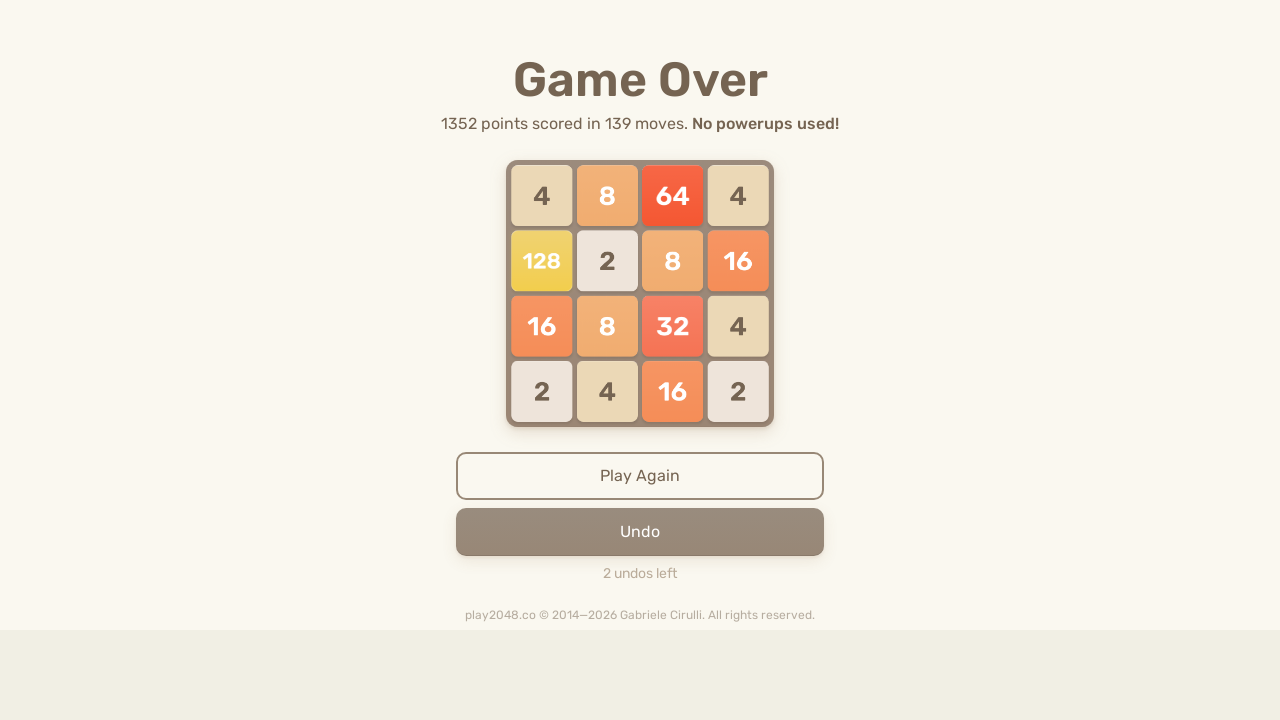

Iteration 90/100: Pressed ArrowDown
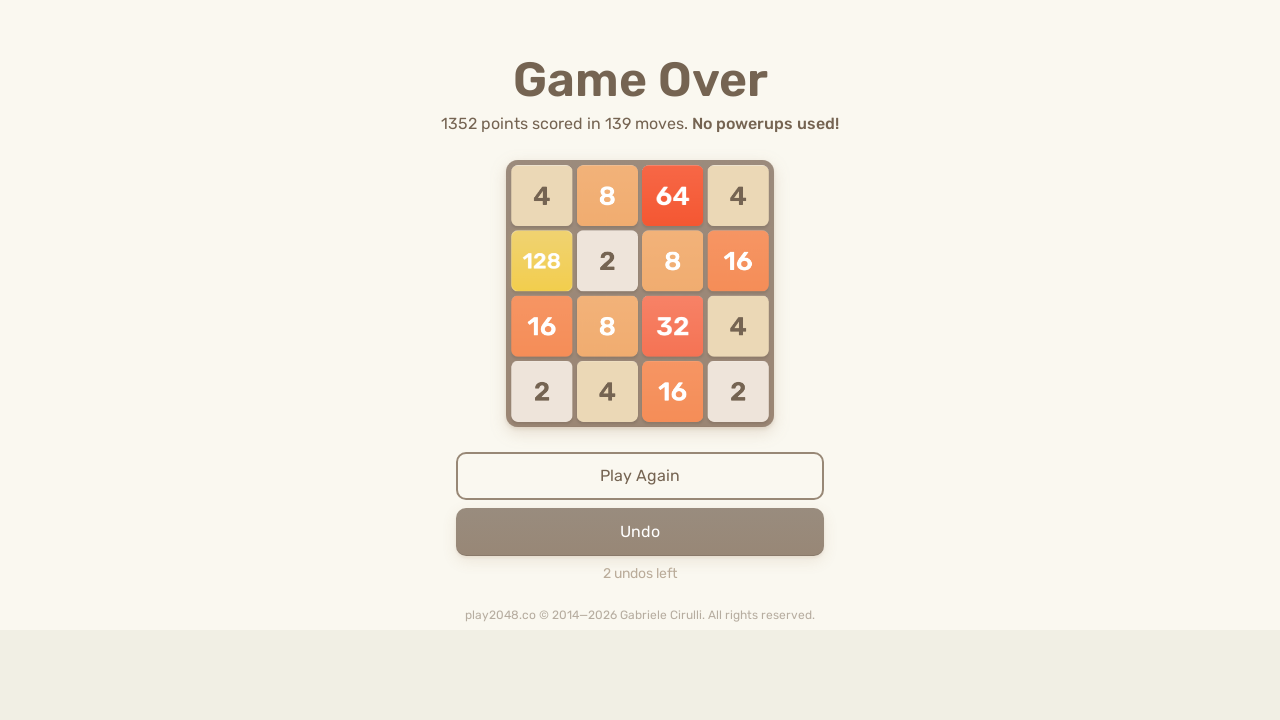

Iteration 90/100: Pressed ArrowLeft
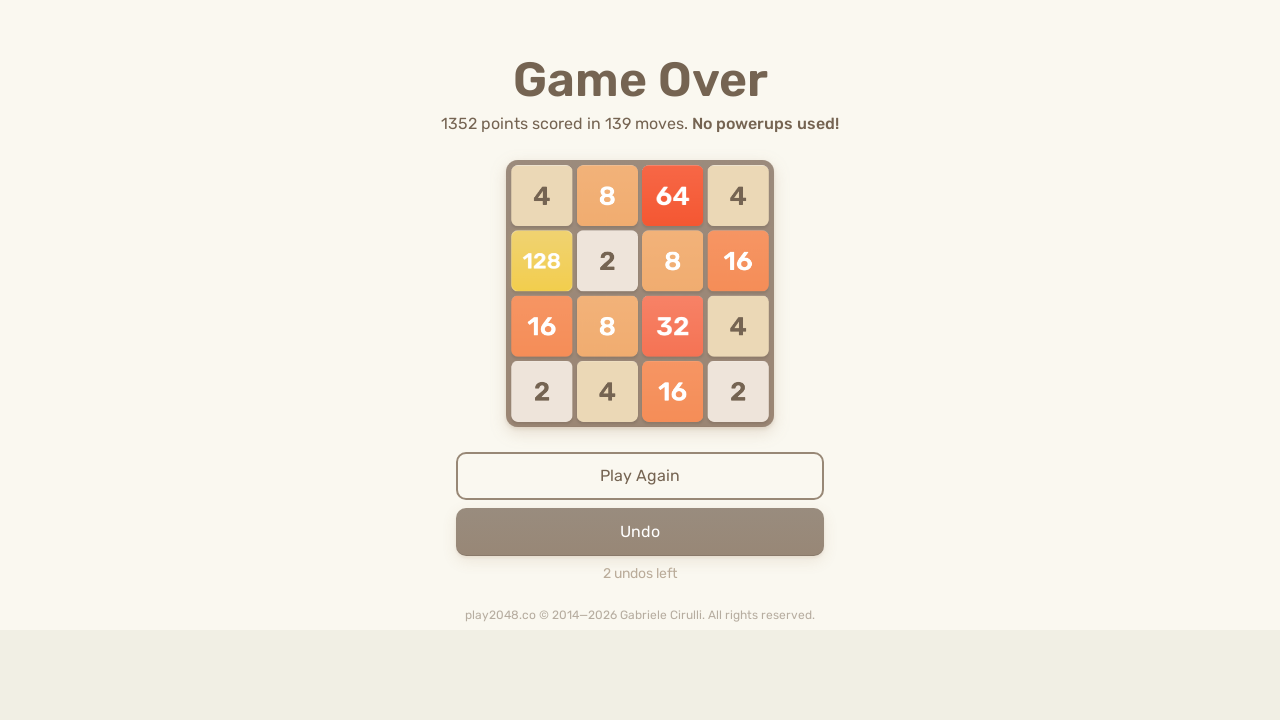

Iteration 91/100: Pressed ArrowUp
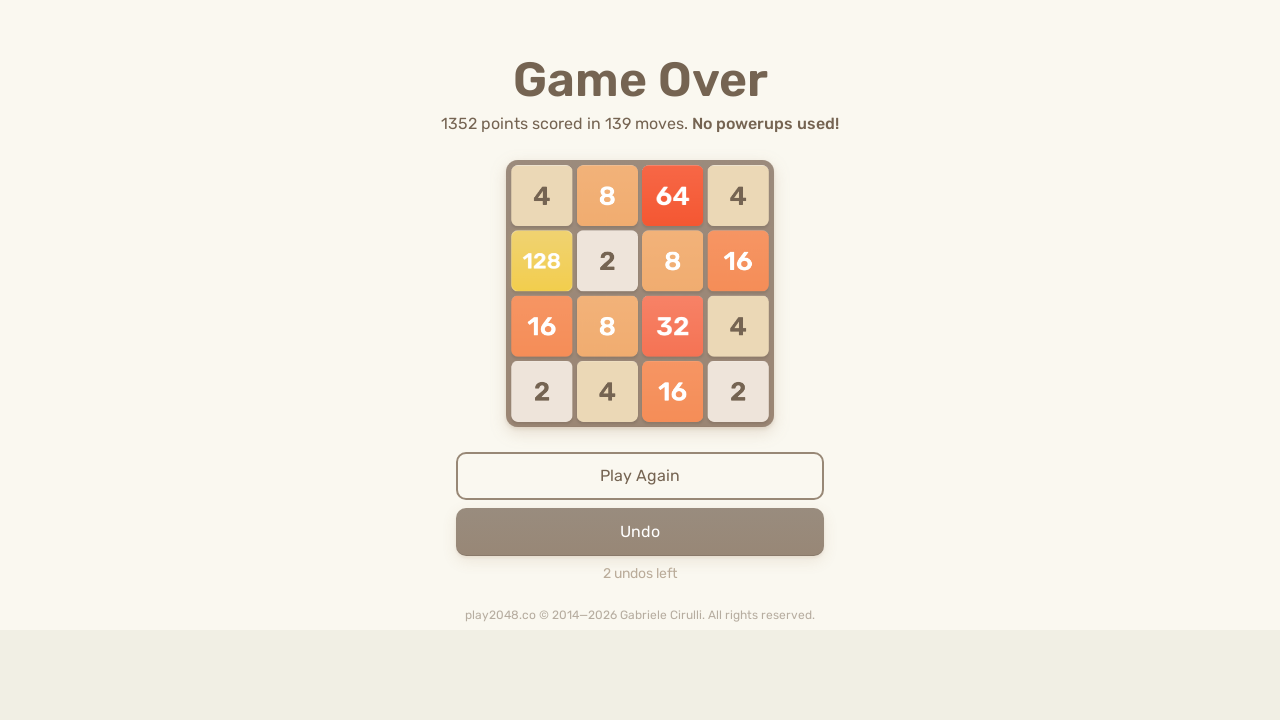

Iteration 91/100: Pressed ArrowRight
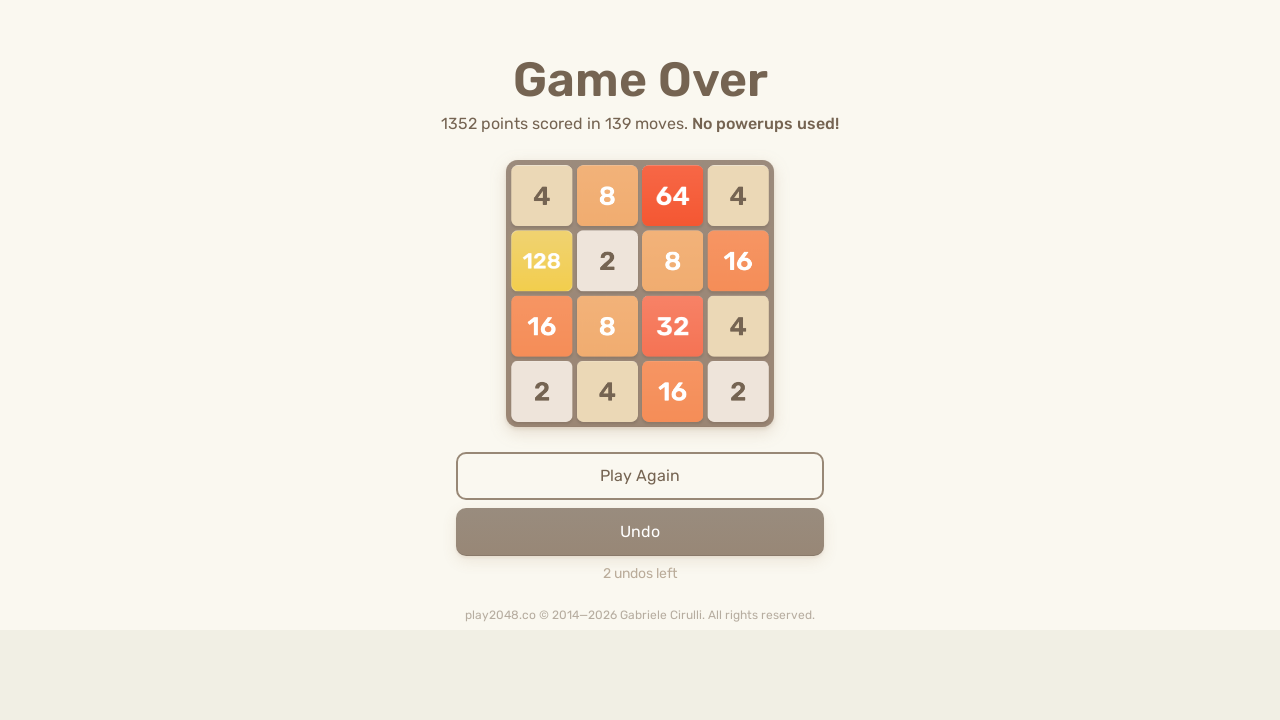

Iteration 91/100: Pressed ArrowDown
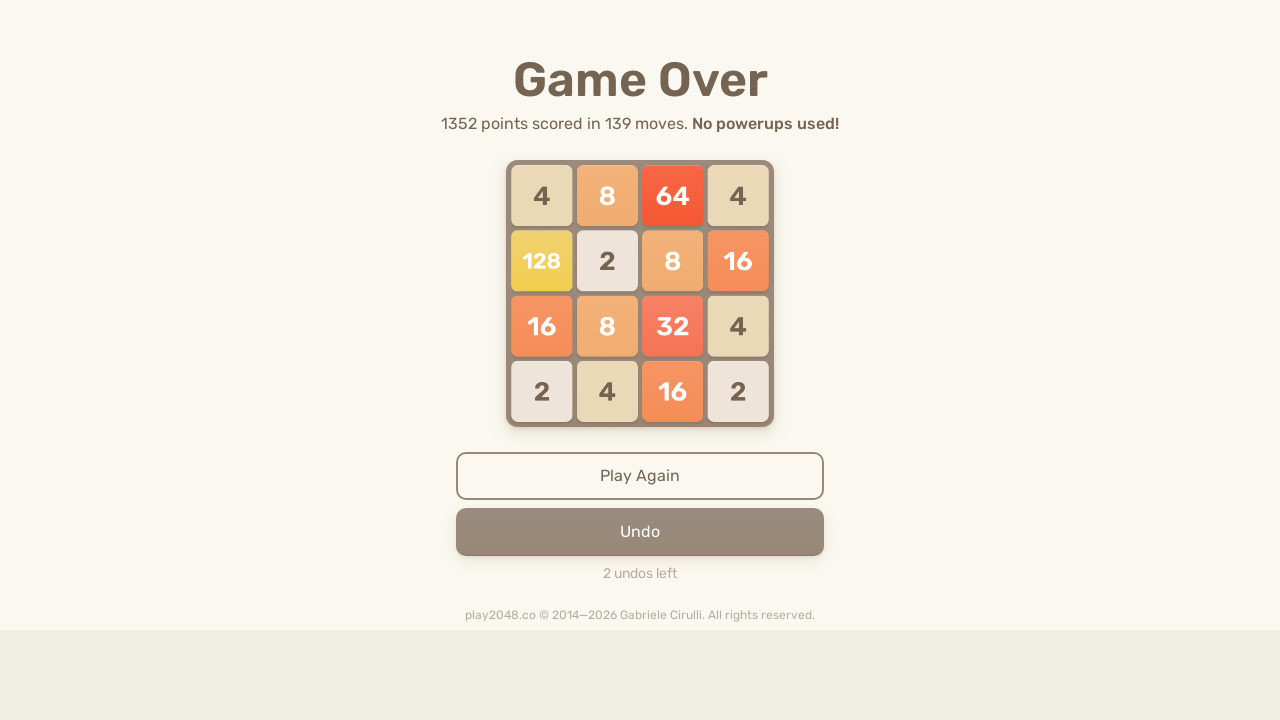

Iteration 91/100: Pressed ArrowLeft
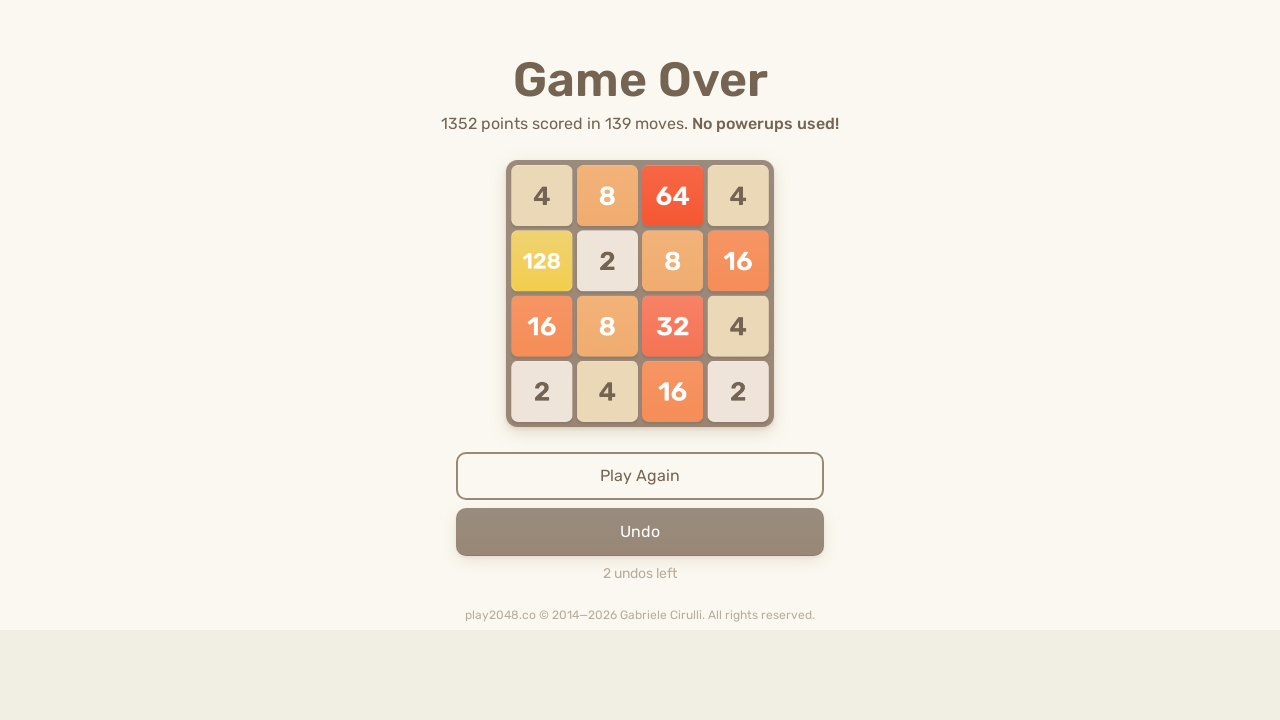

Iteration 92/100: Pressed ArrowUp
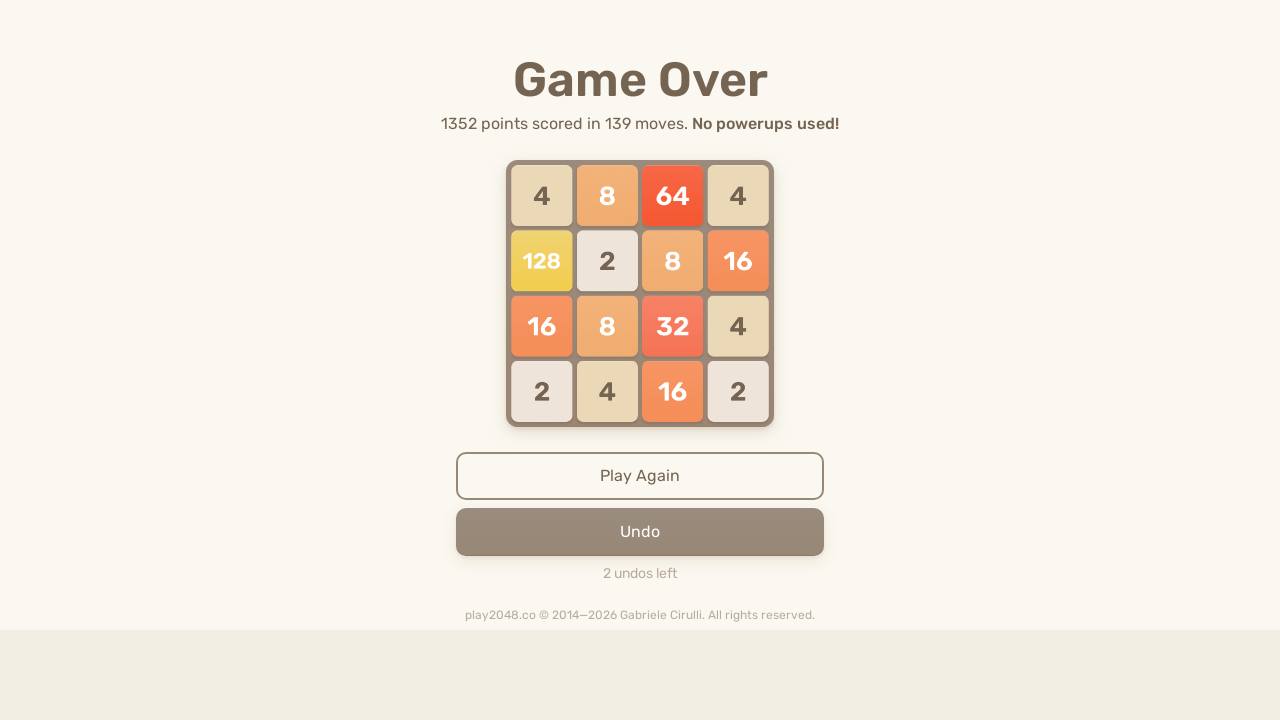

Iteration 92/100: Pressed ArrowRight
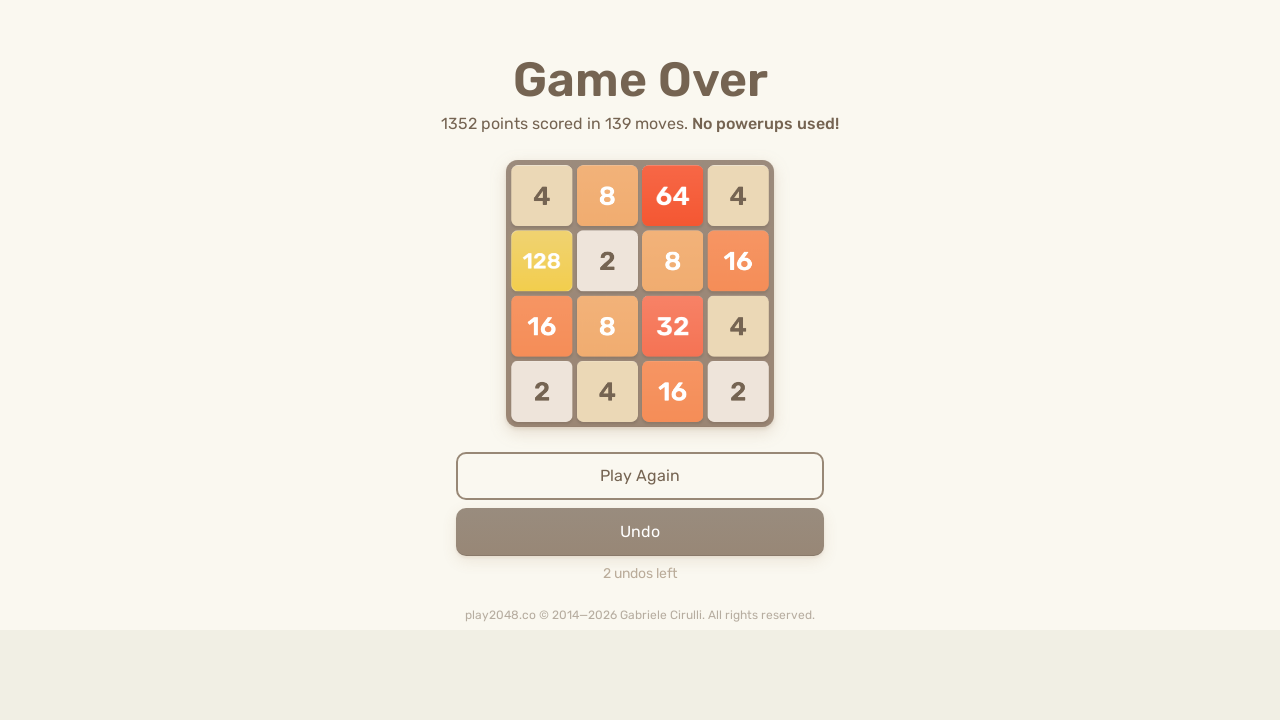

Iteration 92/100: Pressed ArrowDown
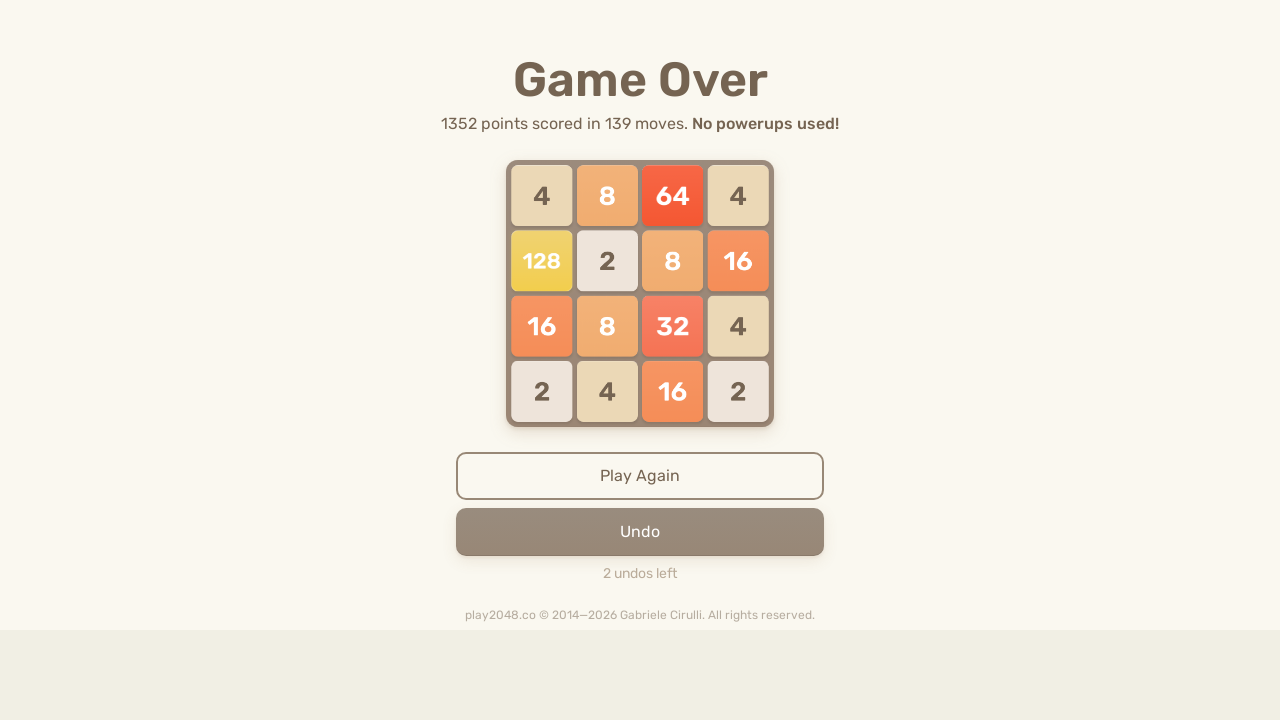

Iteration 92/100: Pressed ArrowLeft
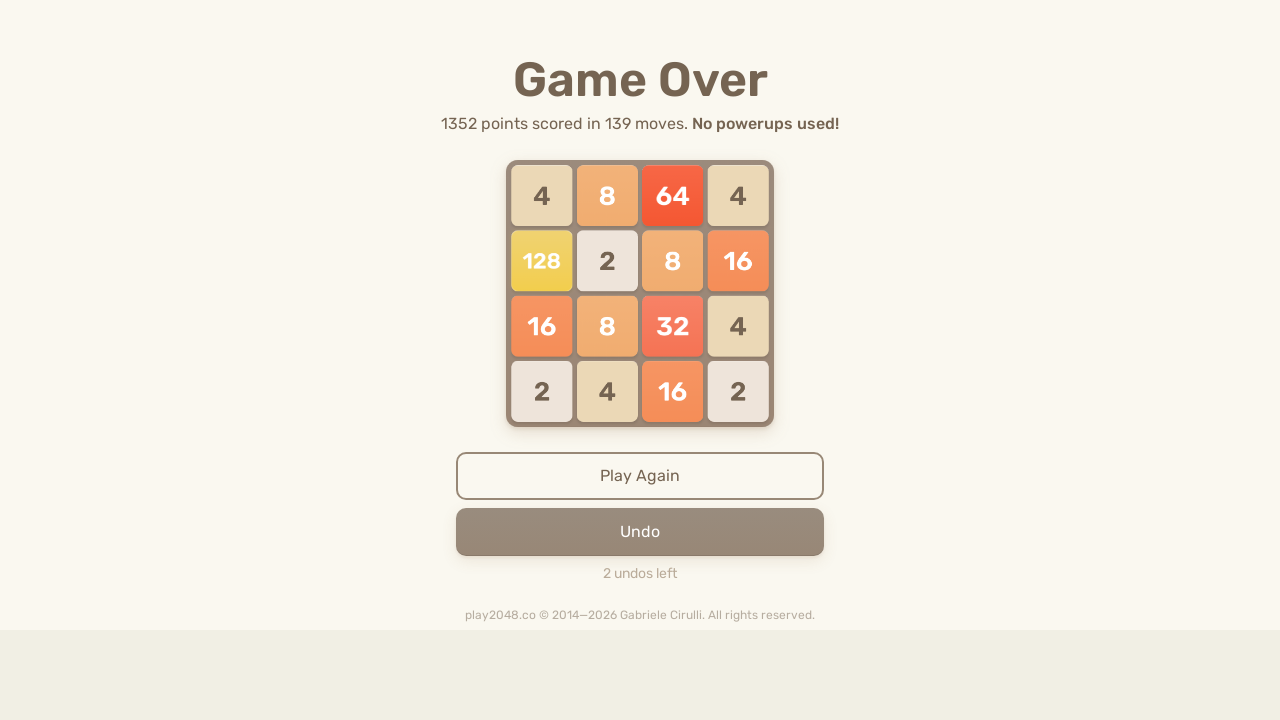

Iteration 93/100: Pressed ArrowUp
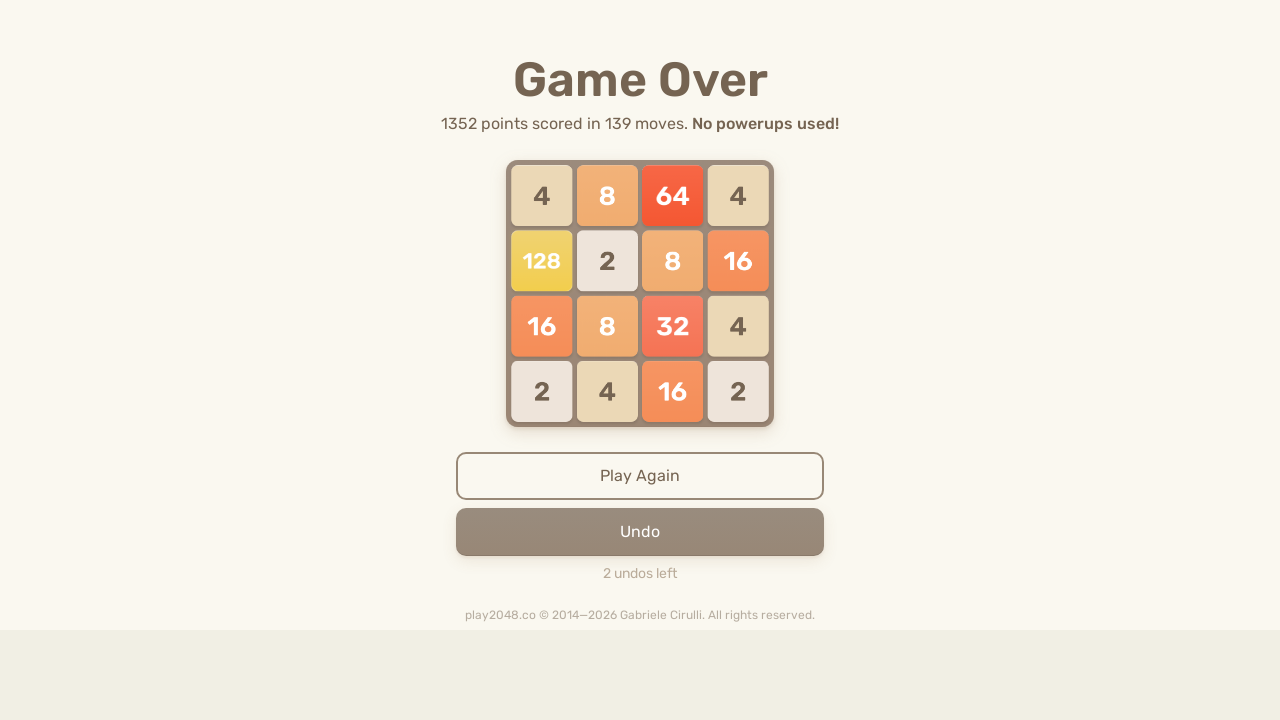

Iteration 93/100: Pressed ArrowRight
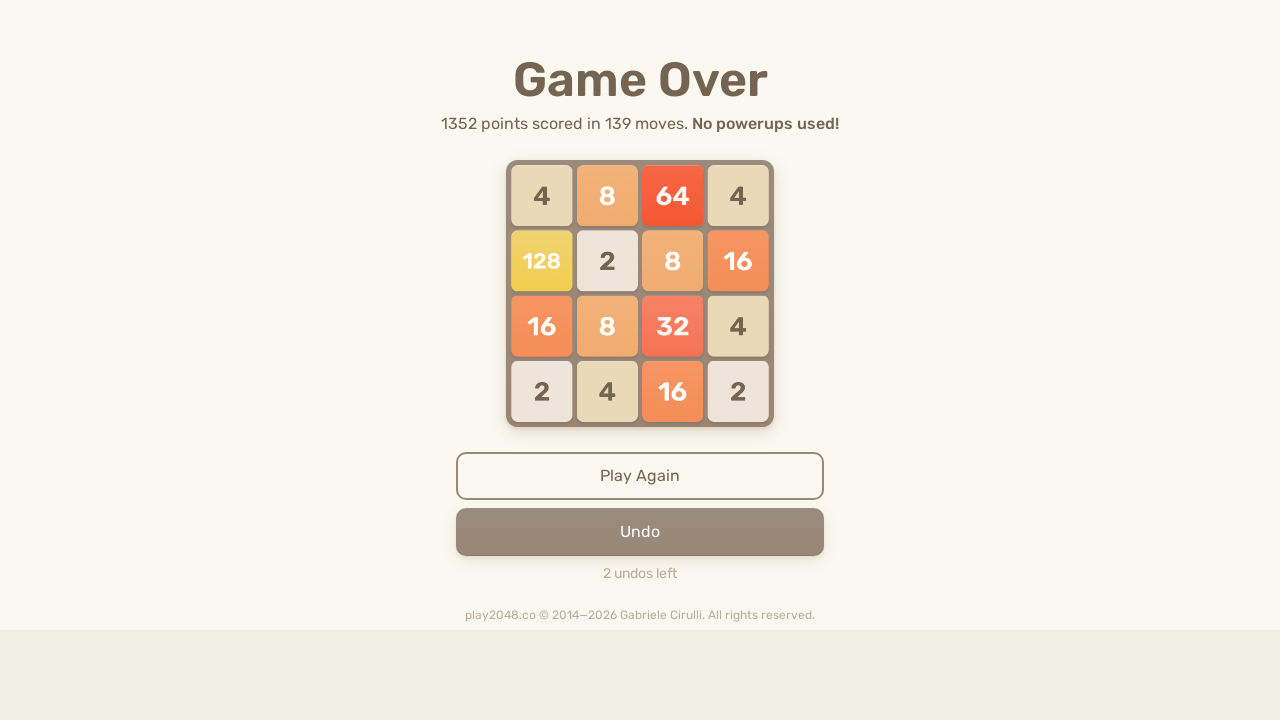

Iteration 93/100: Pressed ArrowDown
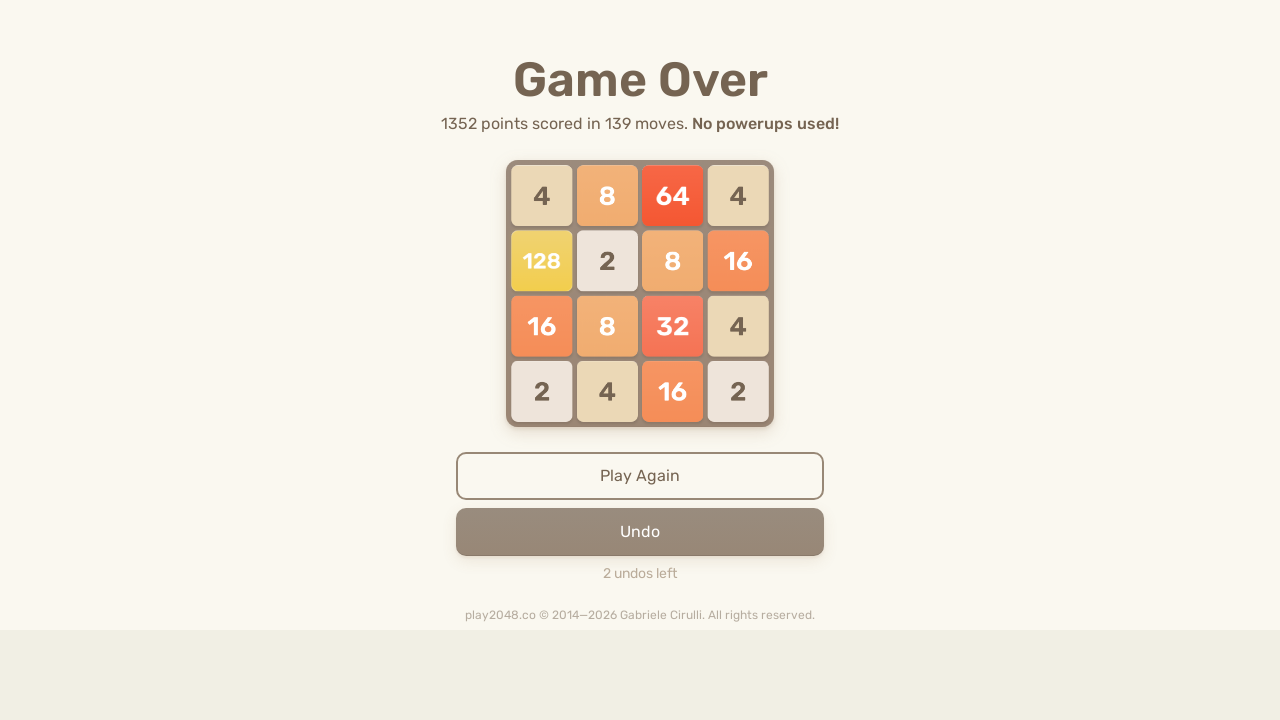

Iteration 93/100: Pressed ArrowLeft
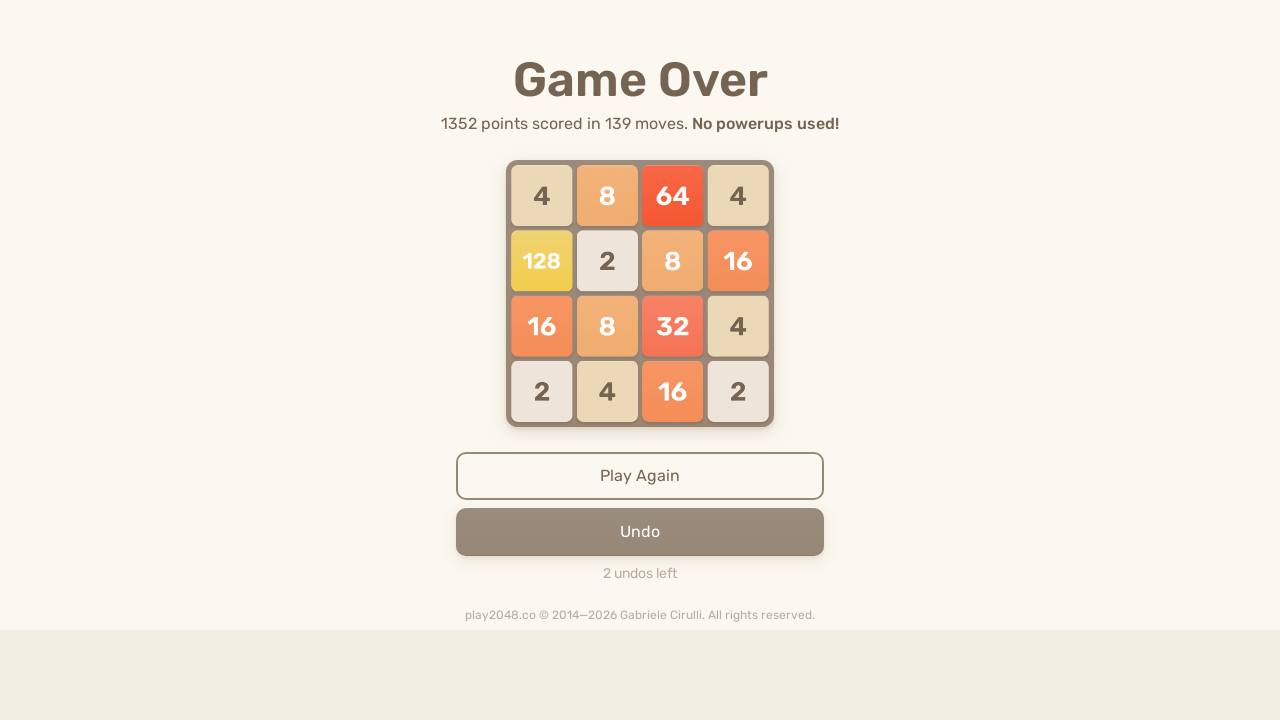

Iteration 94/100: Pressed ArrowUp
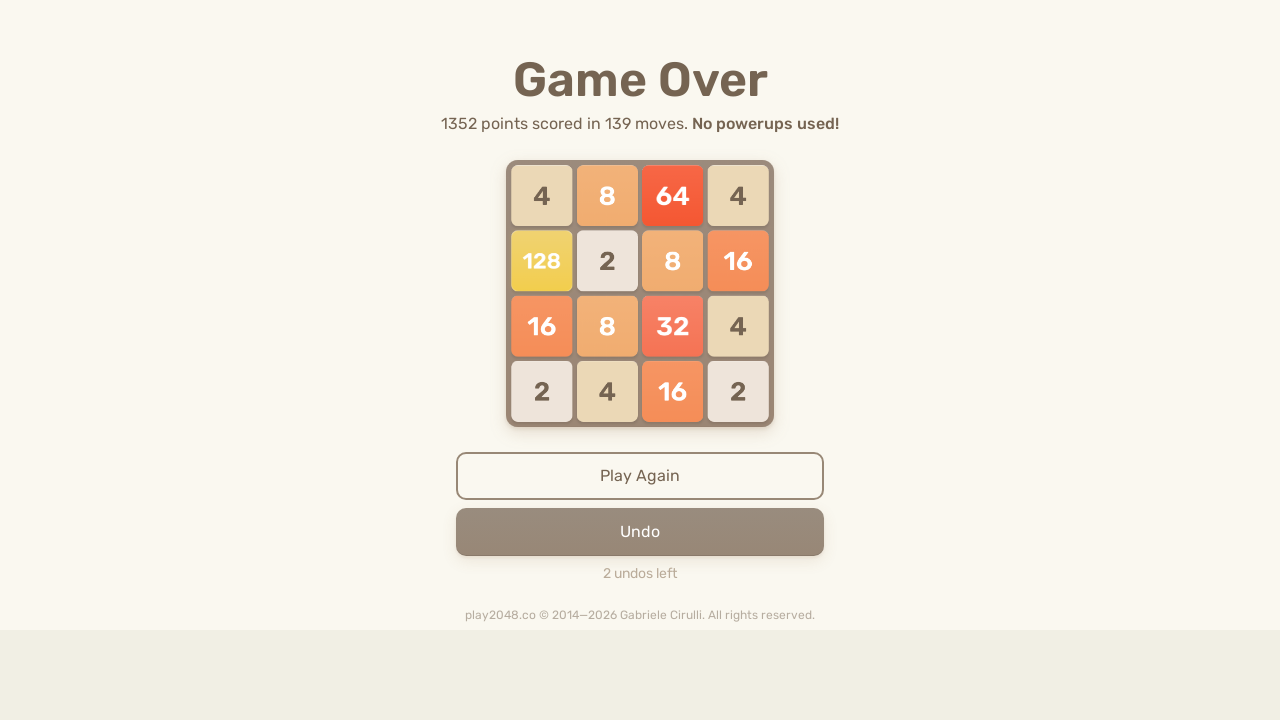

Iteration 94/100: Pressed ArrowRight
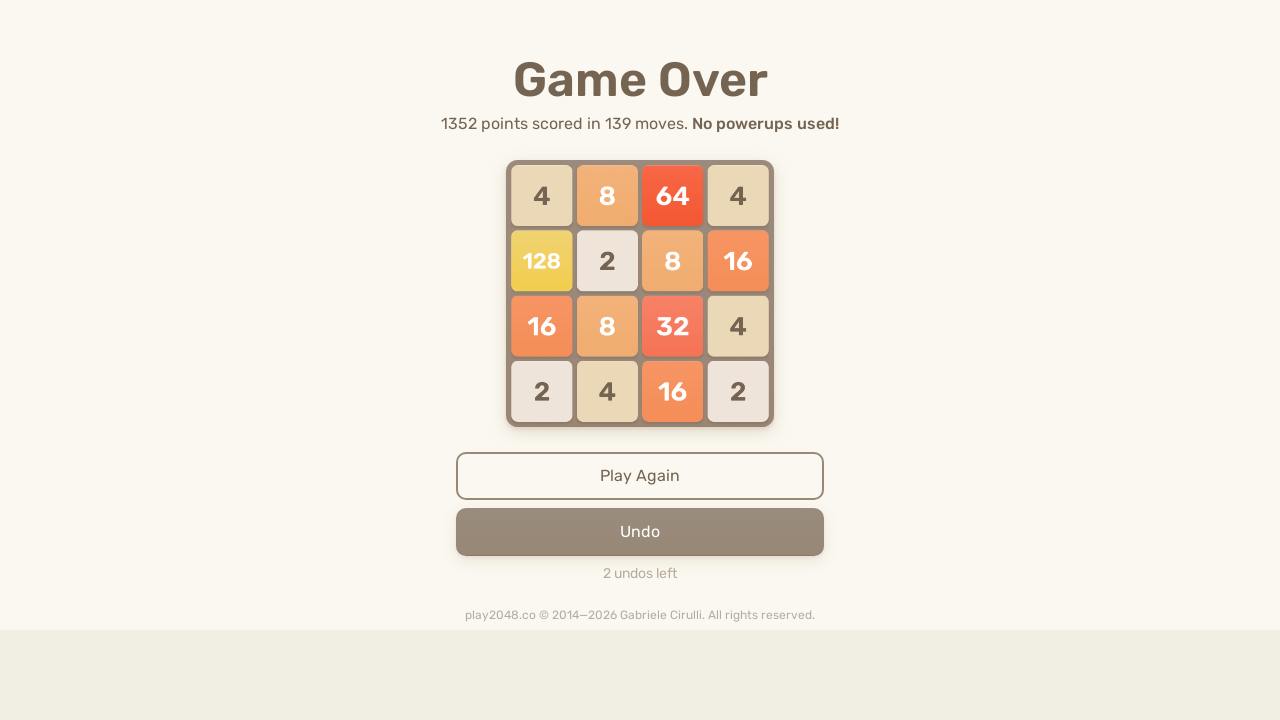

Iteration 94/100: Pressed ArrowDown
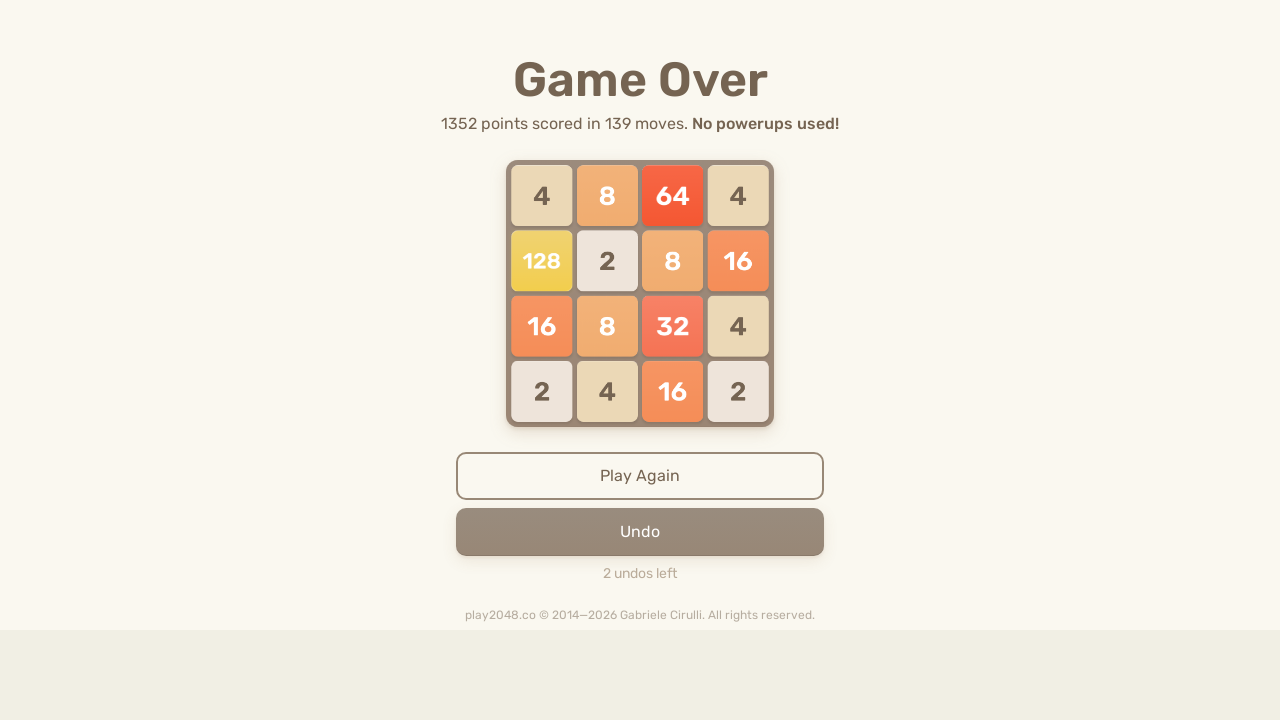

Iteration 94/100: Pressed ArrowLeft
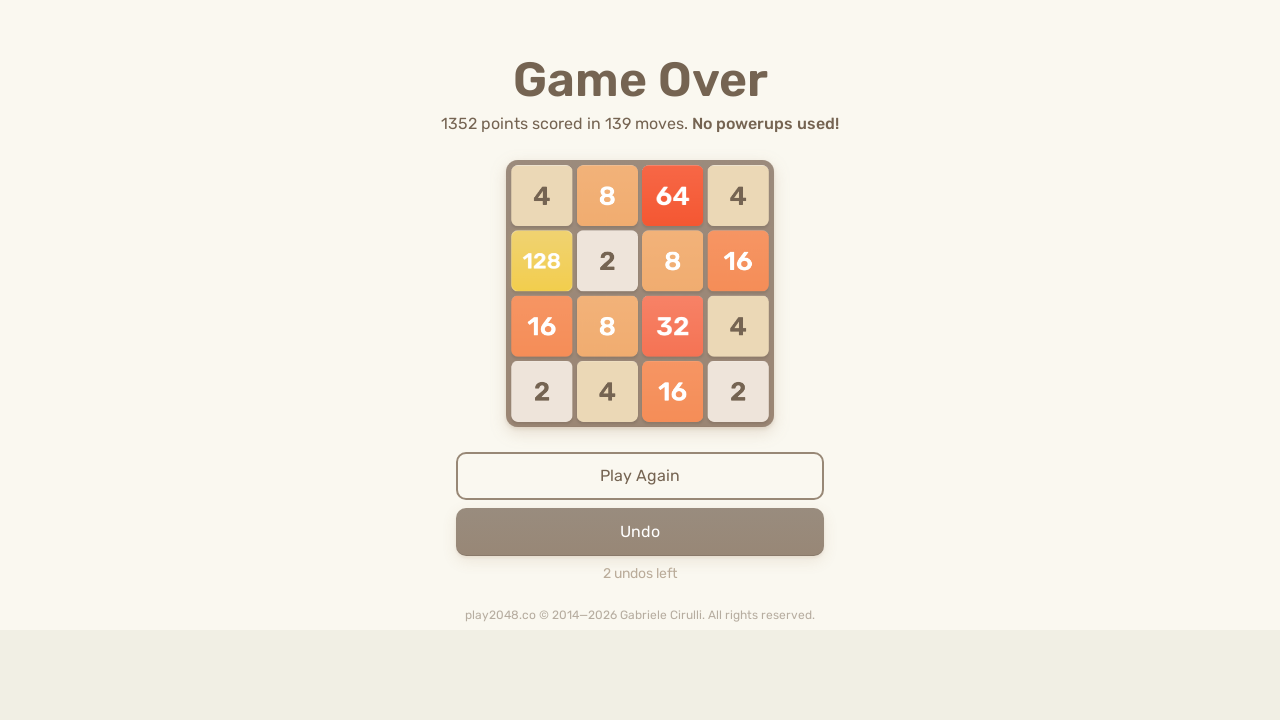

Iteration 95/100: Pressed ArrowUp
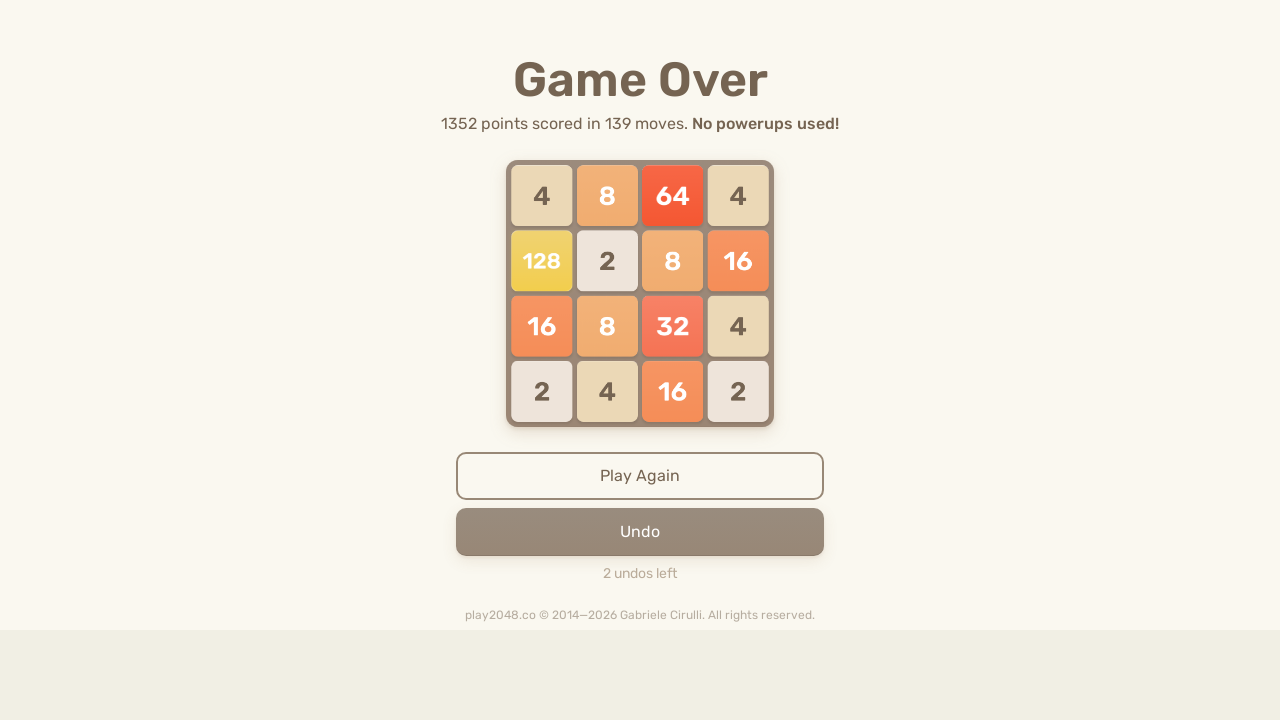

Iteration 95/100: Pressed ArrowRight
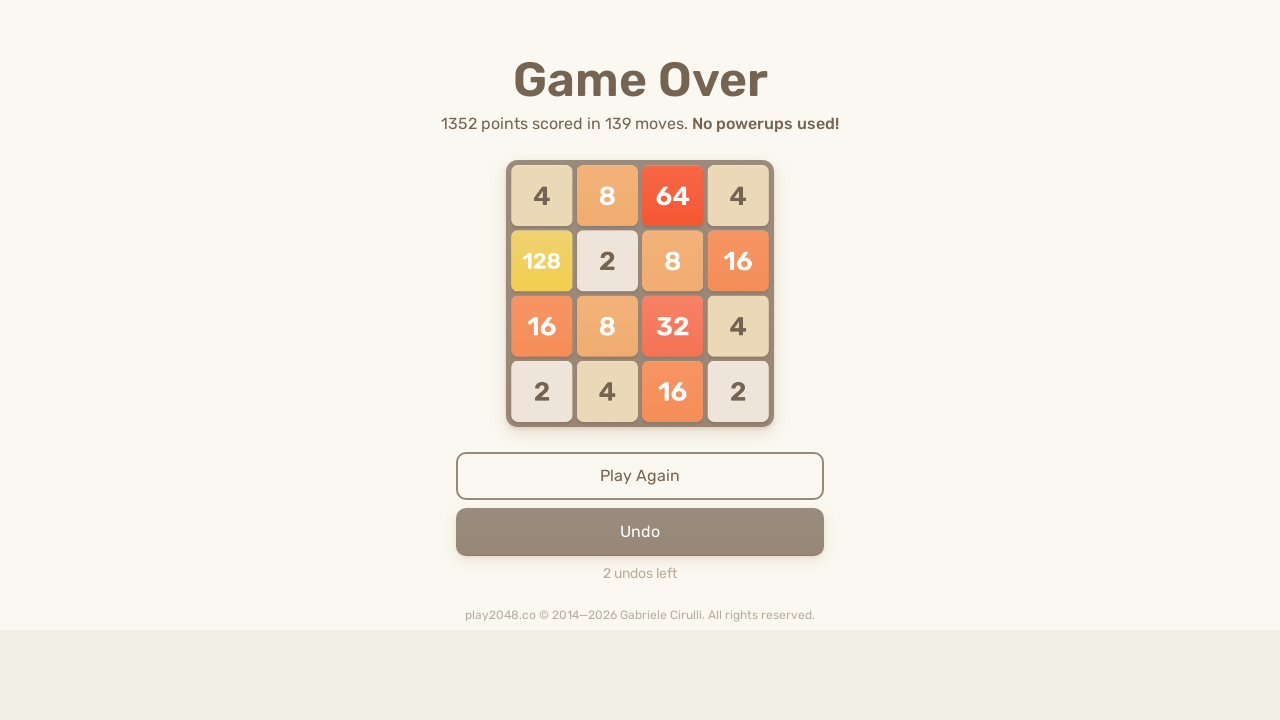

Iteration 95/100: Pressed ArrowDown
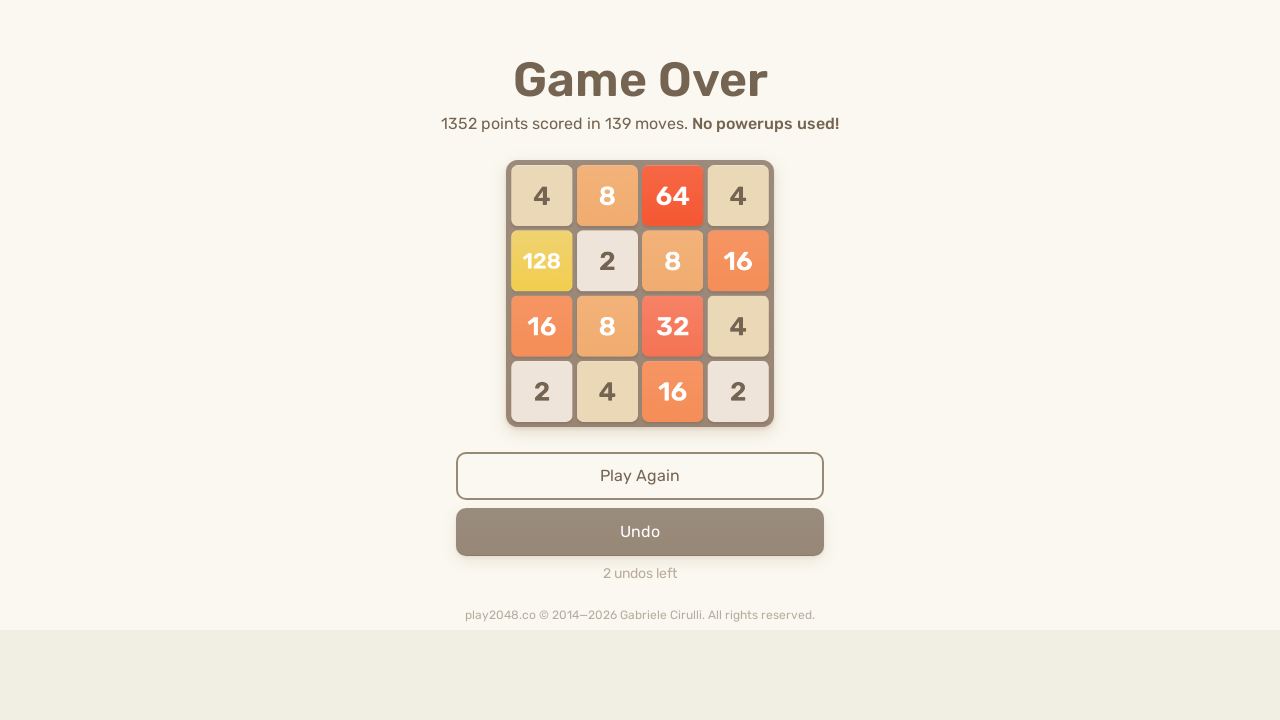

Iteration 95/100: Pressed ArrowLeft
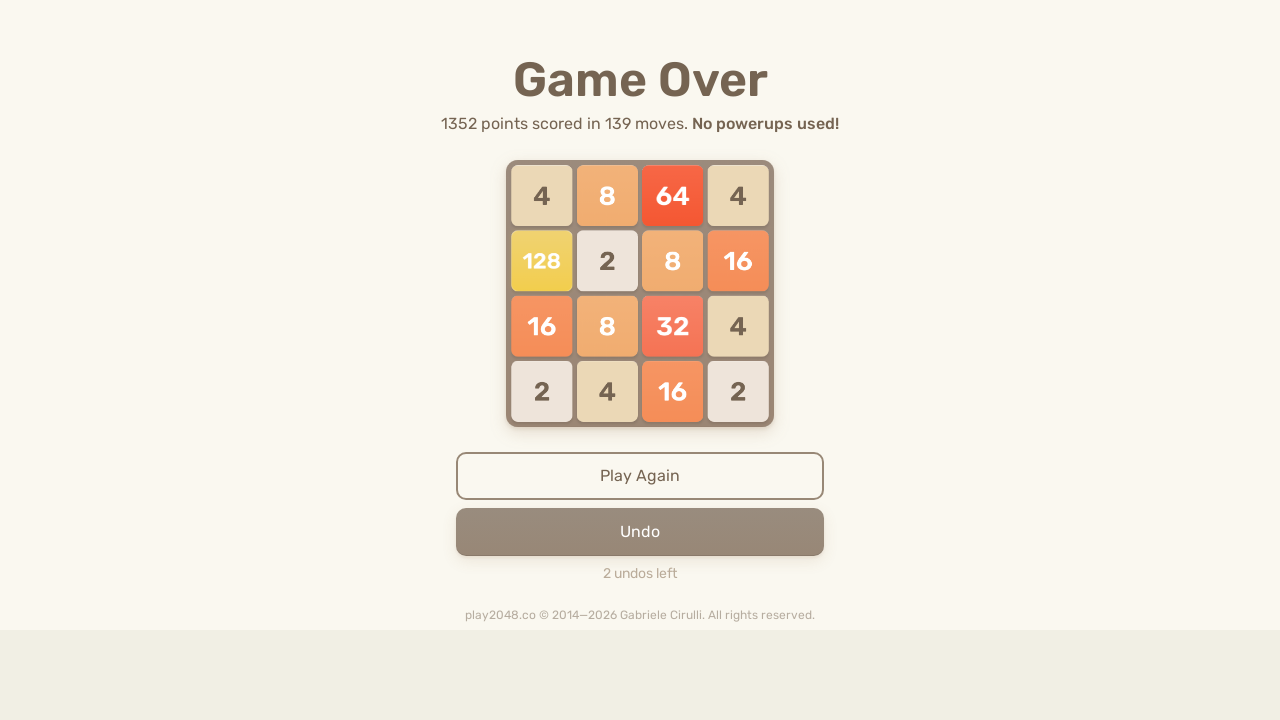

Iteration 96/100: Pressed ArrowUp
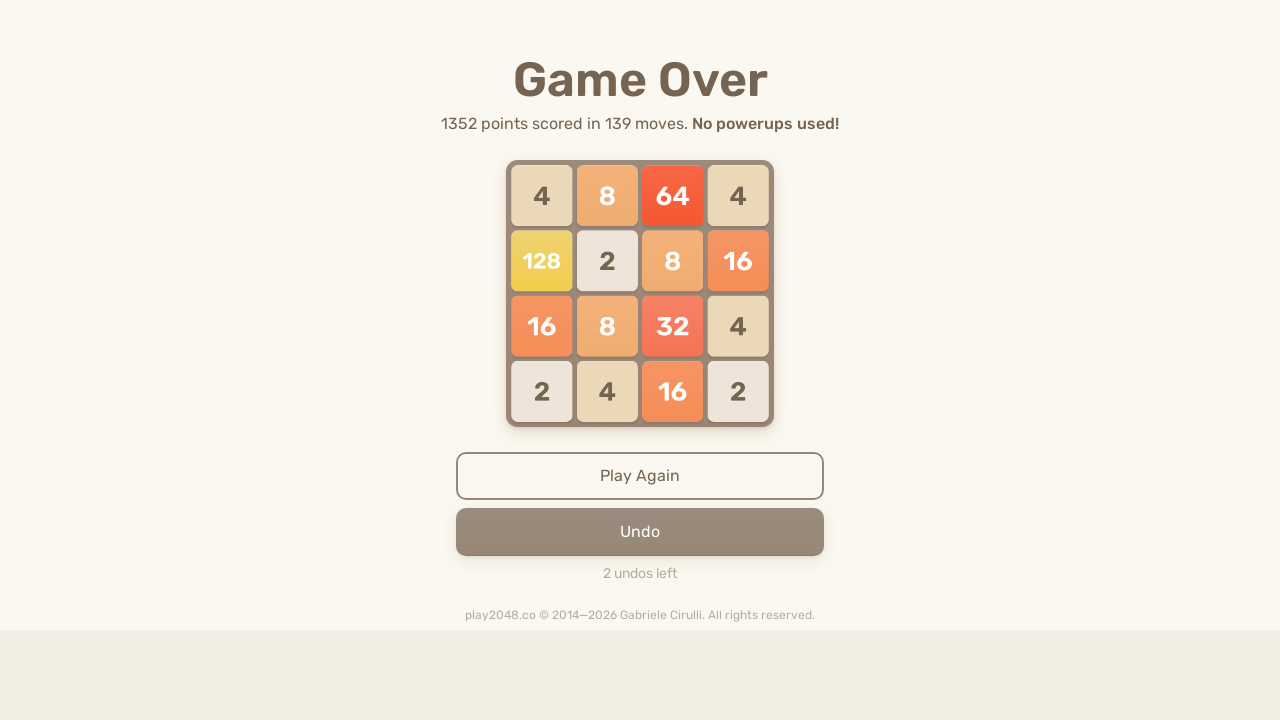

Iteration 96/100: Pressed ArrowRight
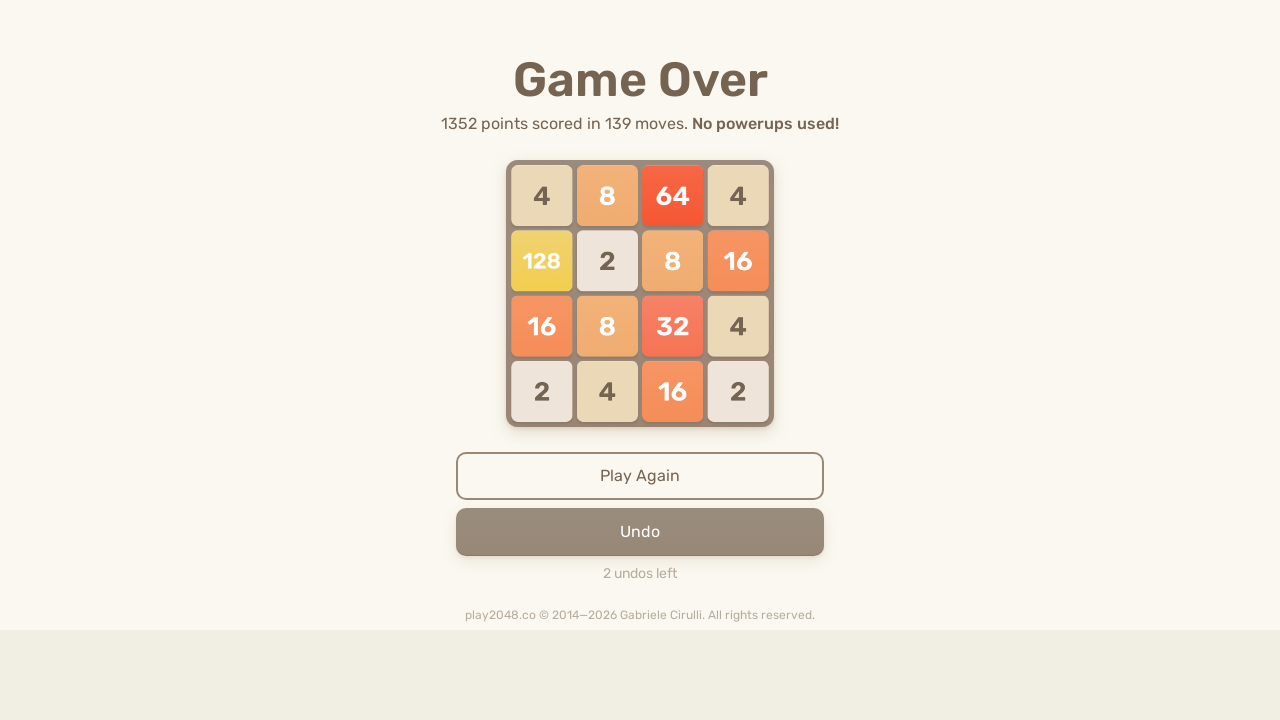

Iteration 96/100: Pressed ArrowDown
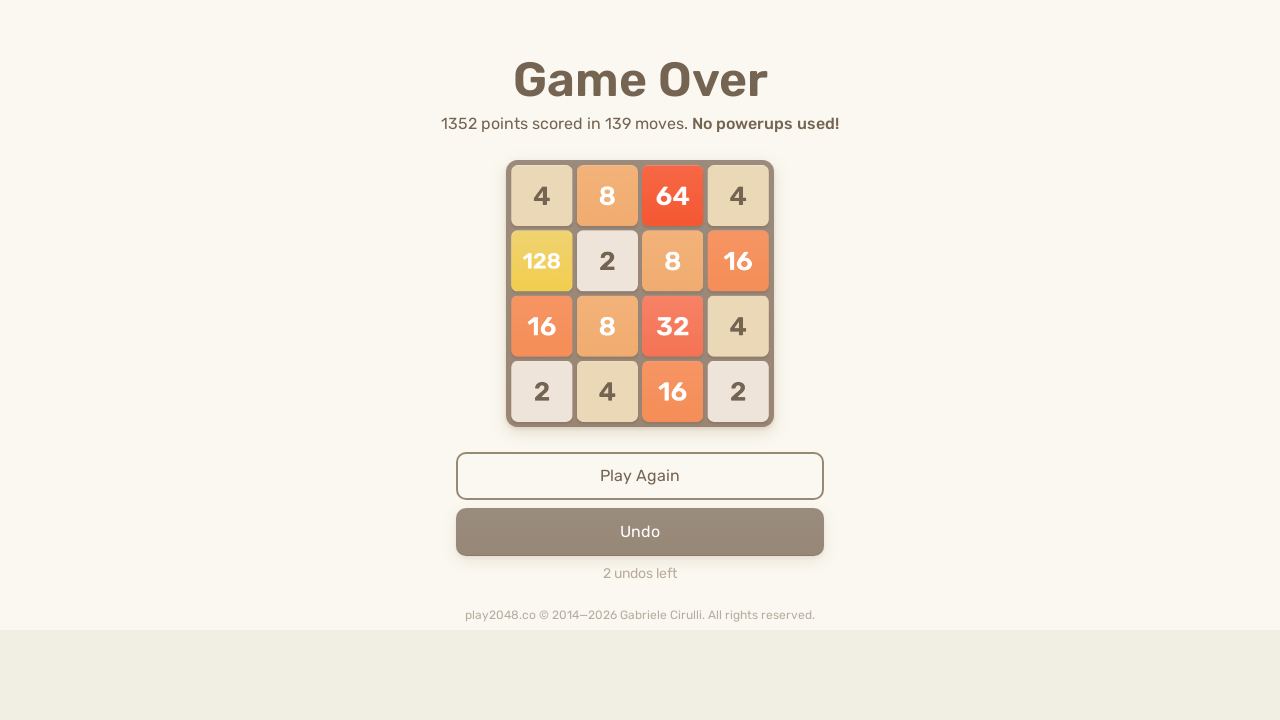

Iteration 96/100: Pressed ArrowLeft
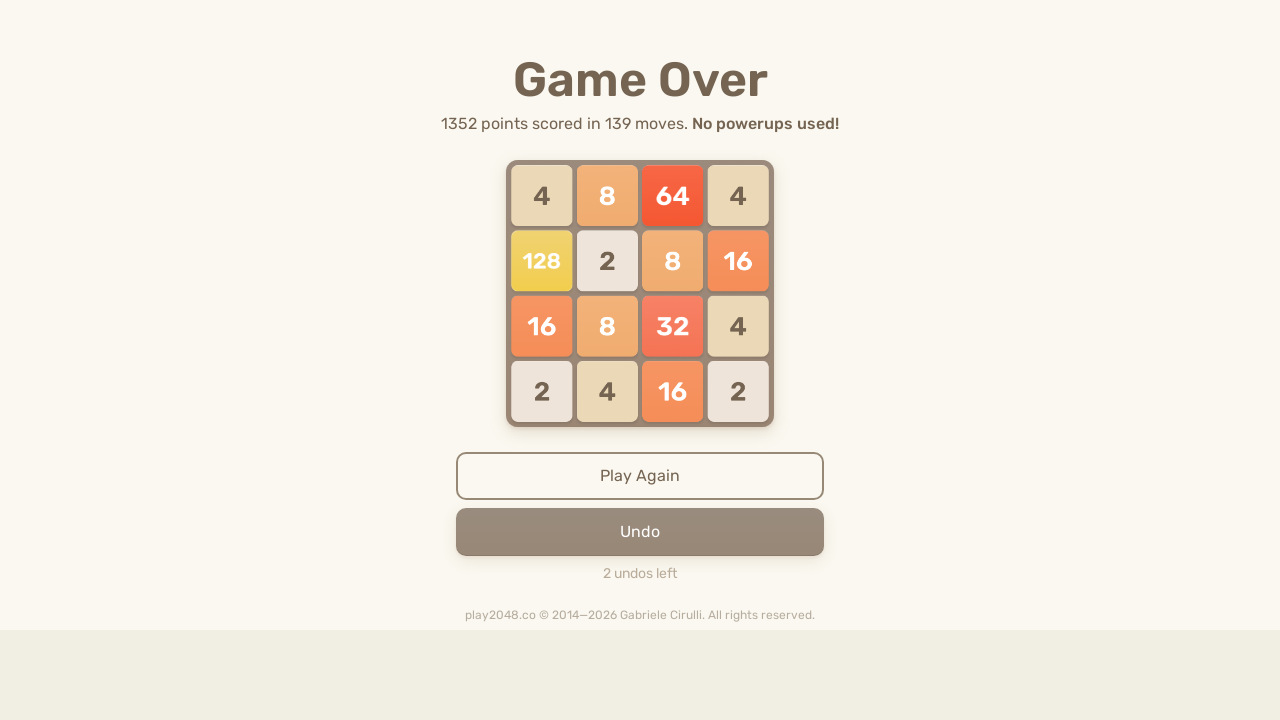

Iteration 97/100: Pressed ArrowUp
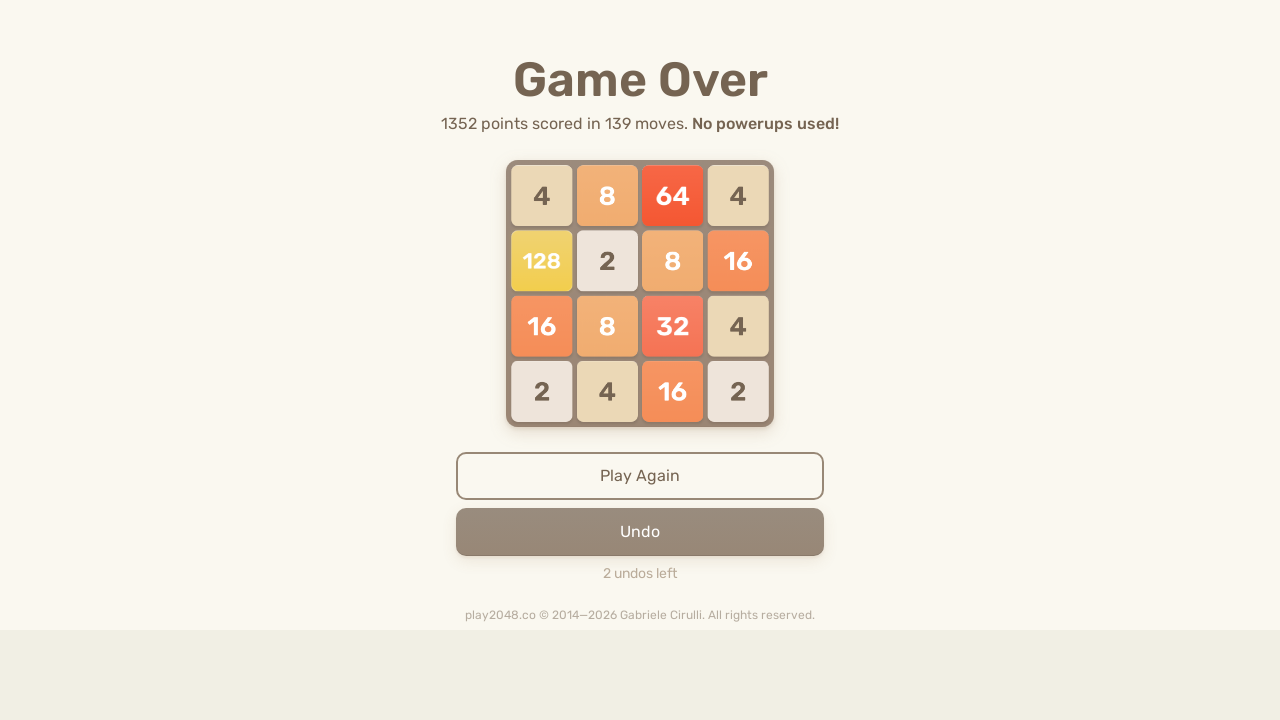

Iteration 97/100: Pressed ArrowRight
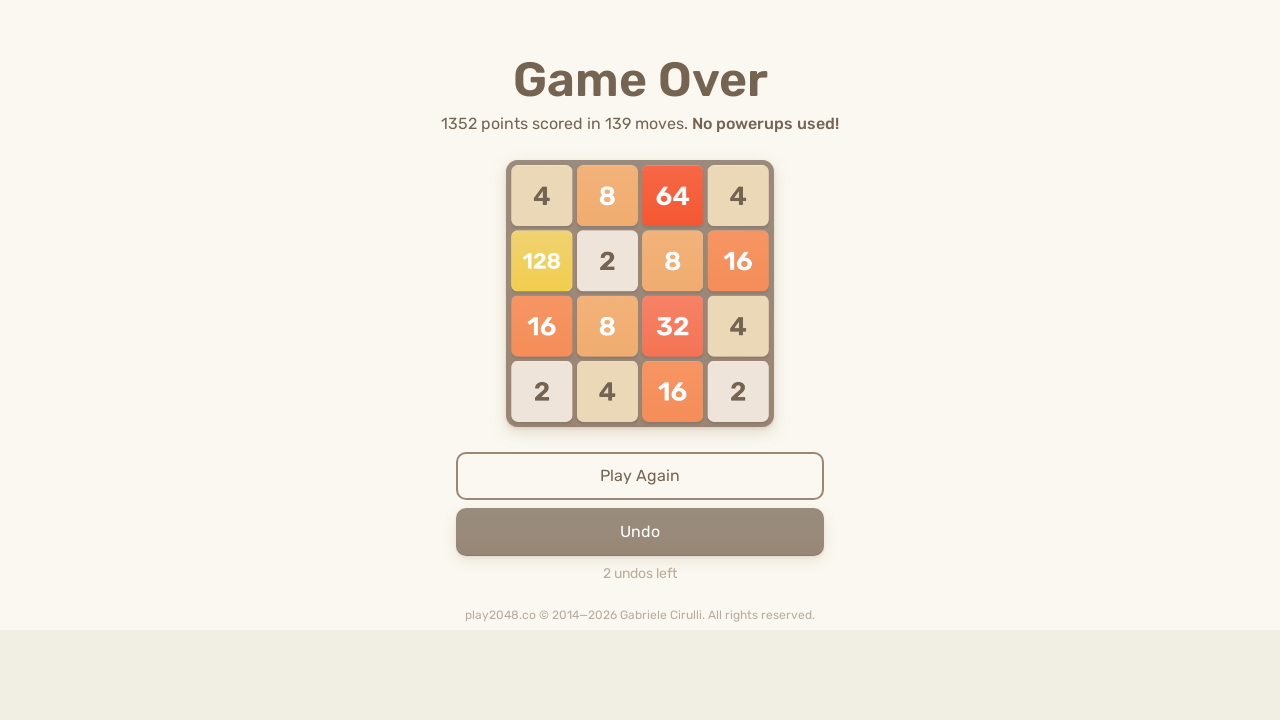

Iteration 97/100: Pressed ArrowDown
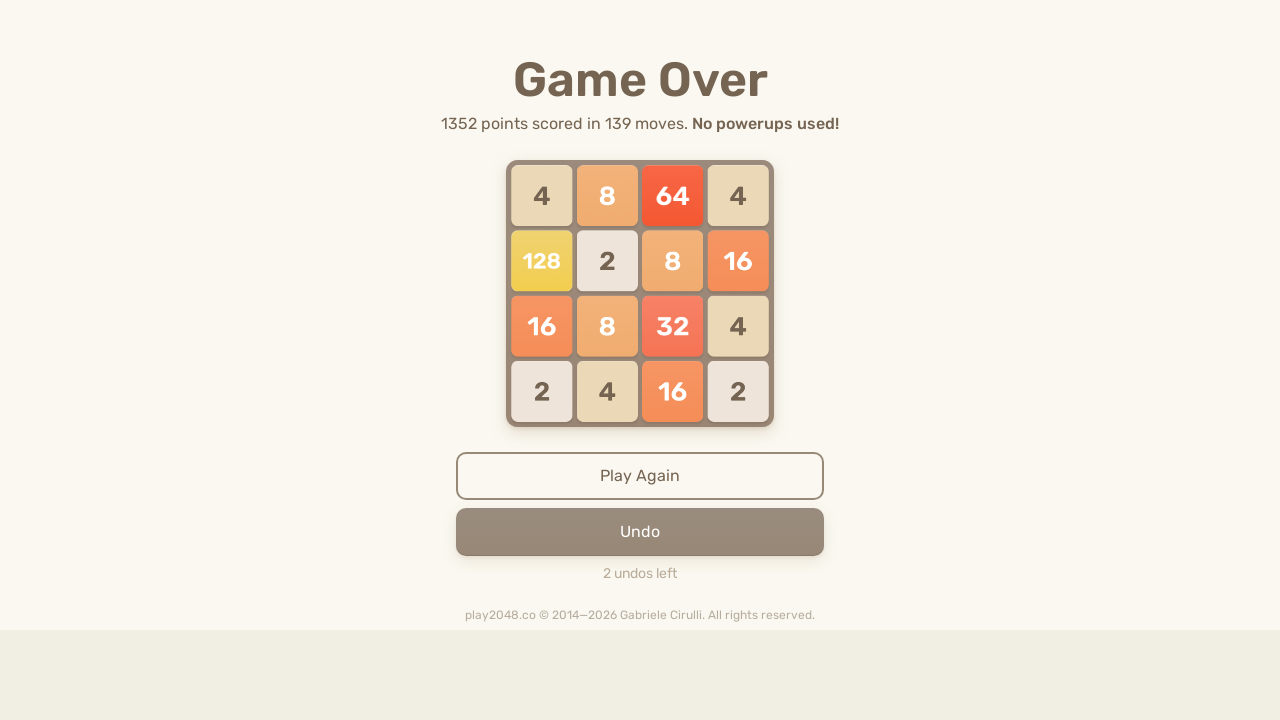

Iteration 97/100: Pressed ArrowLeft
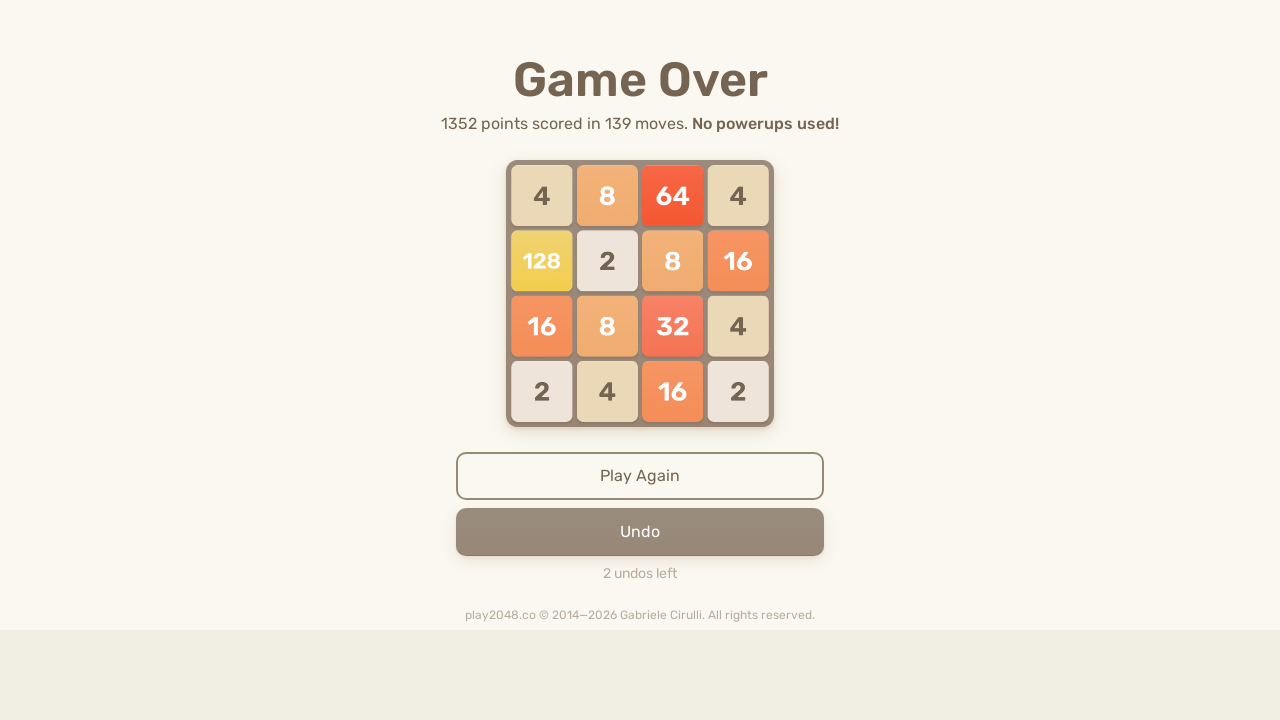

Iteration 98/100: Pressed ArrowUp
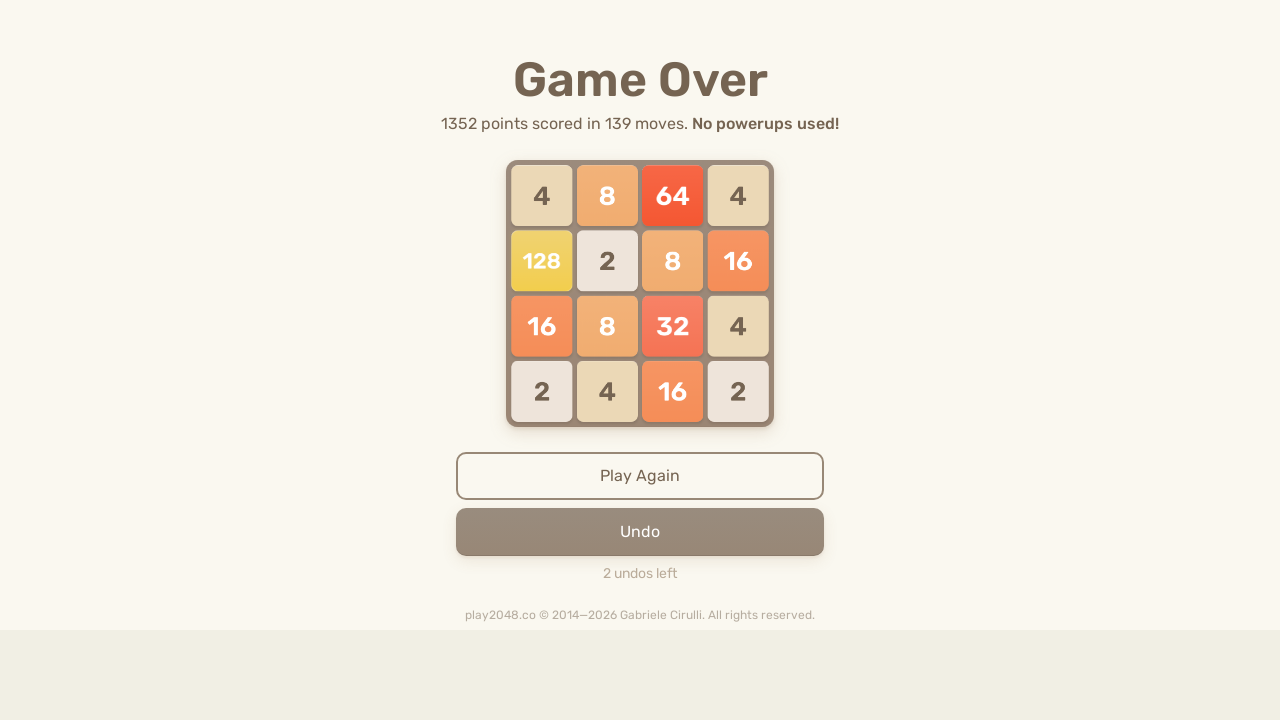

Iteration 98/100: Pressed ArrowRight
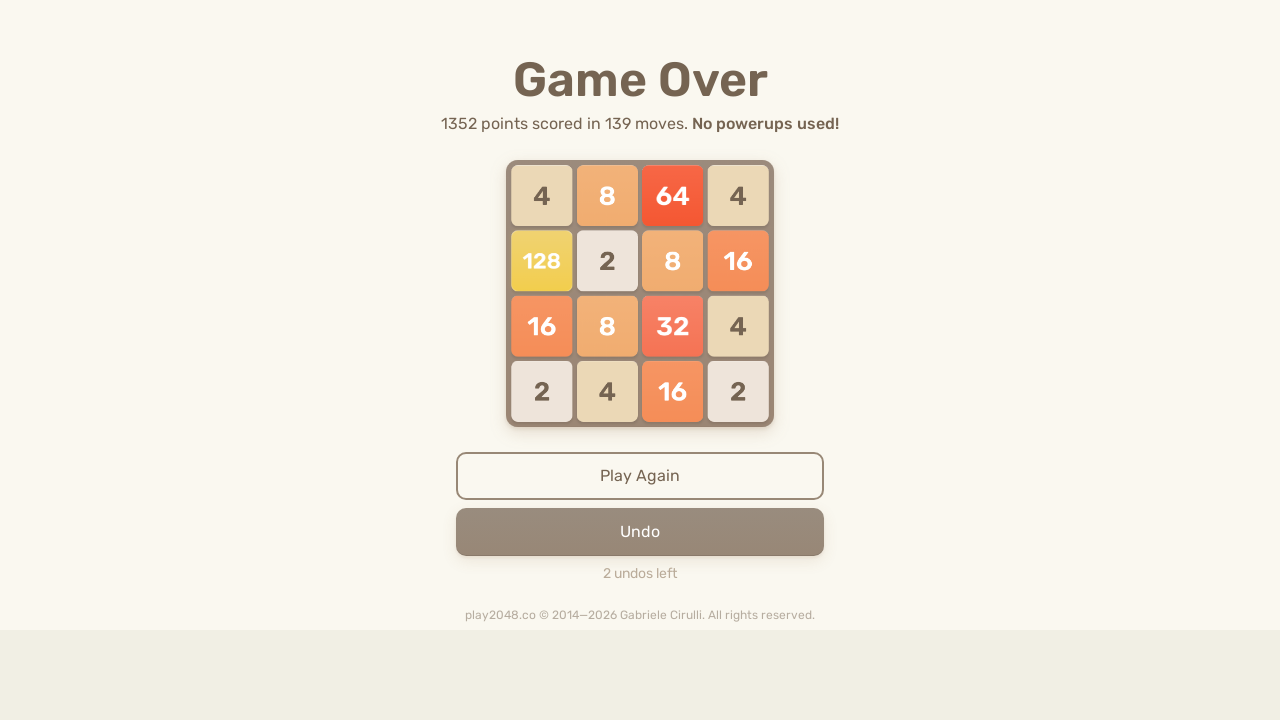

Iteration 98/100: Pressed ArrowDown
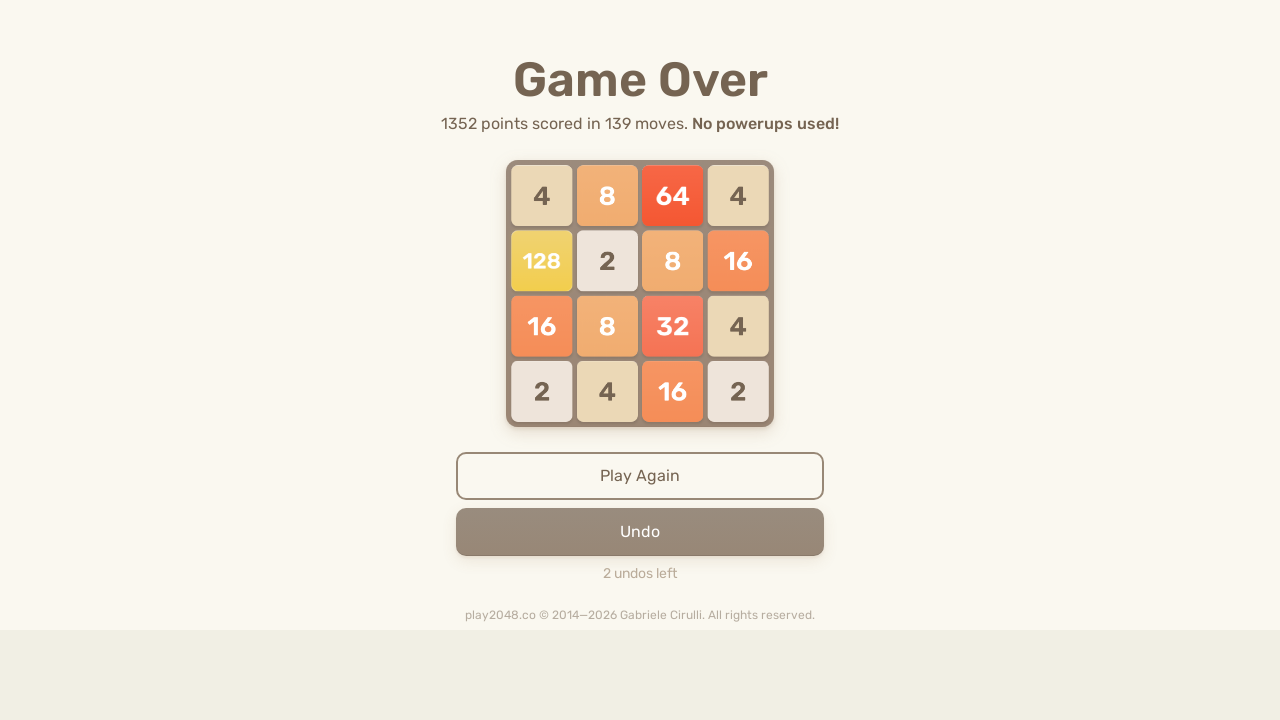

Iteration 98/100: Pressed ArrowLeft
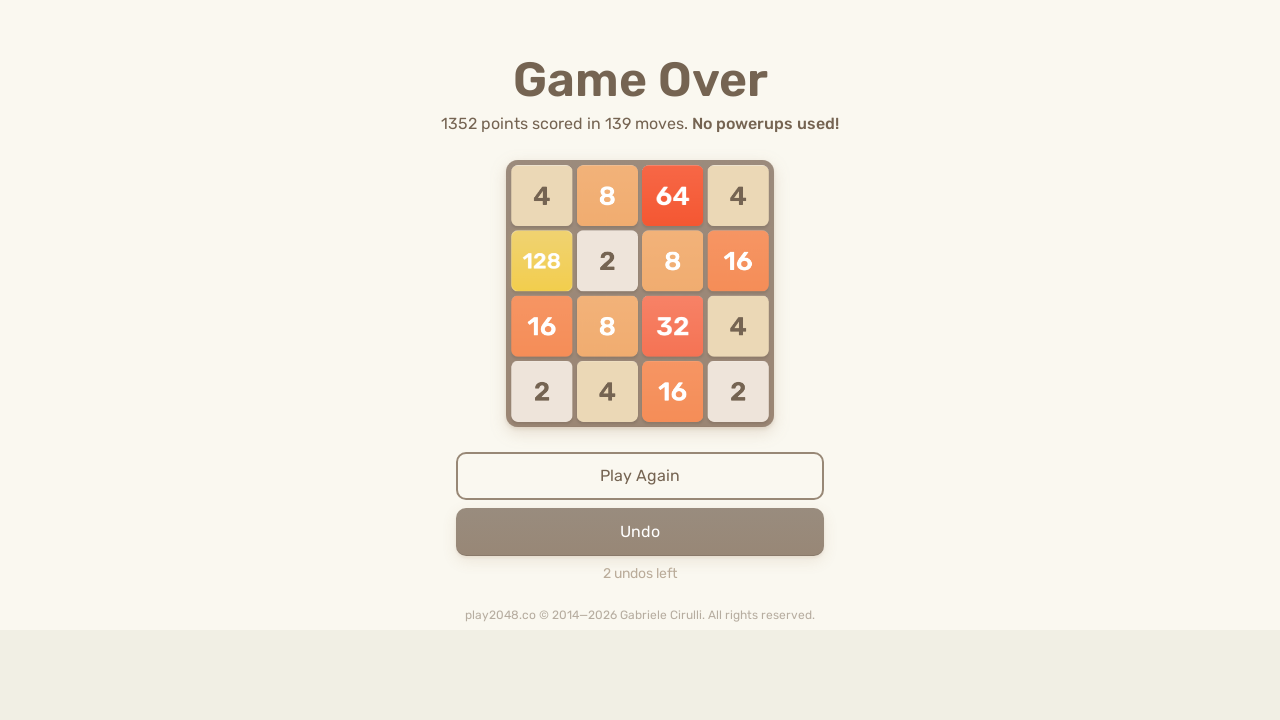

Iteration 99/100: Pressed ArrowUp
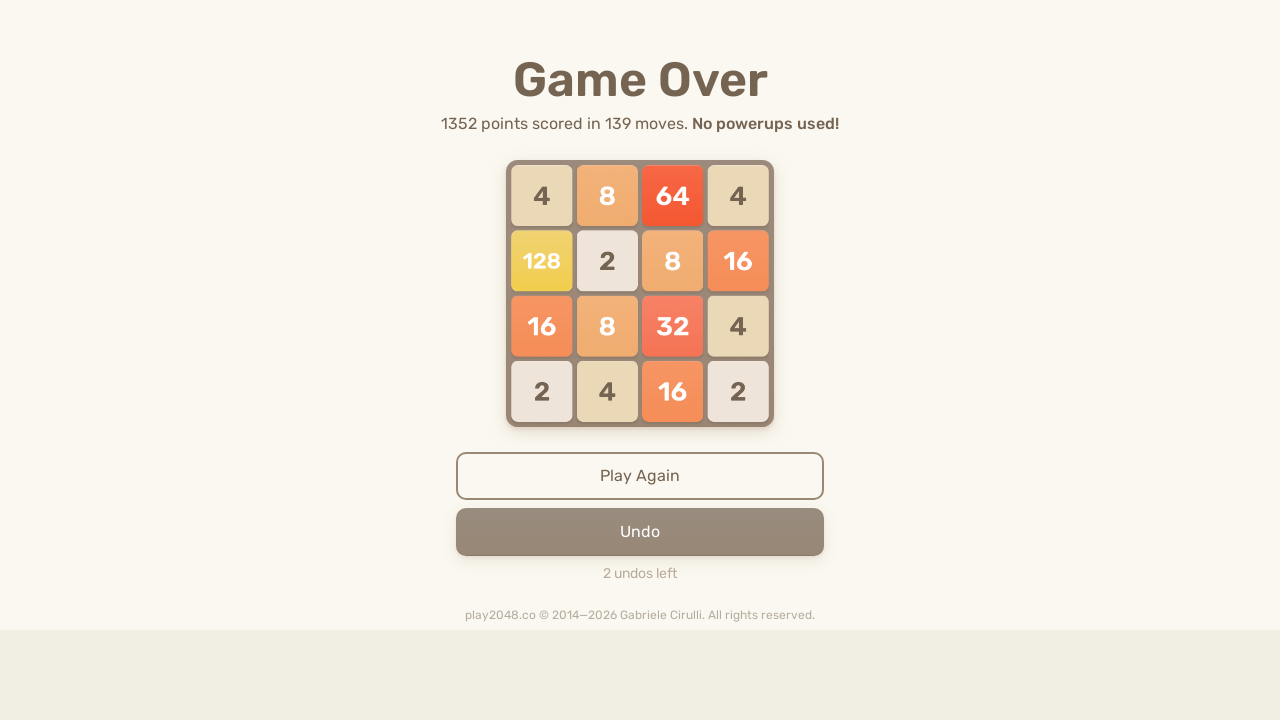

Iteration 99/100: Pressed ArrowRight
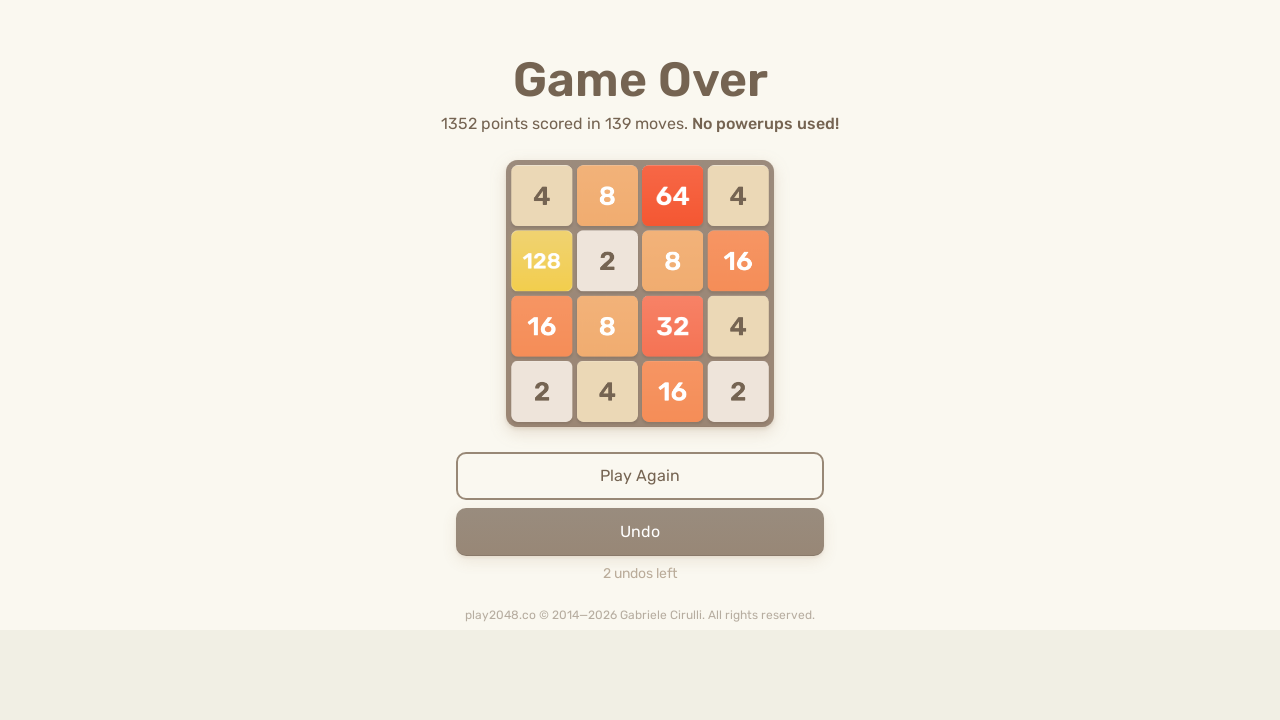

Iteration 99/100: Pressed ArrowDown
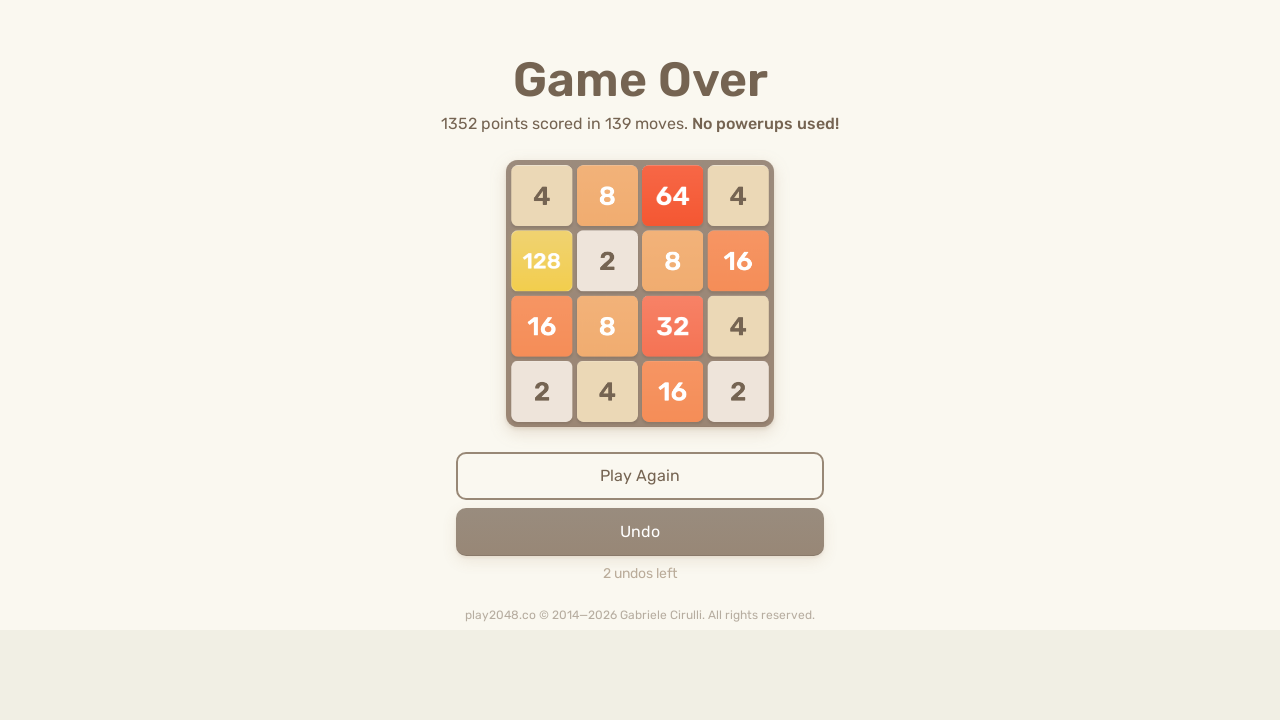

Iteration 99/100: Pressed ArrowLeft
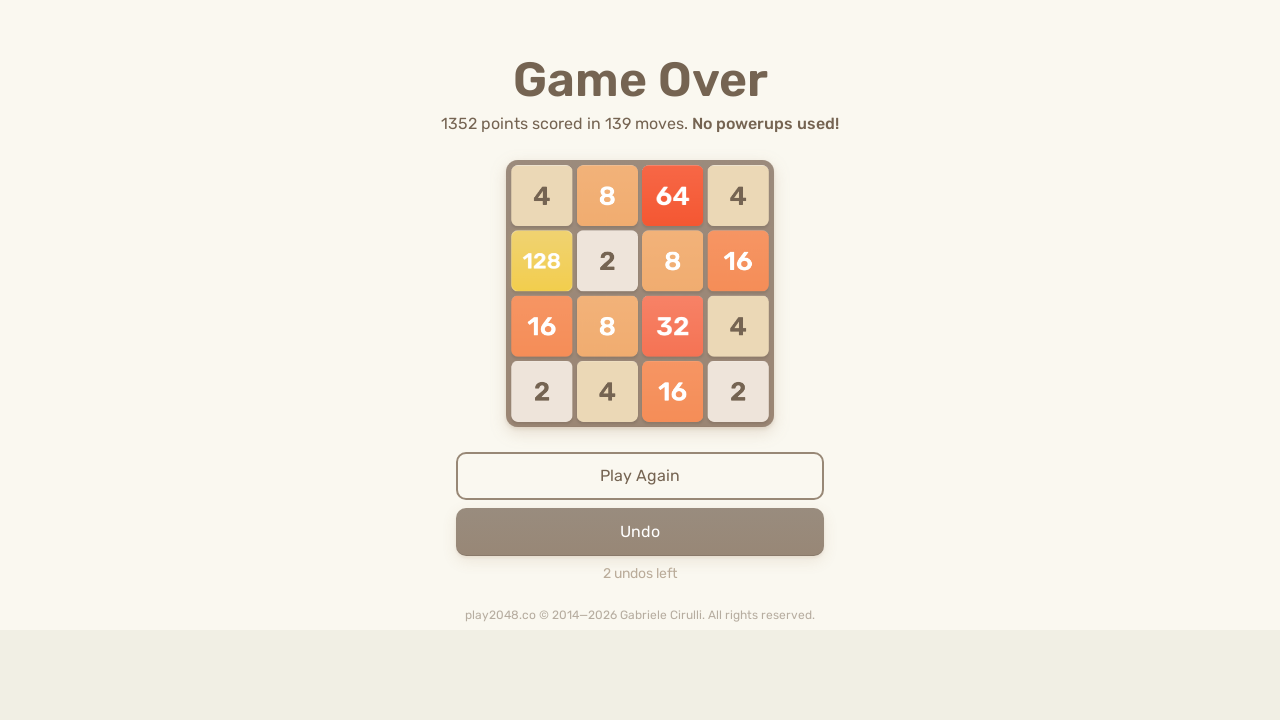

Iteration 100/100: Pressed ArrowUp
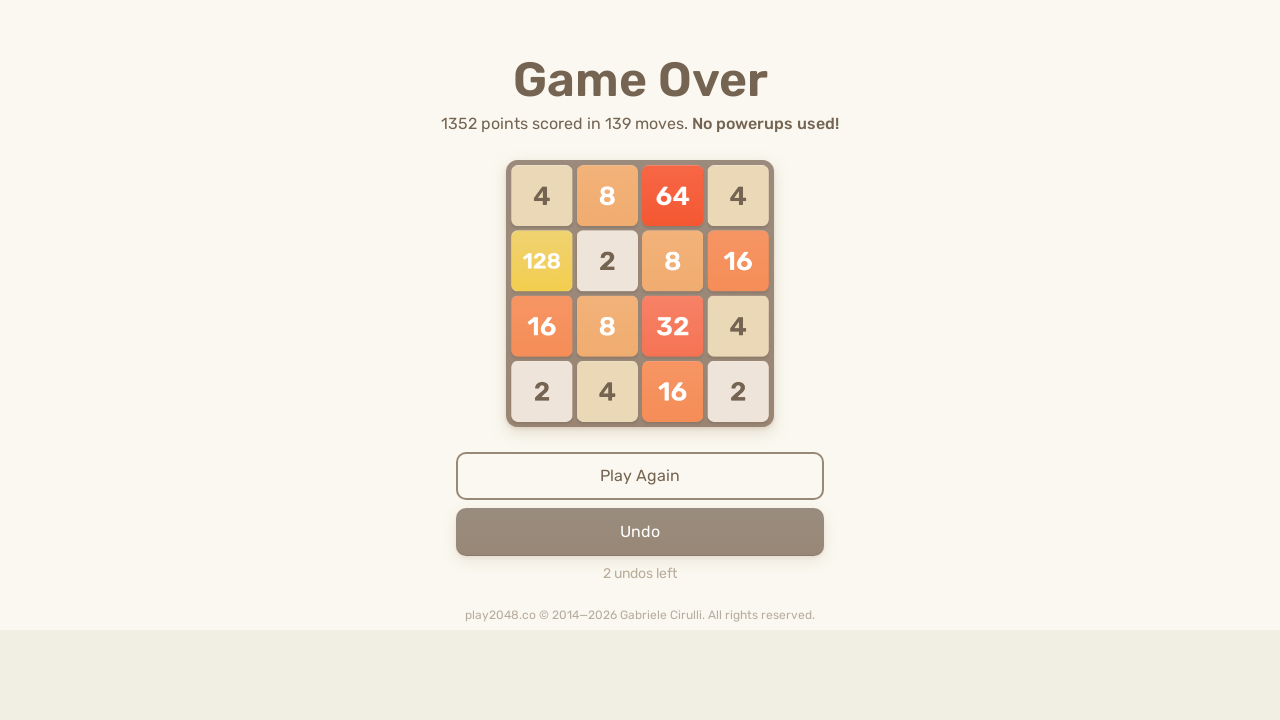

Iteration 100/100: Pressed ArrowRight
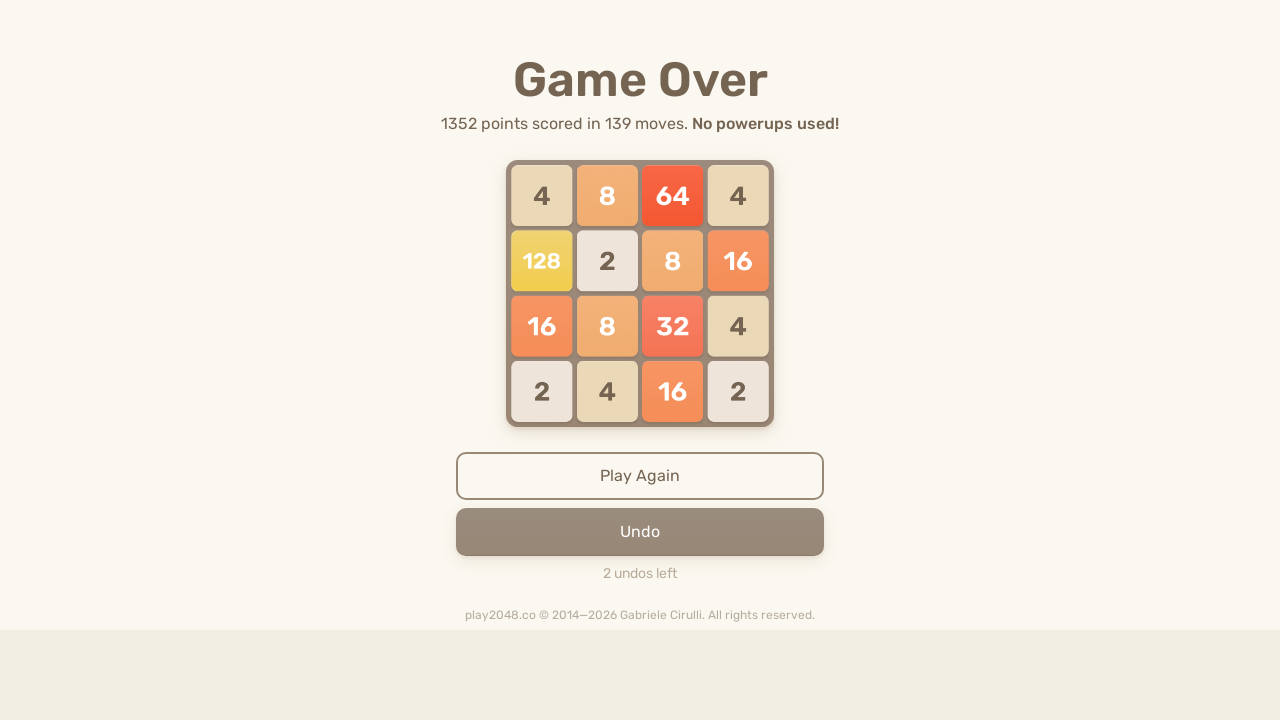

Iteration 100/100: Pressed ArrowDown
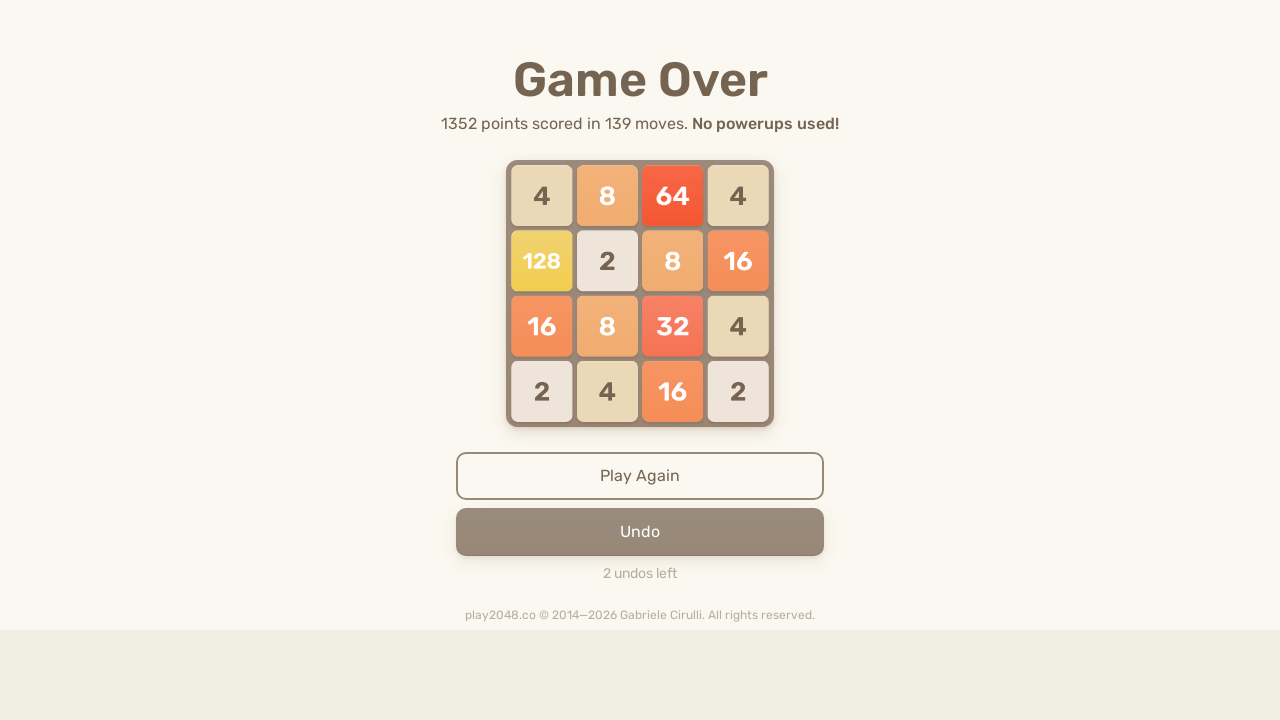

Iteration 100/100: Pressed ArrowLeft
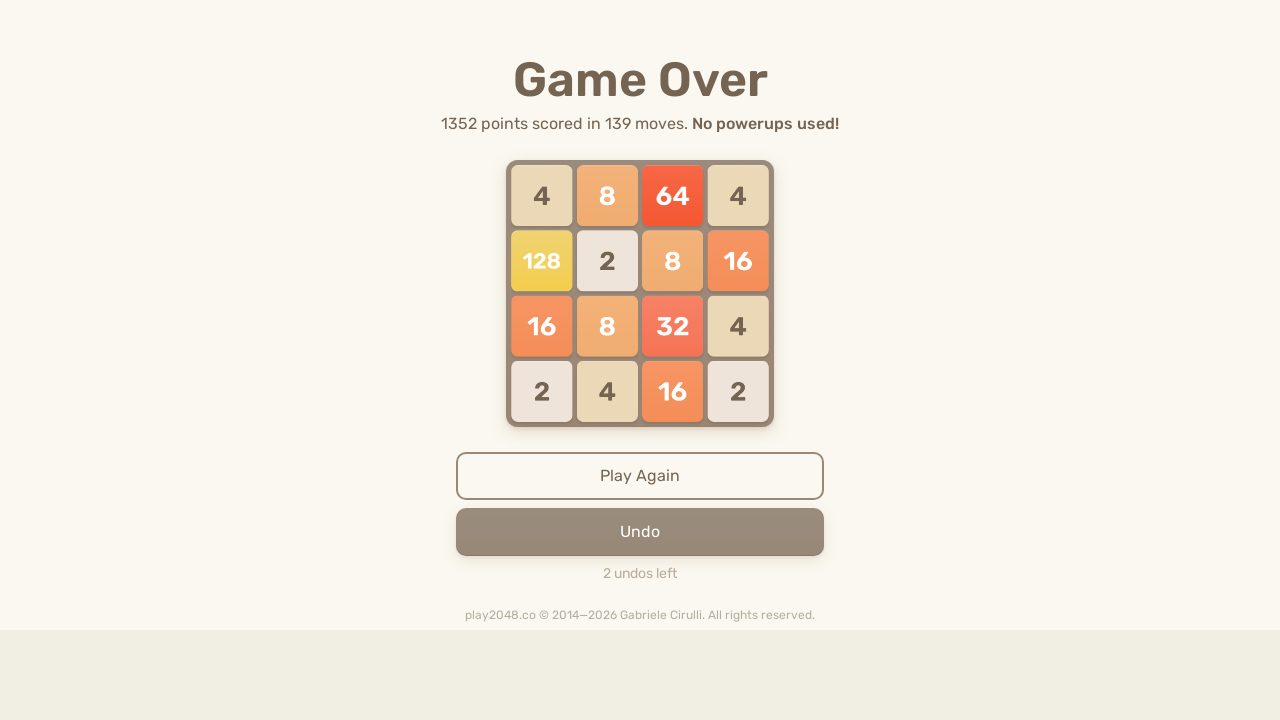

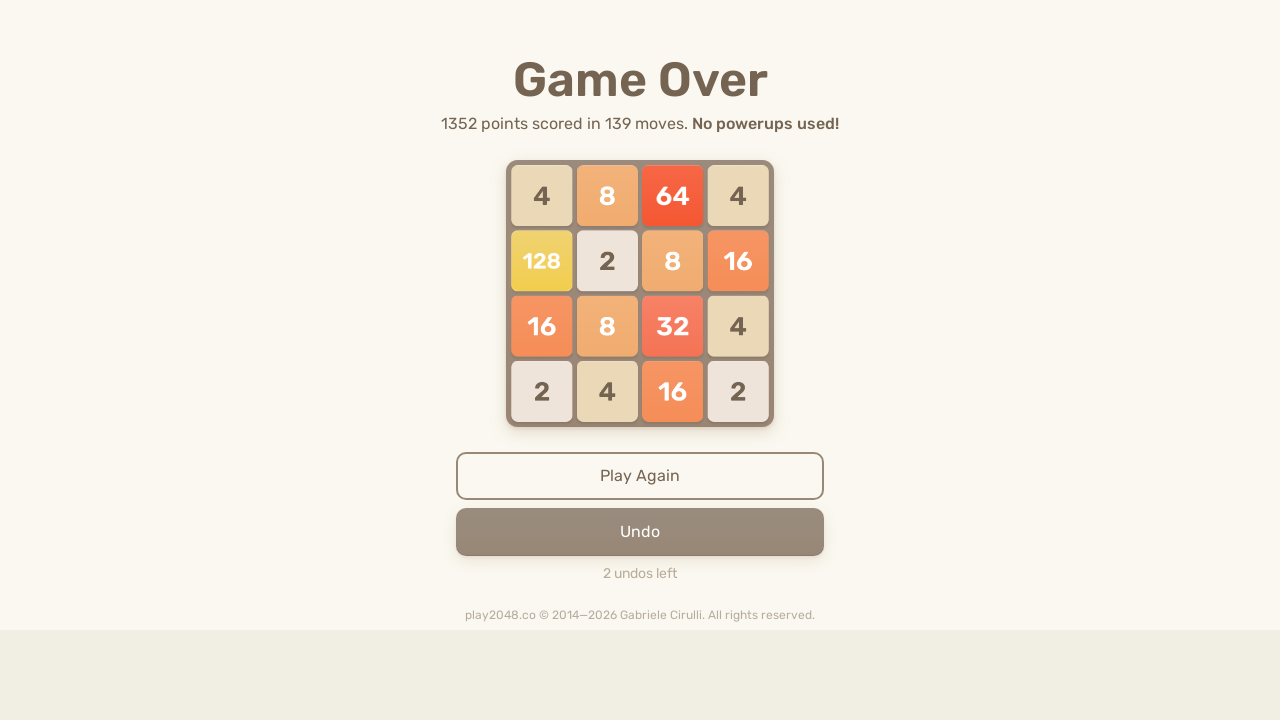